Tests that Hacker News posts on the "newest" page are ordered from most recent to least recent by iterating through 100 entries across multiple pages, clicking "More" to load additional posts, and verifying the chronological ordering.

Starting URL: https://news.ycombinator.com/newest

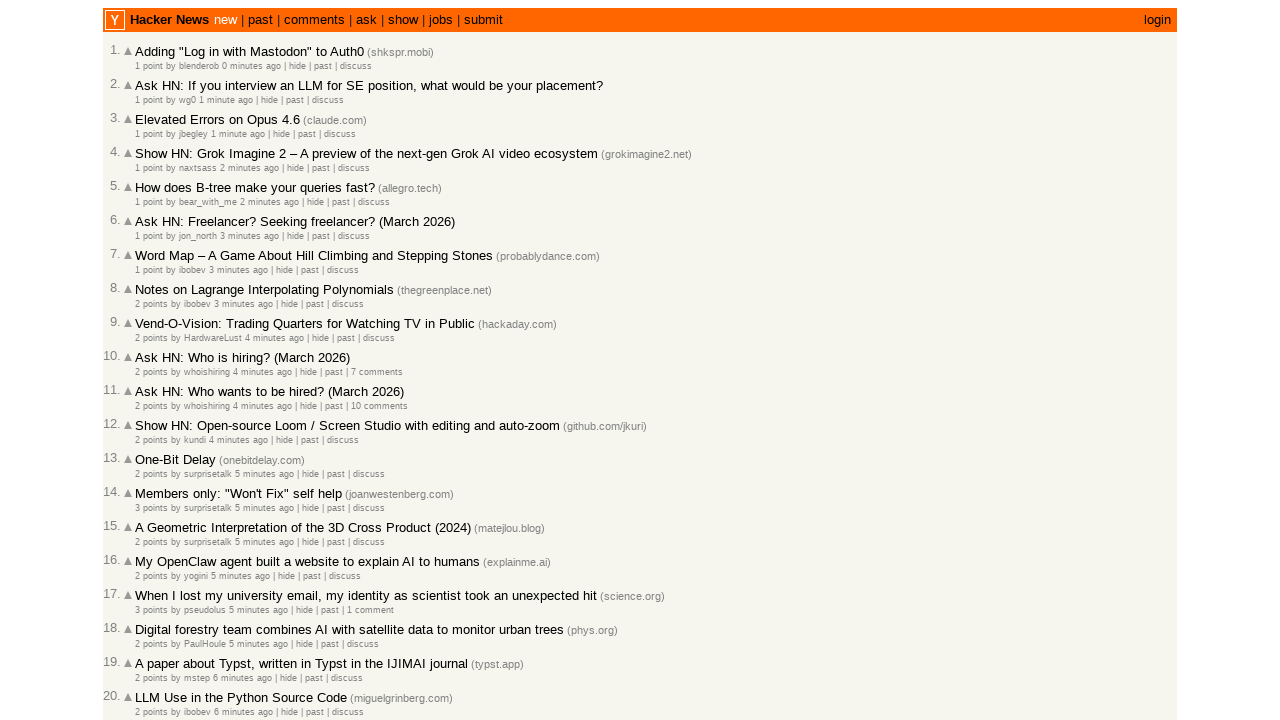

Located 'More' link for pagination
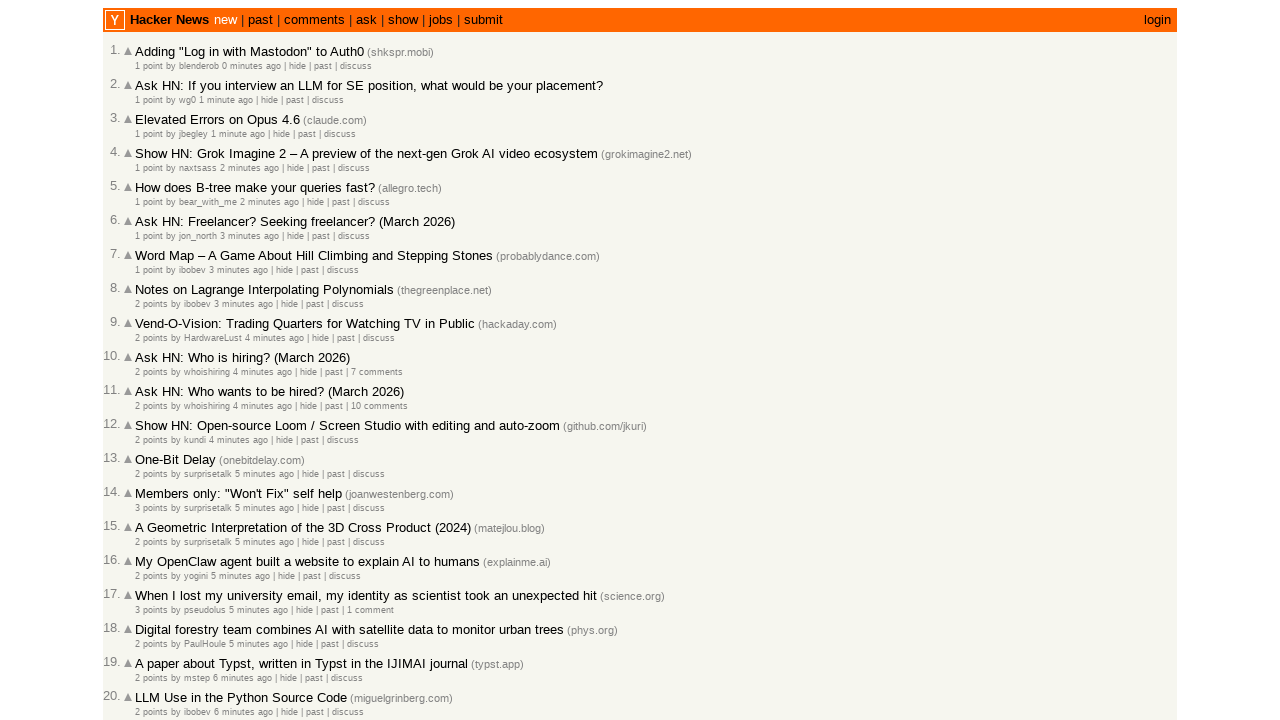

Located post table rows with time signatures (entry 0)
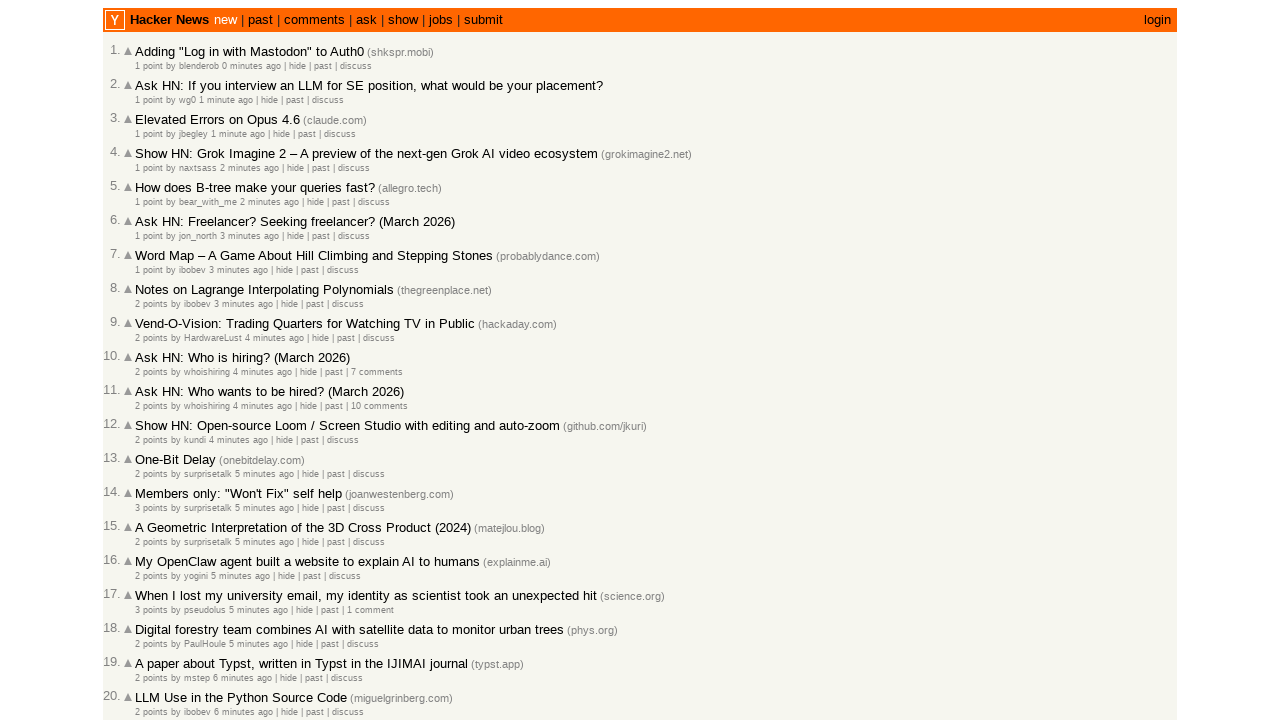

Retrieved all post rows from current page (found 30 rows)
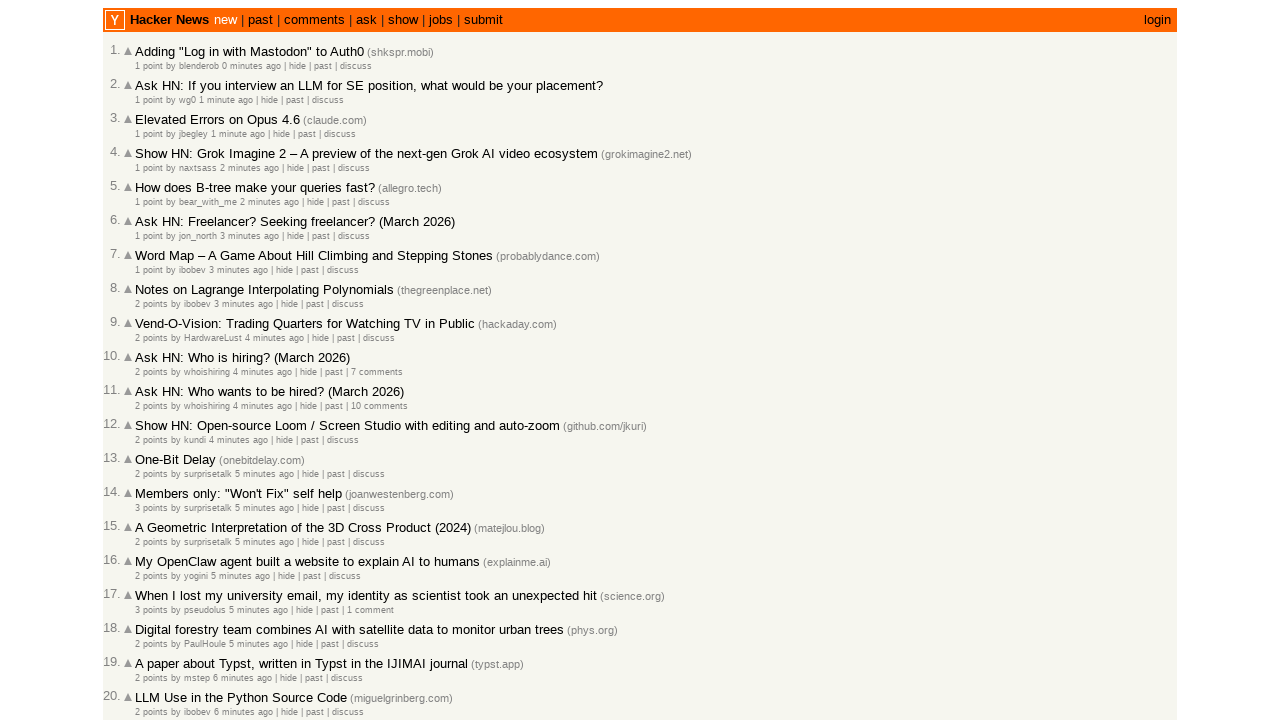

Extracted text content from post entry 0
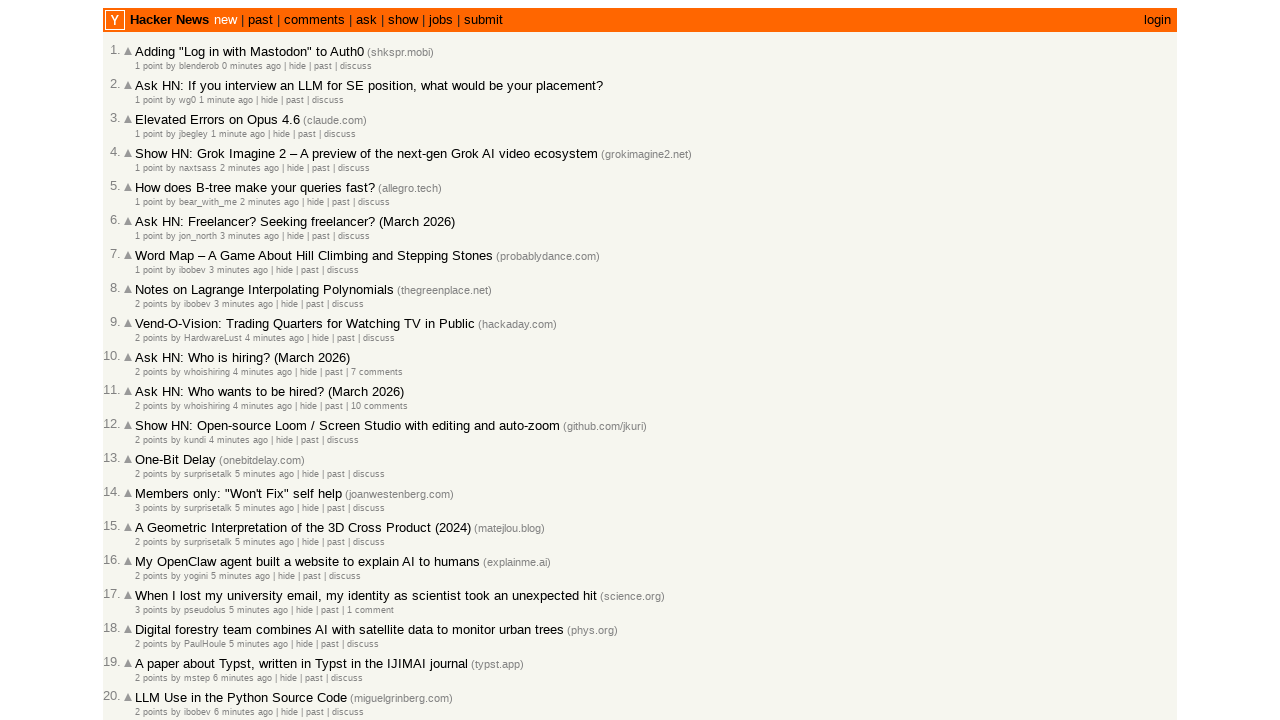

Verified post at entry 0 is in correct chronological order (time=0)
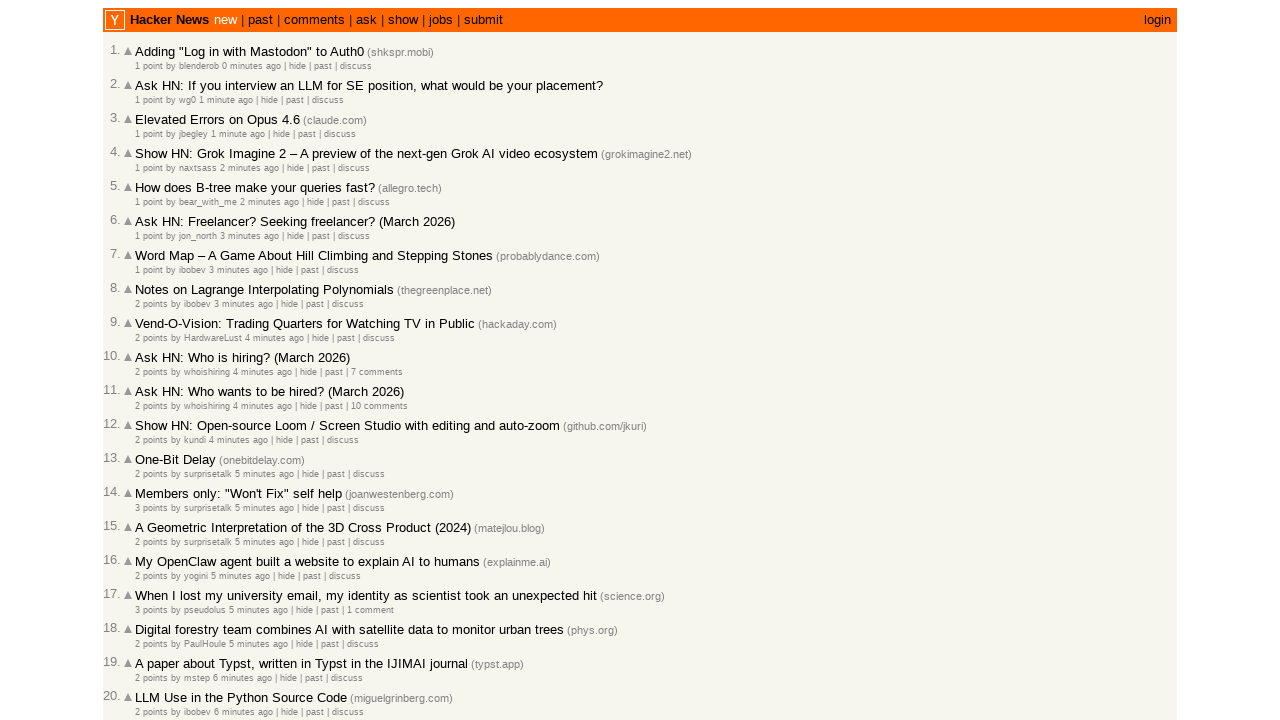

Located post table rows with time signatures (entry 1)
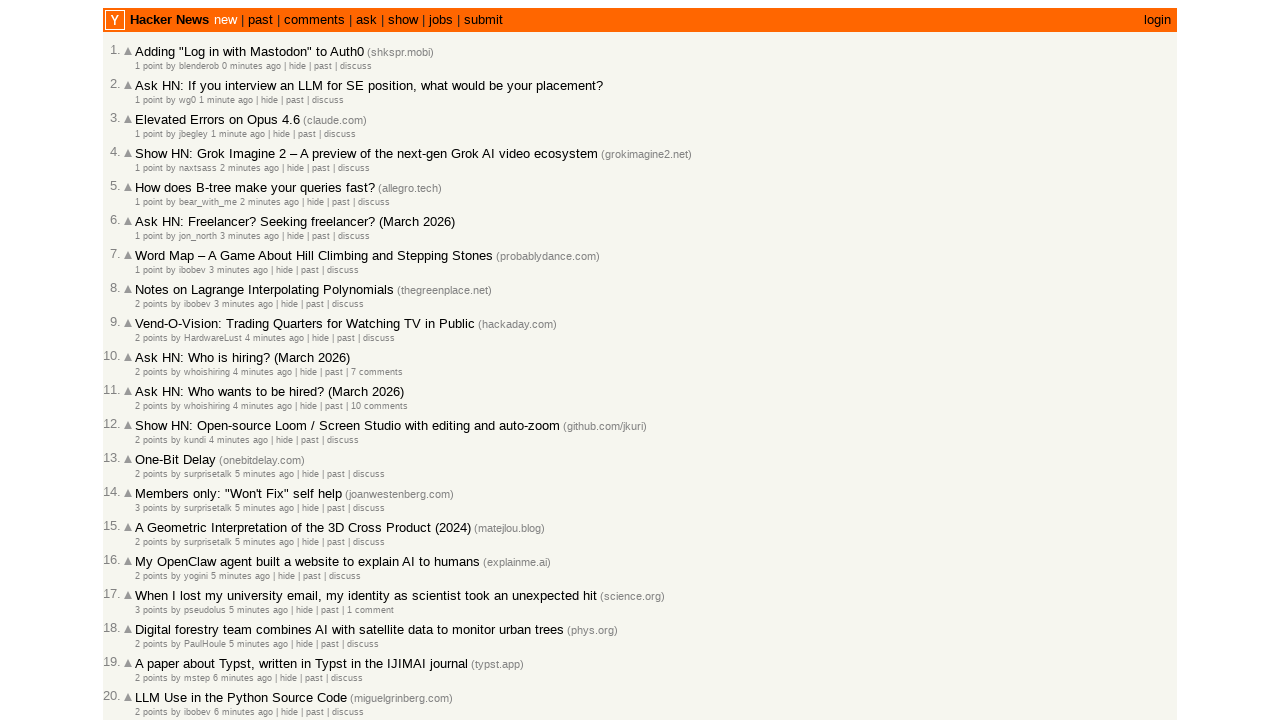

Retrieved all post rows from current page (found 30 rows)
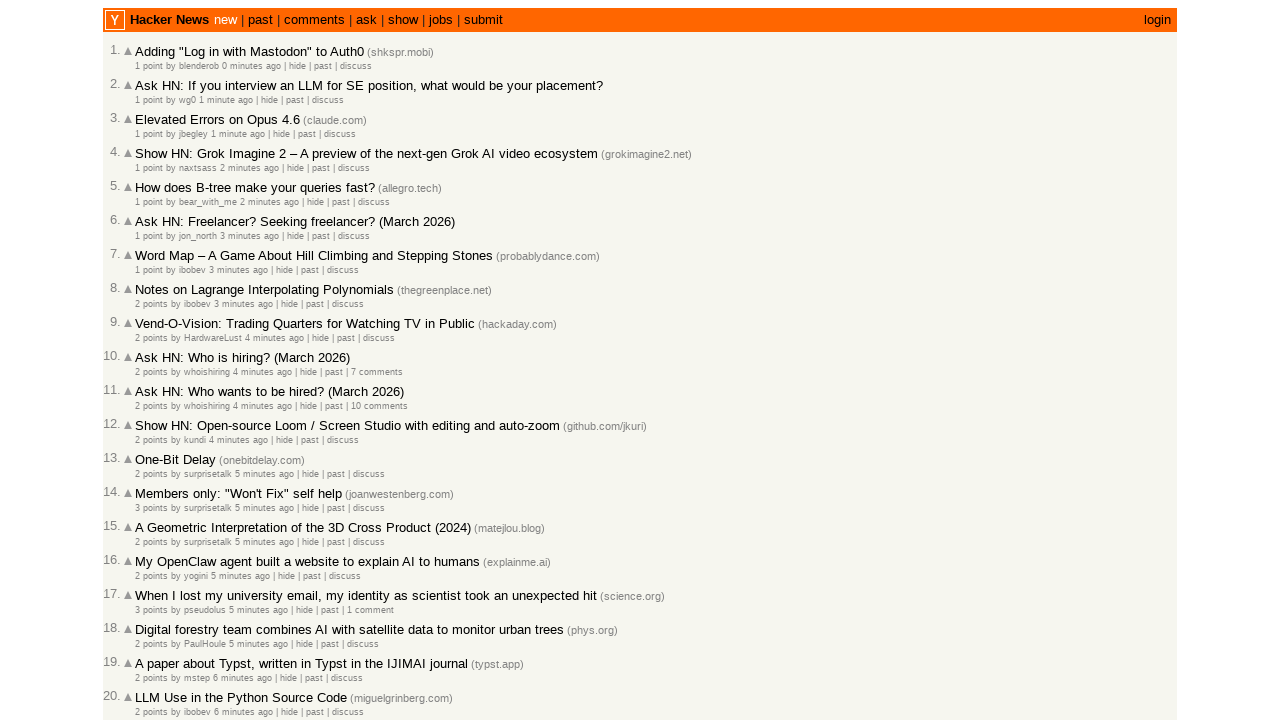

Extracted text content from post entry 1
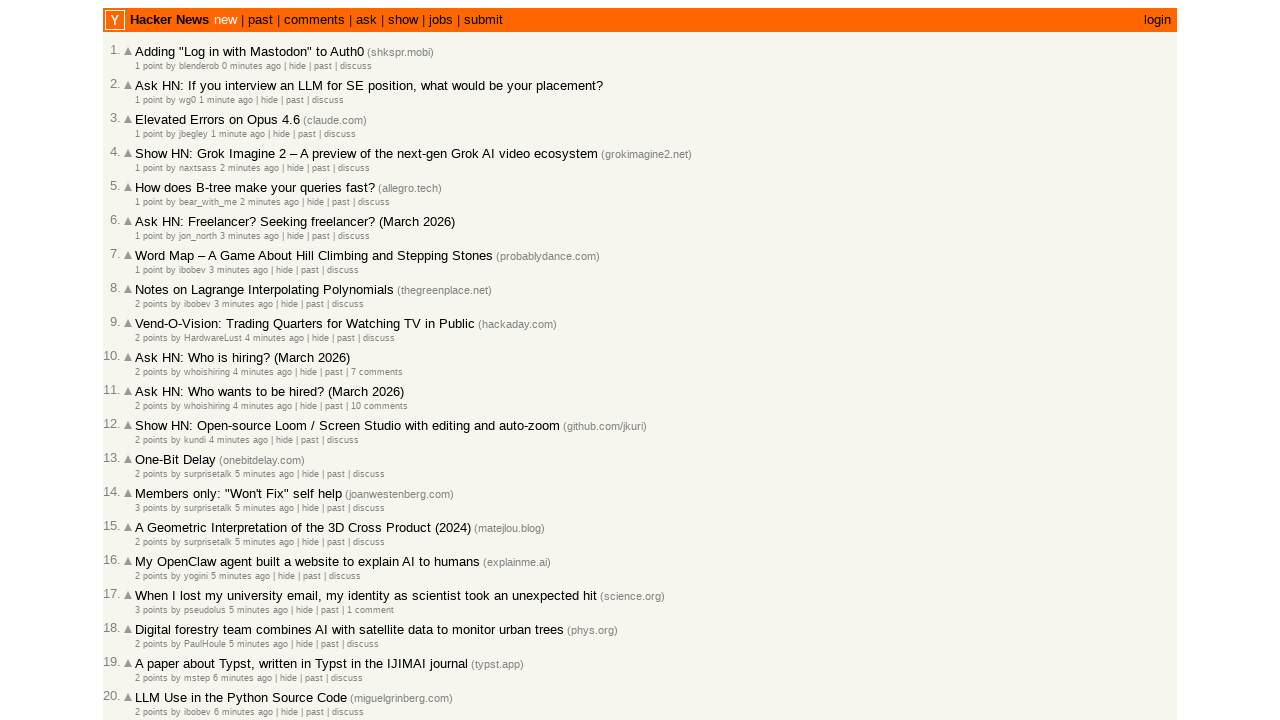

Verified post at entry 1 is in correct chronological order (time=1)
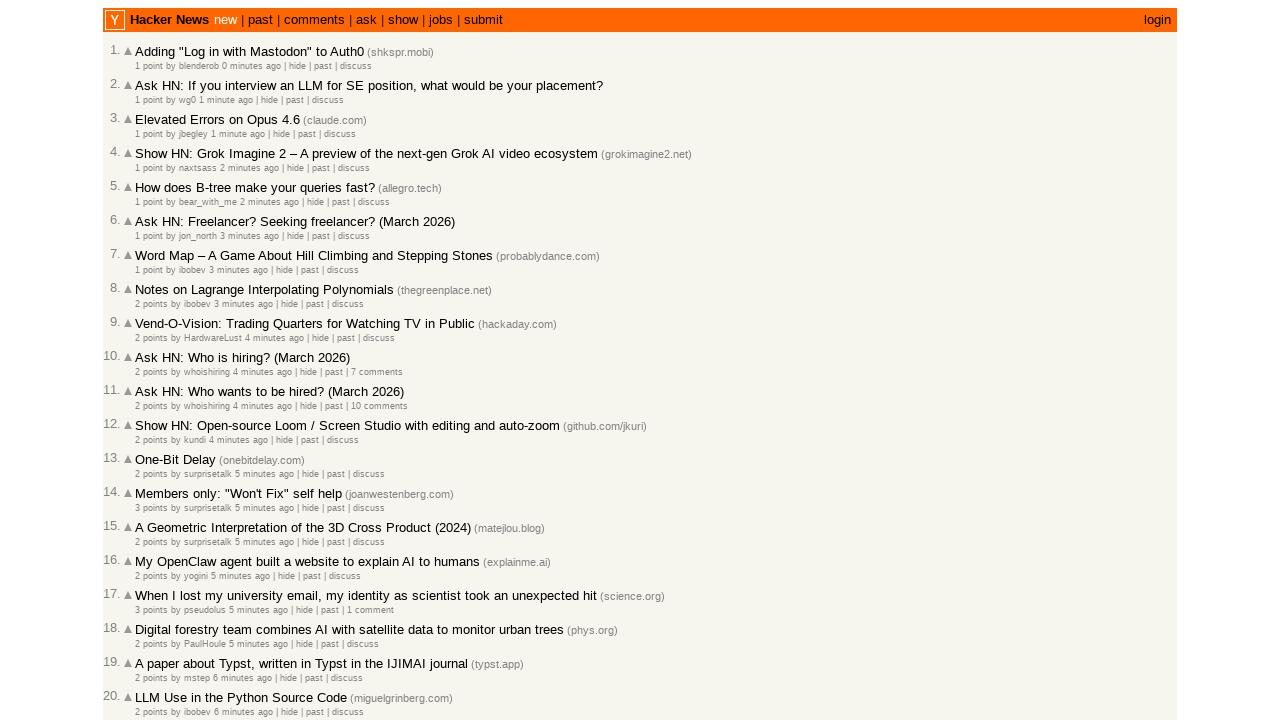

Located post table rows with time signatures (entry 2)
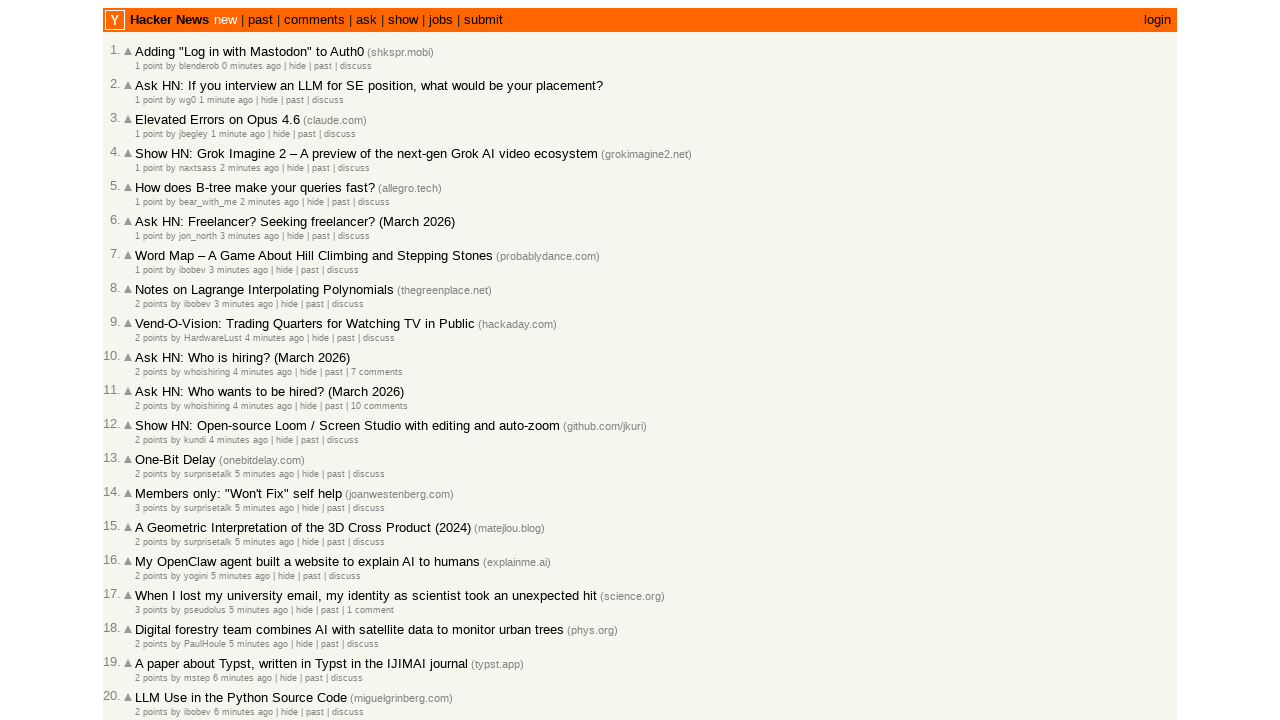

Retrieved all post rows from current page (found 30 rows)
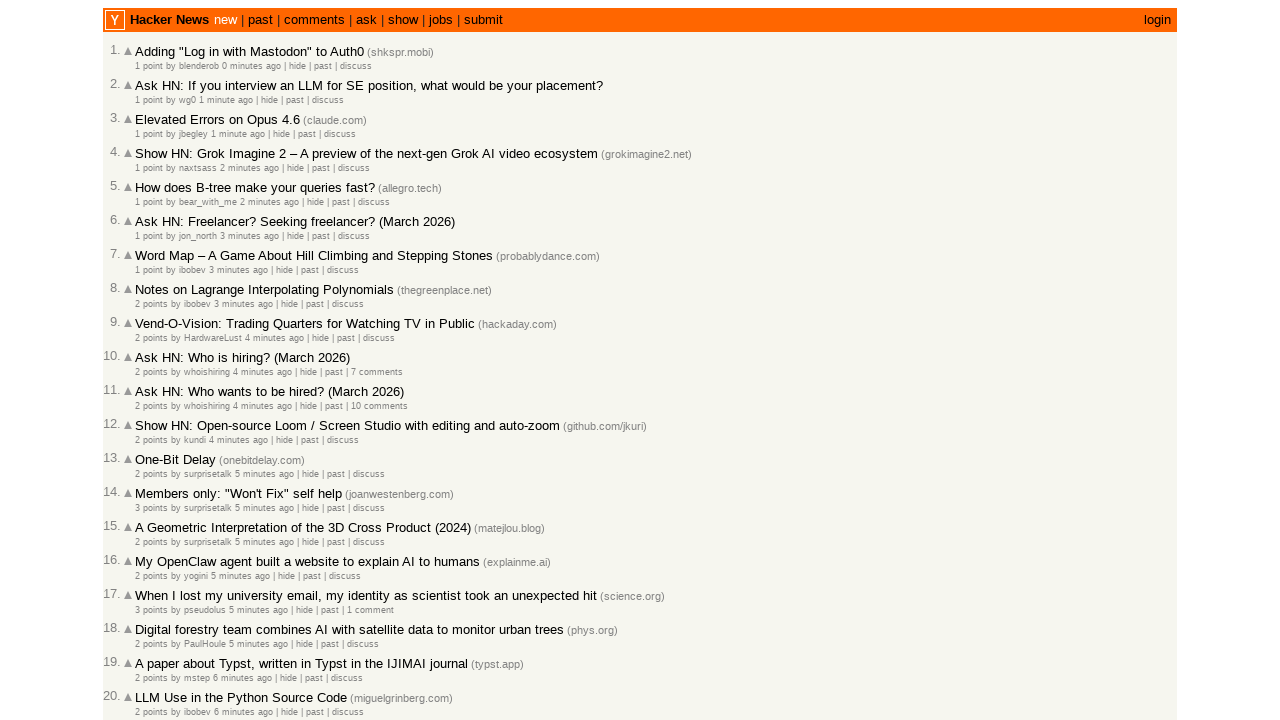

Extracted text content from post entry 2
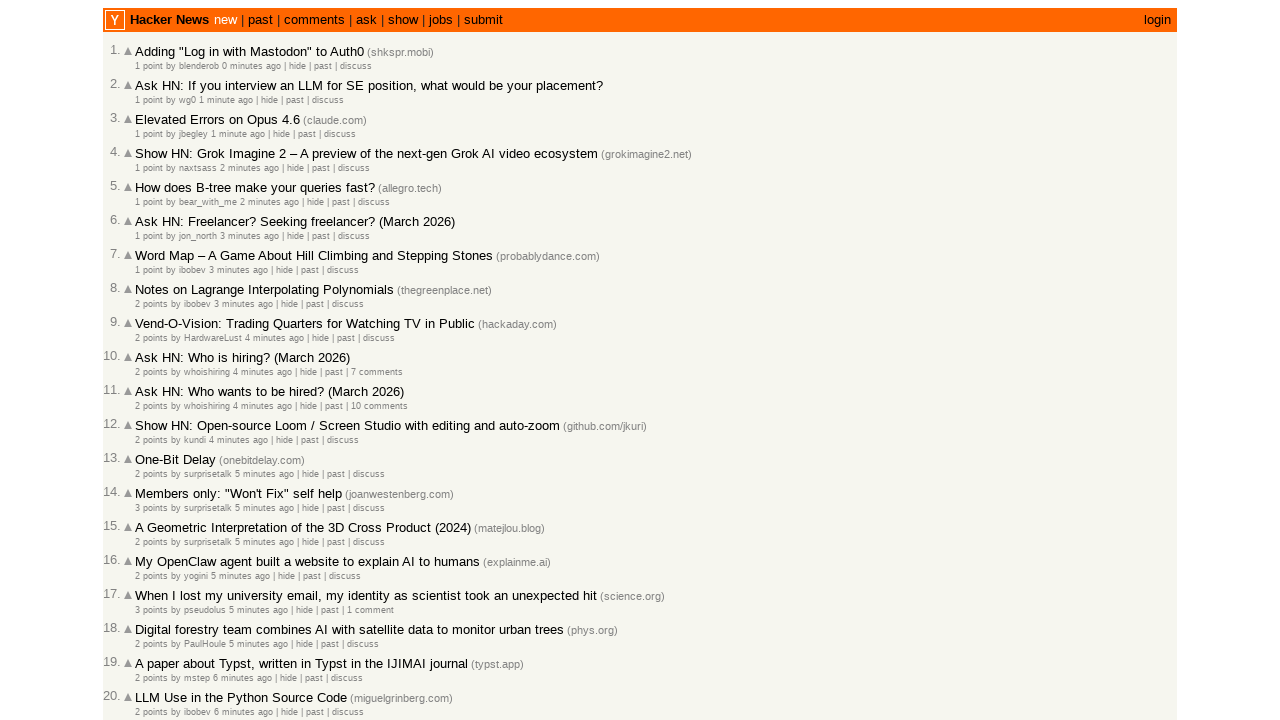

Verified post at entry 2 is in correct chronological order (time=1)
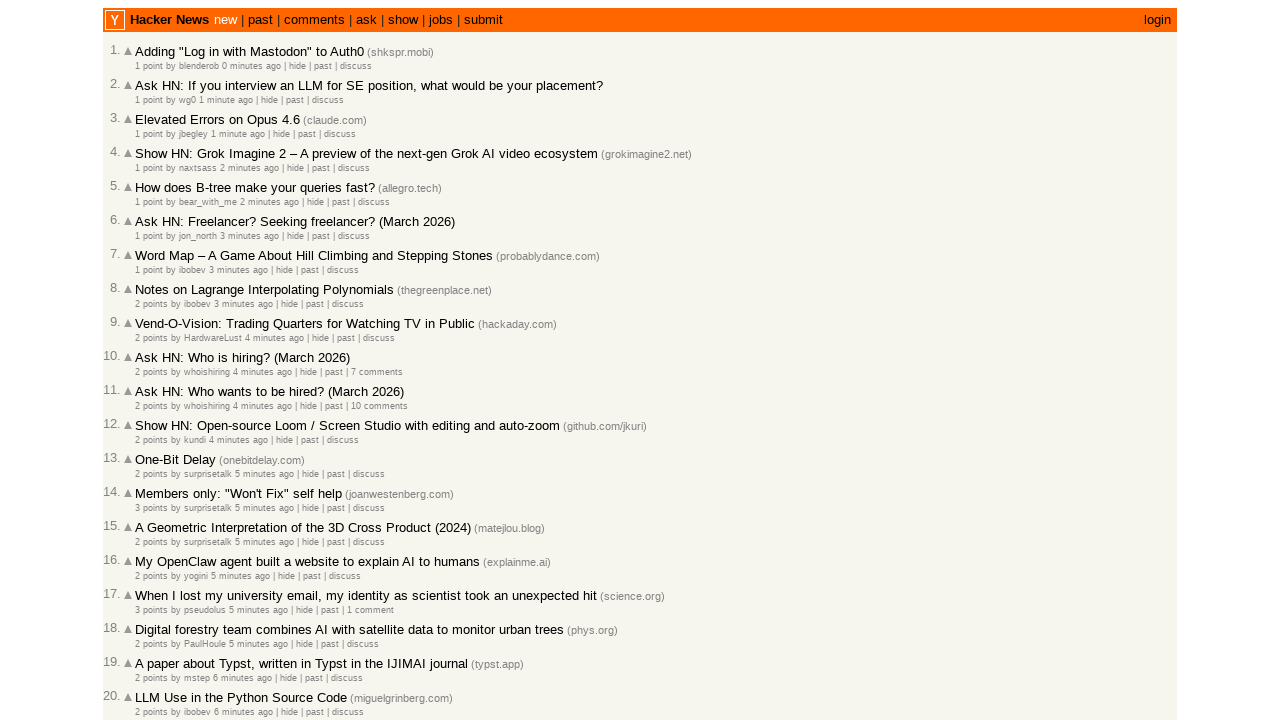

Located post table rows with time signatures (entry 3)
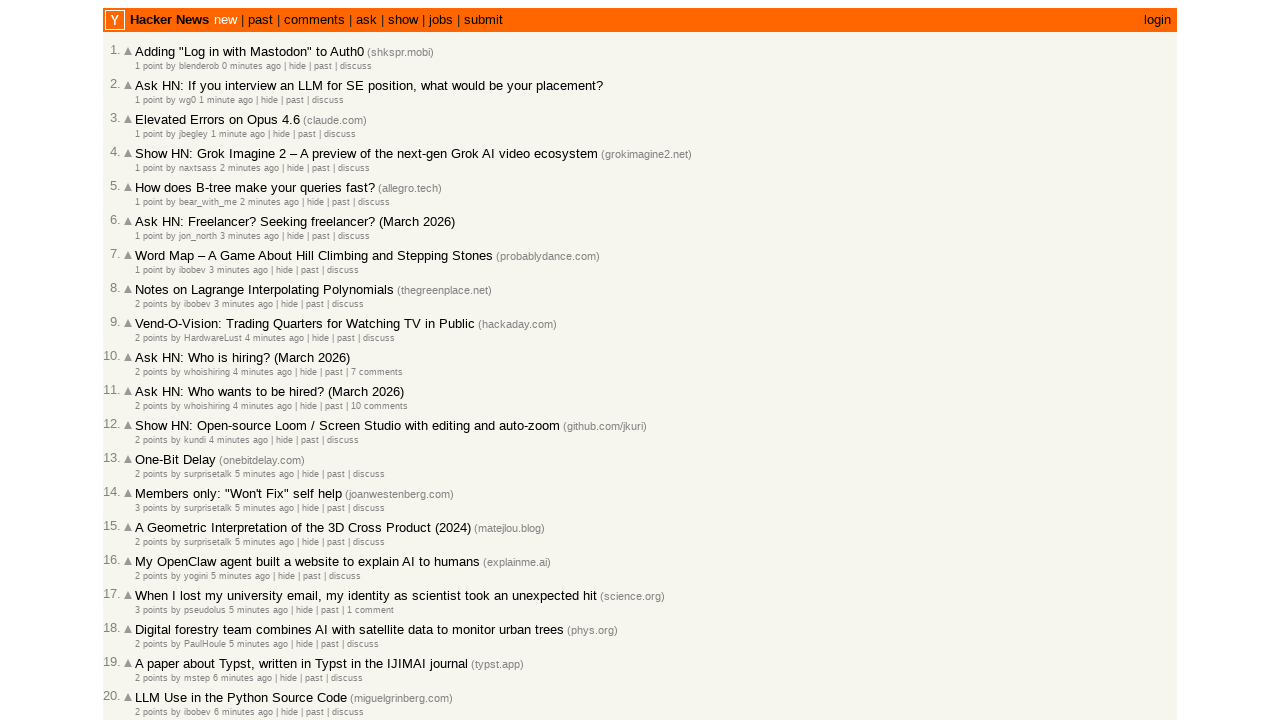

Retrieved all post rows from current page (found 30 rows)
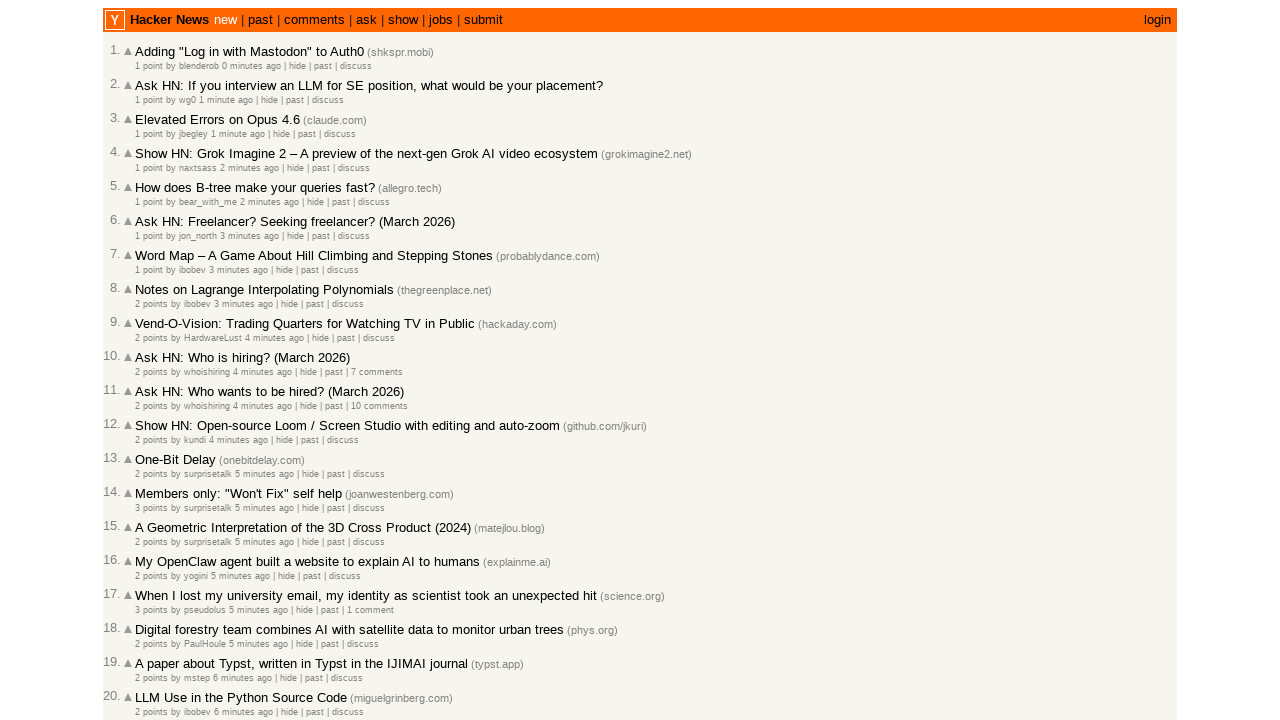

Extracted text content from post entry 3
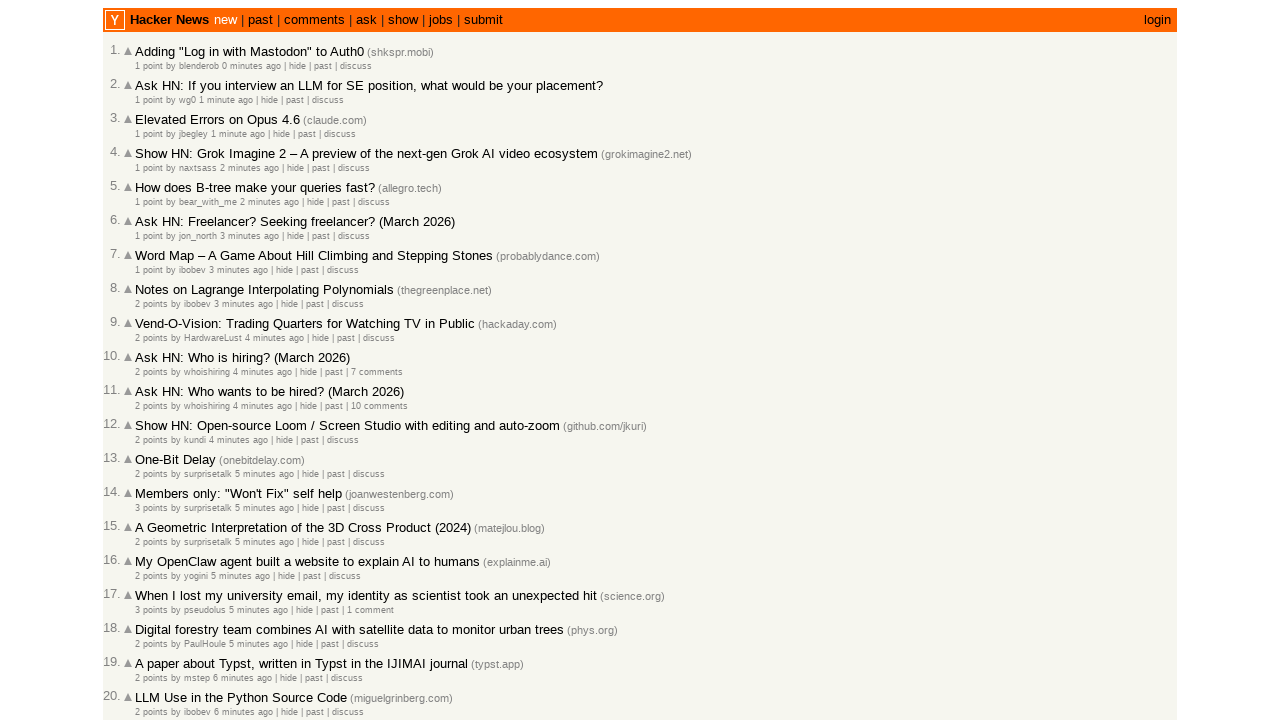

Verified post at entry 3 is in correct chronological order (time=2)
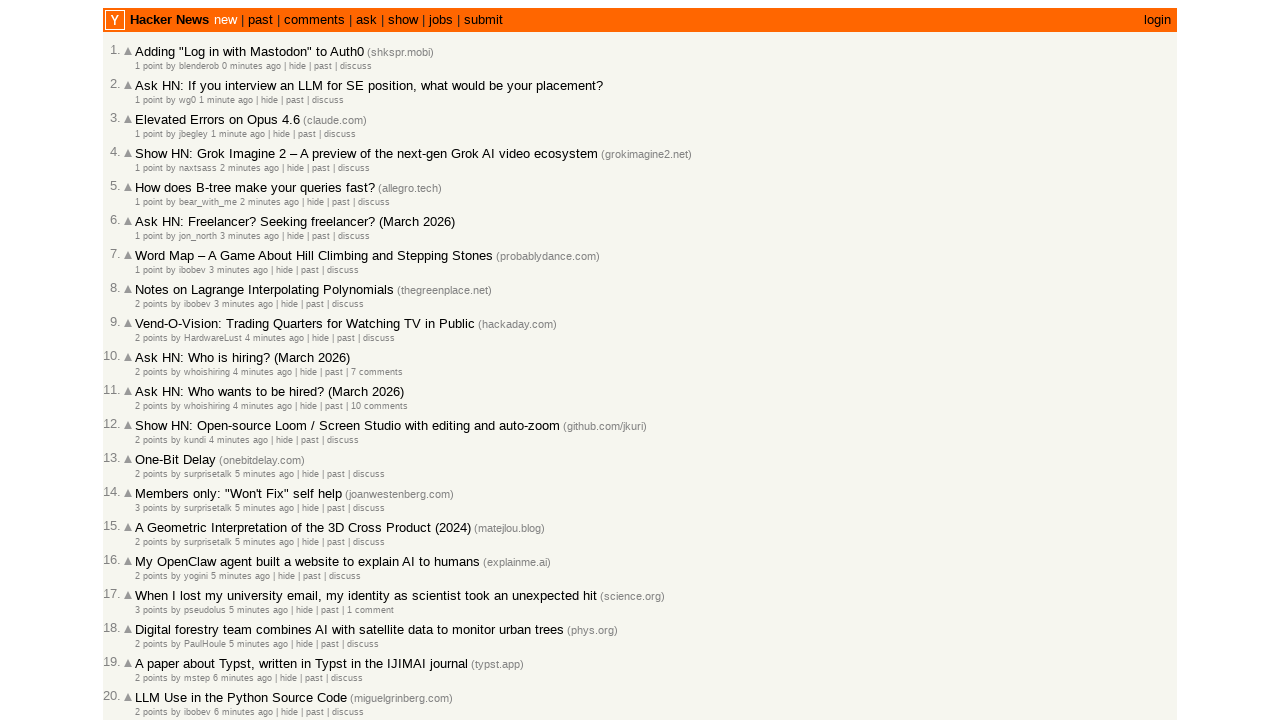

Located post table rows with time signatures (entry 4)
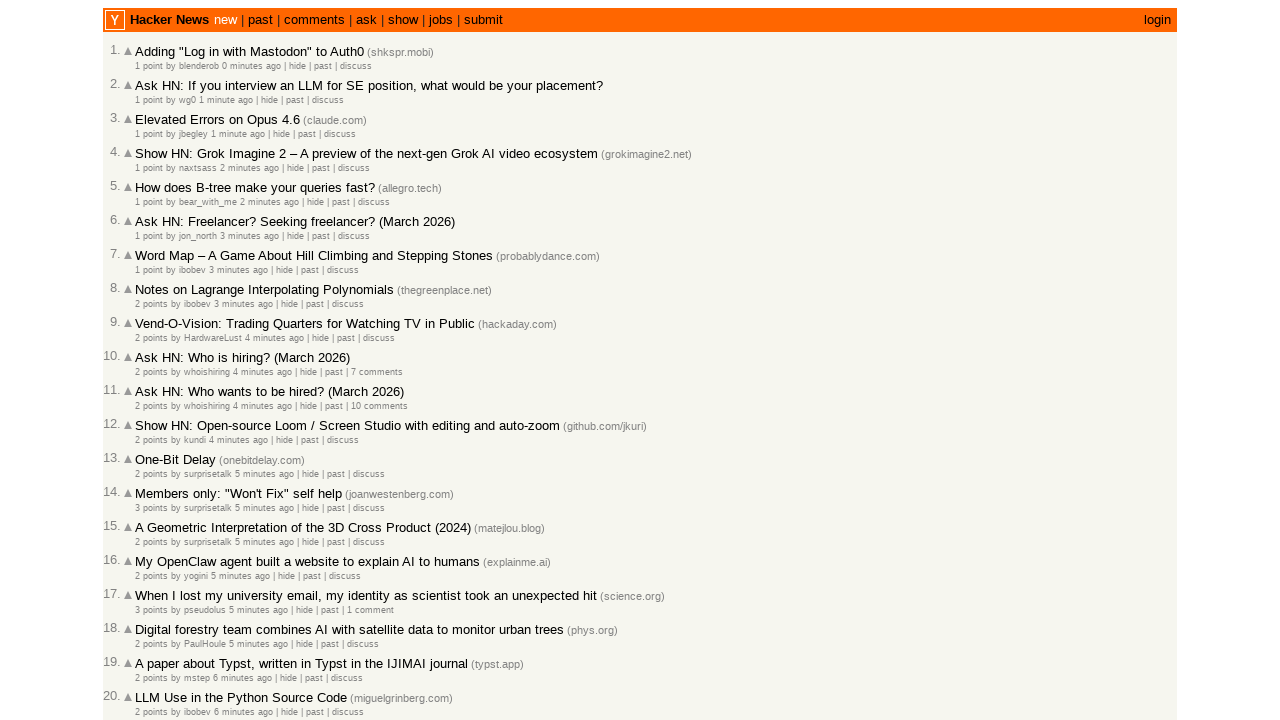

Retrieved all post rows from current page (found 30 rows)
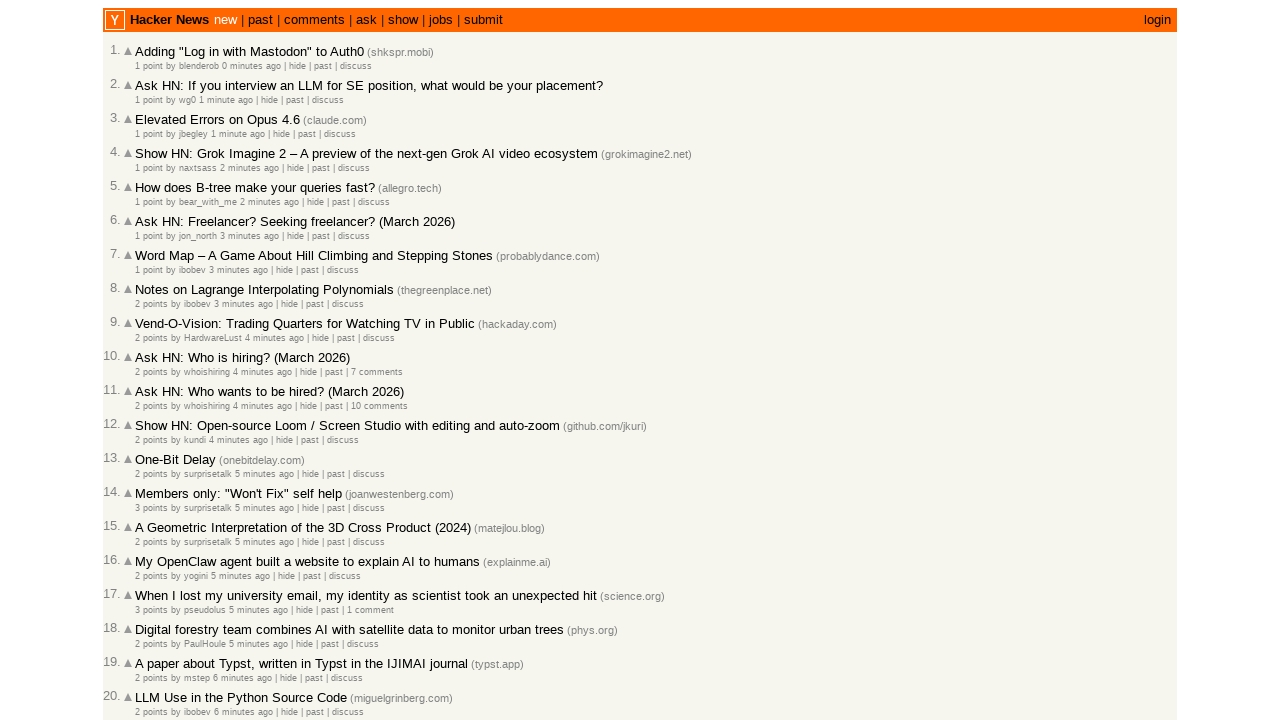

Extracted text content from post entry 4
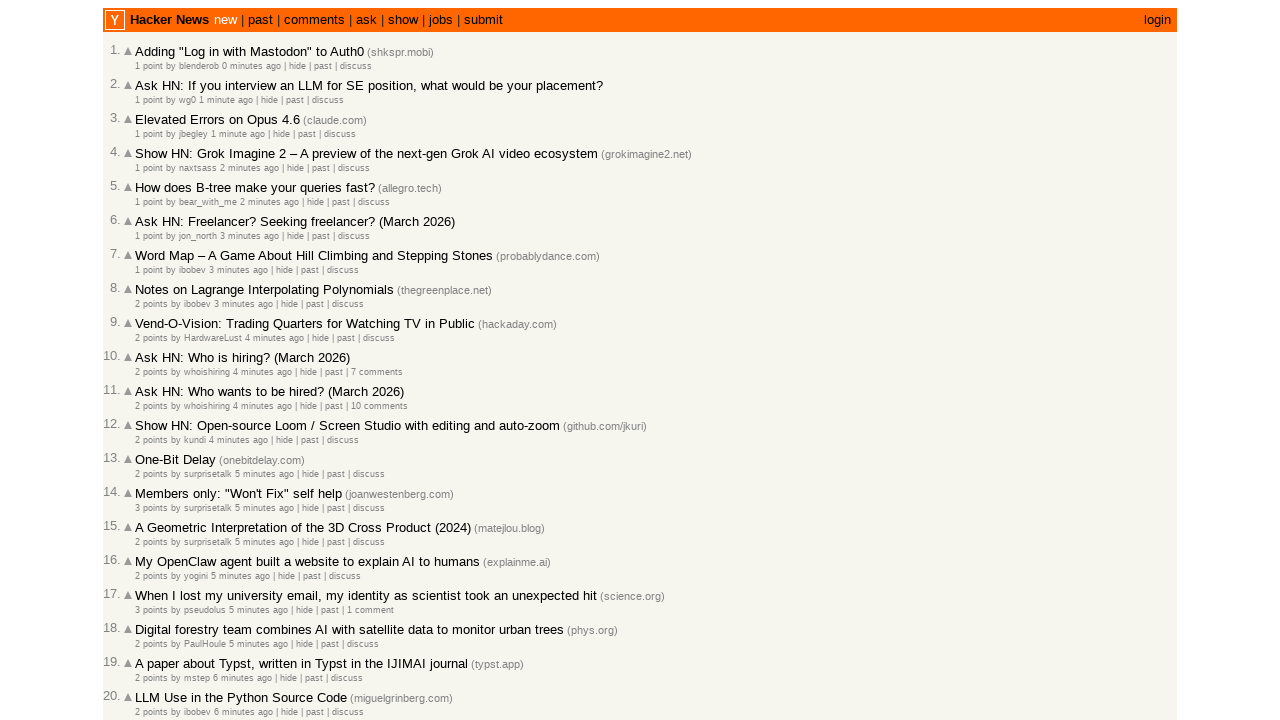

Verified post at entry 4 is in correct chronological order (time=2)
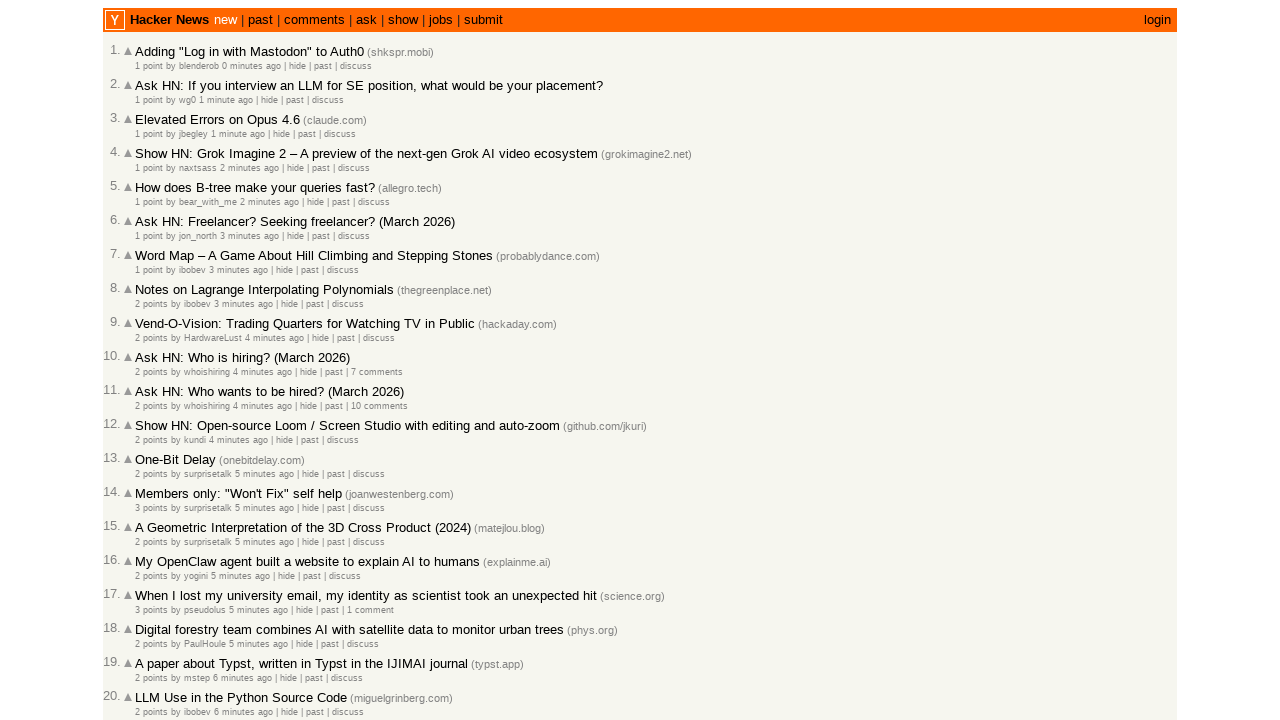

Located post table rows with time signatures (entry 5)
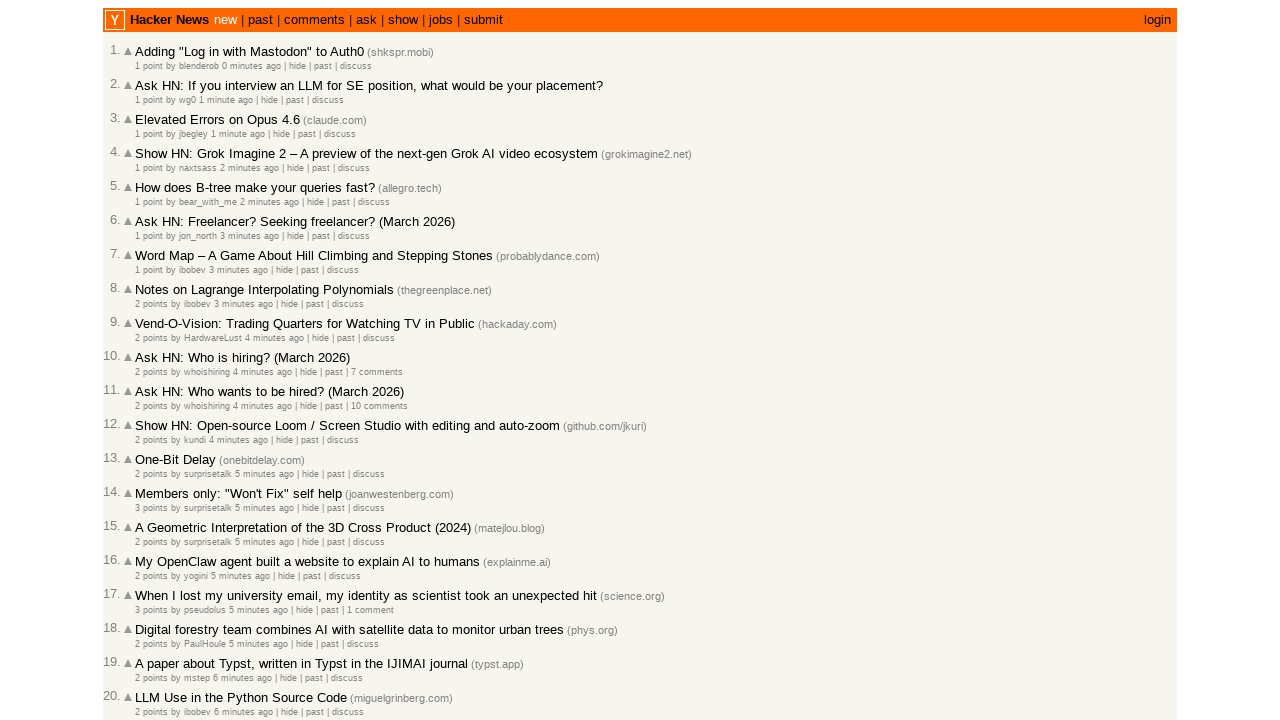

Retrieved all post rows from current page (found 30 rows)
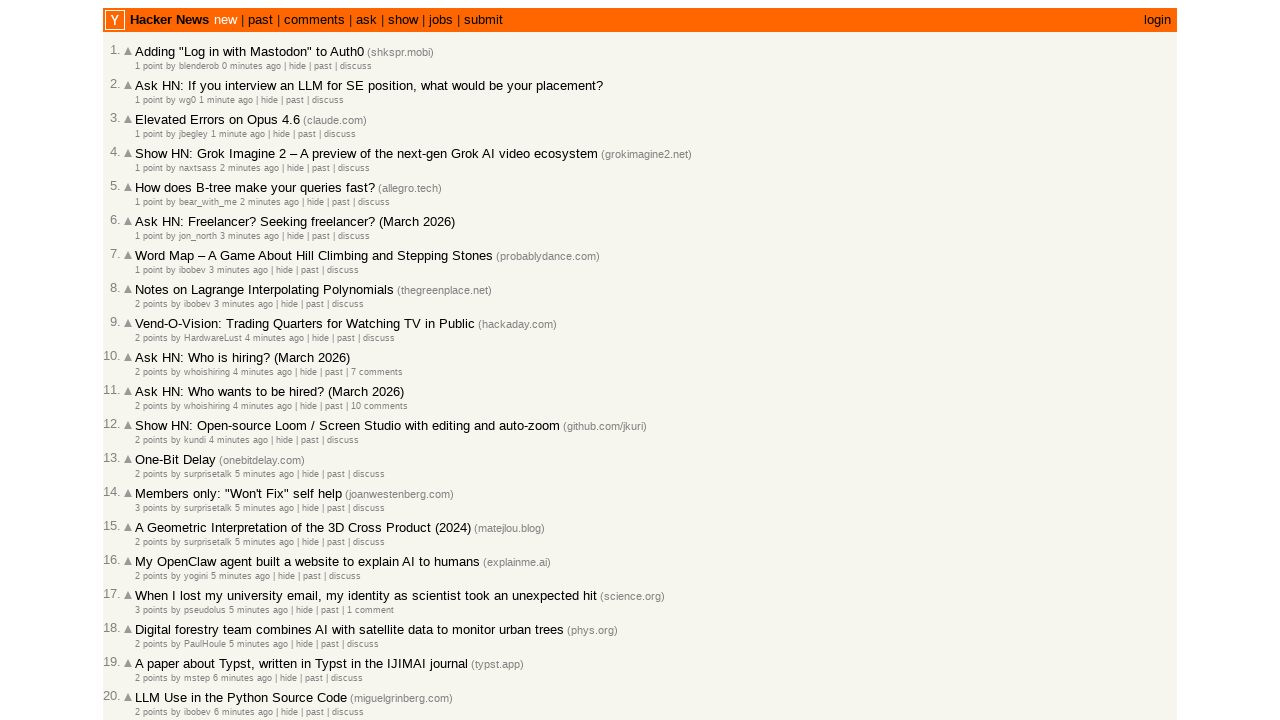

Extracted text content from post entry 5
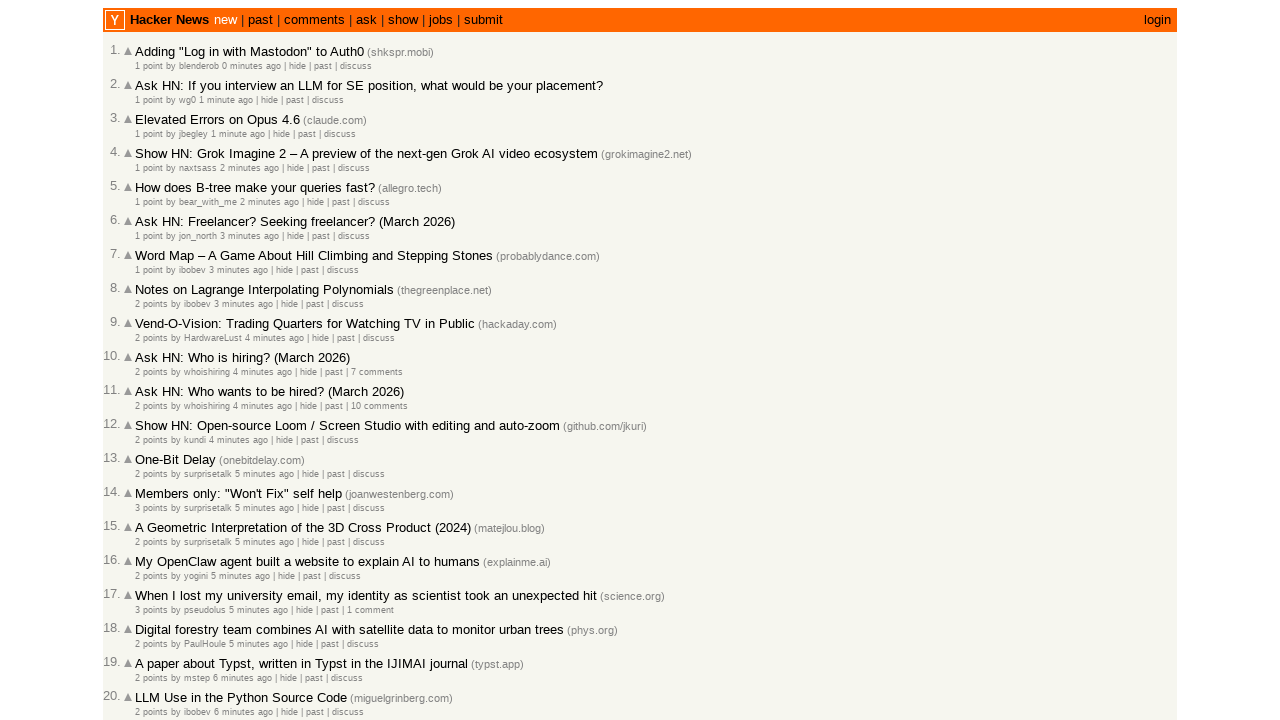

Verified post at entry 5 is in correct chronological order (time=3)
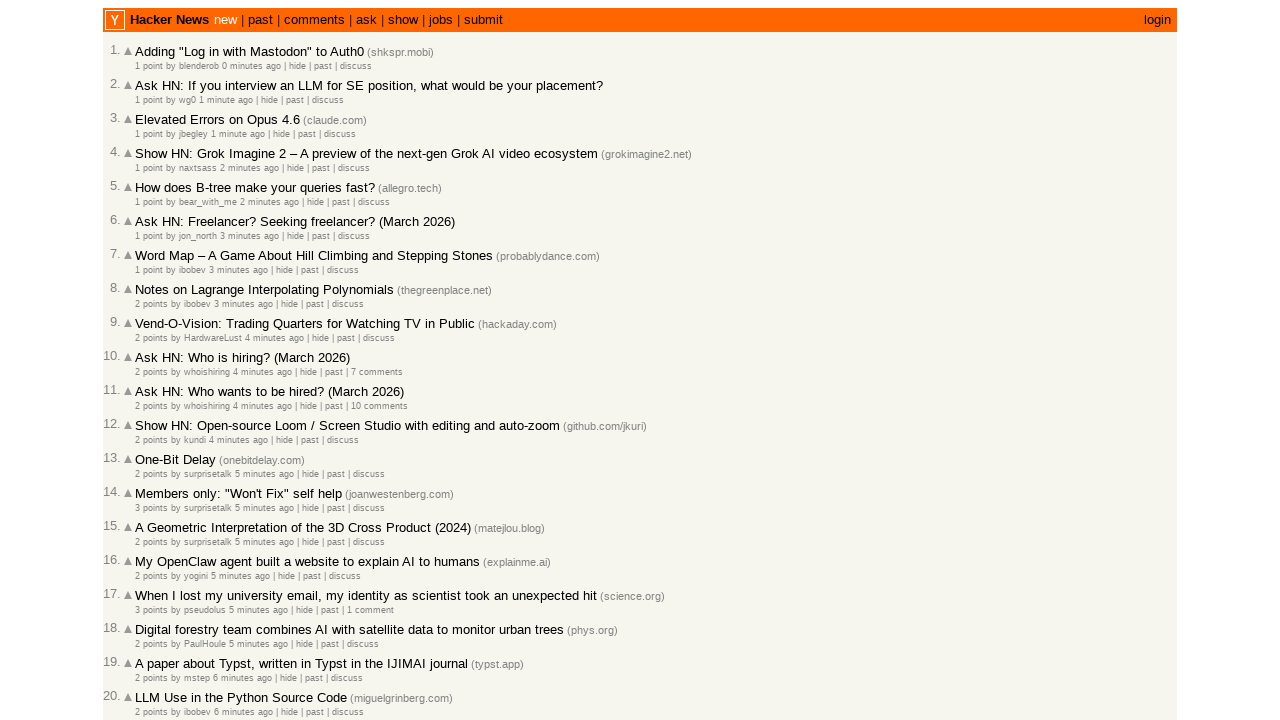

Located post table rows with time signatures (entry 6)
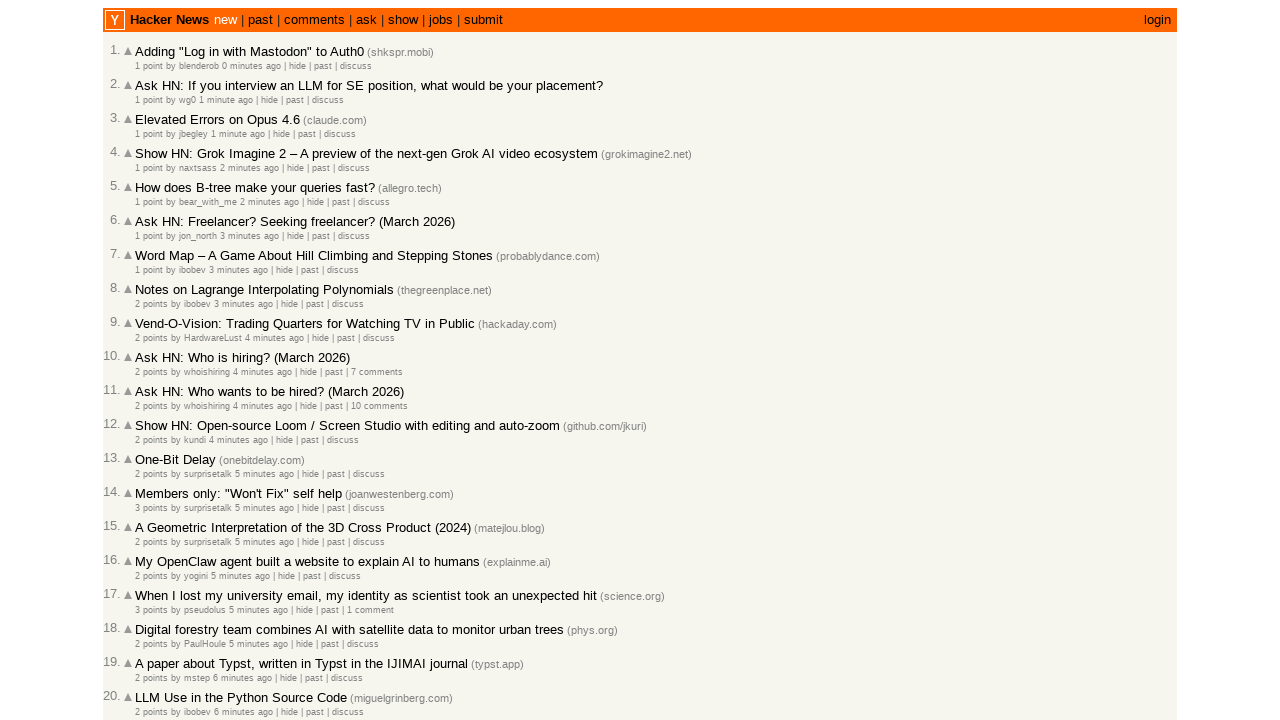

Retrieved all post rows from current page (found 30 rows)
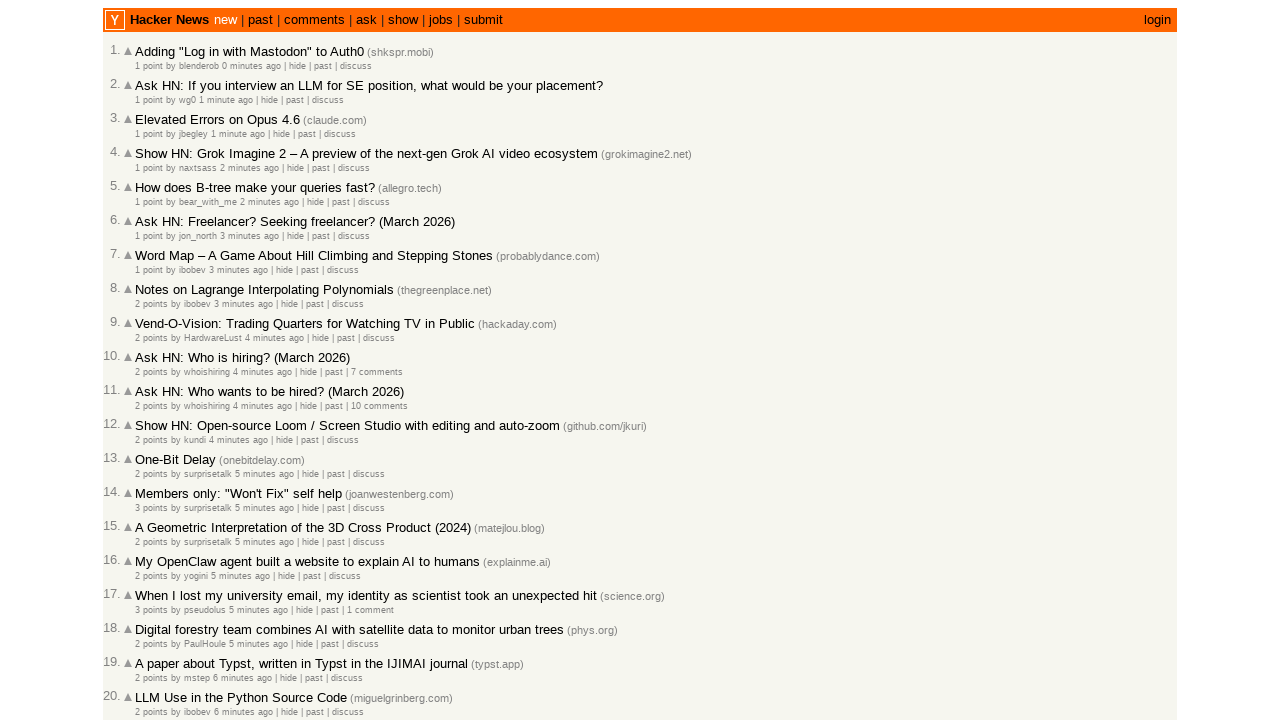

Extracted text content from post entry 6
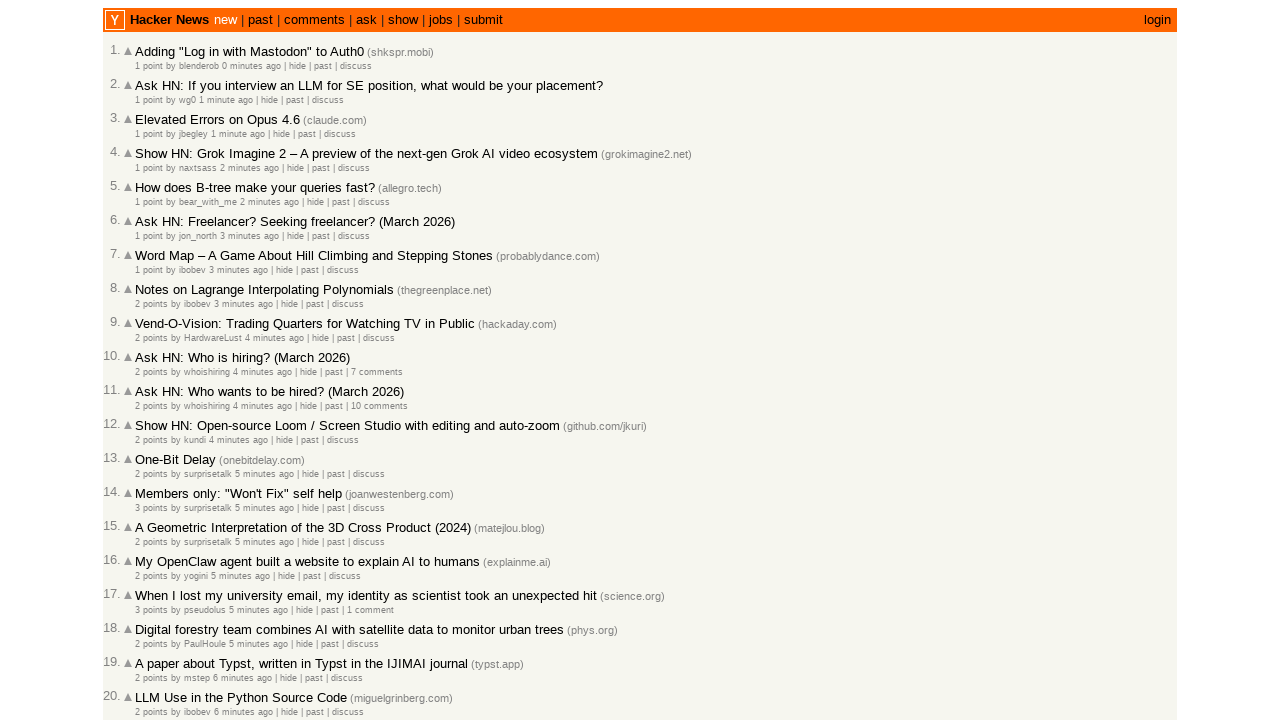

Verified post at entry 6 is in correct chronological order (time=3)
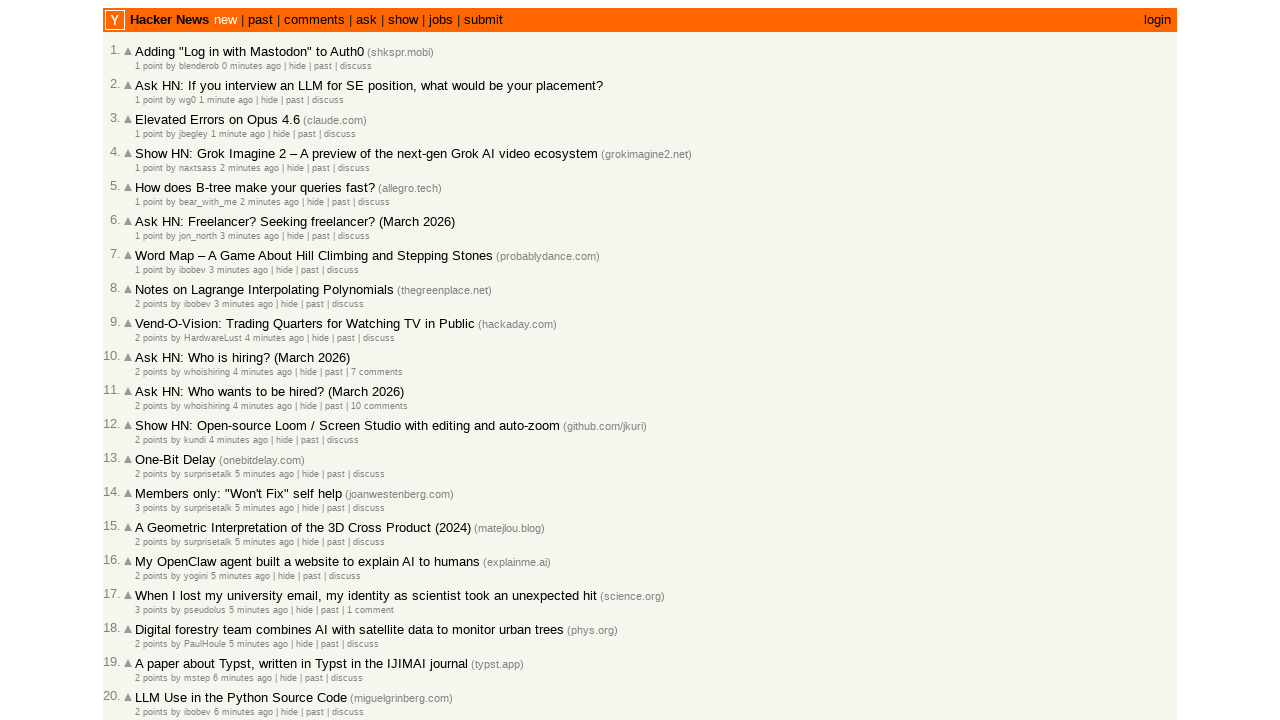

Located post table rows with time signatures (entry 7)
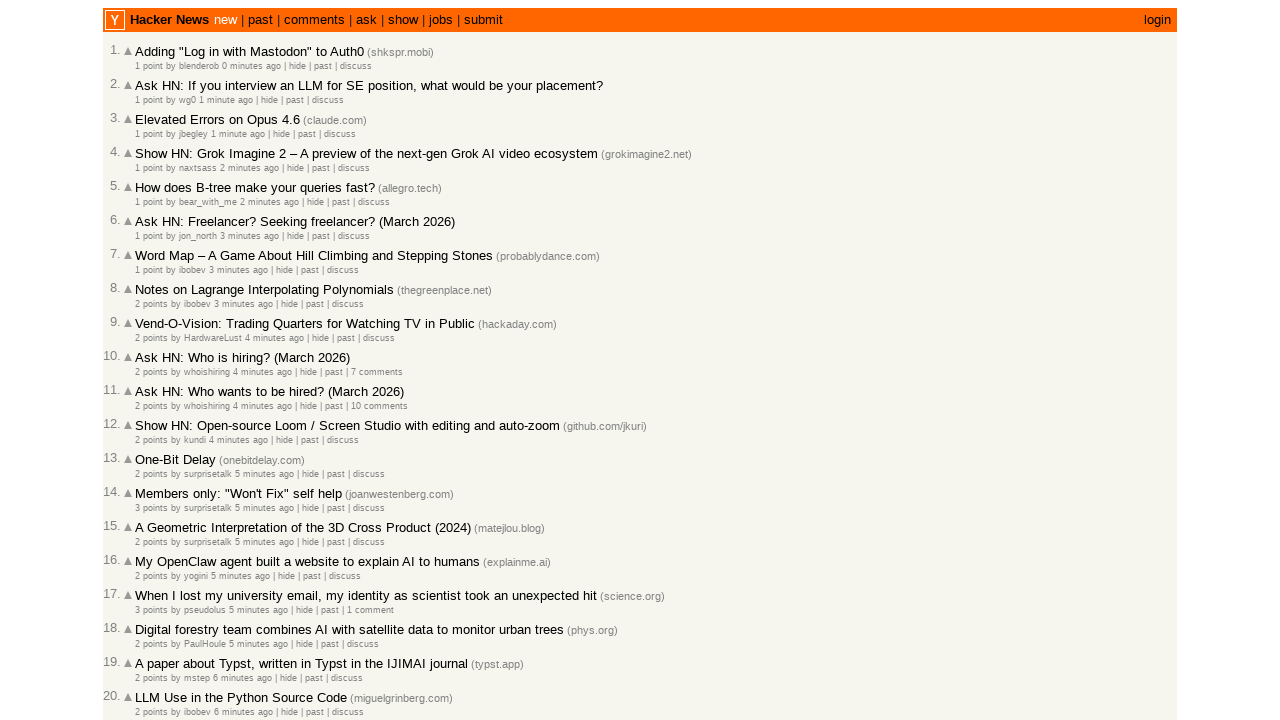

Retrieved all post rows from current page (found 30 rows)
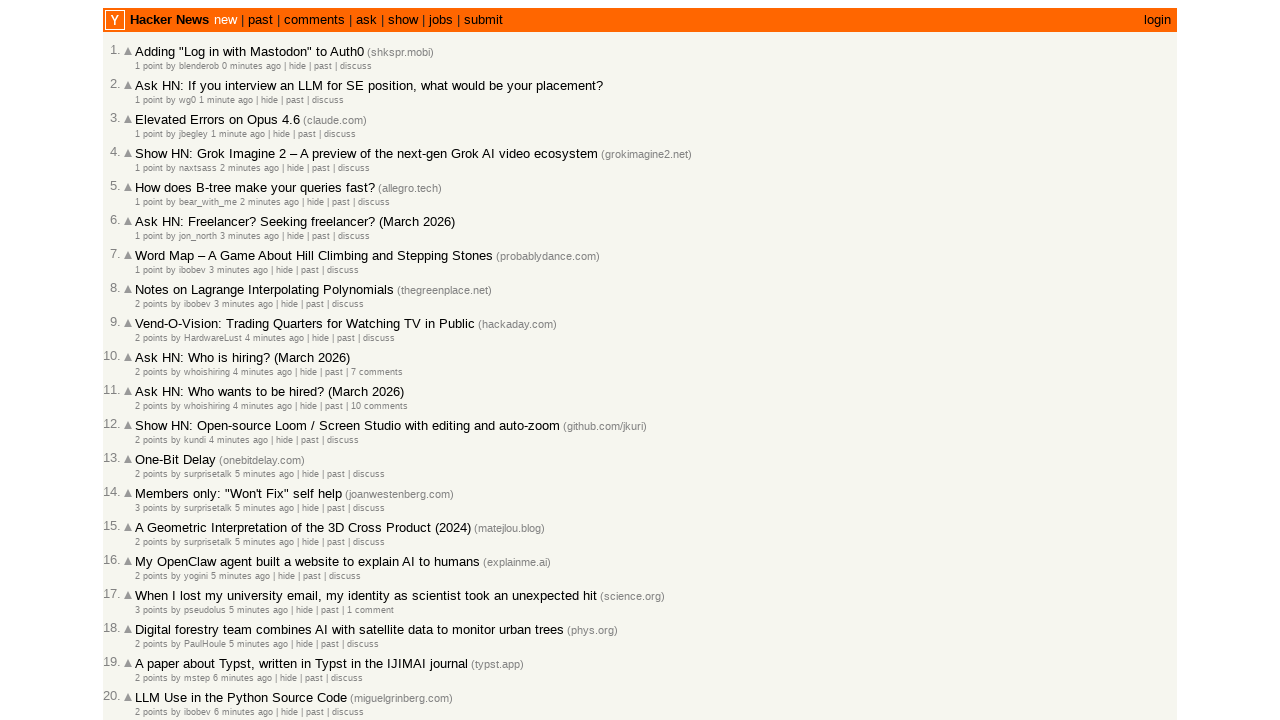

Extracted text content from post entry 7
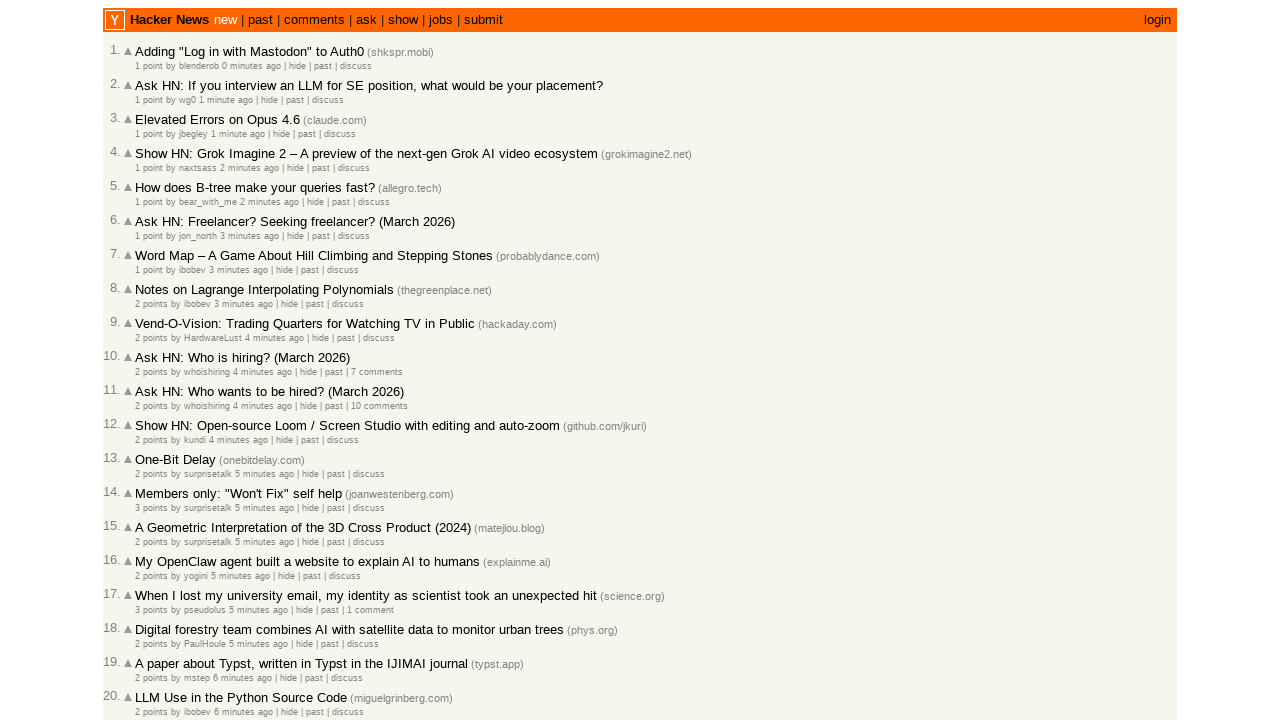

Verified post at entry 7 is in correct chronological order (time=3)
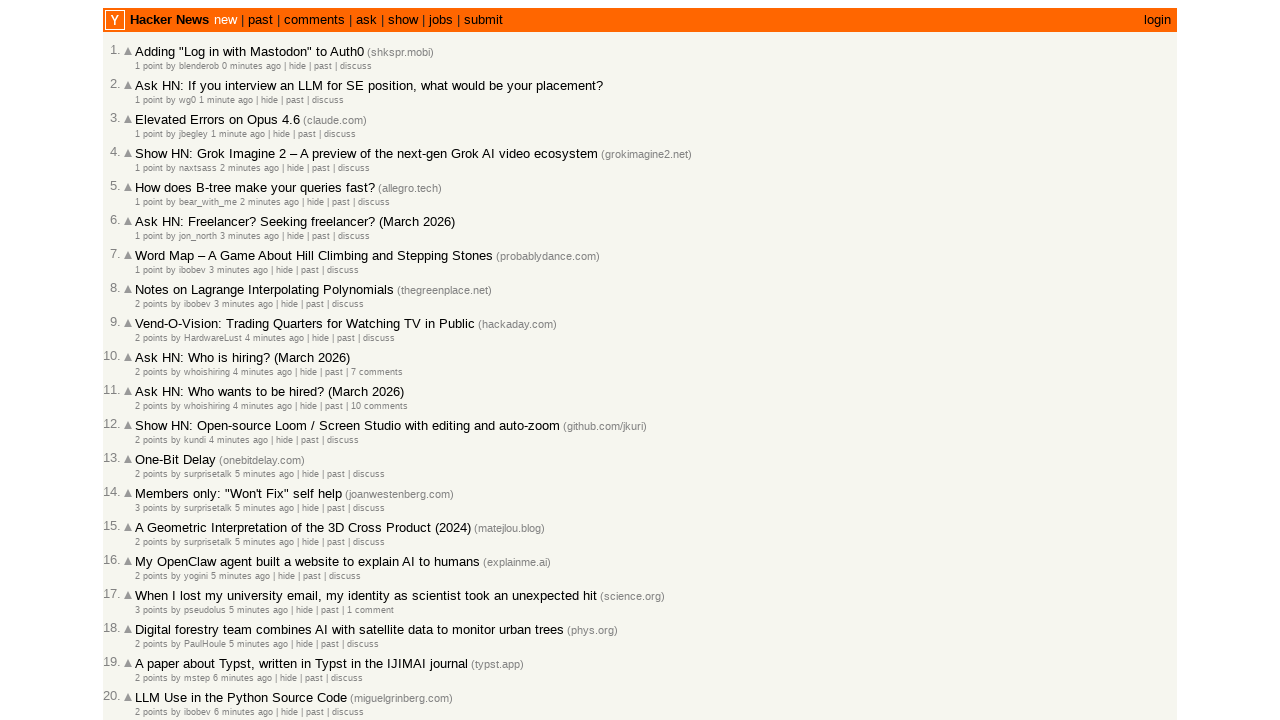

Located post table rows with time signatures (entry 8)
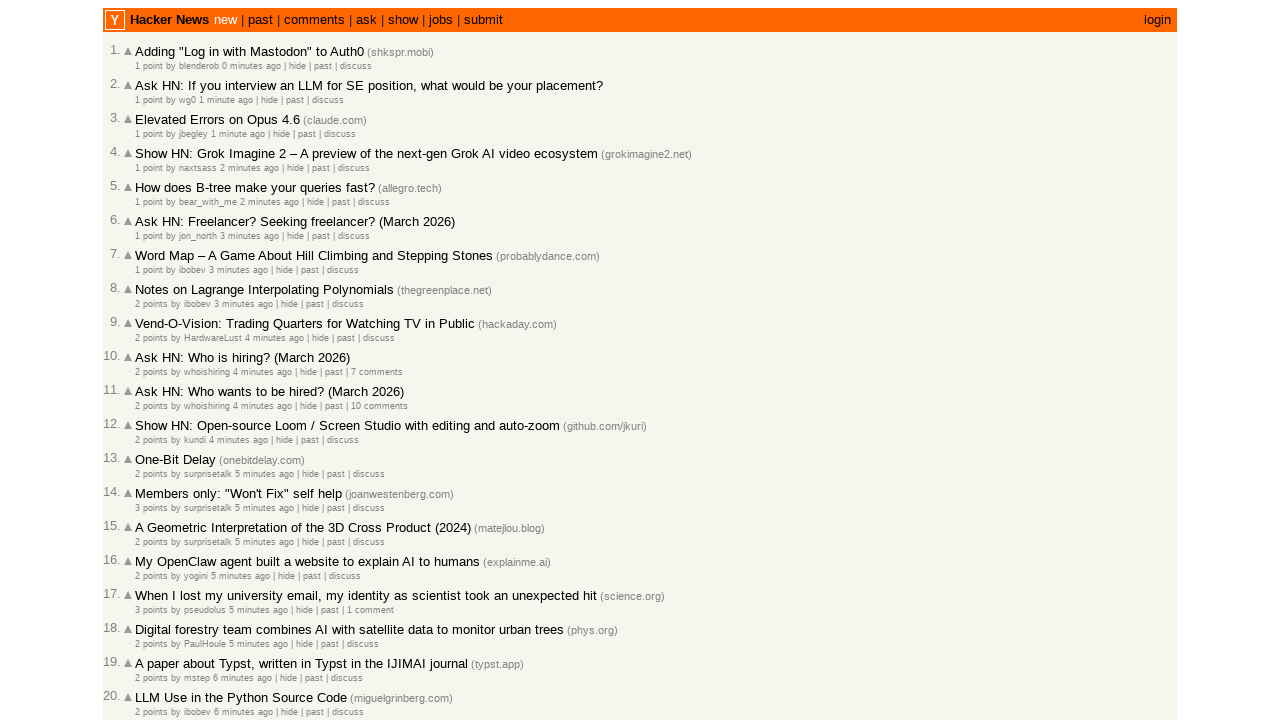

Retrieved all post rows from current page (found 30 rows)
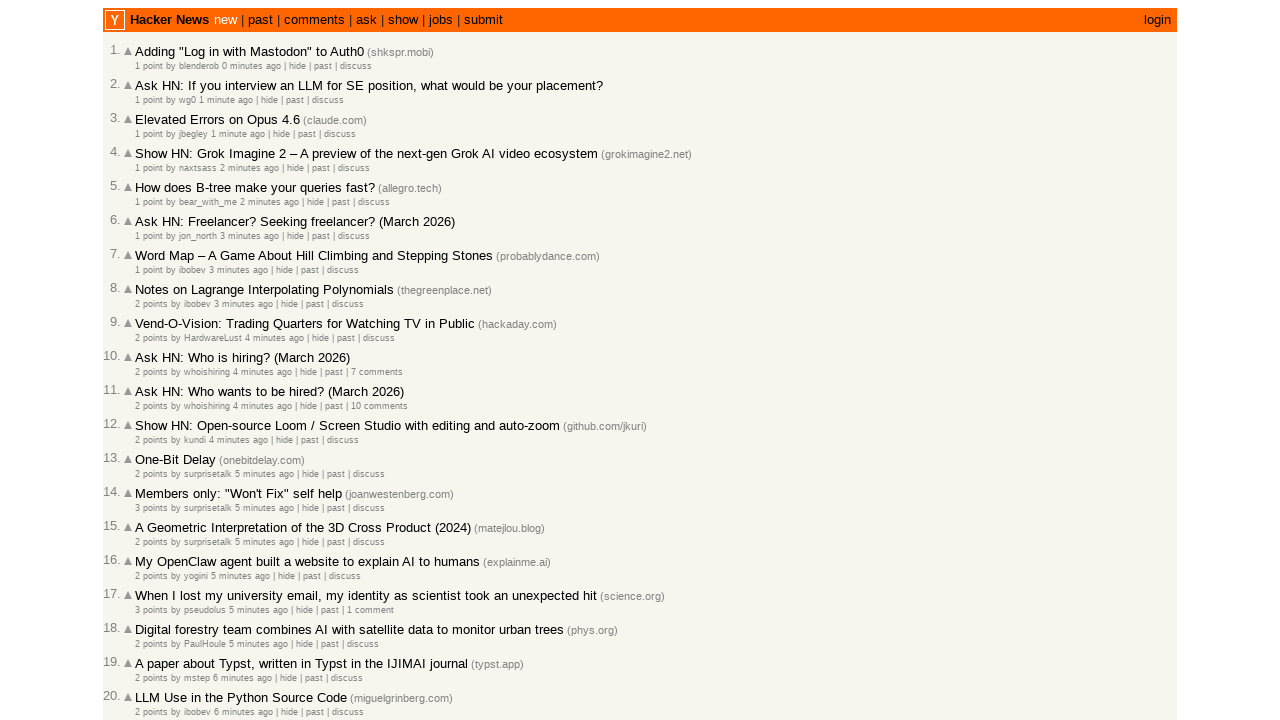

Extracted text content from post entry 8
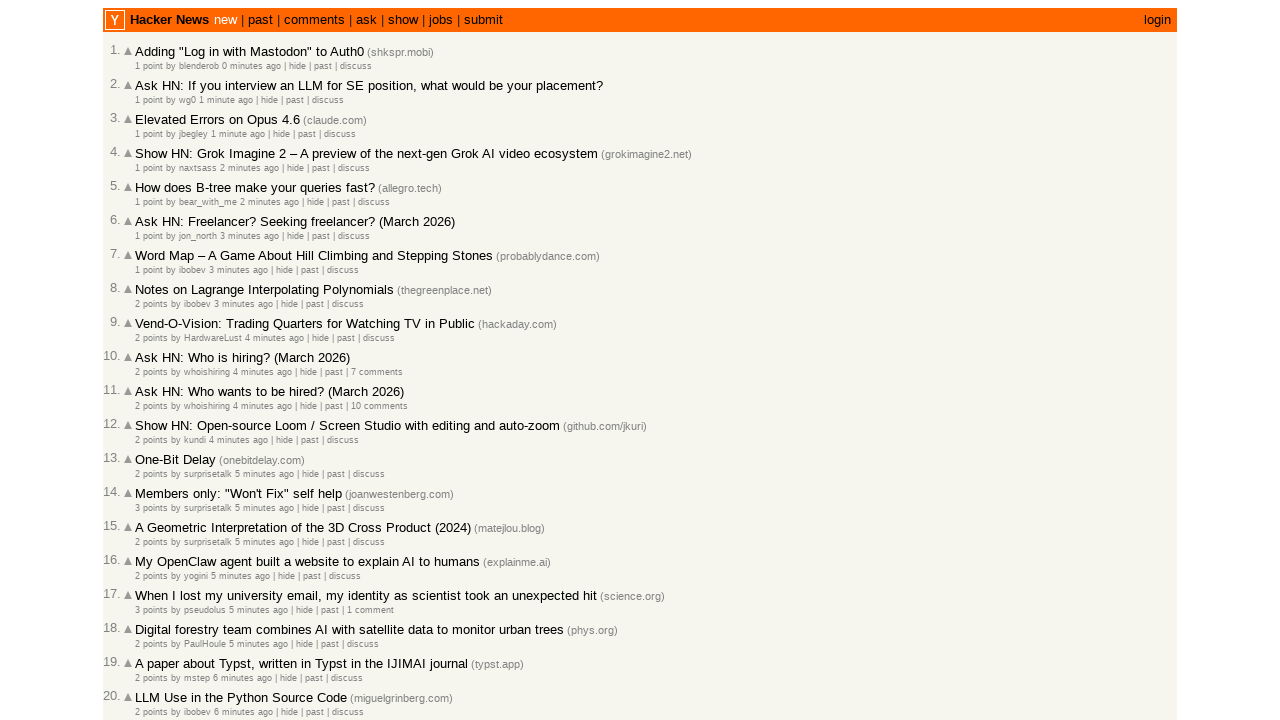

Verified post at entry 8 is in correct chronological order (time=4)
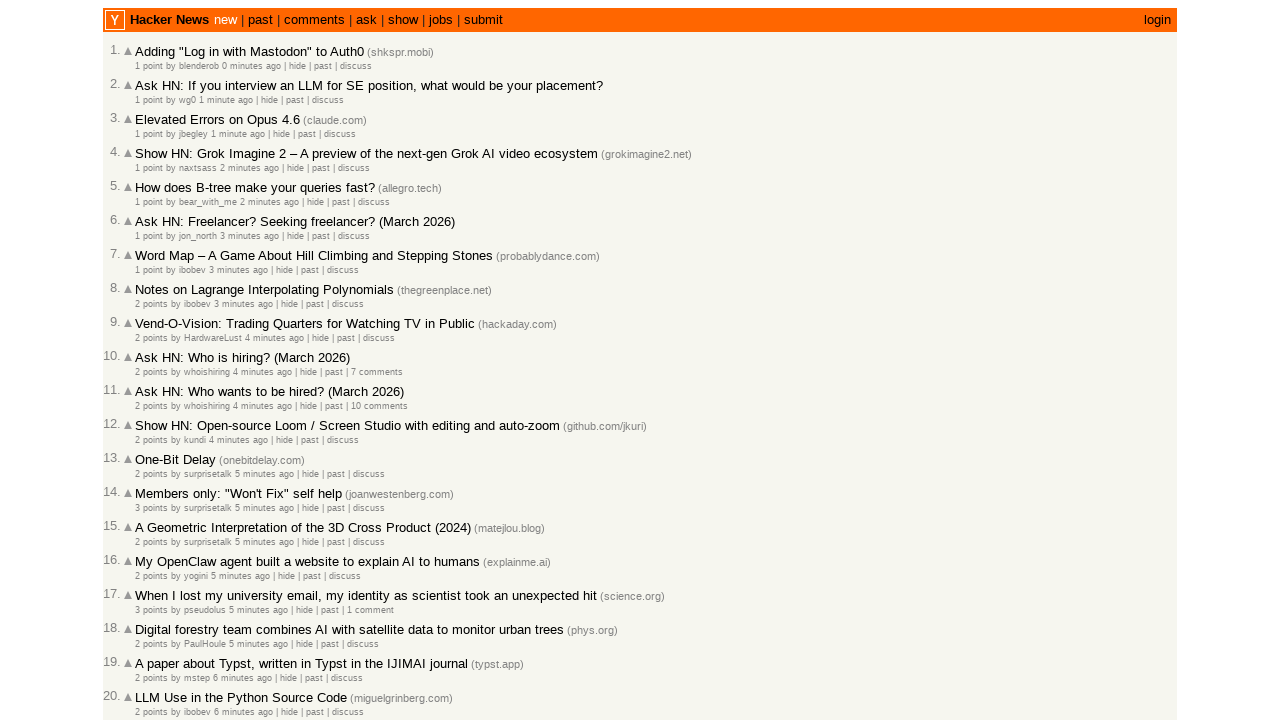

Located post table rows with time signatures (entry 9)
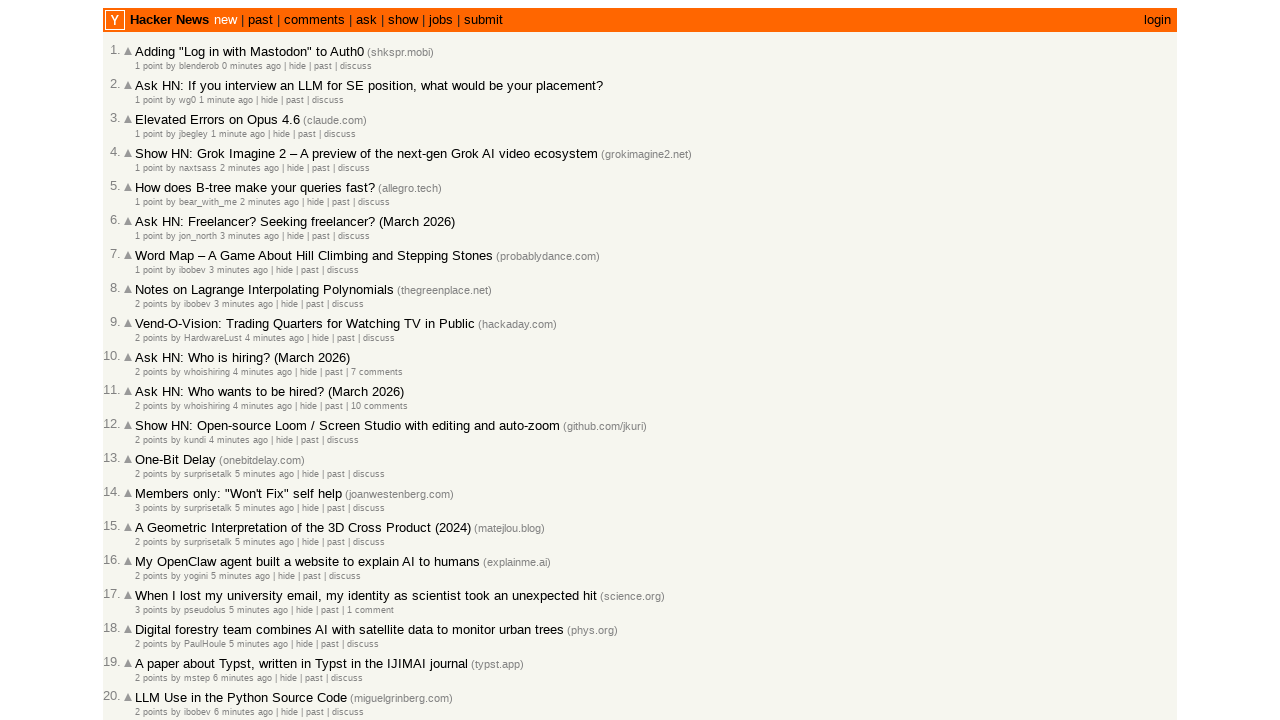

Retrieved all post rows from current page (found 30 rows)
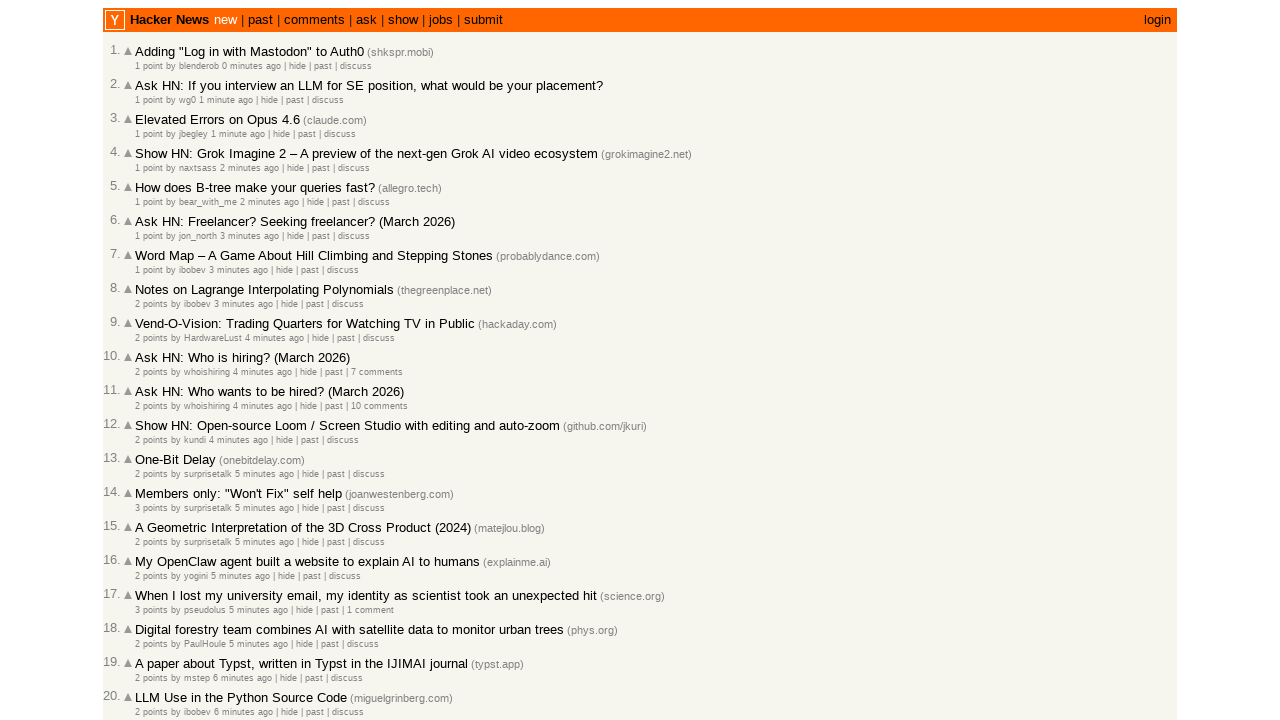

Extracted text content from post entry 9
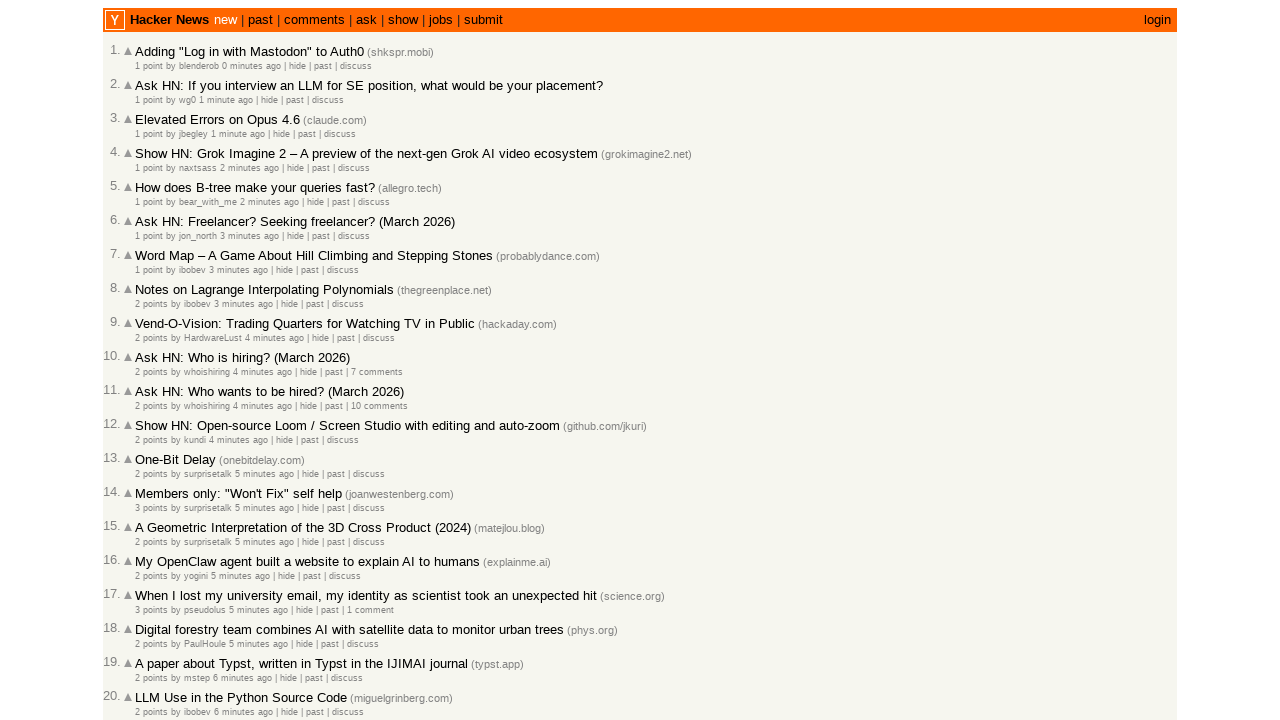

Verified post at entry 9 is in correct chronological order (time=4)
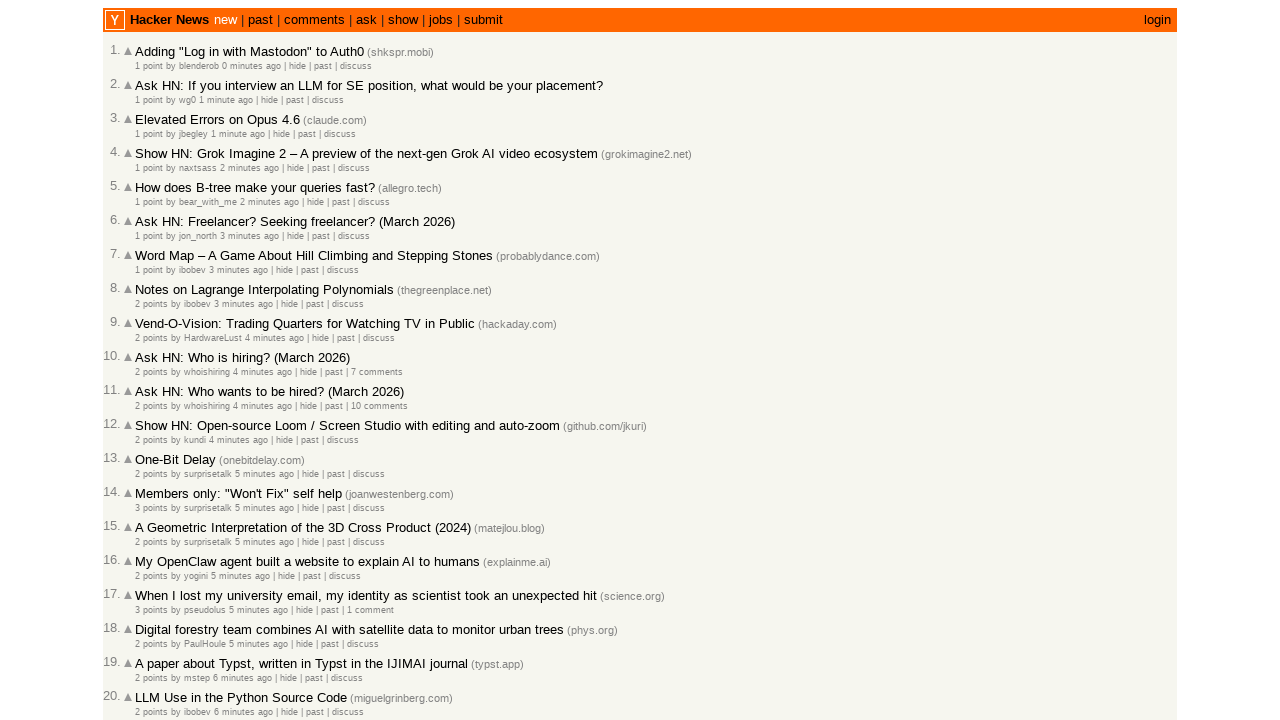

Located post table rows with time signatures (entry 10)
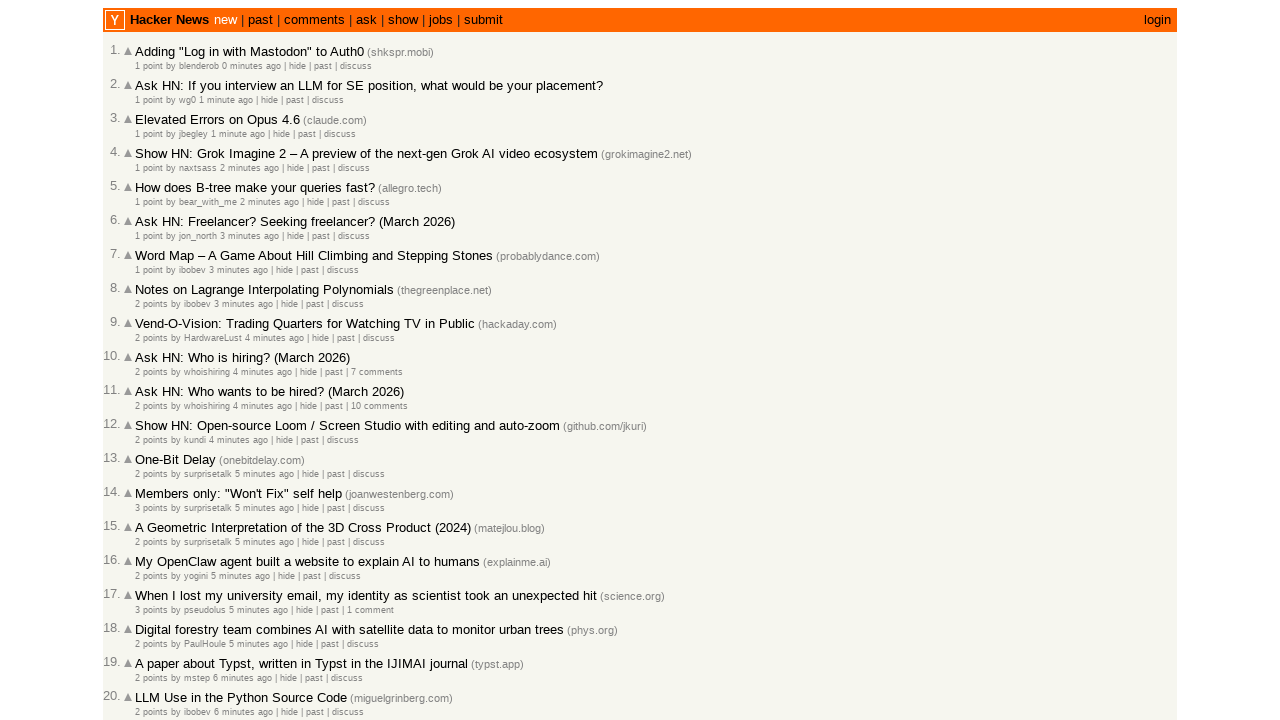

Retrieved all post rows from current page (found 30 rows)
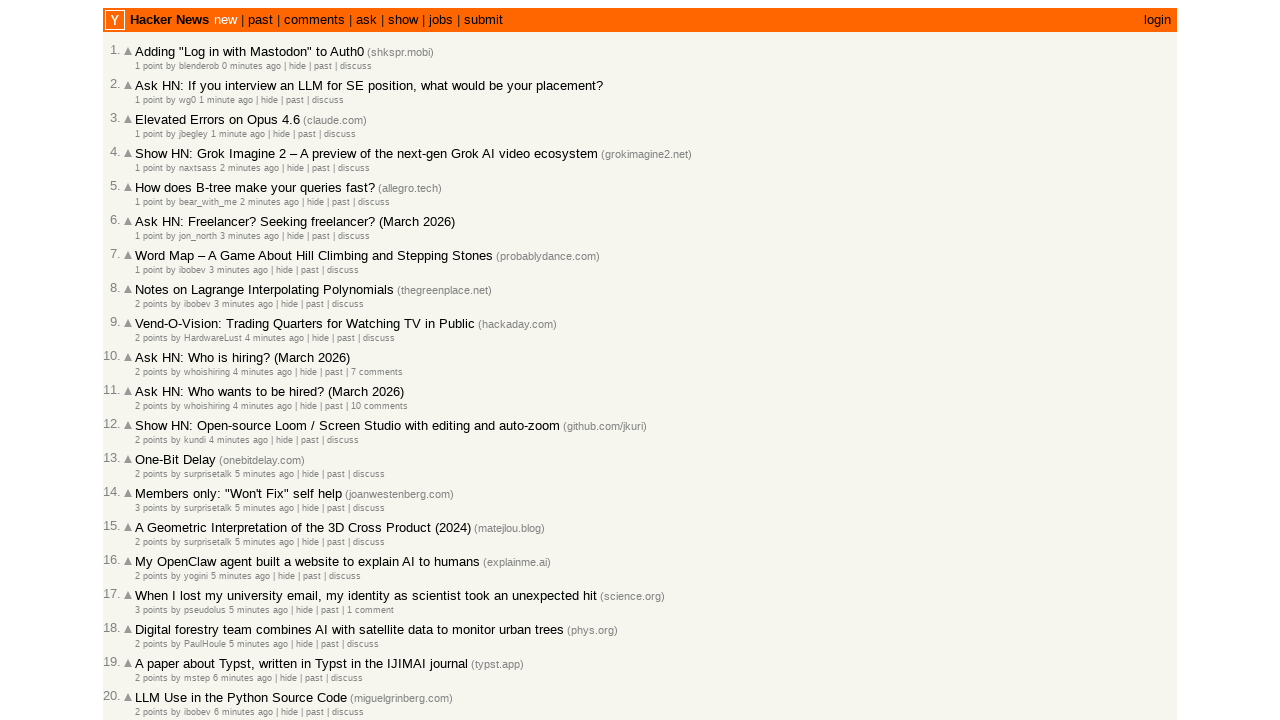

Extracted text content from post entry 10
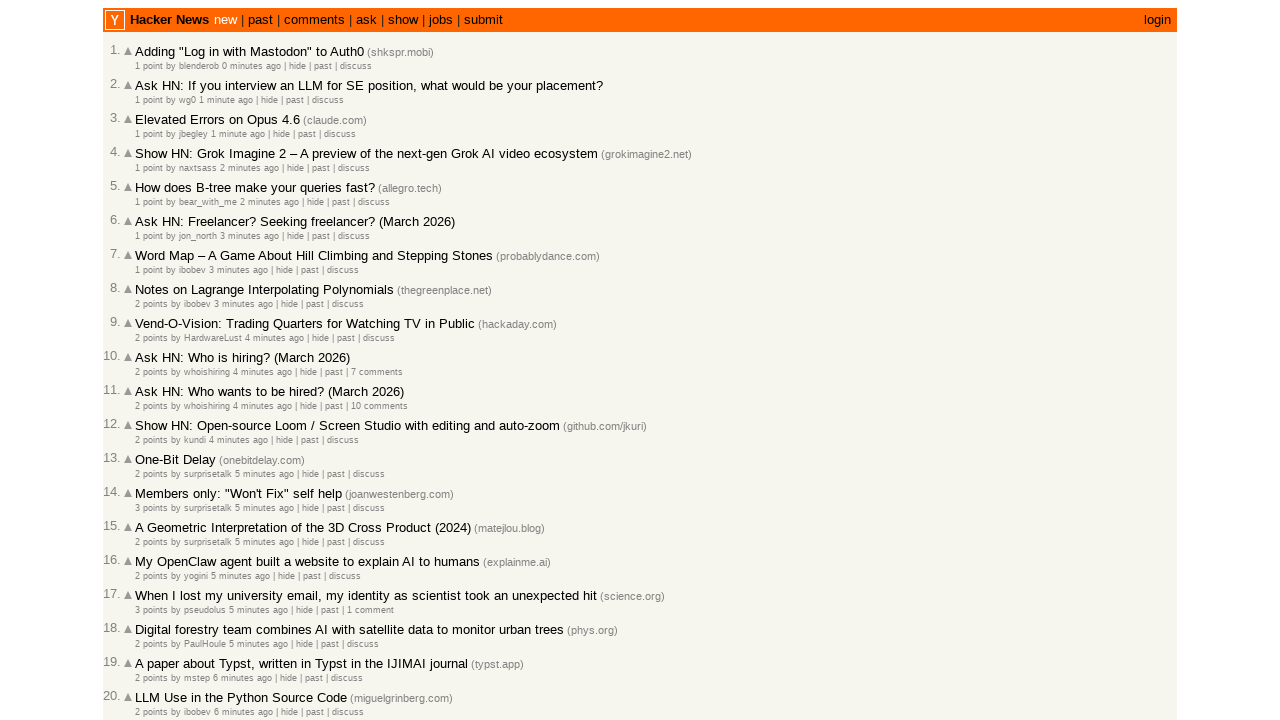

Verified post at entry 10 is in correct chronological order (time=4)
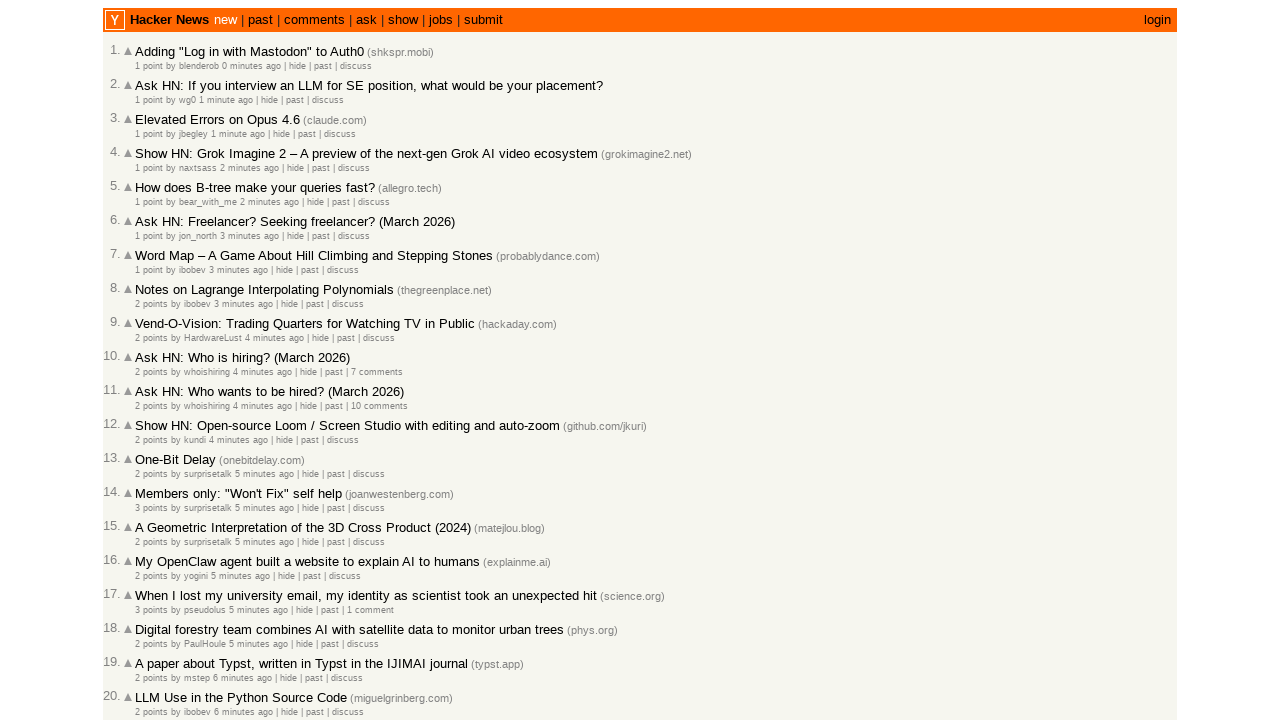

Located post table rows with time signatures (entry 11)
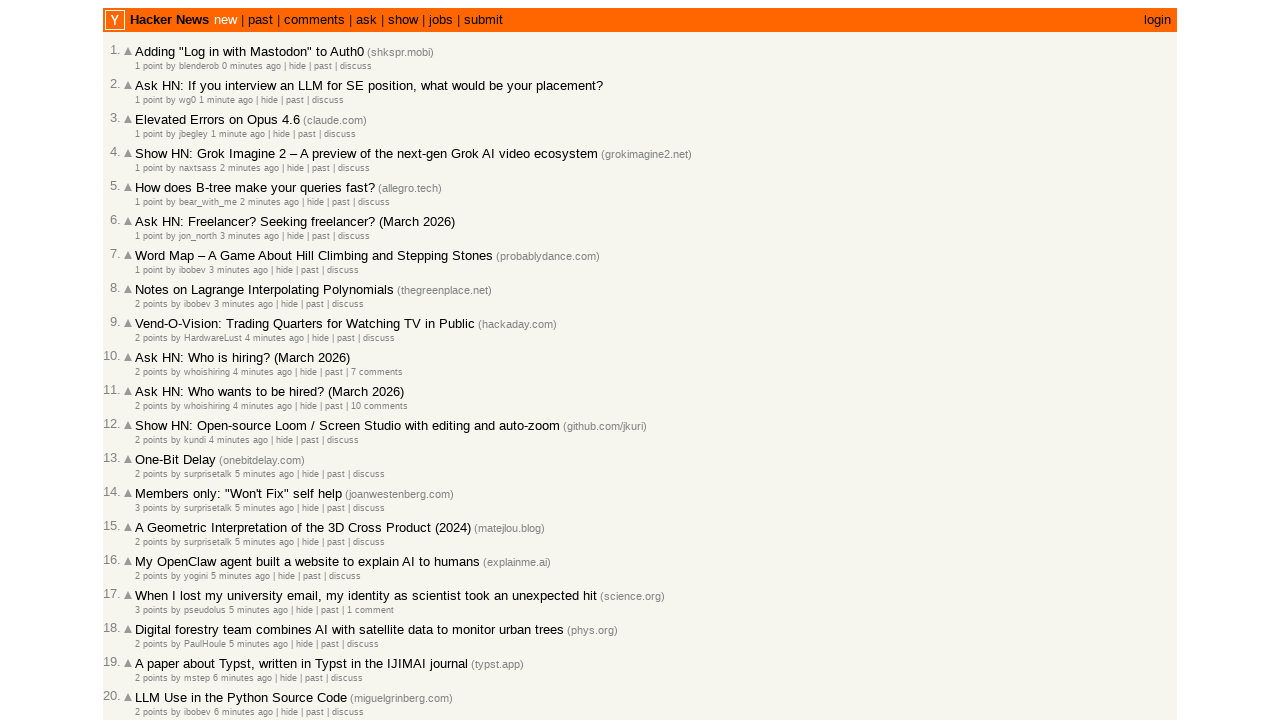

Retrieved all post rows from current page (found 30 rows)
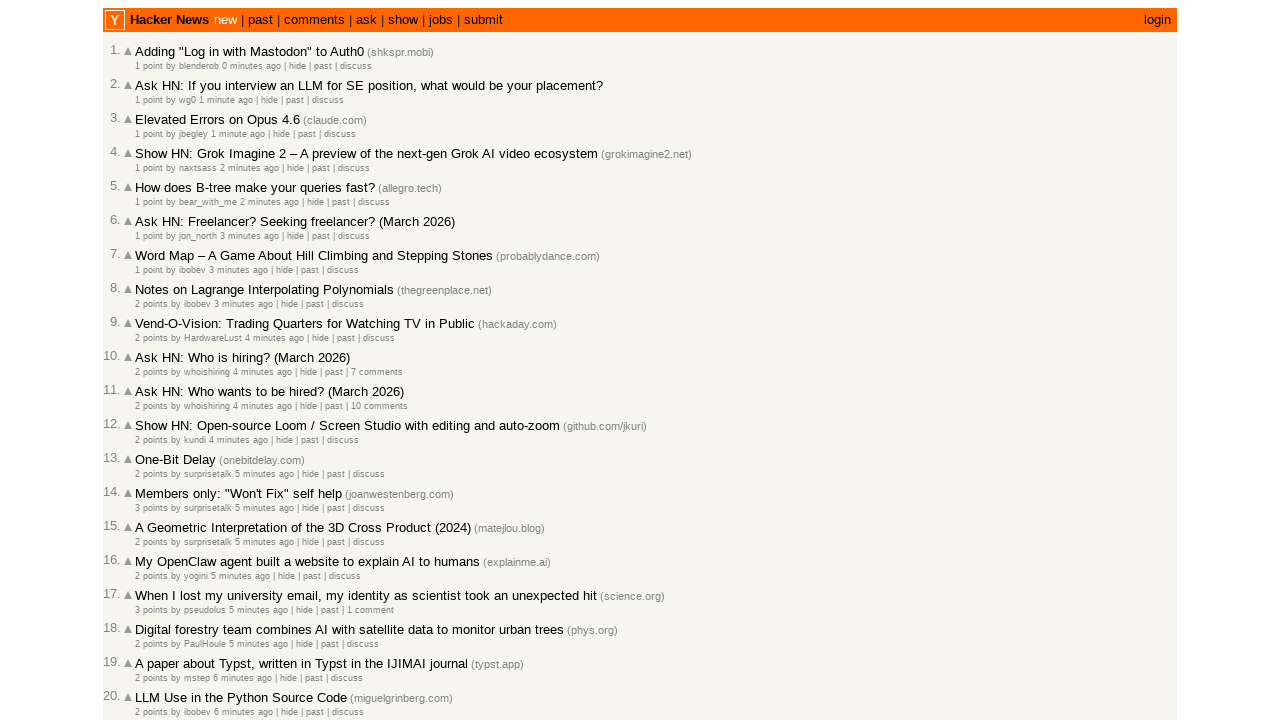

Extracted text content from post entry 11
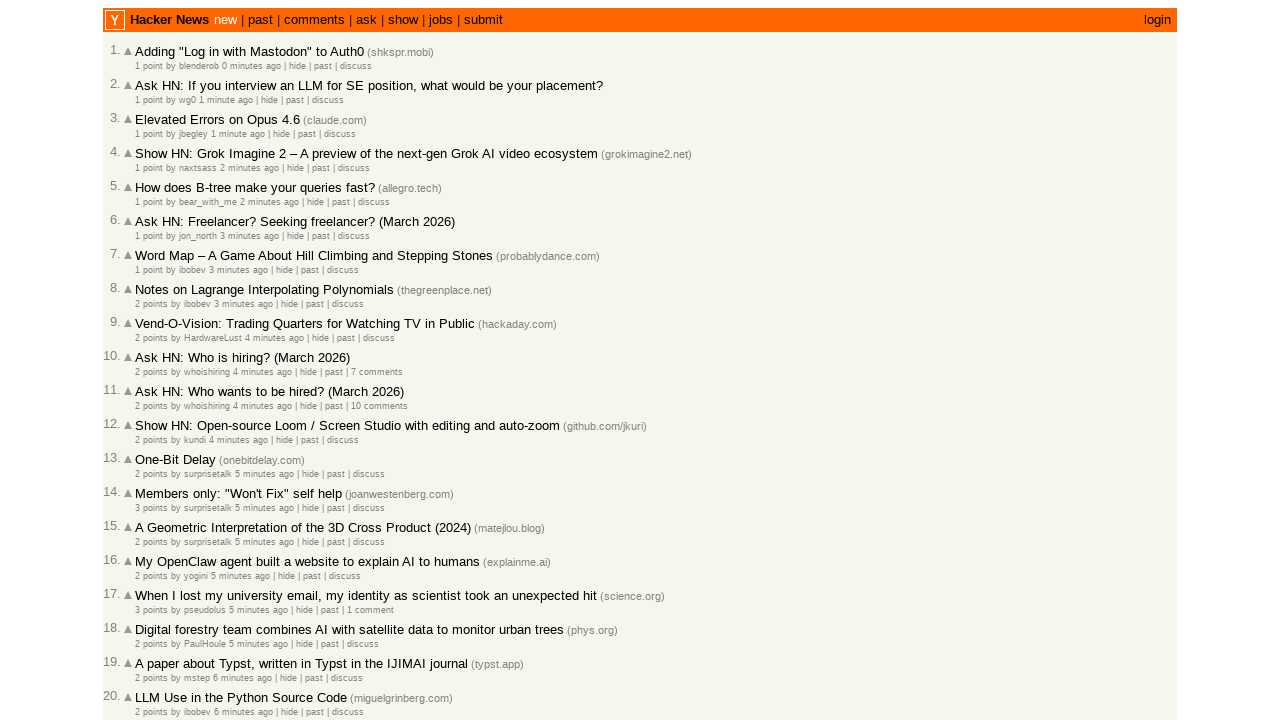

Verified post at entry 11 is in correct chronological order (time=4)
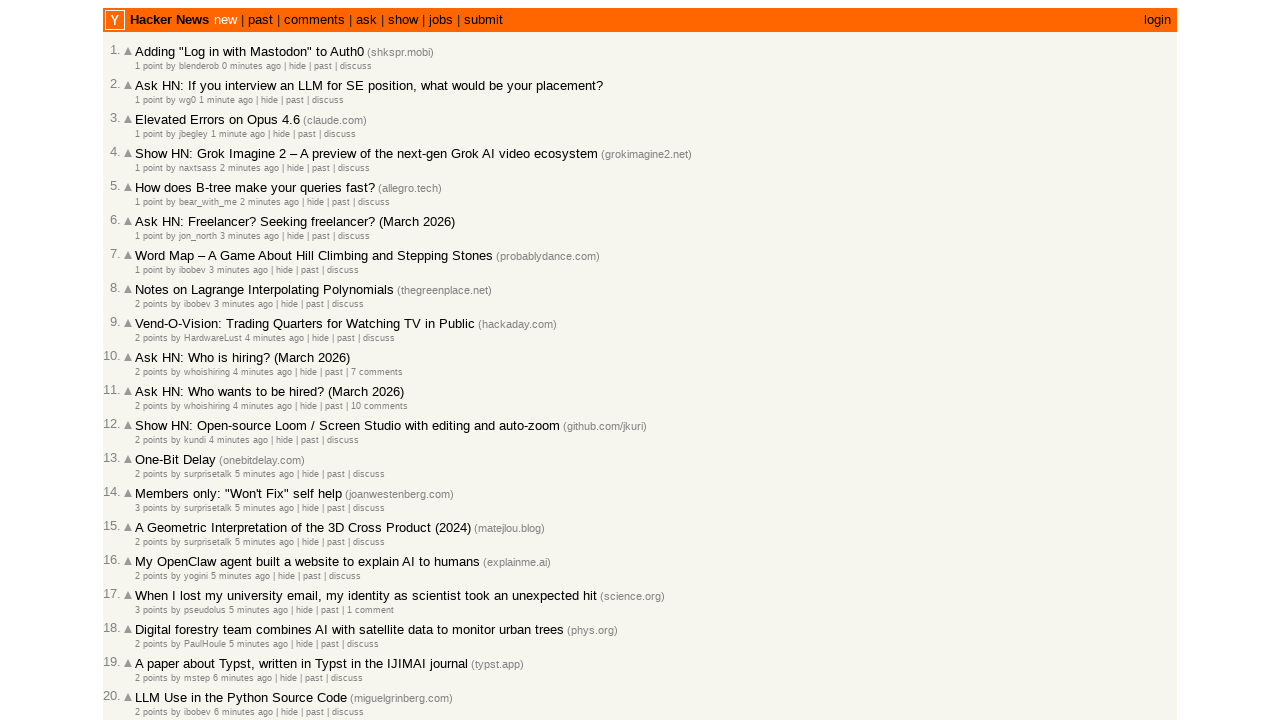

Located post table rows with time signatures (entry 12)
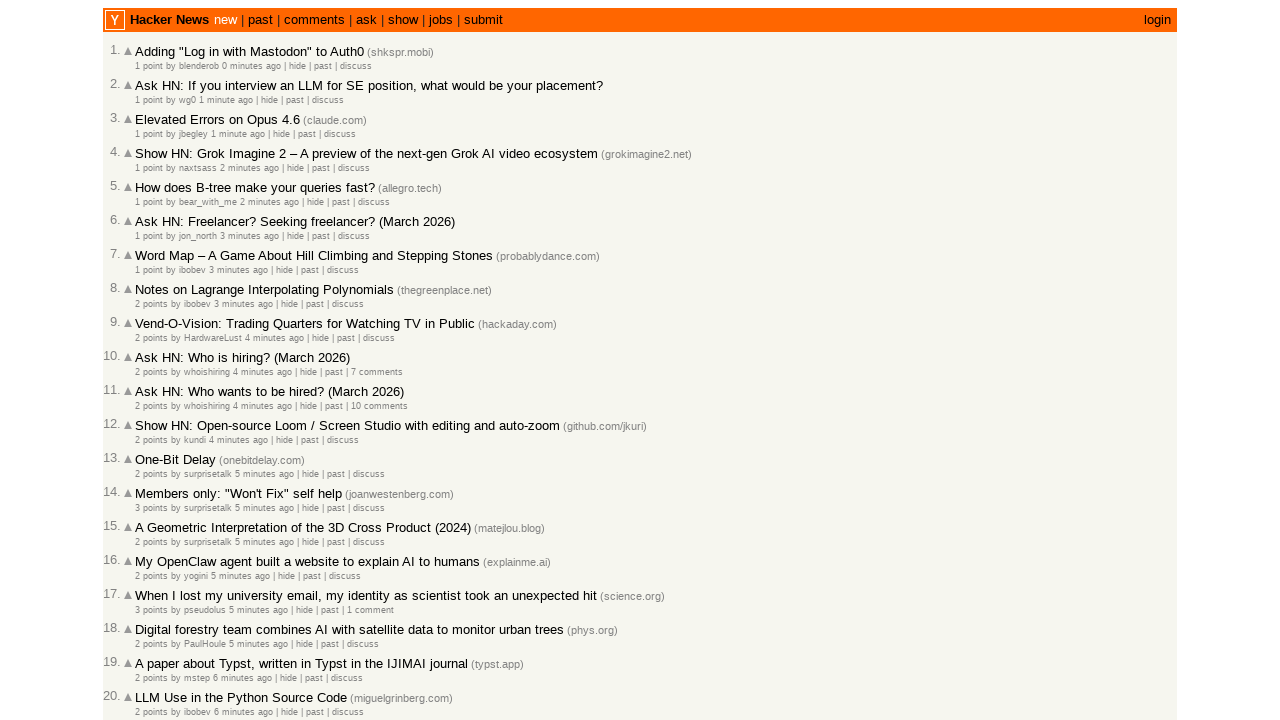

Retrieved all post rows from current page (found 30 rows)
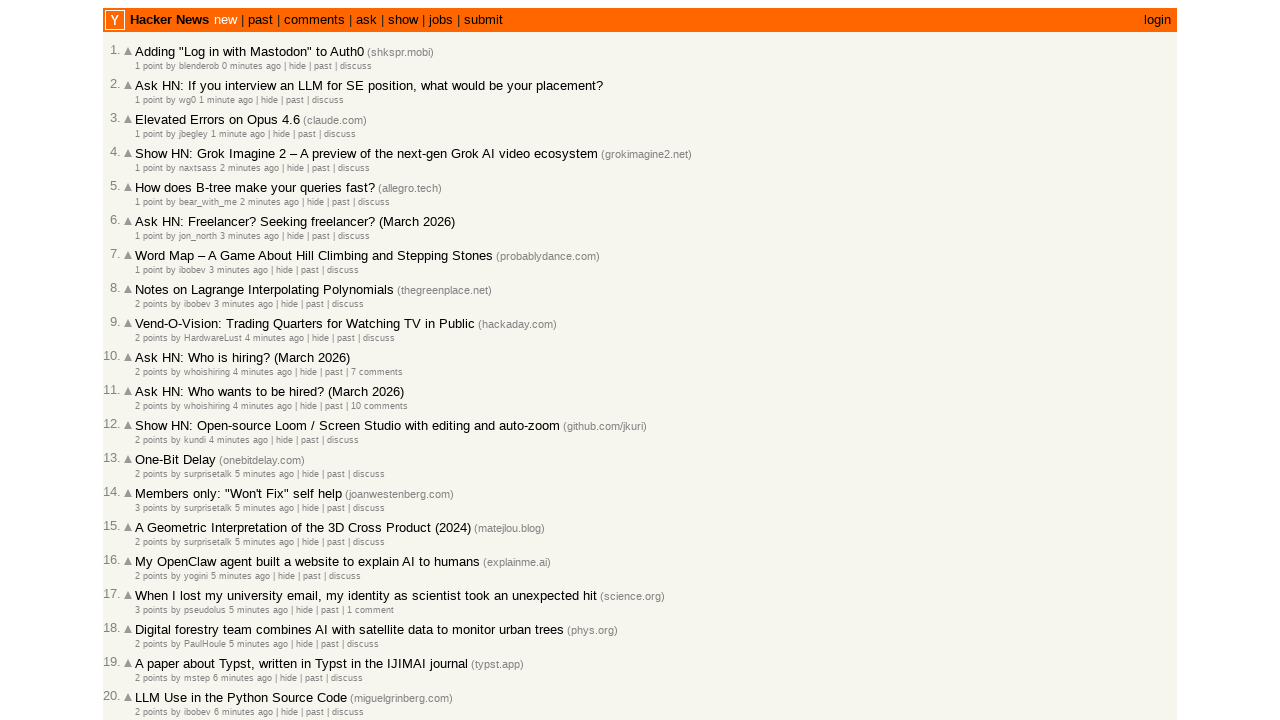

Extracted text content from post entry 12
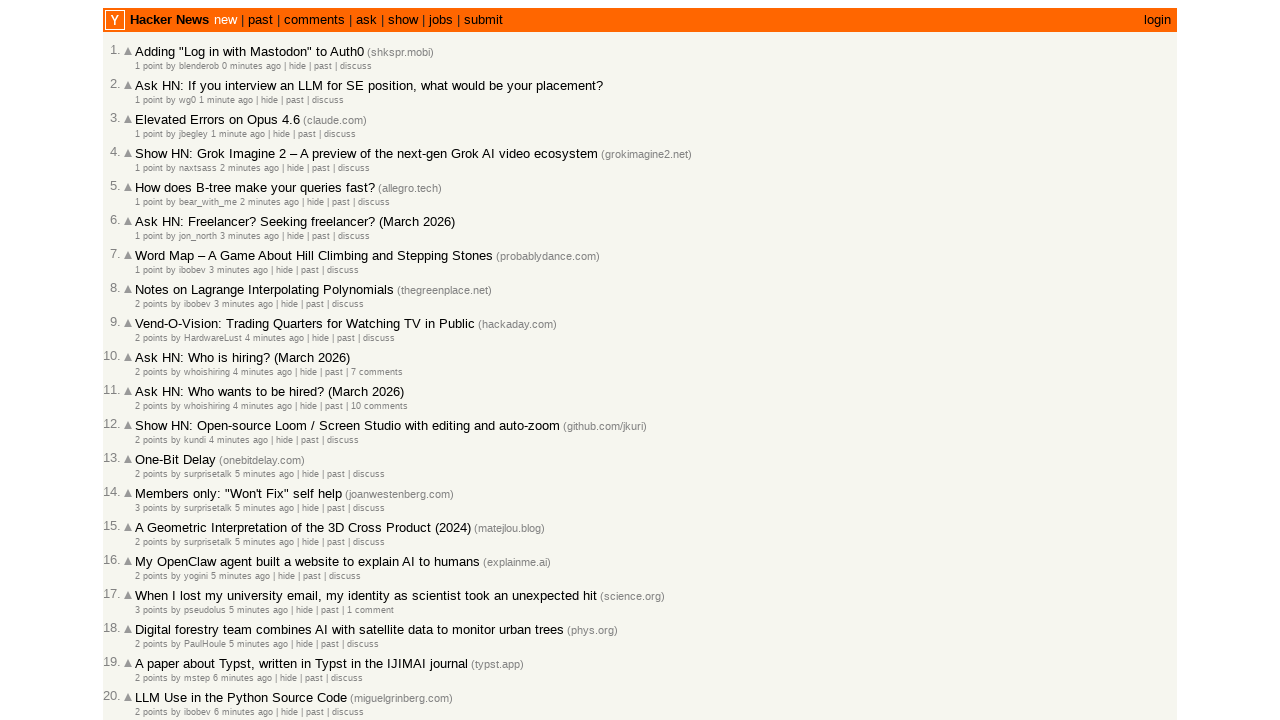

Verified post at entry 12 is in correct chronological order (time=5)
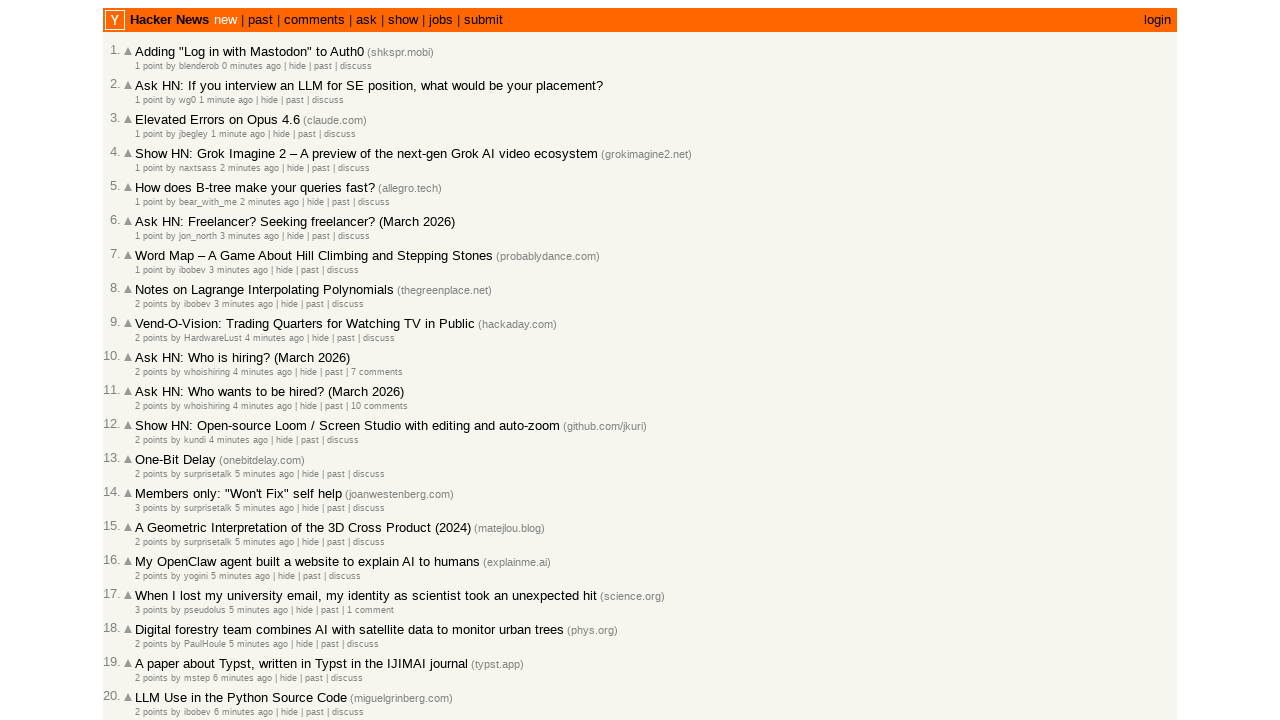

Located post table rows with time signatures (entry 13)
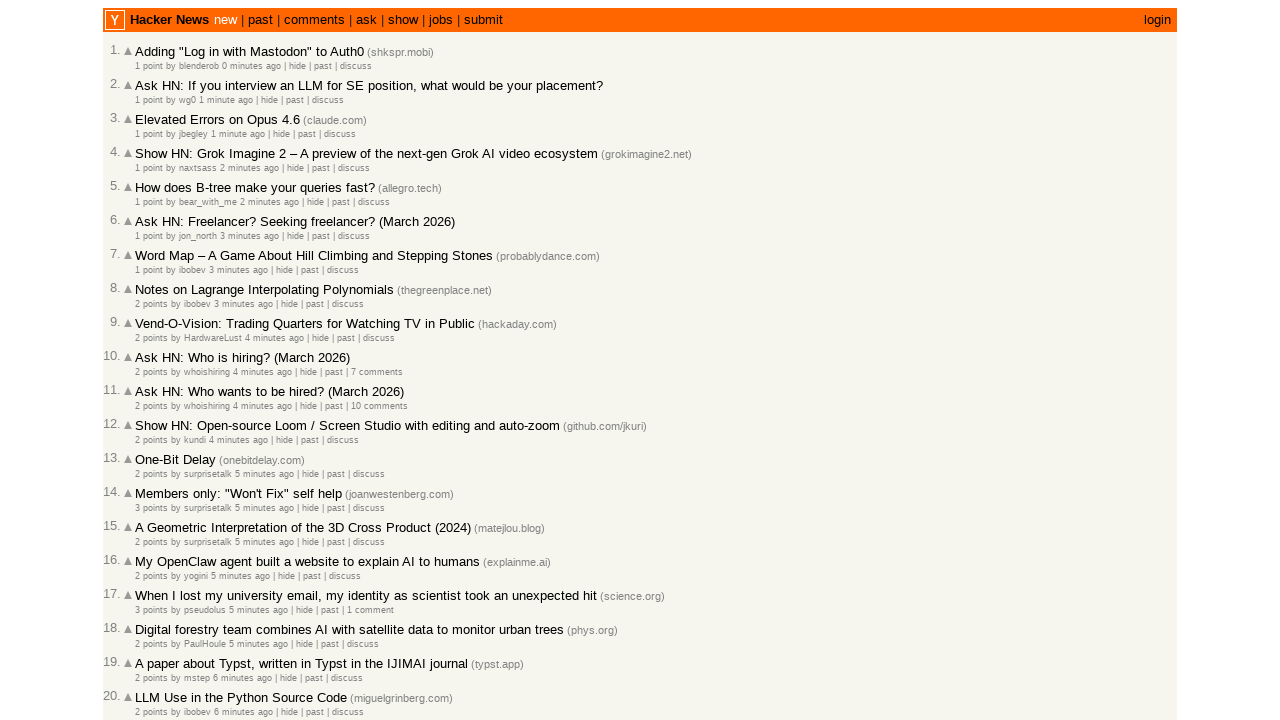

Retrieved all post rows from current page (found 30 rows)
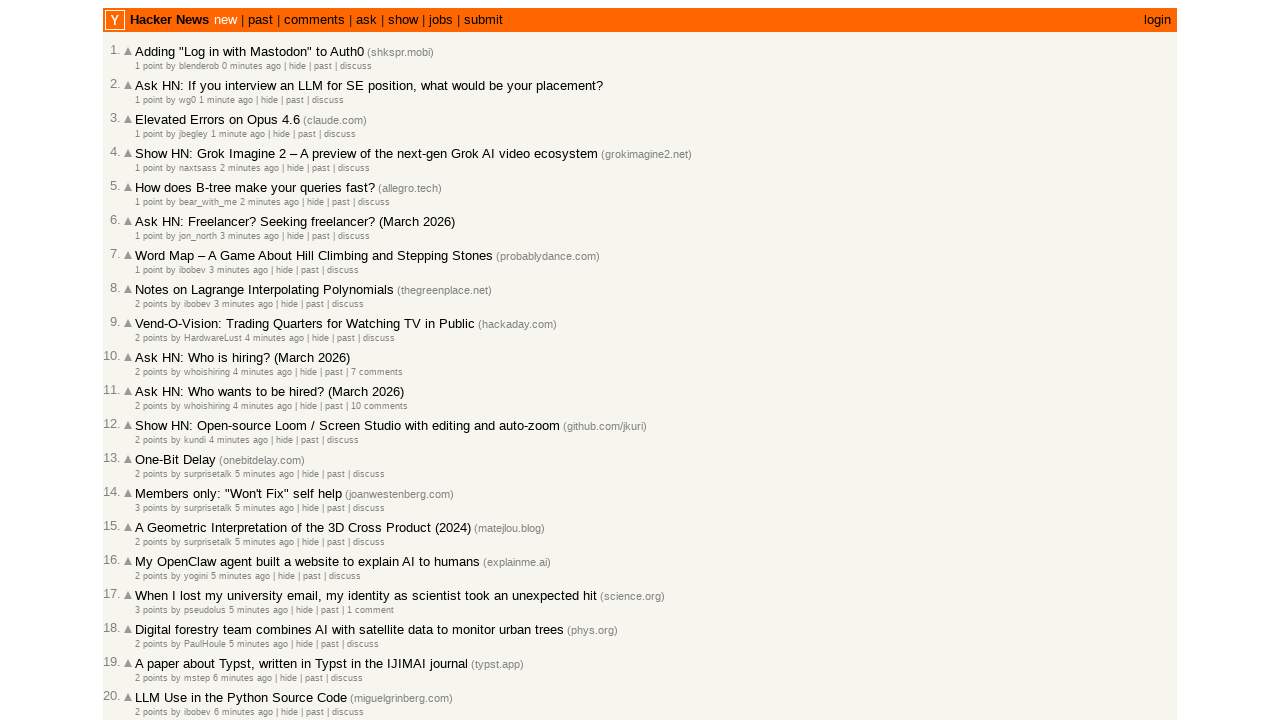

Extracted text content from post entry 13
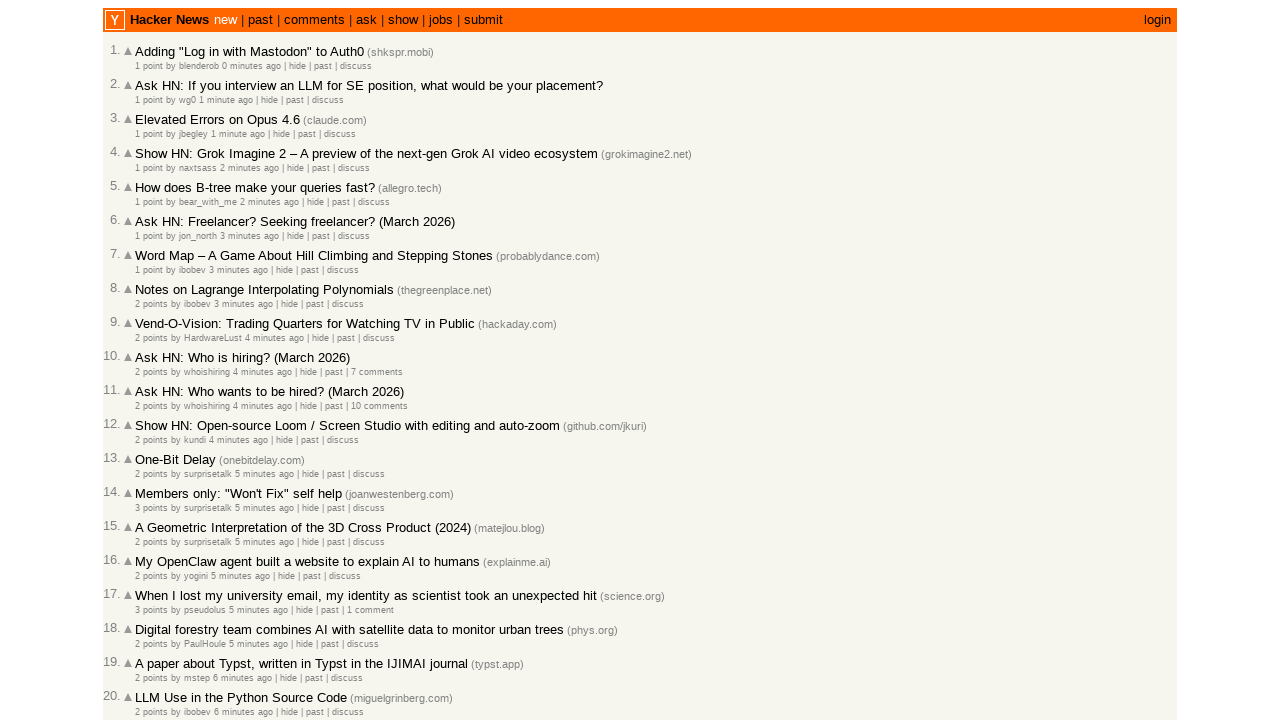

Verified post at entry 13 is in correct chronological order (time=5)
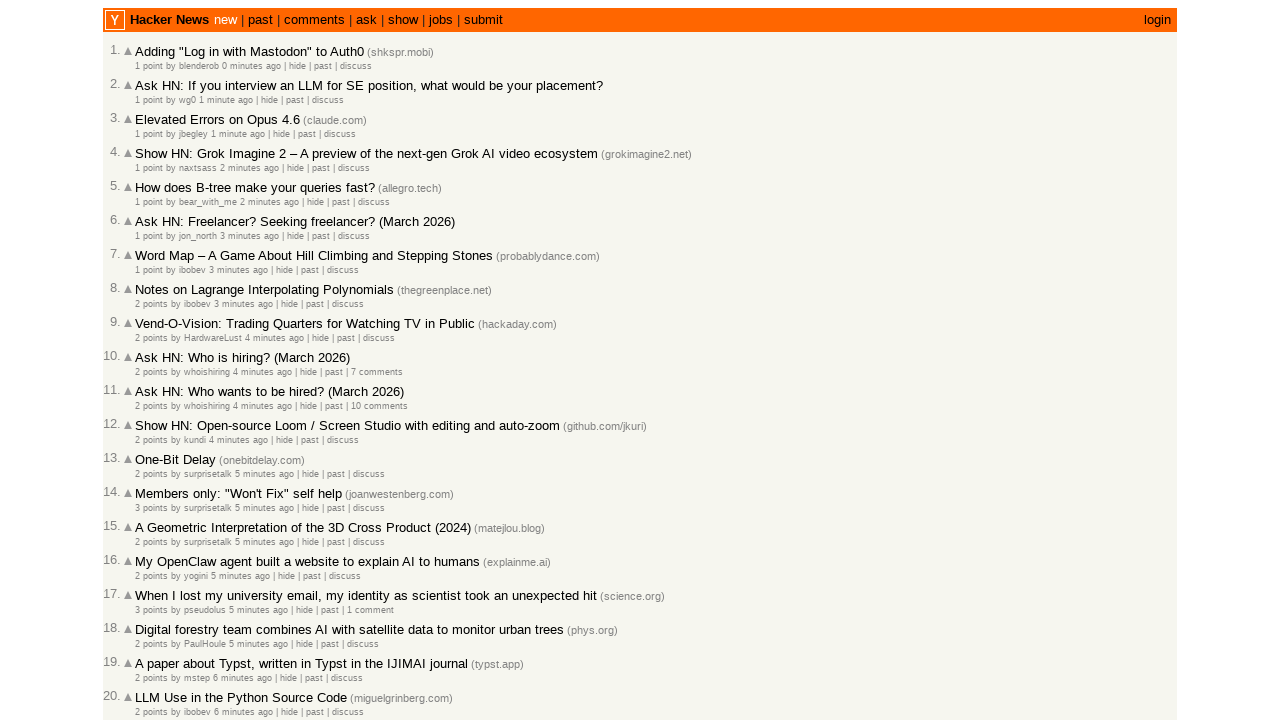

Located post table rows with time signatures (entry 14)
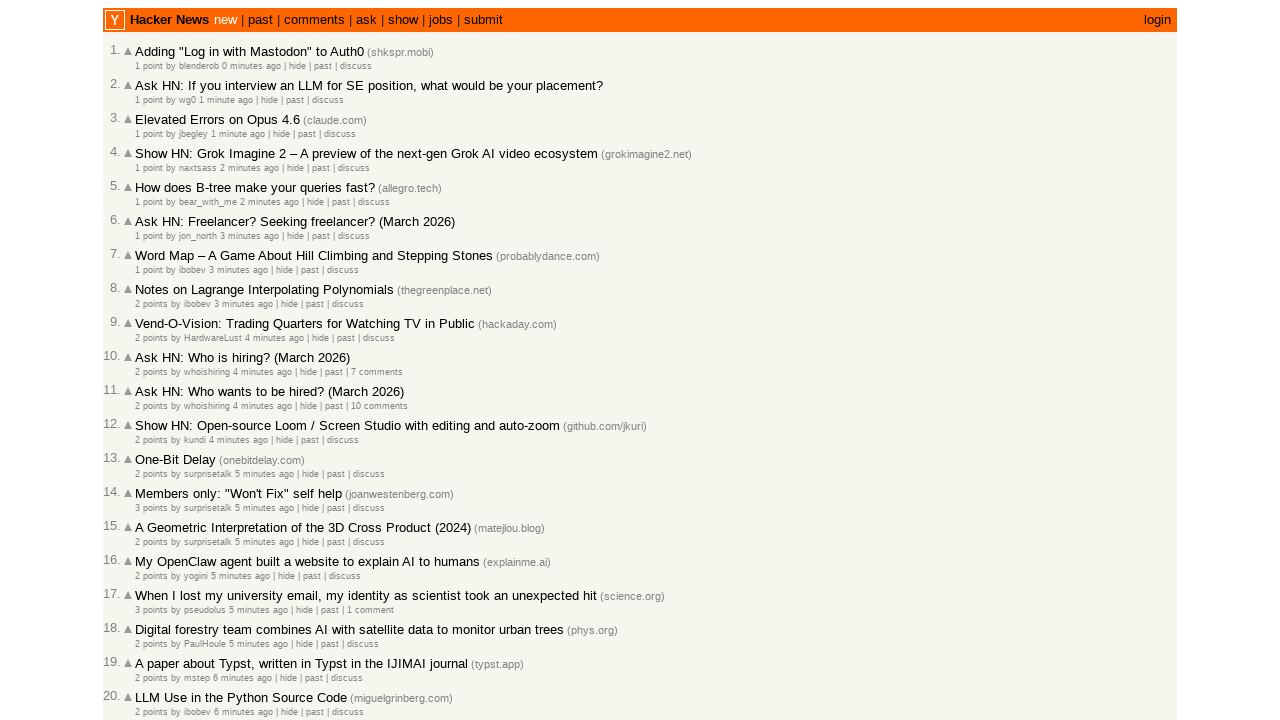

Retrieved all post rows from current page (found 30 rows)
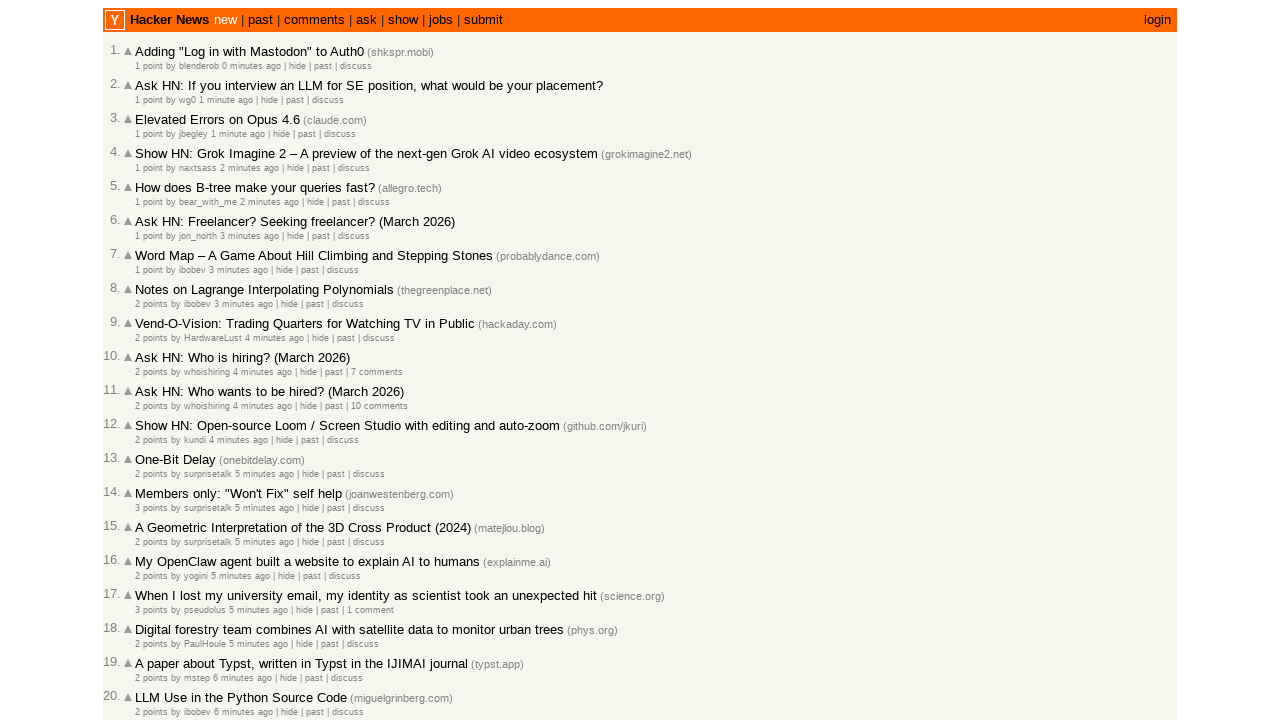

Extracted text content from post entry 14
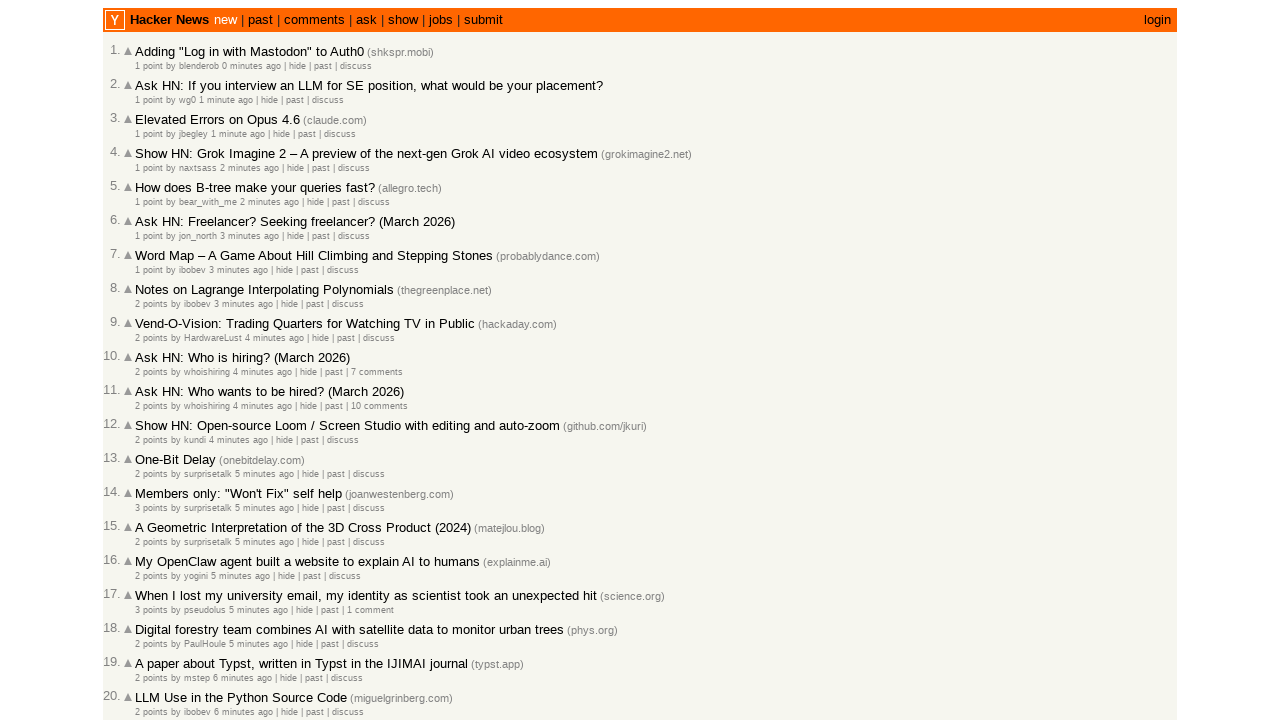

Verified post at entry 14 is in correct chronological order (time=5)
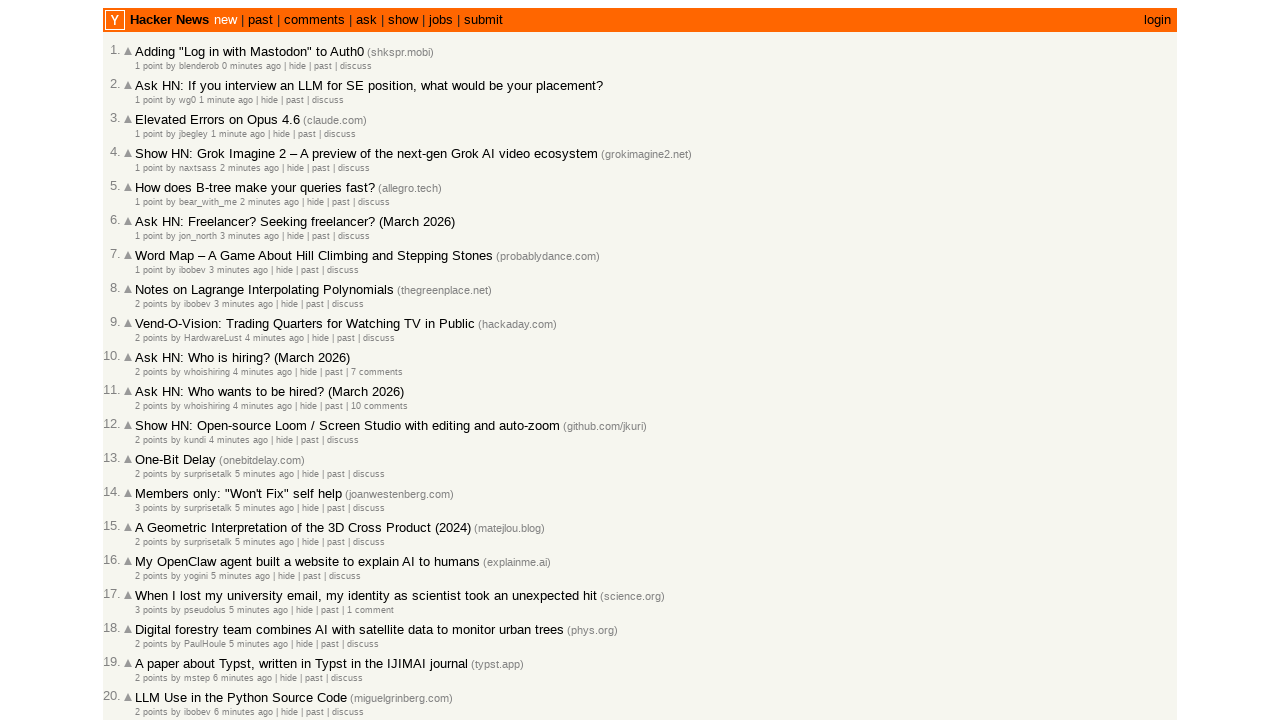

Located post table rows with time signatures (entry 15)
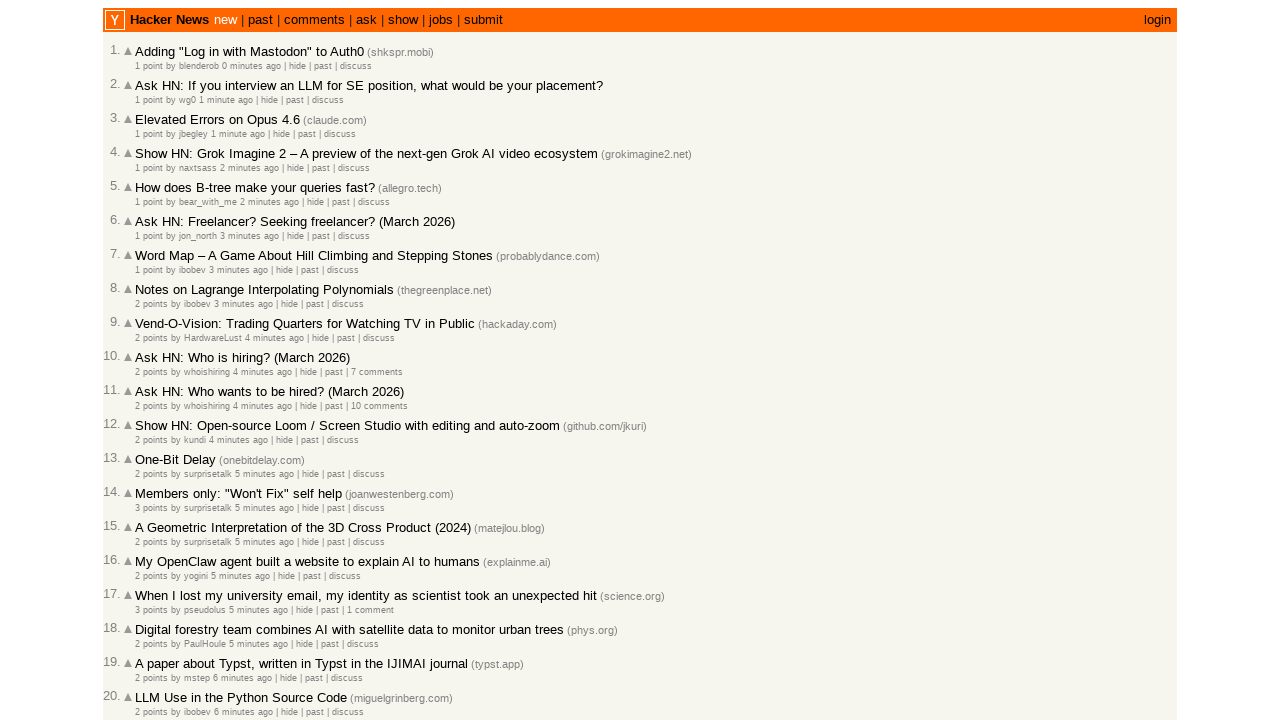

Retrieved all post rows from current page (found 30 rows)
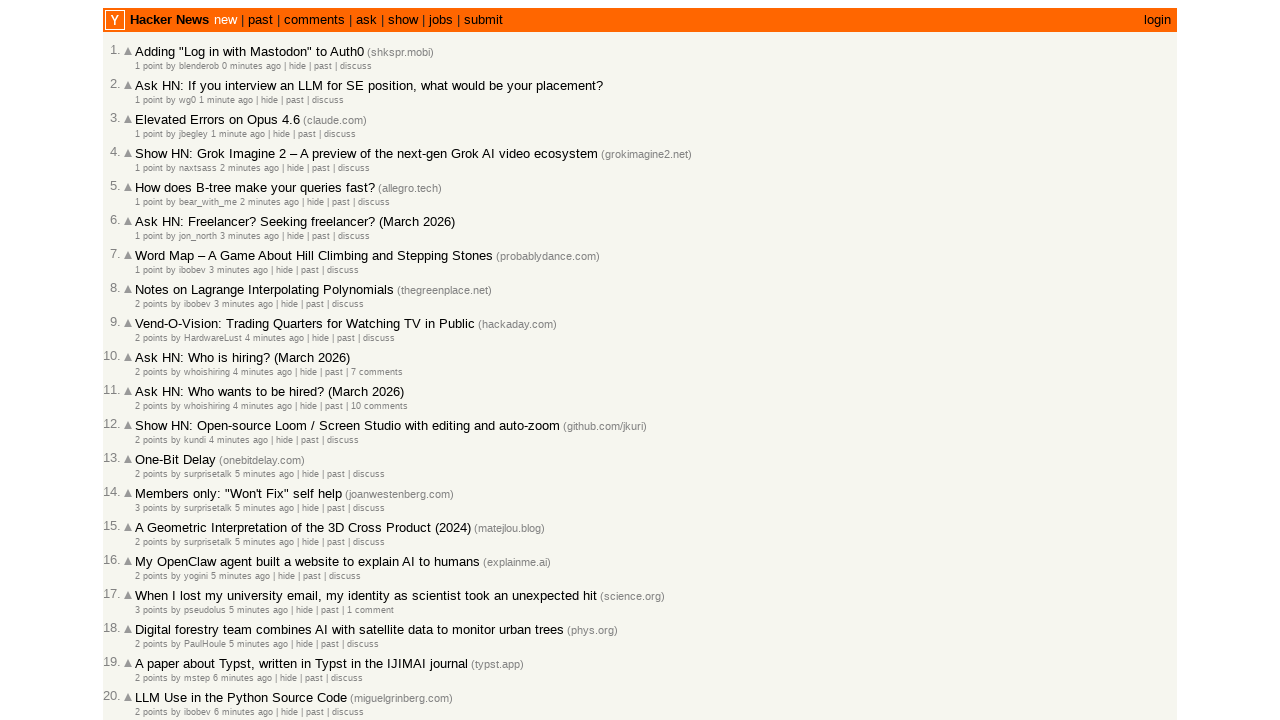

Extracted text content from post entry 15
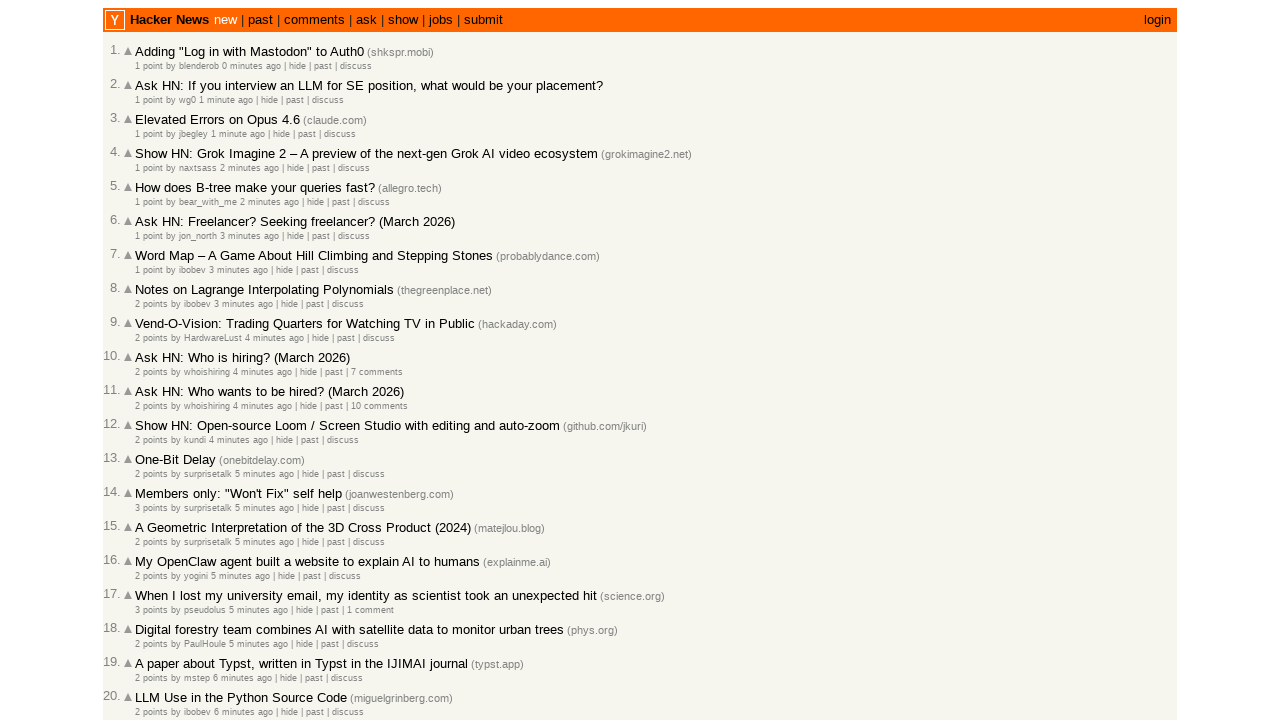

Verified post at entry 15 is in correct chronological order (time=5)
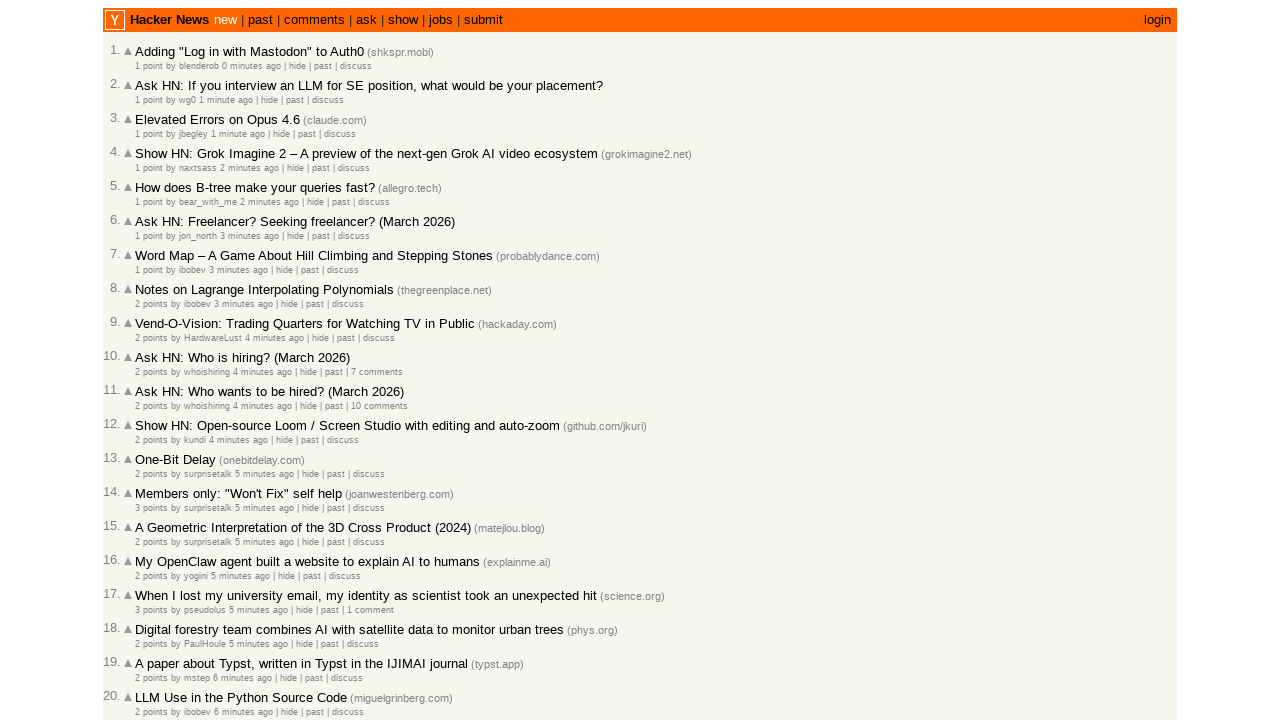

Located post table rows with time signatures (entry 16)
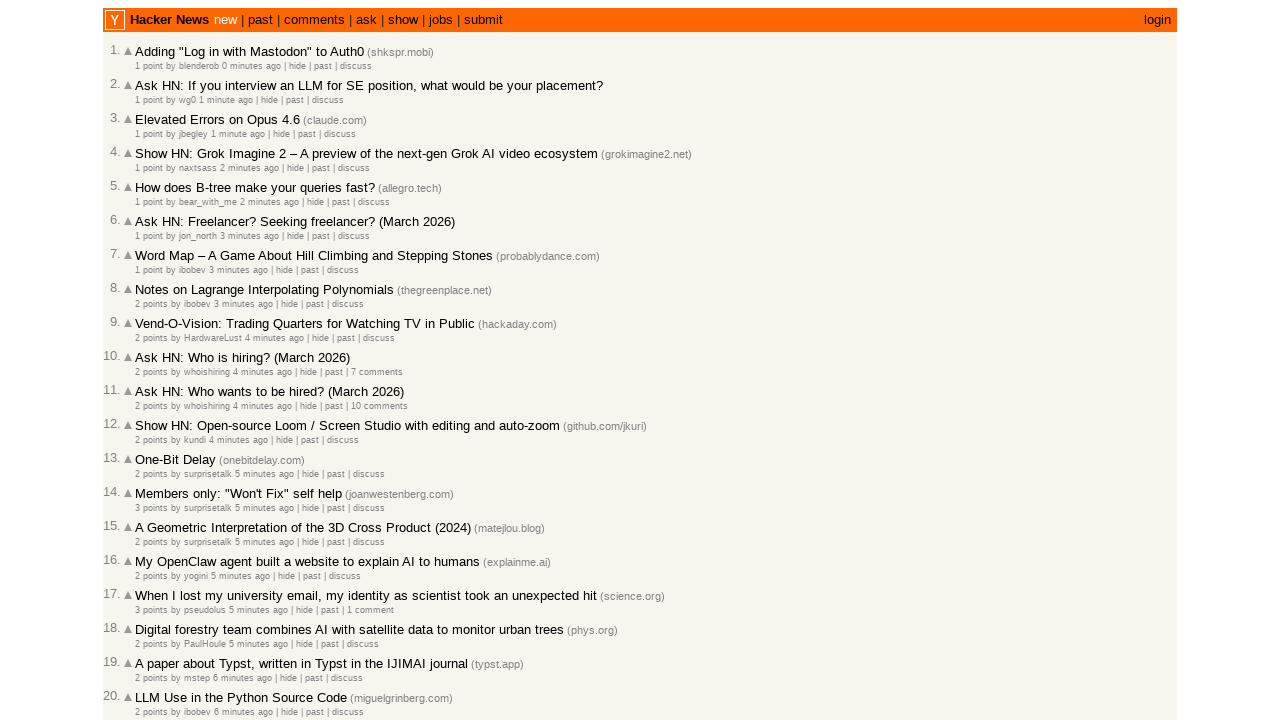

Retrieved all post rows from current page (found 30 rows)
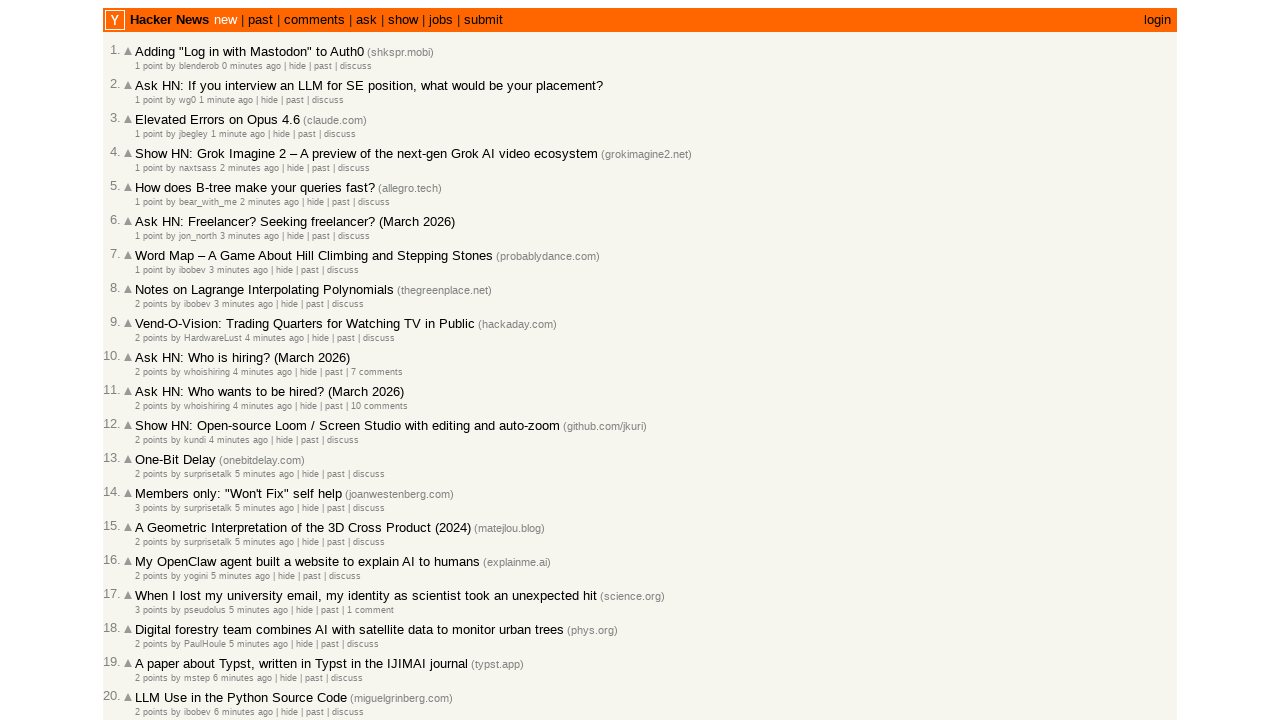

Extracted text content from post entry 16
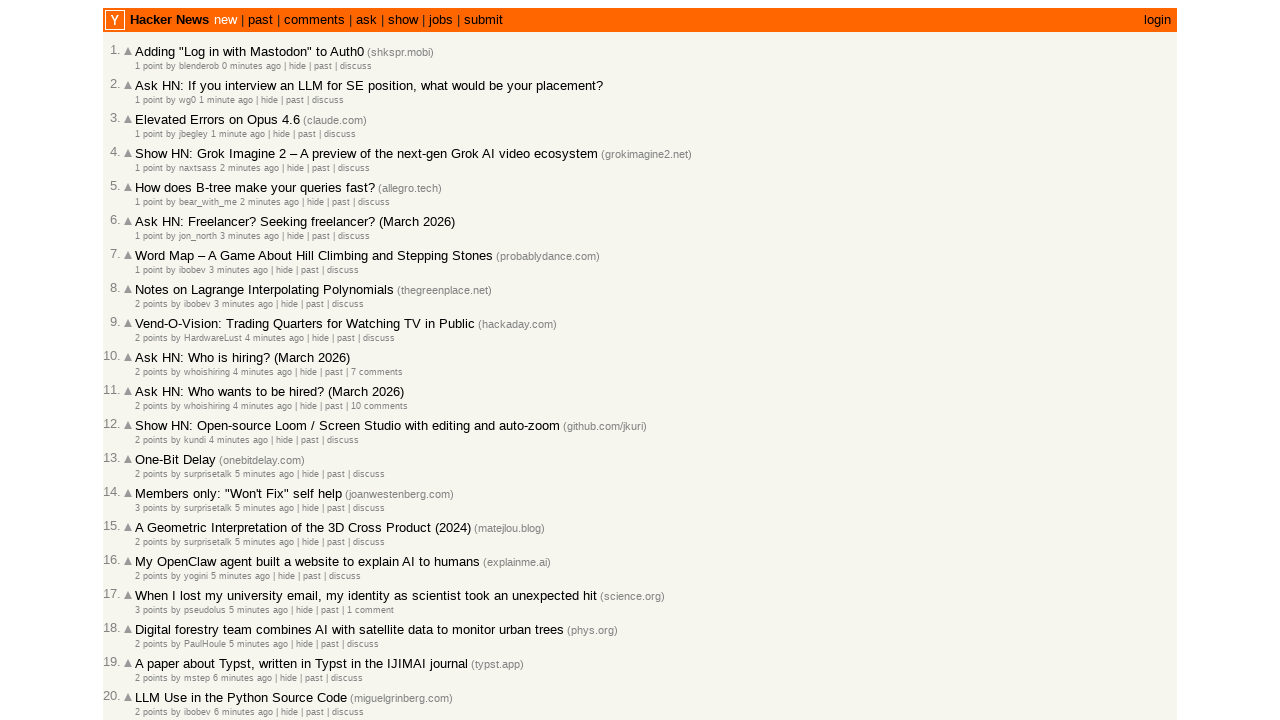

Verified post at entry 16 is in correct chronological order (time=5)
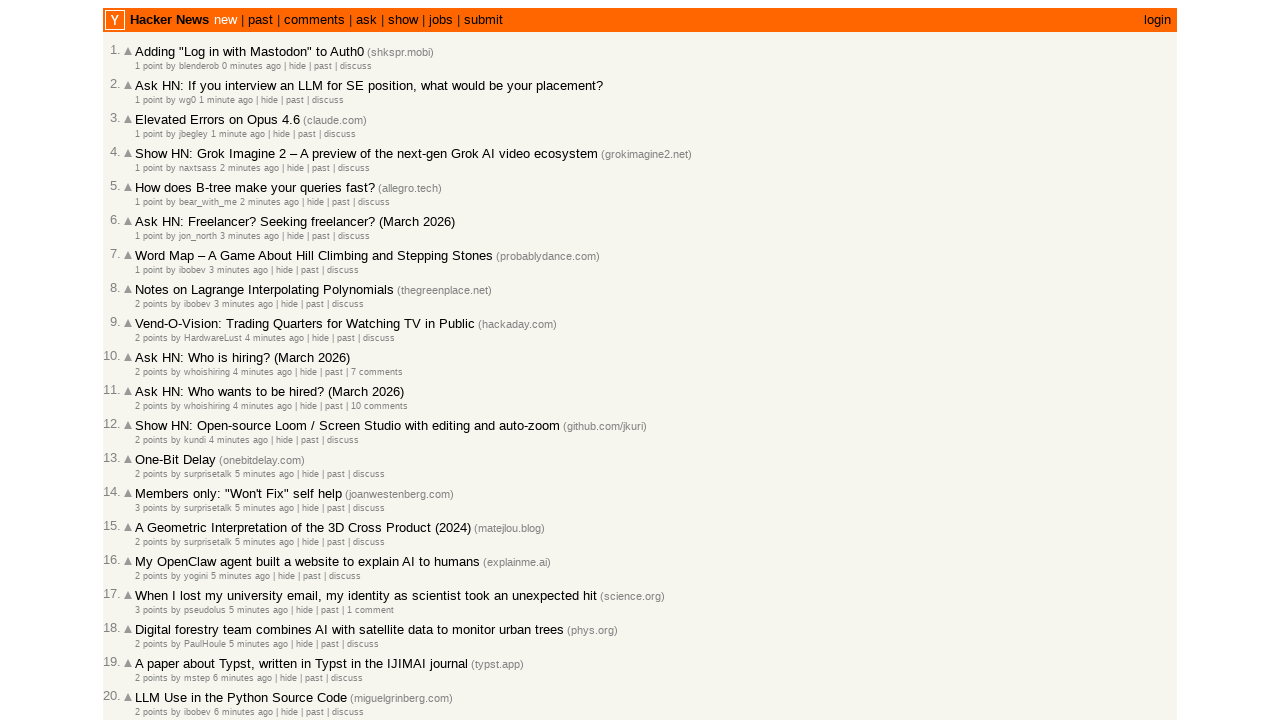

Located post table rows with time signatures (entry 17)
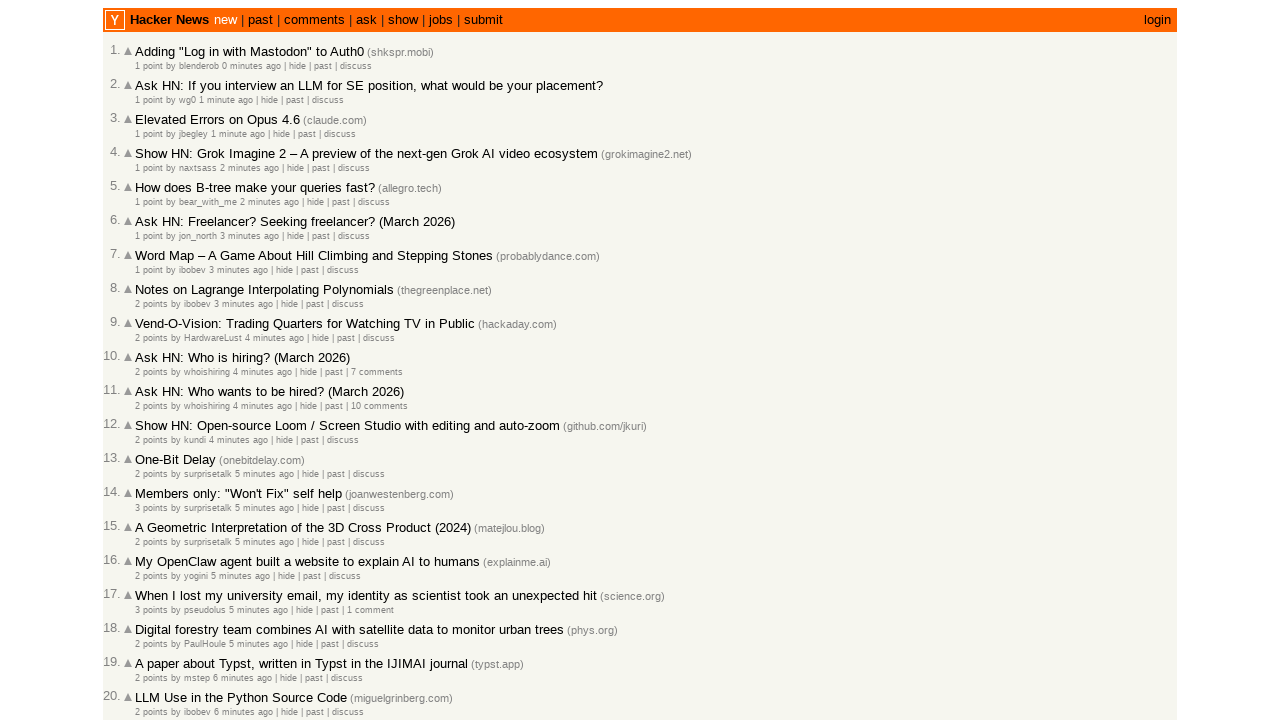

Retrieved all post rows from current page (found 30 rows)
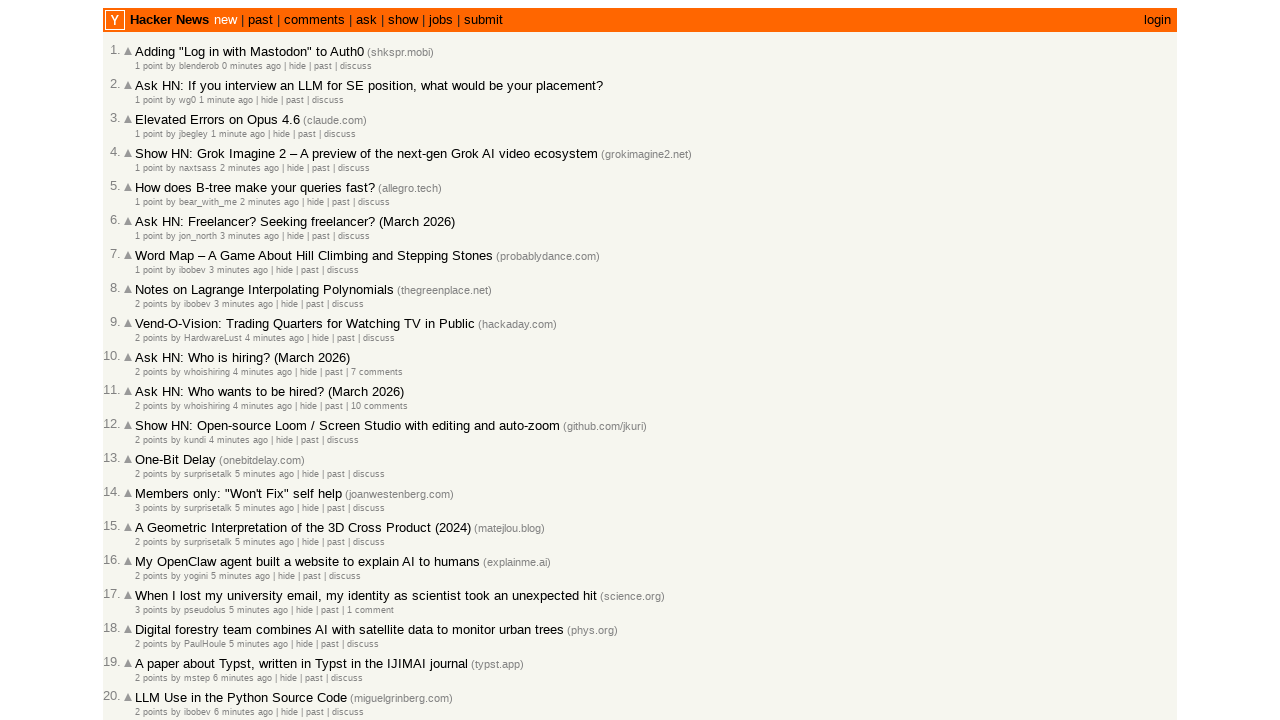

Extracted text content from post entry 17
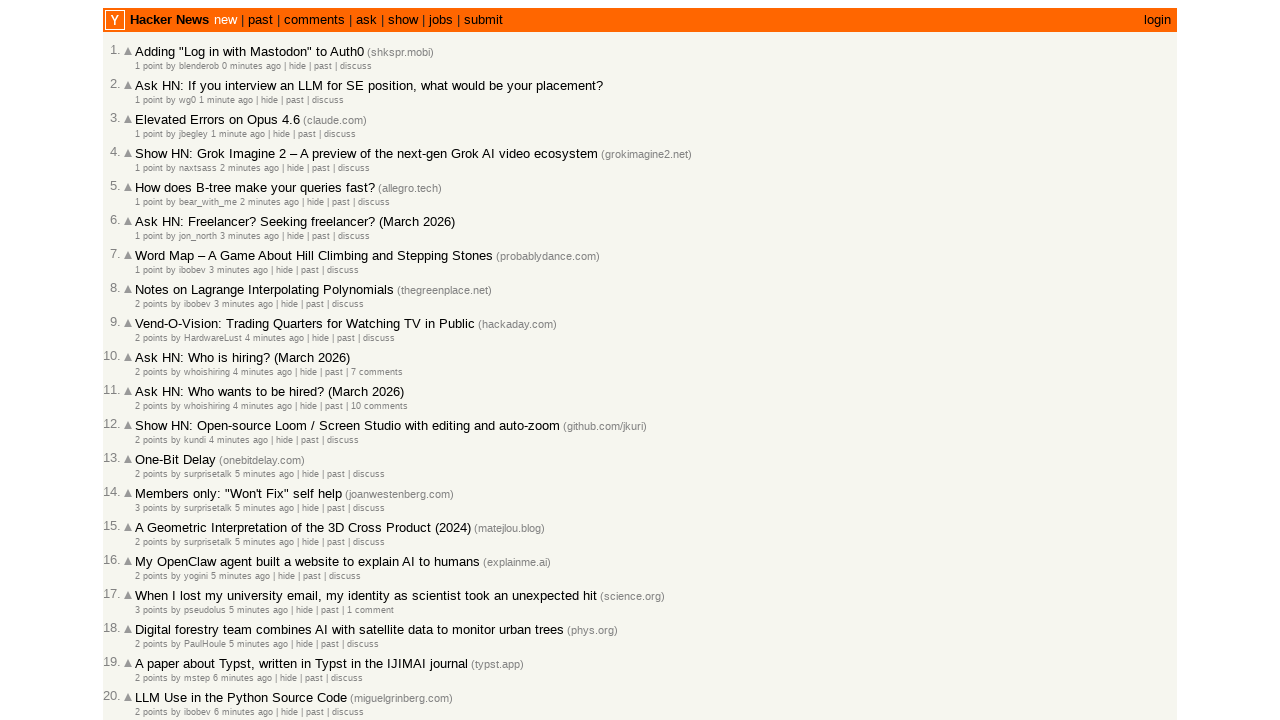

Verified post at entry 17 is in correct chronological order (time=5)
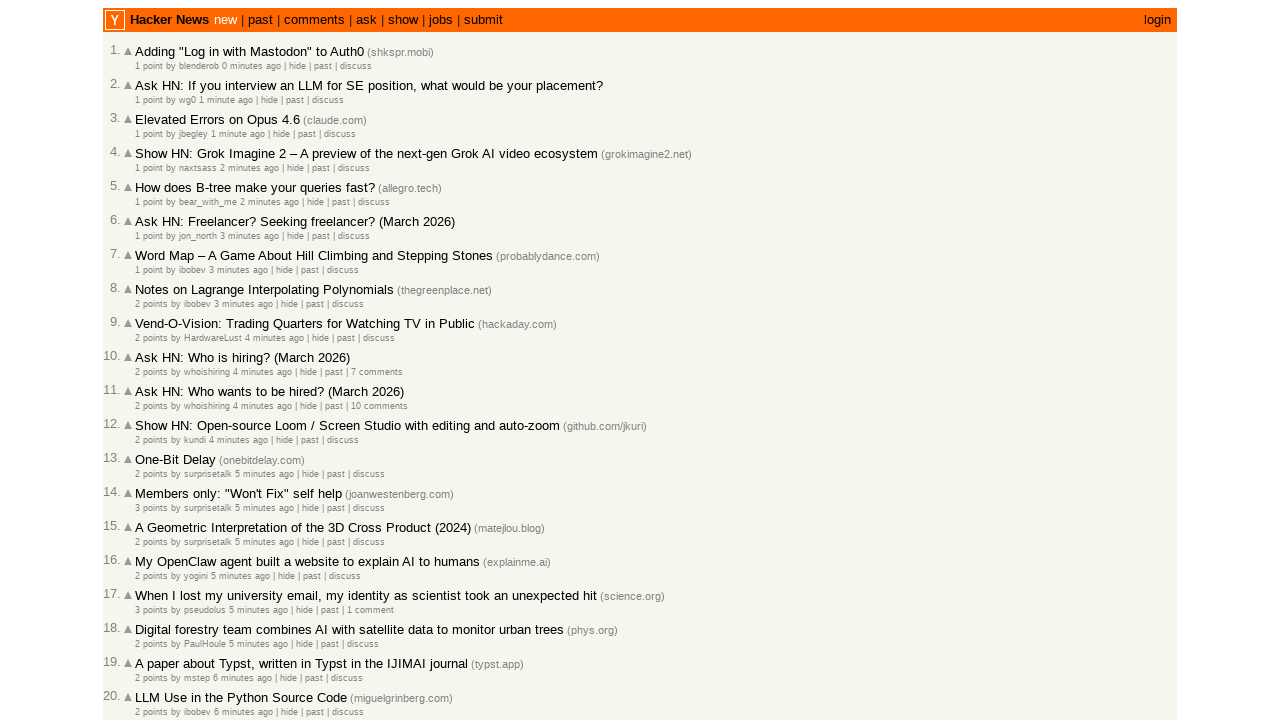

Located post table rows with time signatures (entry 18)
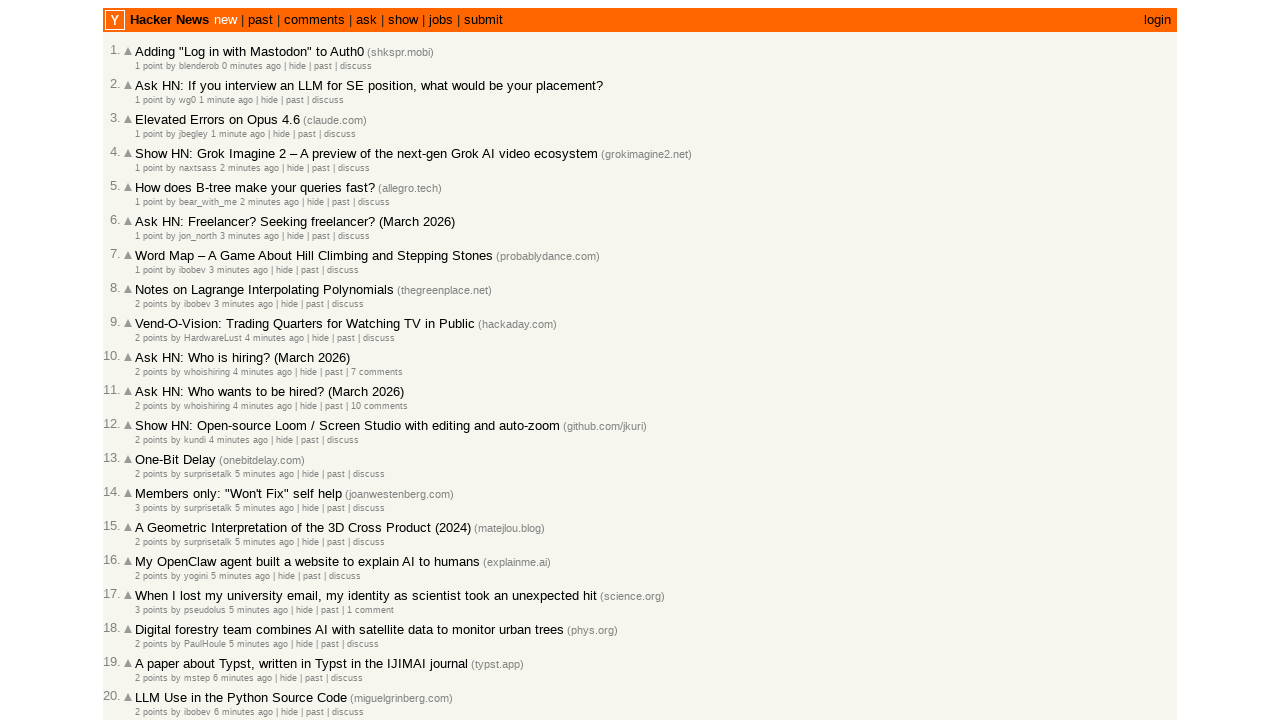

Retrieved all post rows from current page (found 30 rows)
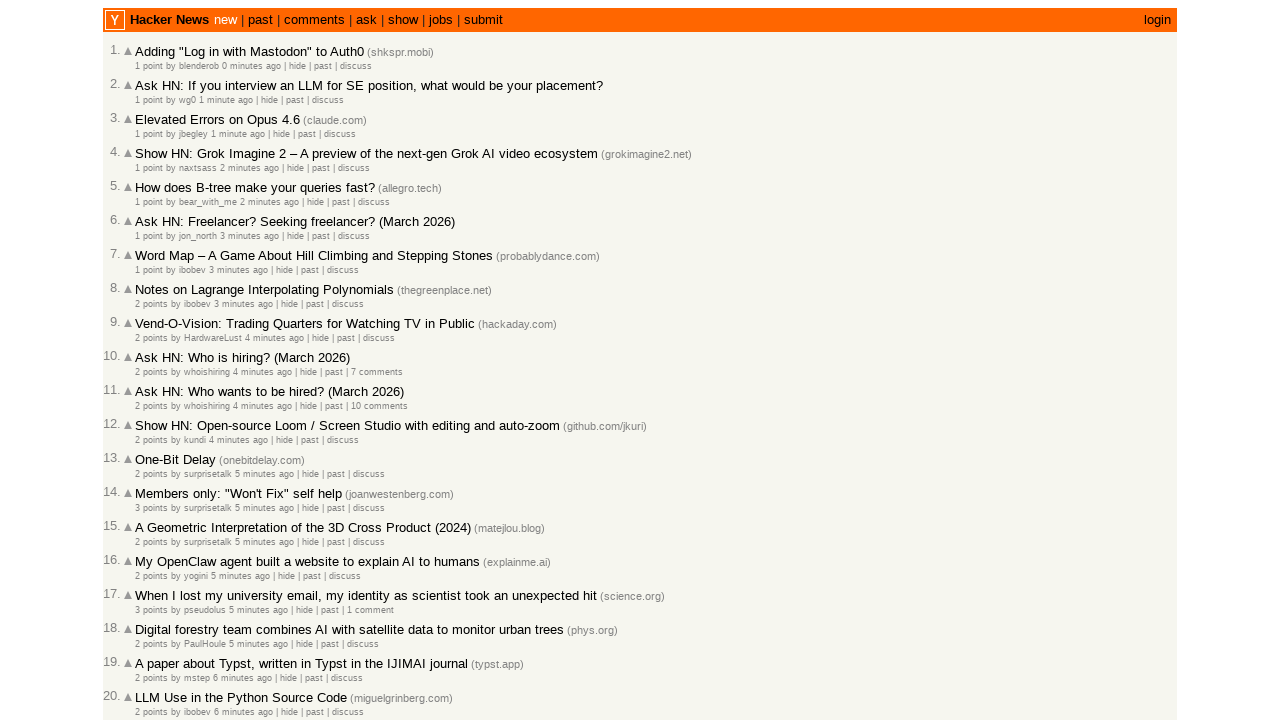

Extracted text content from post entry 18
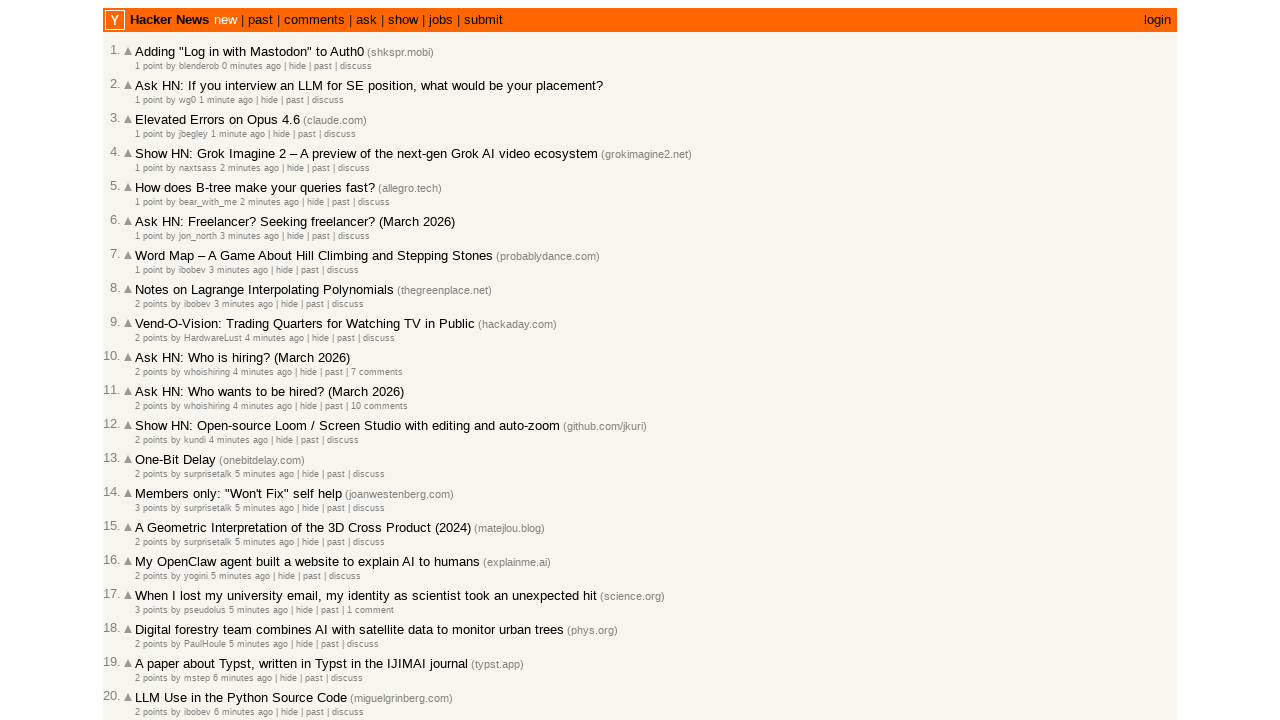

Verified post at entry 18 is in correct chronological order (time=6)
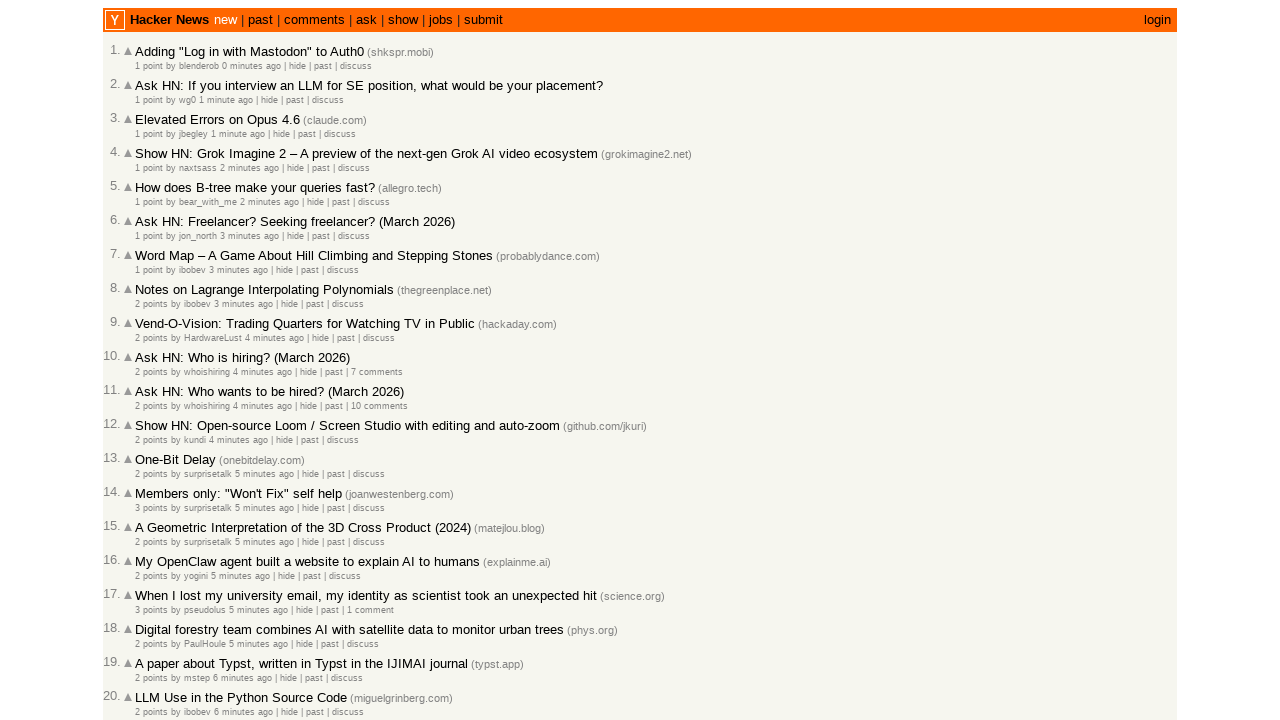

Located post table rows with time signatures (entry 19)
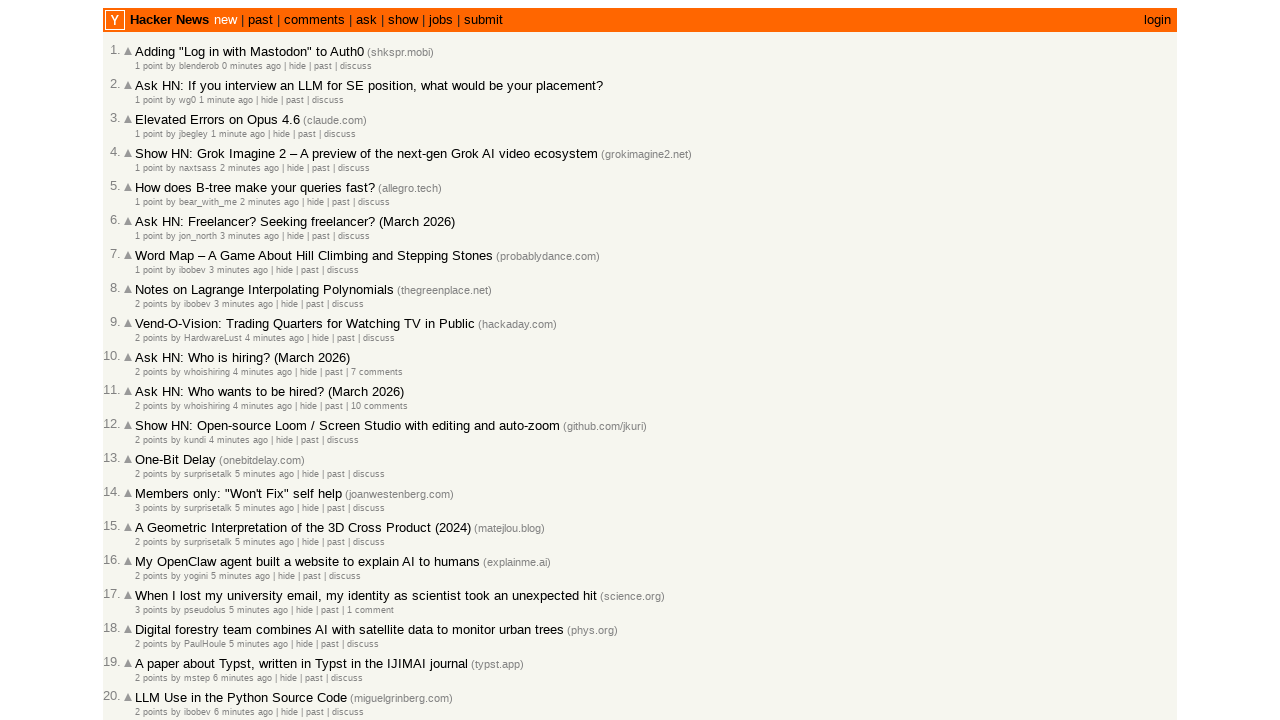

Retrieved all post rows from current page (found 30 rows)
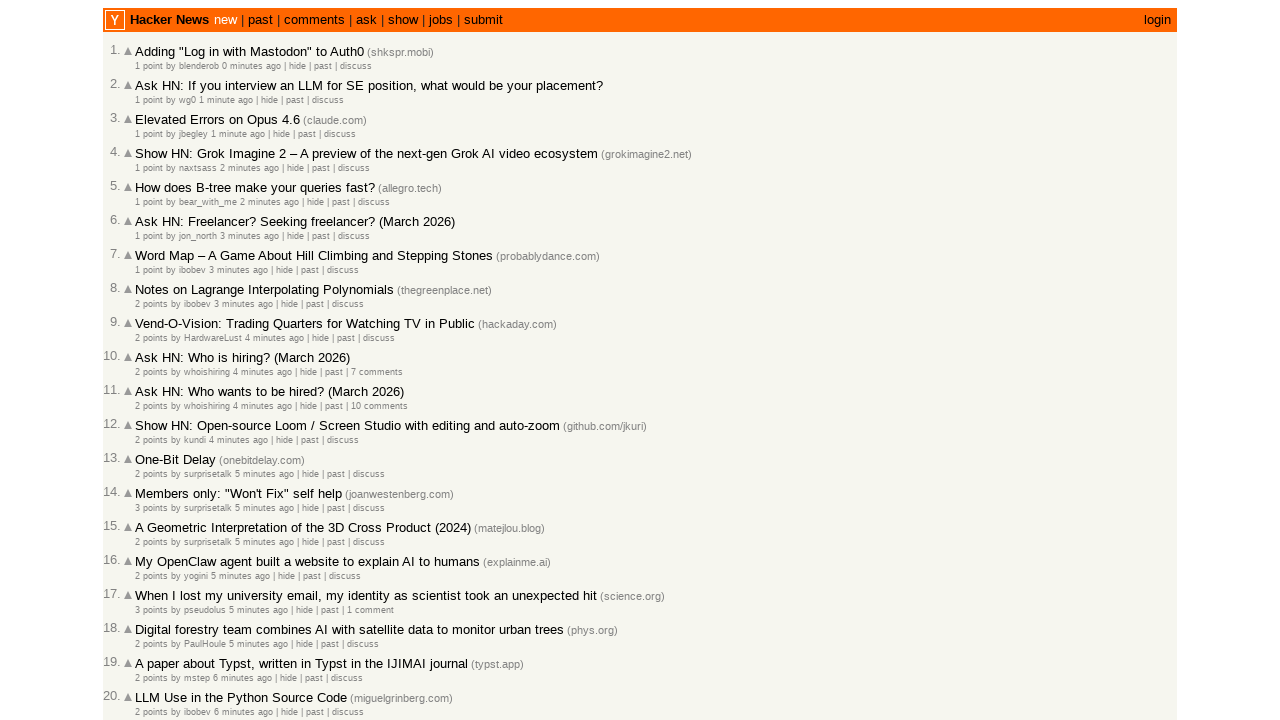

Extracted text content from post entry 19
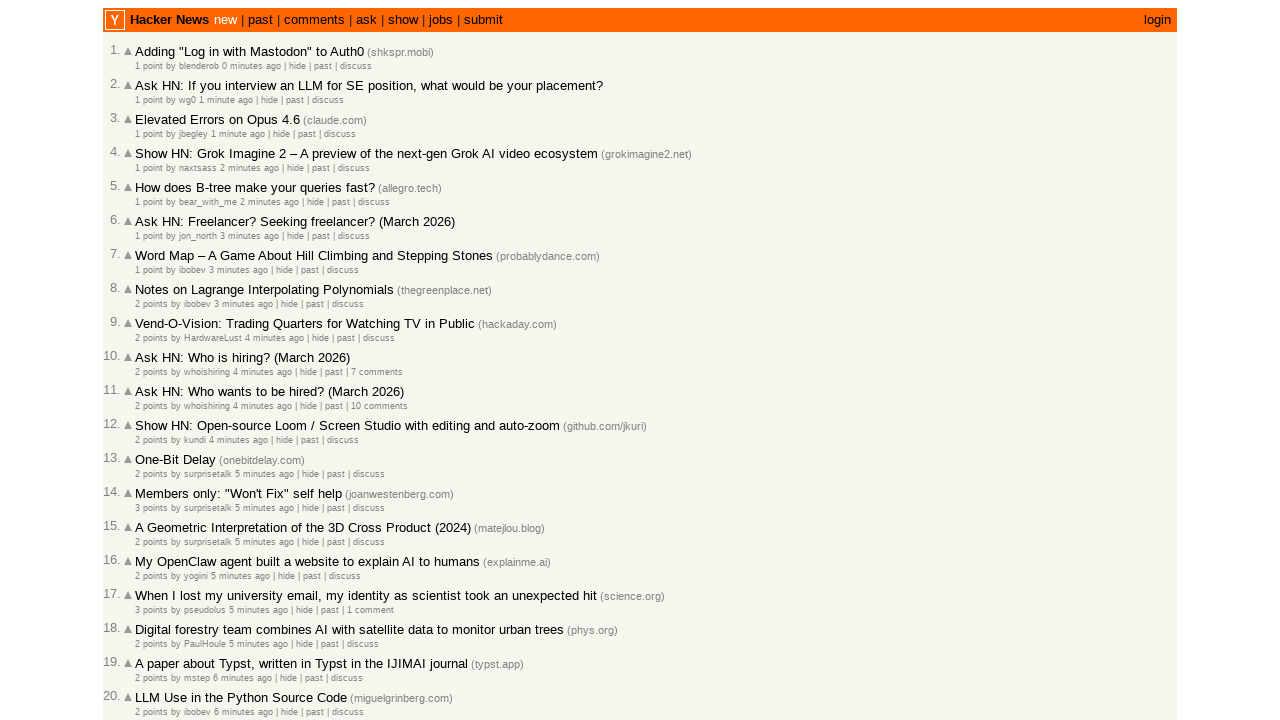

Verified post at entry 19 is in correct chronological order (time=6)
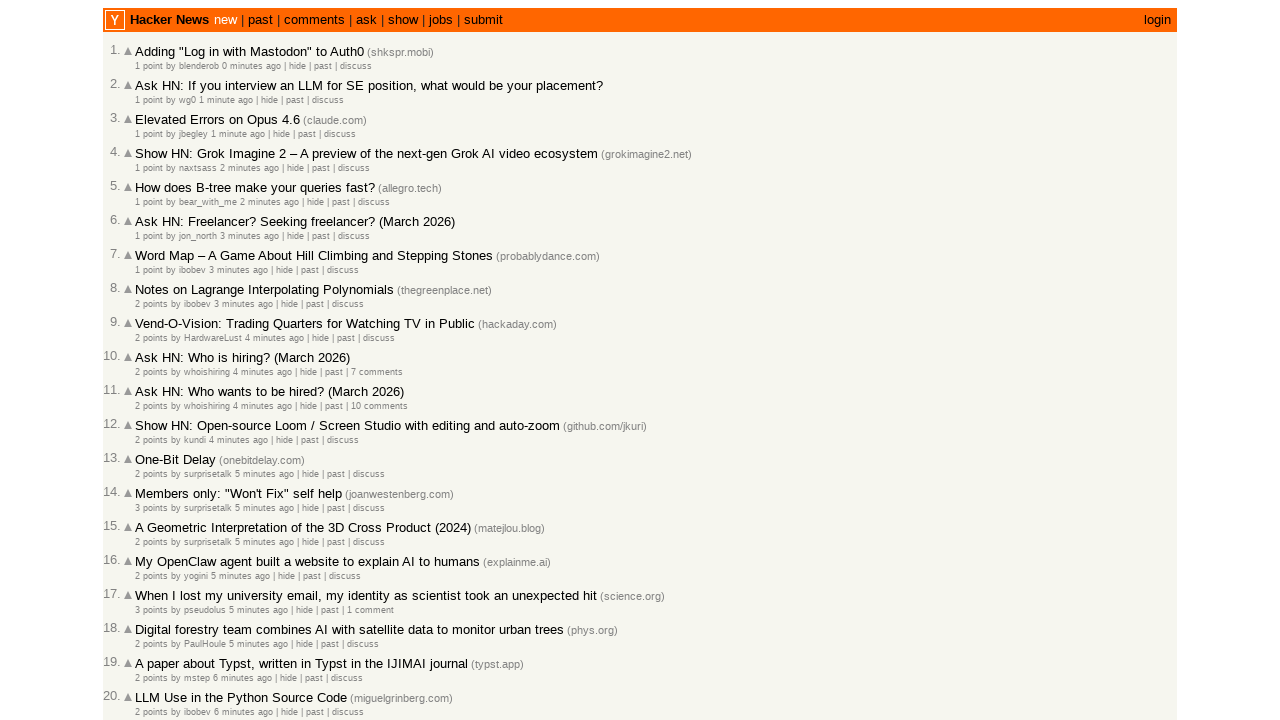

Located post table rows with time signatures (entry 20)
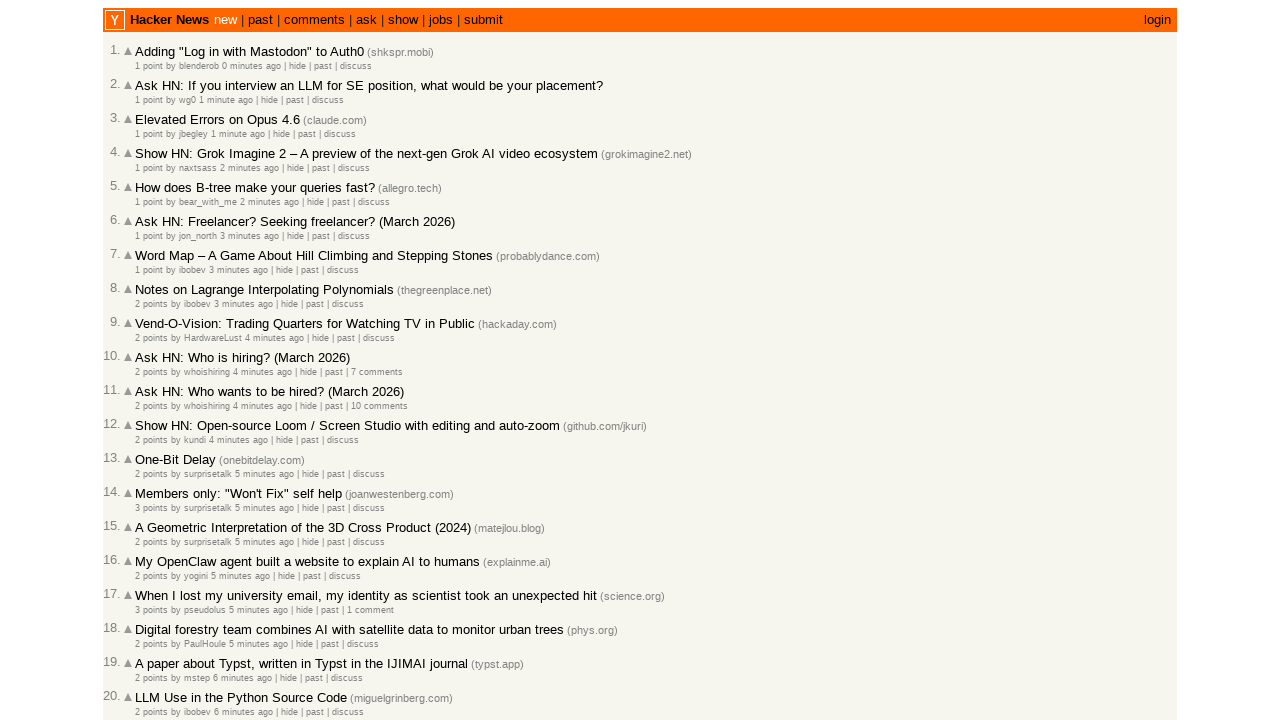

Retrieved all post rows from current page (found 30 rows)
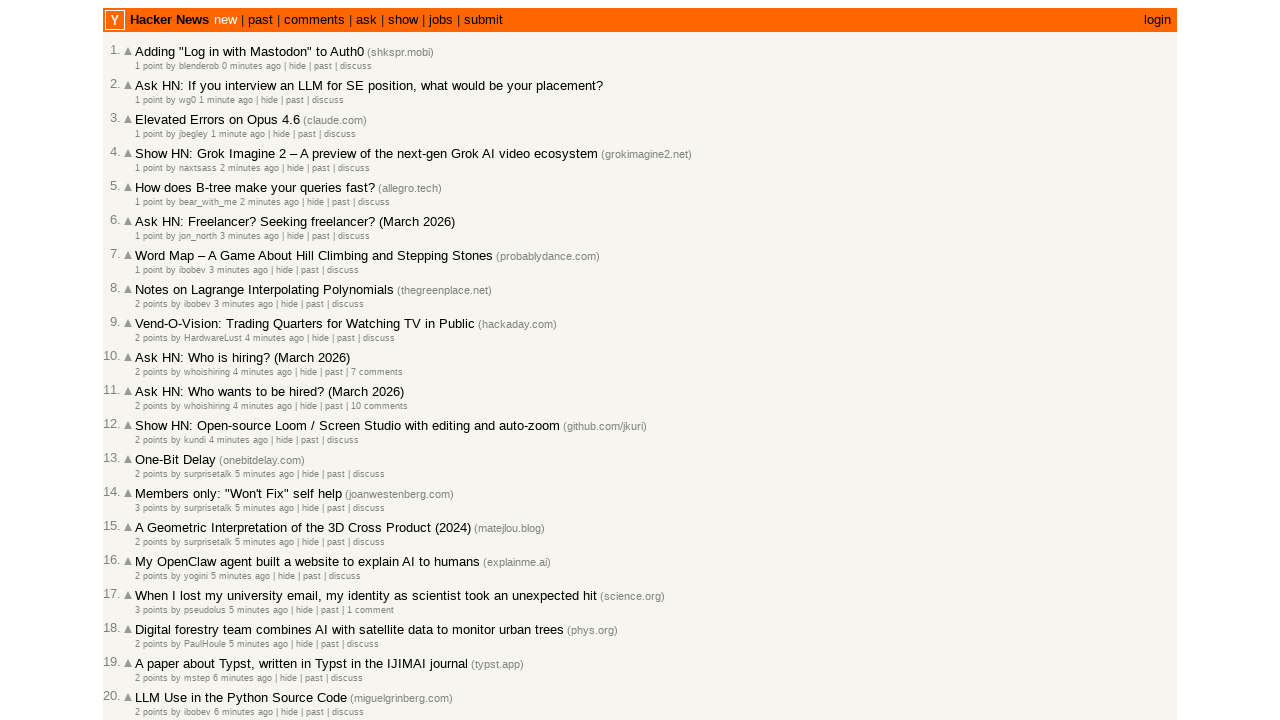

Extracted text content from post entry 20
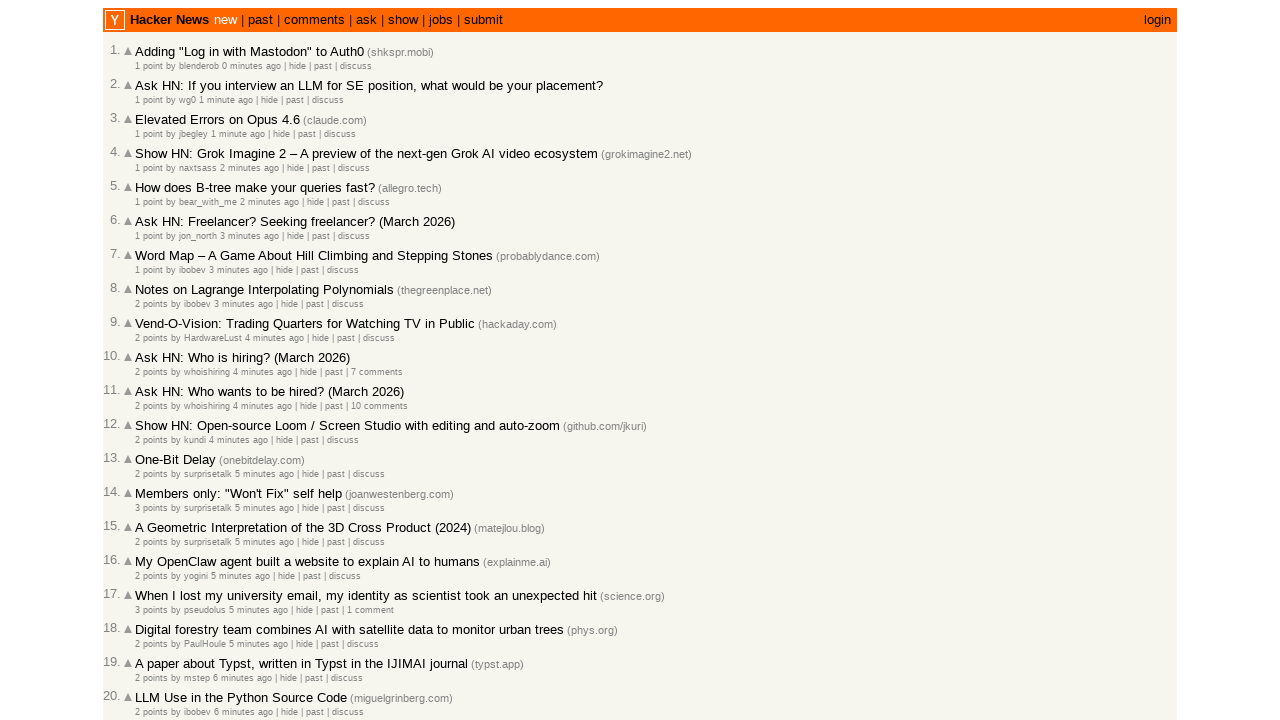

Verified post at entry 20 is in correct chronological order (time=6)
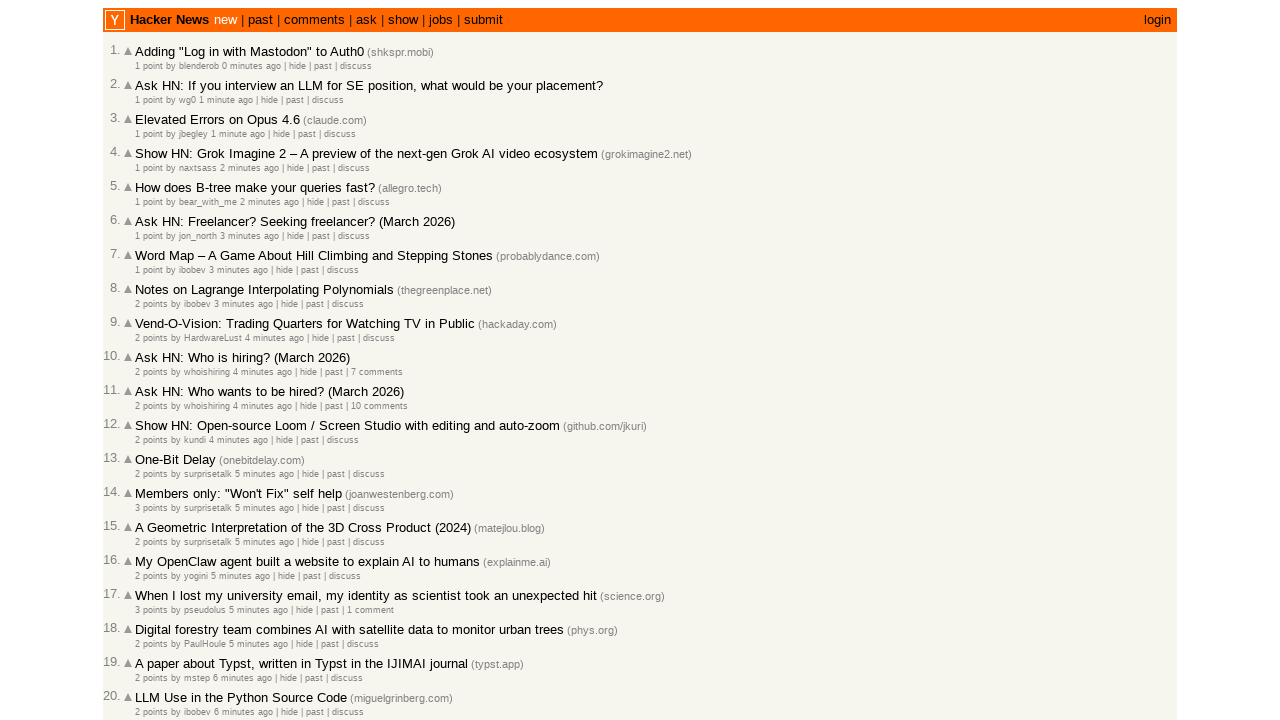

Located post table rows with time signatures (entry 21)
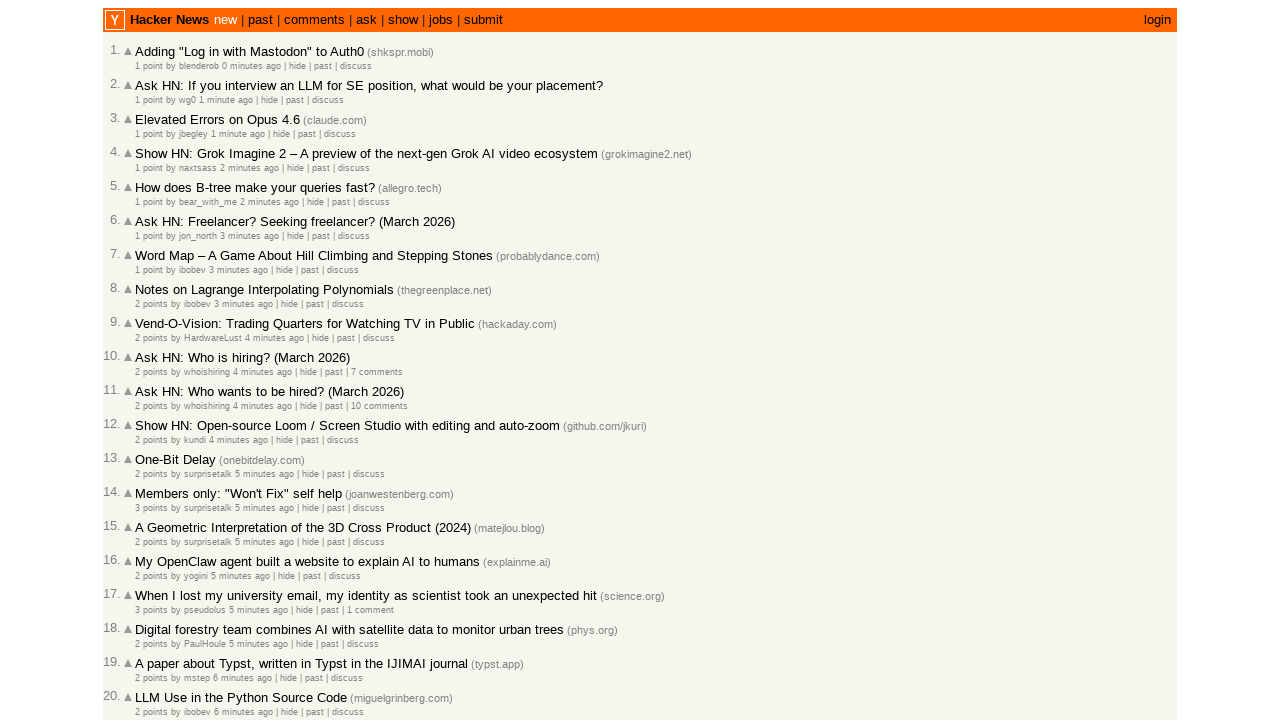

Retrieved all post rows from current page (found 30 rows)
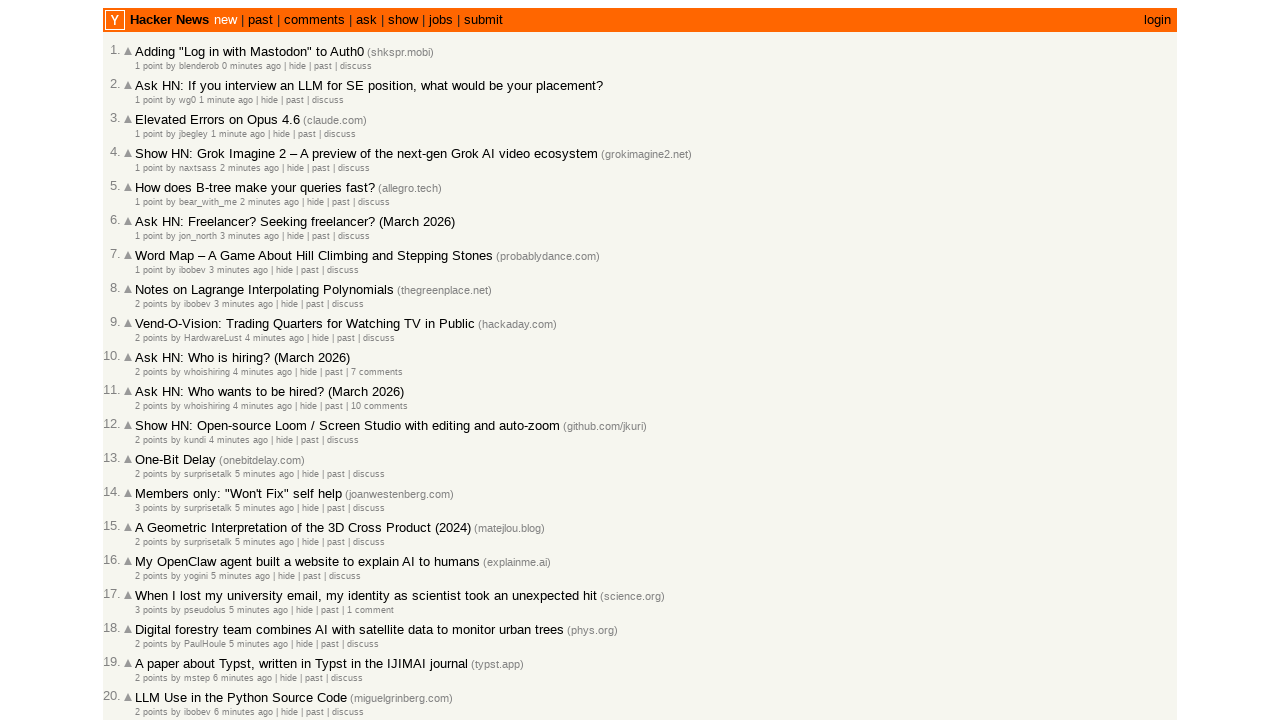

Extracted text content from post entry 21
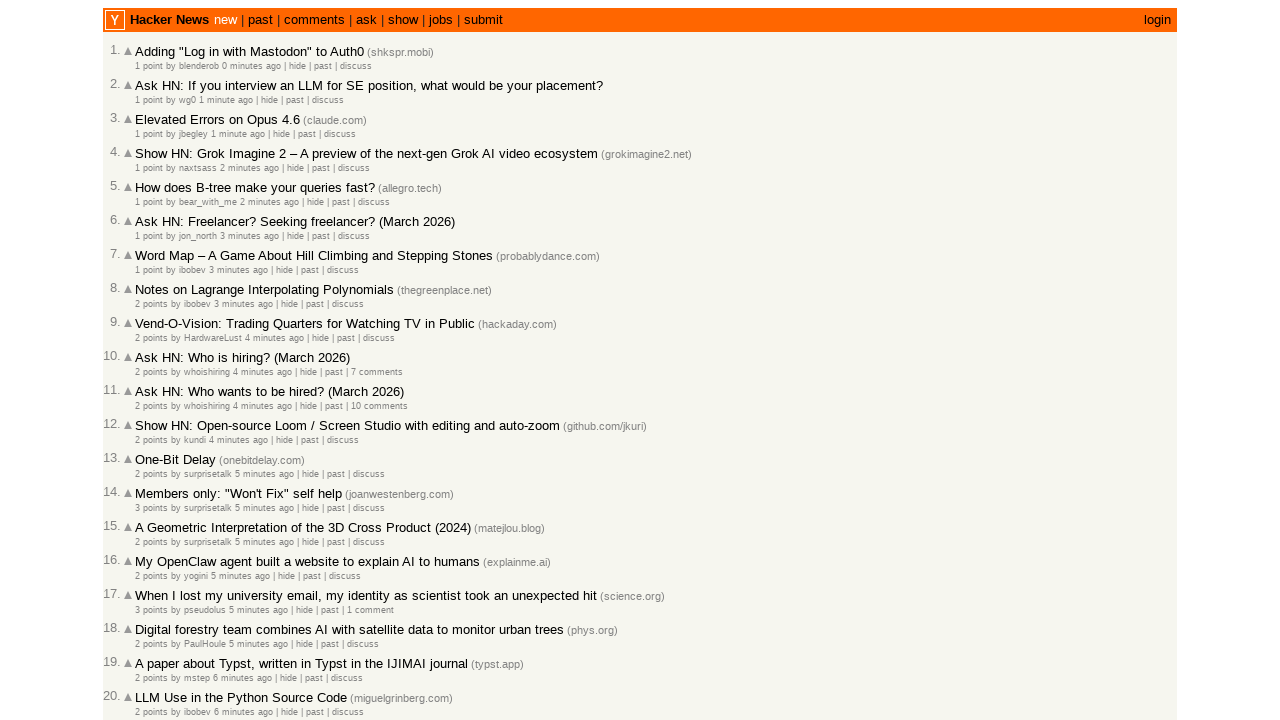

Verified post at entry 21 is in correct chronological order (time=6)
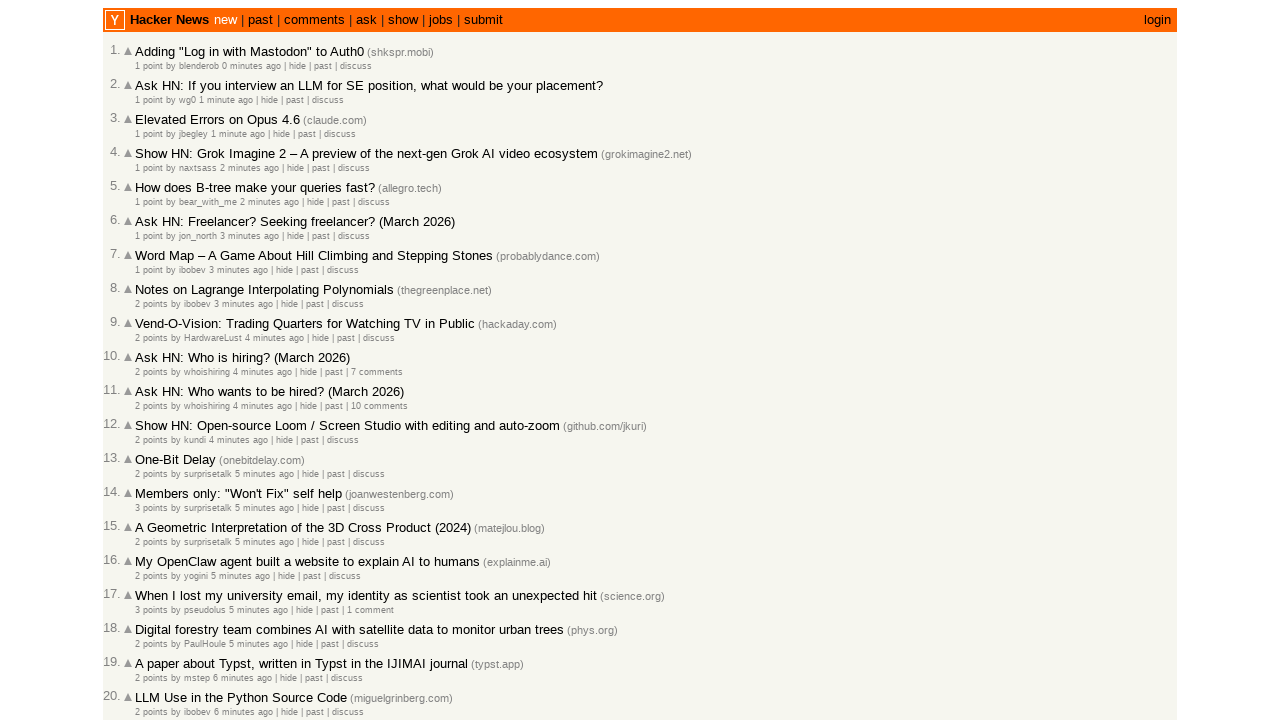

Located post table rows with time signatures (entry 22)
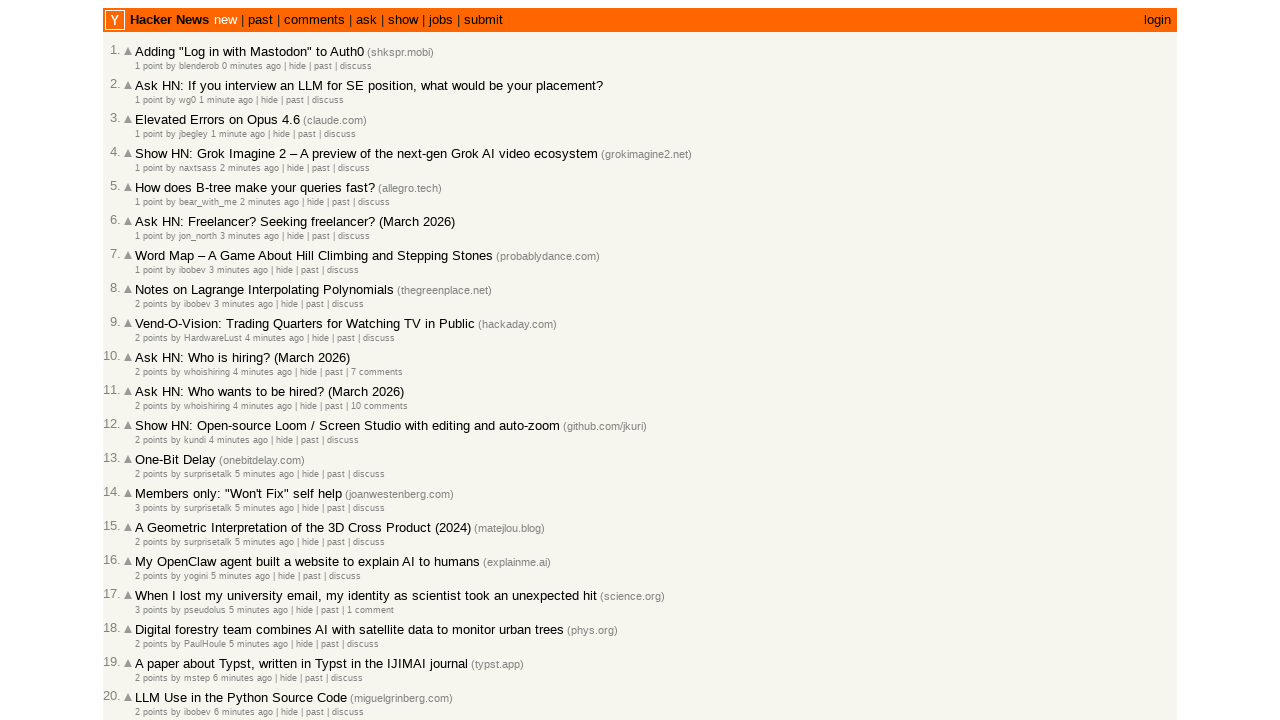

Retrieved all post rows from current page (found 30 rows)
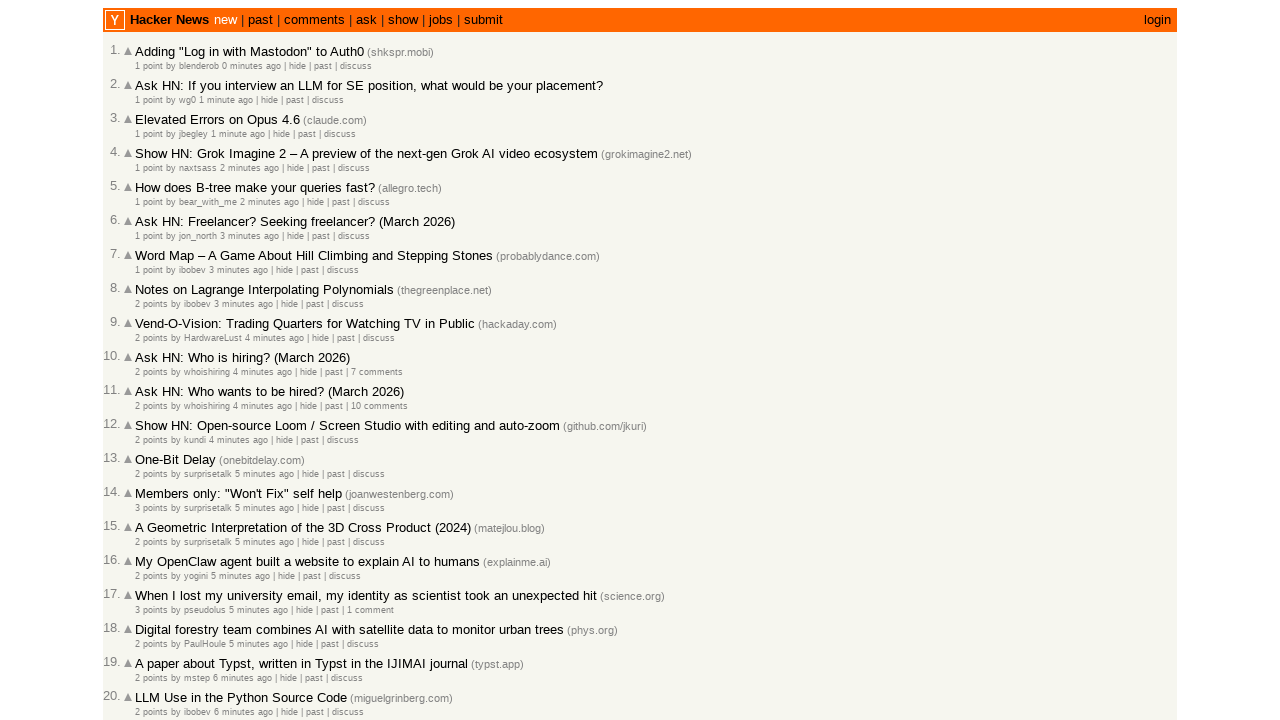

Extracted text content from post entry 22
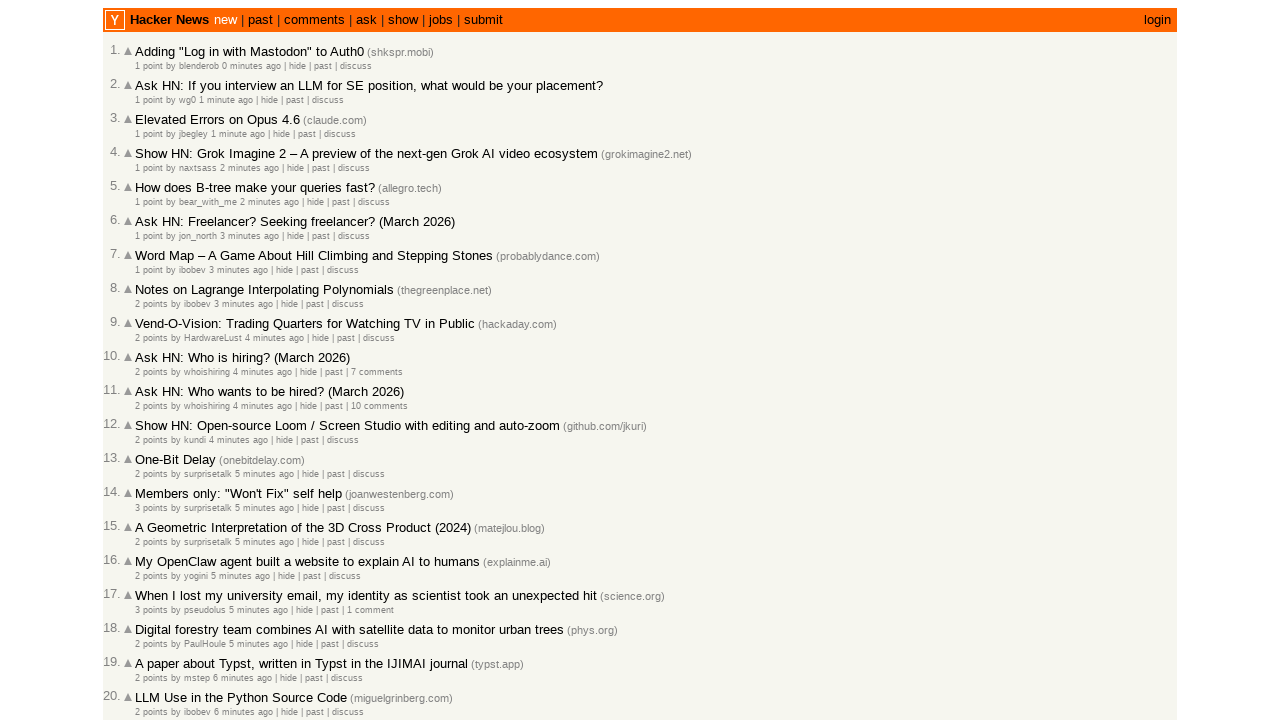

Verified post at entry 22 is in correct chronological order (time=6)
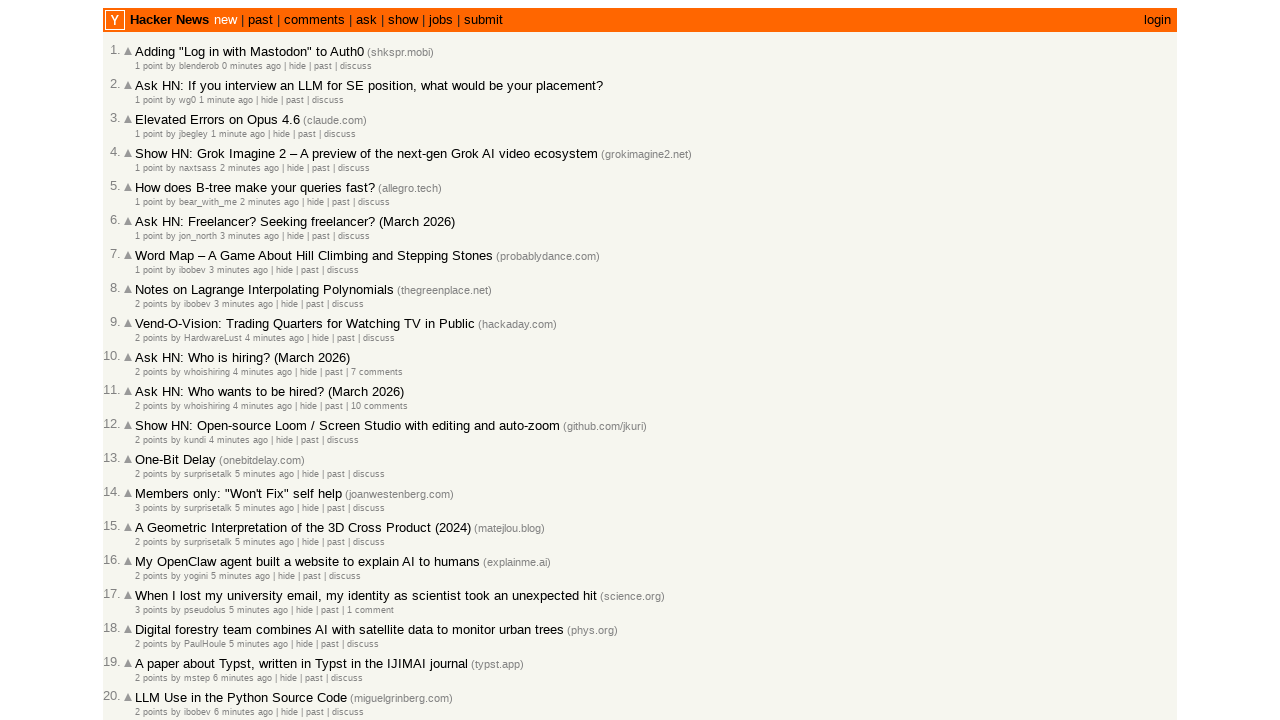

Located post table rows with time signatures (entry 23)
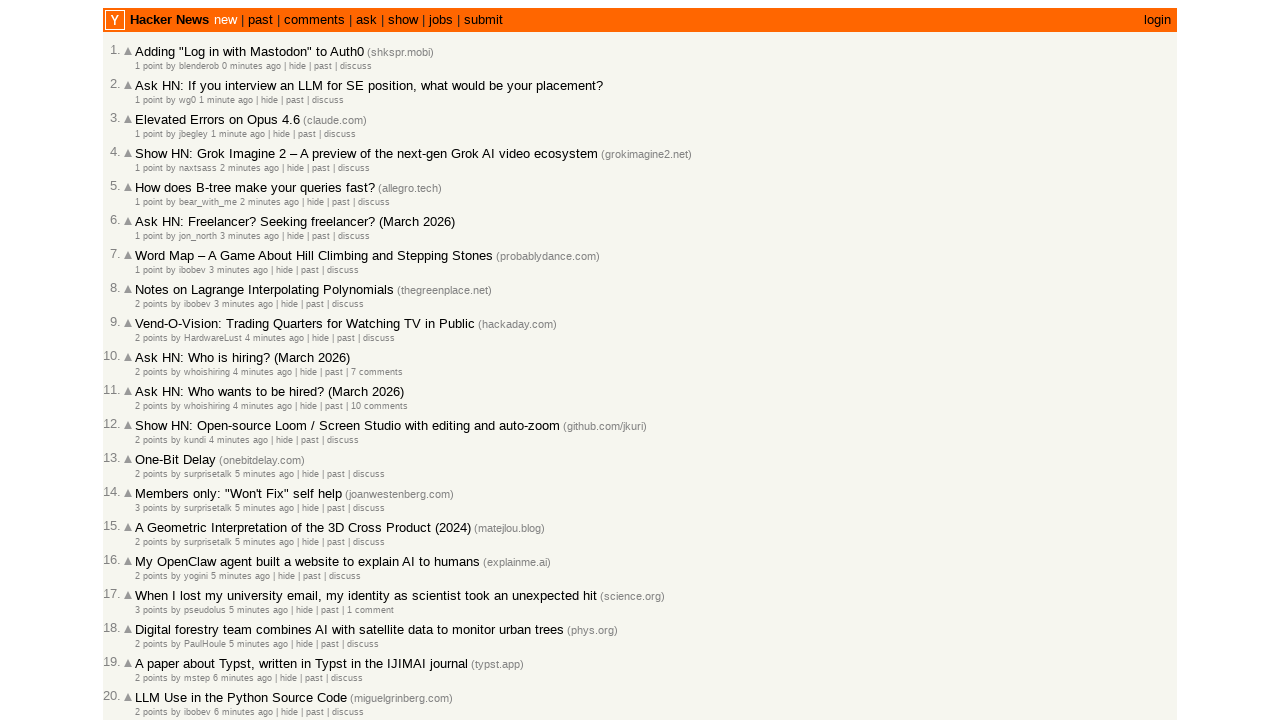

Retrieved all post rows from current page (found 30 rows)
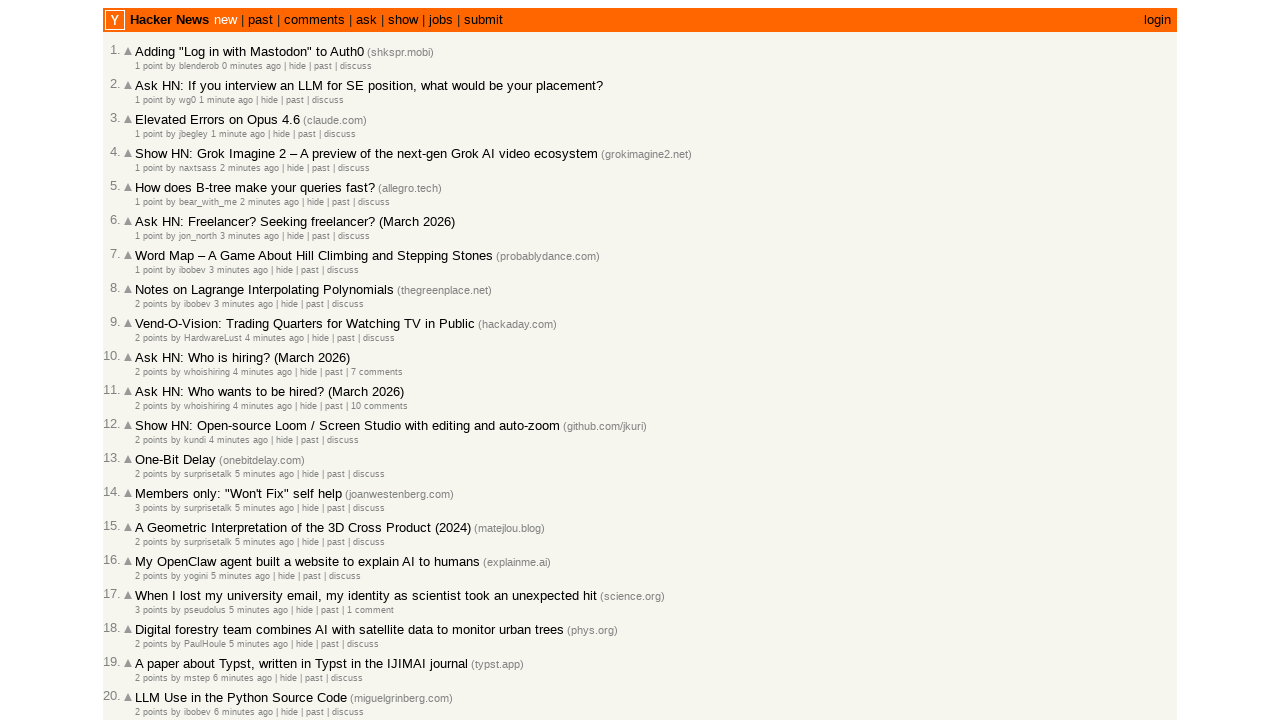

Extracted text content from post entry 23
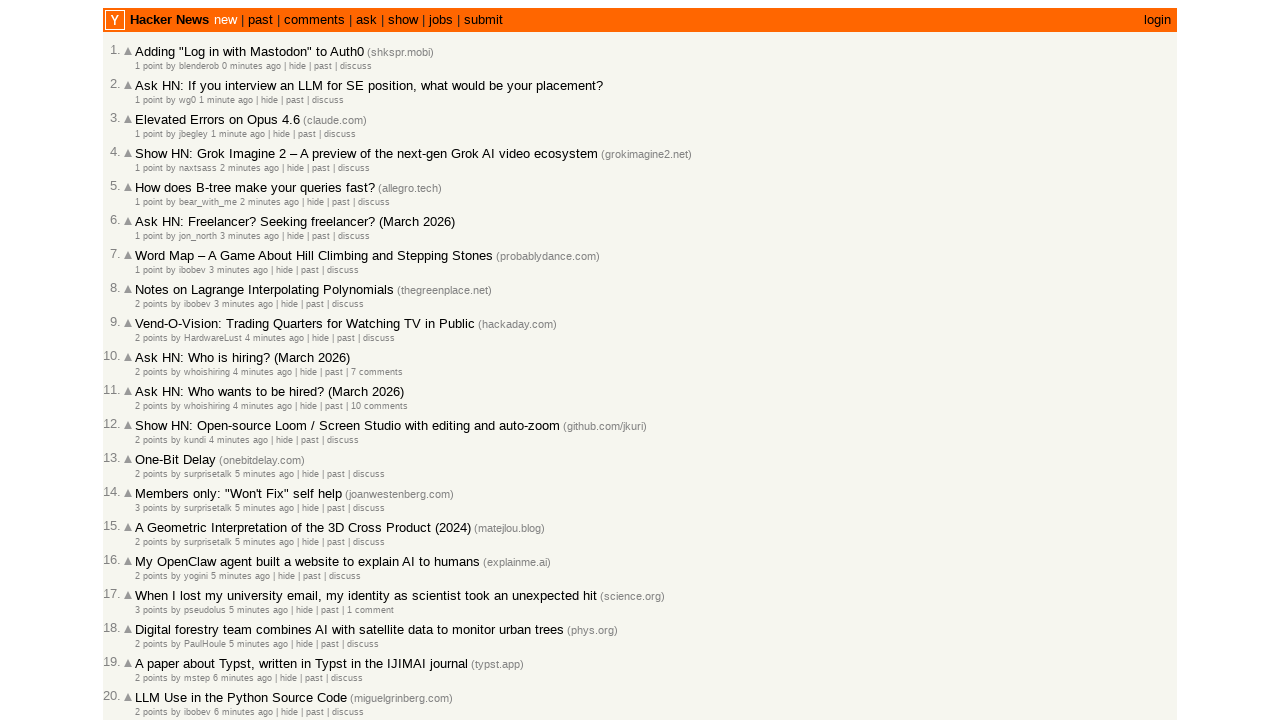

Verified post at entry 23 is in correct chronological order (time=7)
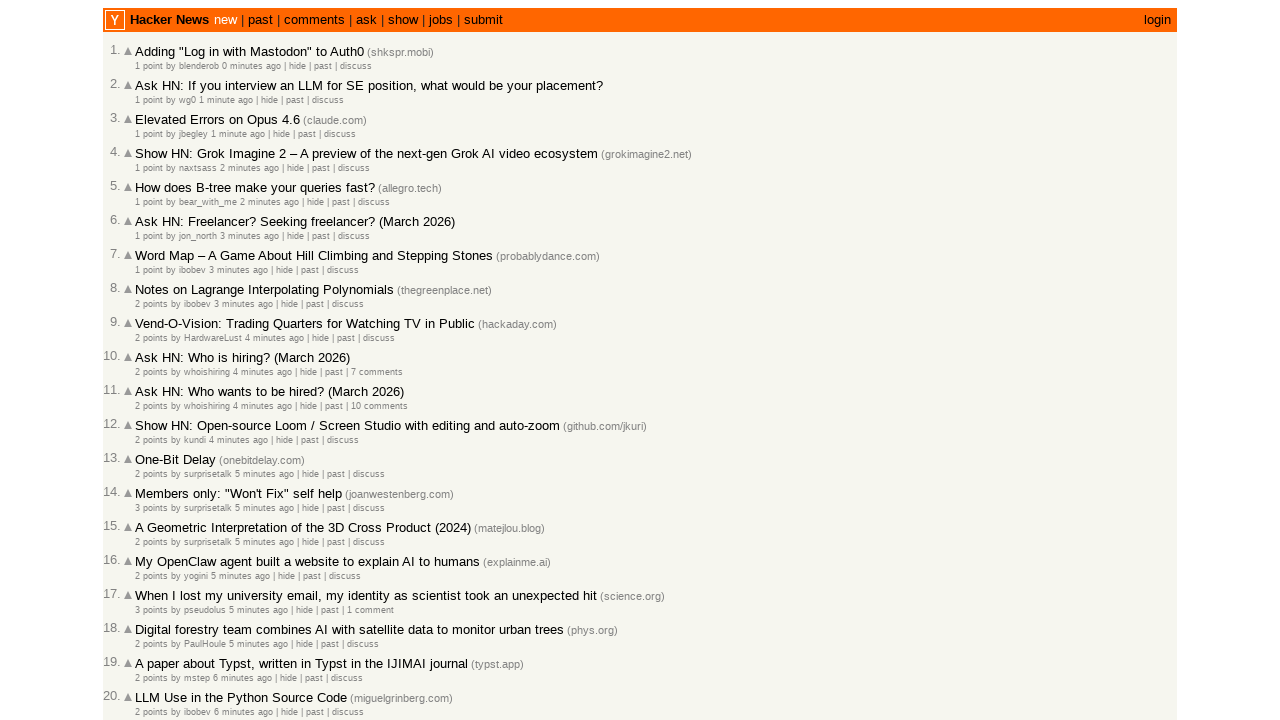

Located post table rows with time signatures (entry 24)
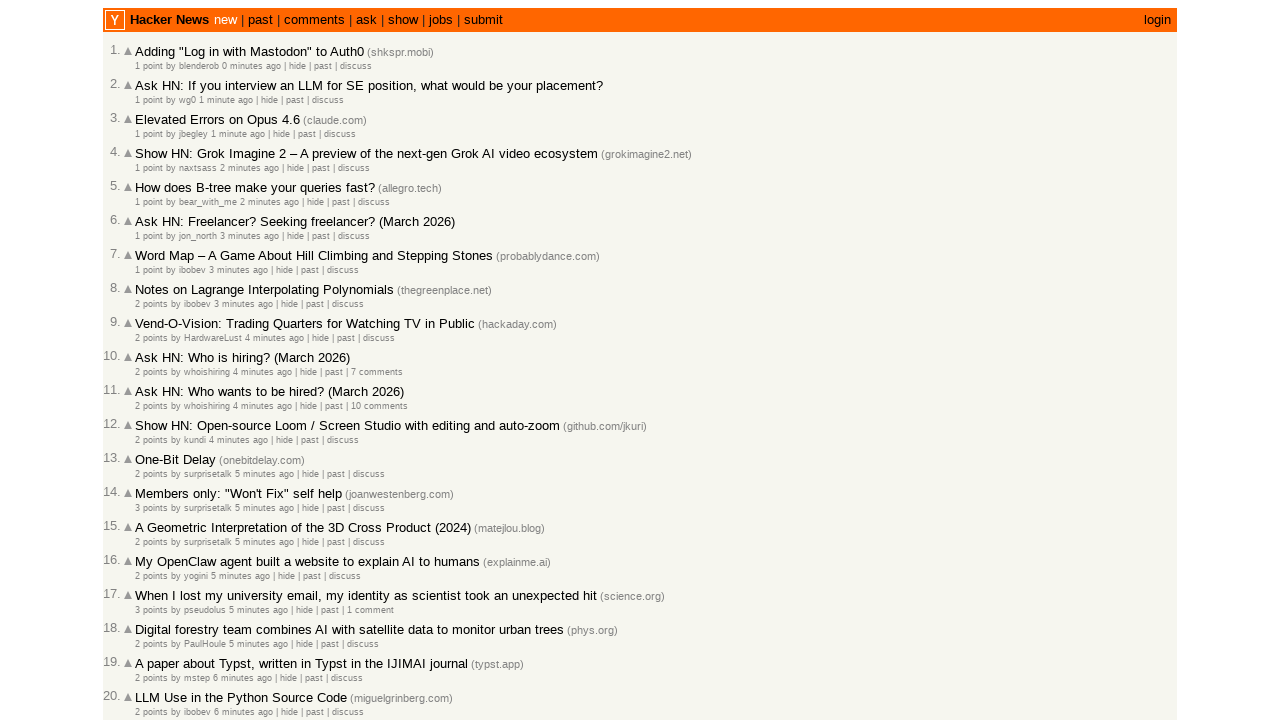

Retrieved all post rows from current page (found 30 rows)
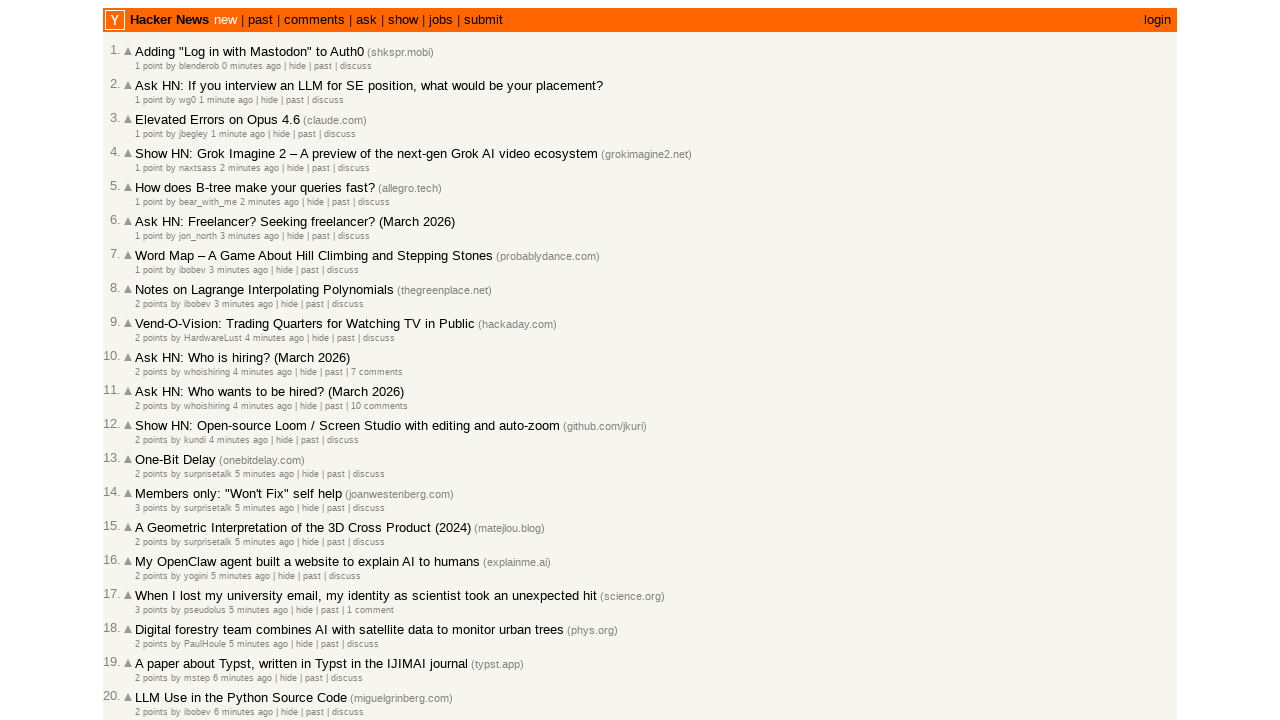

Extracted text content from post entry 24
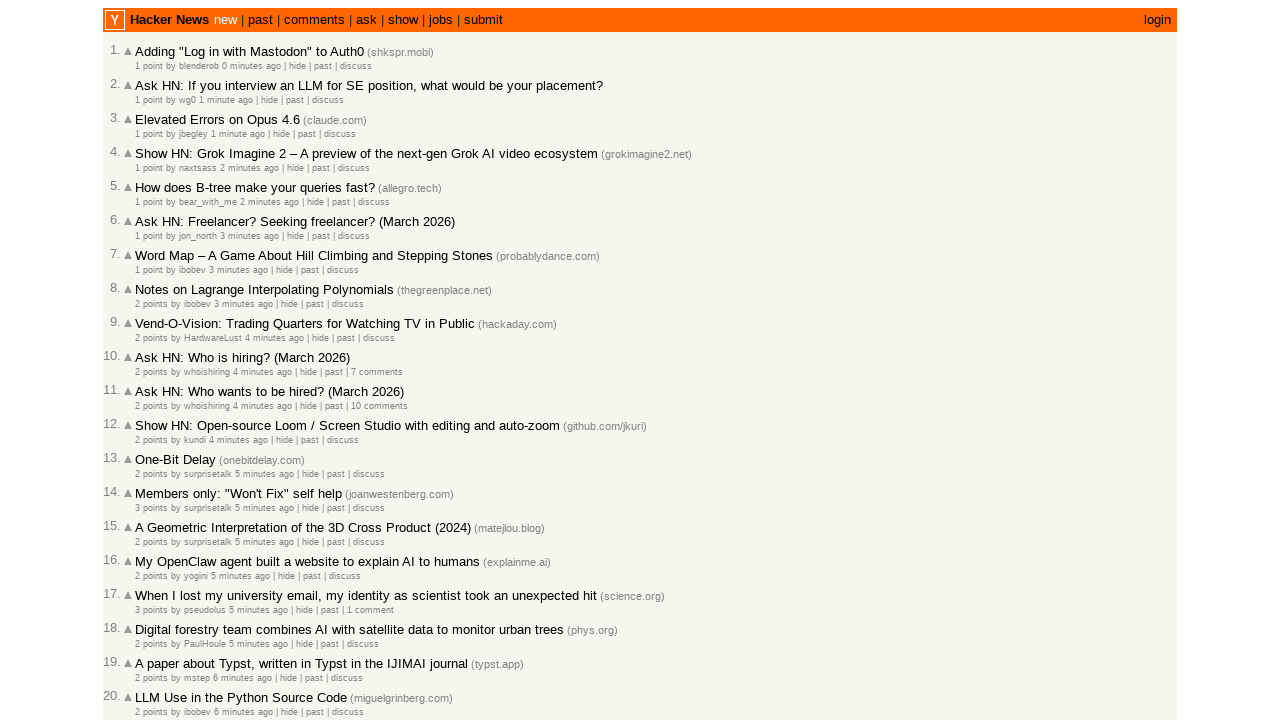

Verified post at entry 24 is in correct chronological order (time=7)
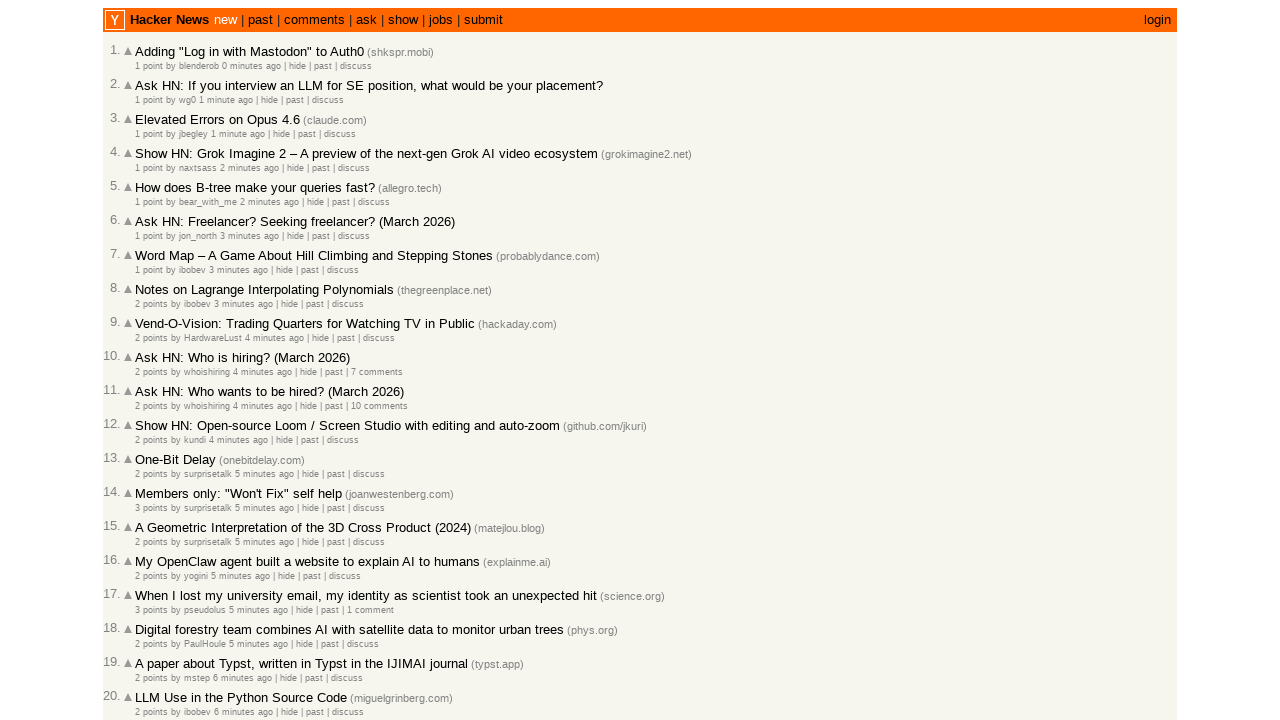

Located post table rows with time signatures (entry 25)
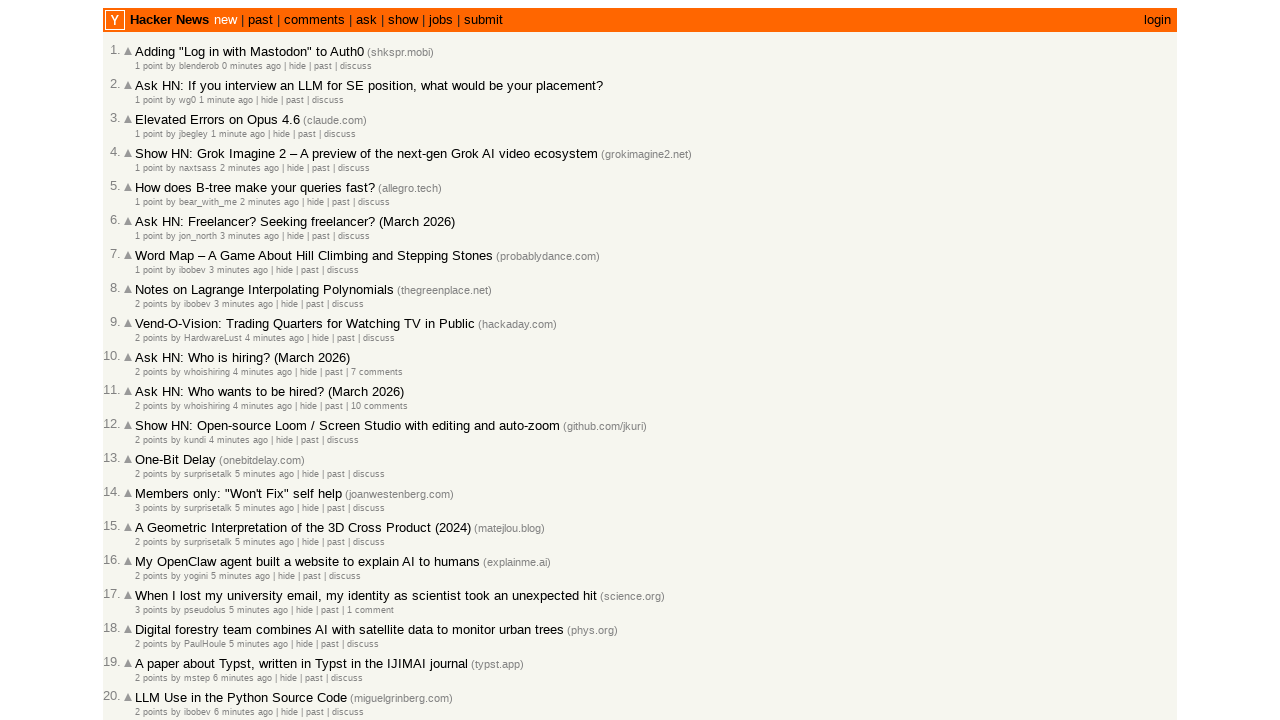

Retrieved all post rows from current page (found 30 rows)
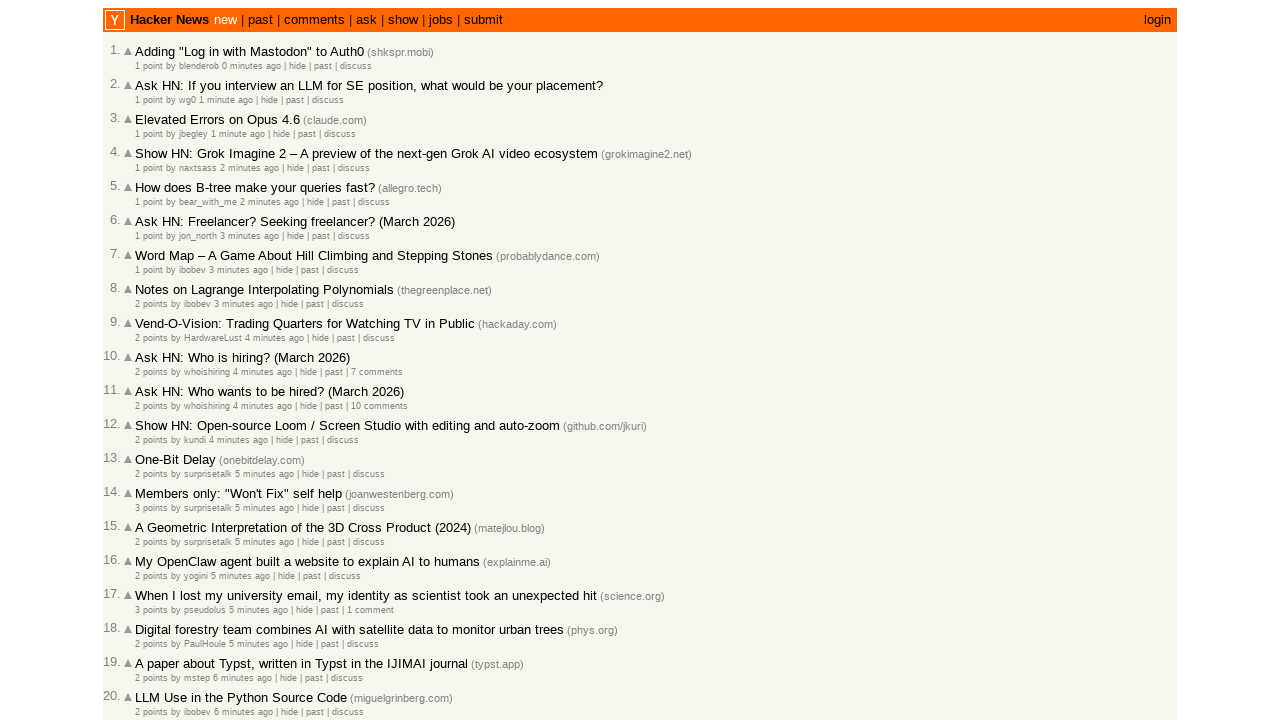

Extracted text content from post entry 25
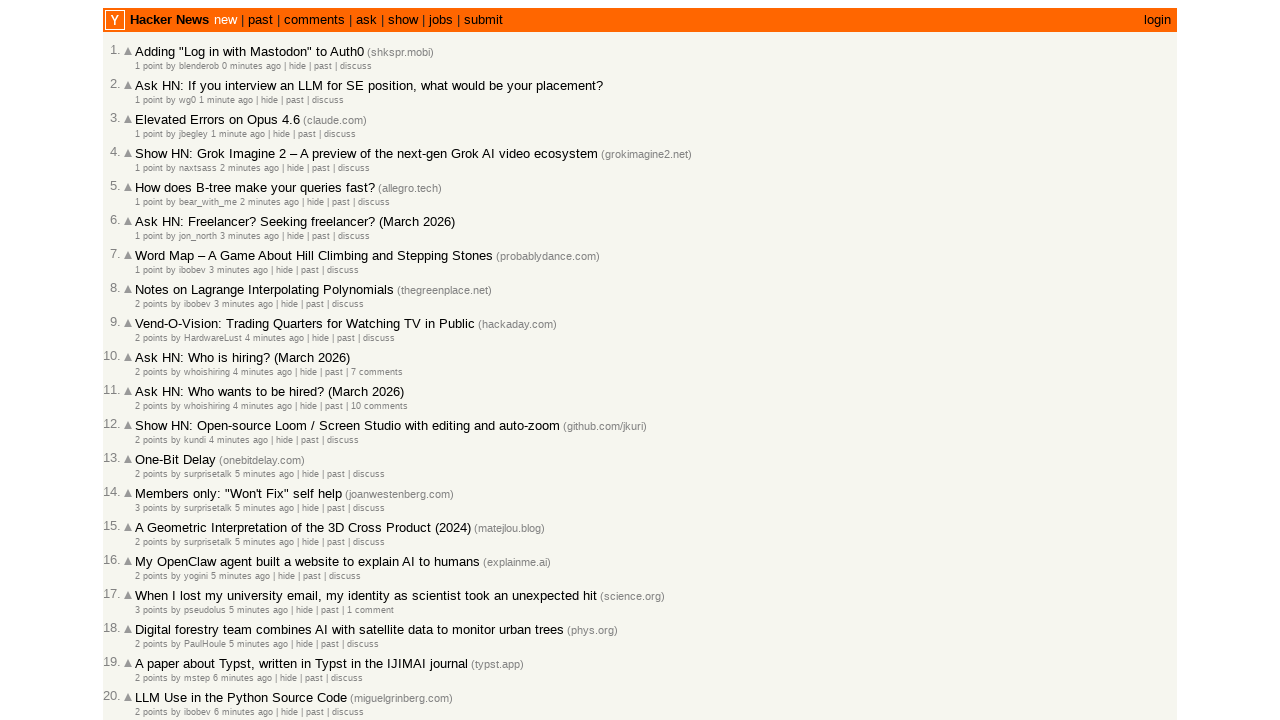

Verified post at entry 25 is in correct chronological order (time=7)
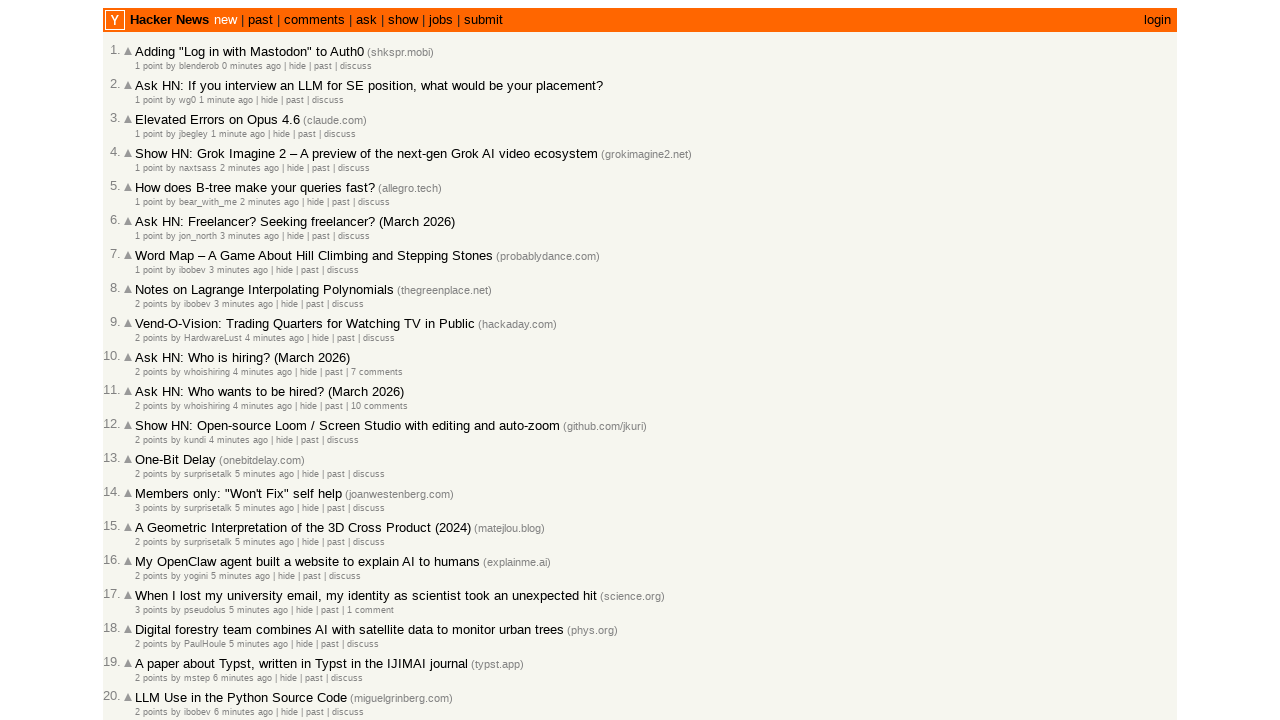

Located post table rows with time signatures (entry 26)
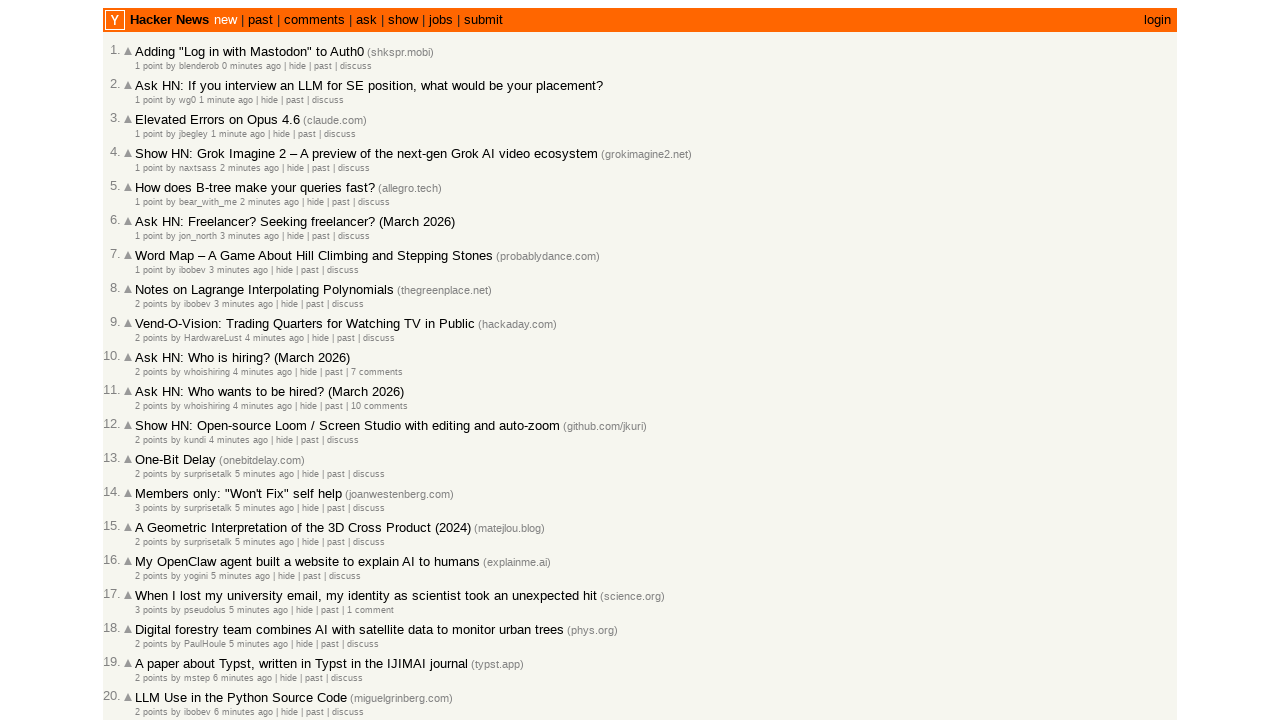

Retrieved all post rows from current page (found 30 rows)
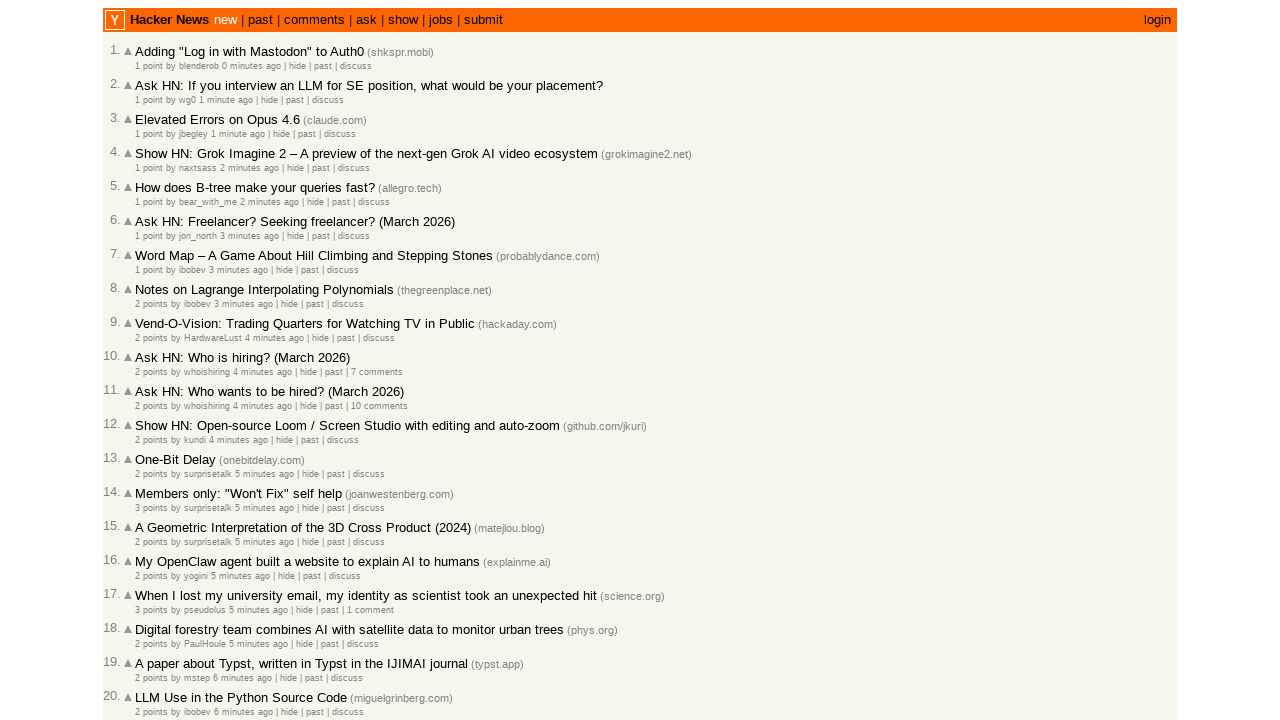

Extracted text content from post entry 26
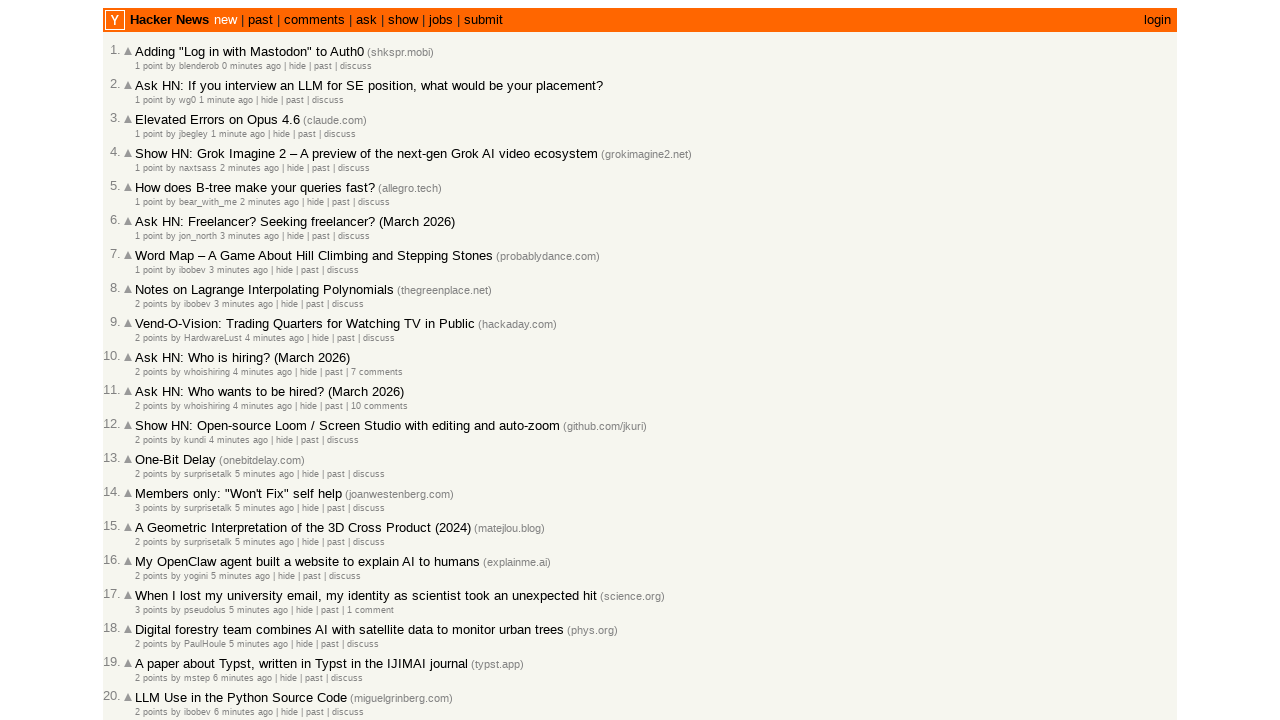

Verified post at entry 26 is in correct chronological order (time=8)
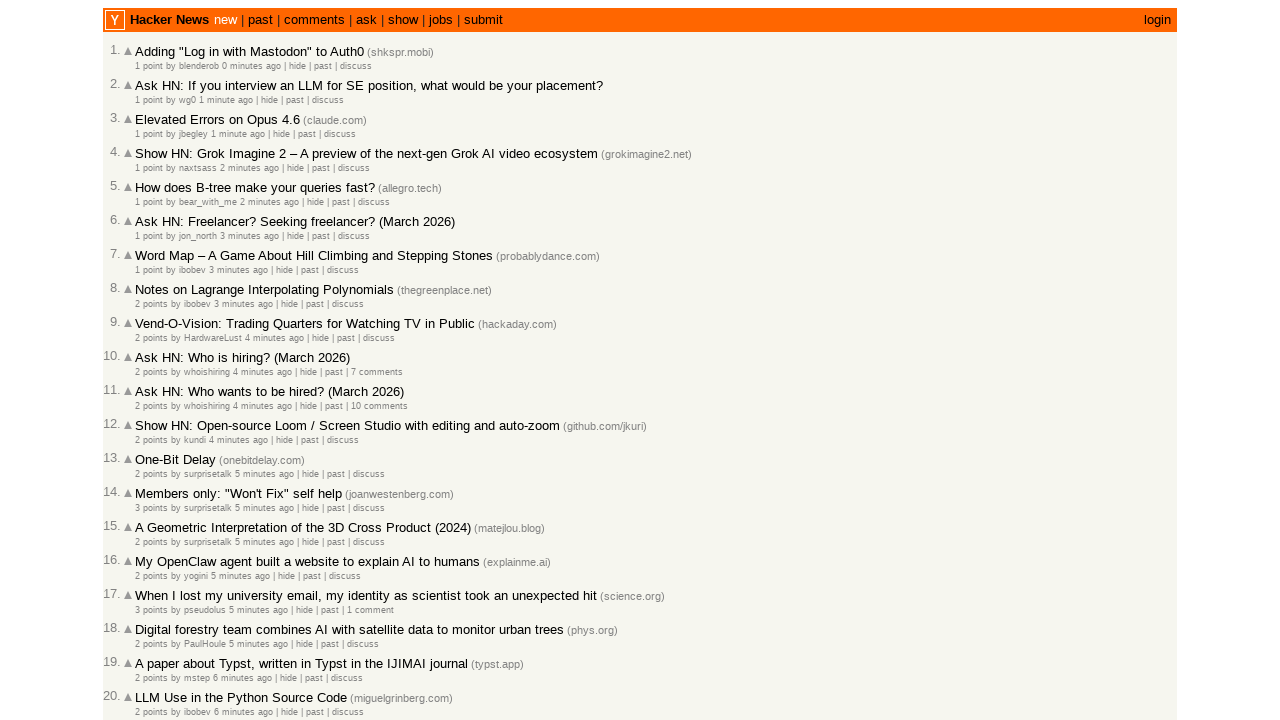

Located post table rows with time signatures (entry 27)
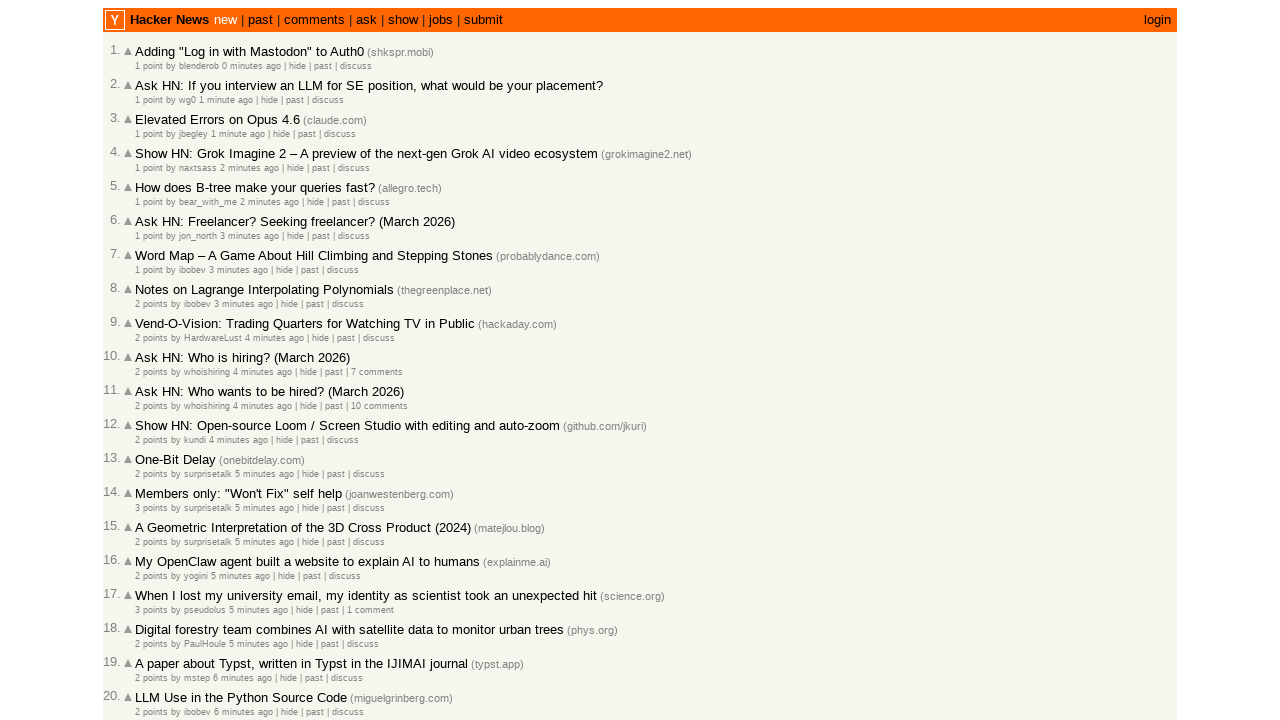

Retrieved all post rows from current page (found 30 rows)
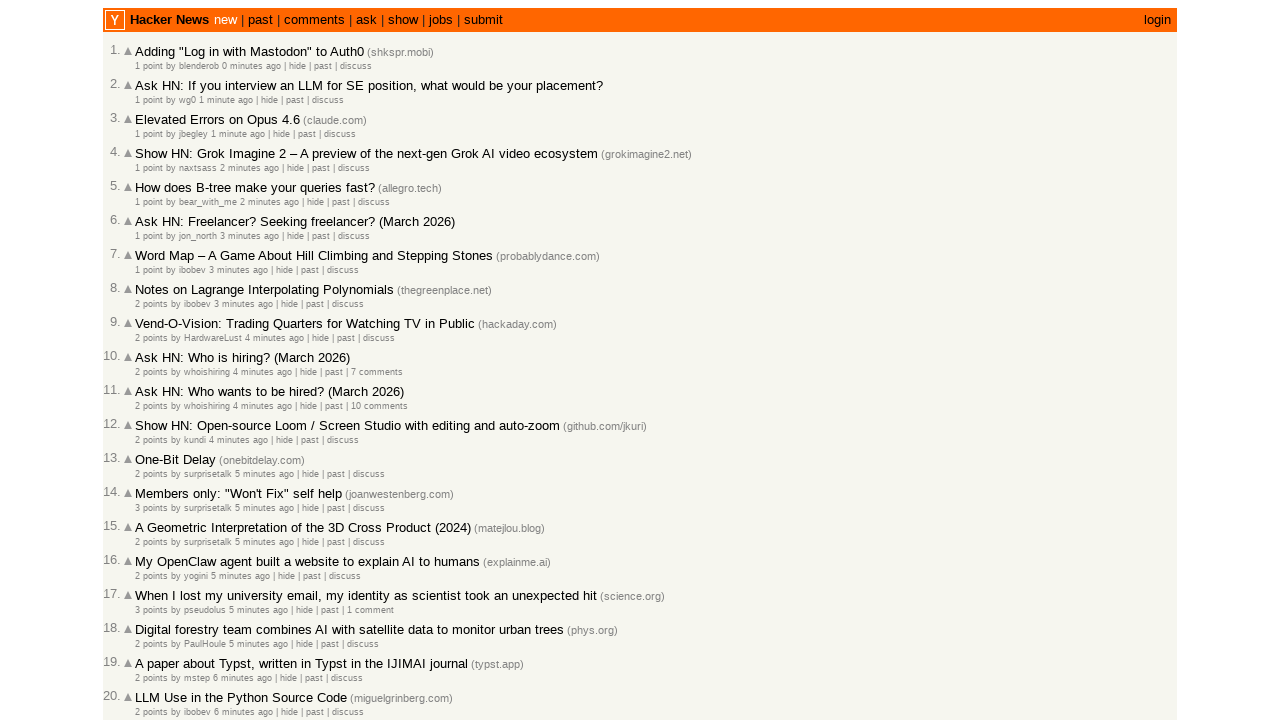

Extracted text content from post entry 27
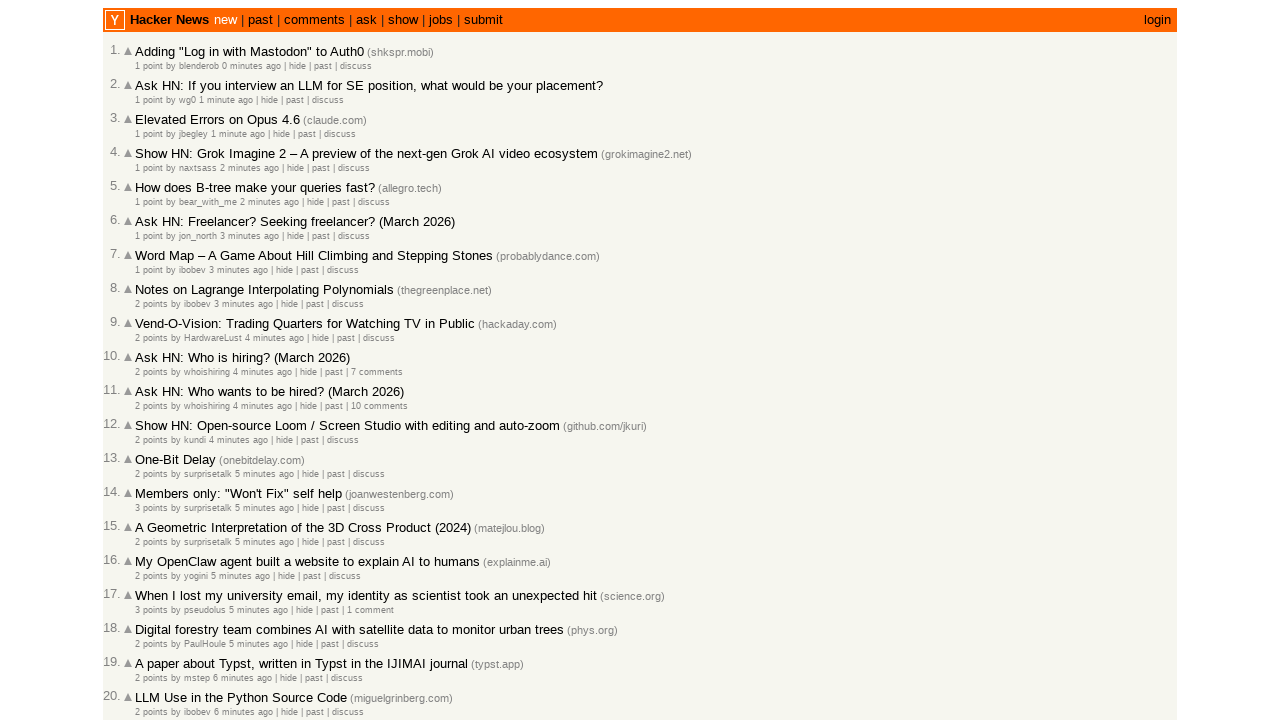

Verified post at entry 27 is in correct chronological order (time=8)
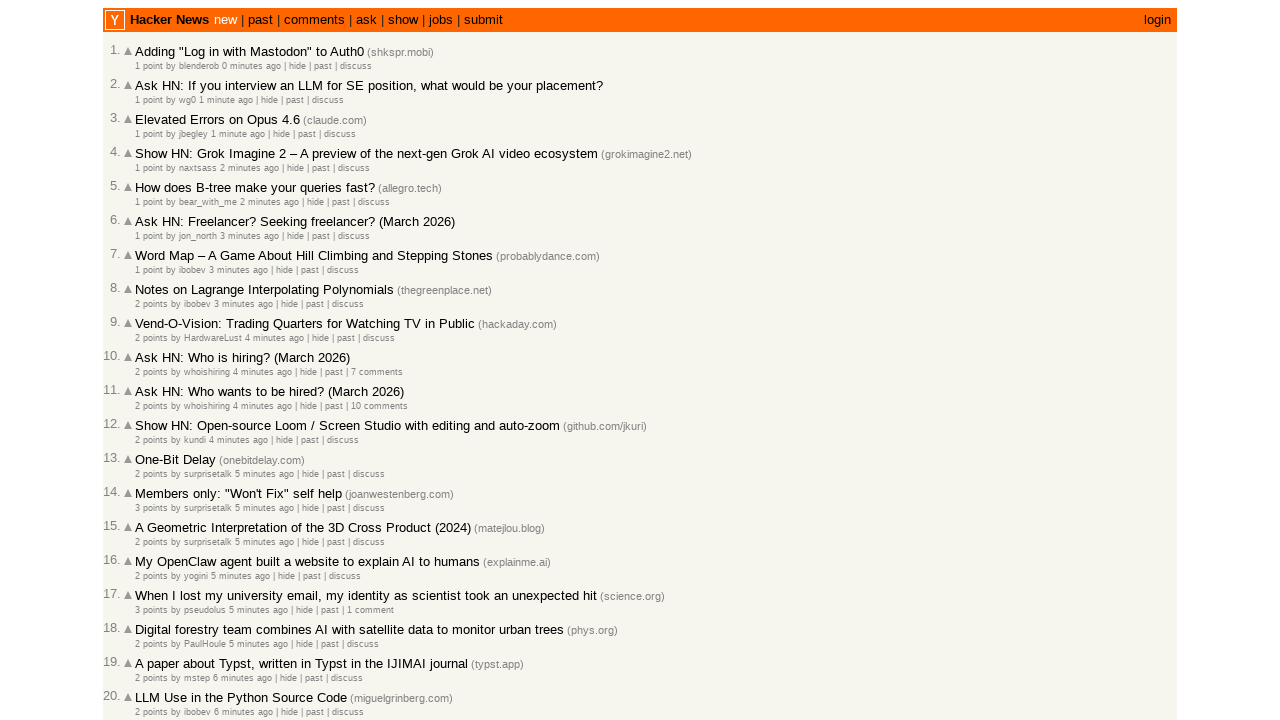

Located post table rows with time signatures (entry 28)
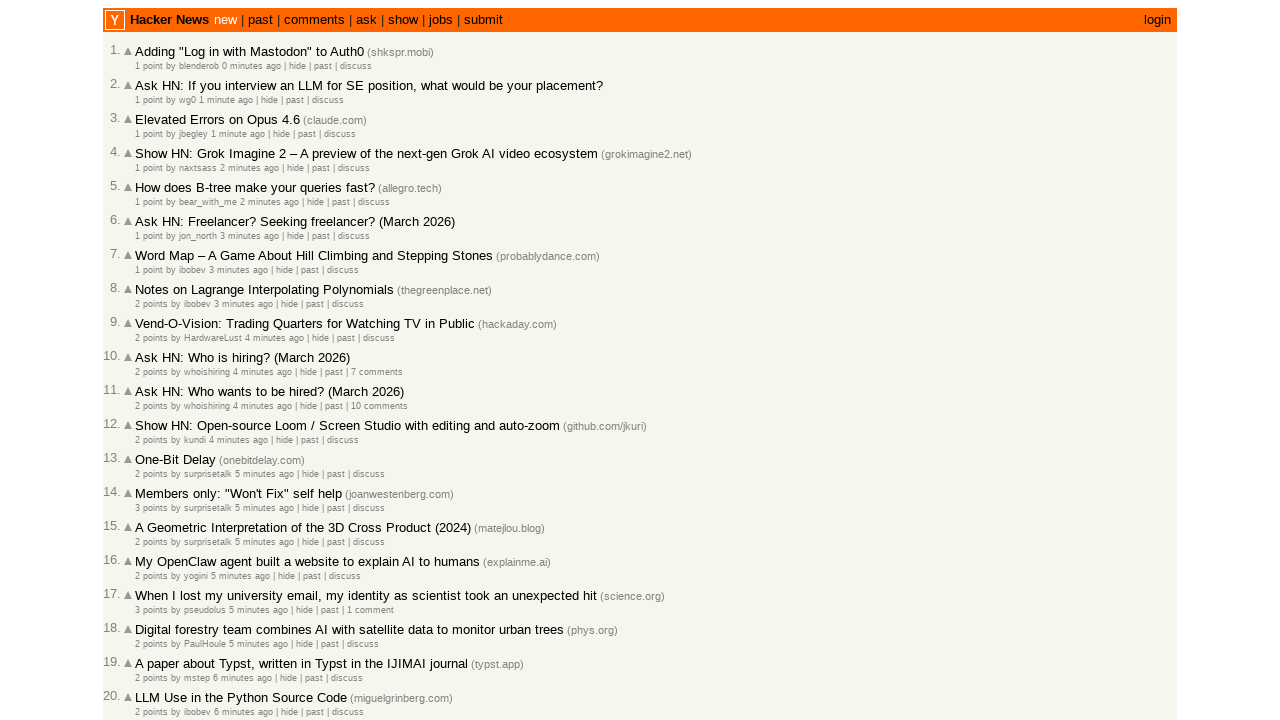

Retrieved all post rows from current page (found 30 rows)
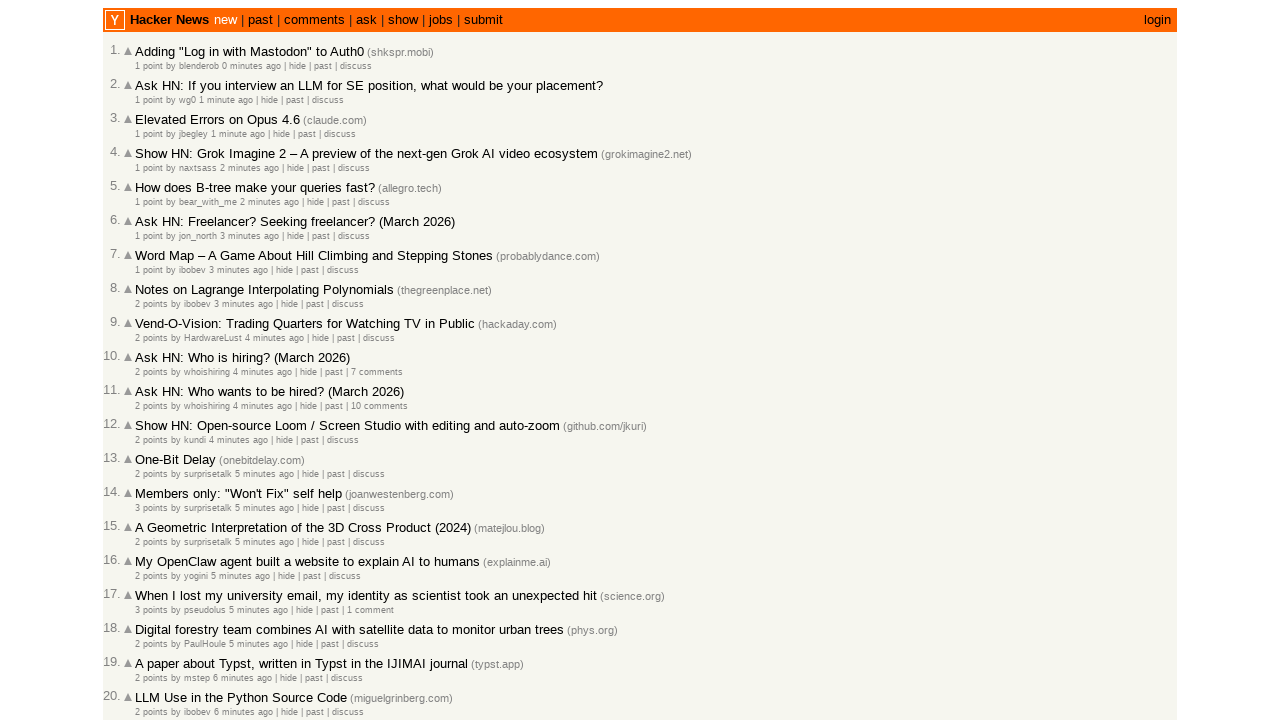

Extracted text content from post entry 28
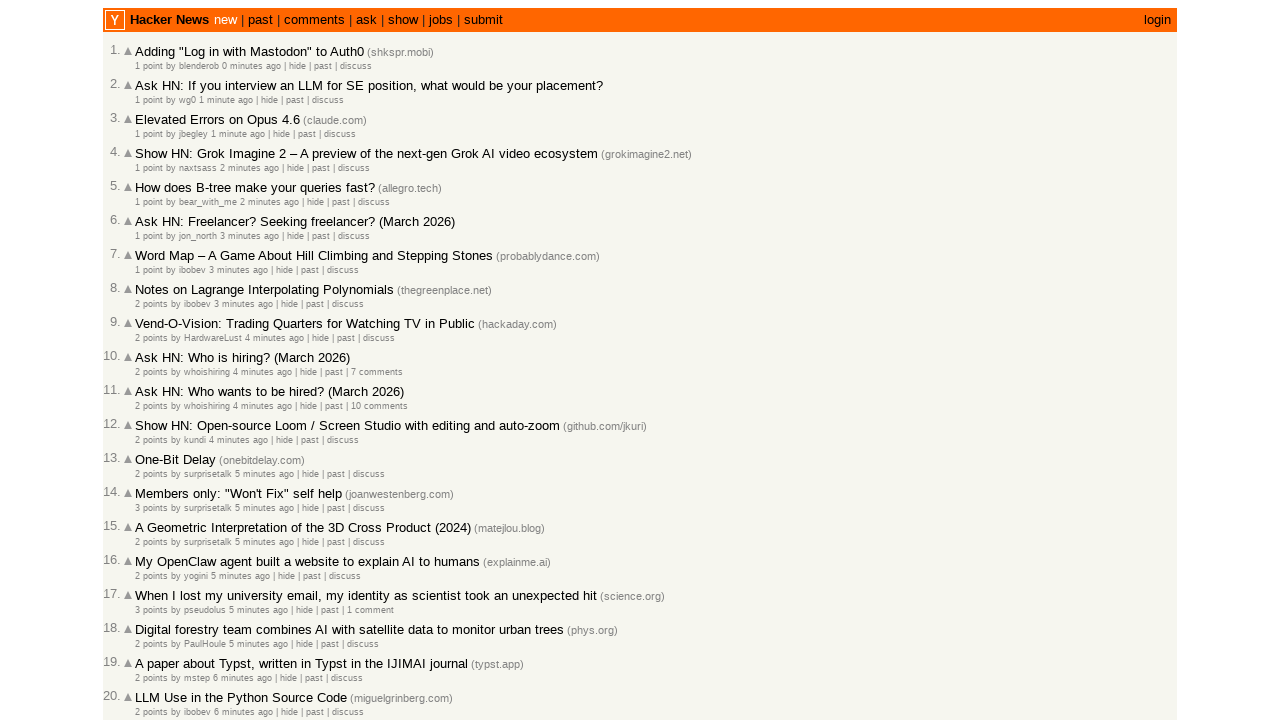

Verified post at entry 28 is in correct chronological order (time=8)
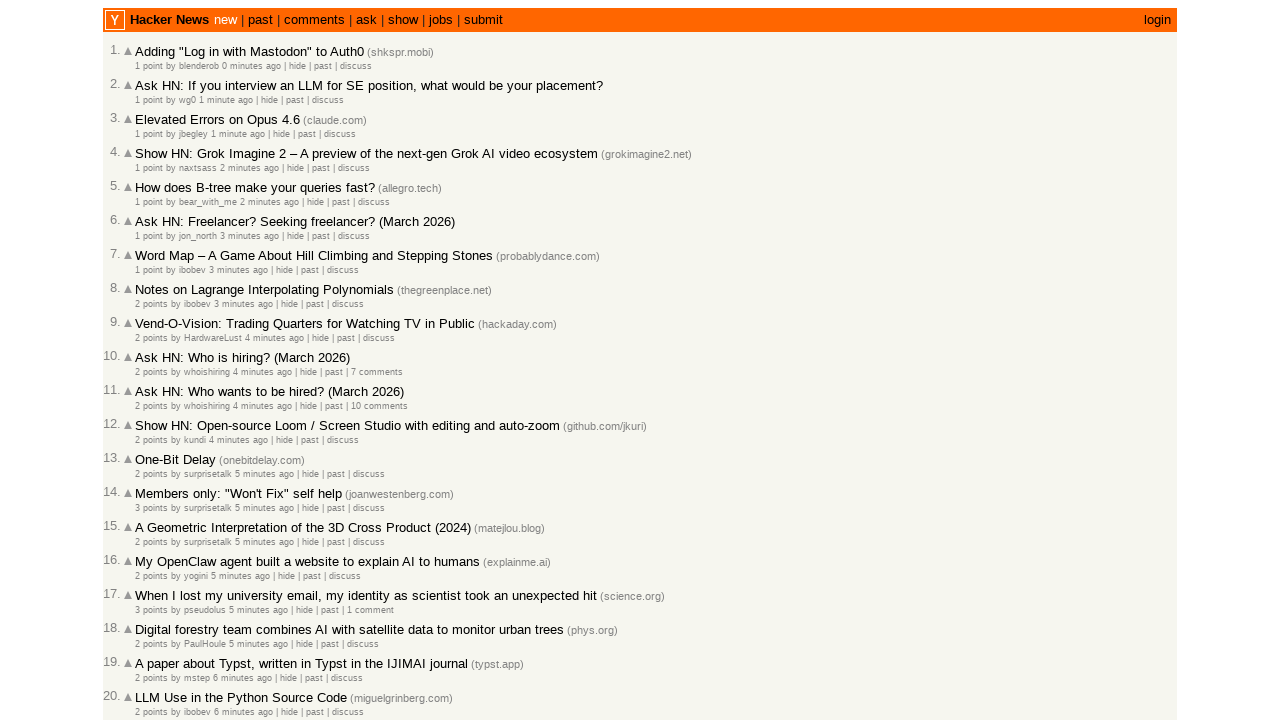

Located post table rows with time signatures (entry 29)
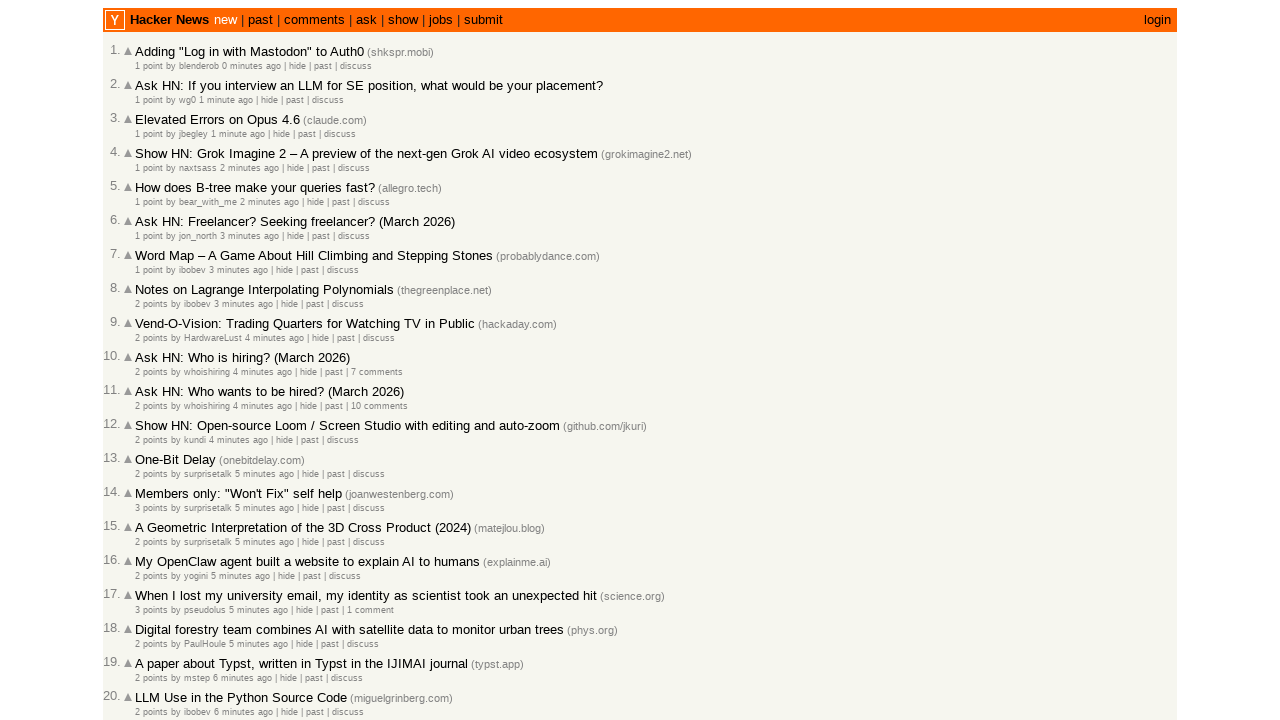

Retrieved all post rows from current page (found 30 rows)
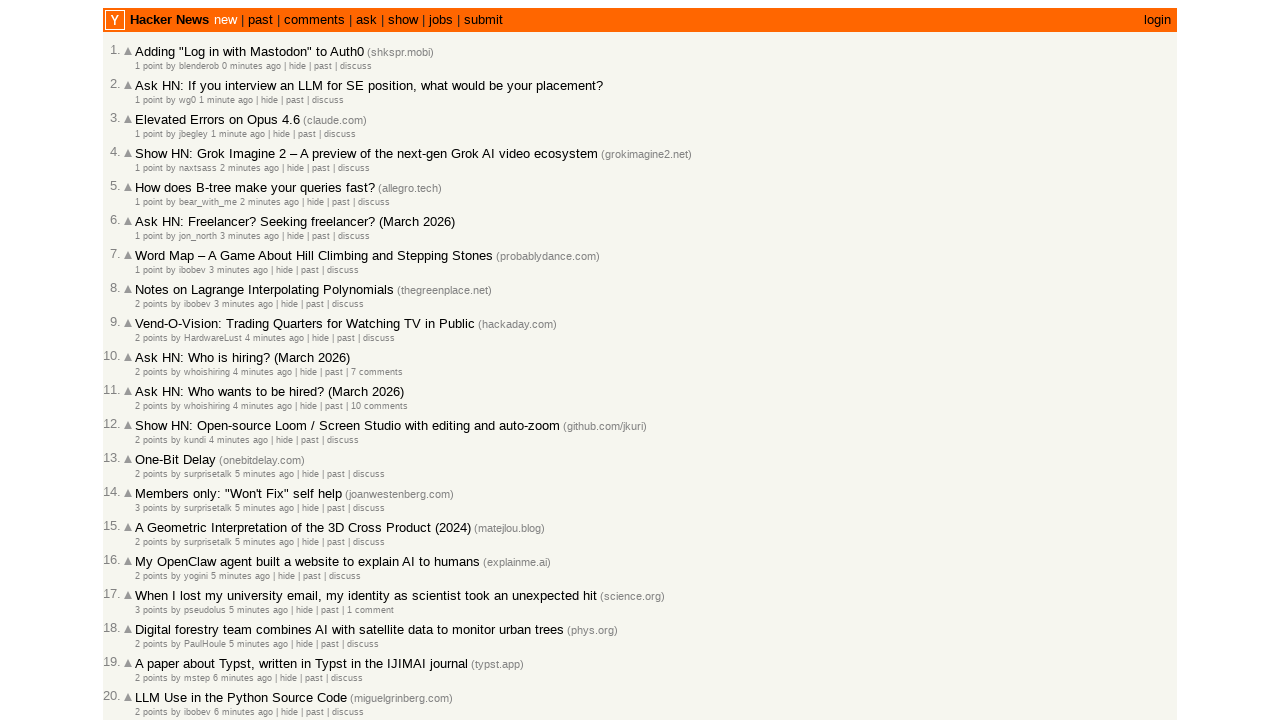

Extracted text content from post entry 29
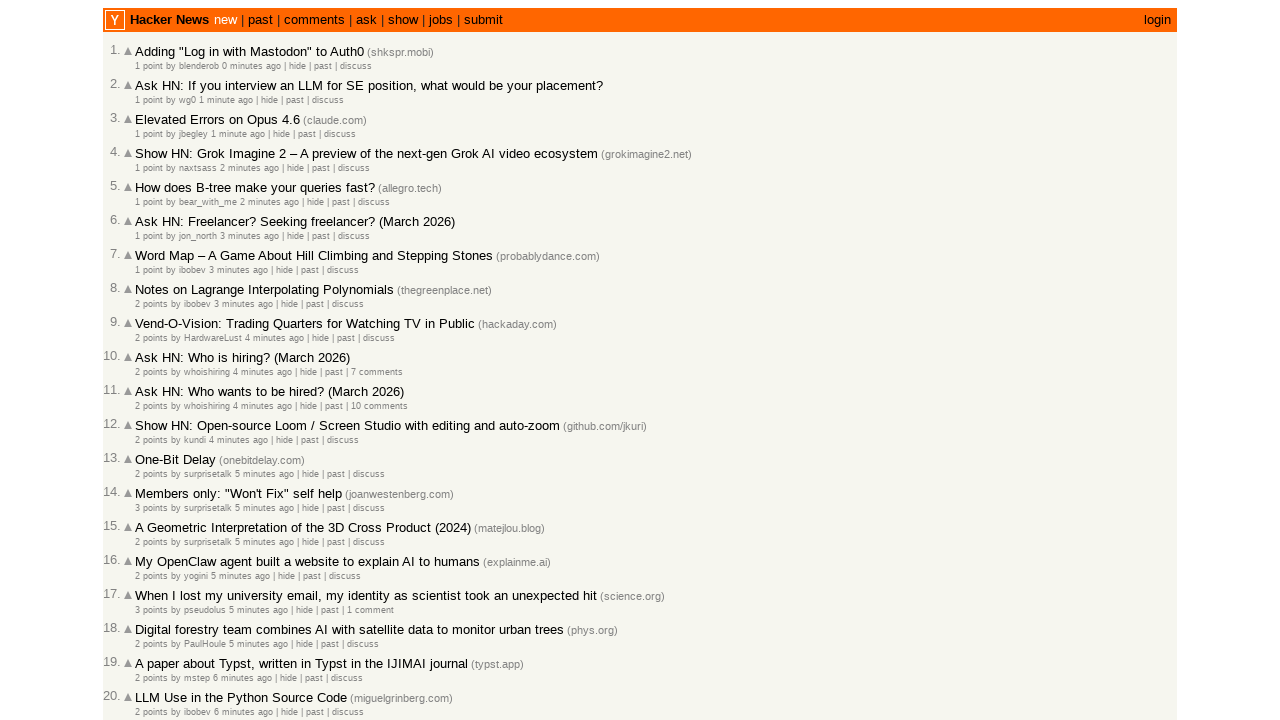

Verified post at entry 29 is in correct chronological order (time=9)
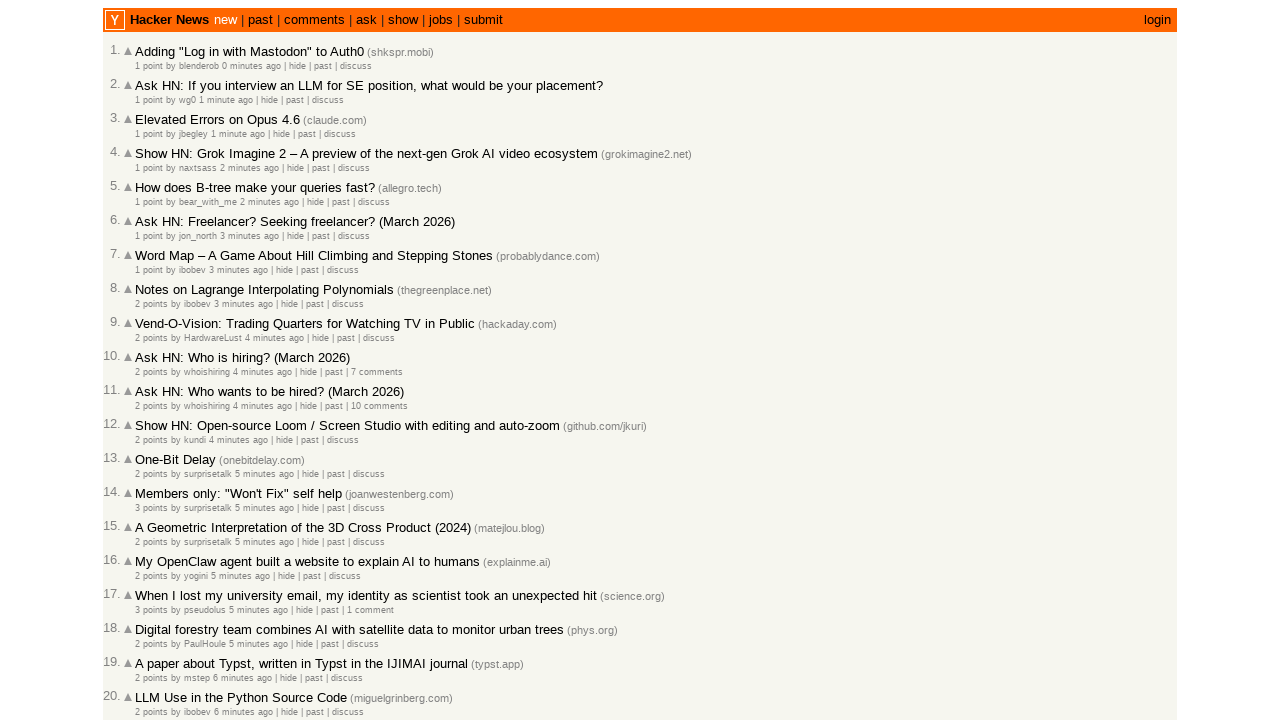

Clicked 'More' link to load next page (iteration 30) at (149, 616) on internal:role=link[name="More"i]
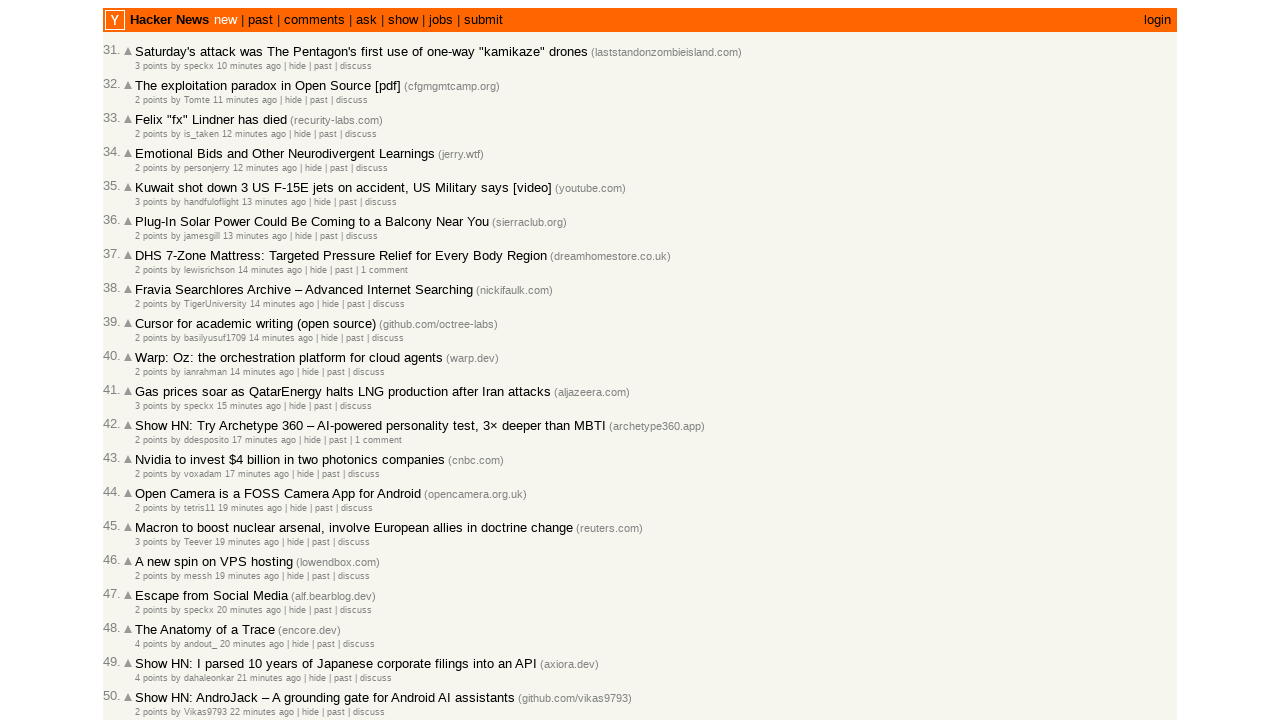

Waited for page to load after clicking 'More'
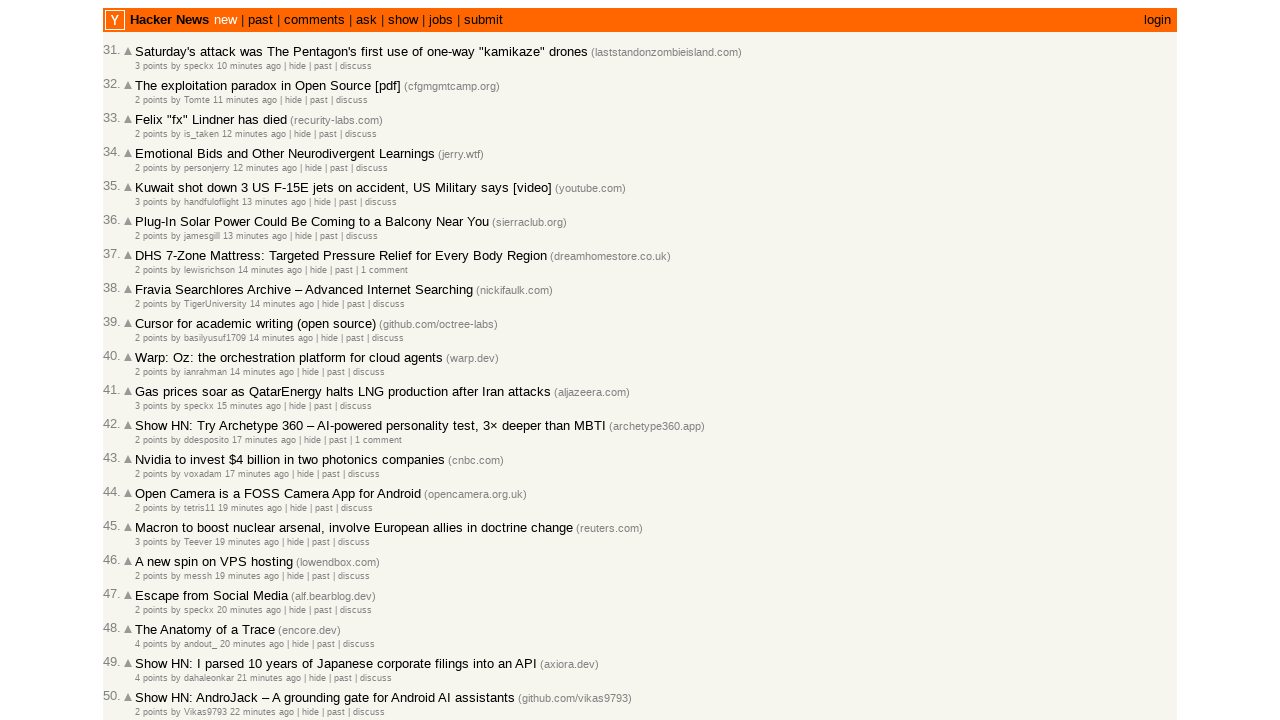

Located post table rows with time signatures (entry 30)
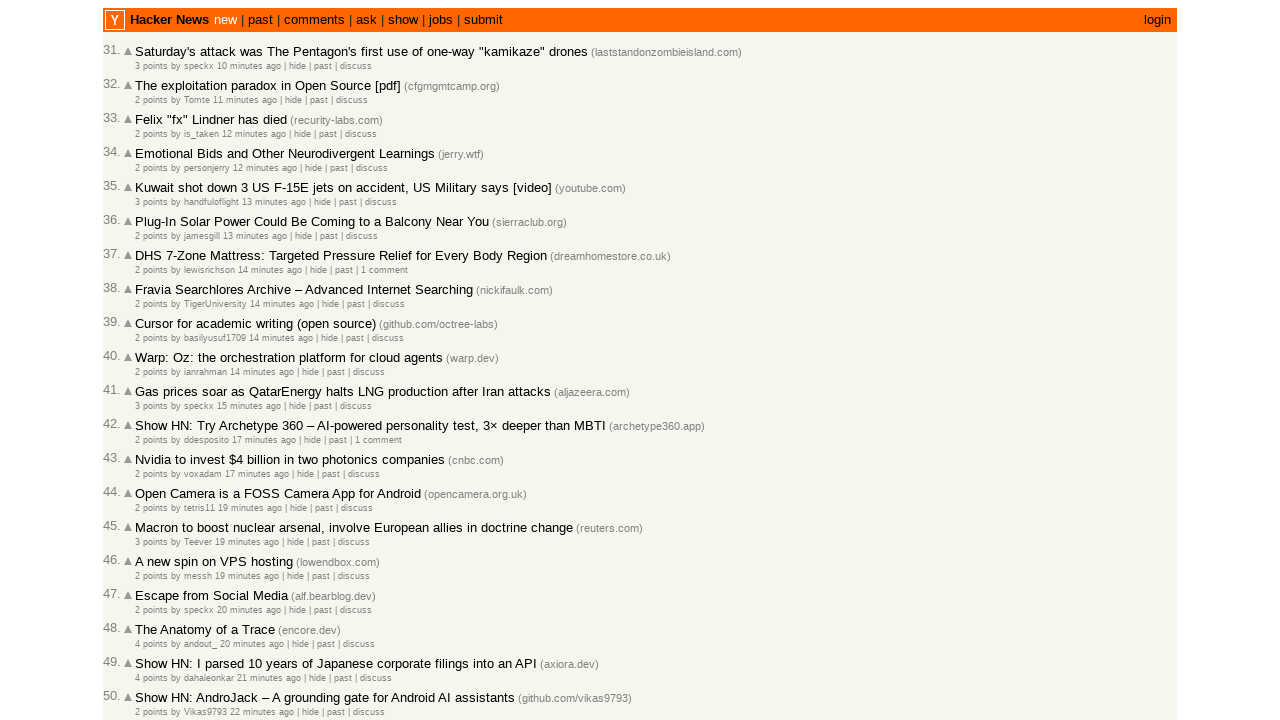

Retrieved all post rows from current page (found 30 rows)
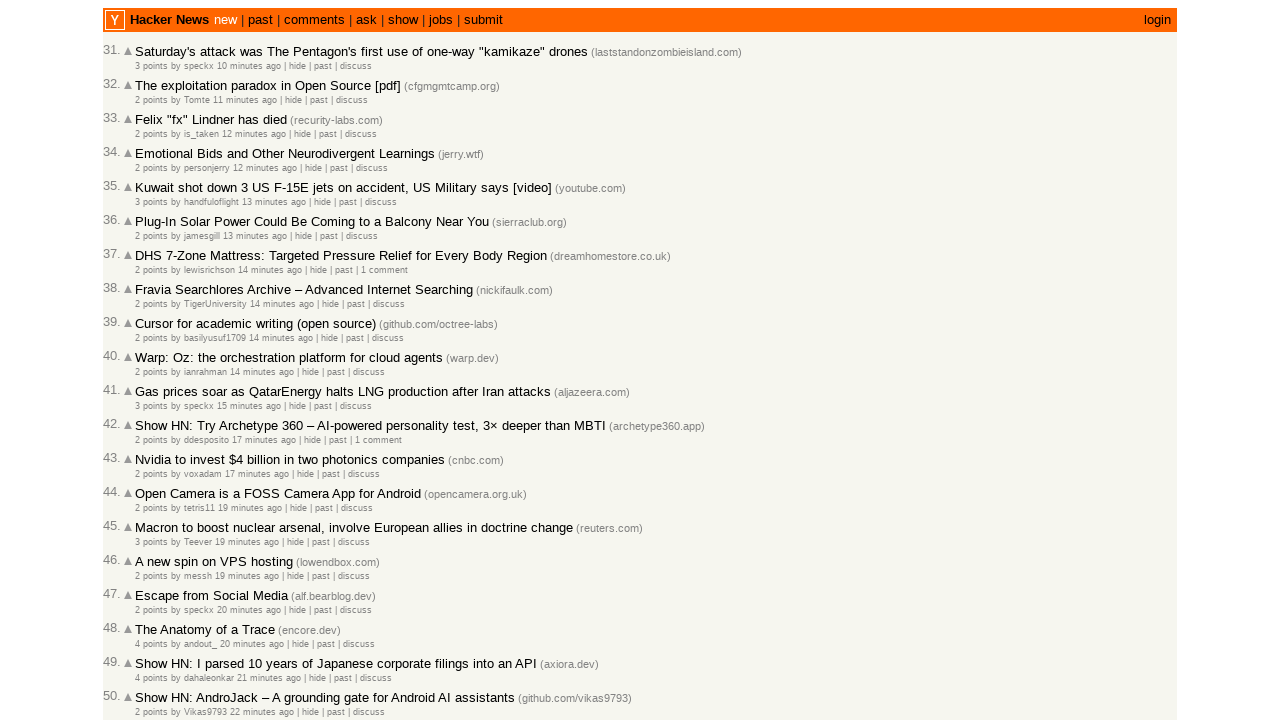

Extracted text content from post entry 30
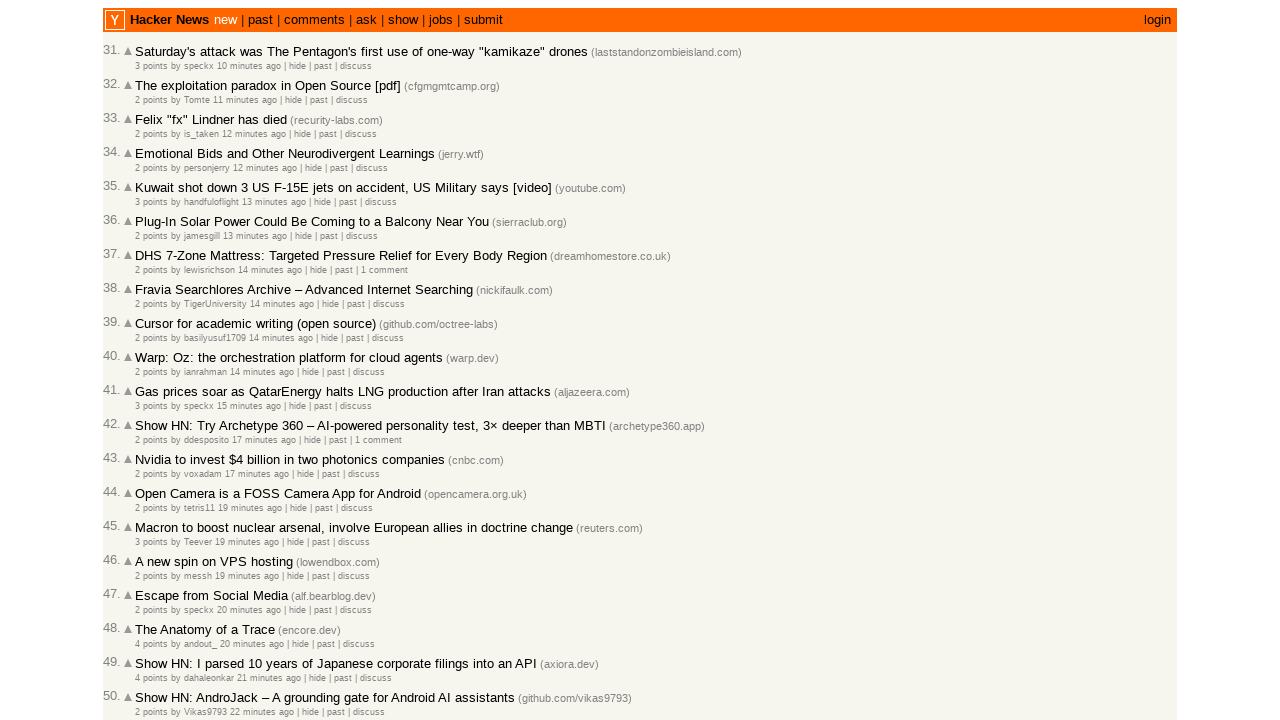

Verified post at entry 30 is in correct chronological order (time=10)
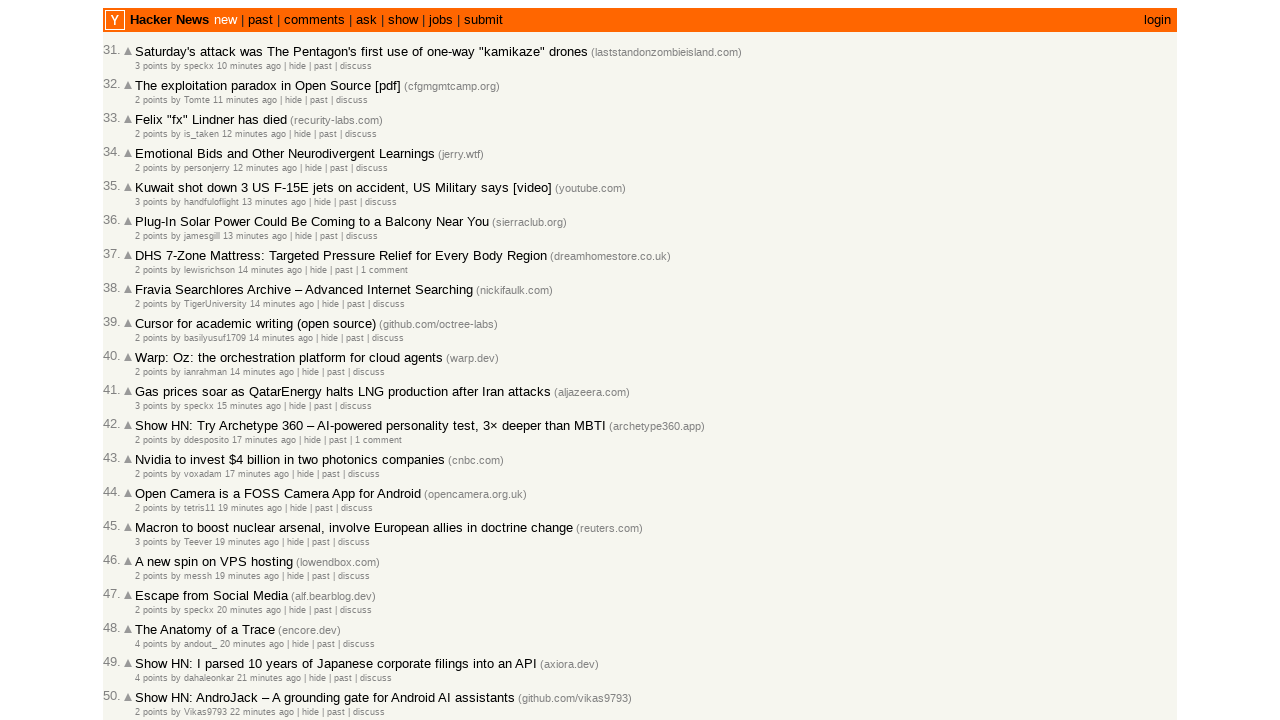

Located post table rows with time signatures (entry 31)
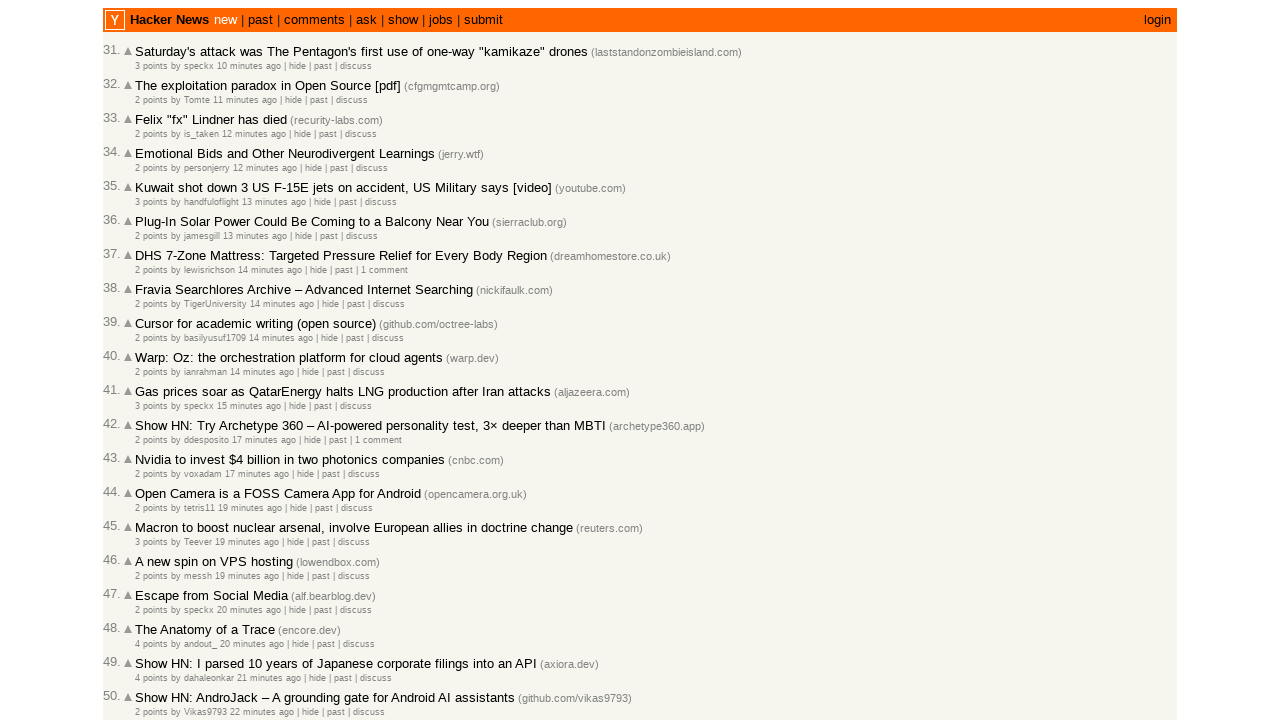

Retrieved all post rows from current page (found 30 rows)
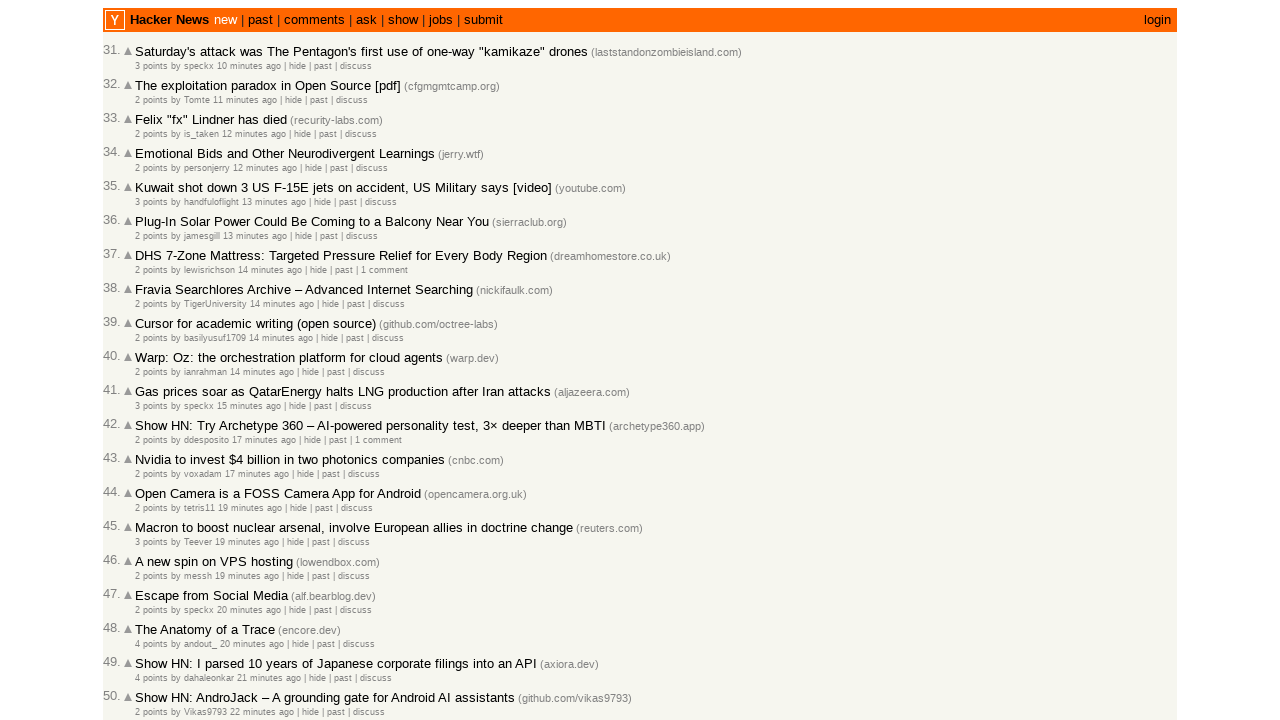

Extracted text content from post entry 31
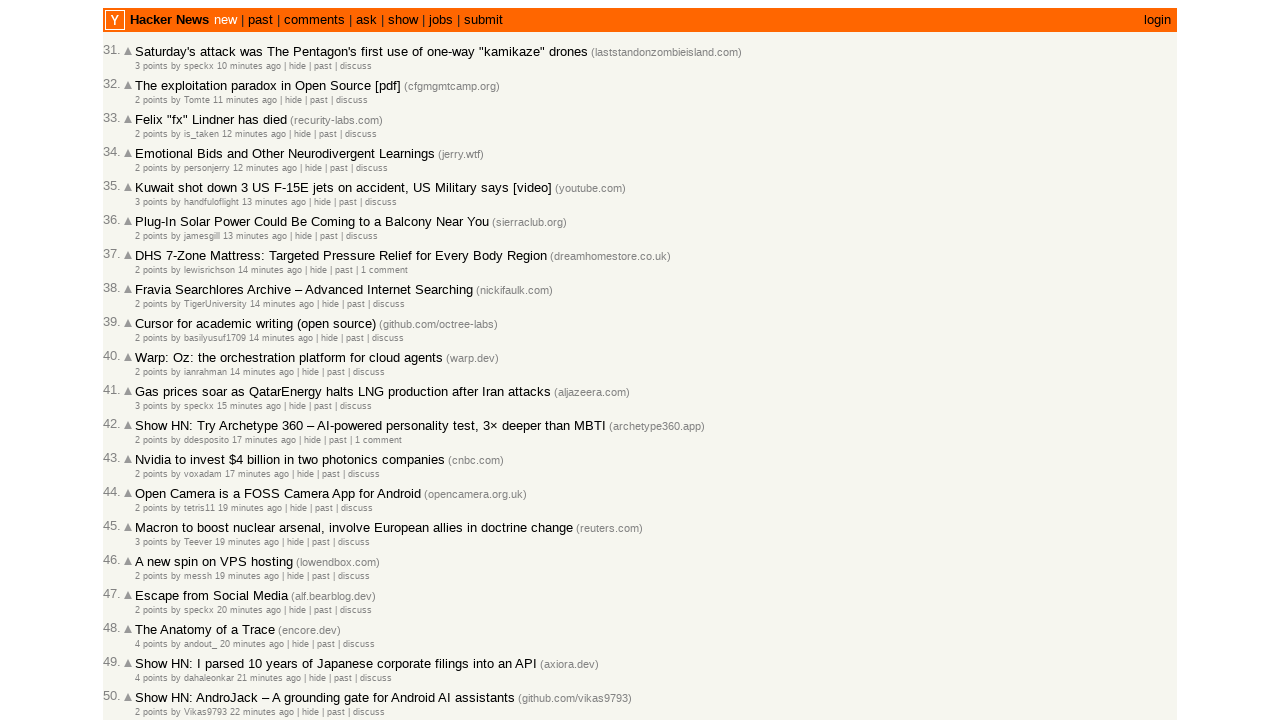

Verified post at entry 31 is in correct chronological order (time=11)
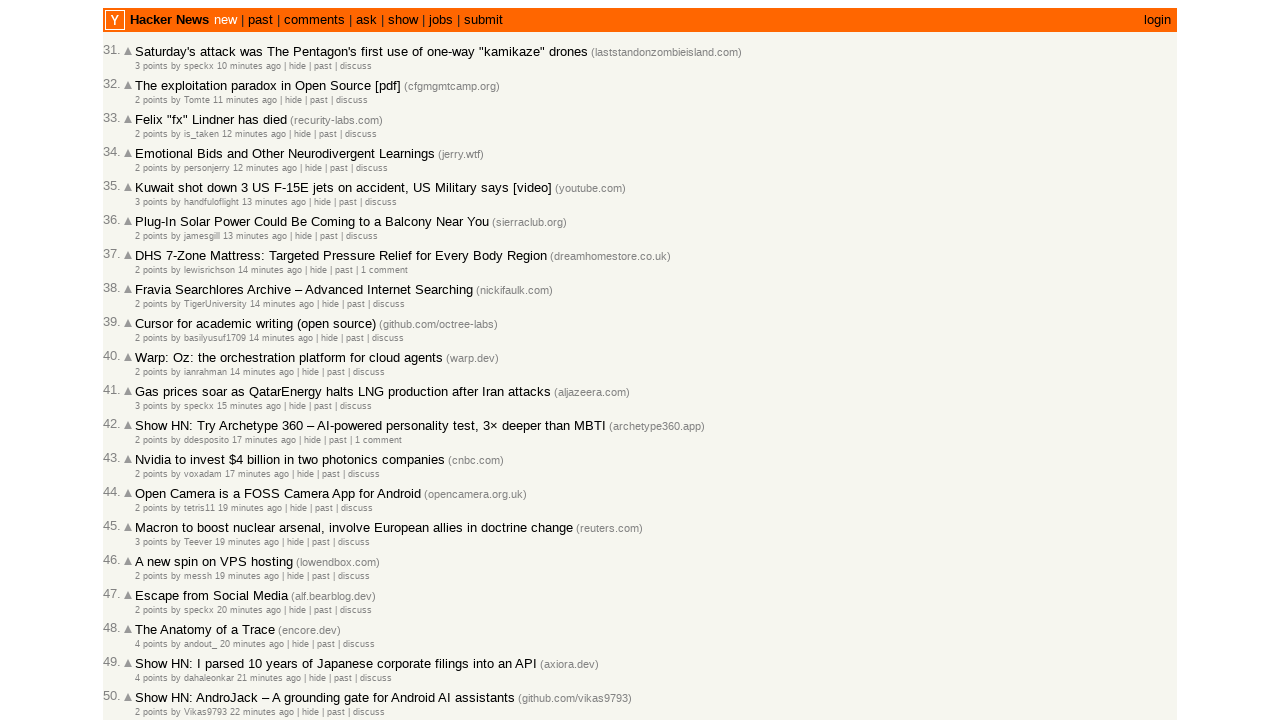

Located post table rows with time signatures (entry 32)
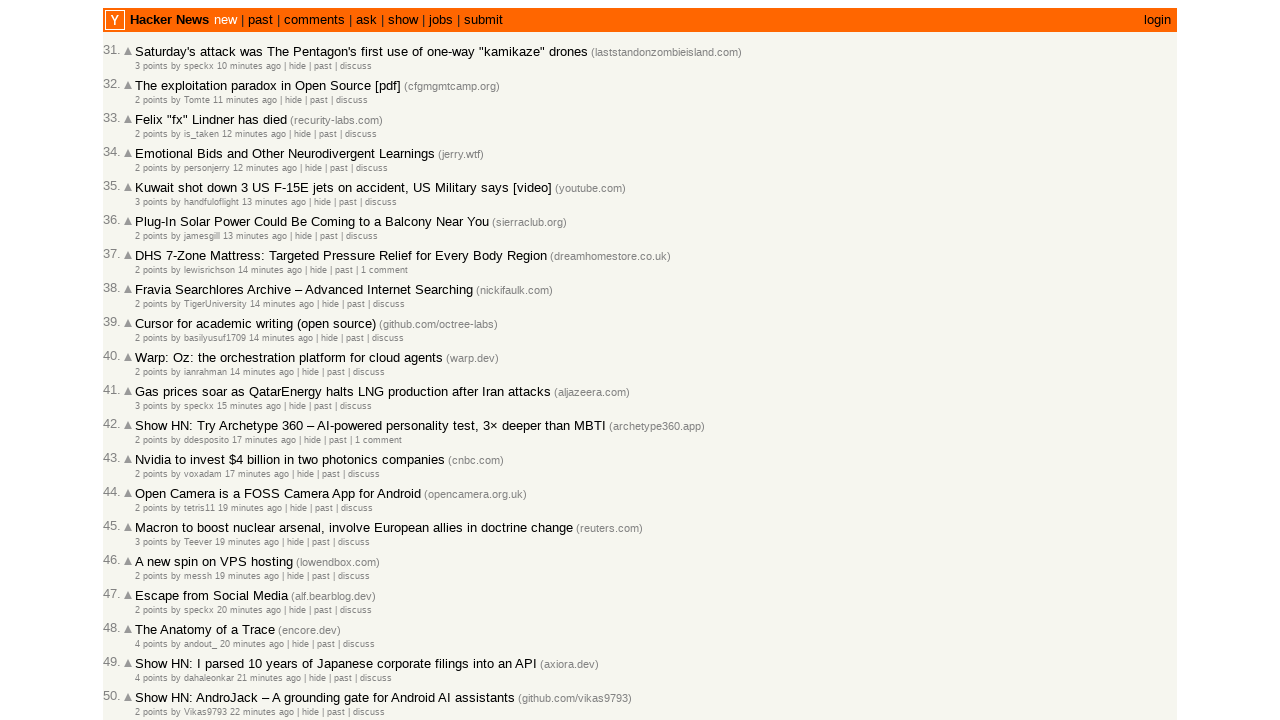

Retrieved all post rows from current page (found 30 rows)
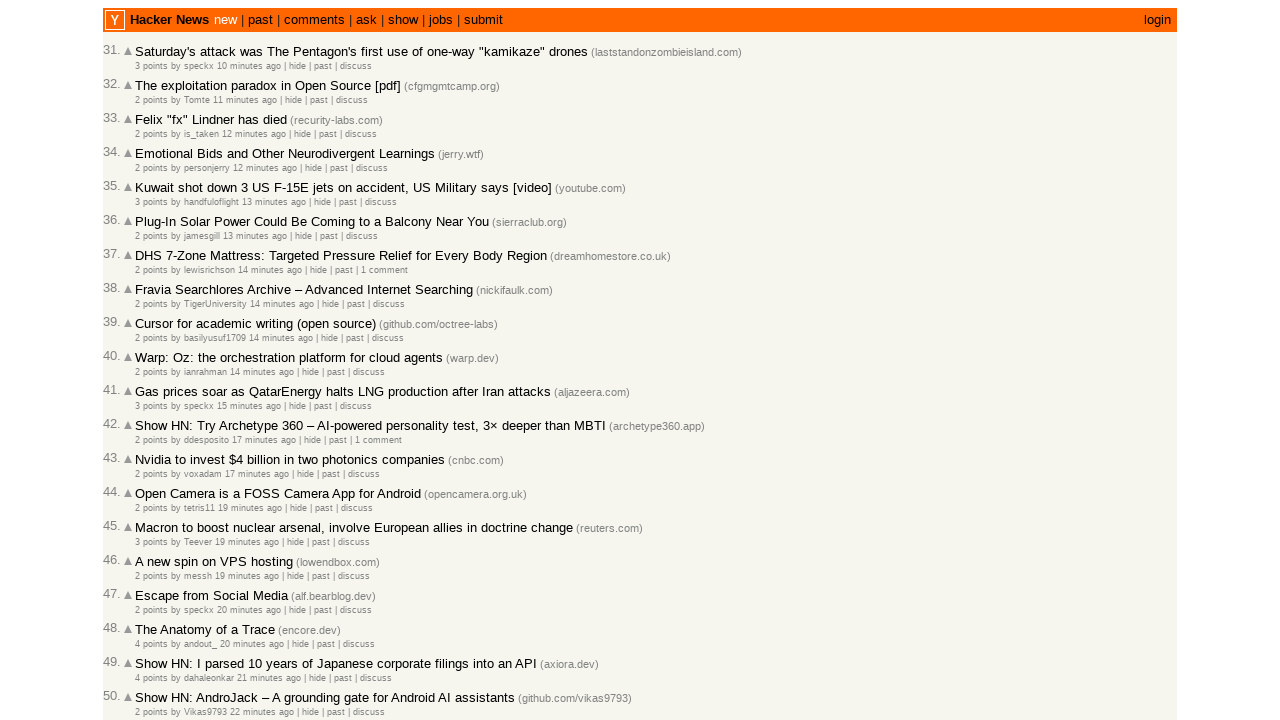

Extracted text content from post entry 32
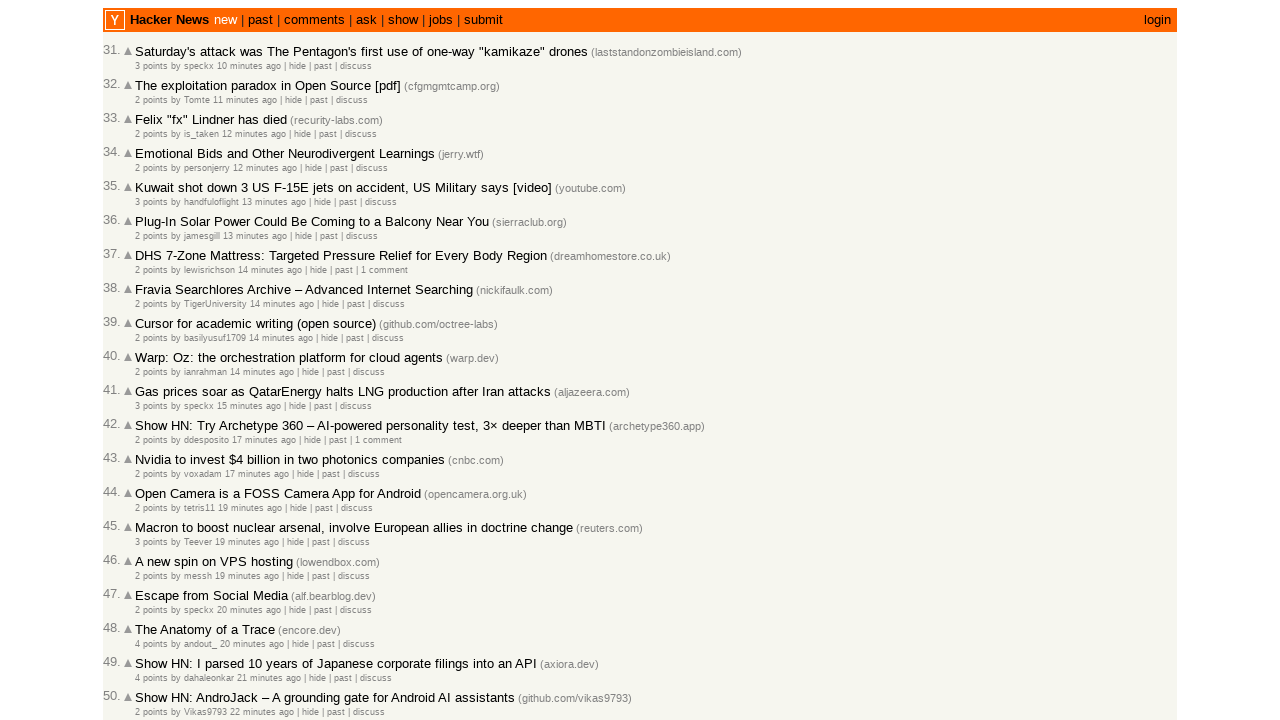

Verified post at entry 32 is in correct chronological order (time=12)
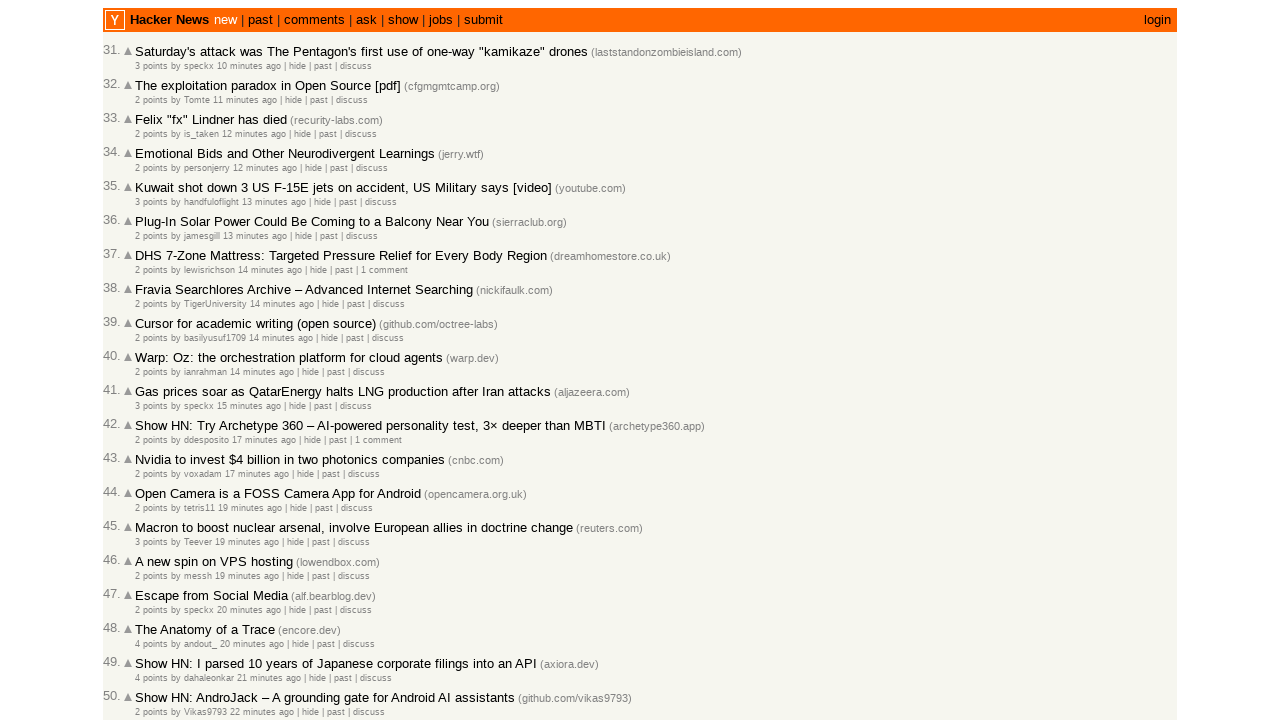

Located post table rows with time signatures (entry 33)
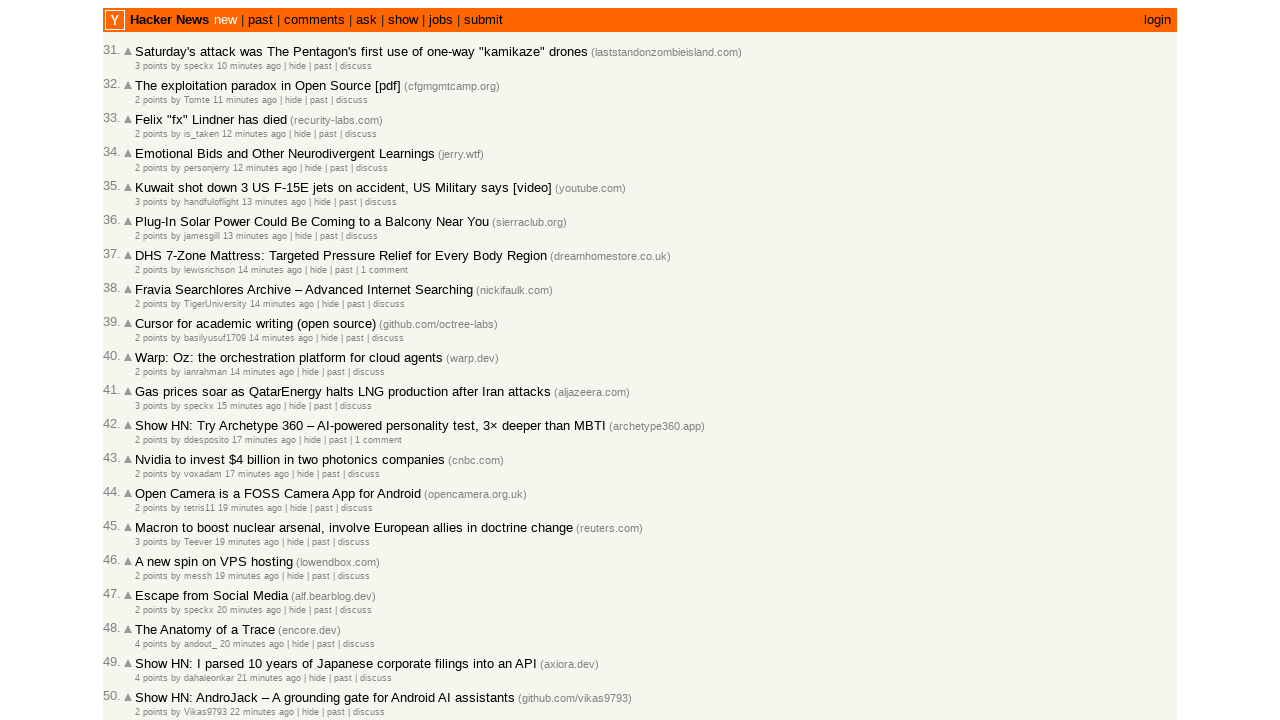

Retrieved all post rows from current page (found 30 rows)
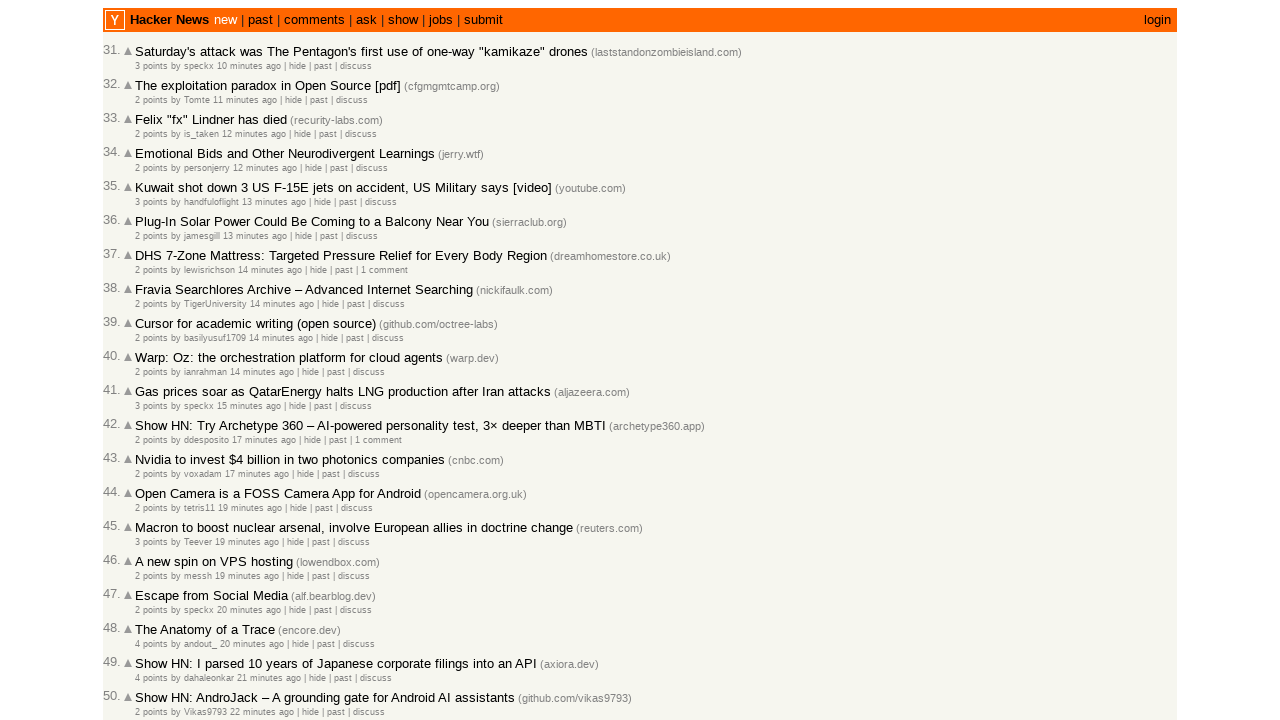

Extracted text content from post entry 33
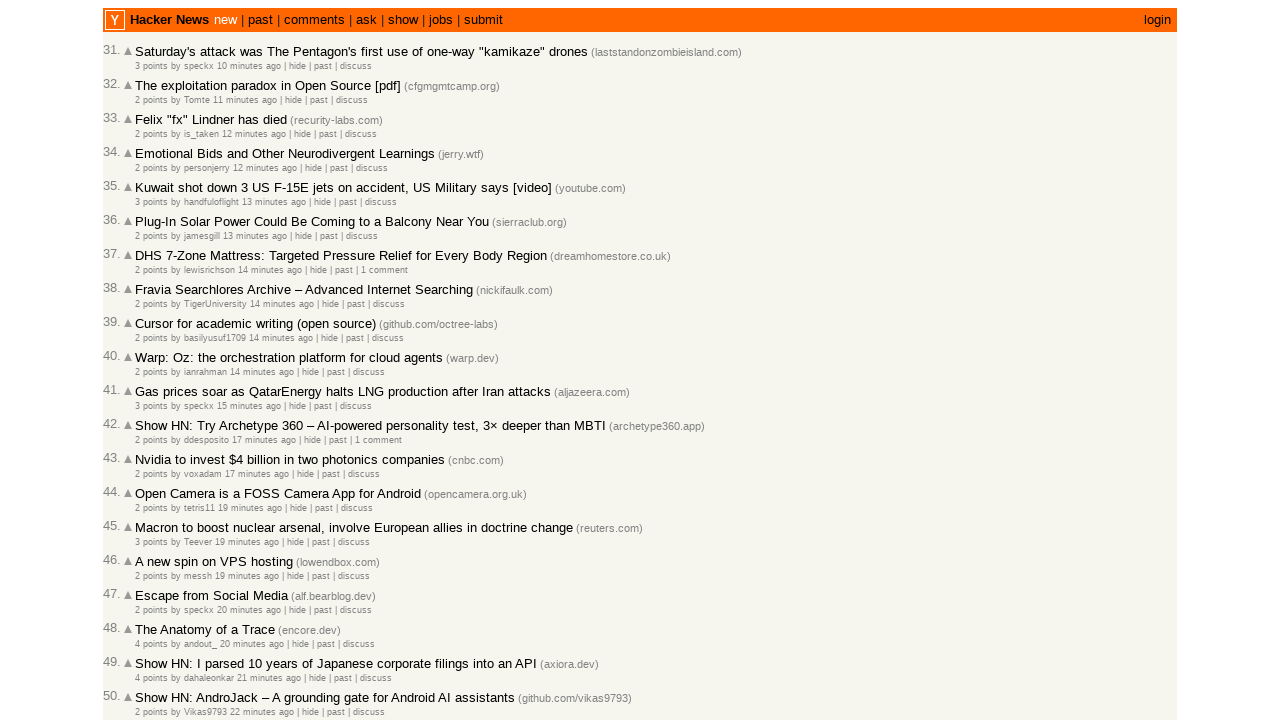

Verified post at entry 33 is in correct chronological order (time=12)
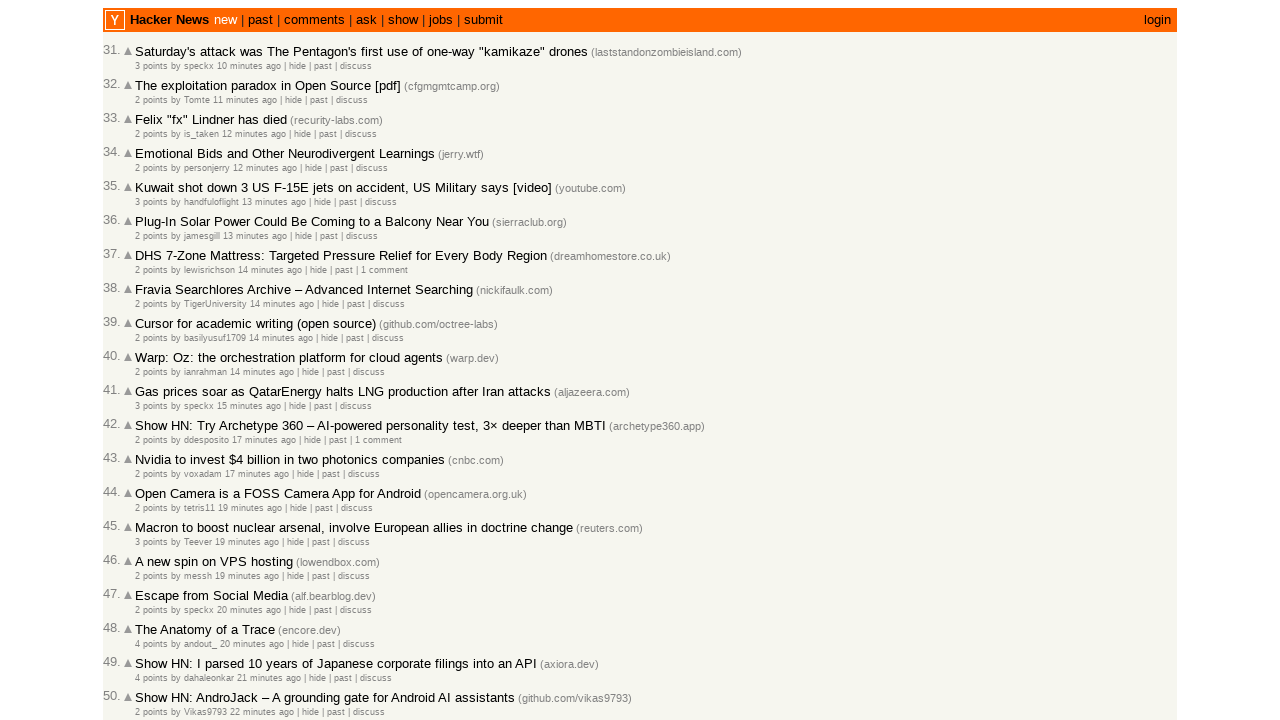

Located post table rows with time signatures (entry 34)
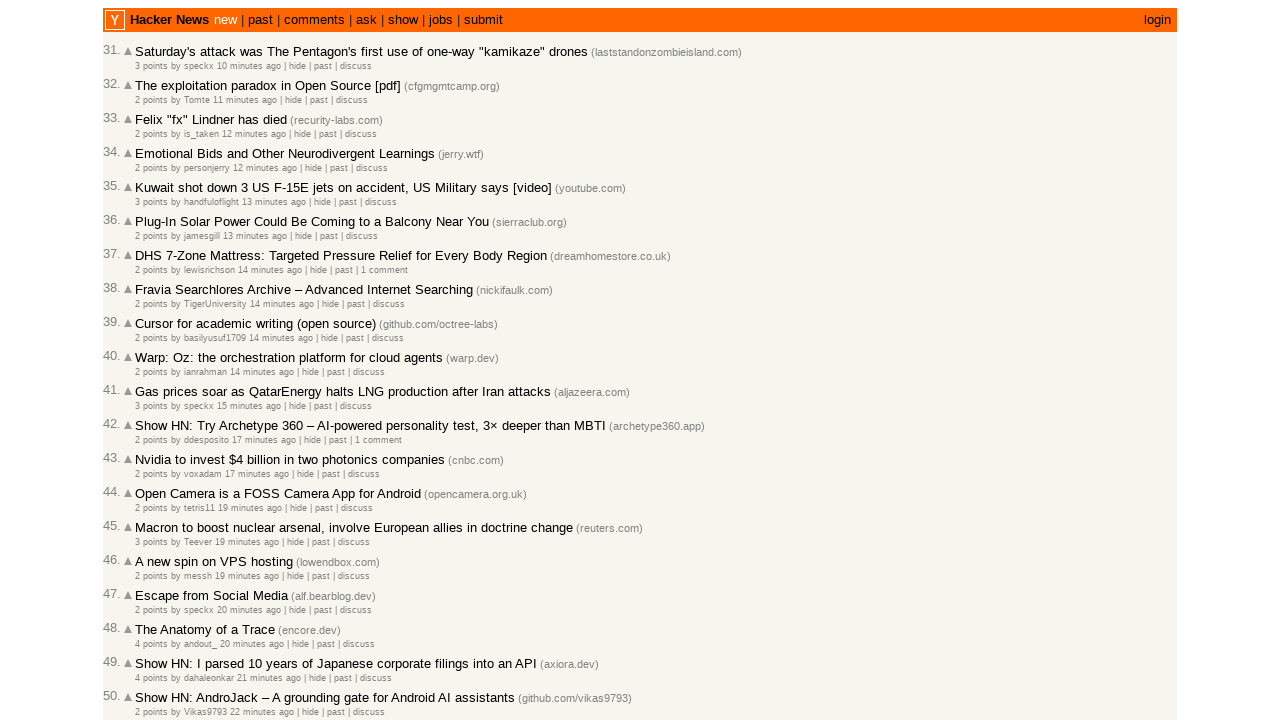

Retrieved all post rows from current page (found 30 rows)
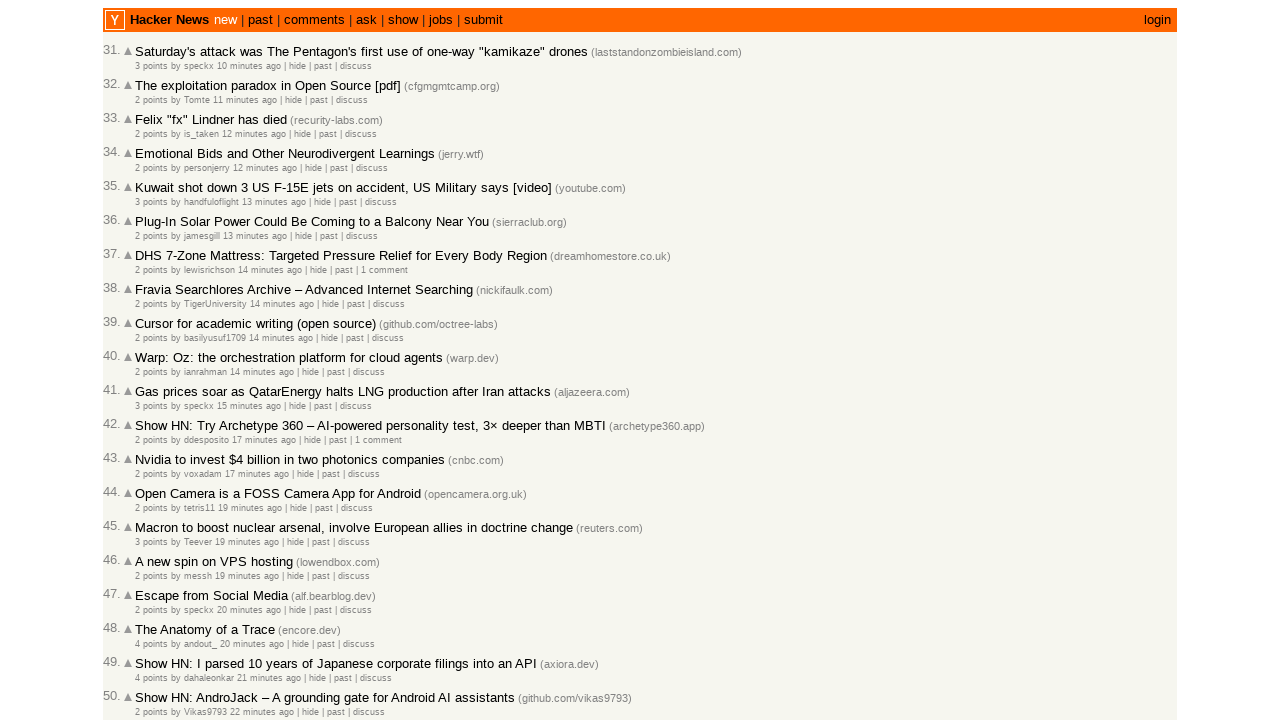

Extracted text content from post entry 34
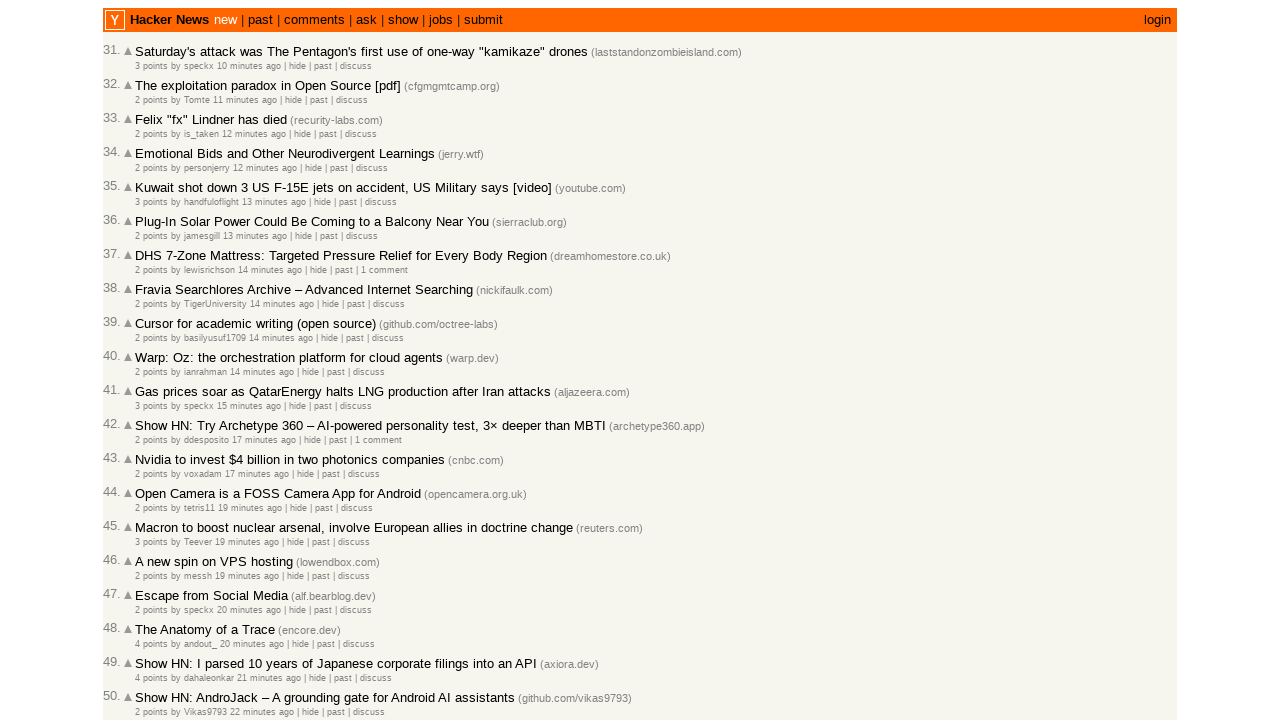

Verified post at entry 34 is in correct chronological order (time=13)
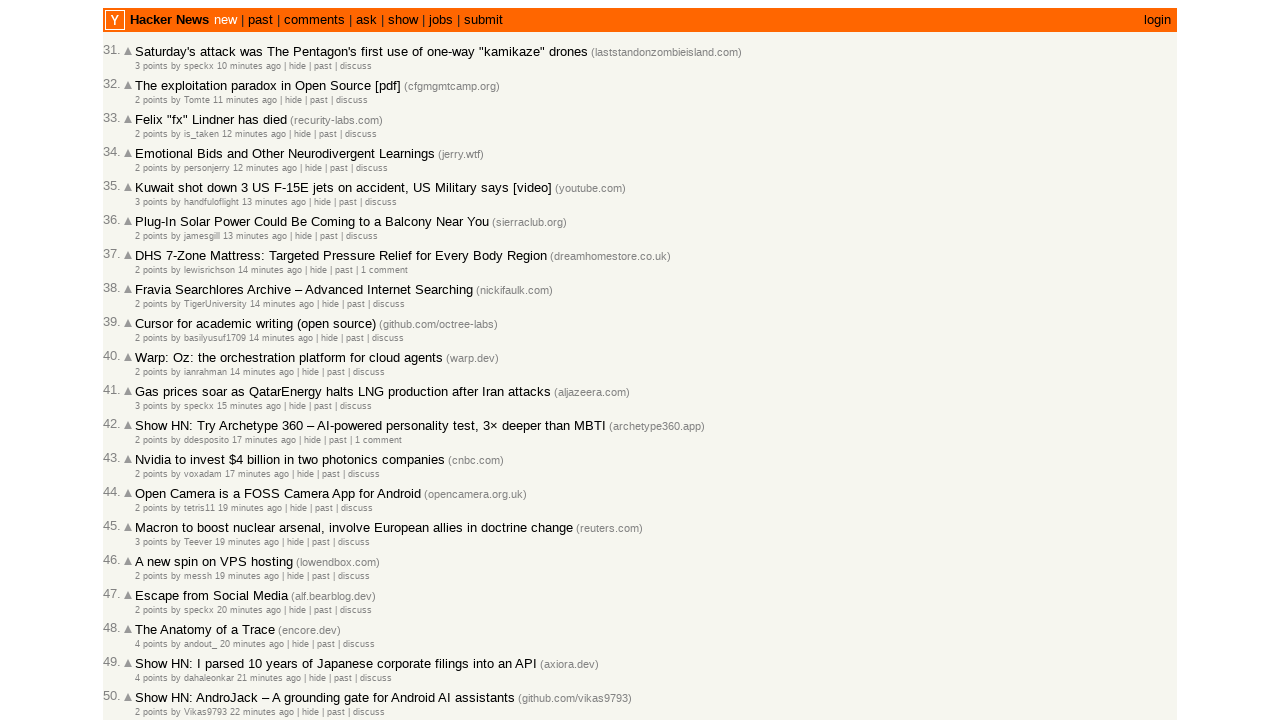

Located post table rows with time signatures (entry 35)
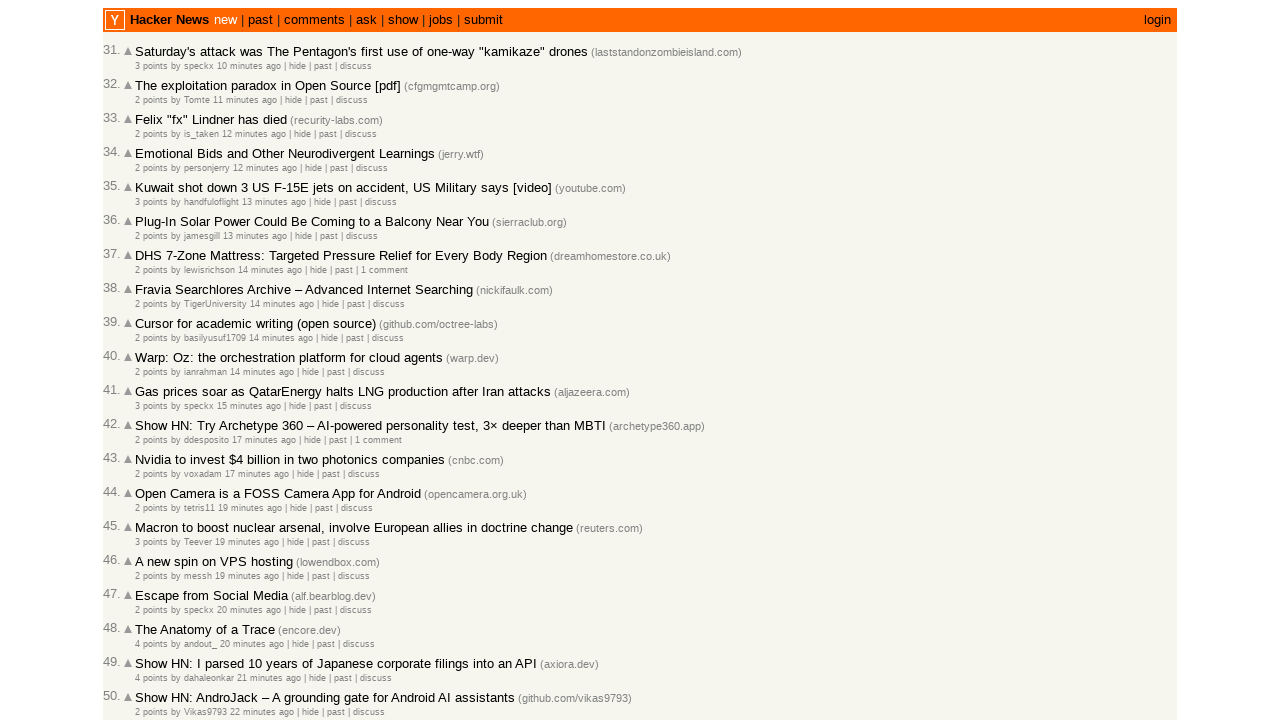

Retrieved all post rows from current page (found 30 rows)
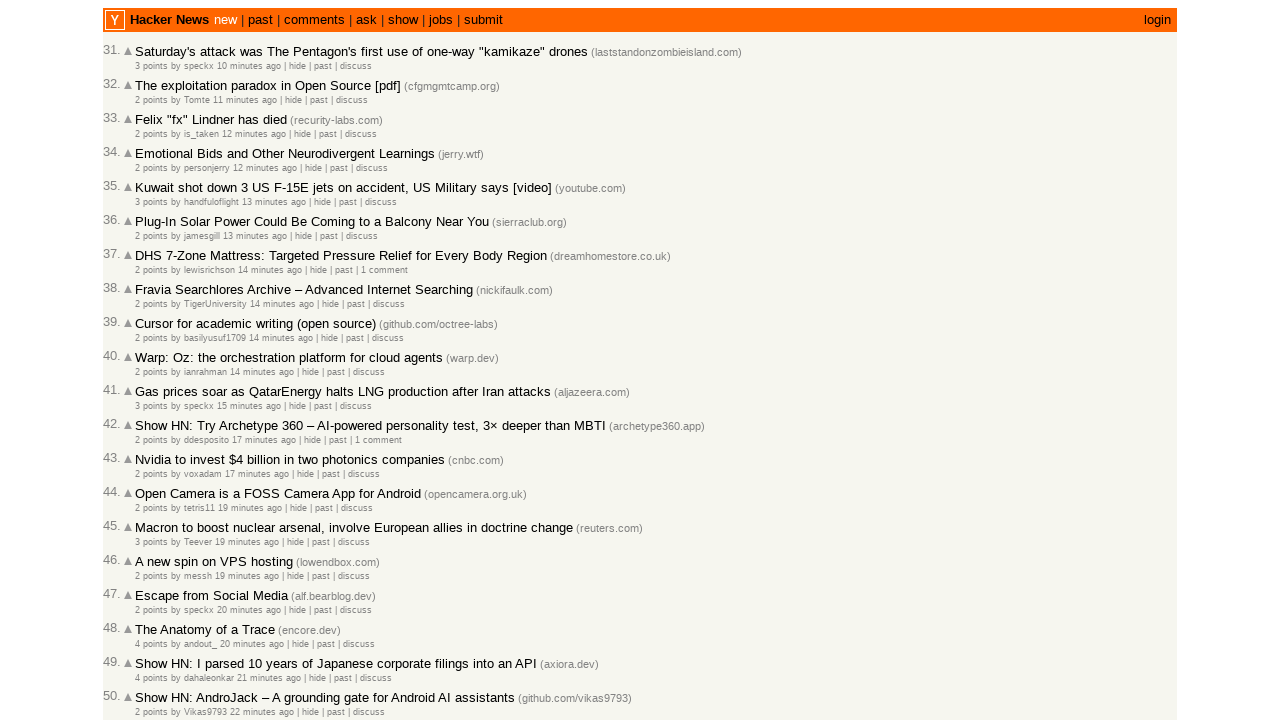

Extracted text content from post entry 35
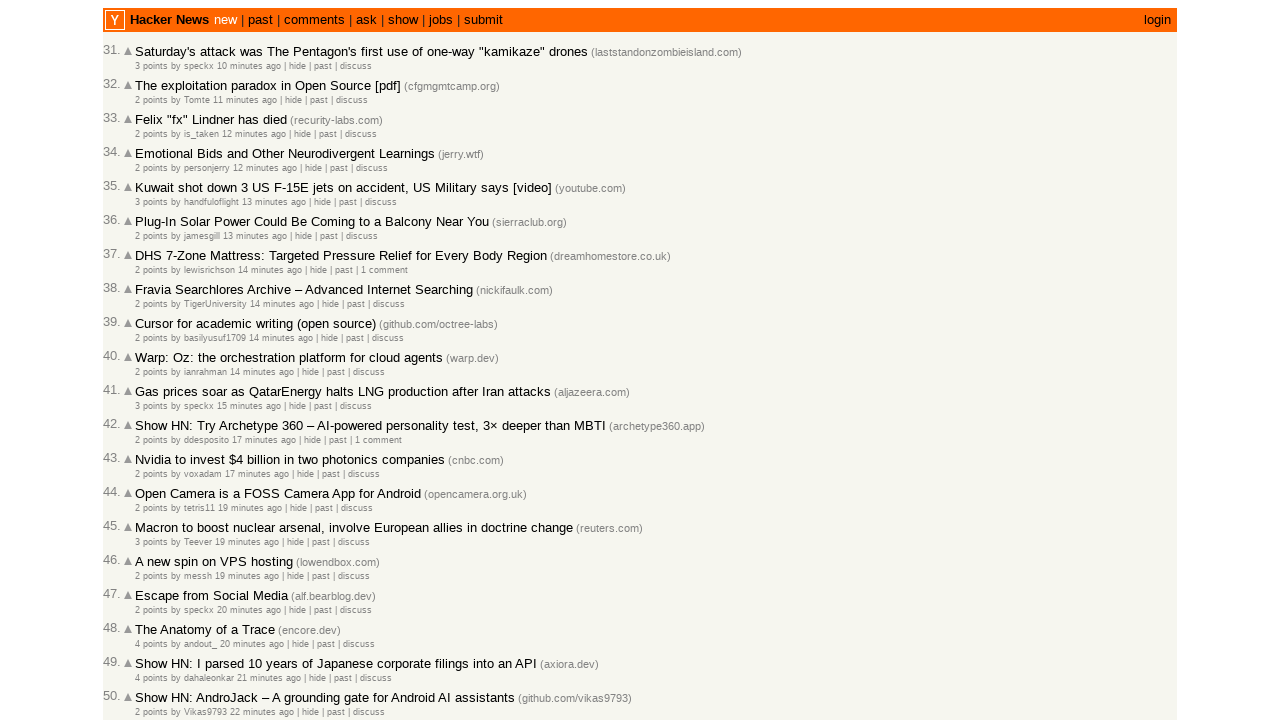

Verified post at entry 35 is in correct chronological order (time=13)
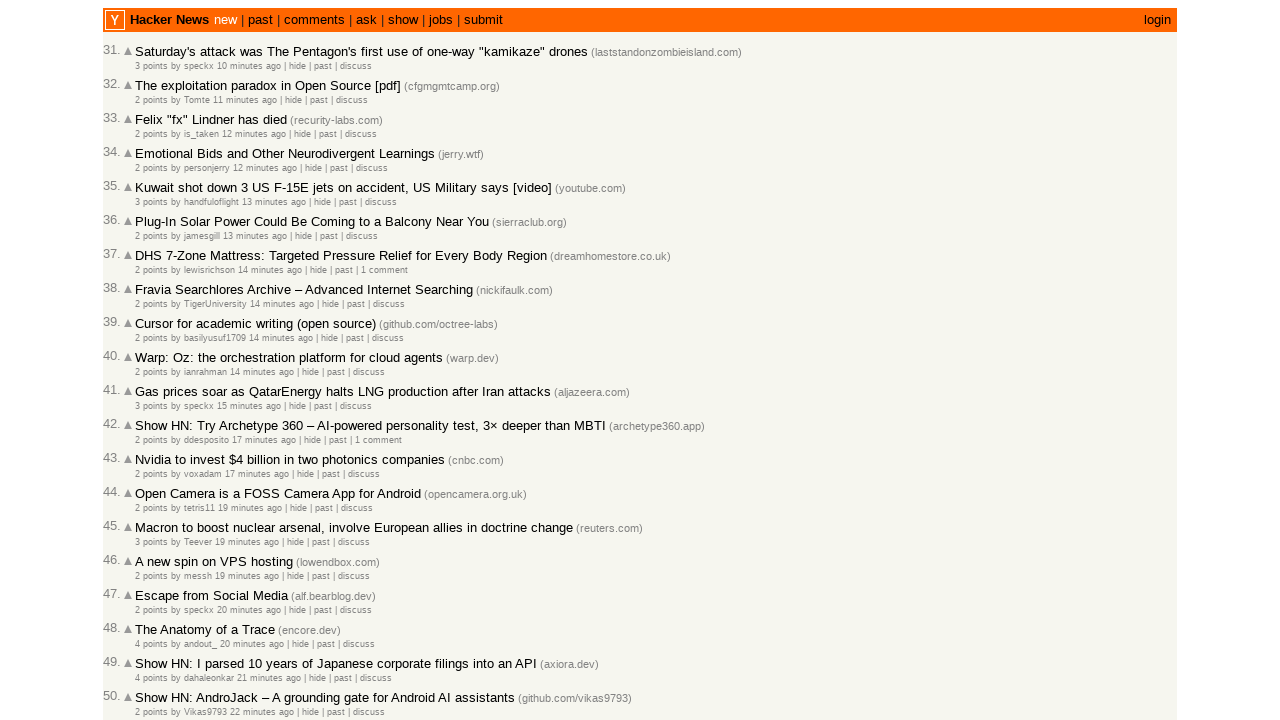

Located post table rows with time signatures (entry 36)
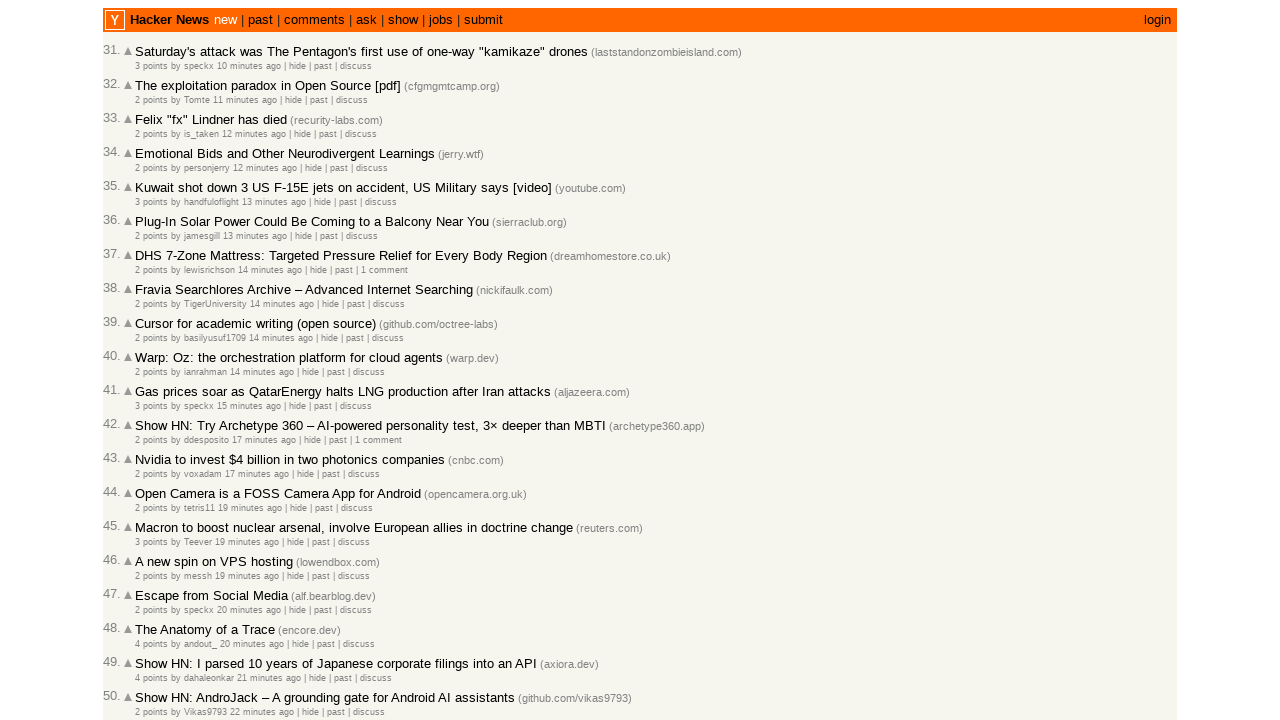

Retrieved all post rows from current page (found 30 rows)
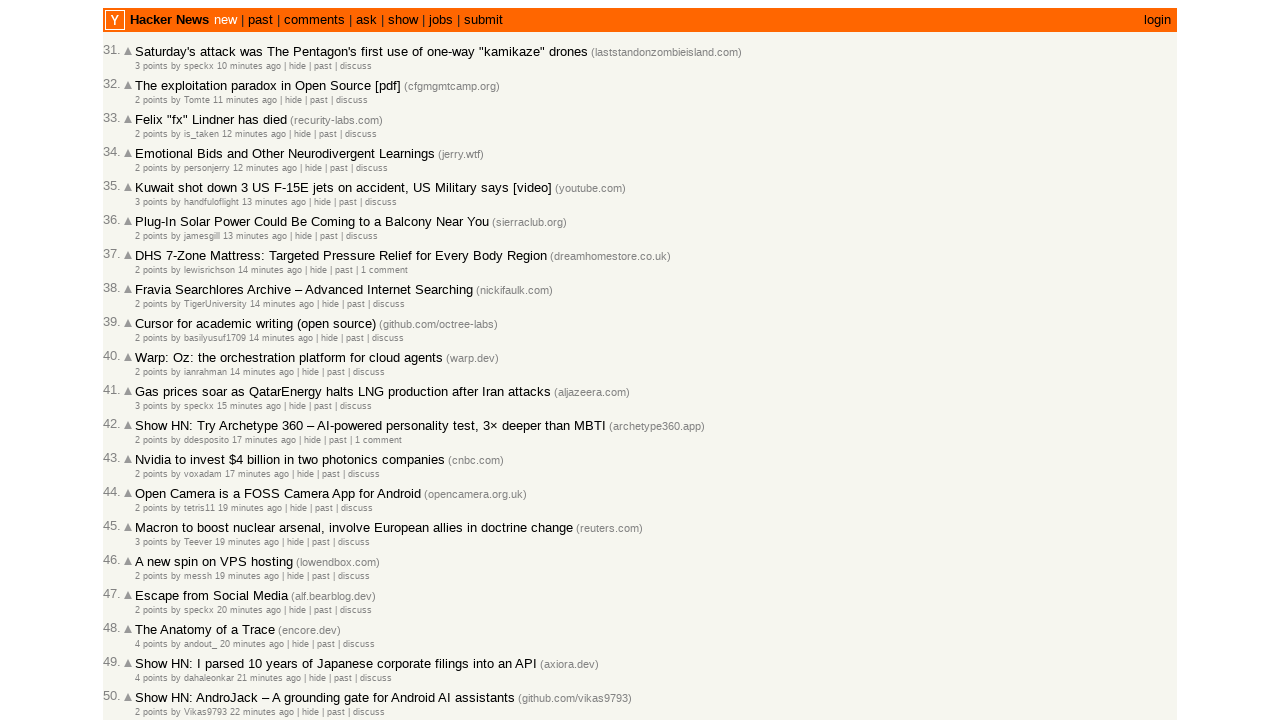

Extracted text content from post entry 36
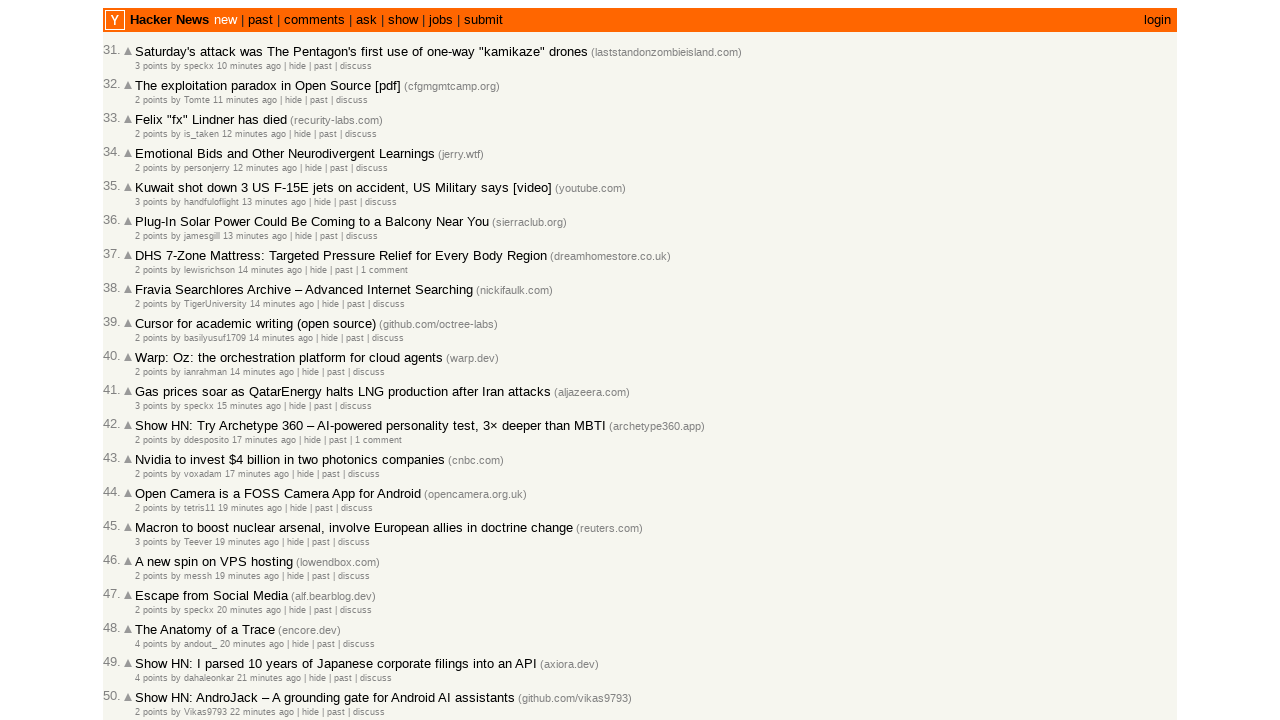

Verified post at entry 36 is in correct chronological order (time=14)
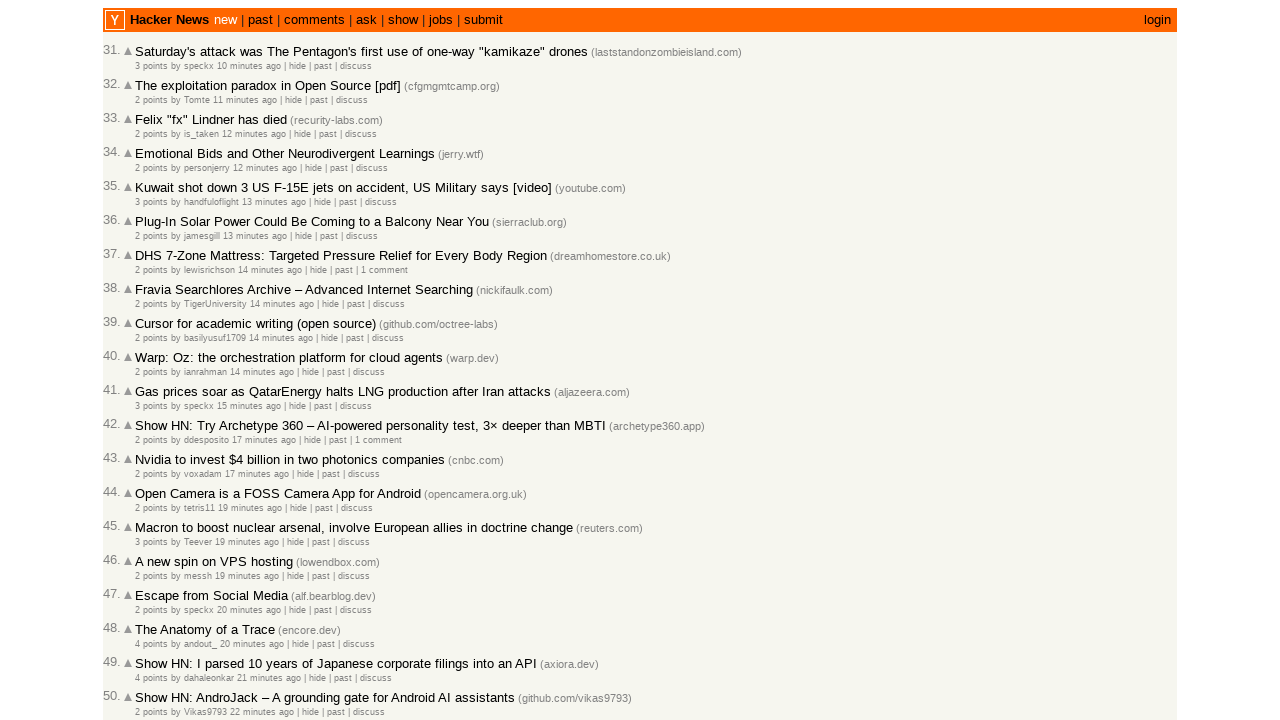

Located post table rows with time signatures (entry 37)
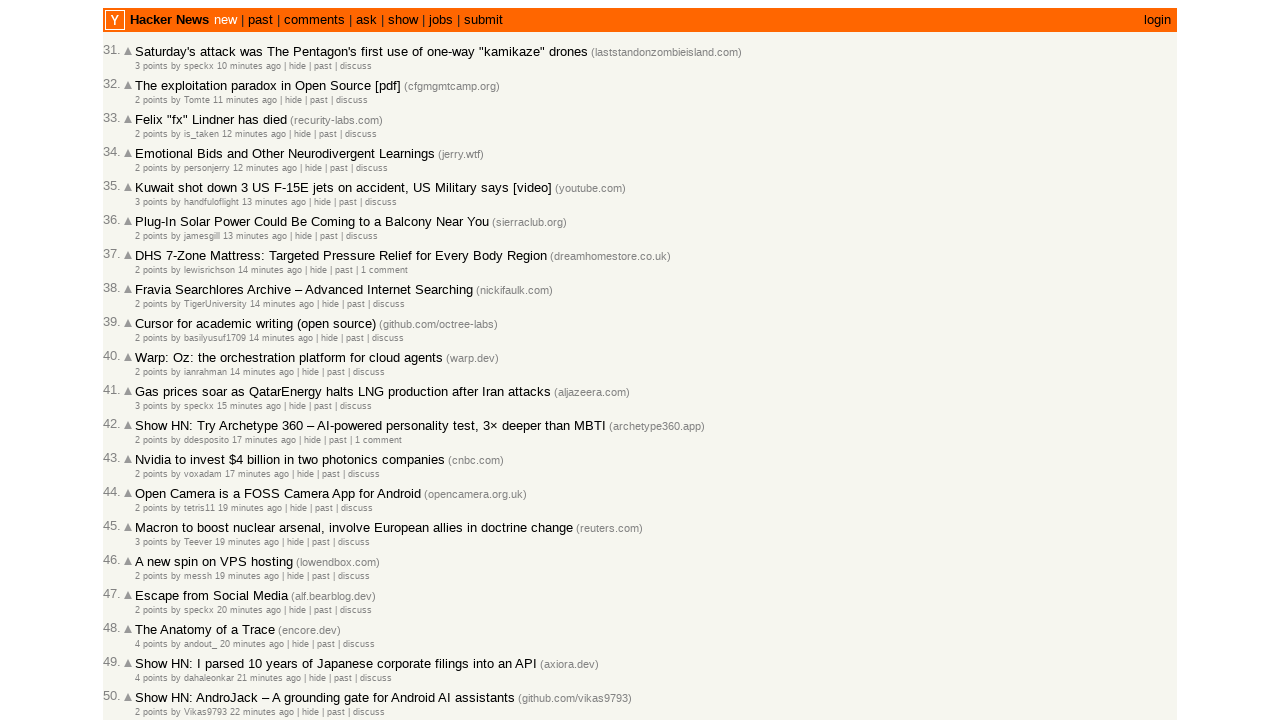

Retrieved all post rows from current page (found 30 rows)
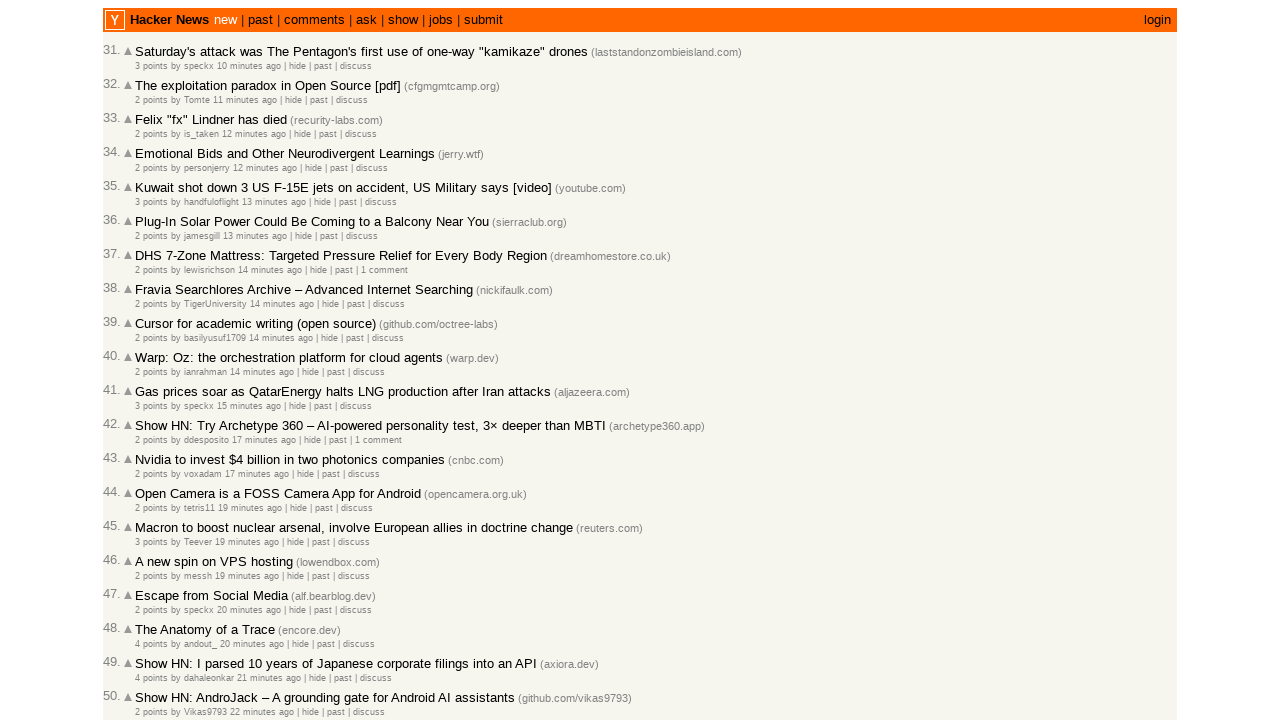

Extracted text content from post entry 37
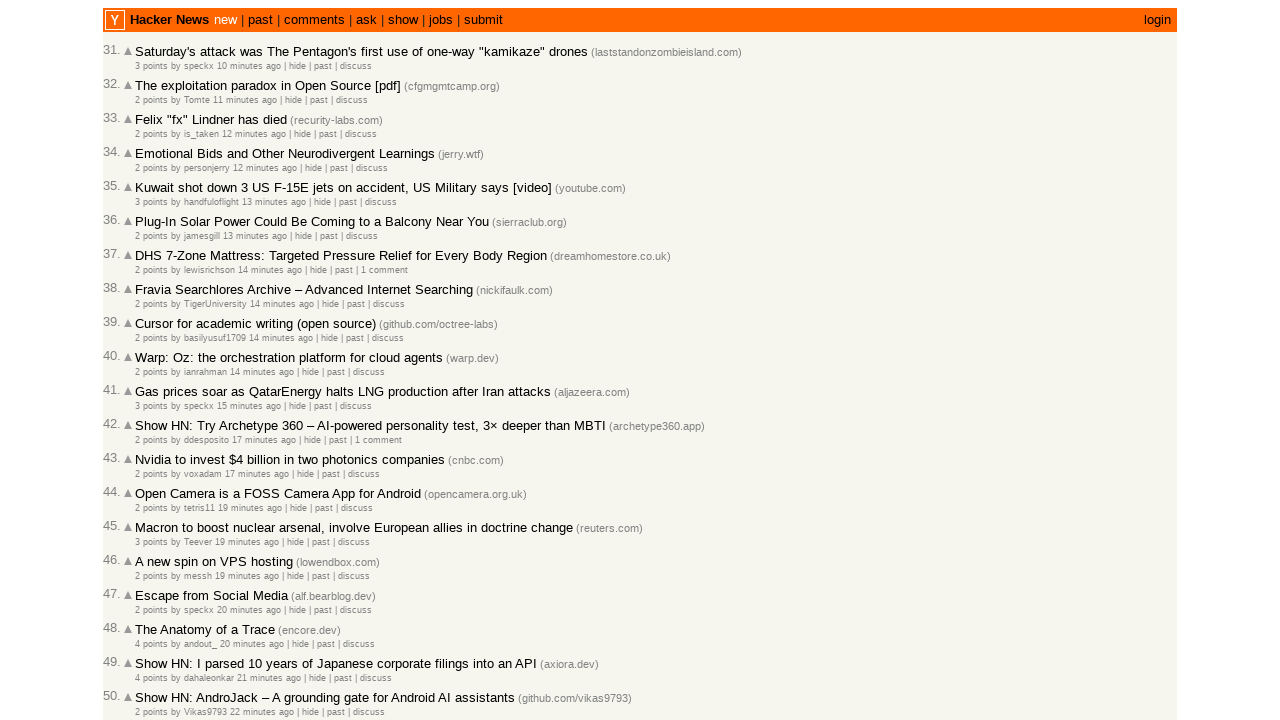

Verified post at entry 37 is in correct chronological order (time=14)
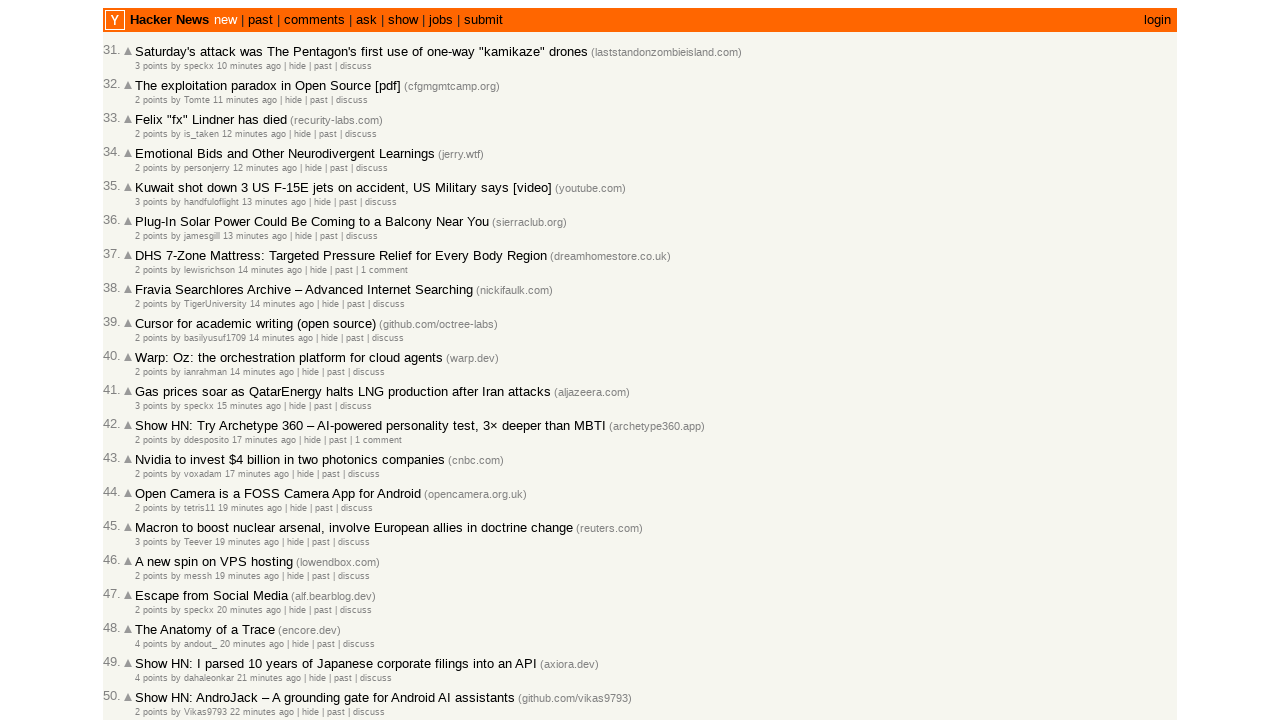

Located post table rows with time signatures (entry 38)
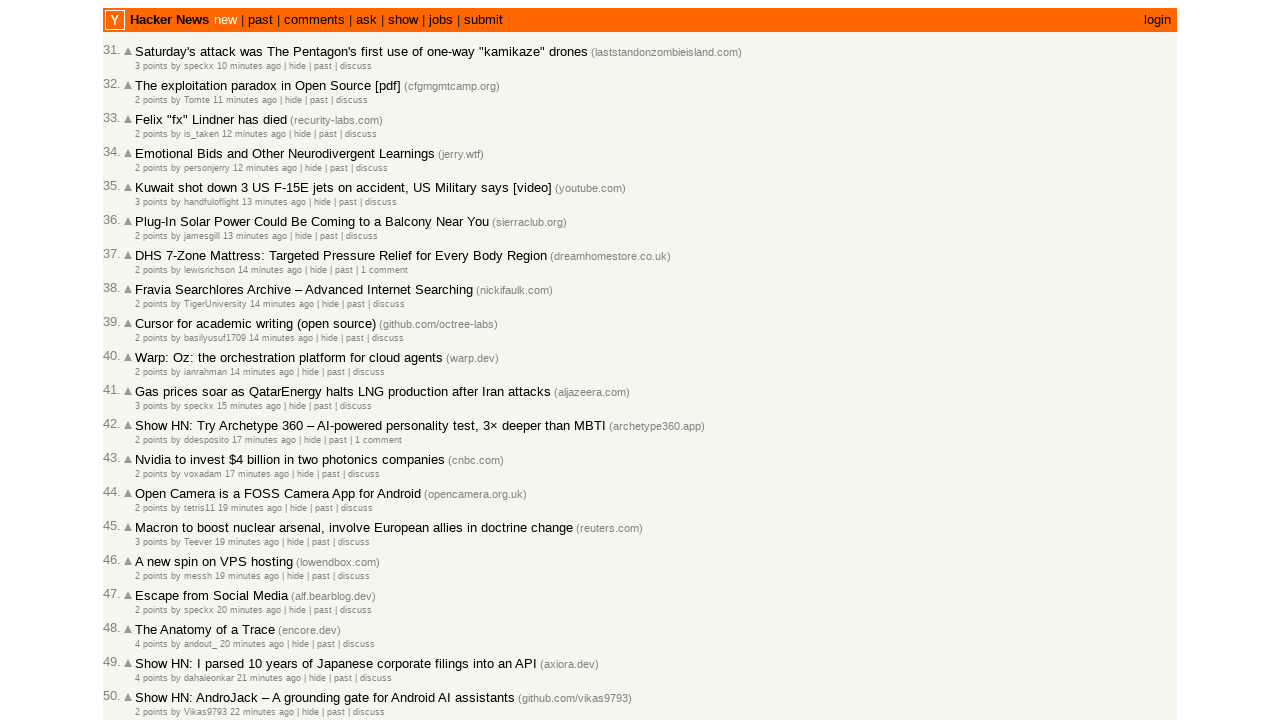

Retrieved all post rows from current page (found 30 rows)
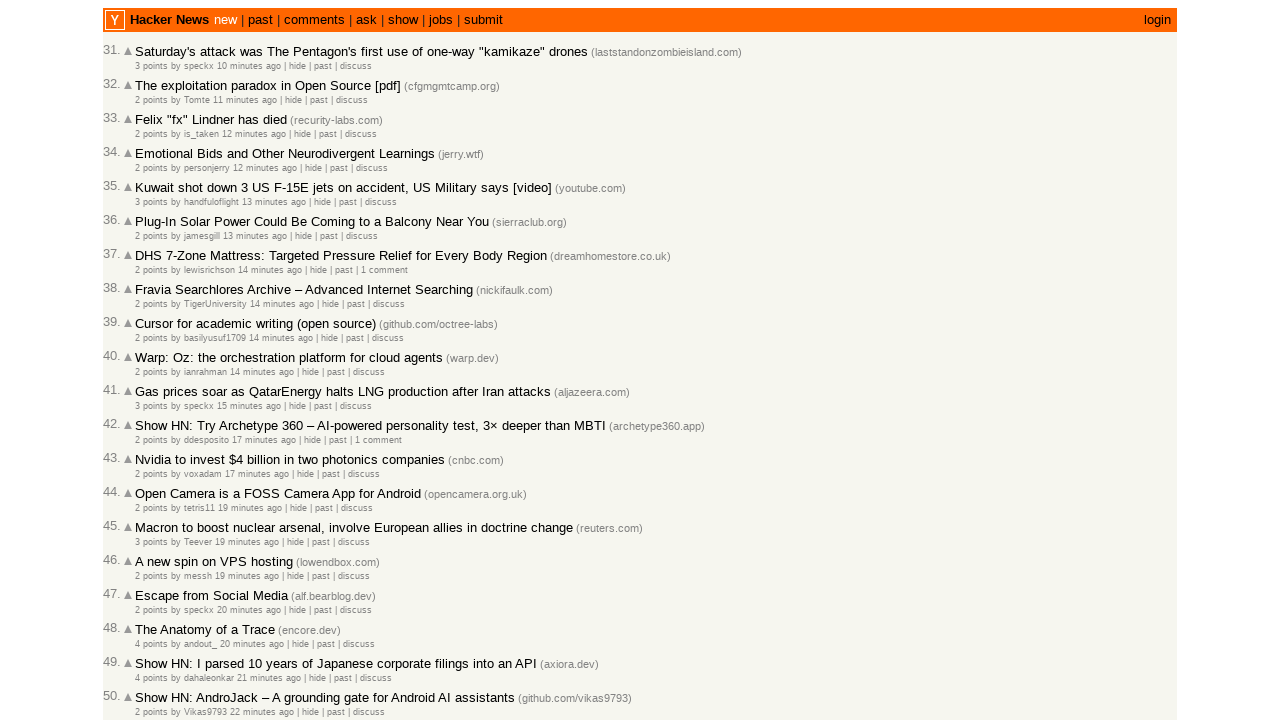

Extracted text content from post entry 38
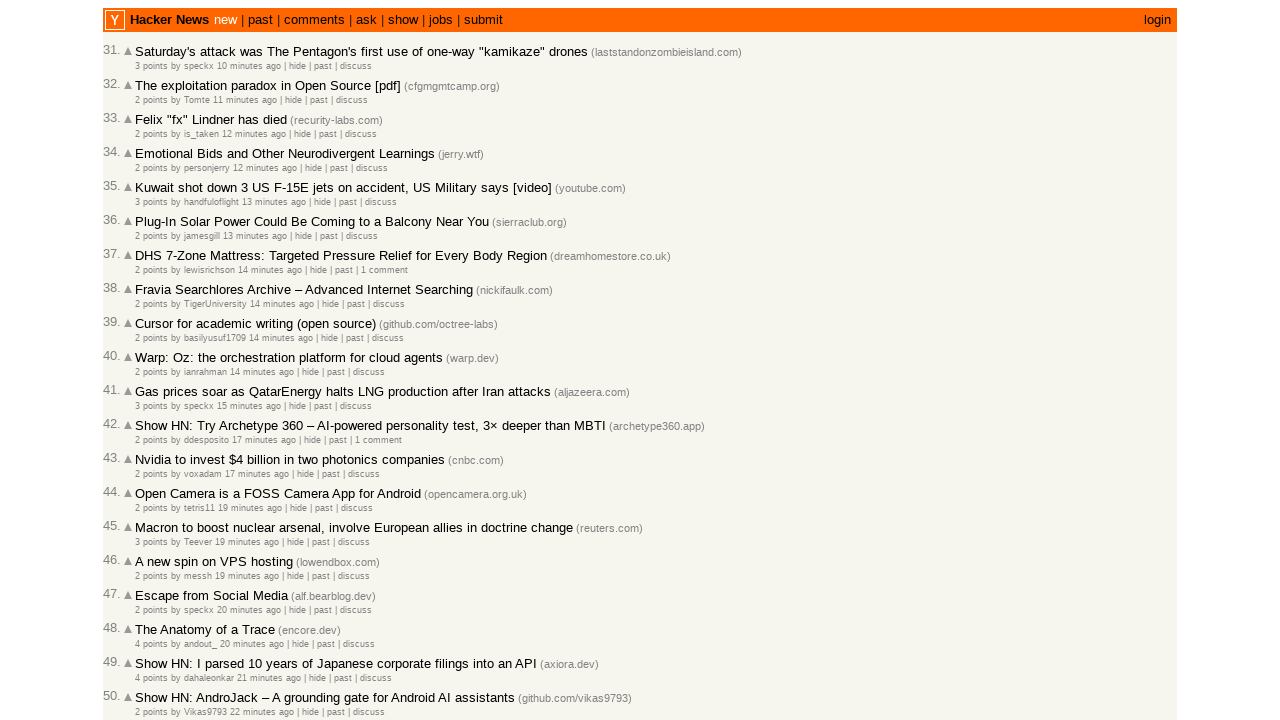

Verified post at entry 38 is in correct chronological order (time=14)
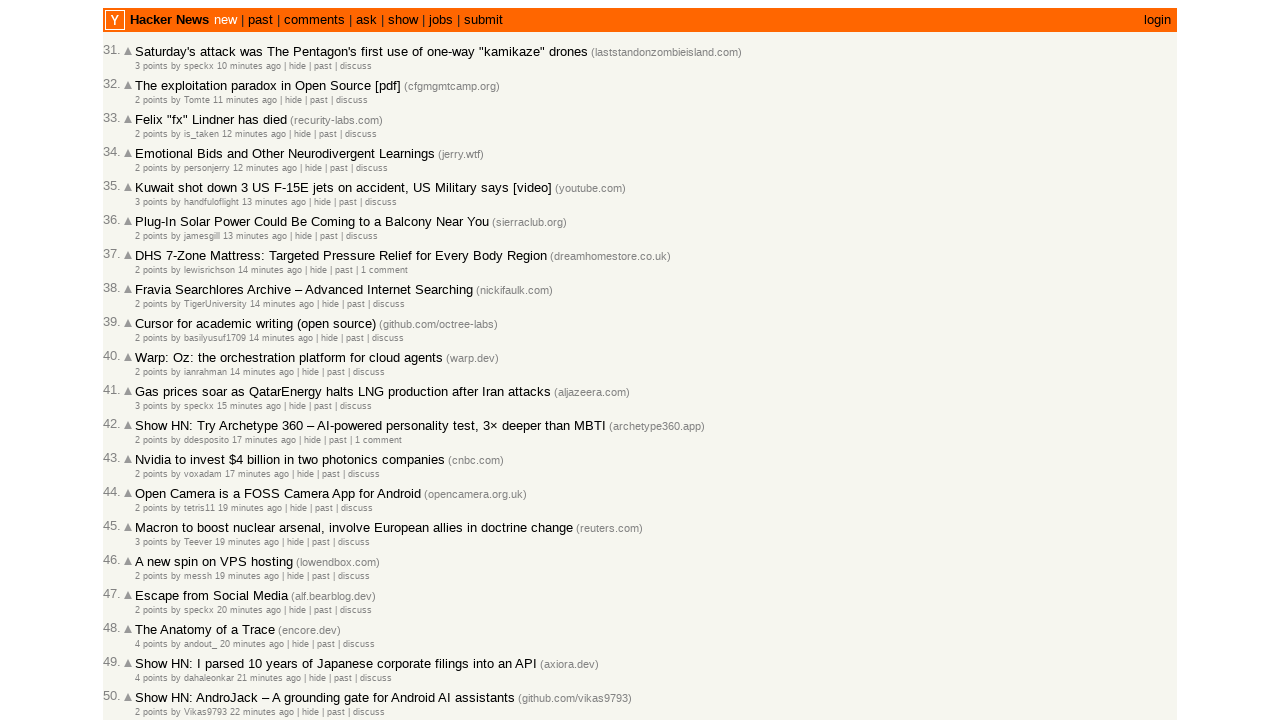

Located post table rows with time signatures (entry 39)
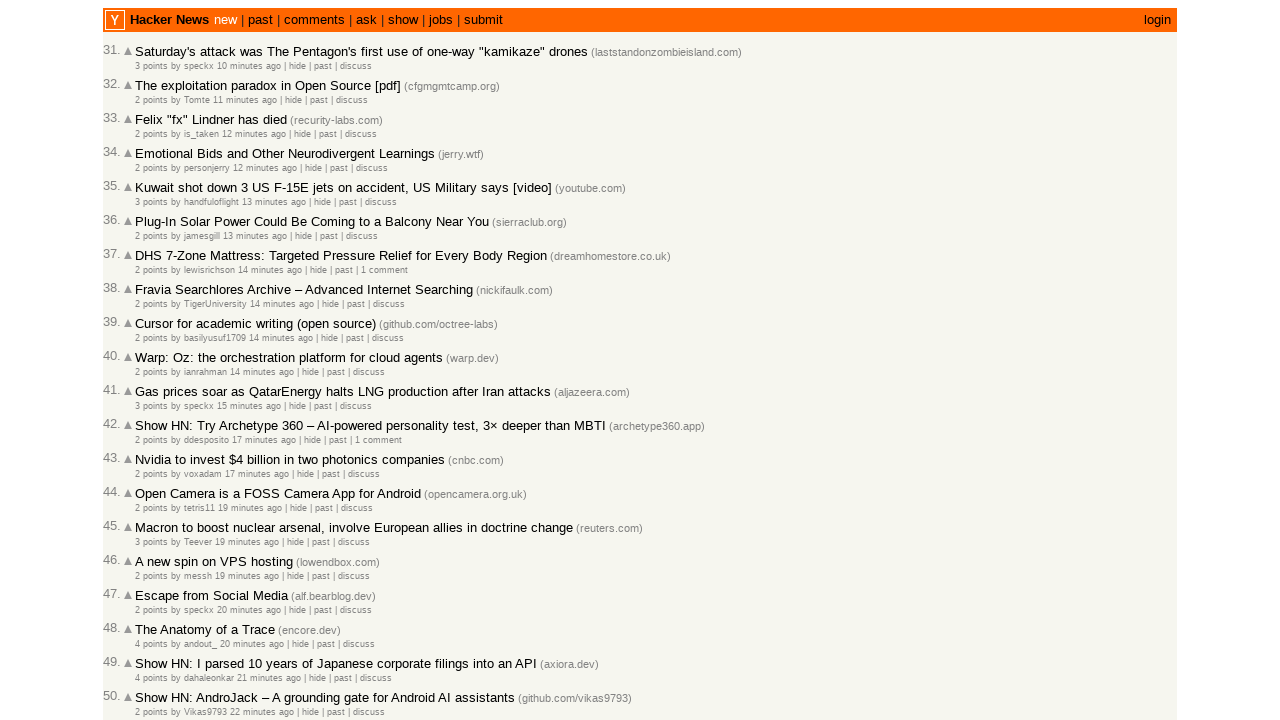

Retrieved all post rows from current page (found 30 rows)
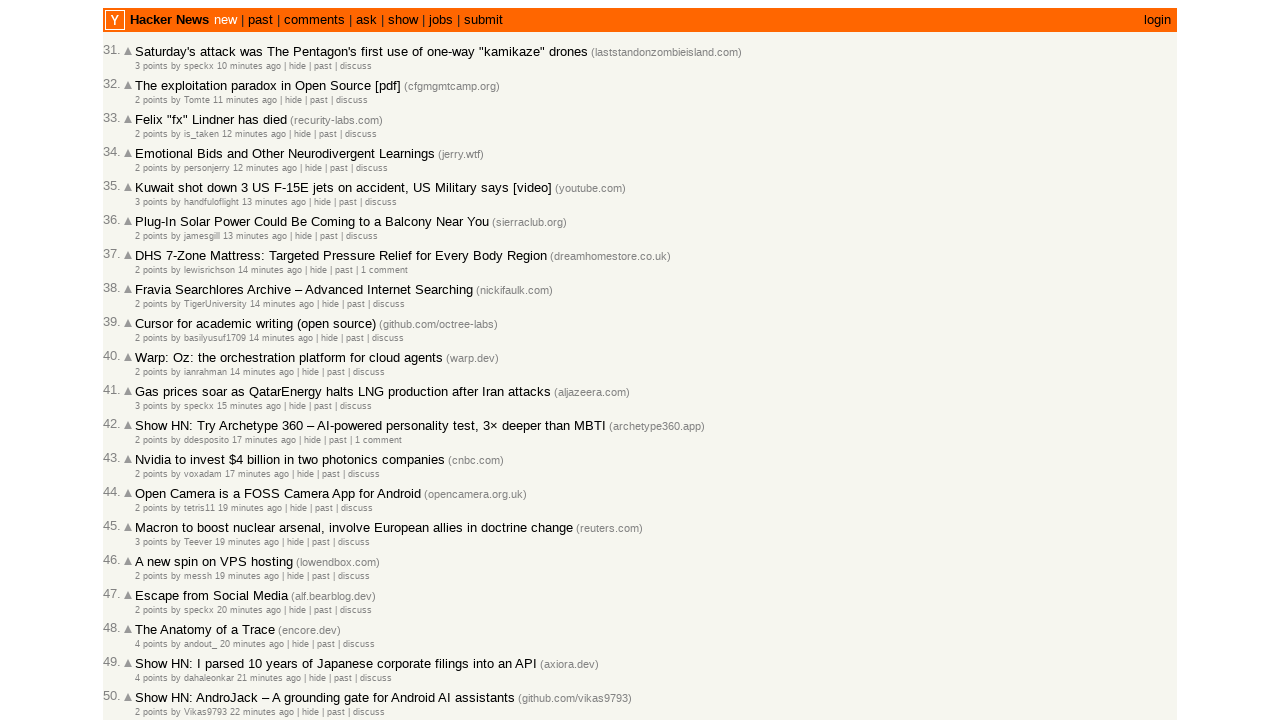

Extracted text content from post entry 39
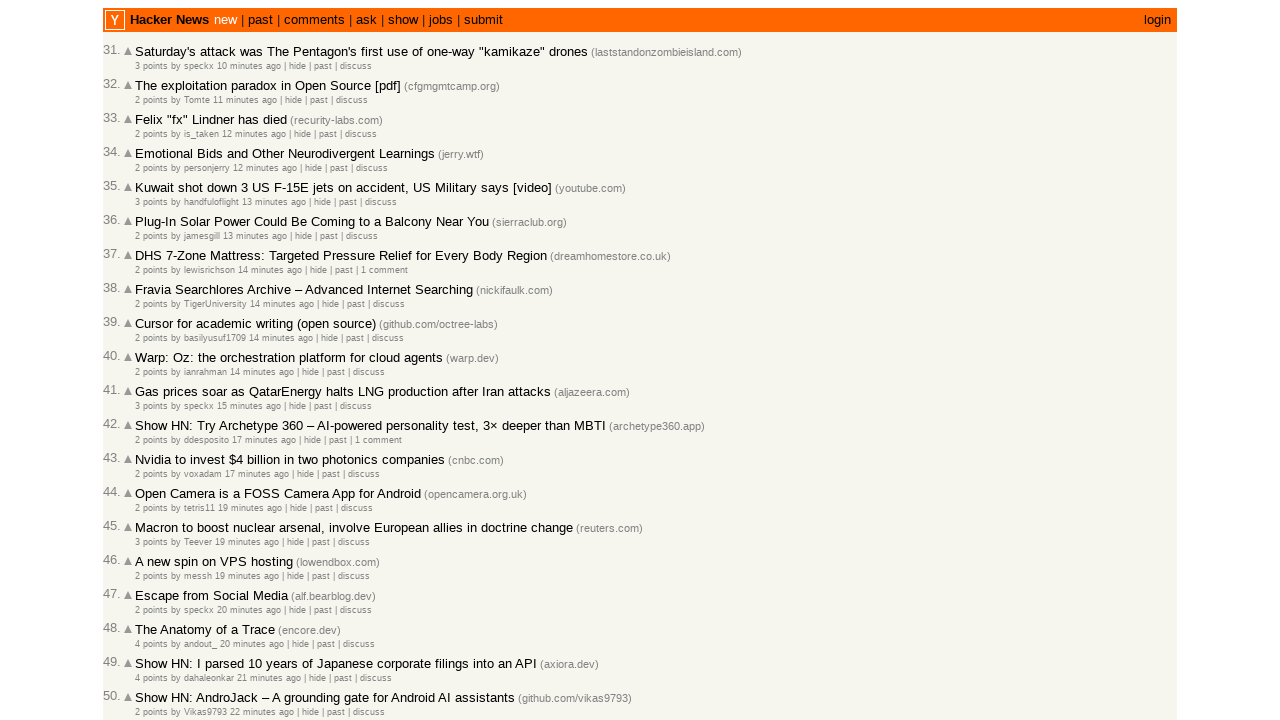

Verified post at entry 39 is in correct chronological order (time=14)
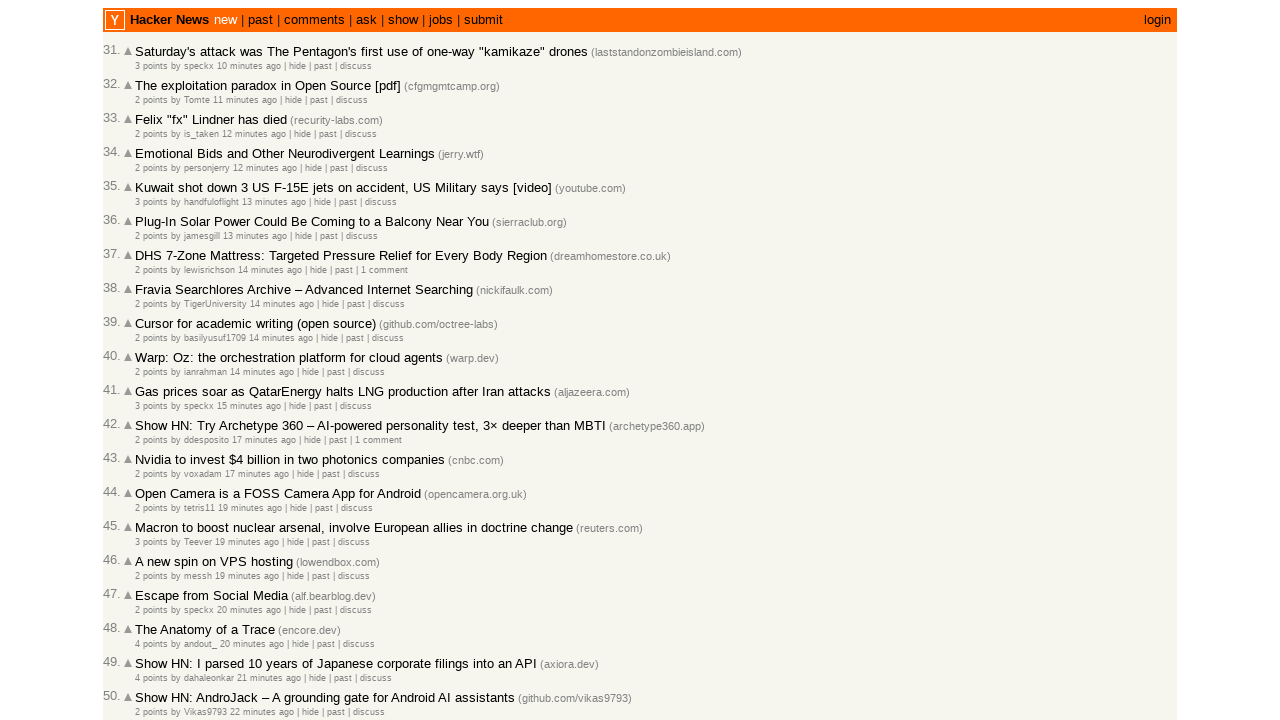

Located post table rows with time signatures (entry 40)
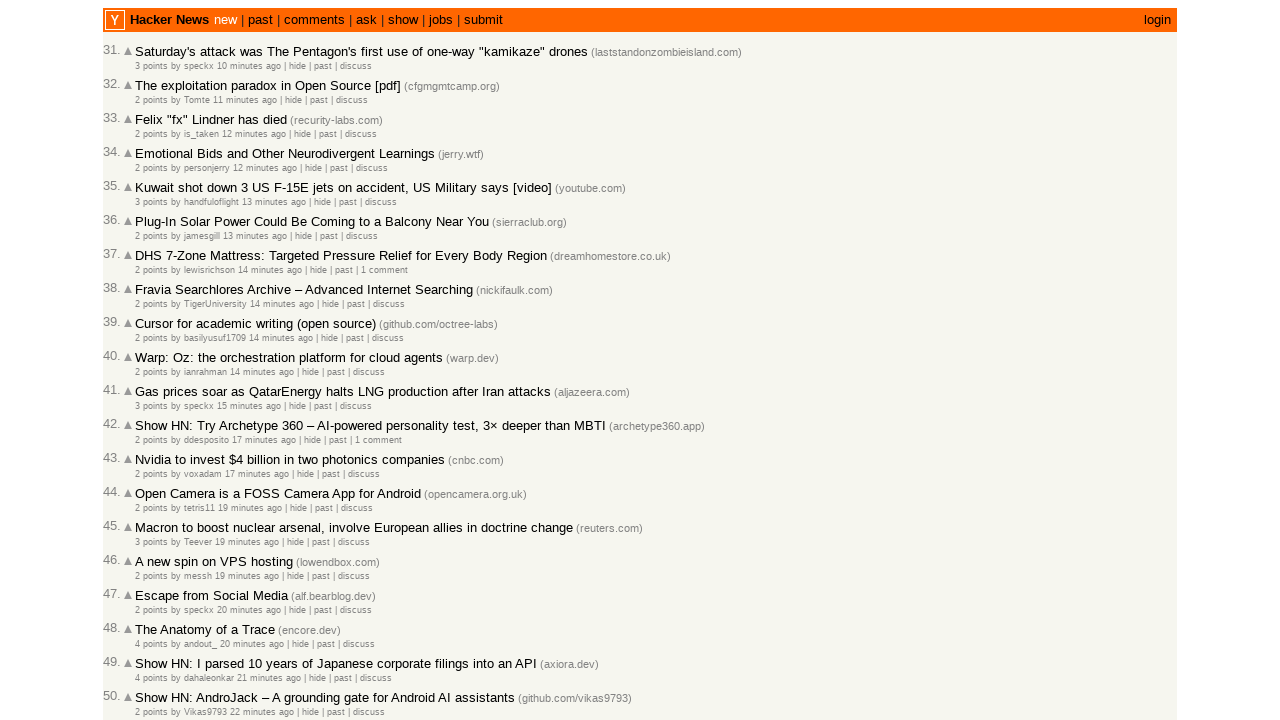

Retrieved all post rows from current page (found 30 rows)
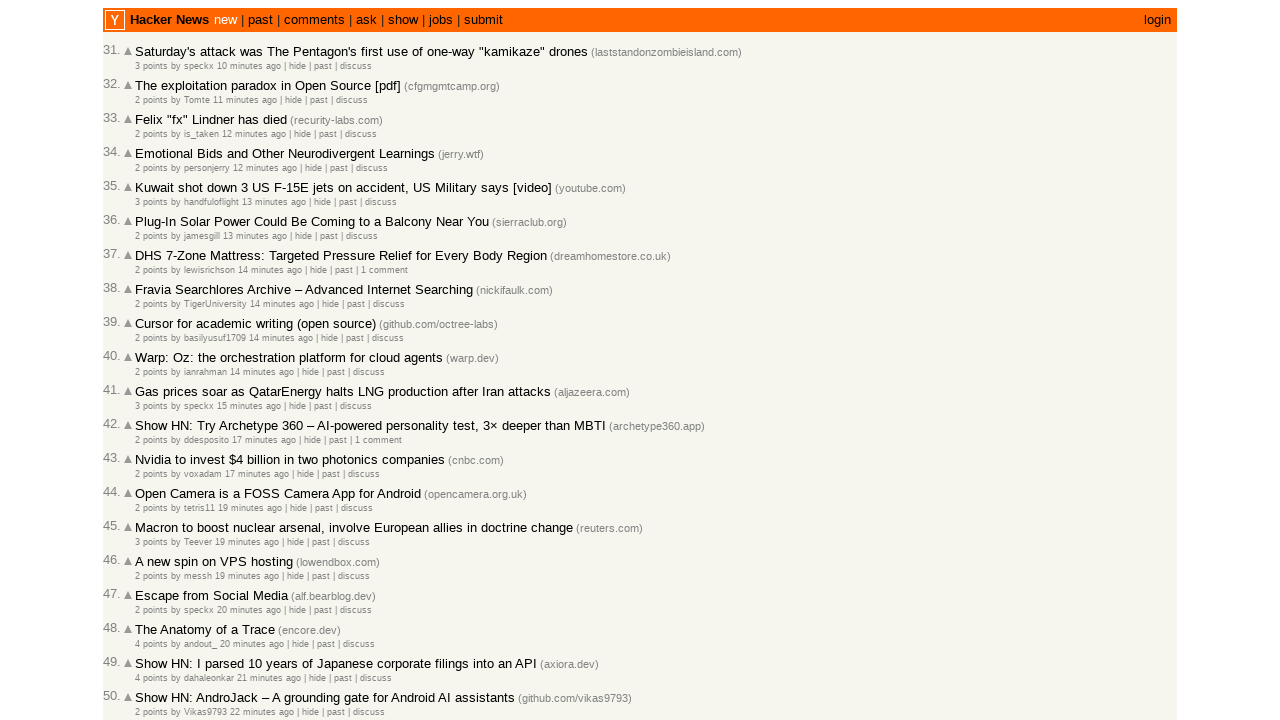

Extracted text content from post entry 40
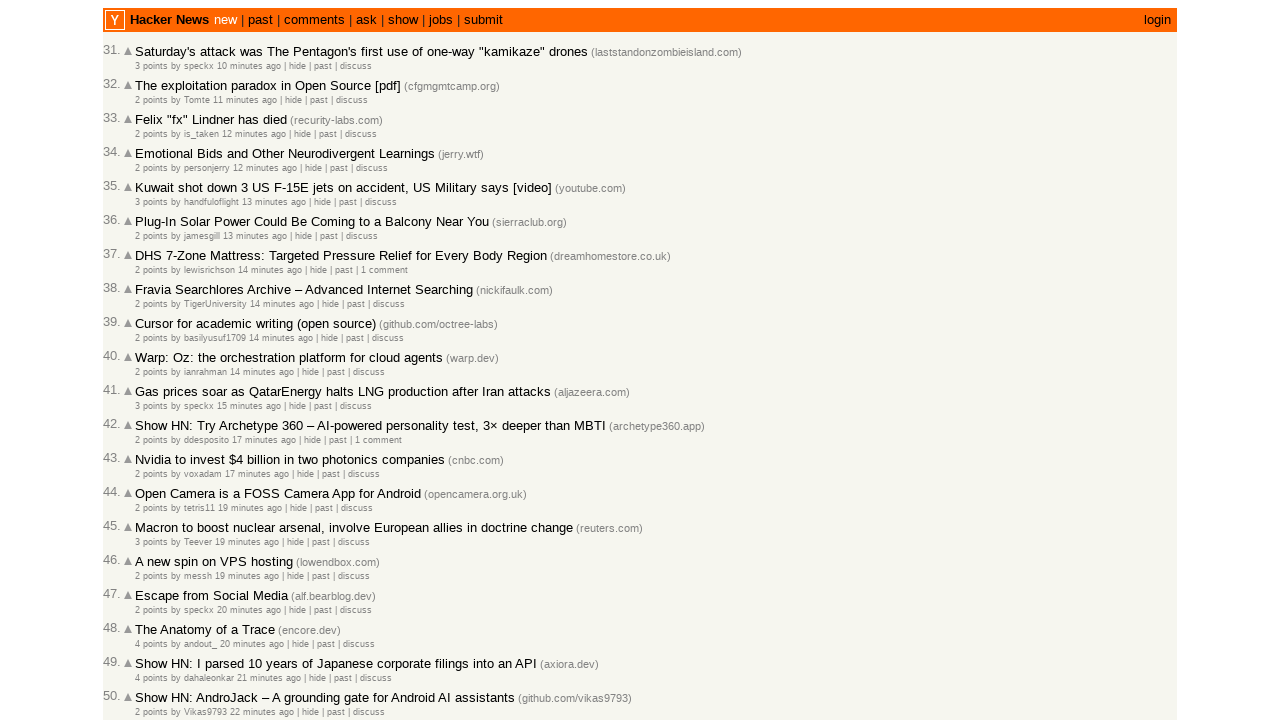

Verified post at entry 40 is in correct chronological order (time=15)
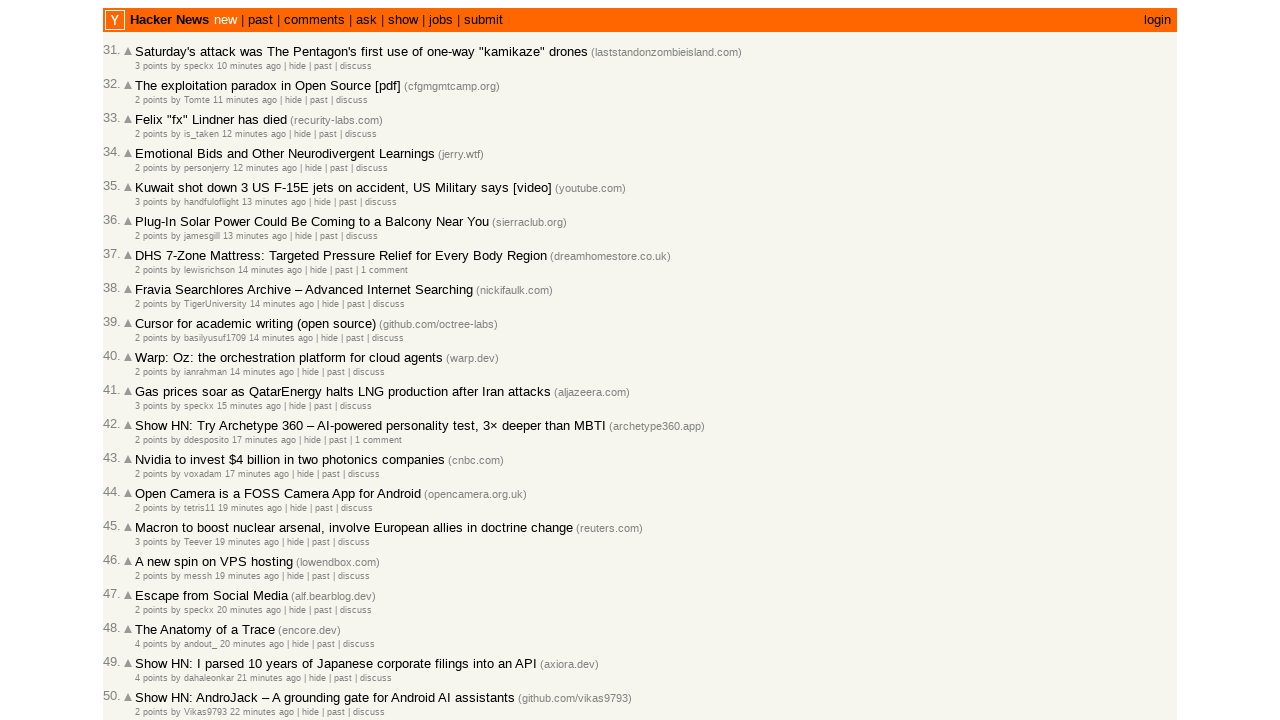

Located post table rows with time signatures (entry 41)
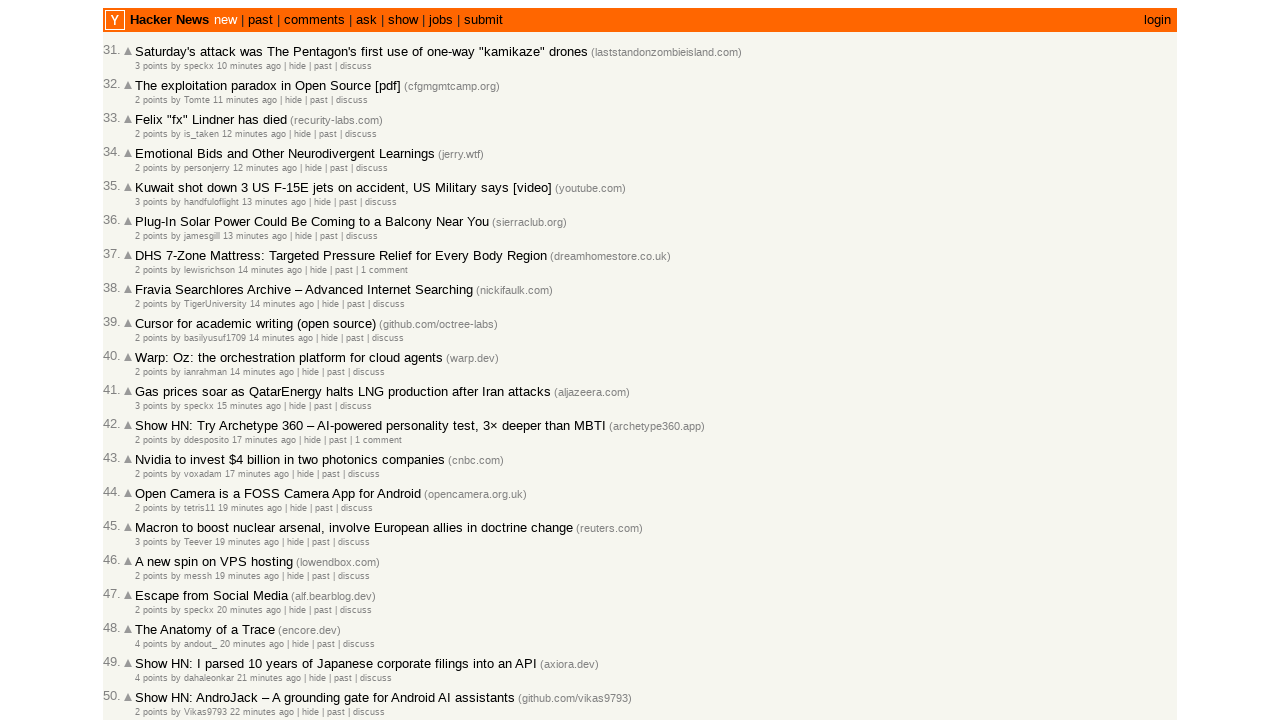

Retrieved all post rows from current page (found 30 rows)
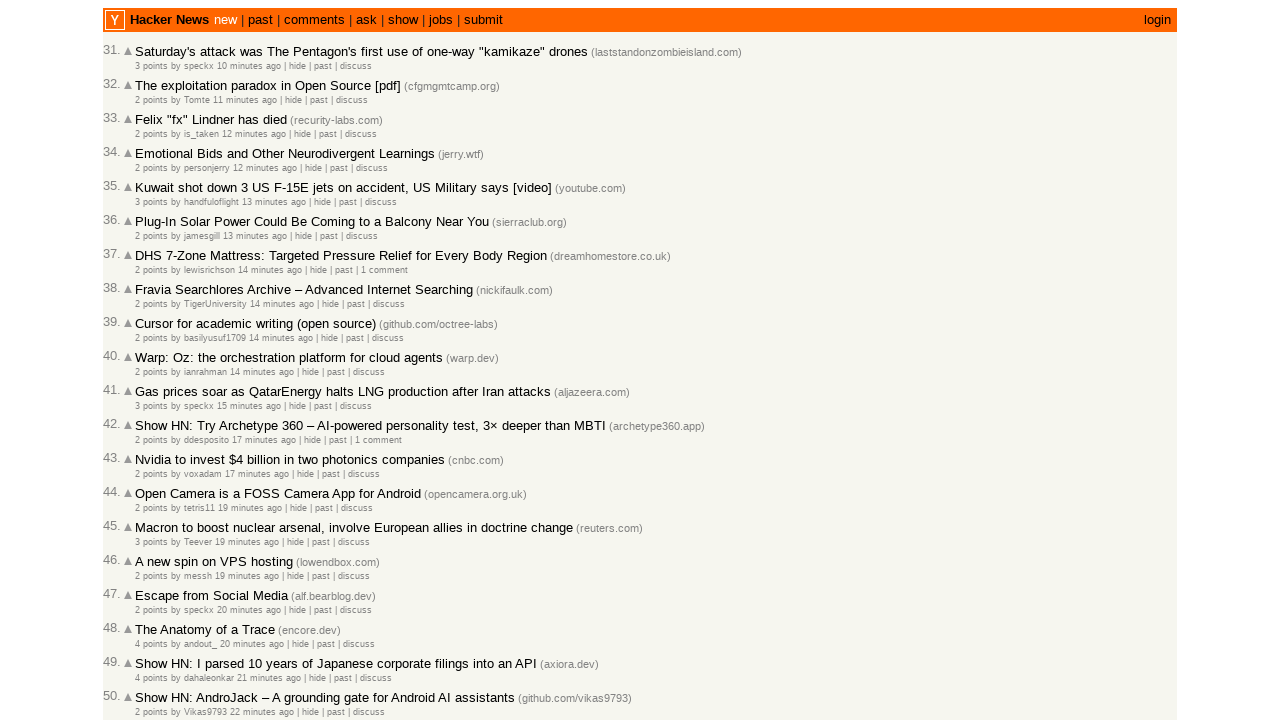

Extracted text content from post entry 41
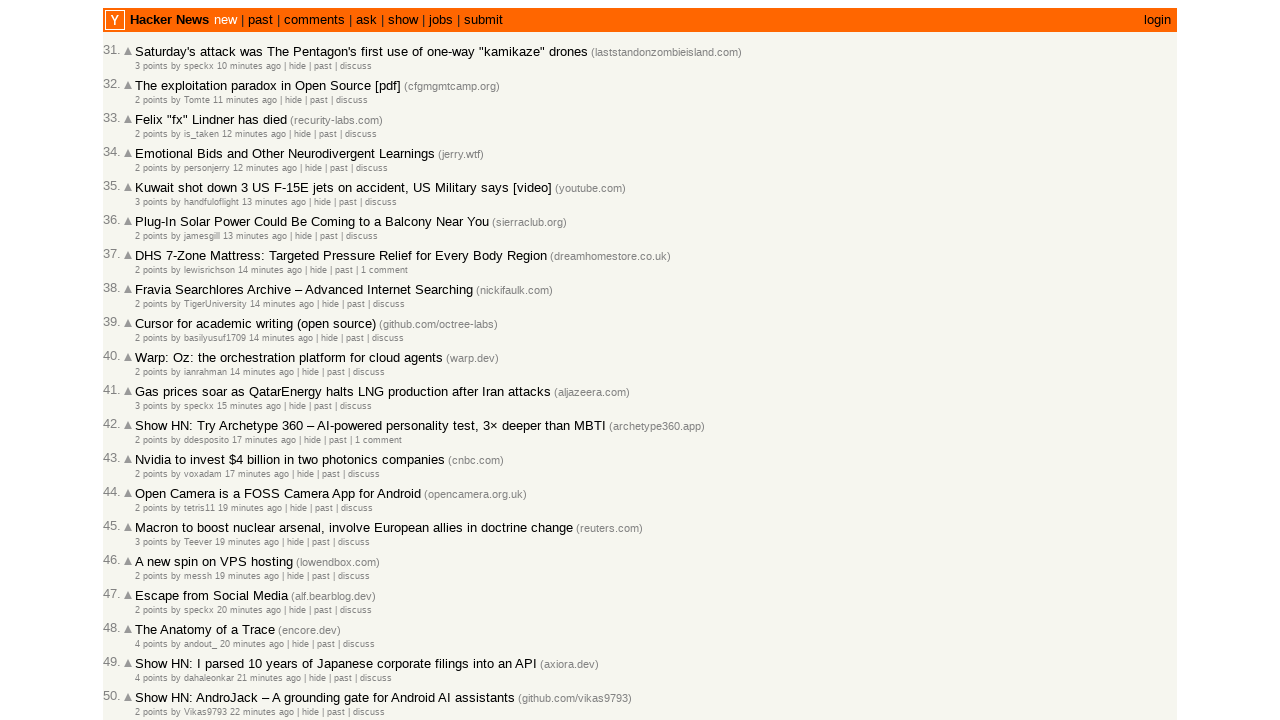

Verified post at entry 41 is in correct chronological order (time=17)
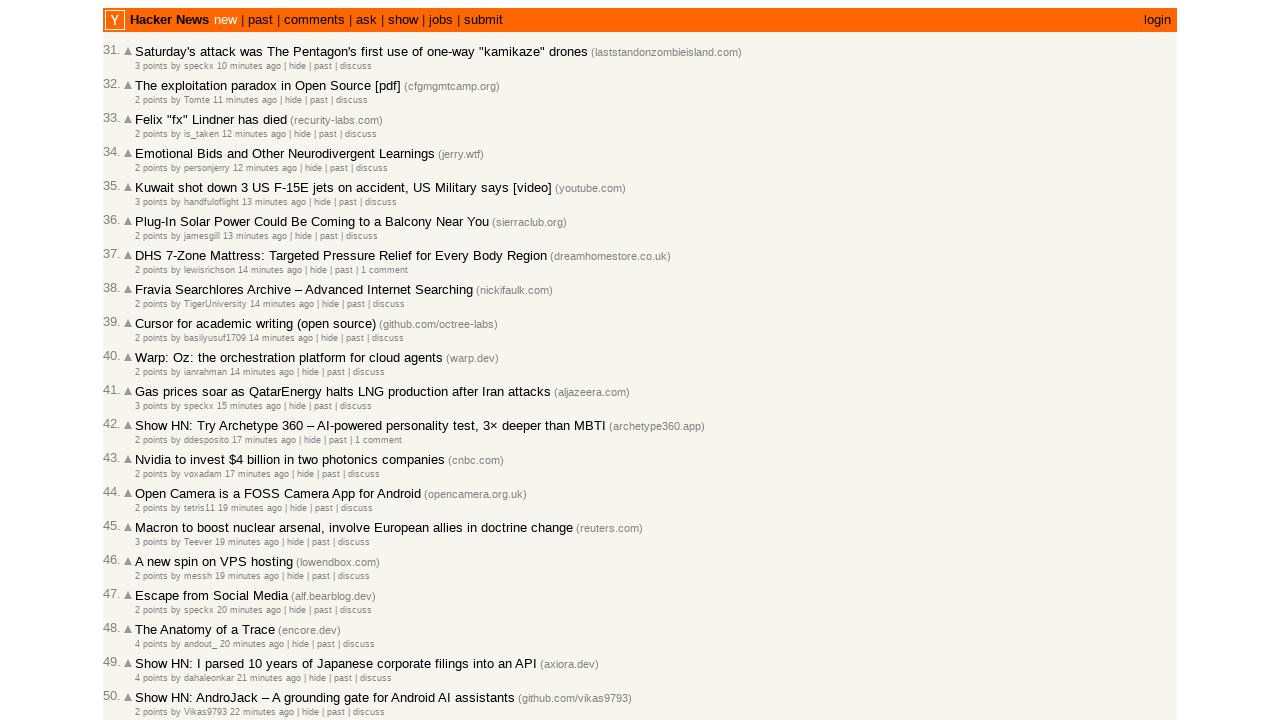

Located post table rows with time signatures (entry 42)
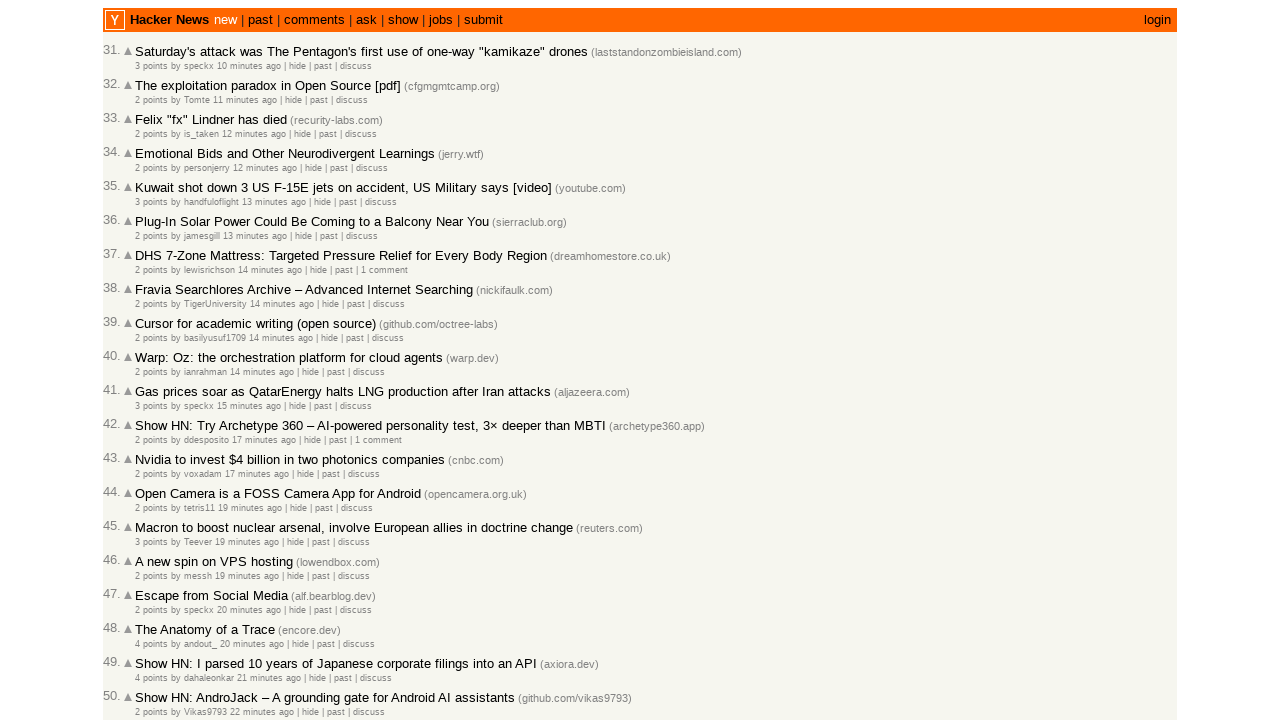

Retrieved all post rows from current page (found 30 rows)
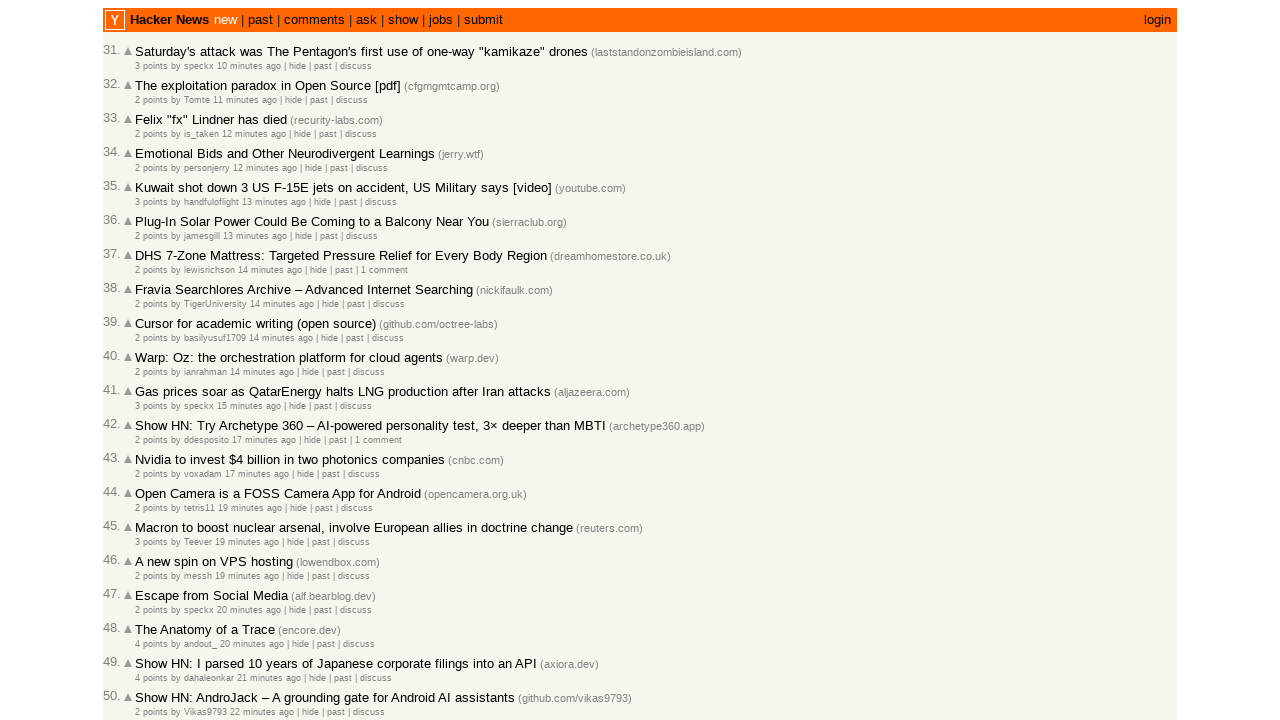

Extracted text content from post entry 42
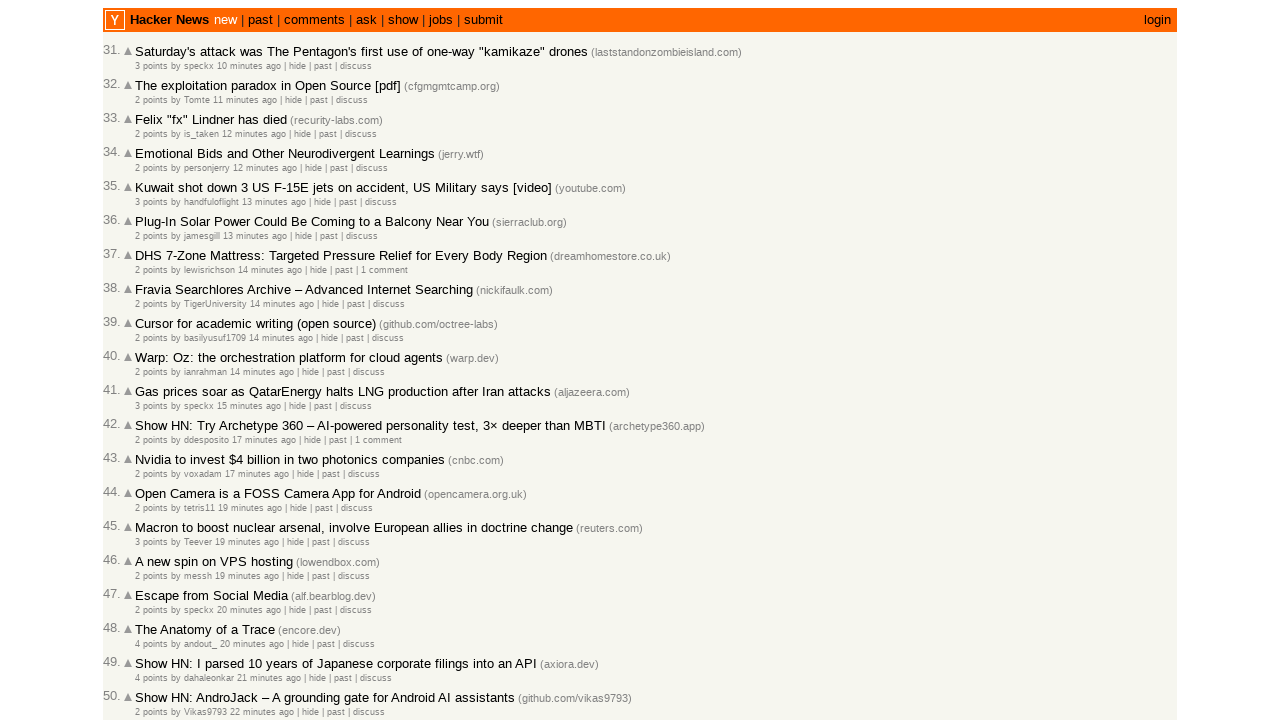

Verified post at entry 42 is in correct chronological order (time=17)
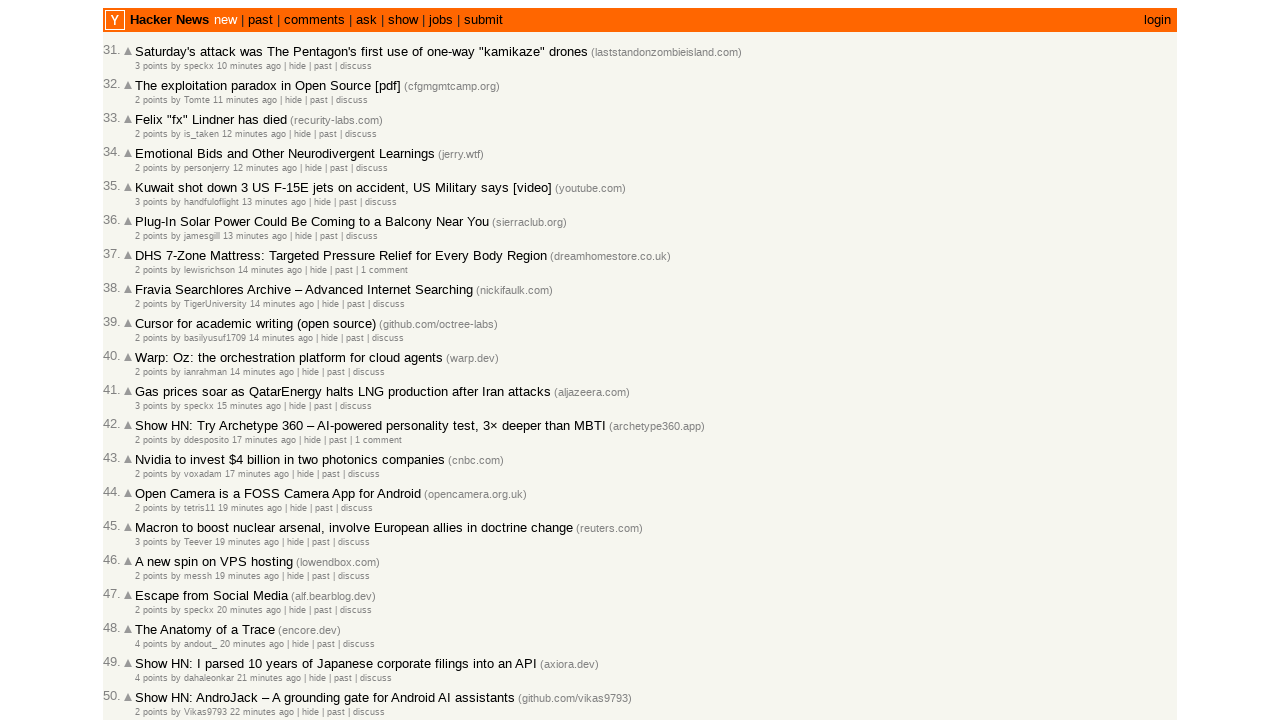

Located post table rows with time signatures (entry 43)
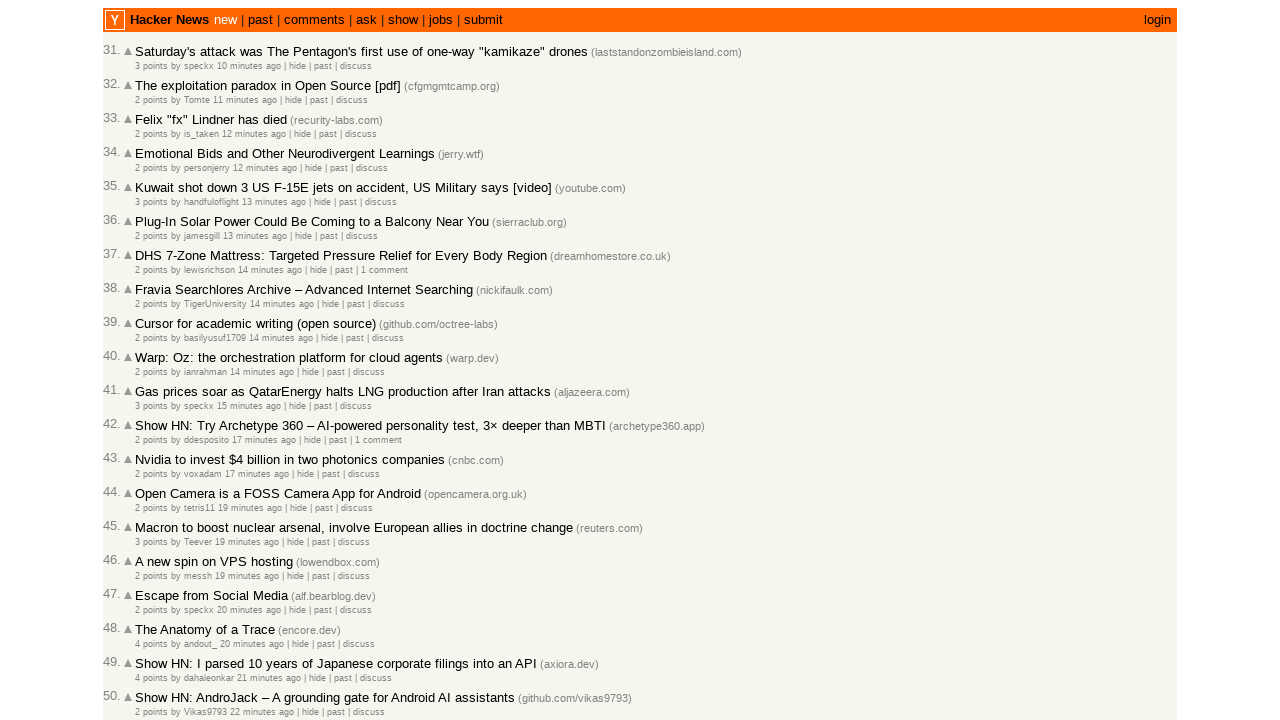

Retrieved all post rows from current page (found 30 rows)
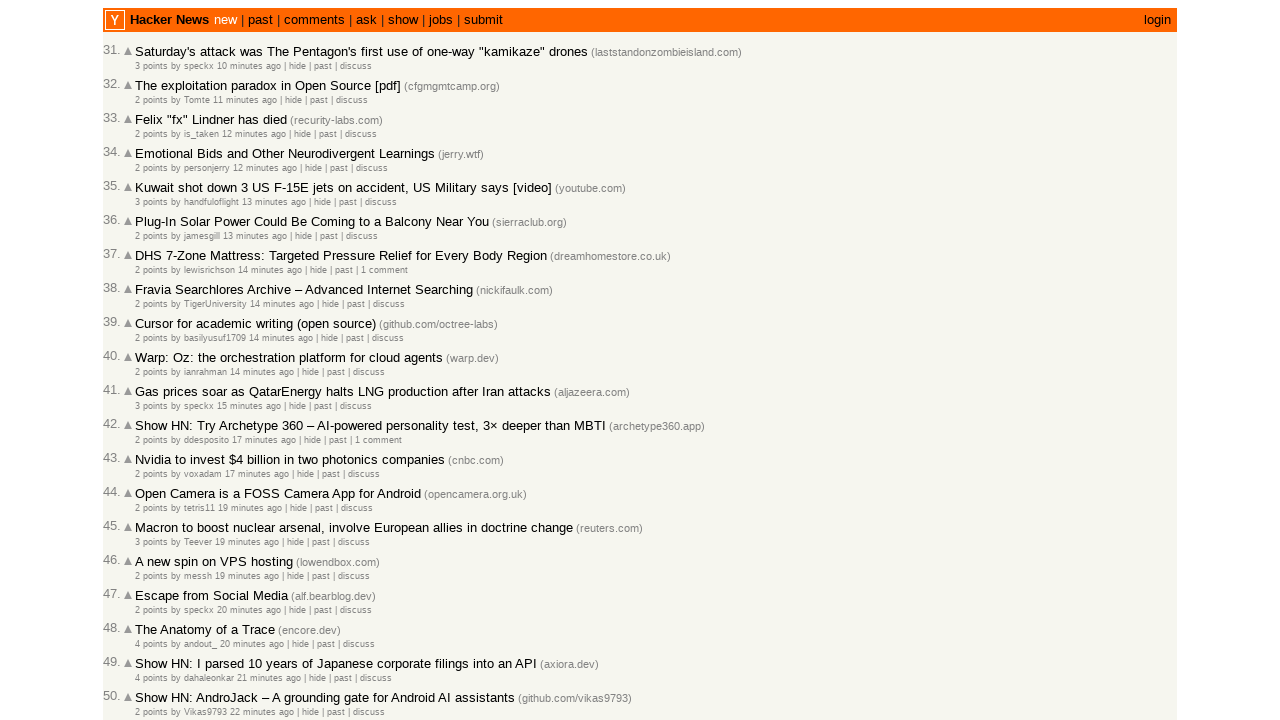

Extracted text content from post entry 43
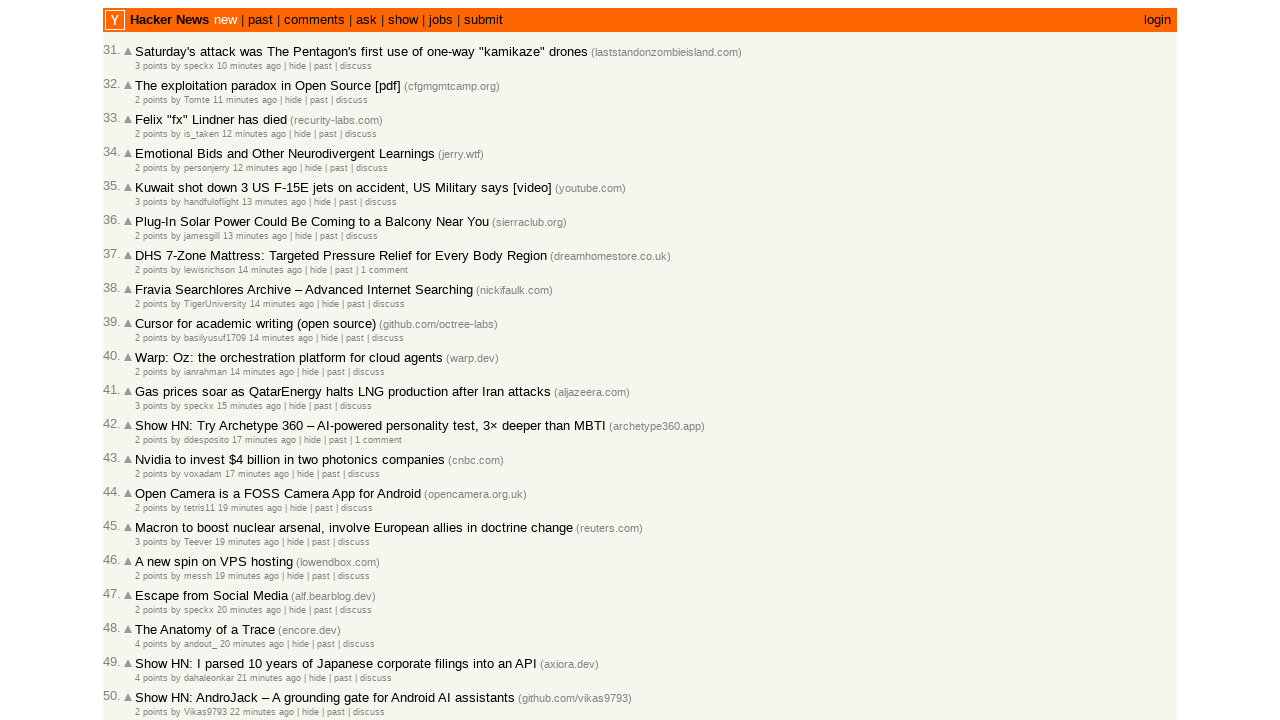

Verified post at entry 43 is in correct chronological order (time=19)
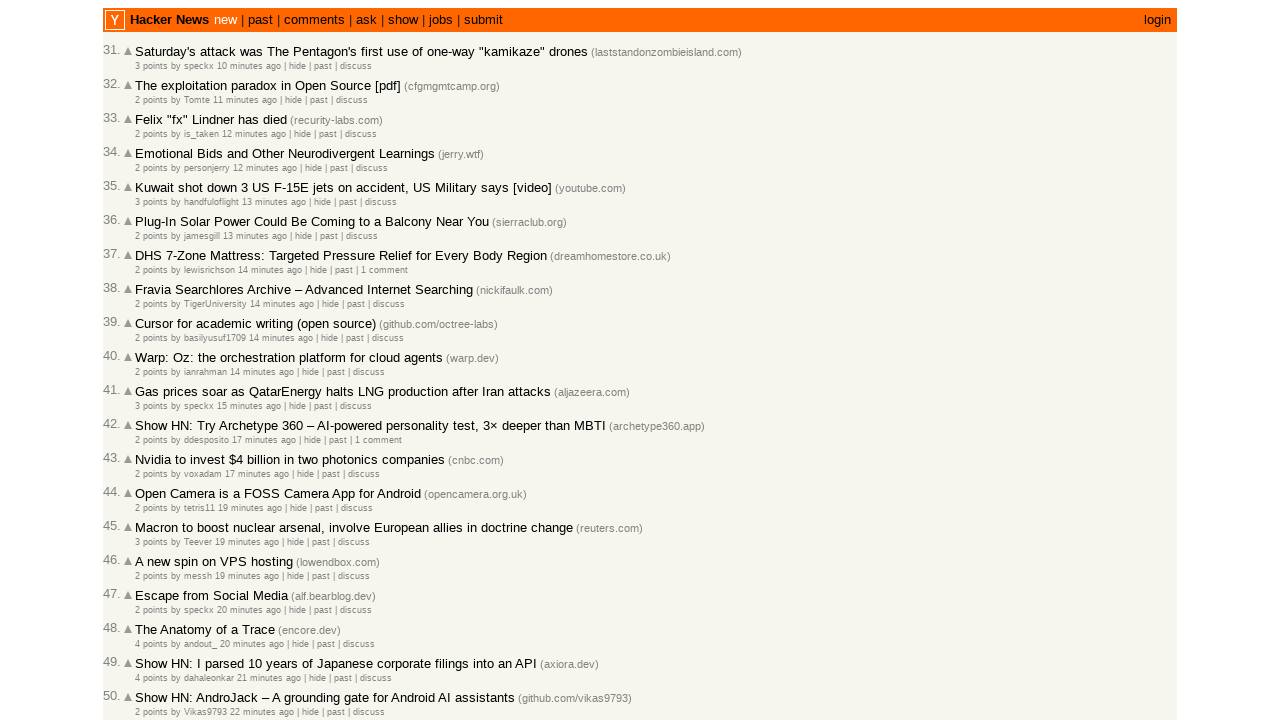

Located post table rows with time signatures (entry 44)
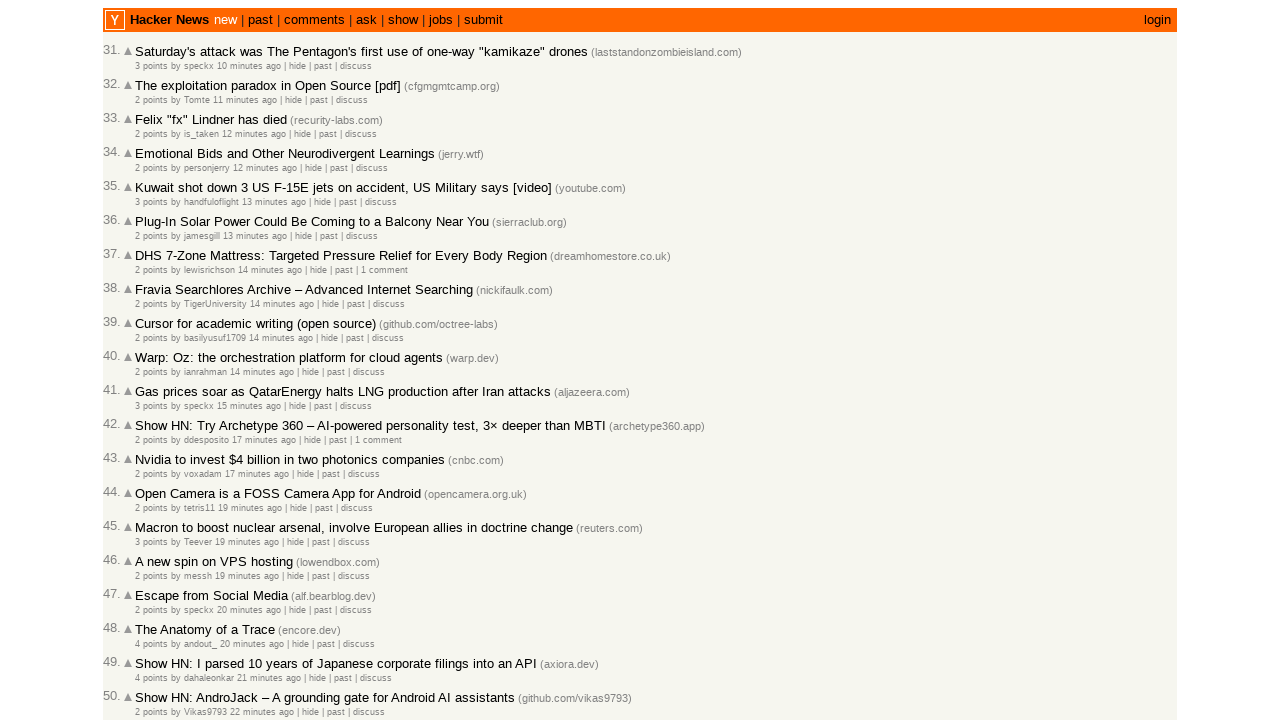

Retrieved all post rows from current page (found 30 rows)
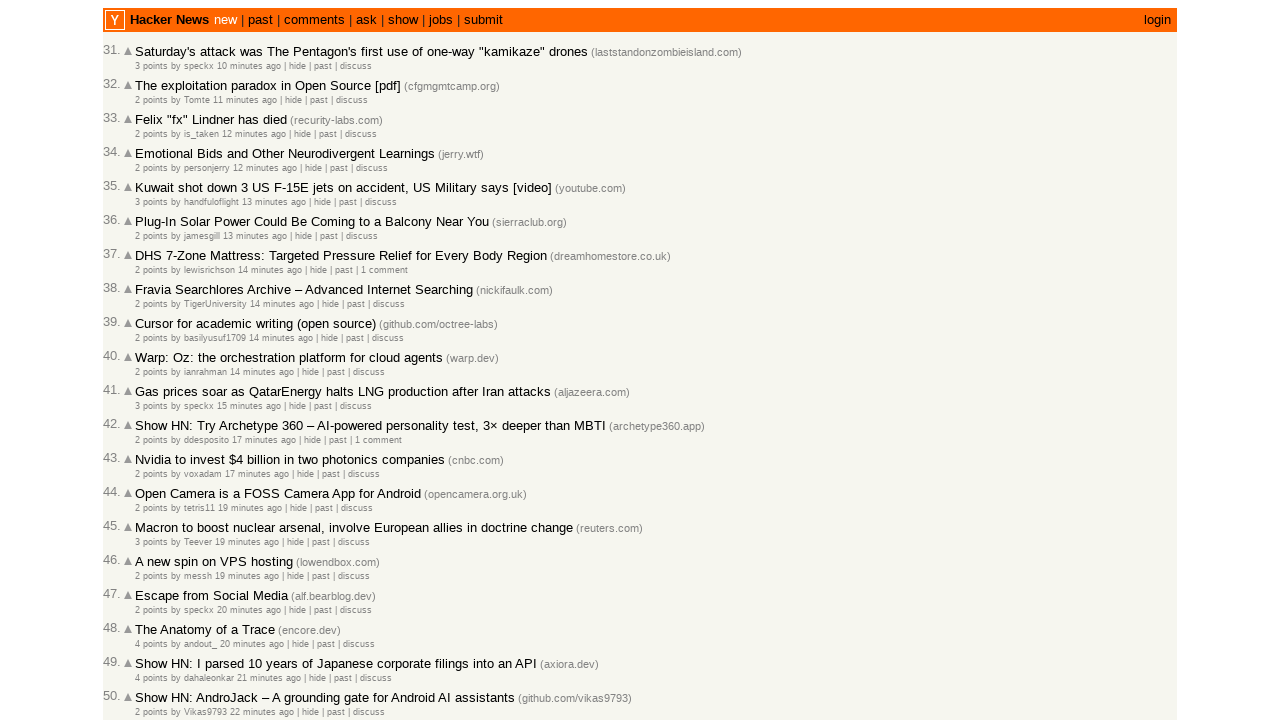

Extracted text content from post entry 44
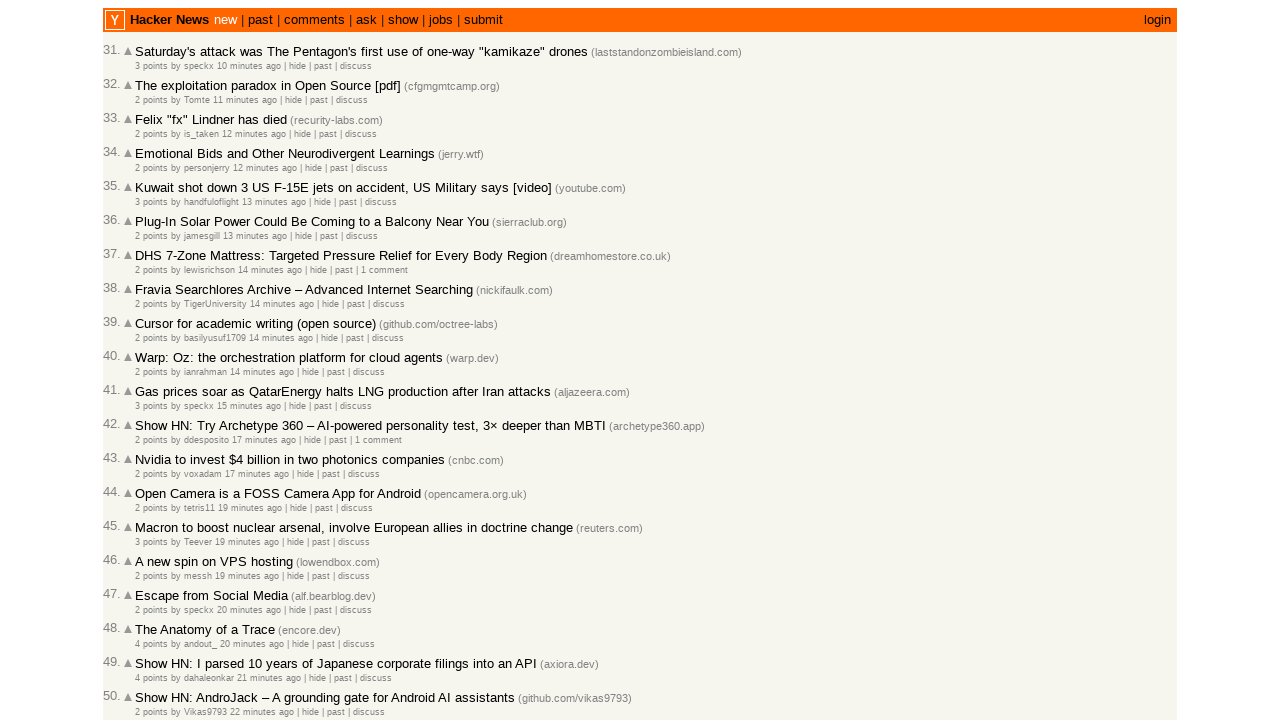

Verified post at entry 44 is in correct chronological order (time=19)
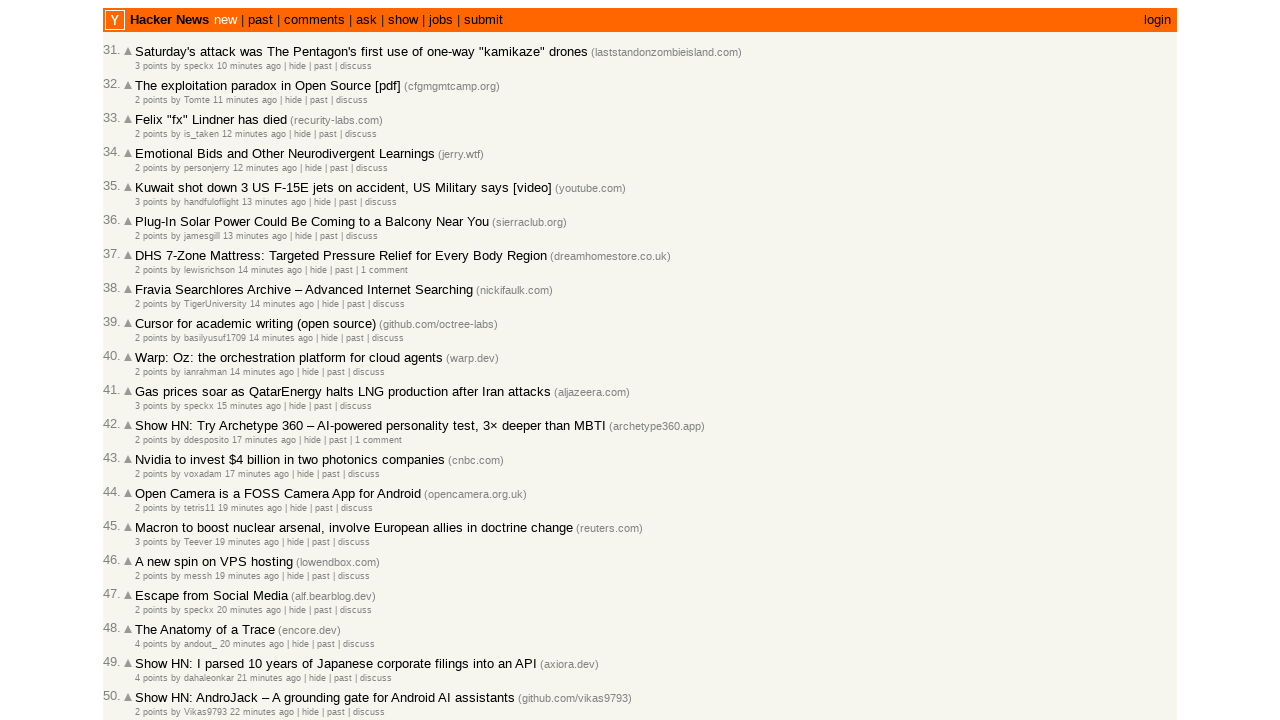

Located post table rows with time signatures (entry 45)
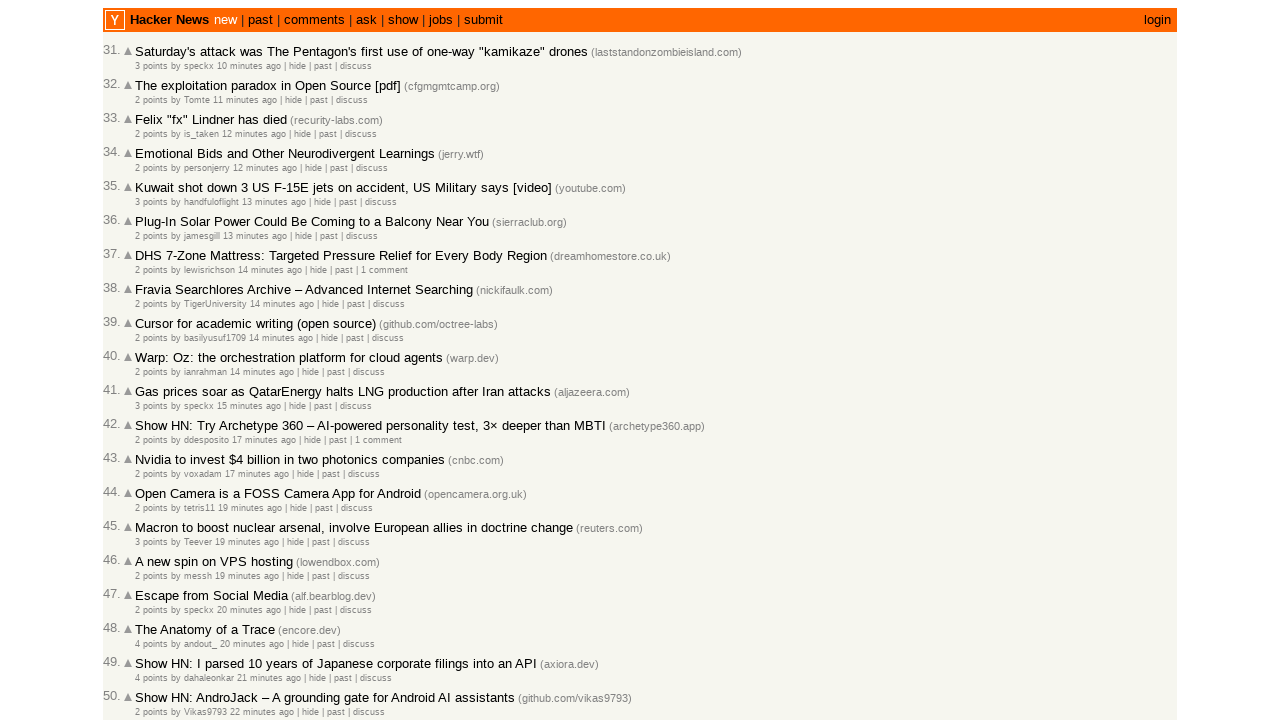

Retrieved all post rows from current page (found 30 rows)
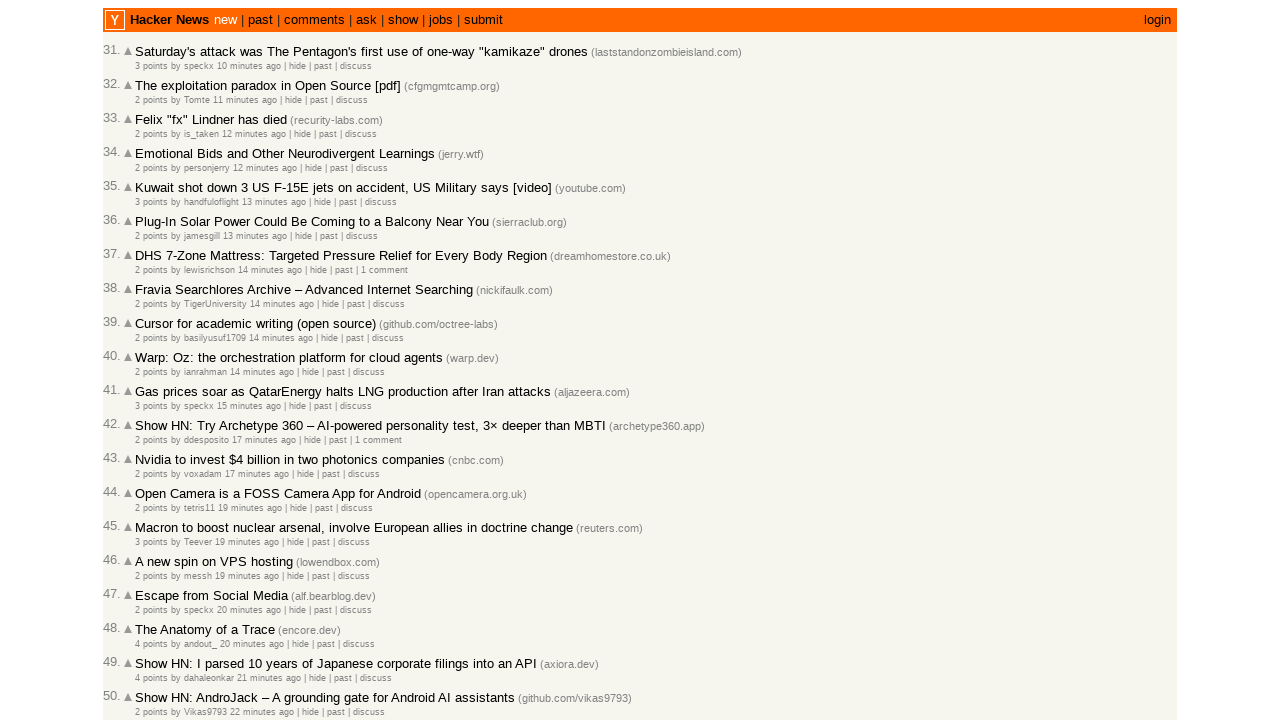

Extracted text content from post entry 45
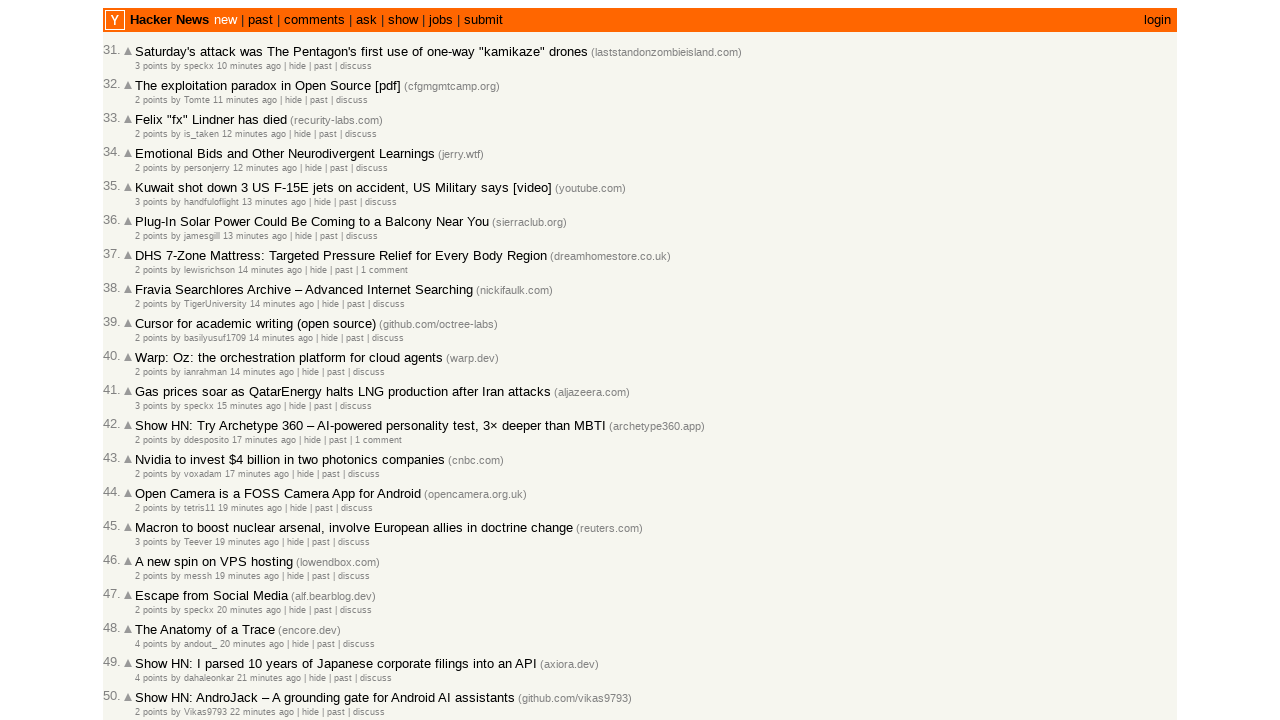

Verified post at entry 45 is in correct chronological order (time=19)
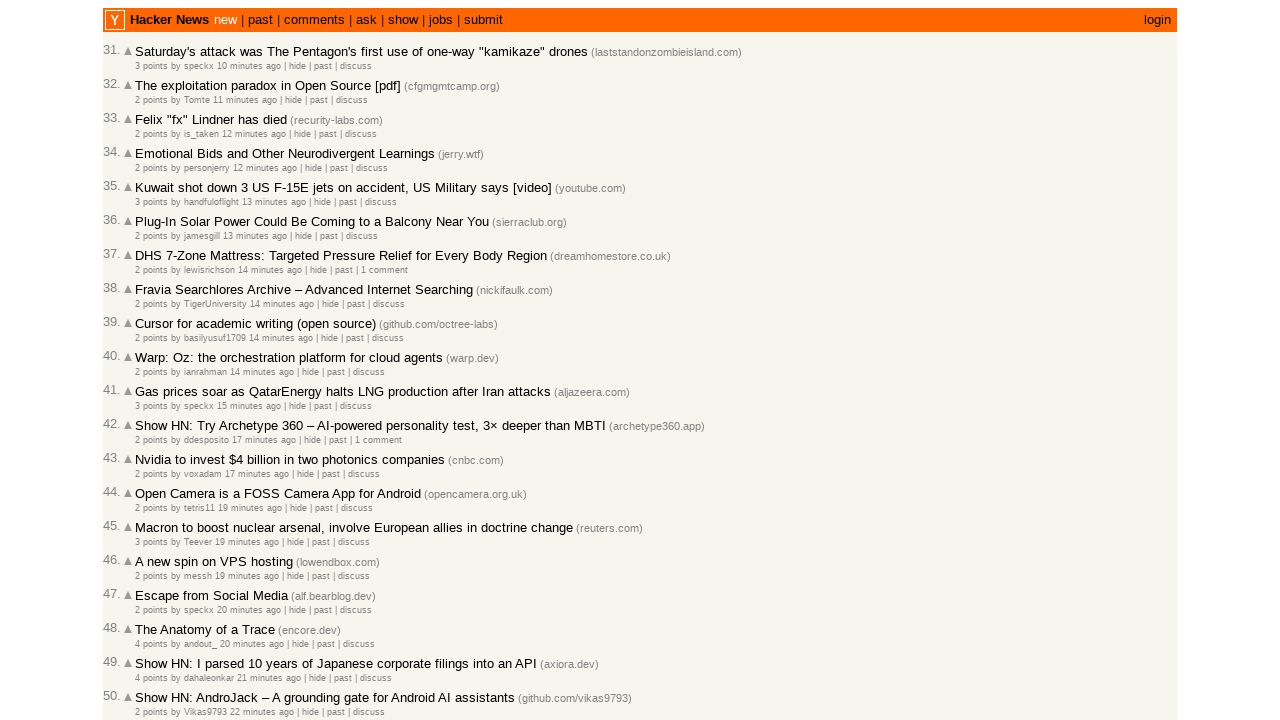

Located post table rows with time signatures (entry 46)
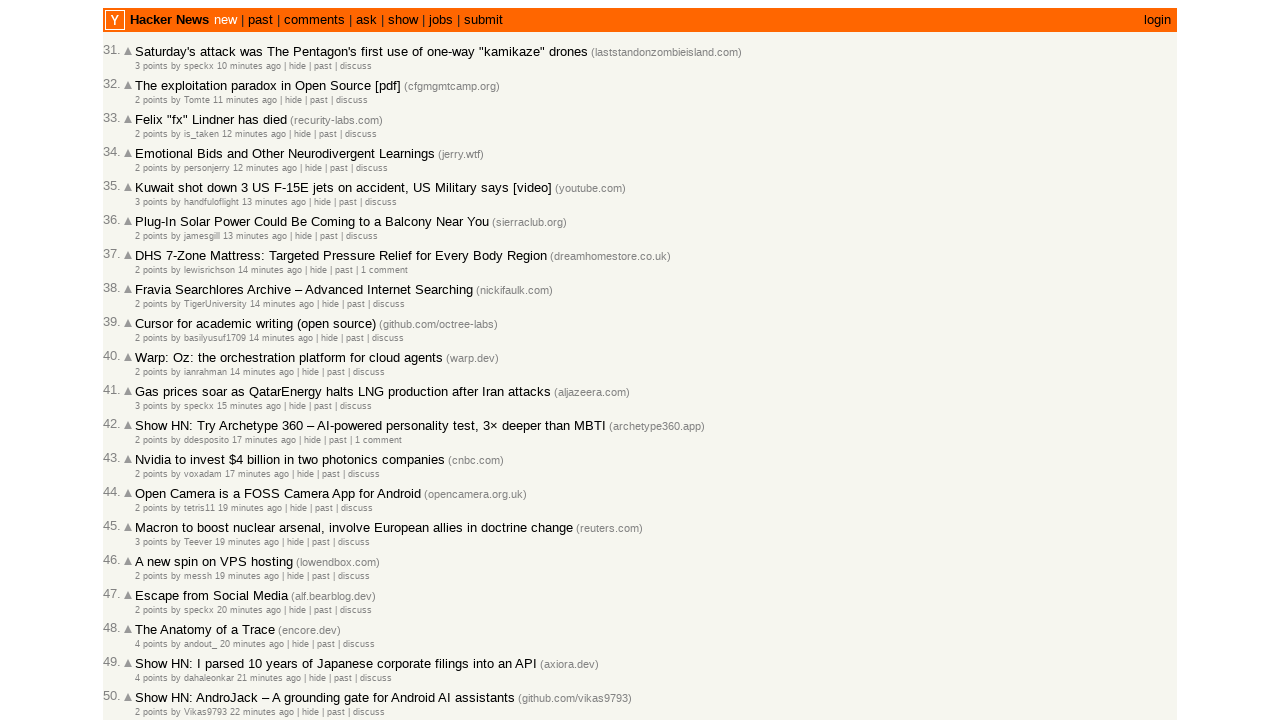

Retrieved all post rows from current page (found 30 rows)
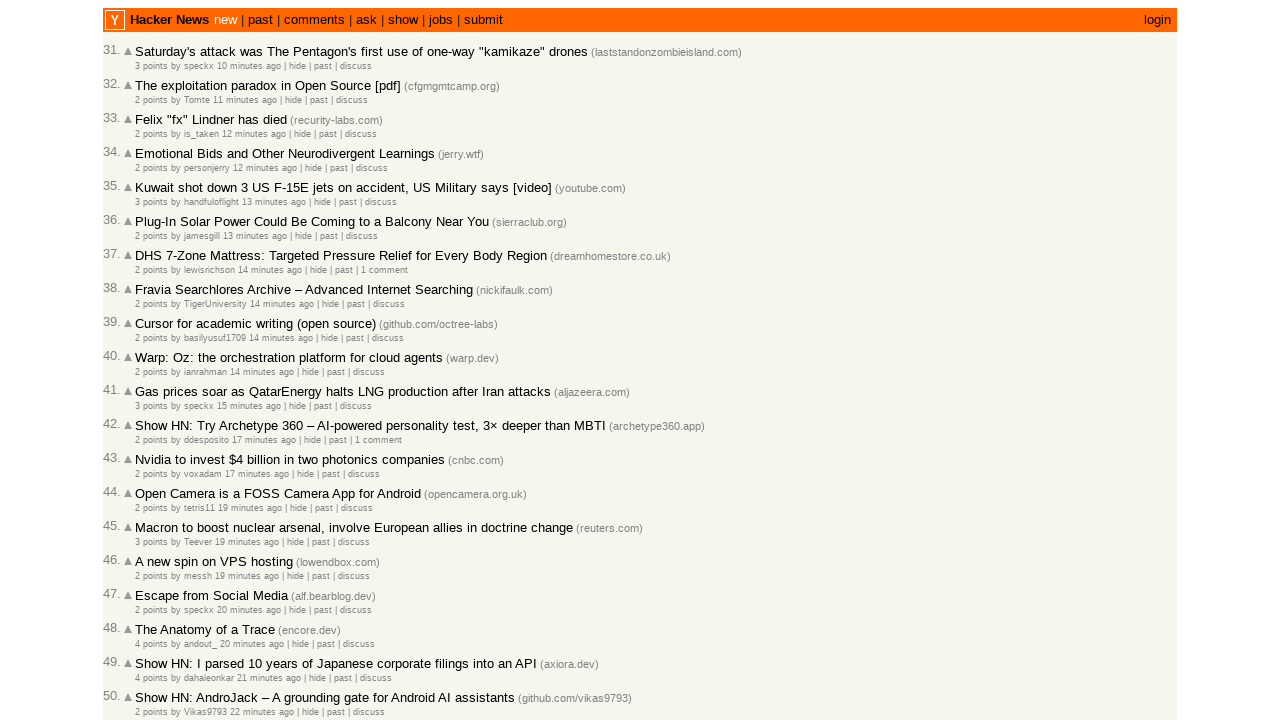

Extracted text content from post entry 46
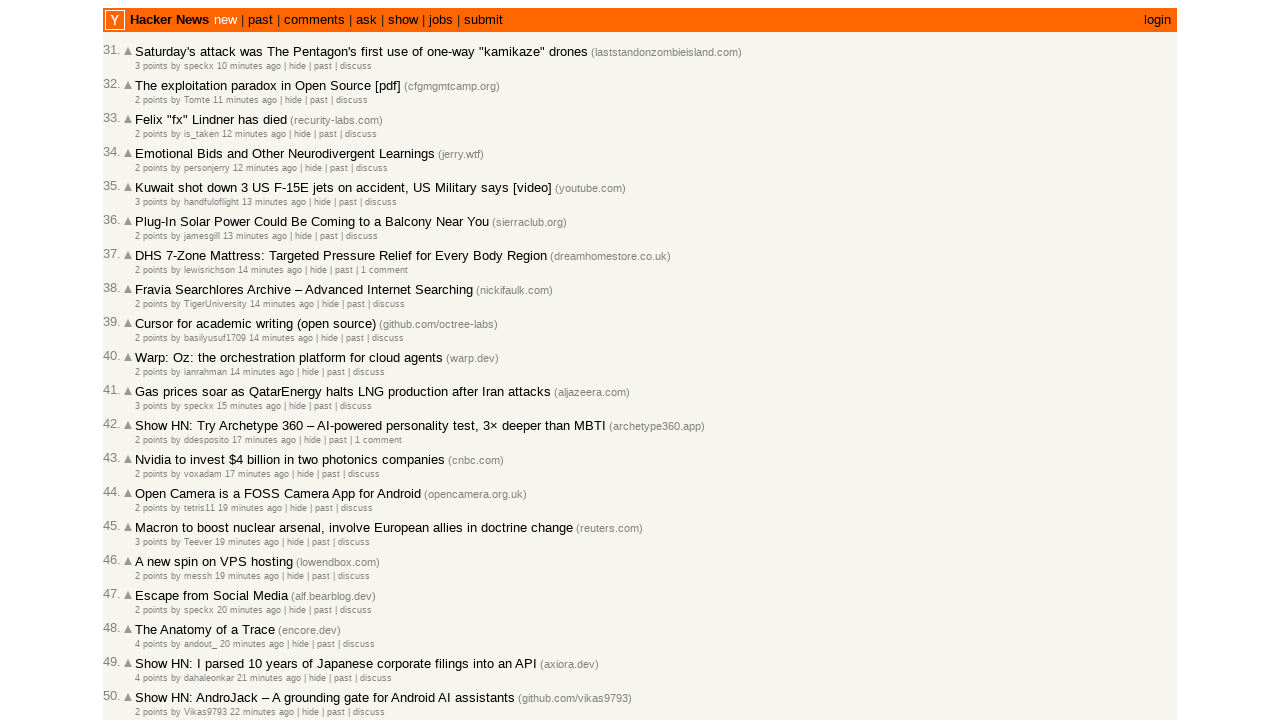

Verified post at entry 46 is in correct chronological order (time=20)
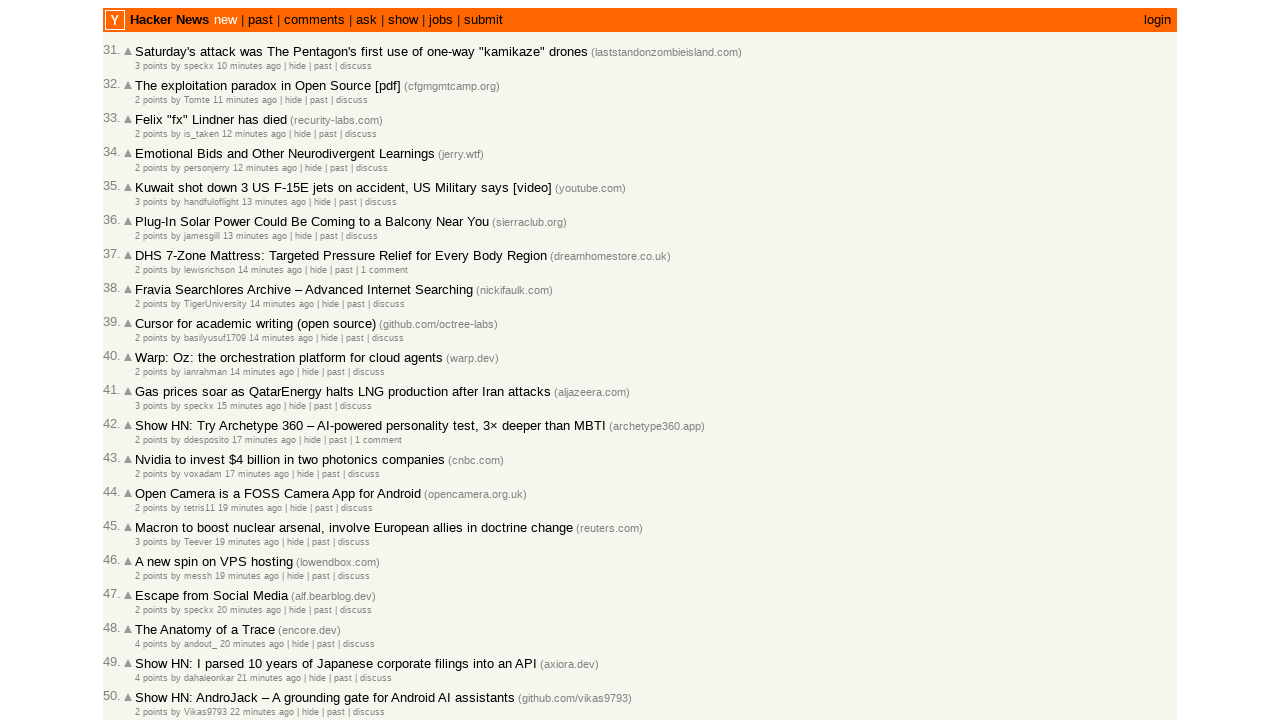

Located post table rows with time signatures (entry 47)
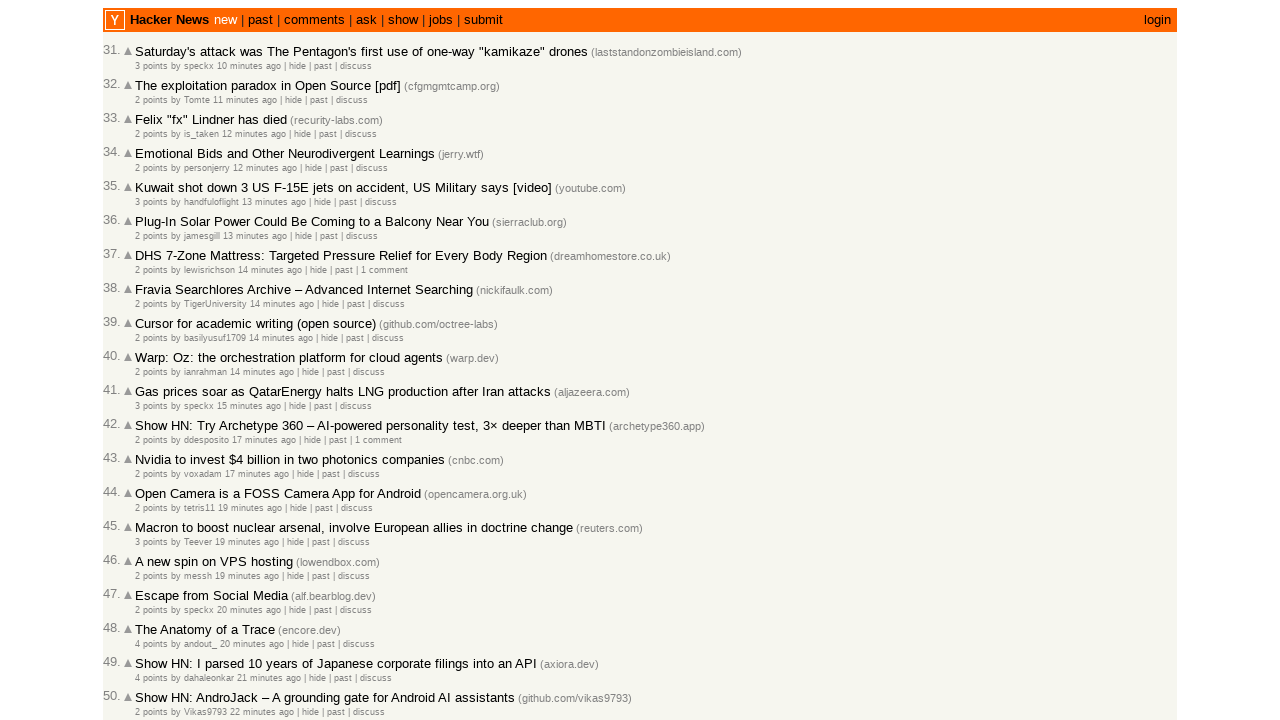

Retrieved all post rows from current page (found 30 rows)
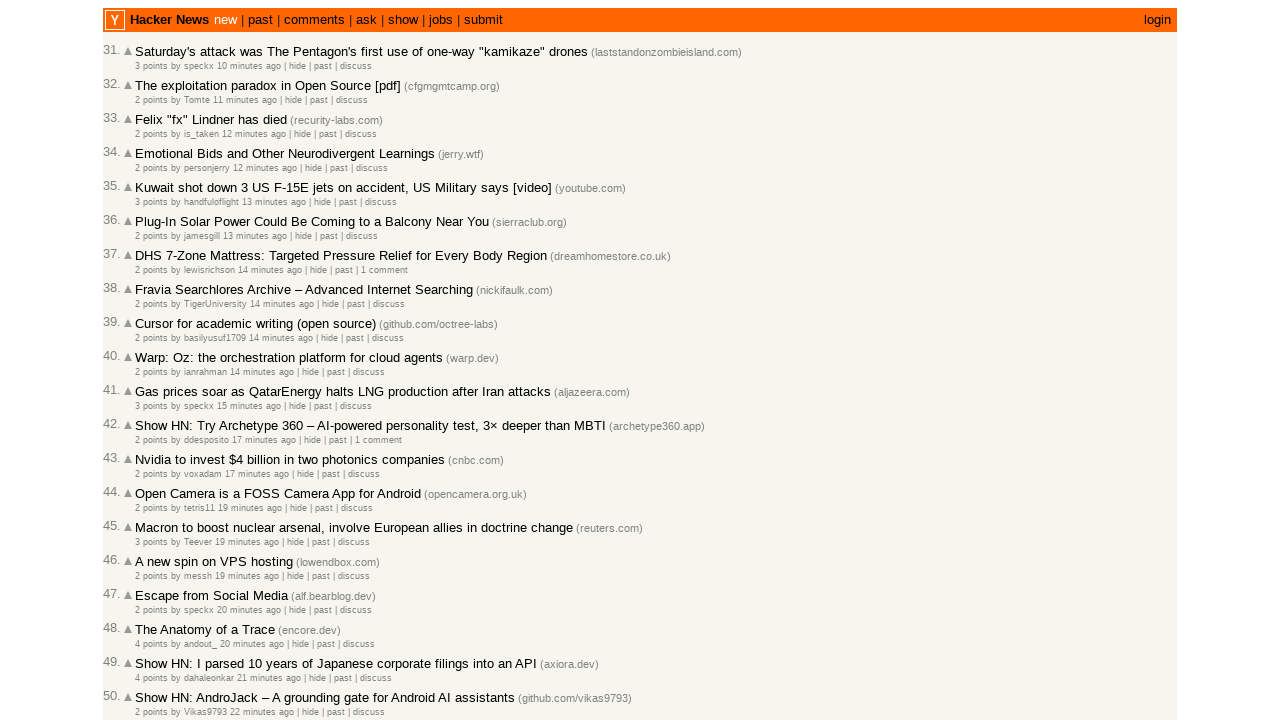

Extracted text content from post entry 47
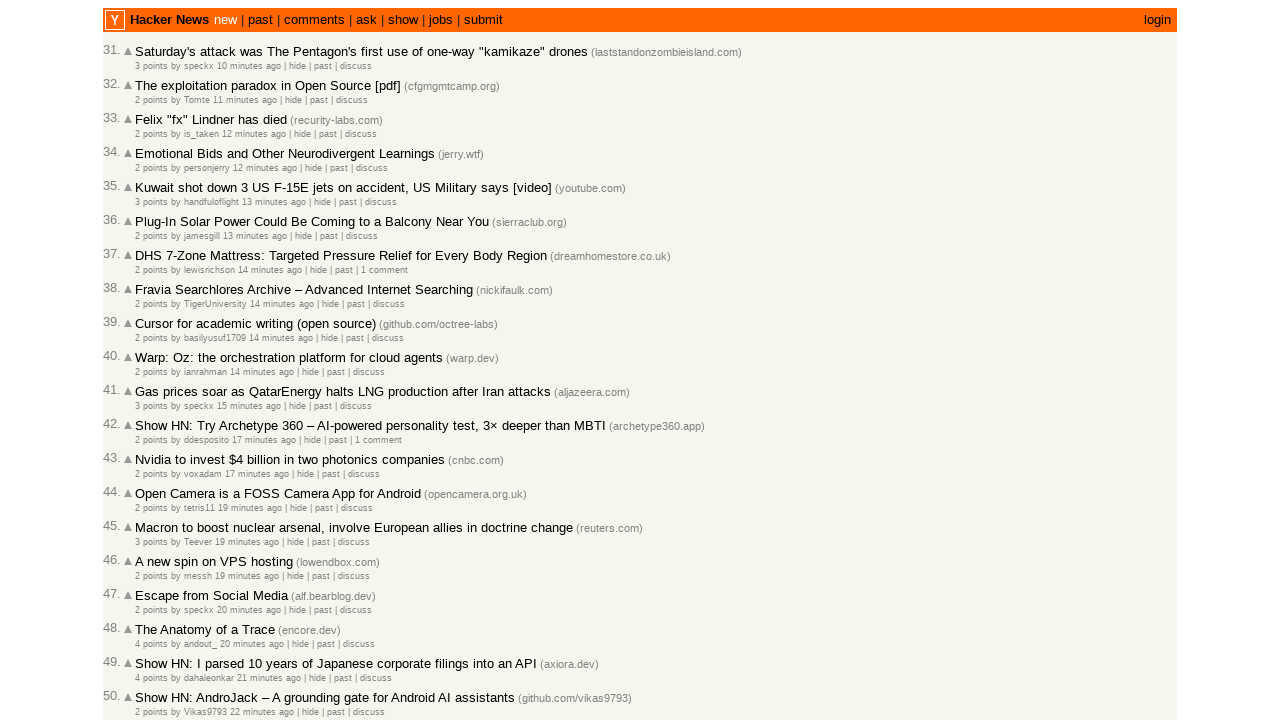

Verified post at entry 47 is in correct chronological order (time=20)
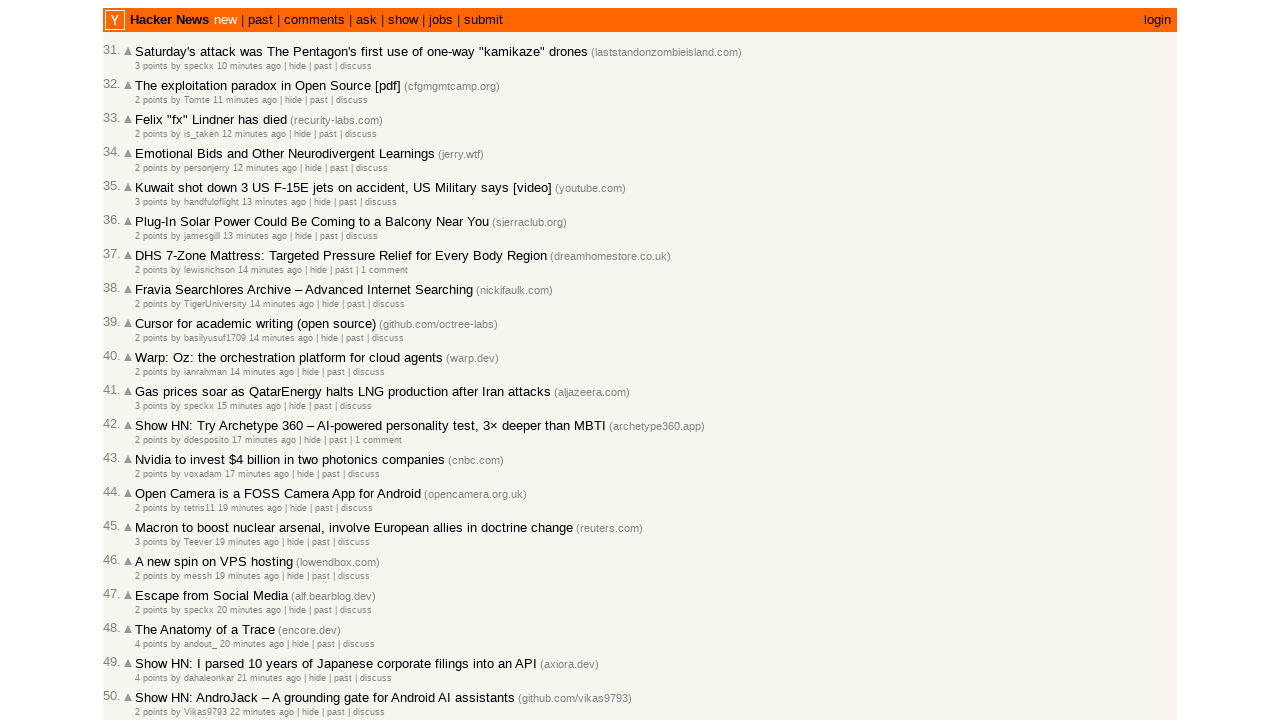

Located post table rows with time signatures (entry 48)
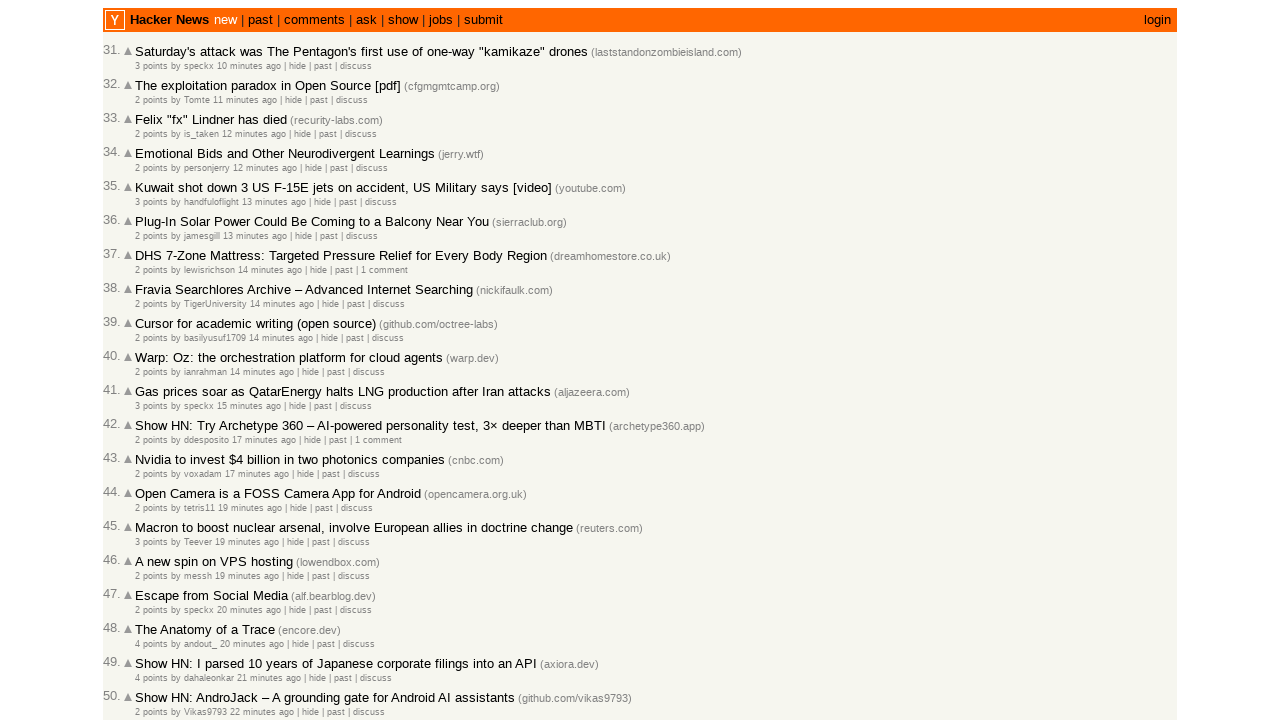

Retrieved all post rows from current page (found 30 rows)
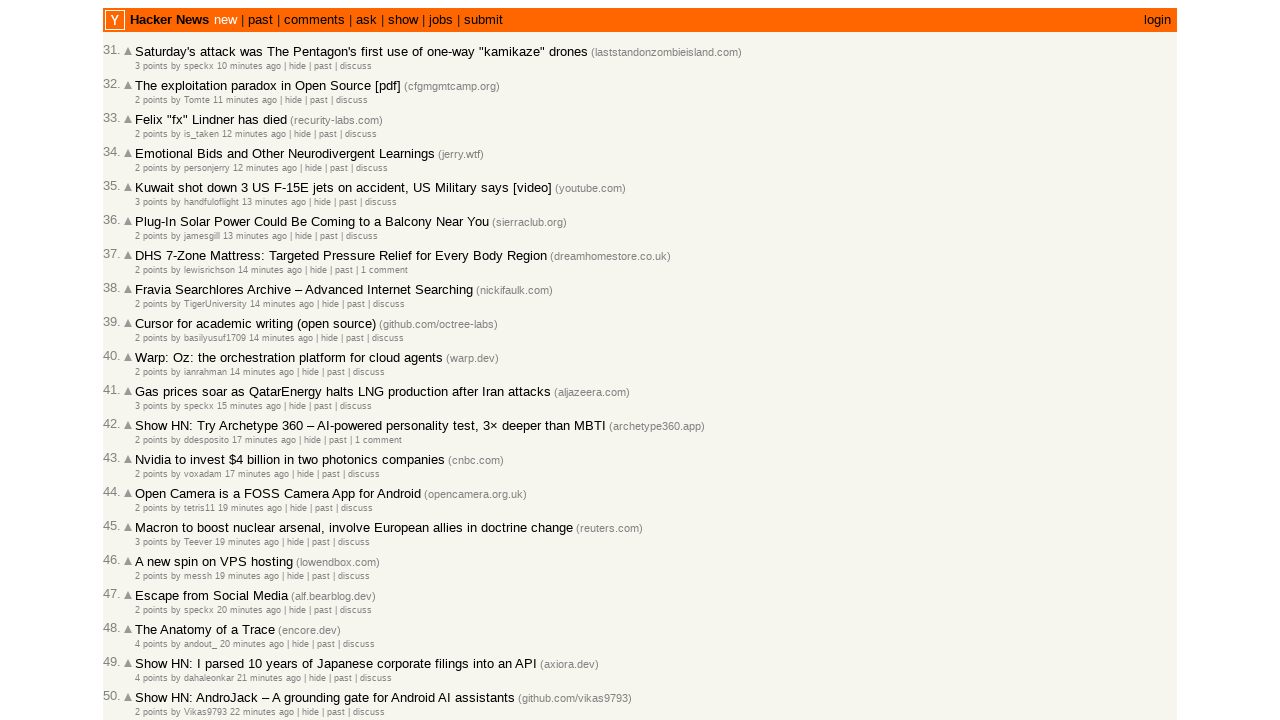

Extracted text content from post entry 48
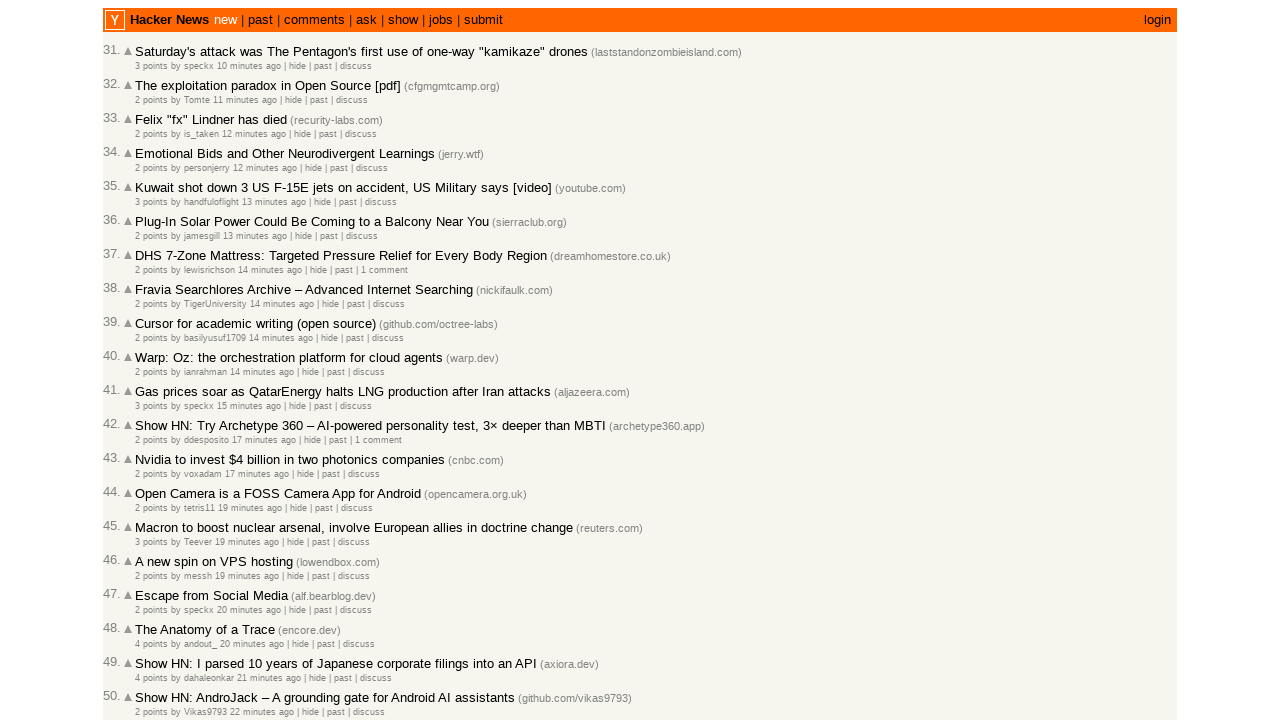

Verified post at entry 48 is in correct chronological order (time=21)
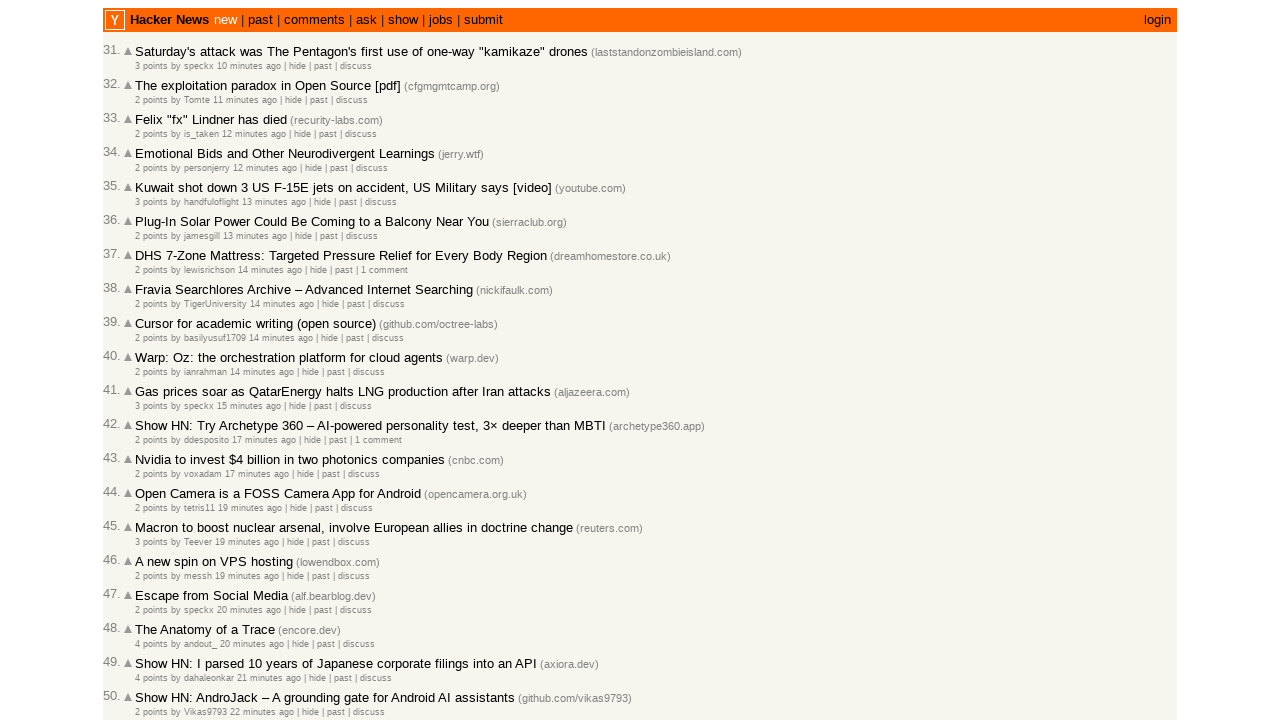

Located post table rows with time signatures (entry 49)
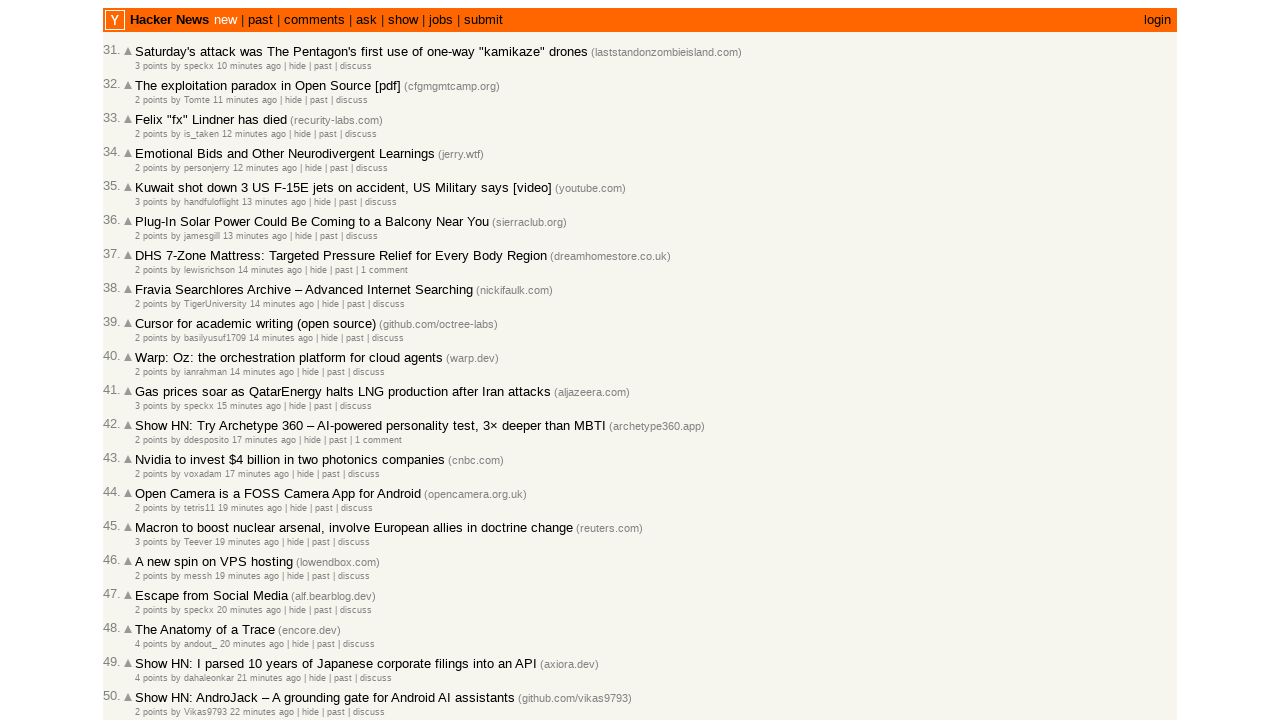

Retrieved all post rows from current page (found 30 rows)
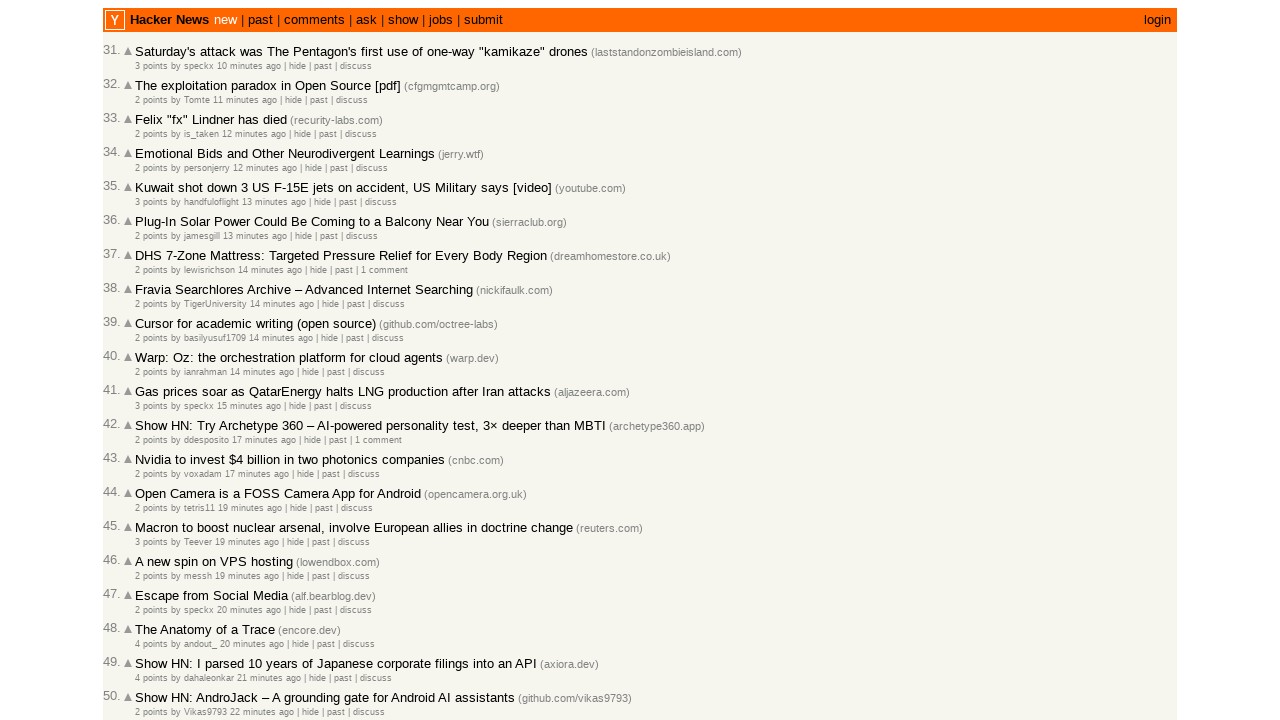

Extracted text content from post entry 49
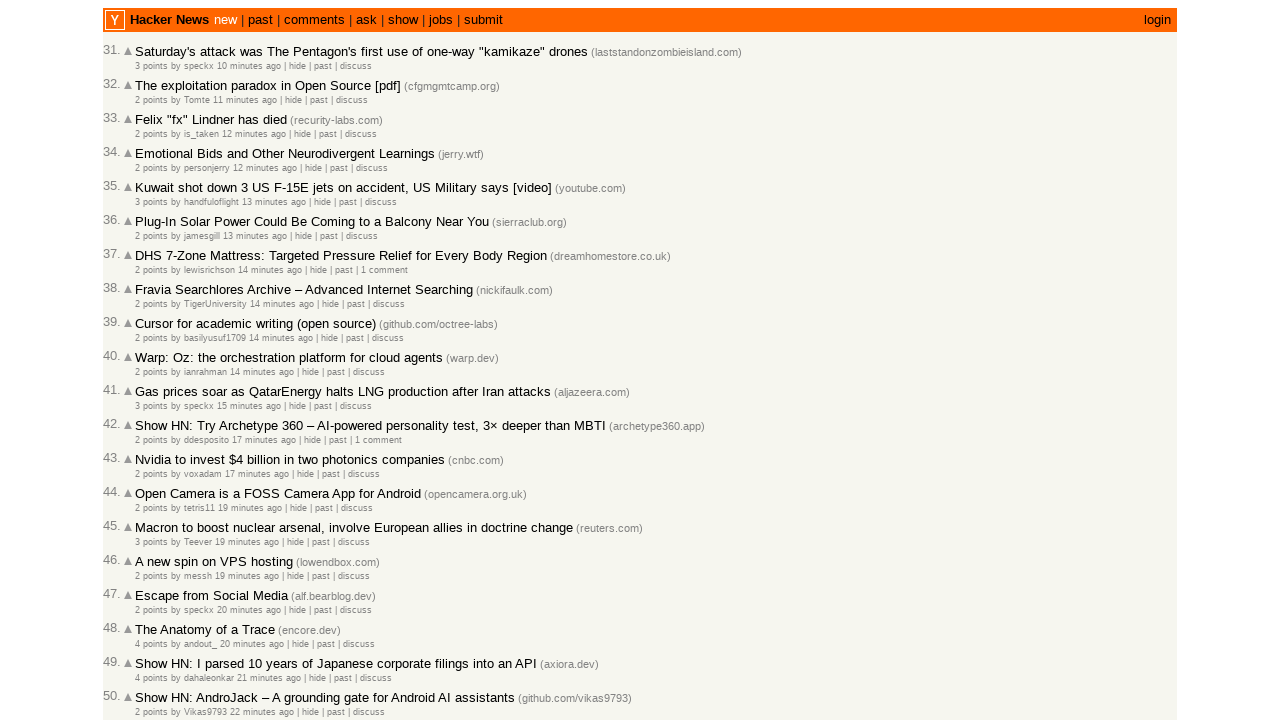

Verified post at entry 49 is in correct chronological order (time=22)
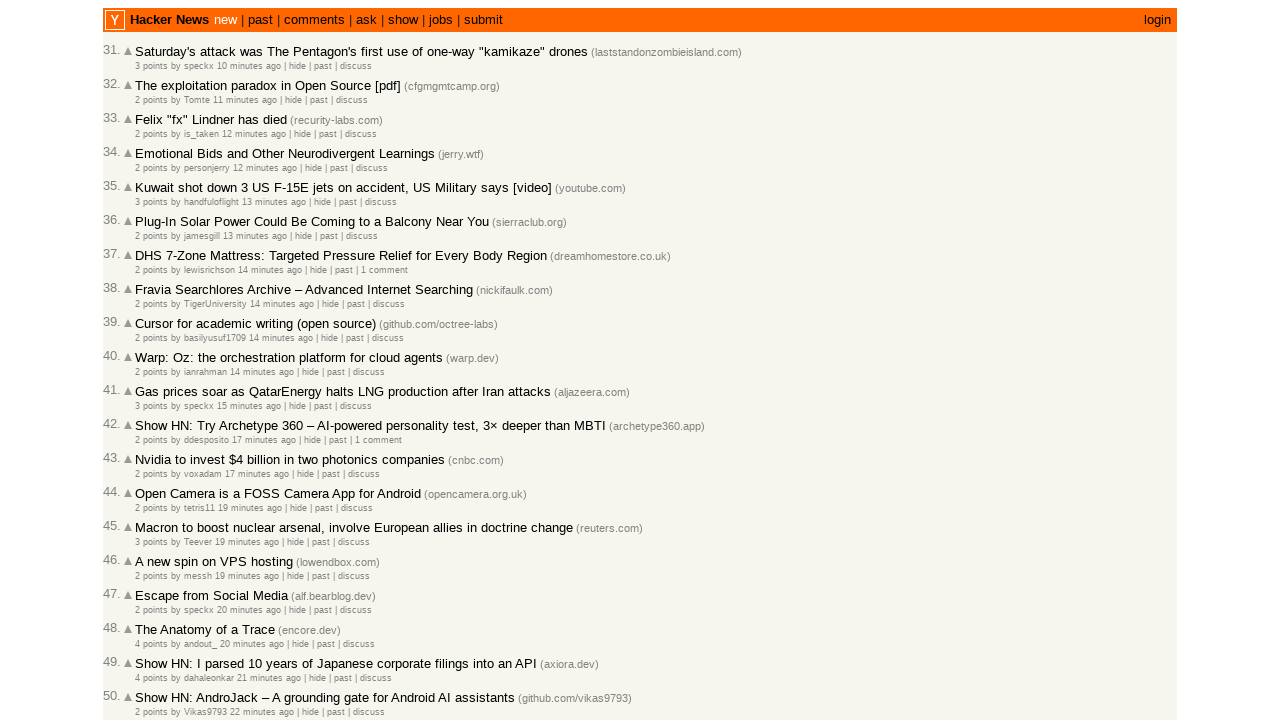

Located post table rows with time signatures (entry 50)
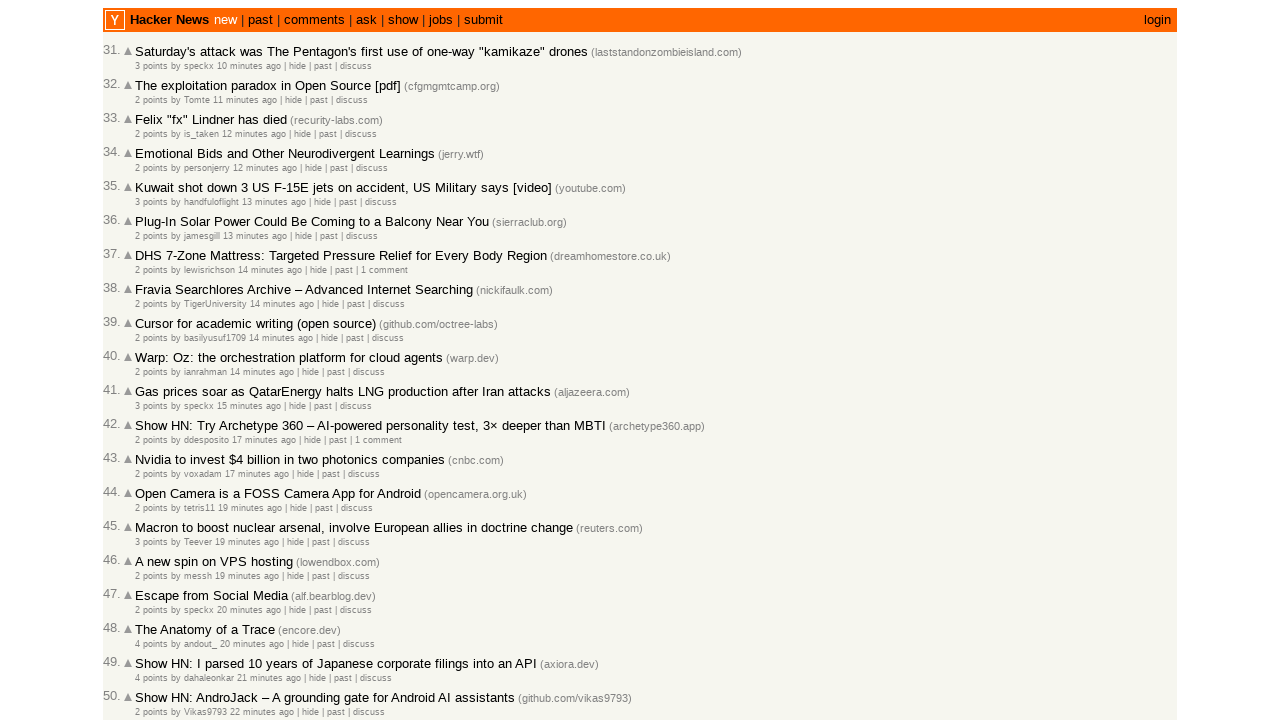

Retrieved all post rows from current page (found 30 rows)
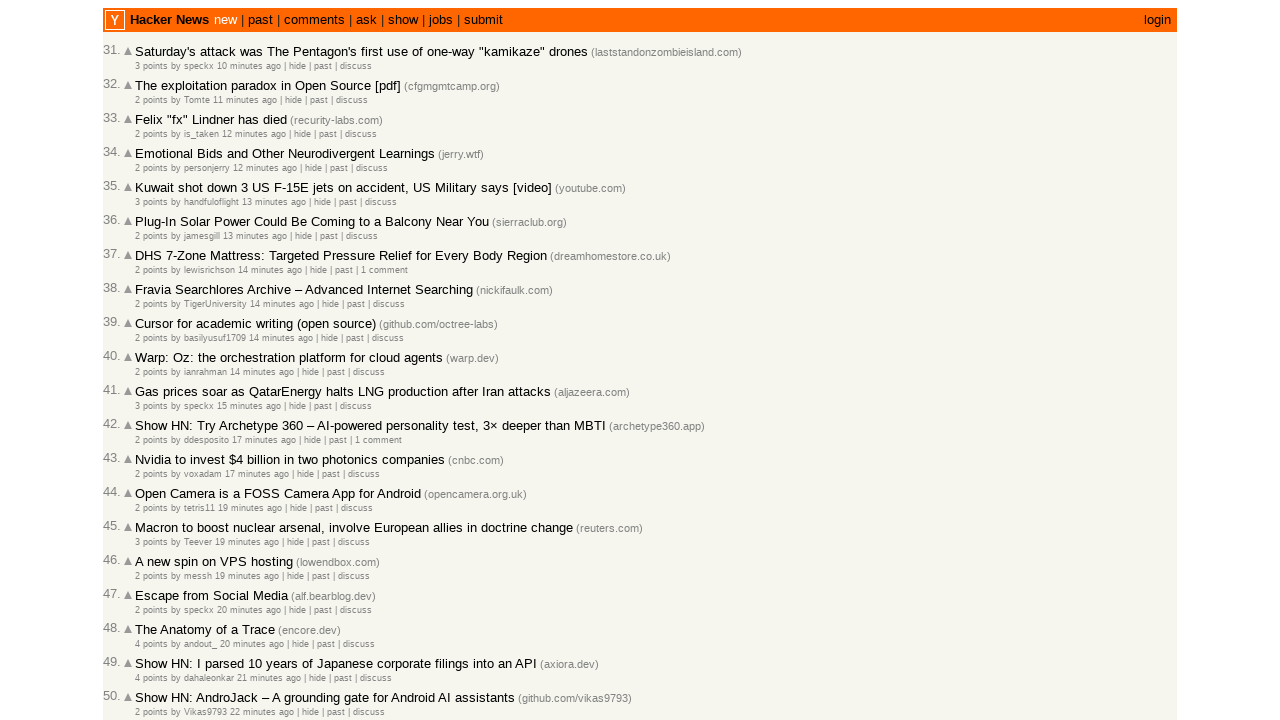

Extracted text content from post entry 50
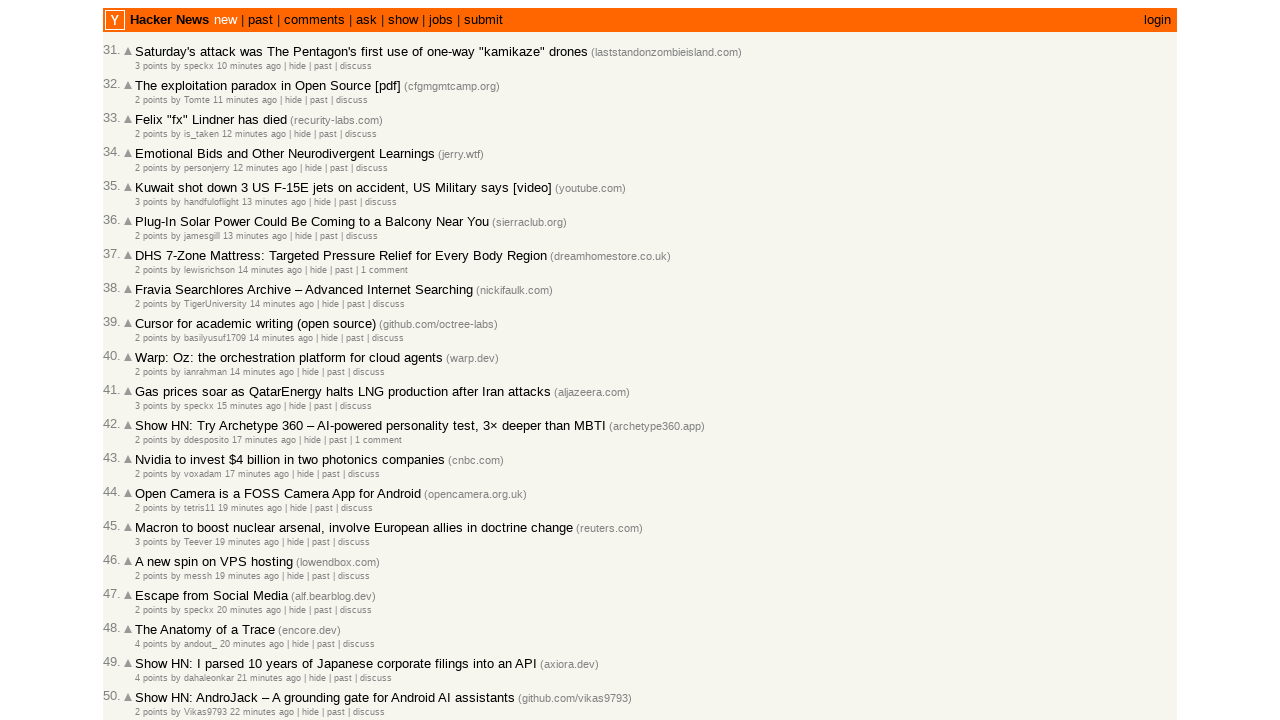

Verified post at entry 50 is in correct chronological order (time=23)
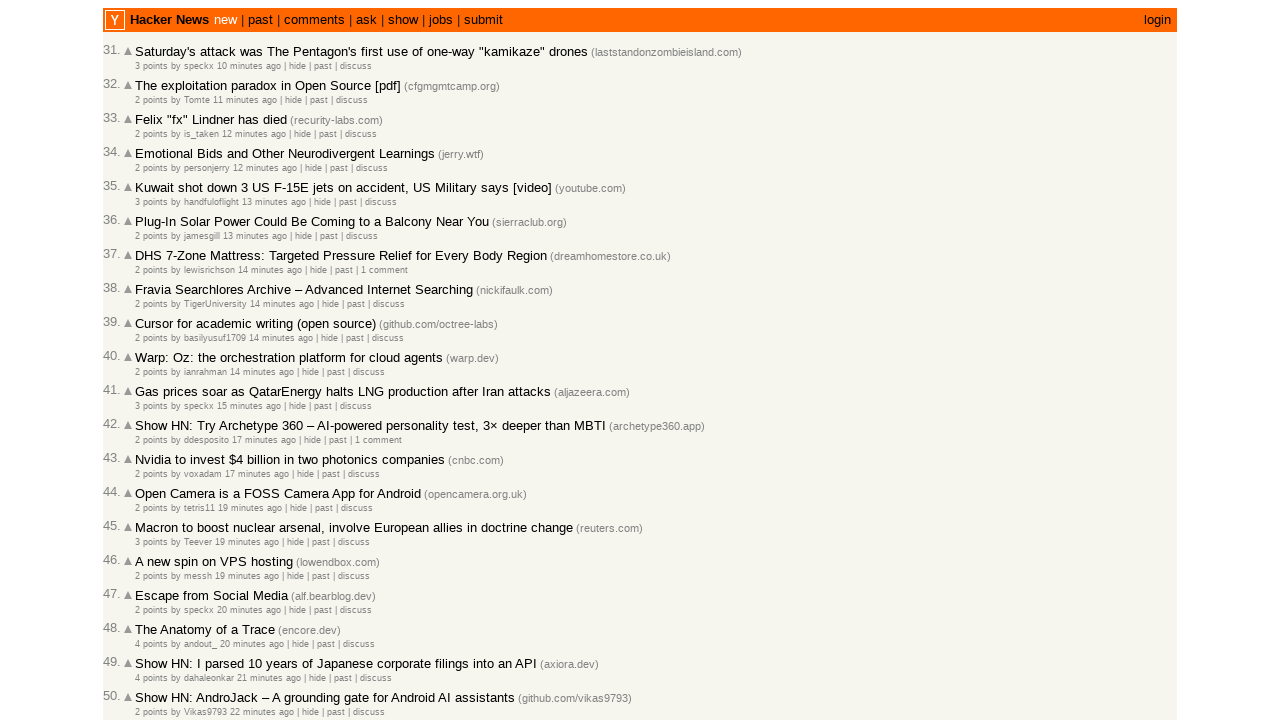

Located post table rows with time signatures (entry 51)
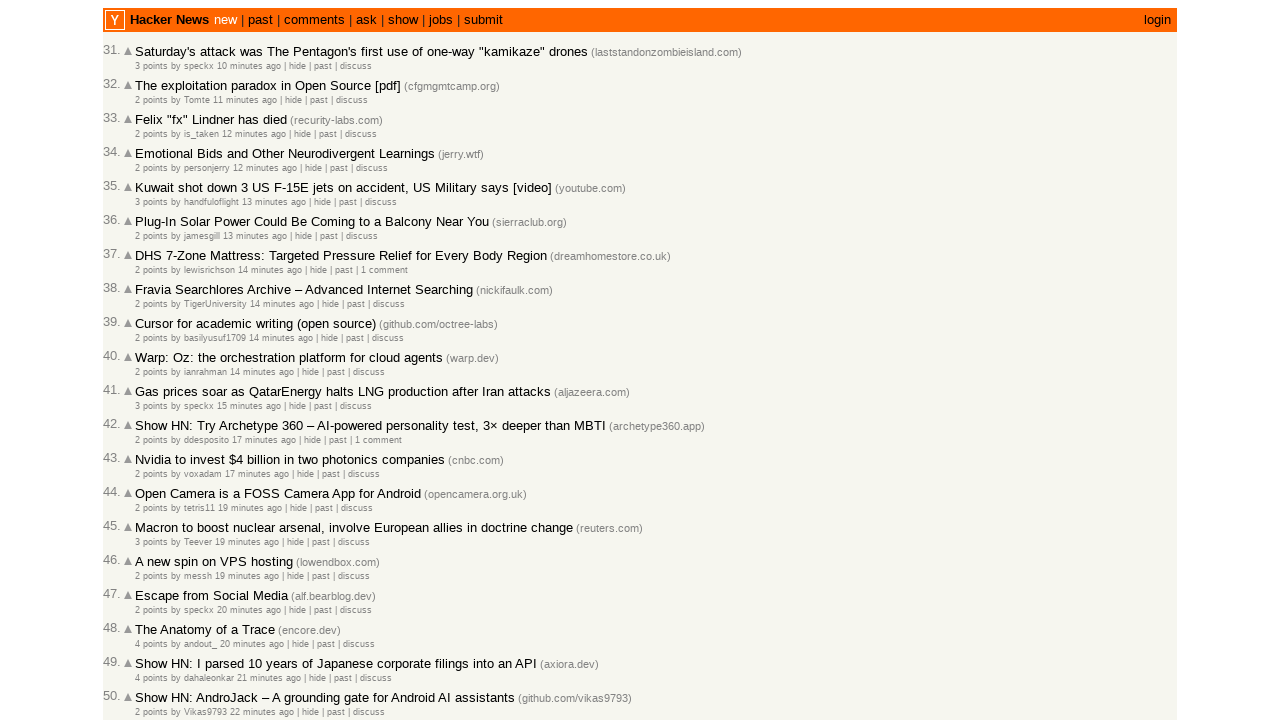

Retrieved all post rows from current page (found 30 rows)
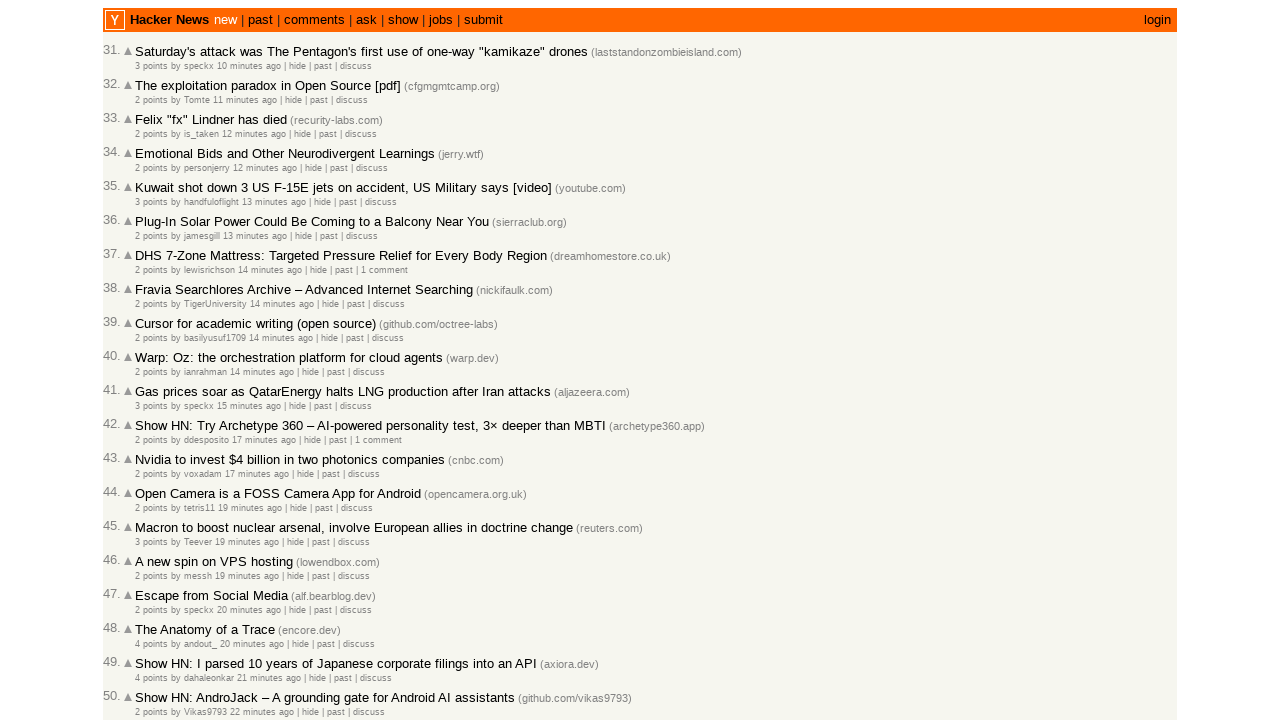

Extracted text content from post entry 51
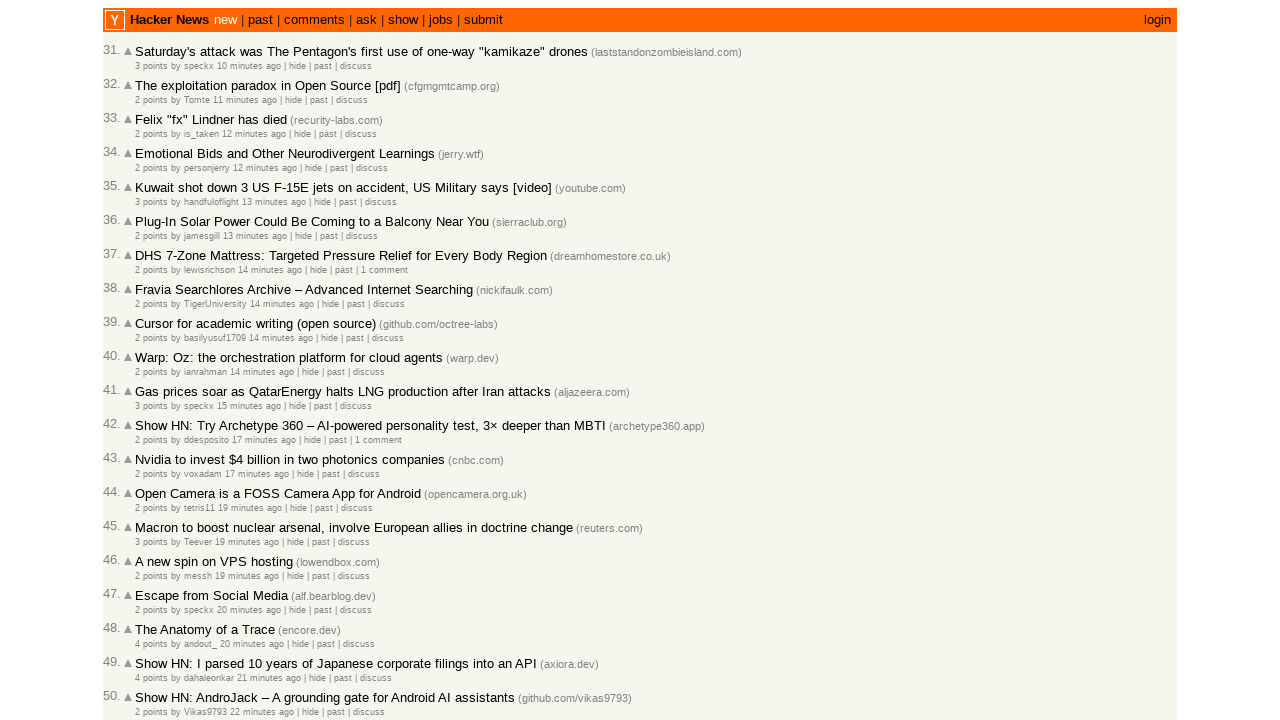

Verified post at entry 51 is in correct chronological order (time=23)
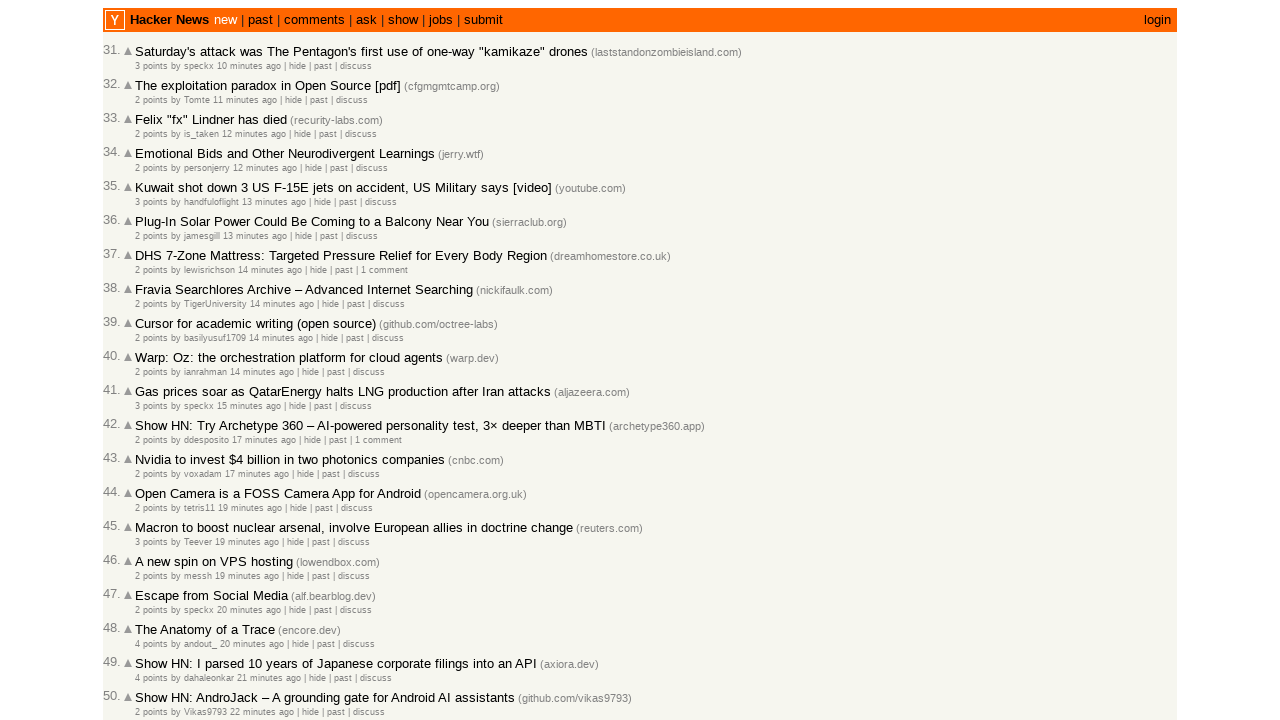

Located post table rows with time signatures (entry 52)
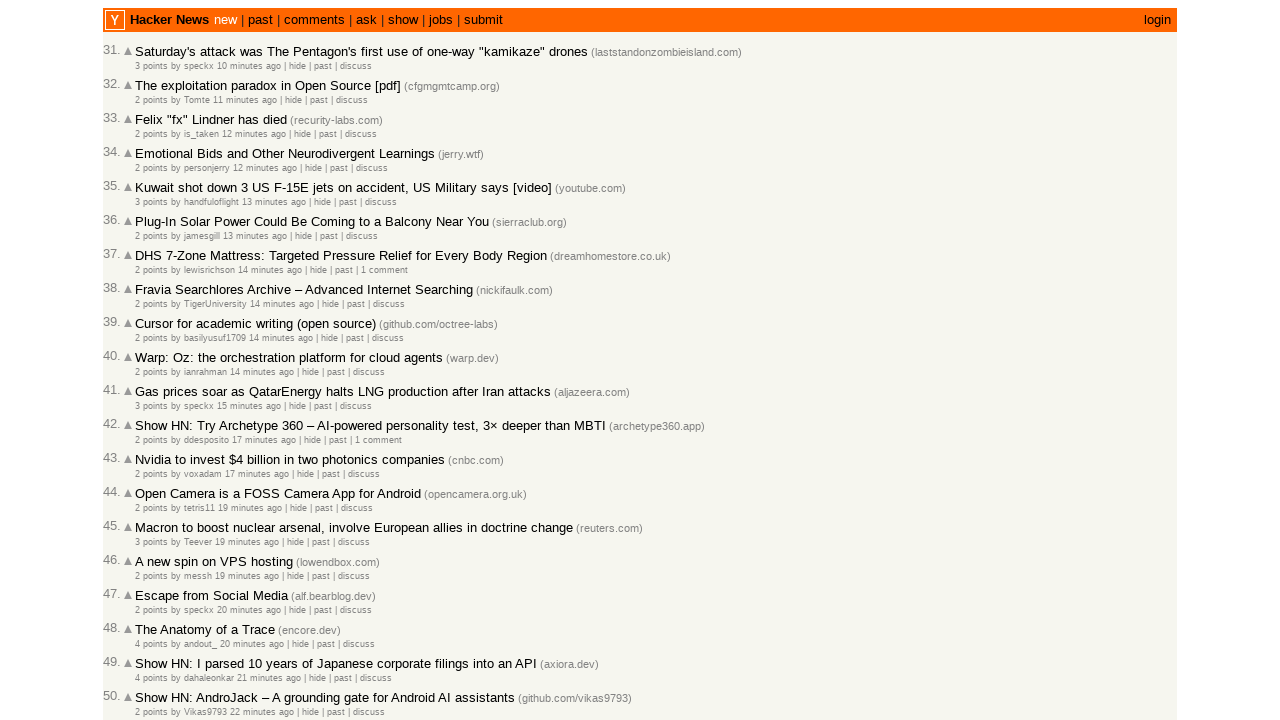

Retrieved all post rows from current page (found 30 rows)
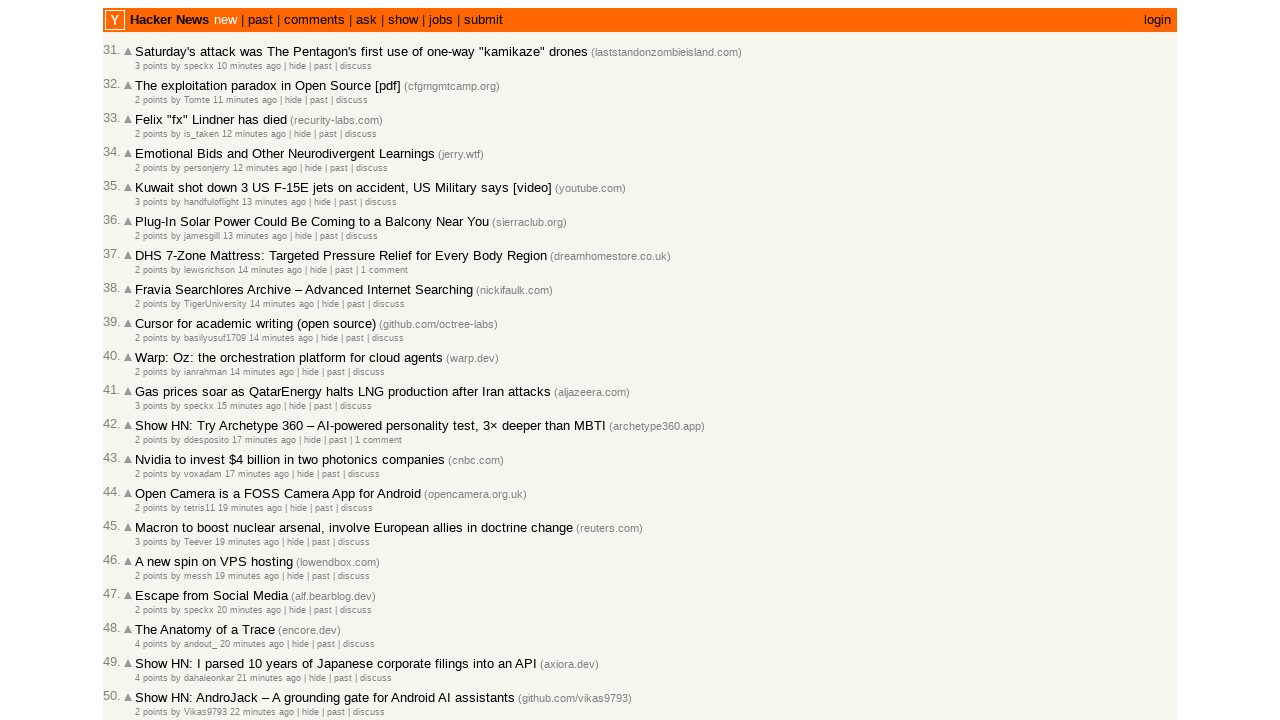

Extracted text content from post entry 52
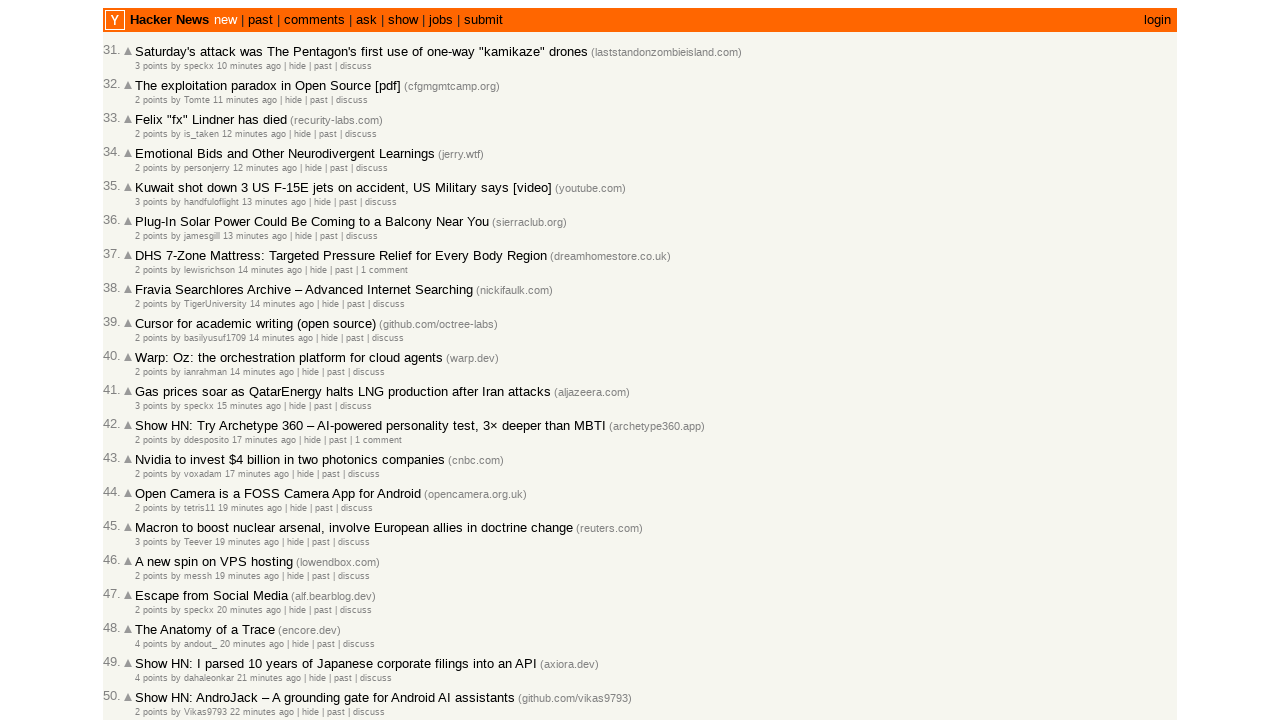

Verified post at entry 52 is in correct chronological order (time=24)
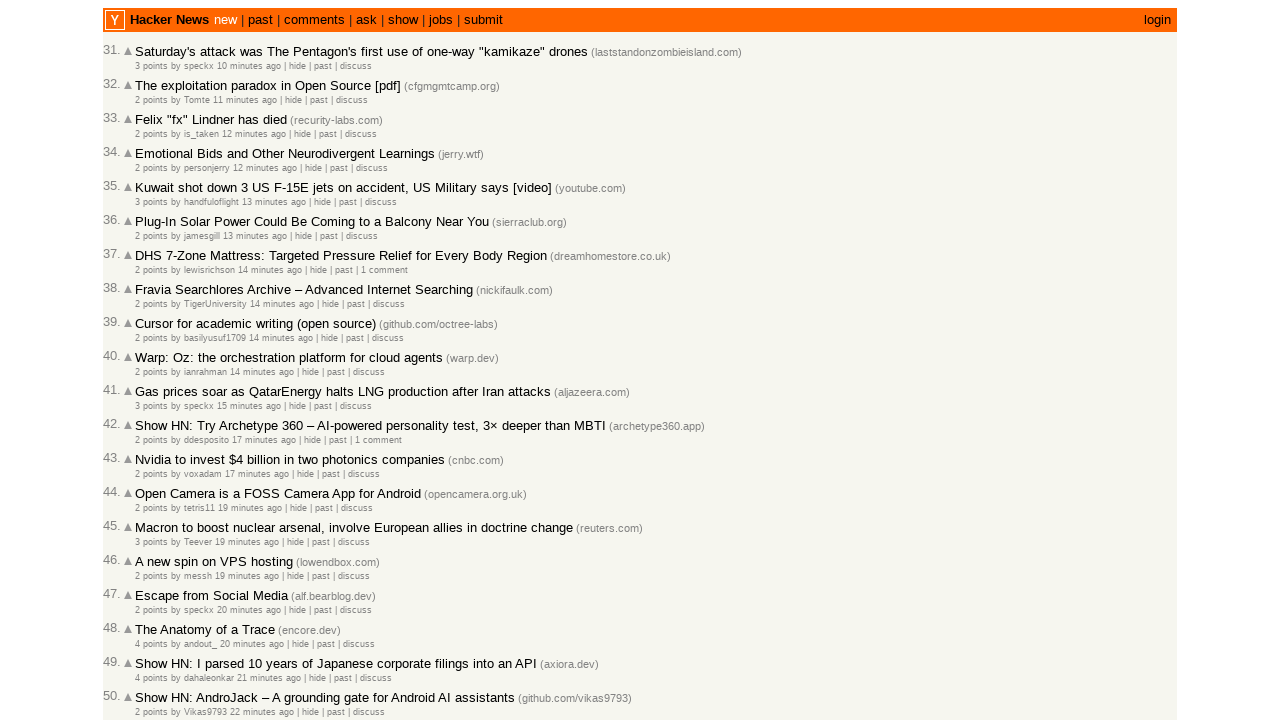

Located post table rows with time signatures (entry 53)
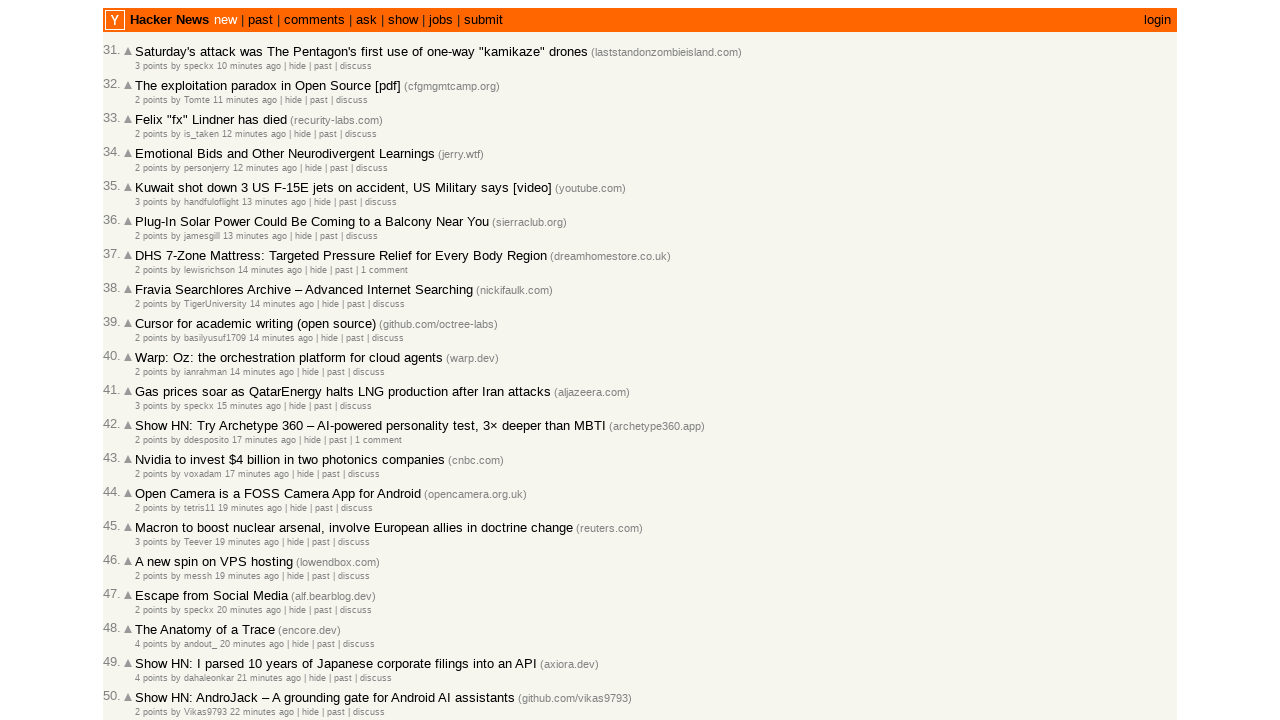

Retrieved all post rows from current page (found 30 rows)
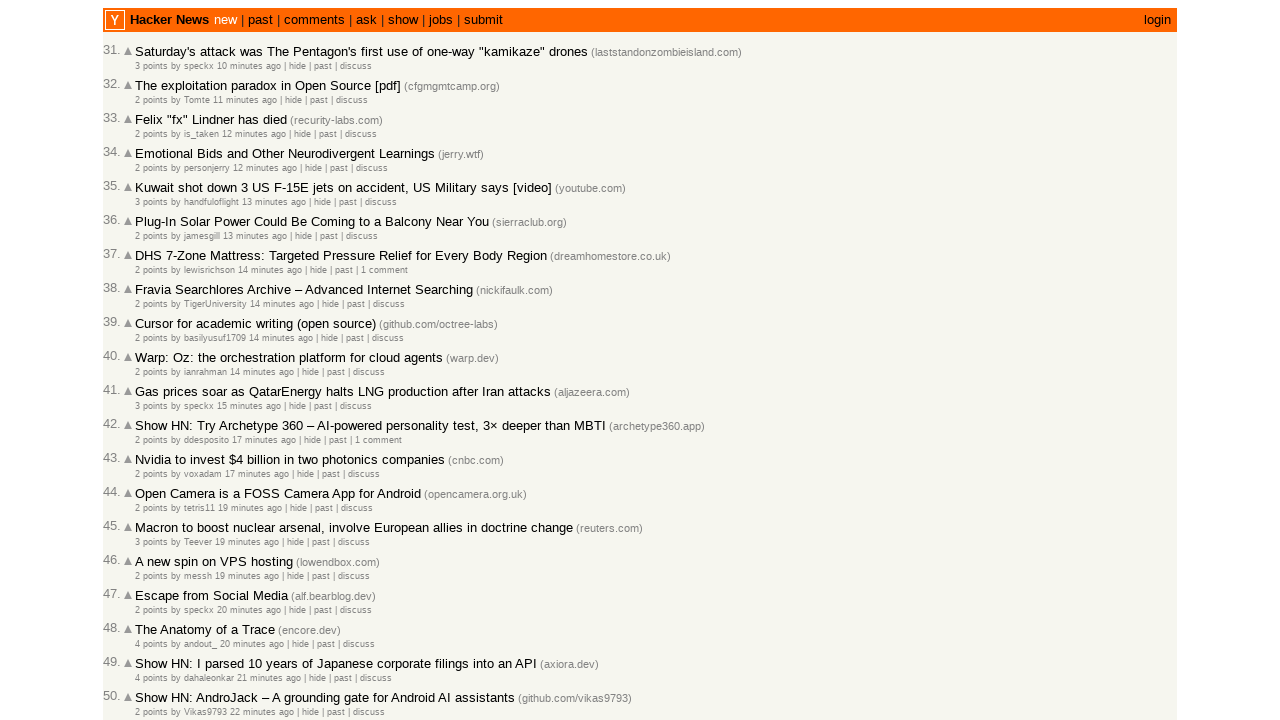

Extracted text content from post entry 53
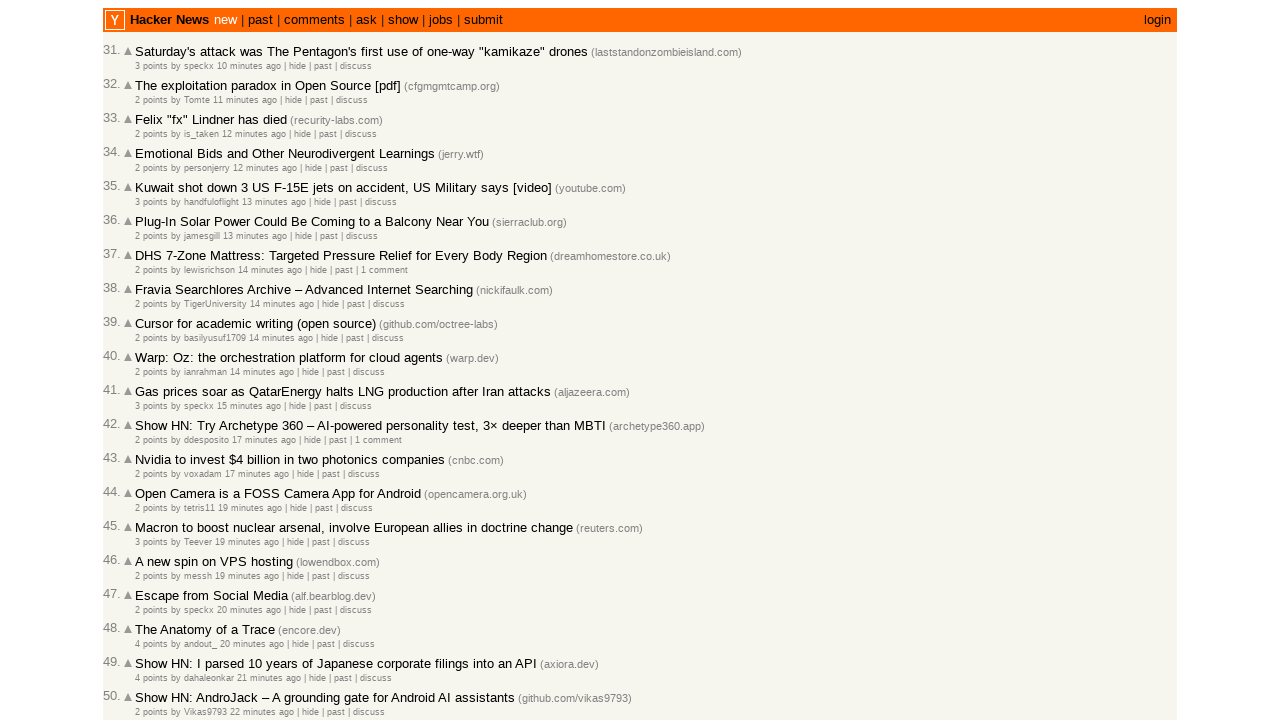

Verified post at entry 53 is in correct chronological order (time=24)
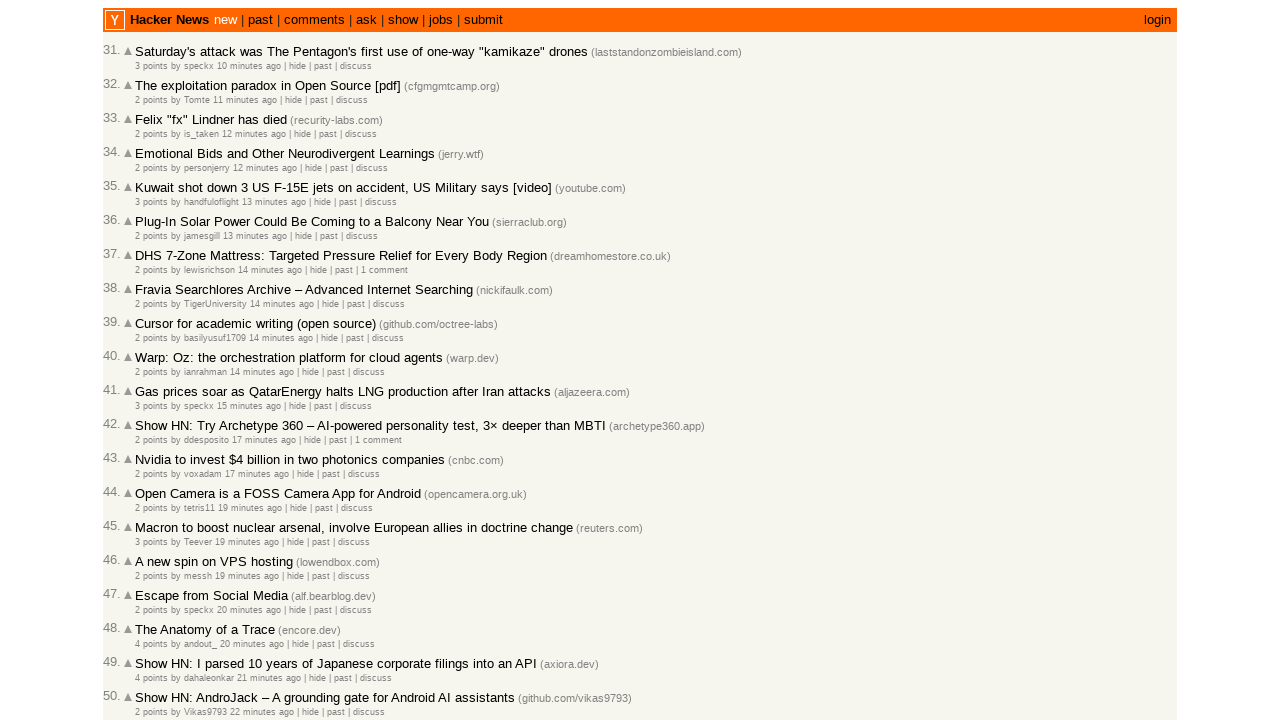

Located post table rows with time signatures (entry 54)
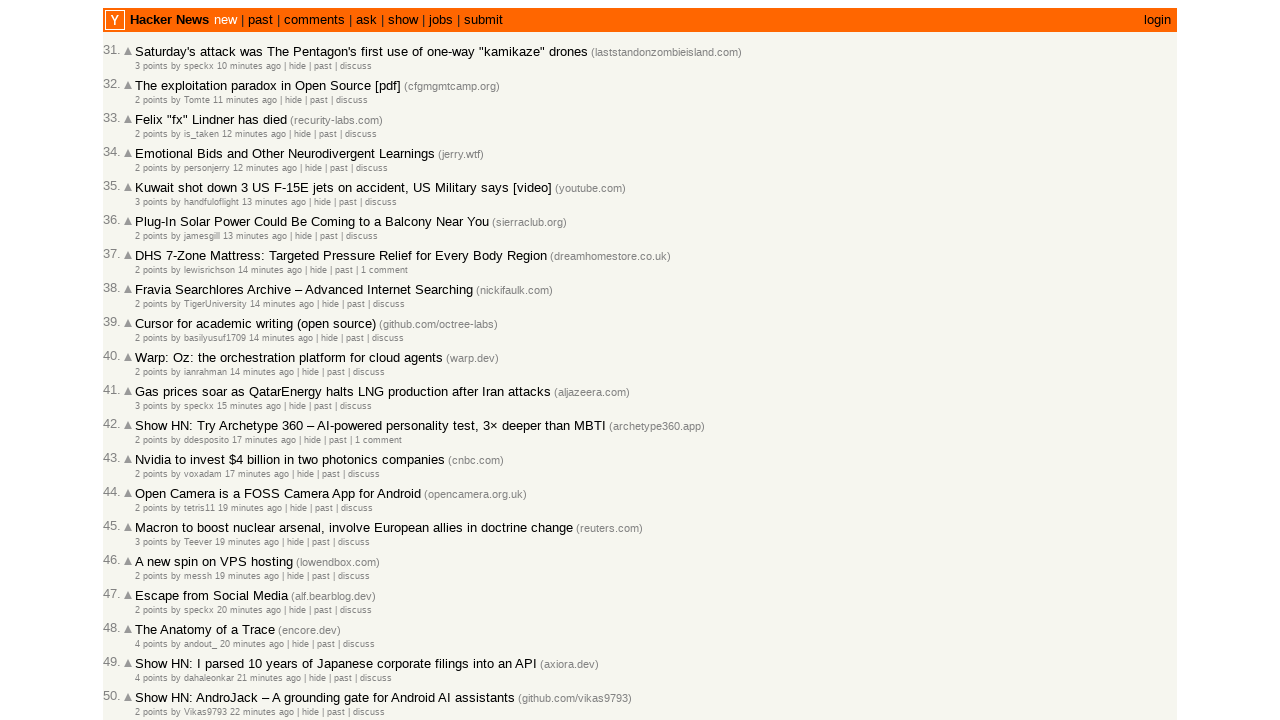

Retrieved all post rows from current page (found 30 rows)
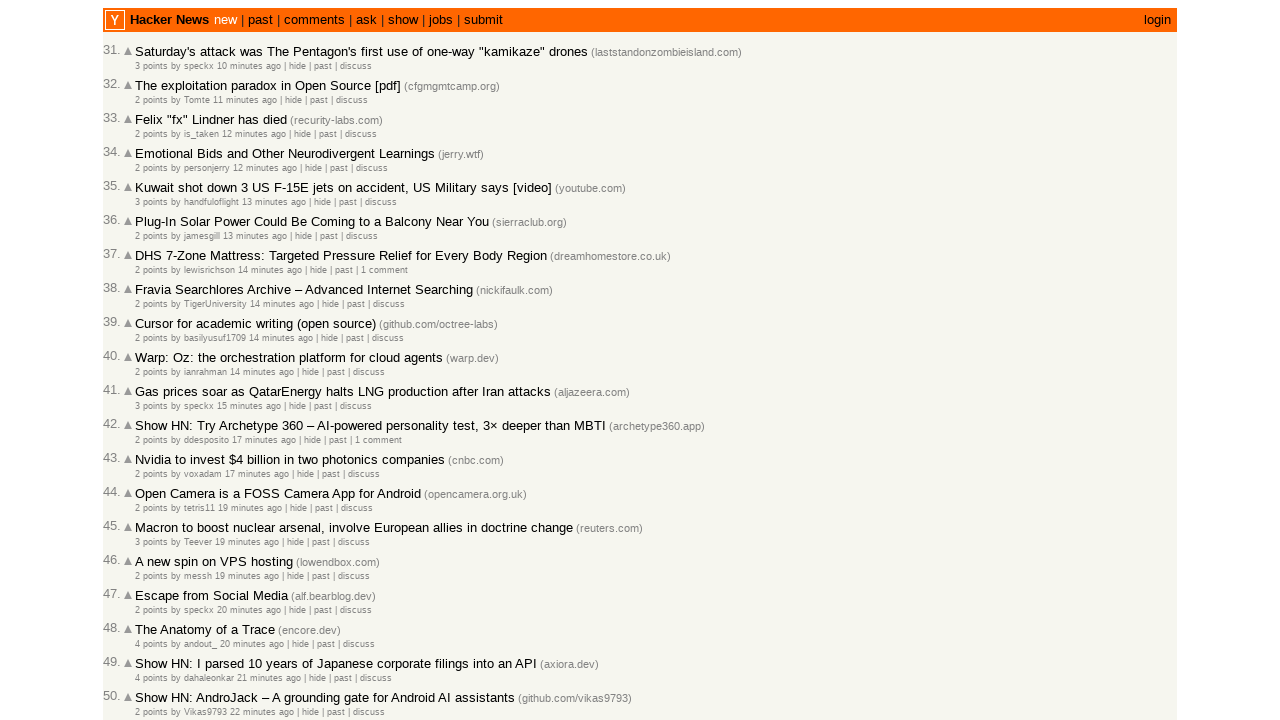

Extracted text content from post entry 54
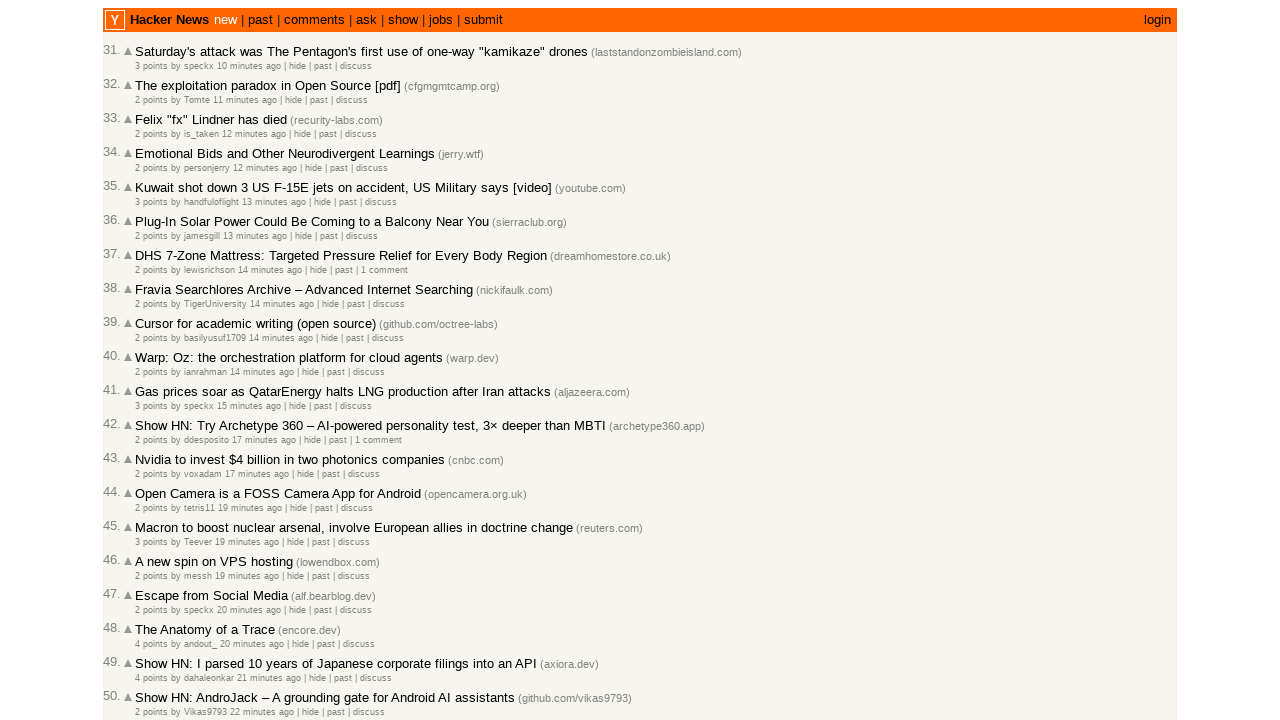

Verified post at entry 54 is in correct chronological order (time=24)
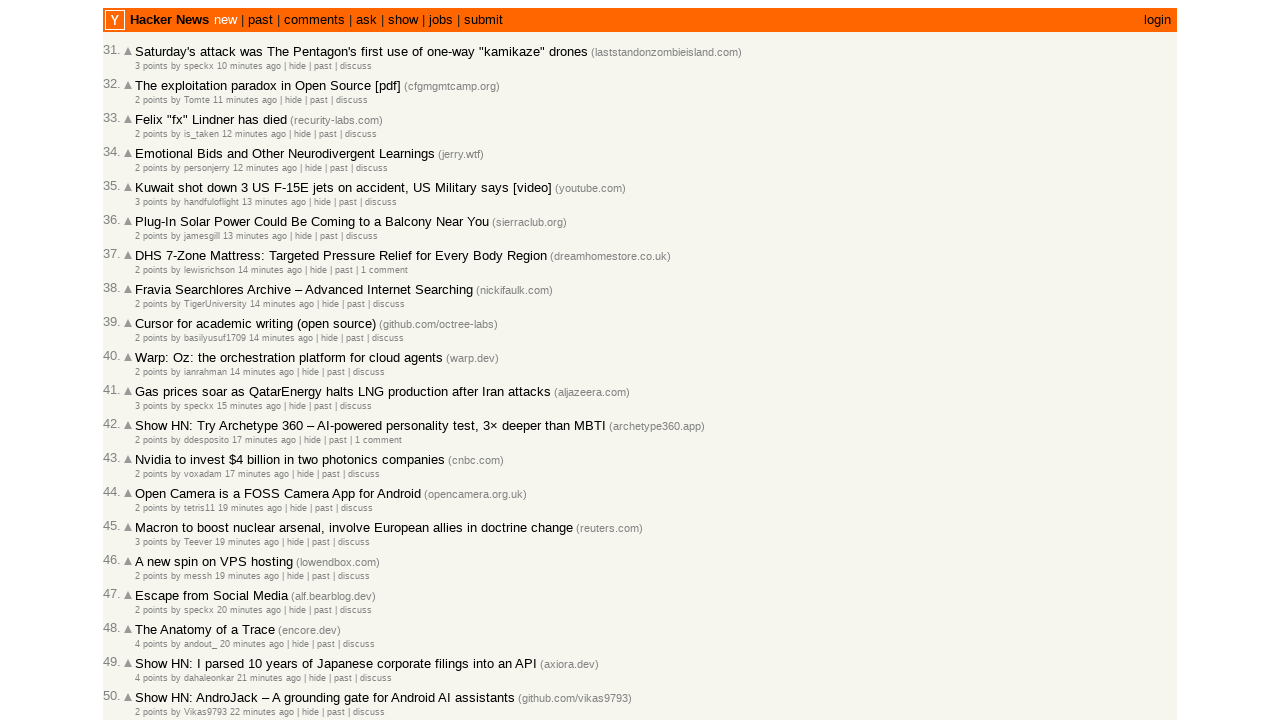

Located post table rows with time signatures (entry 55)
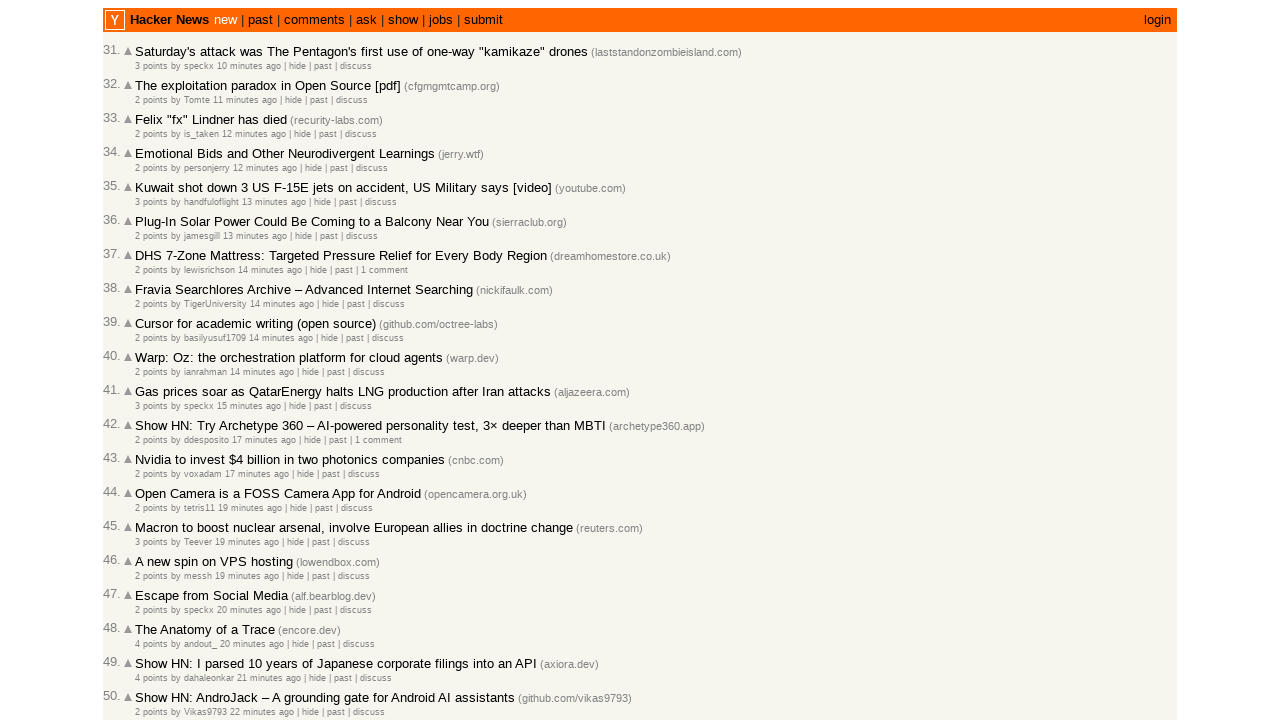

Retrieved all post rows from current page (found 30 rows)
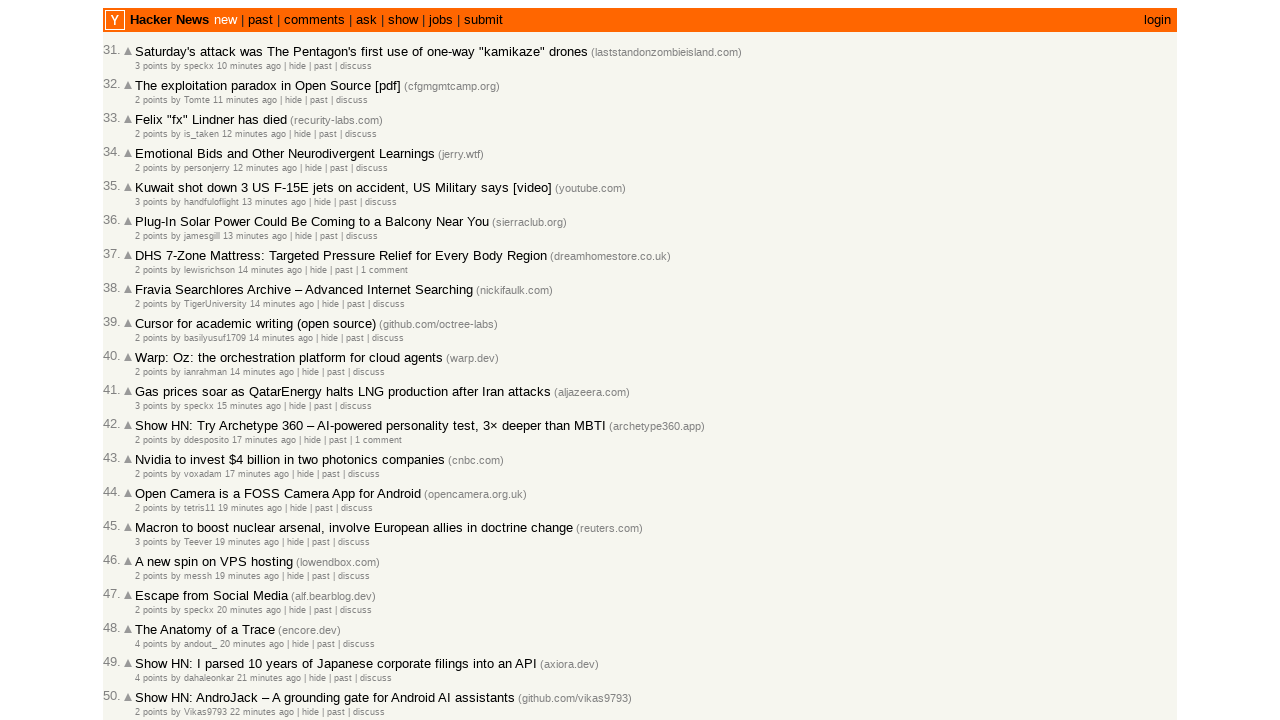

Extracted text content from post entry 55
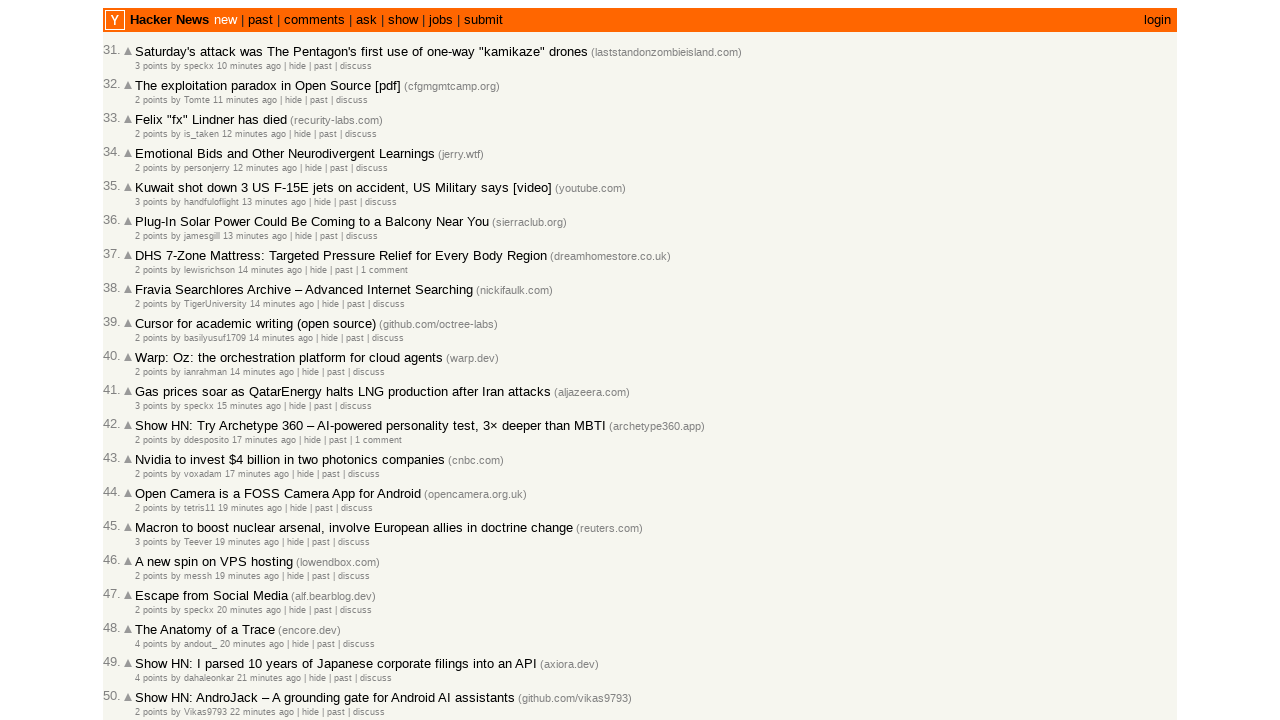

Verified post at entry 55 is in correct chronological order (time=24)
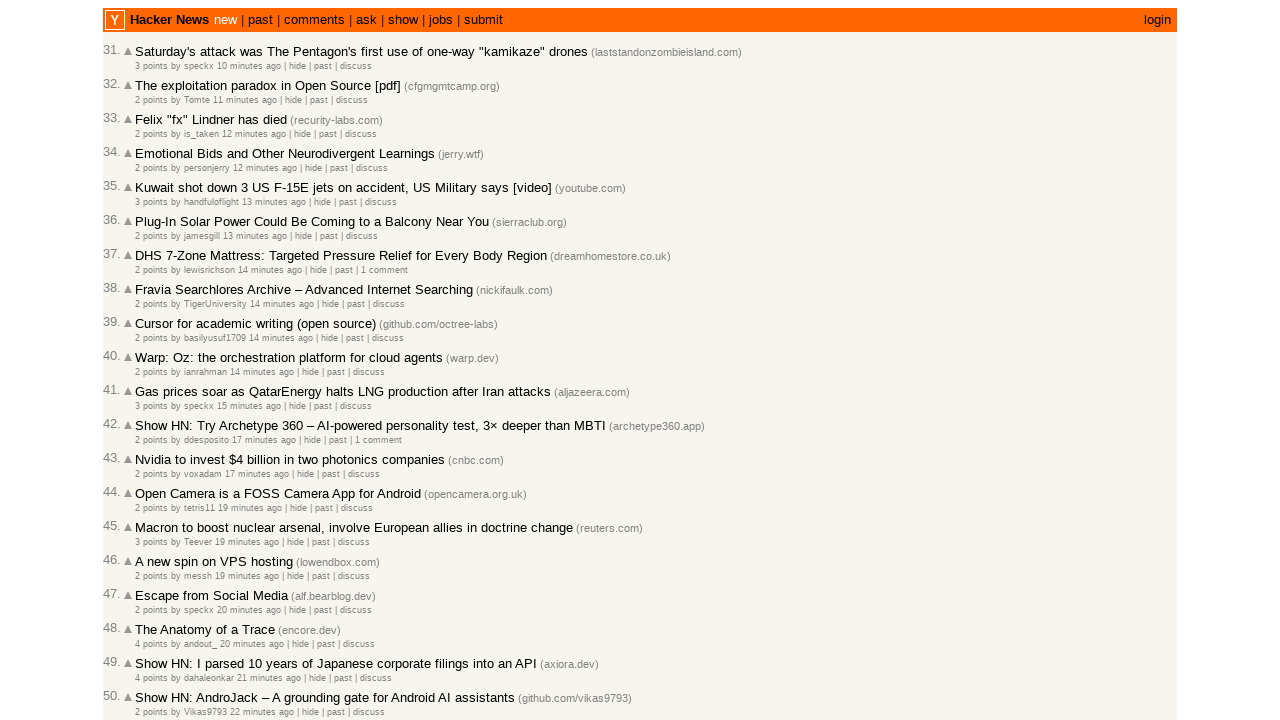

Located post table rows with time signatures (entry 56)
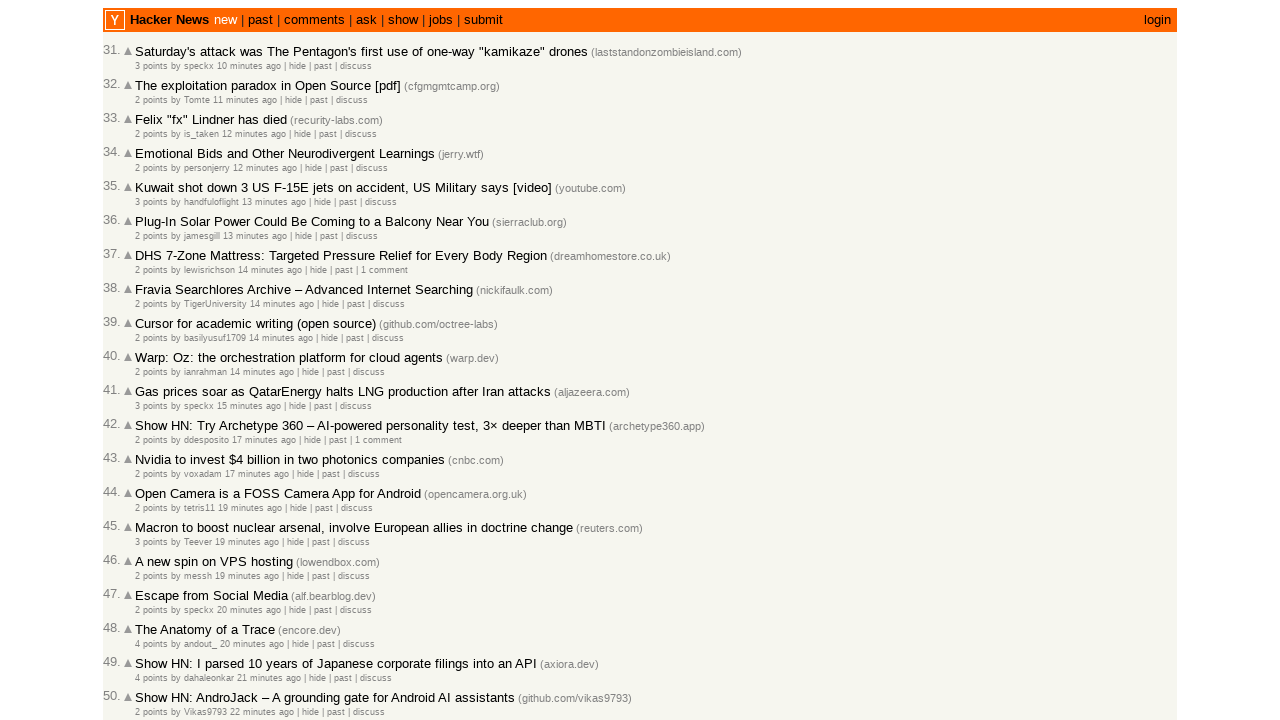

Retrieved all post rows from current page (found 30 rows)
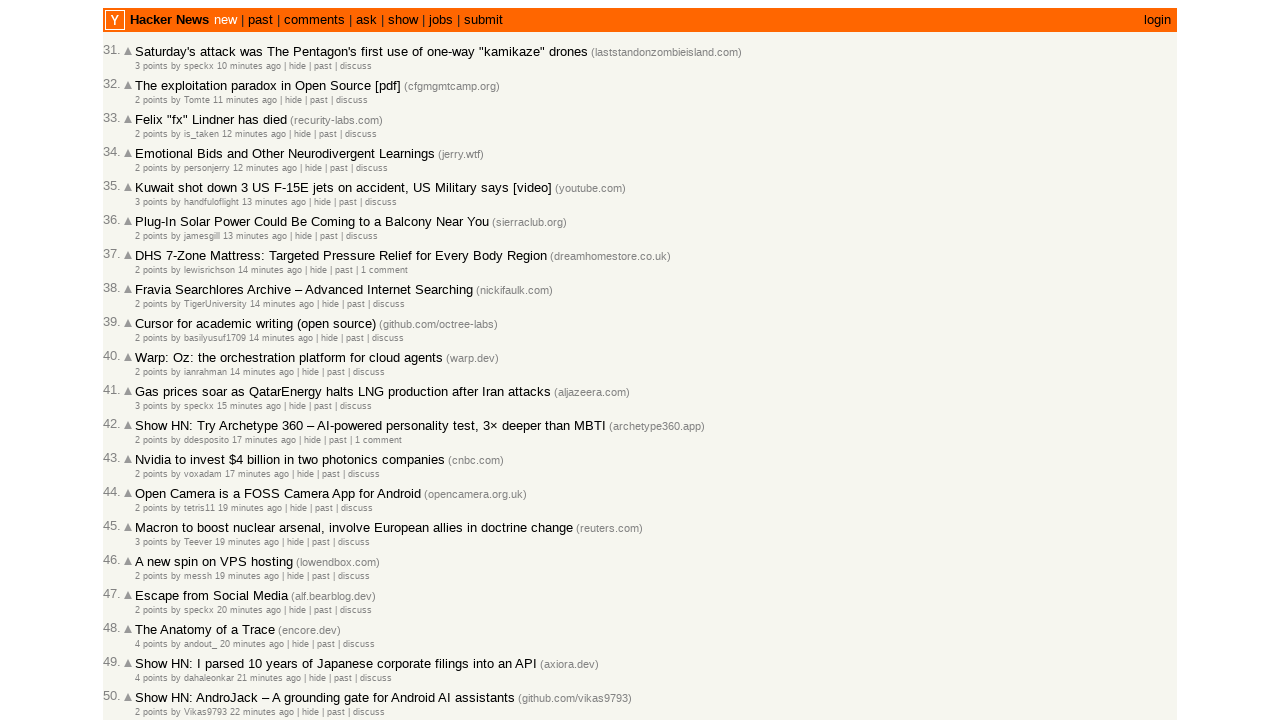

Extracted text content from post entry 56
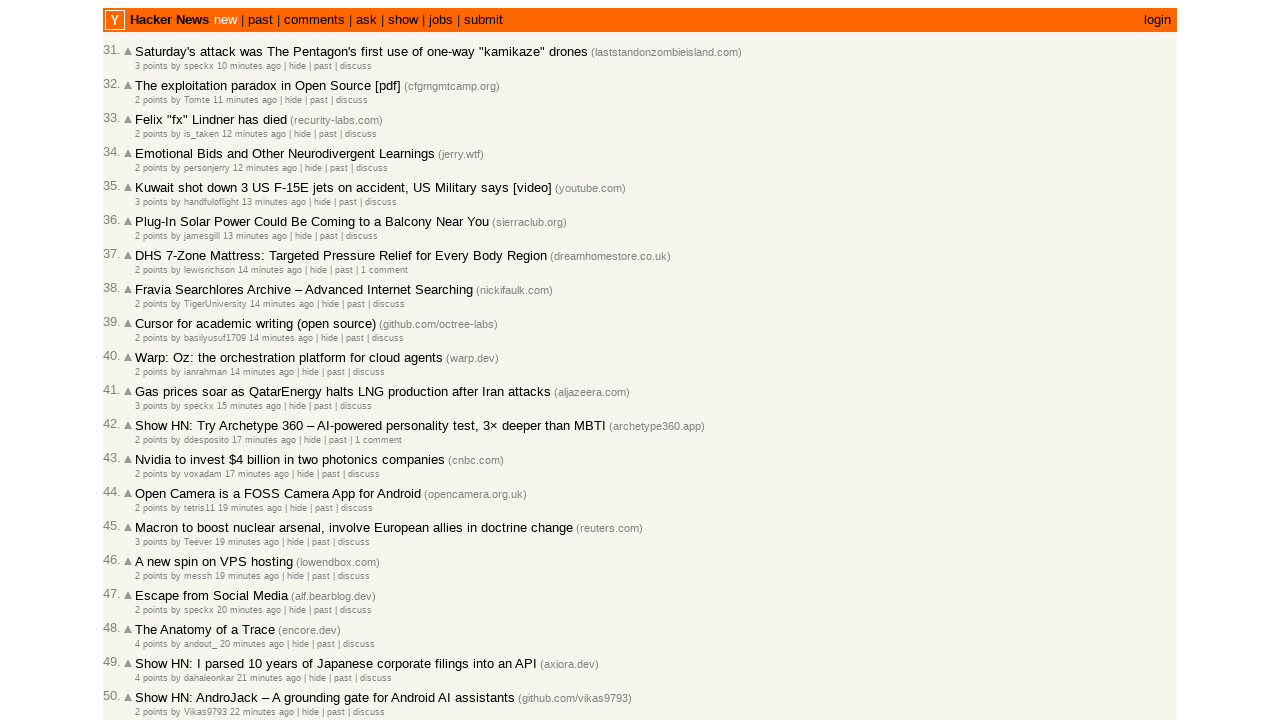

Verified post at entry 56 is in correct chronological order (time=25)
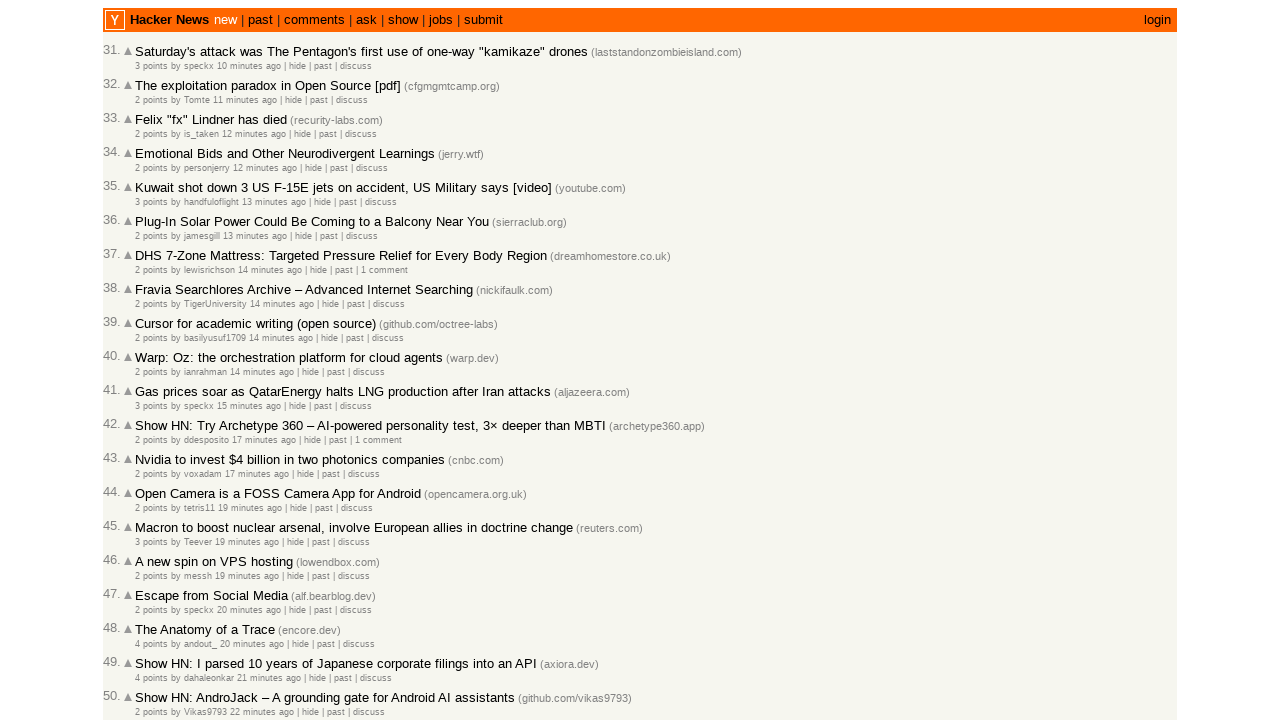

Located post table rows with time signatures (entry 57)
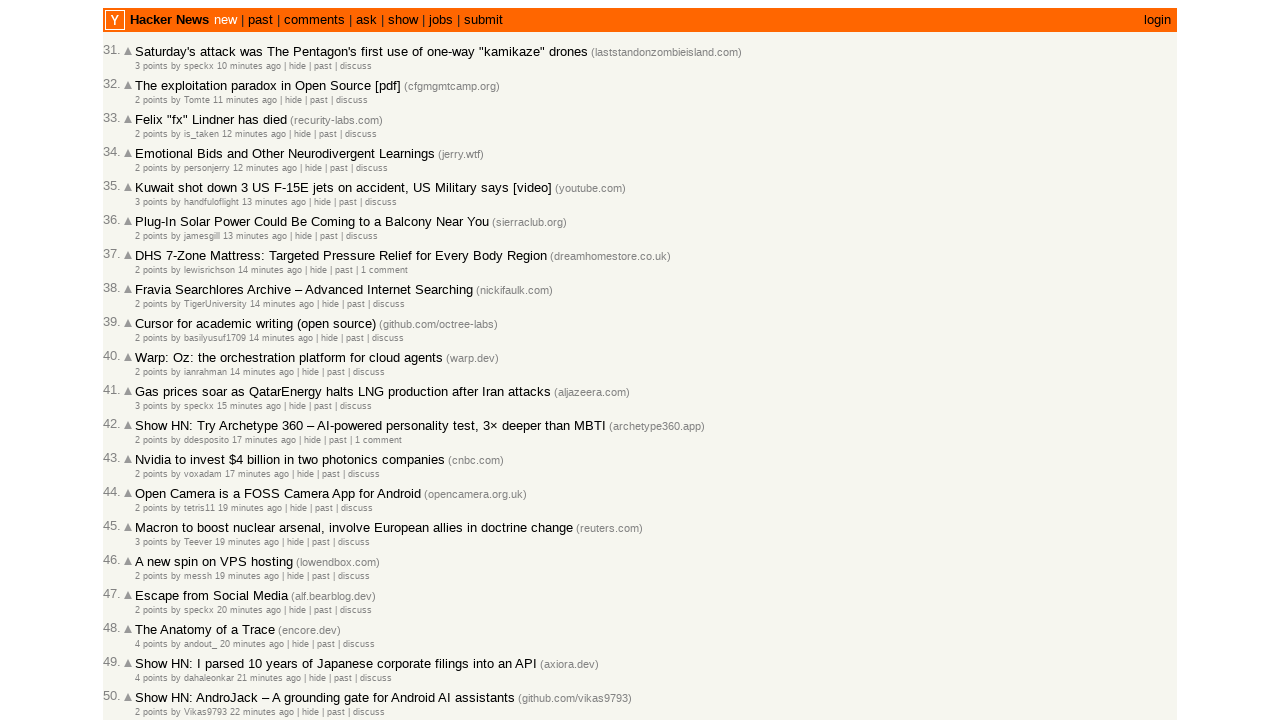

Retrieved all post rows from current page (found 30 rows)
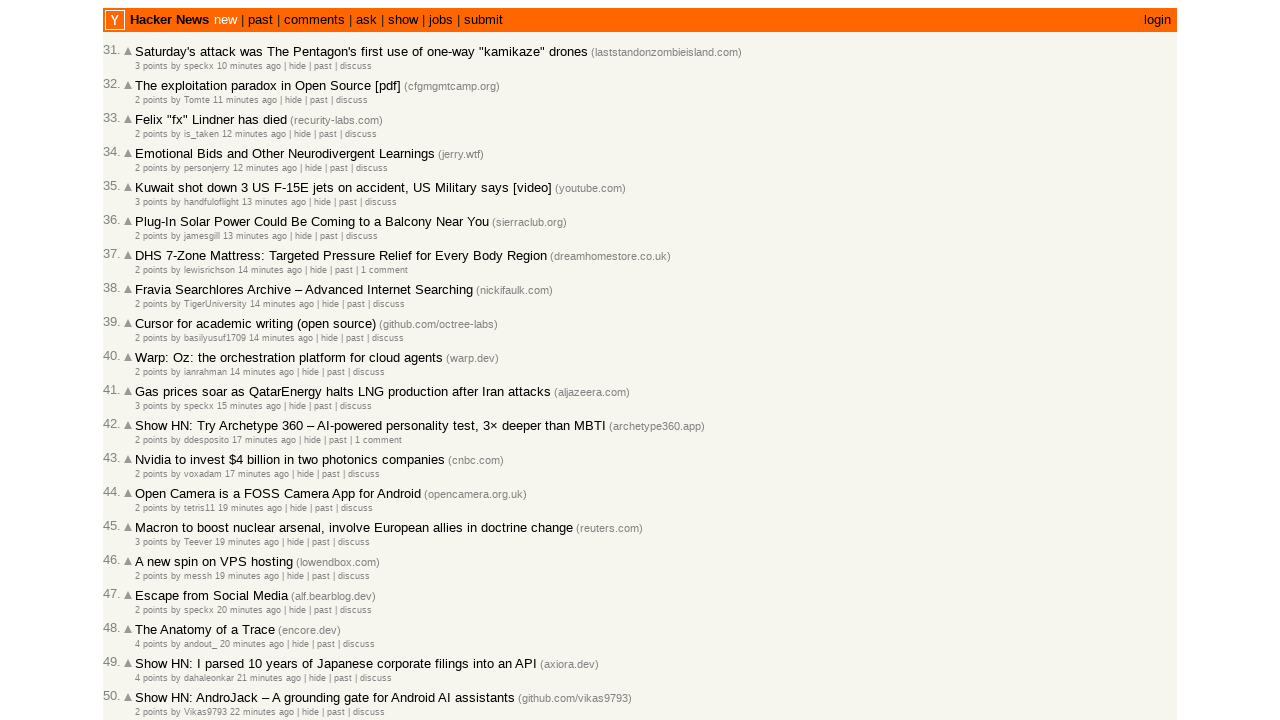

Extracted text content from post entry 57
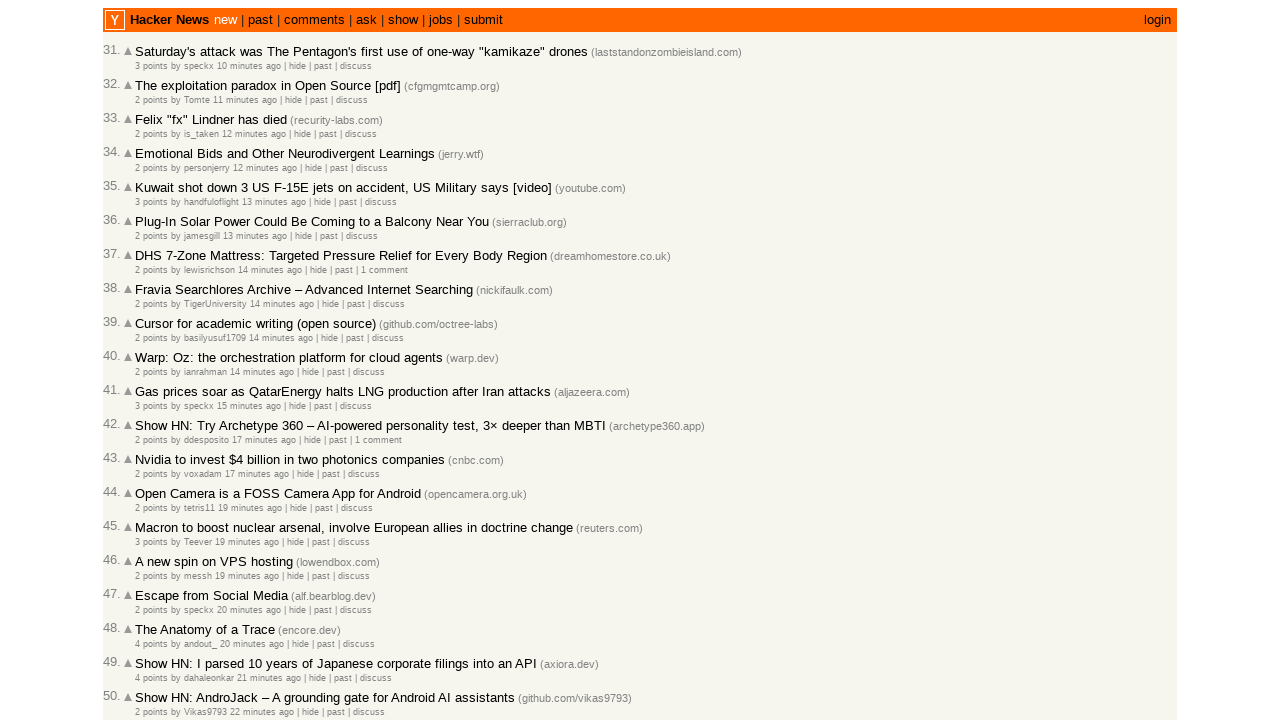

Verified post at entry 57 is in correct chronological order (time=26)
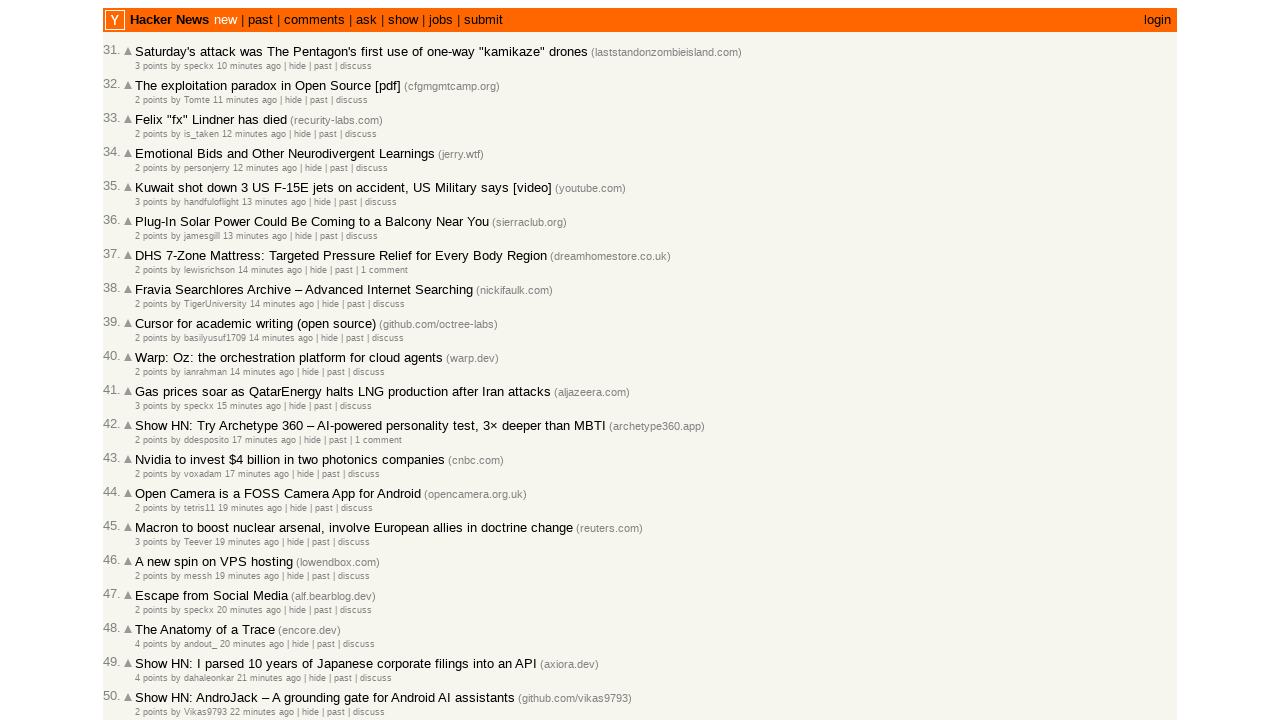

Located post table rows with time signatures (entry 58)
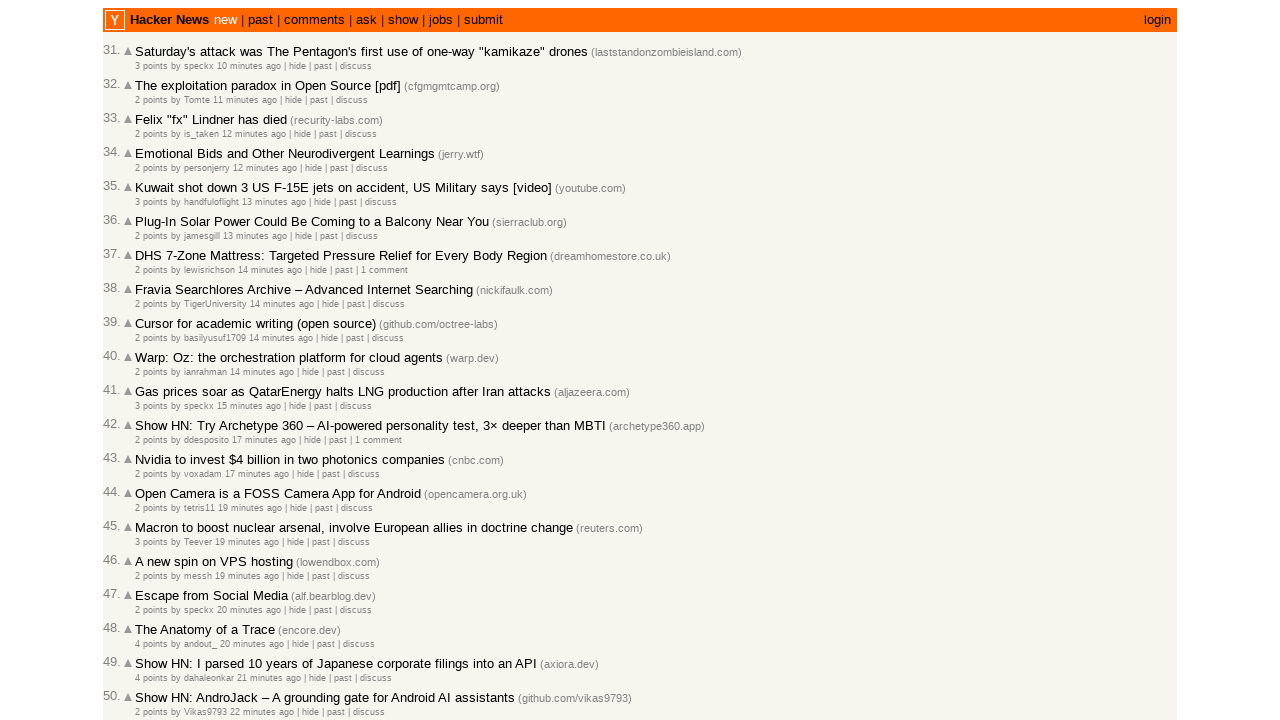

Retrieved all post rows from current page (found 30 rows)
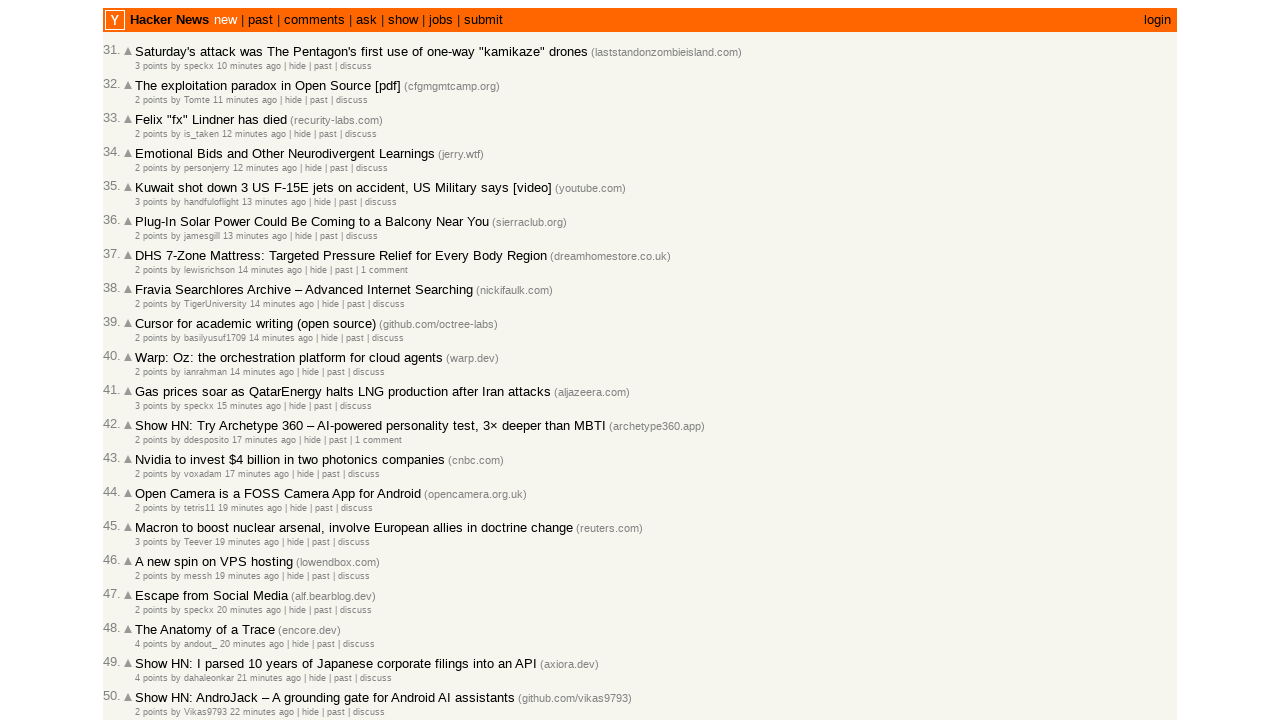

Extracted text content from post entry 58
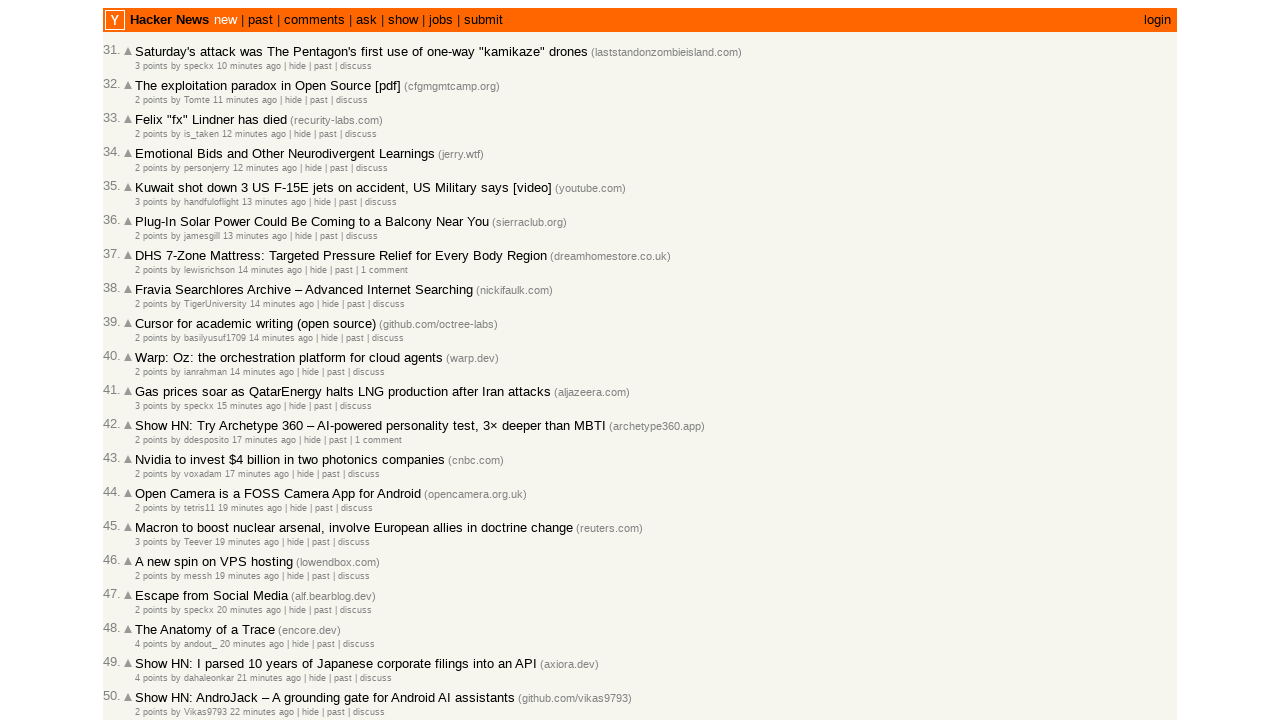

Verified post at entry 58 is in correct chronological order (time=27)
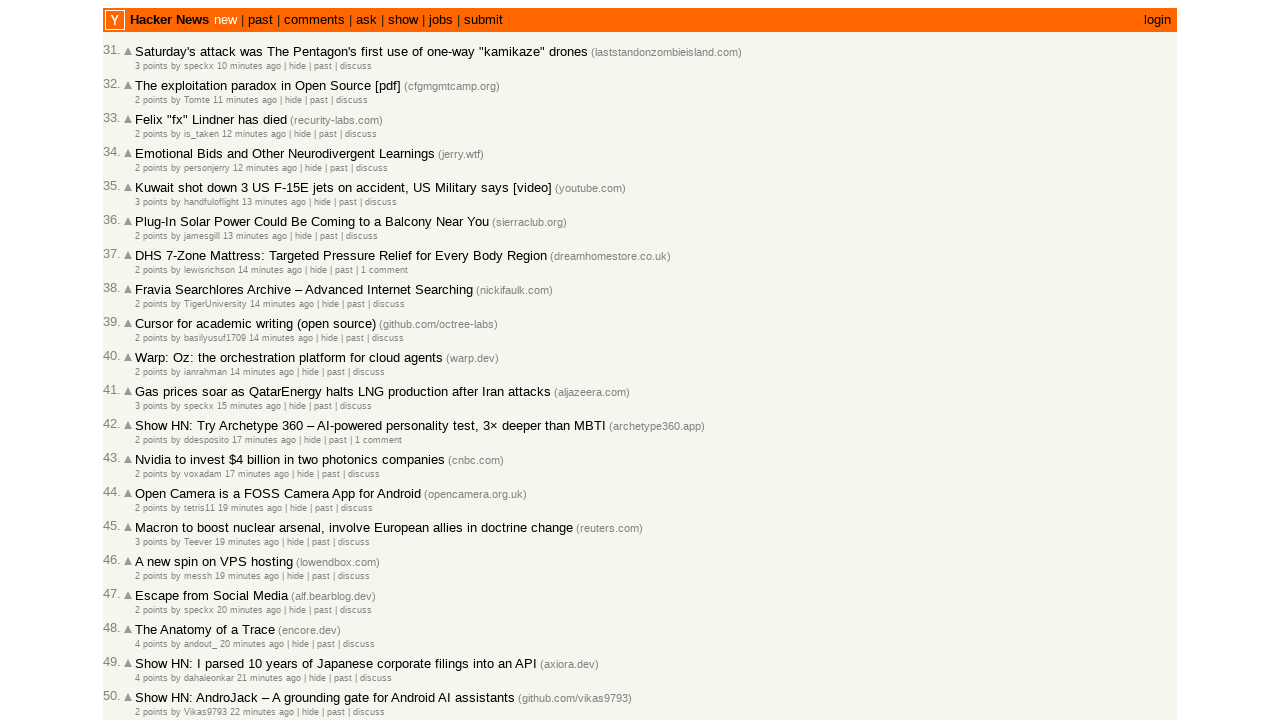

Located post table rows with time signatures (entry 59)
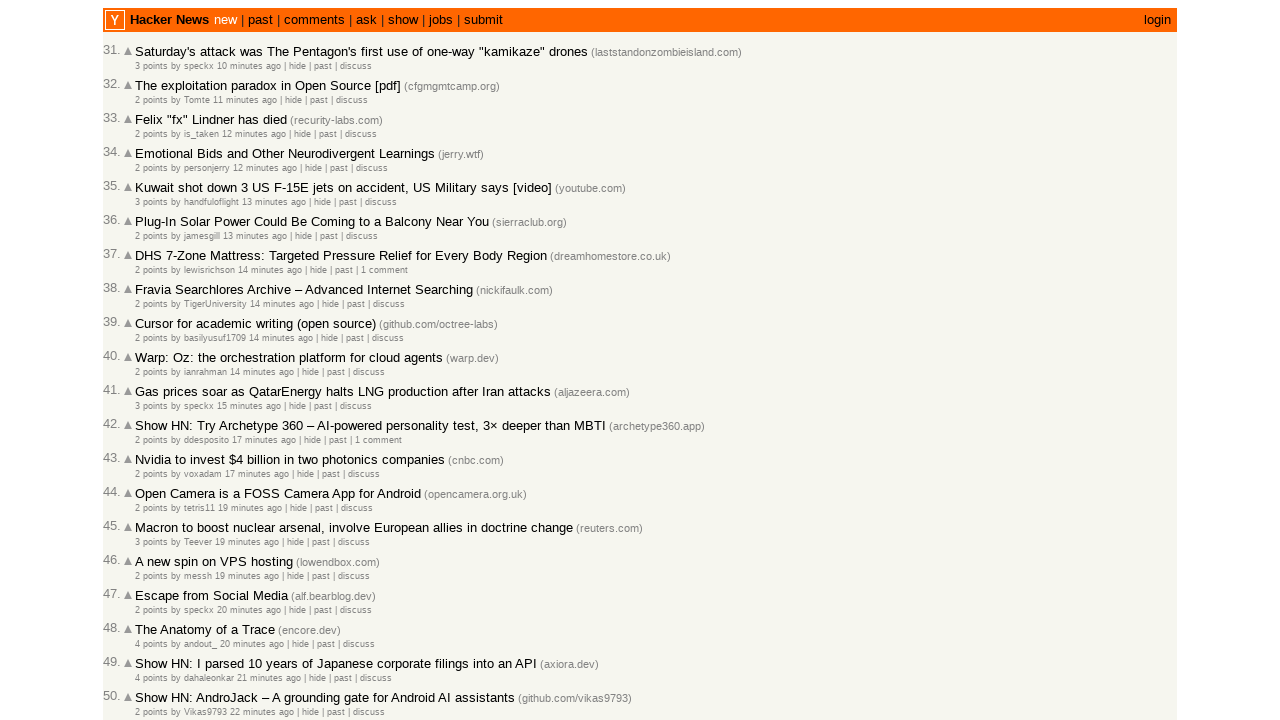

Retrieved all post rows from current page (found 30 rows)
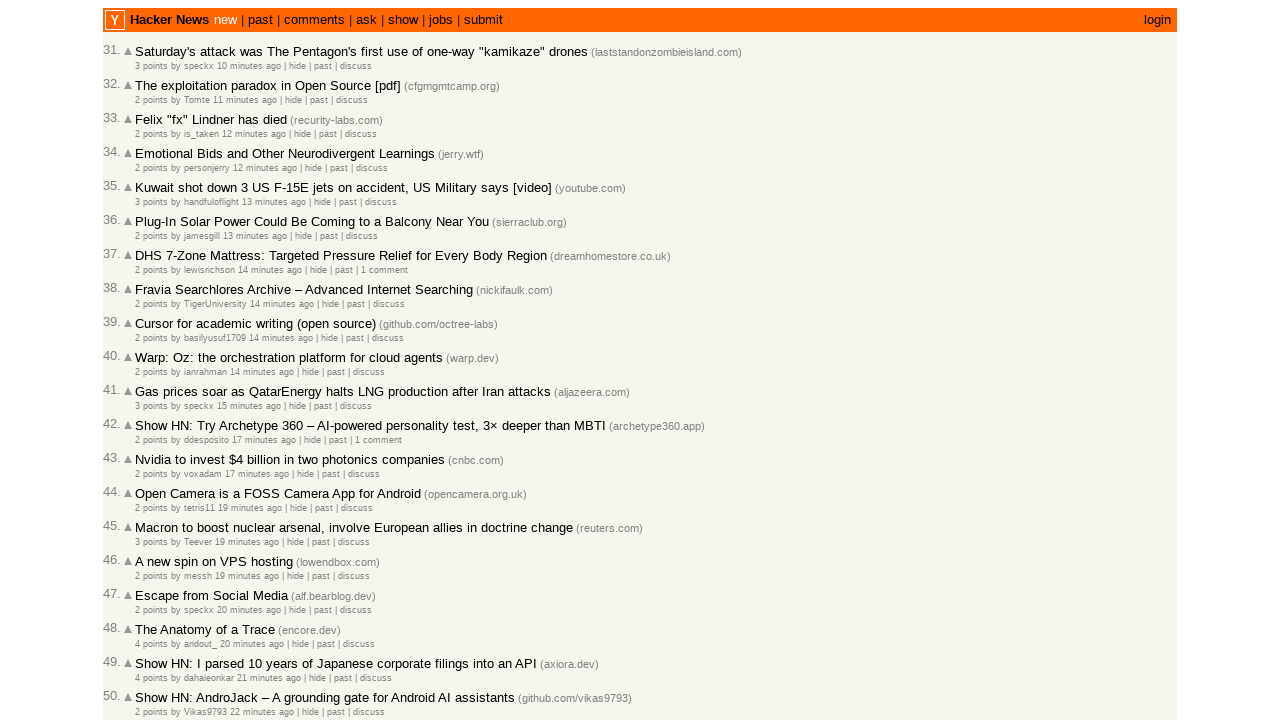

Extracted text content from post entry 59
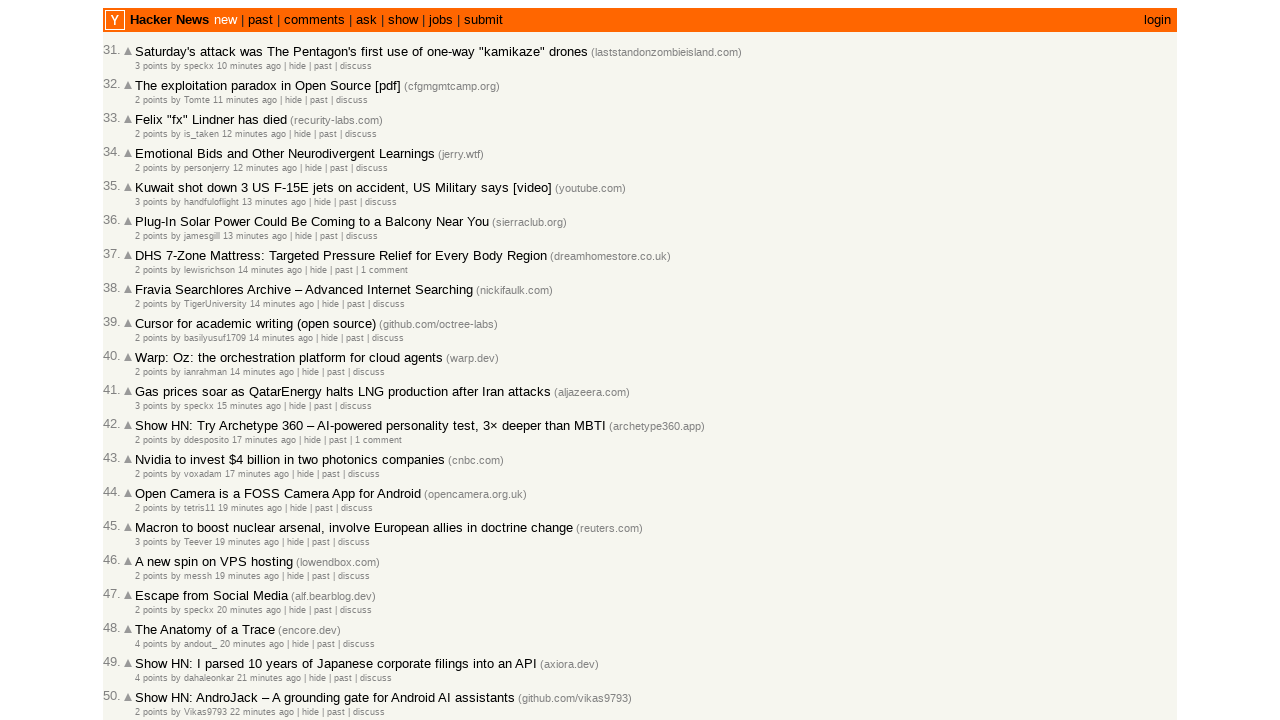

Verified post at entry 59 is in correct chronological order (time=30)
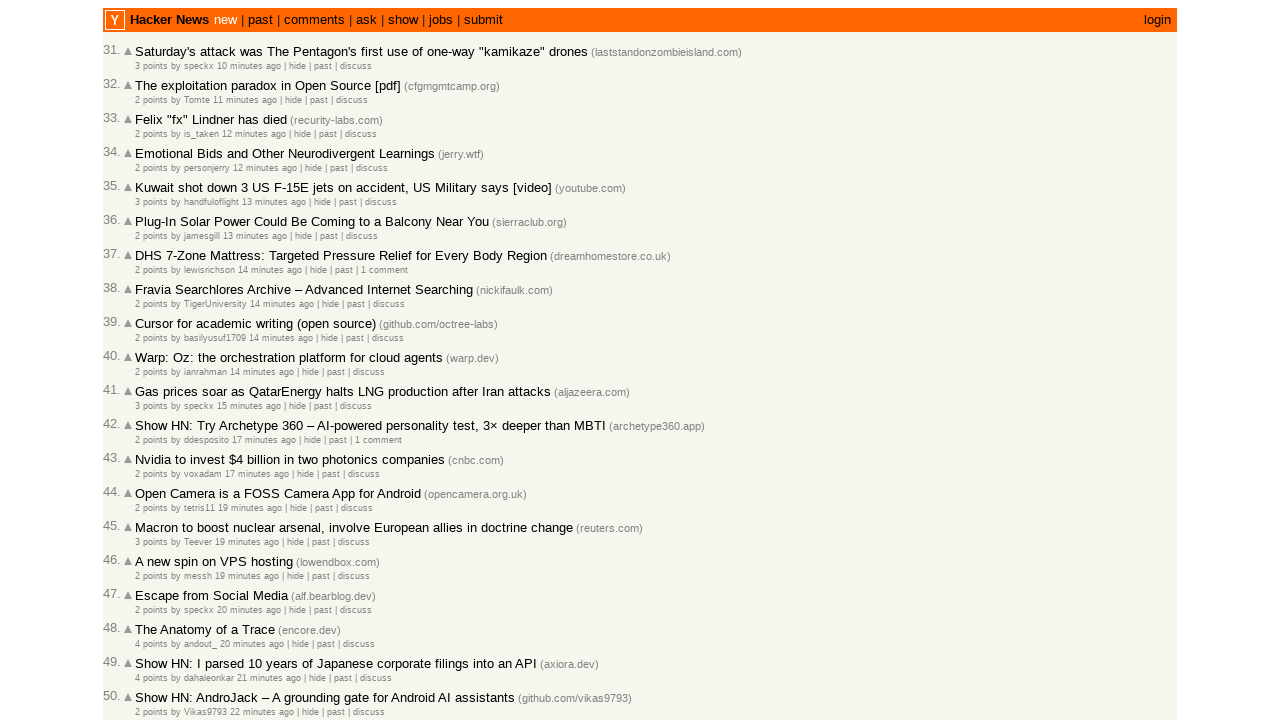

Clicked 'More' link to load next page (iteration 60) at (149, 616) on internal:role=link[name="More"i]
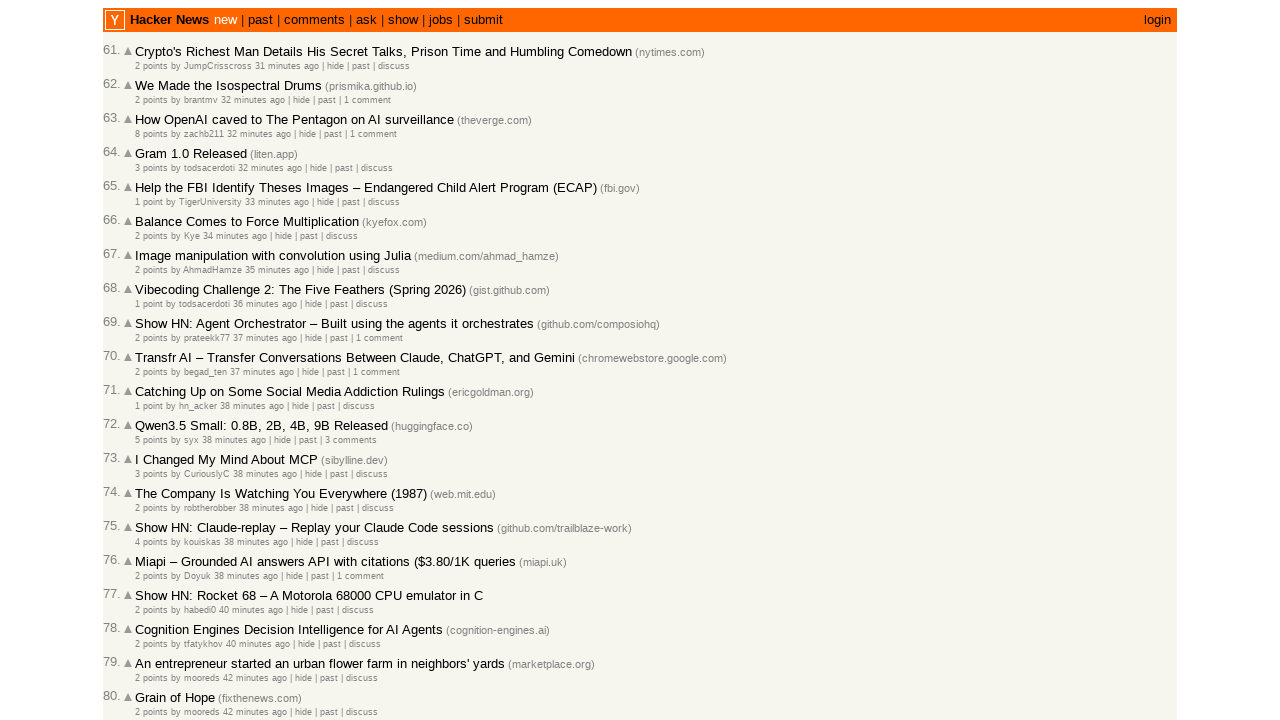

Waited for page to load after clicking 'More'
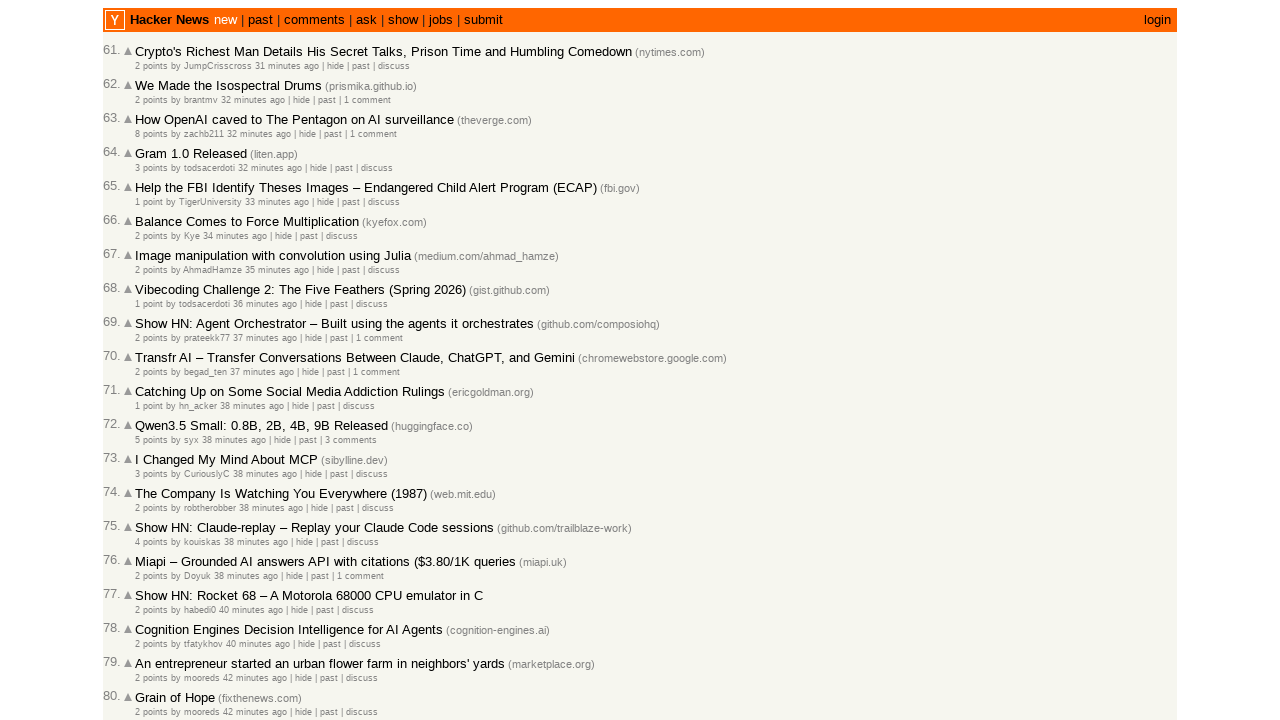

Located post table rows with time signatures (entry 60)
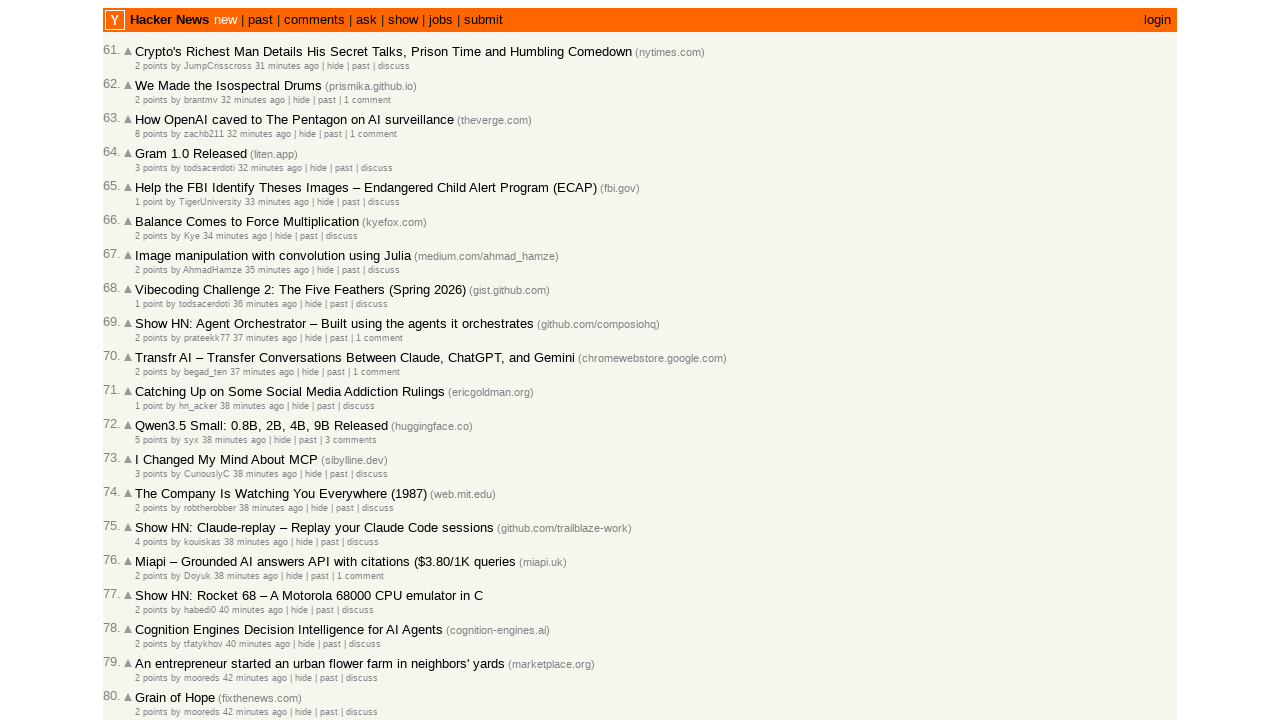

Retrieved all post rows from current page (found 30 rows)
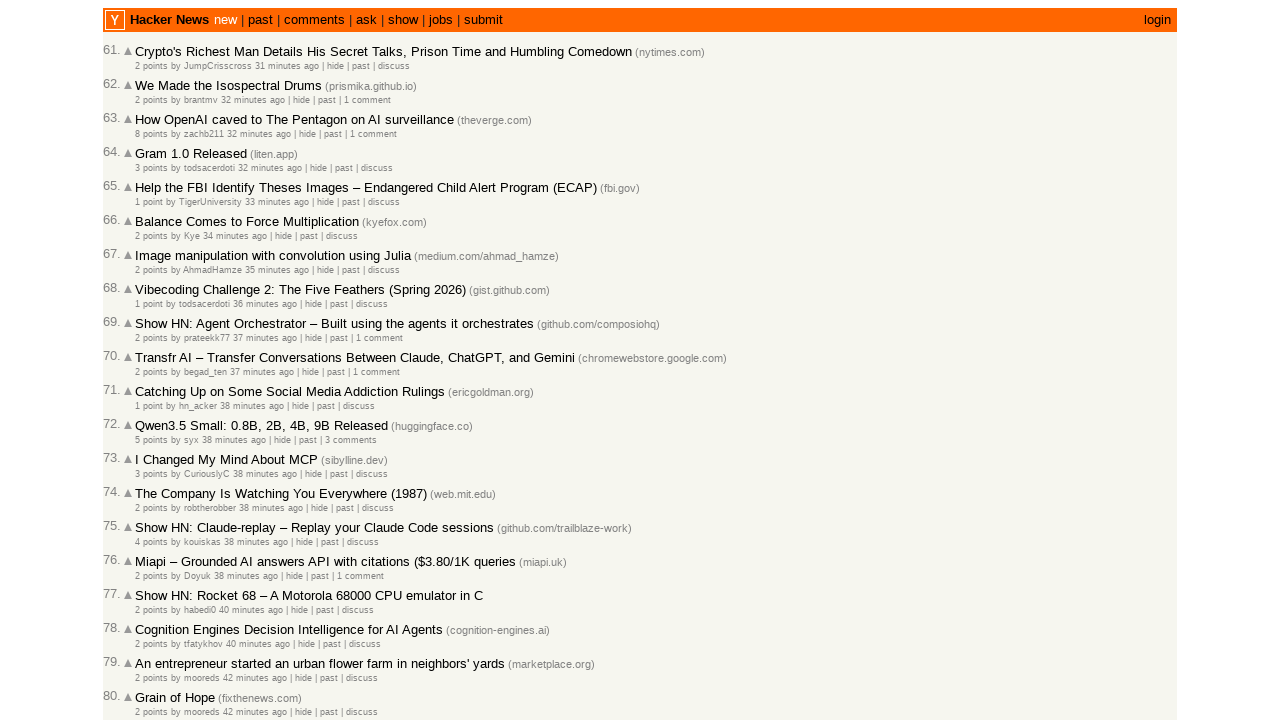

Extracted text content from post entry 60
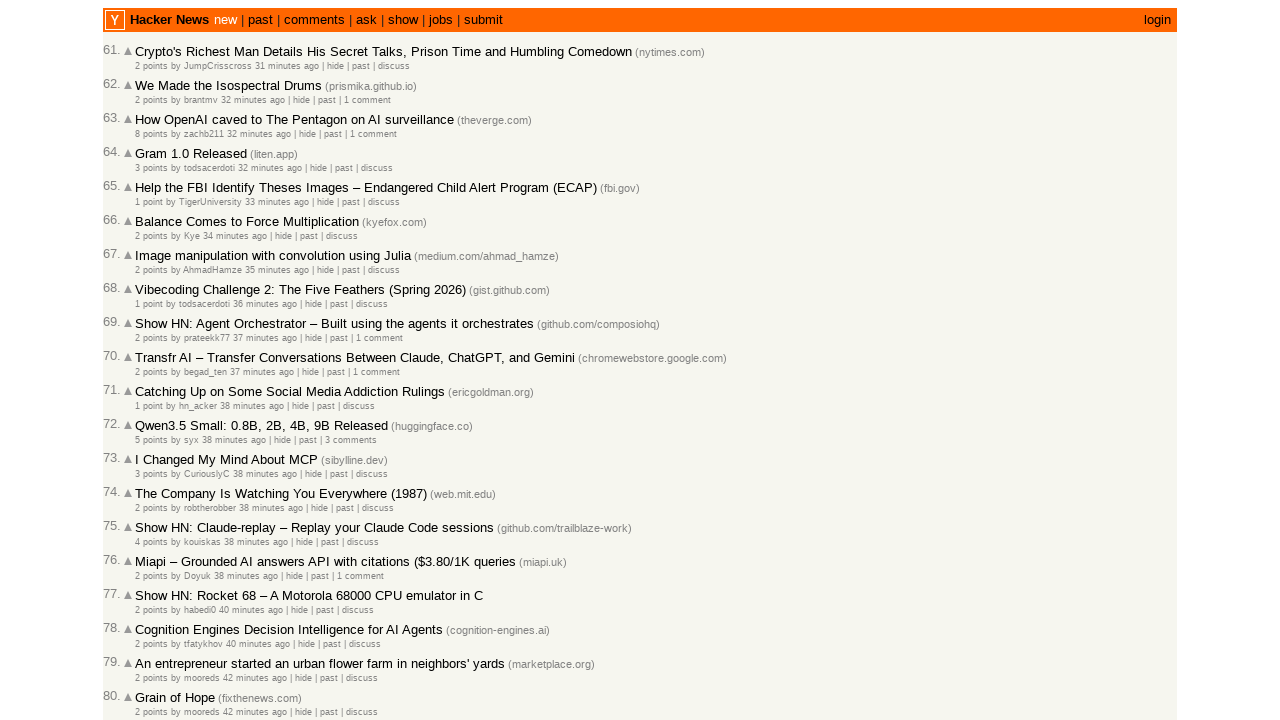

Verified post at entry 60 is in correct chronological order (time=31)
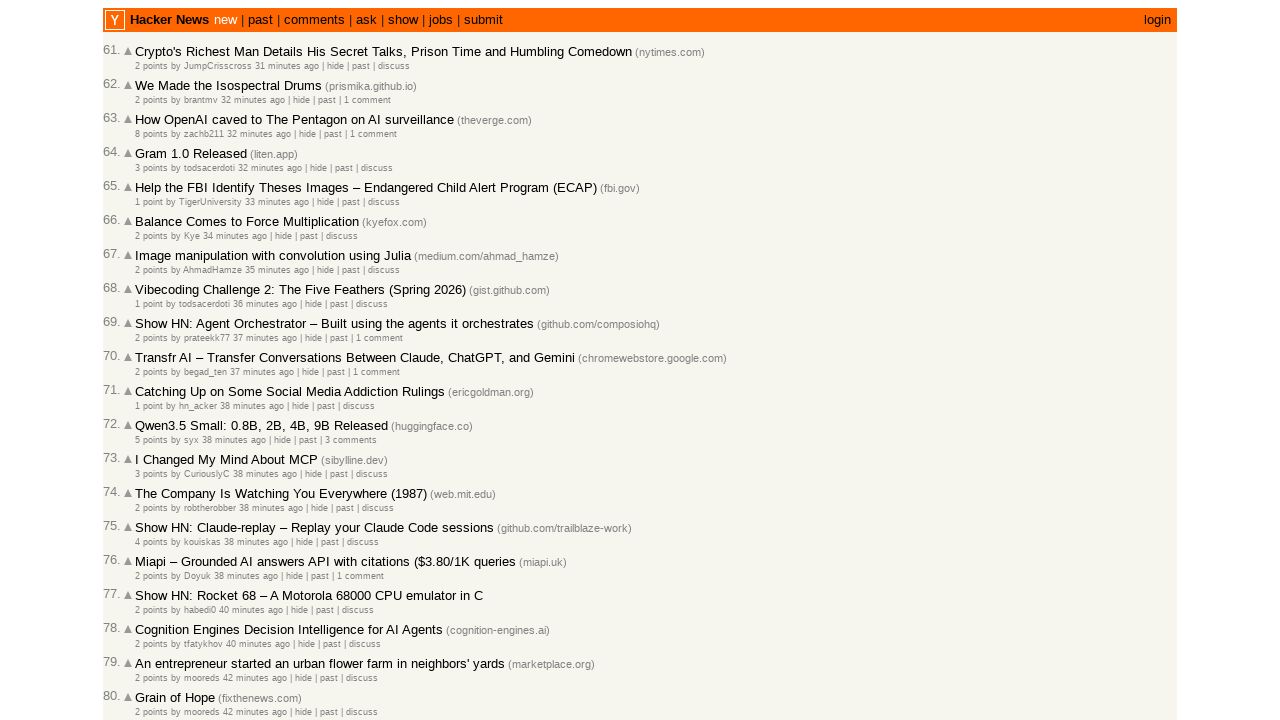

Located post table rows with time signatures (entry 61)
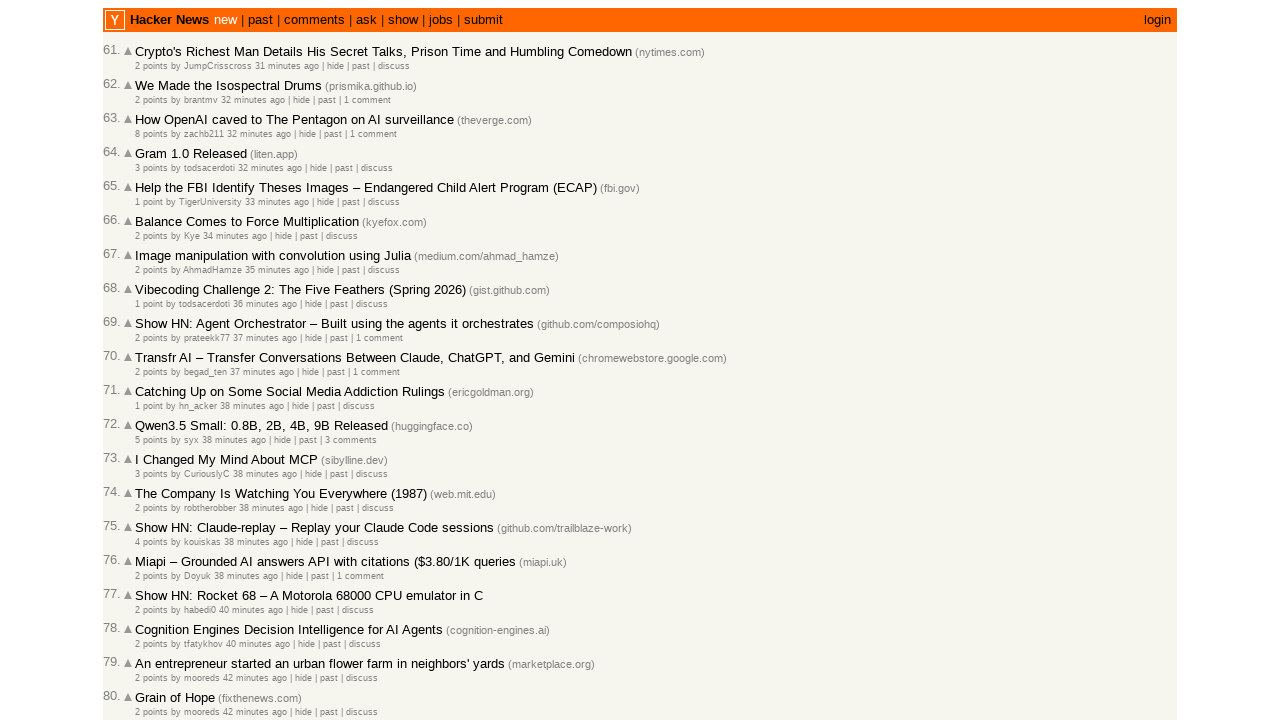

Retrieved all post rows from current page (found 30 rows)
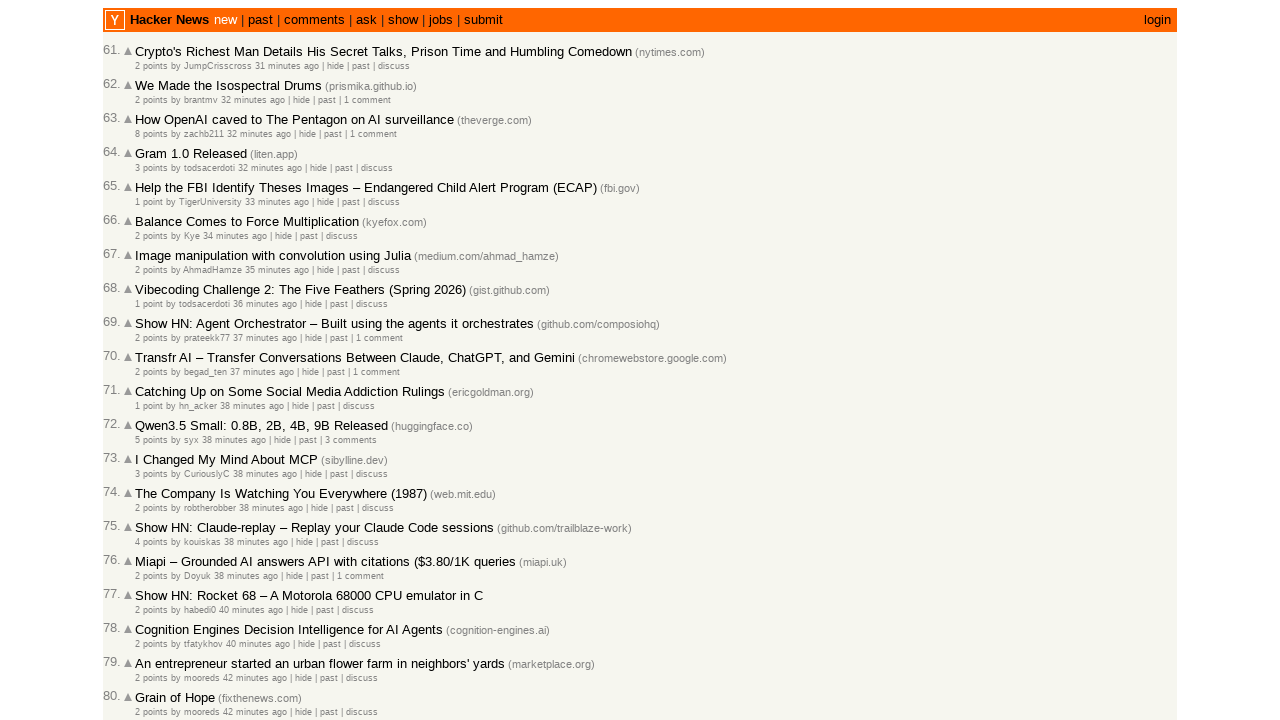

Extracted text content from post entry 61
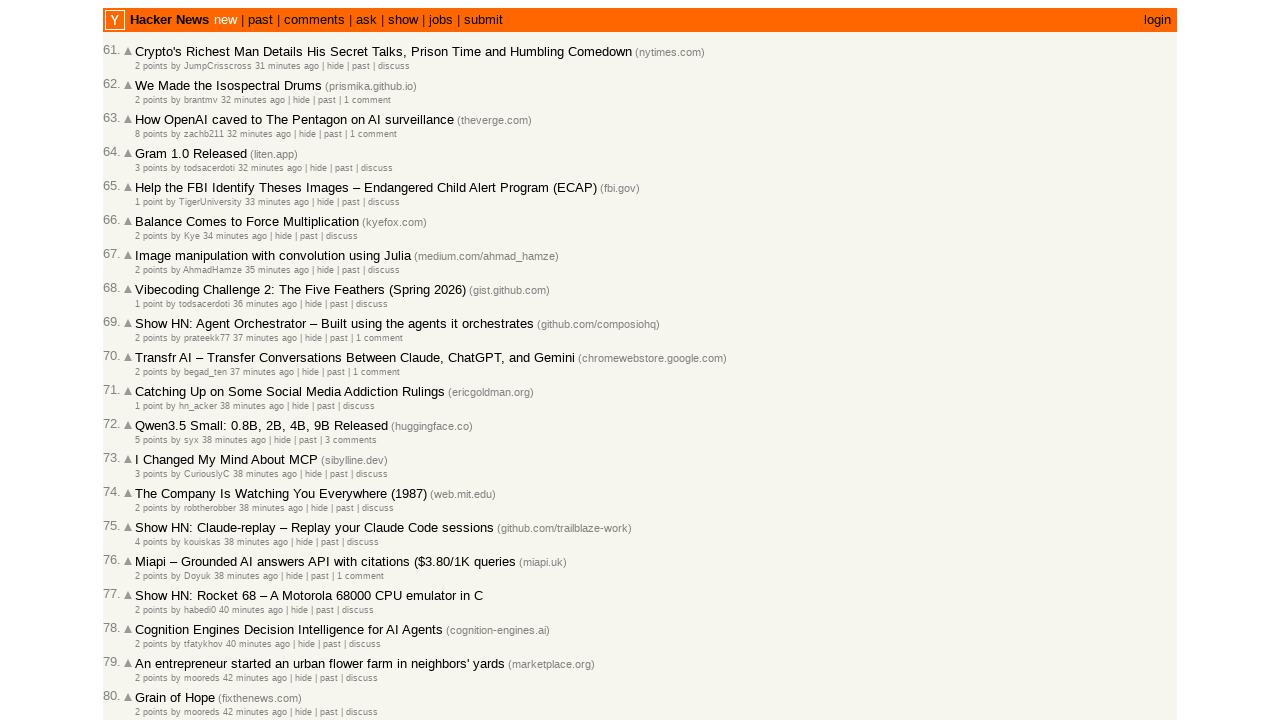

Verified post at entry 61 is in correct chronological order (time=32)
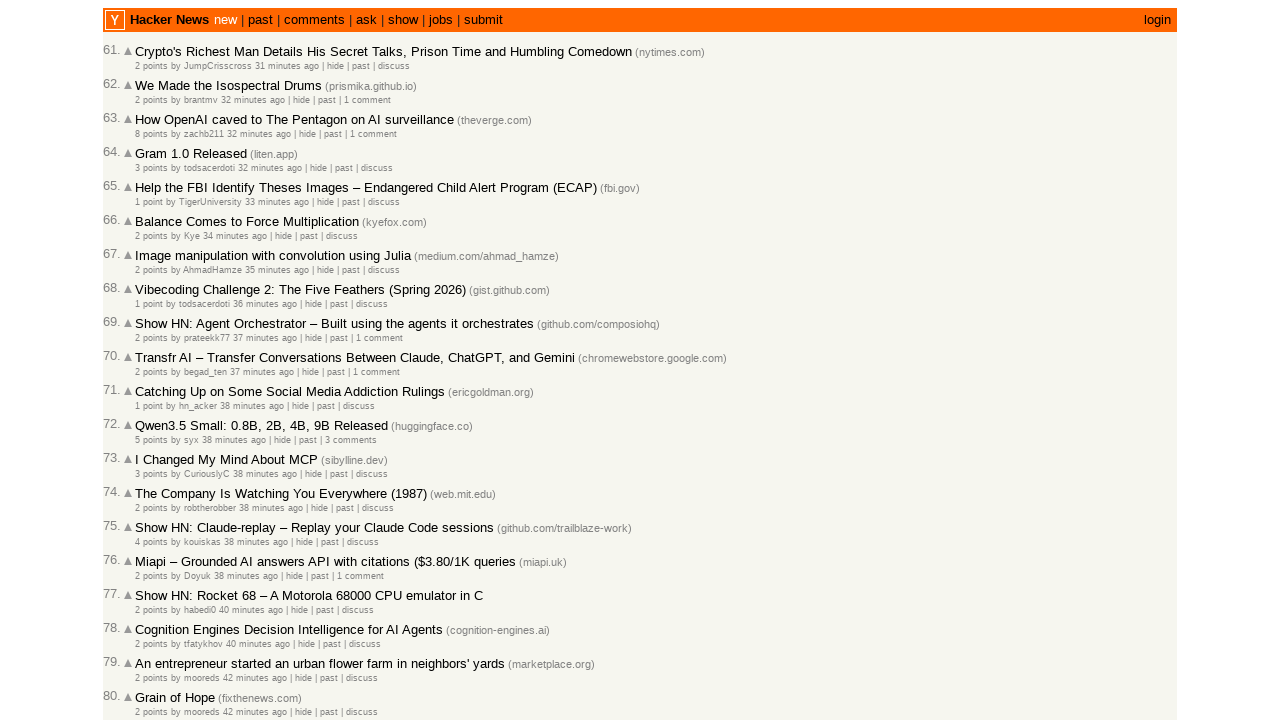

Located post table rows with time signatures (entry 62)
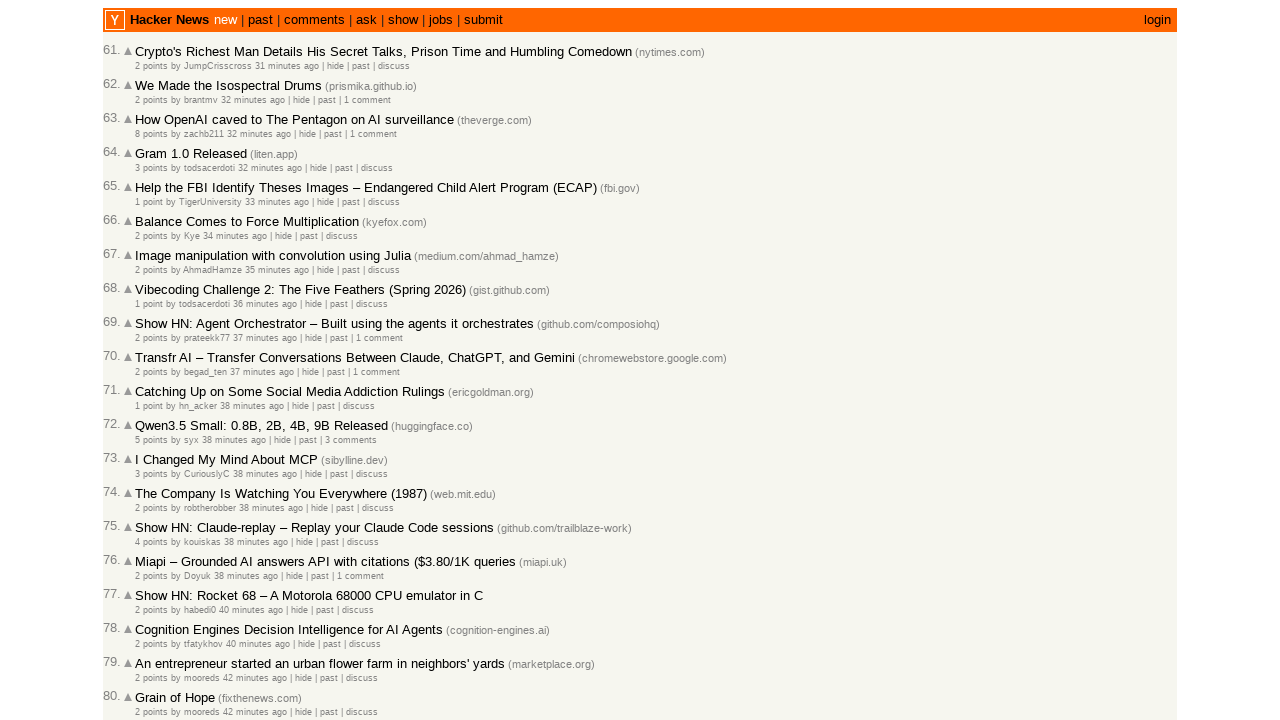

Retrieved all post rows from current page (found 30 rows)
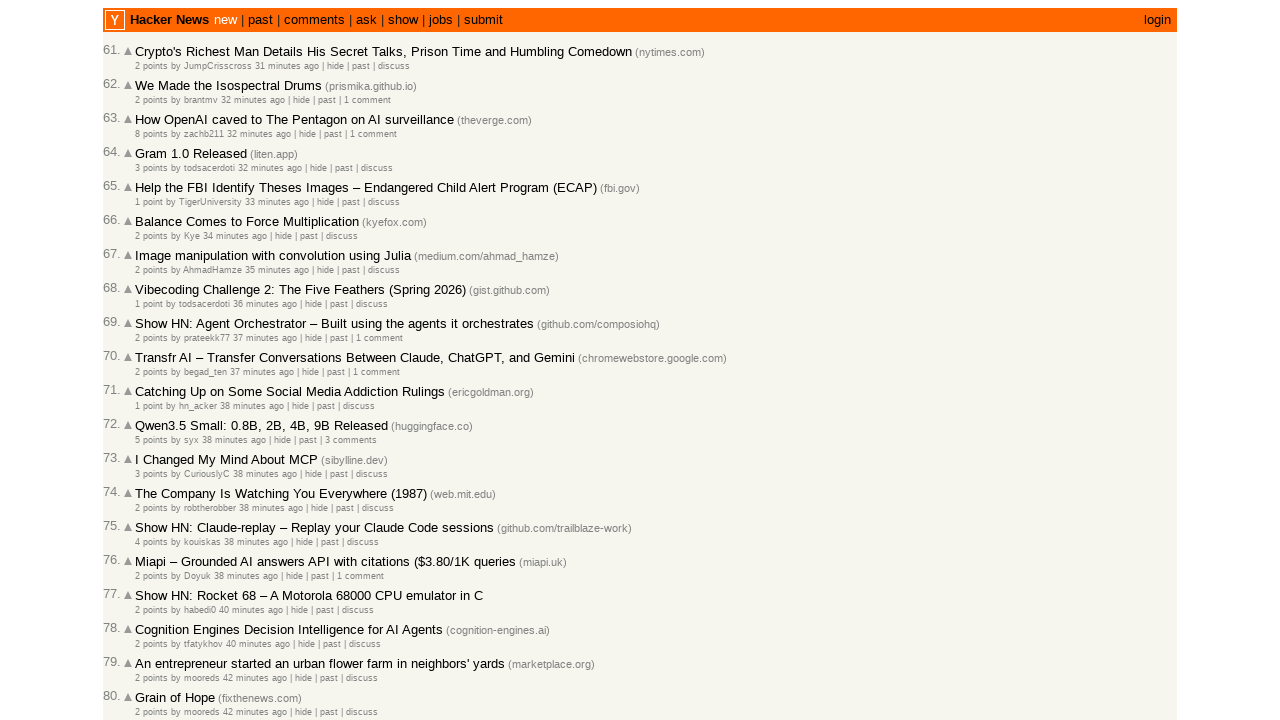

Extracted text content from post entry 62
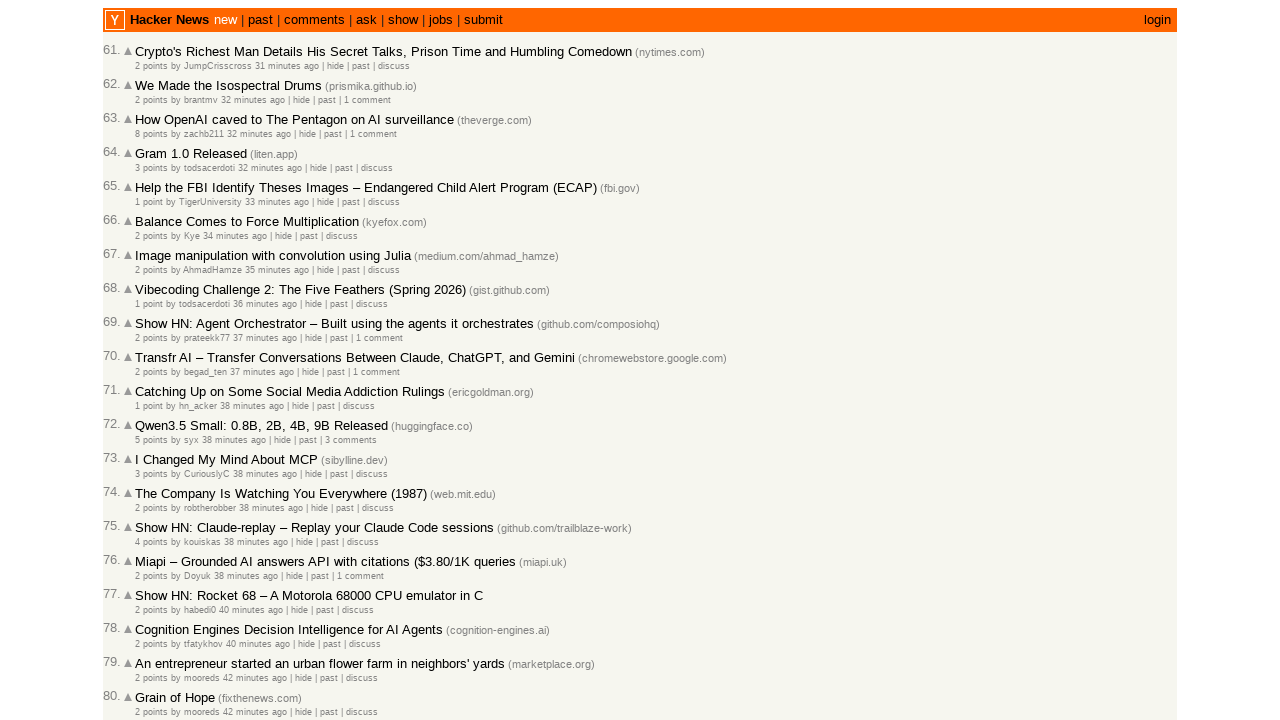

Verified post at entry 62 is in correct chronological order (time=32)
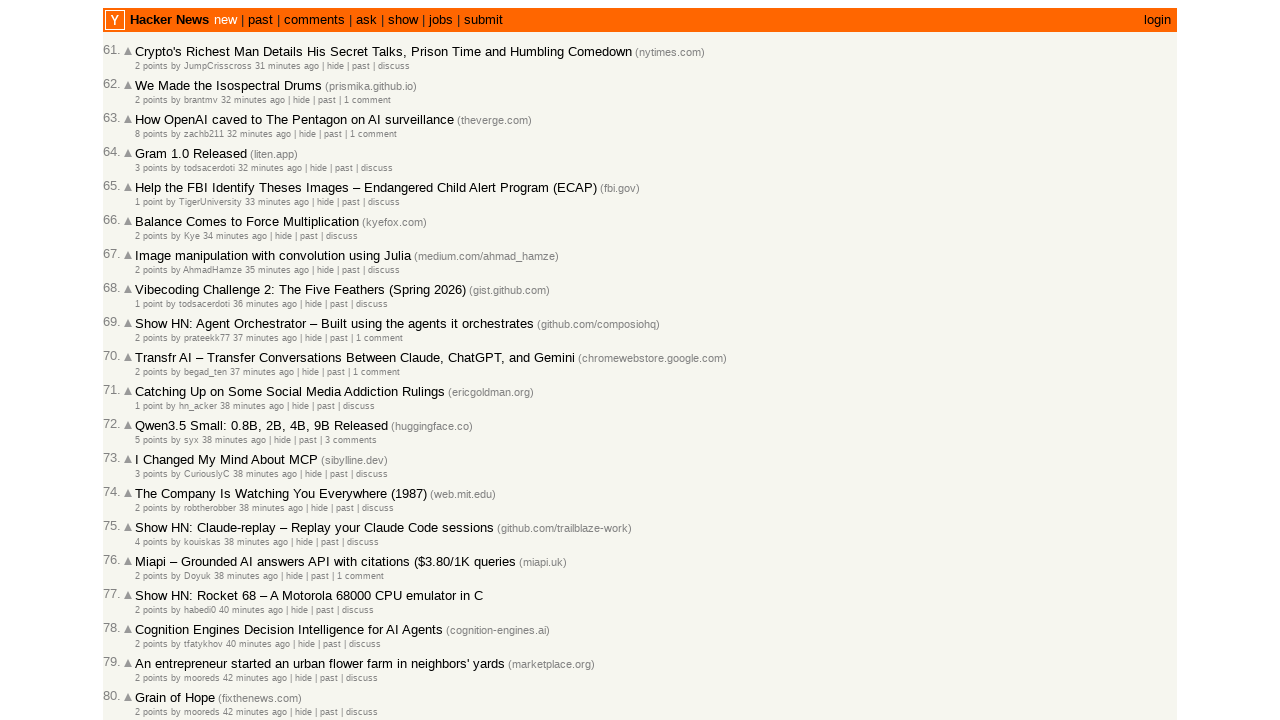

Located post table rows with time signatures (entry 63)
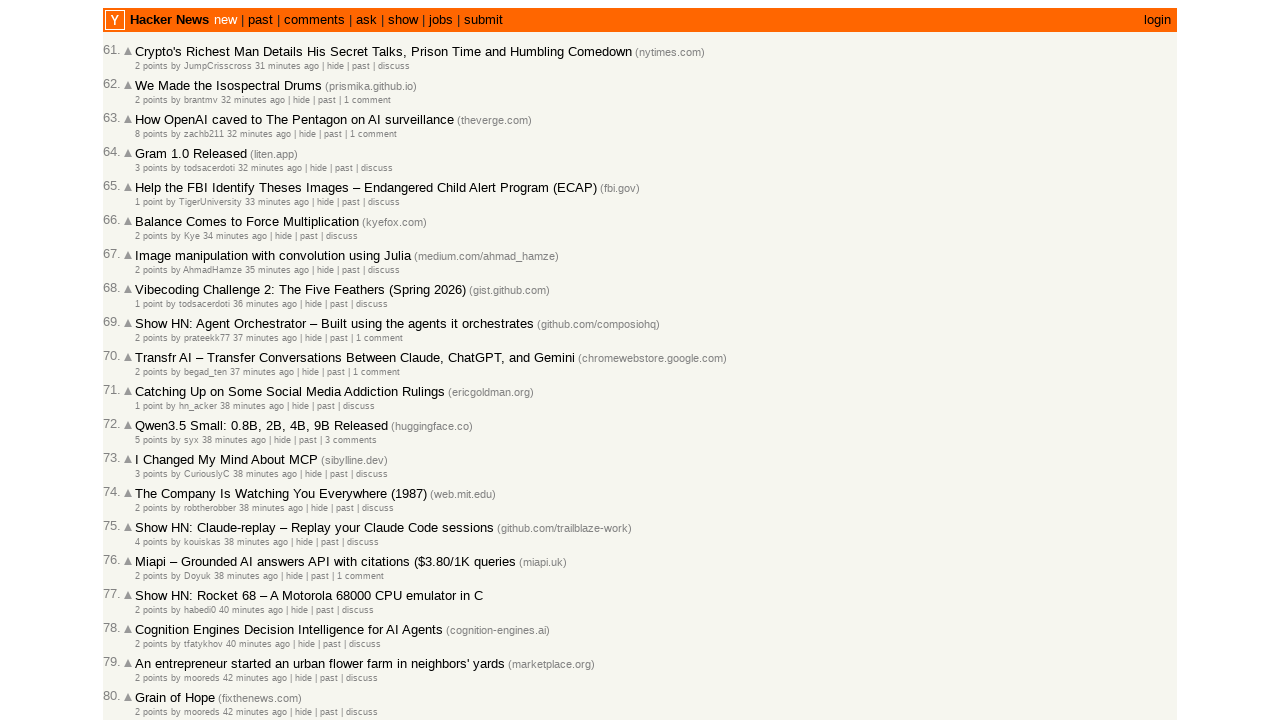

Retrieved all post rows from current page (found 30 rows)
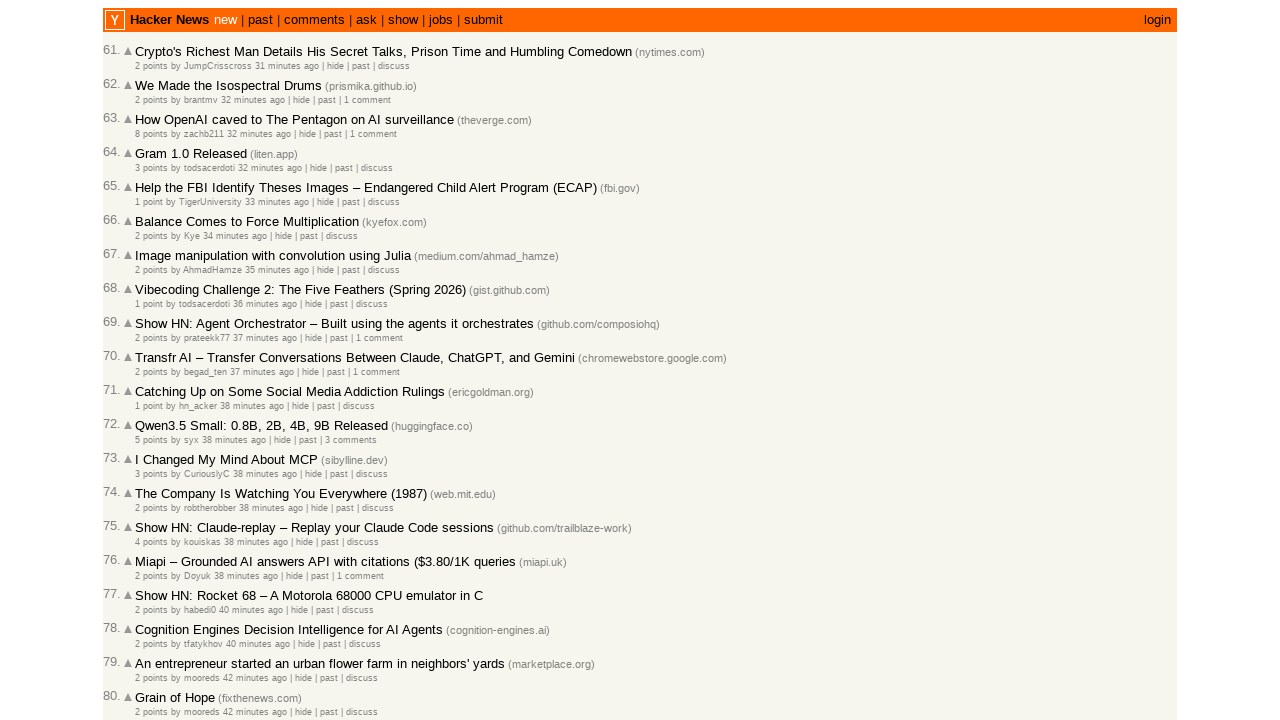

Extracted text content from post entry 63
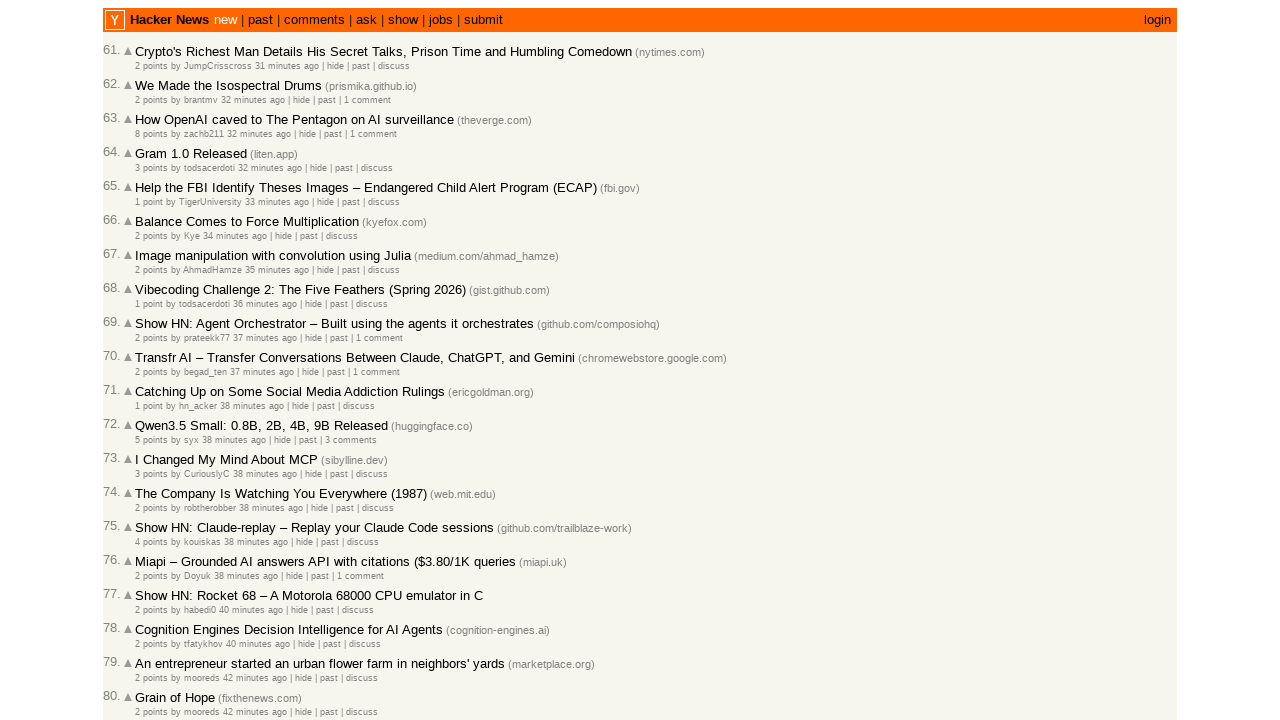

Verified post at entry 63 is in correct chronological order (time=32)
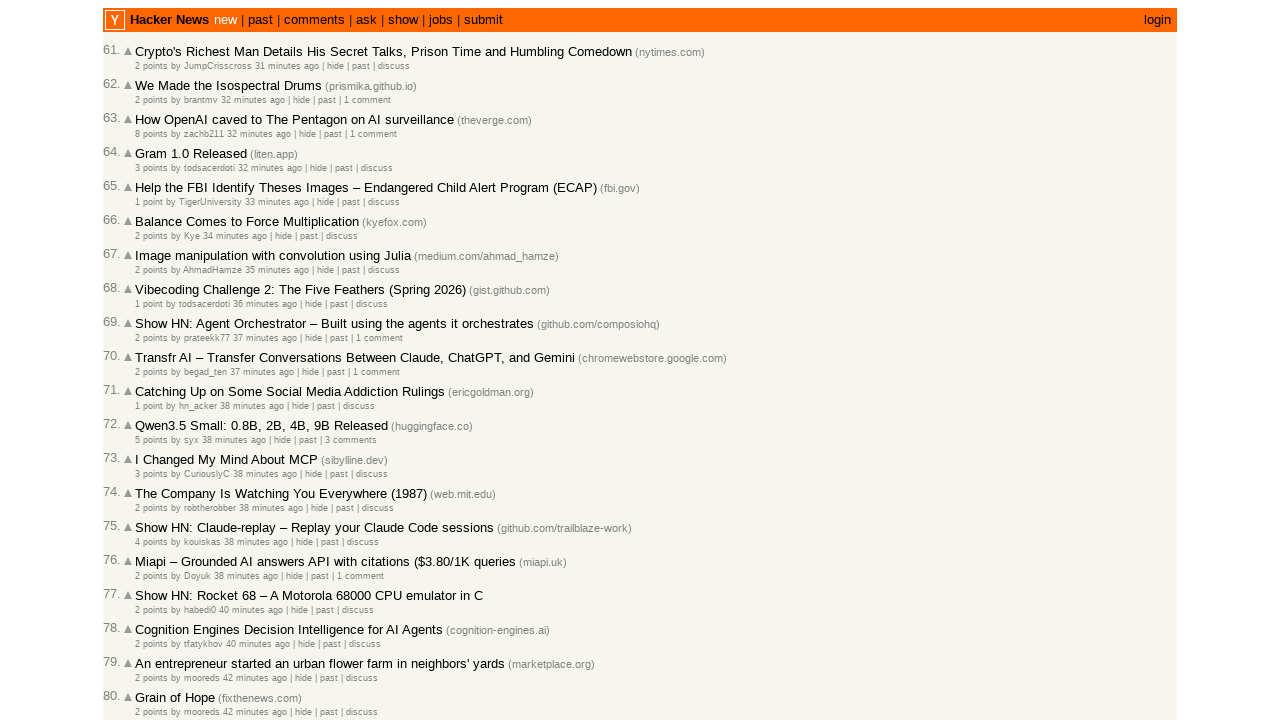

Located post table rows with time signatures (entry 64)
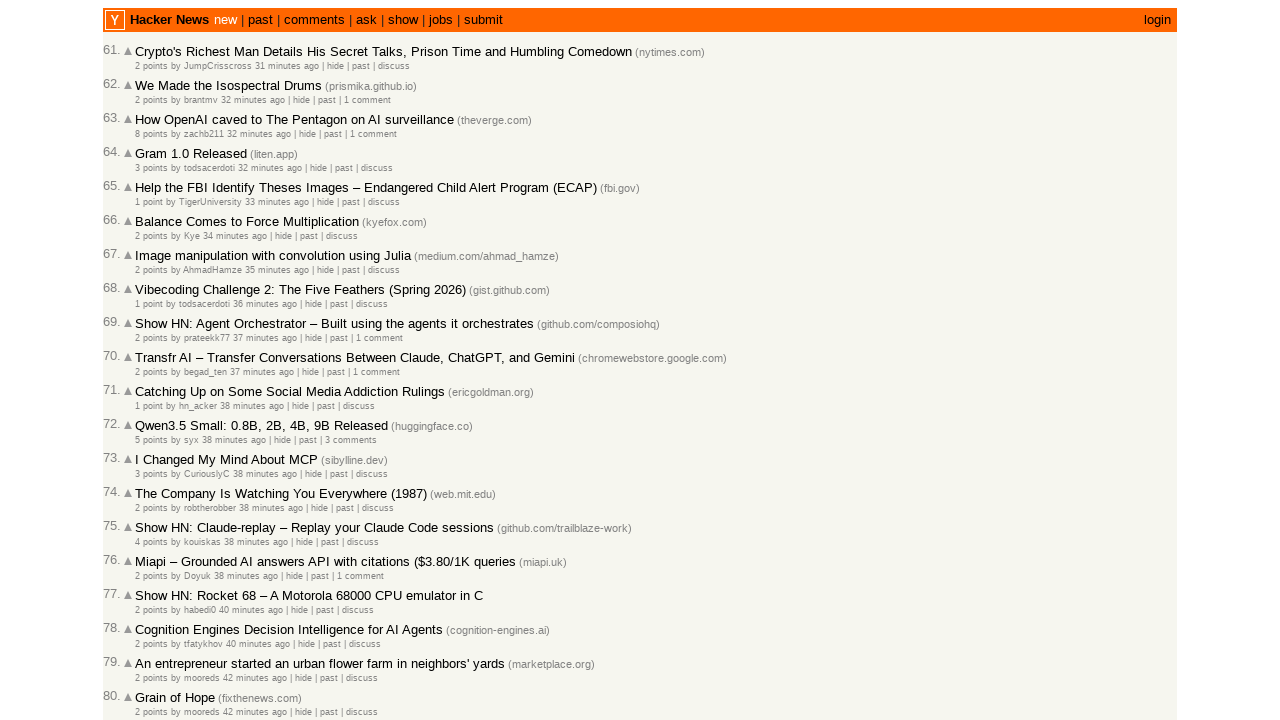

Retrieved all post rows from current page (found 30 rows)
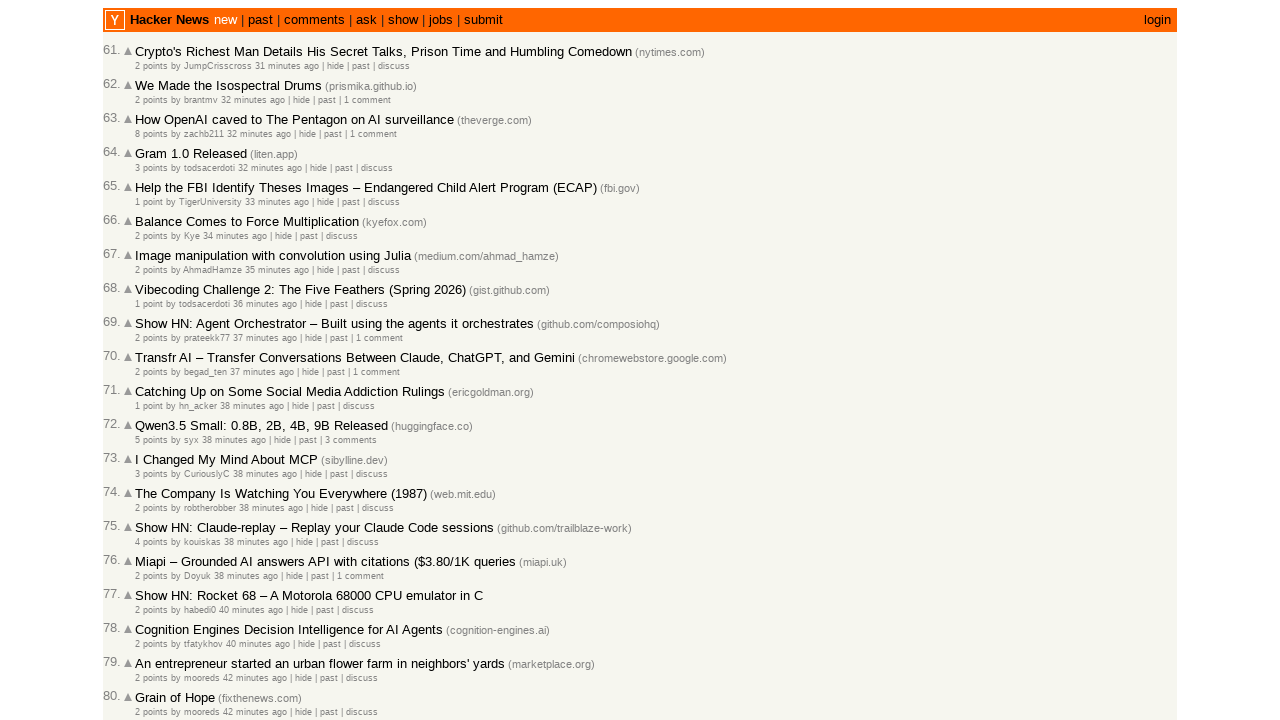

Extracted text content from post entry 64
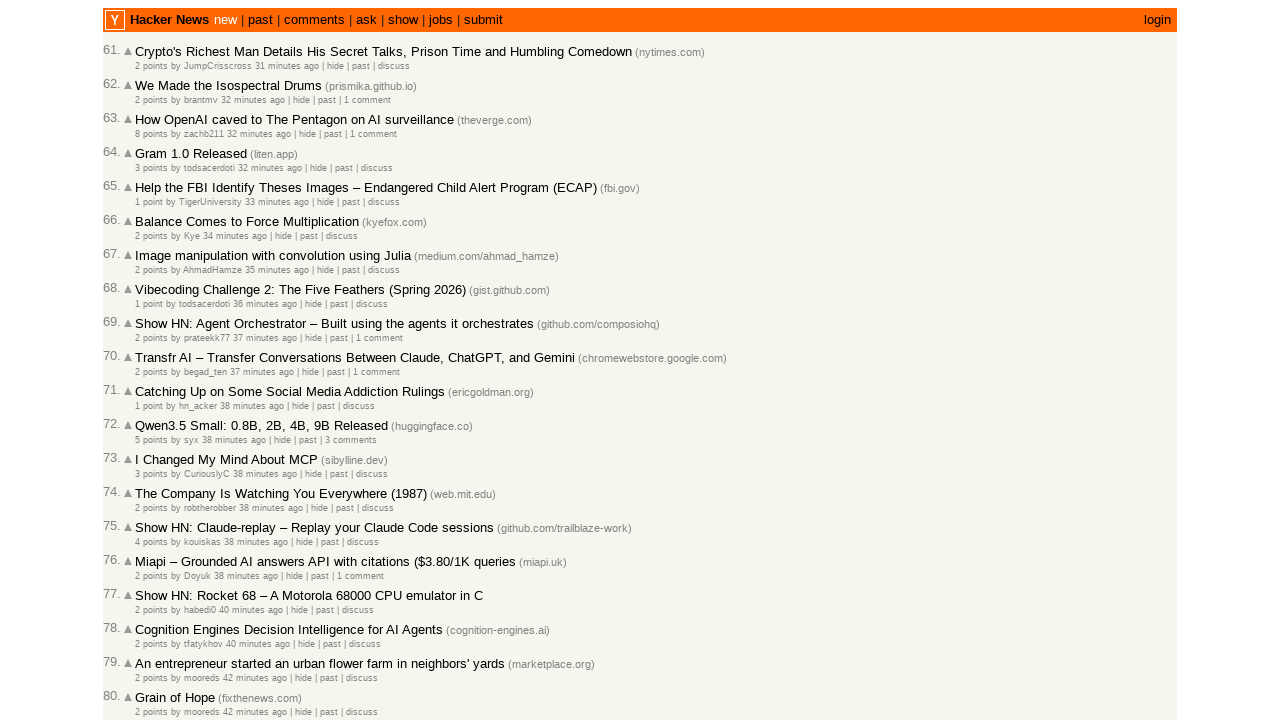

Verified post at entry 64 is in correct chronological order (time=33)
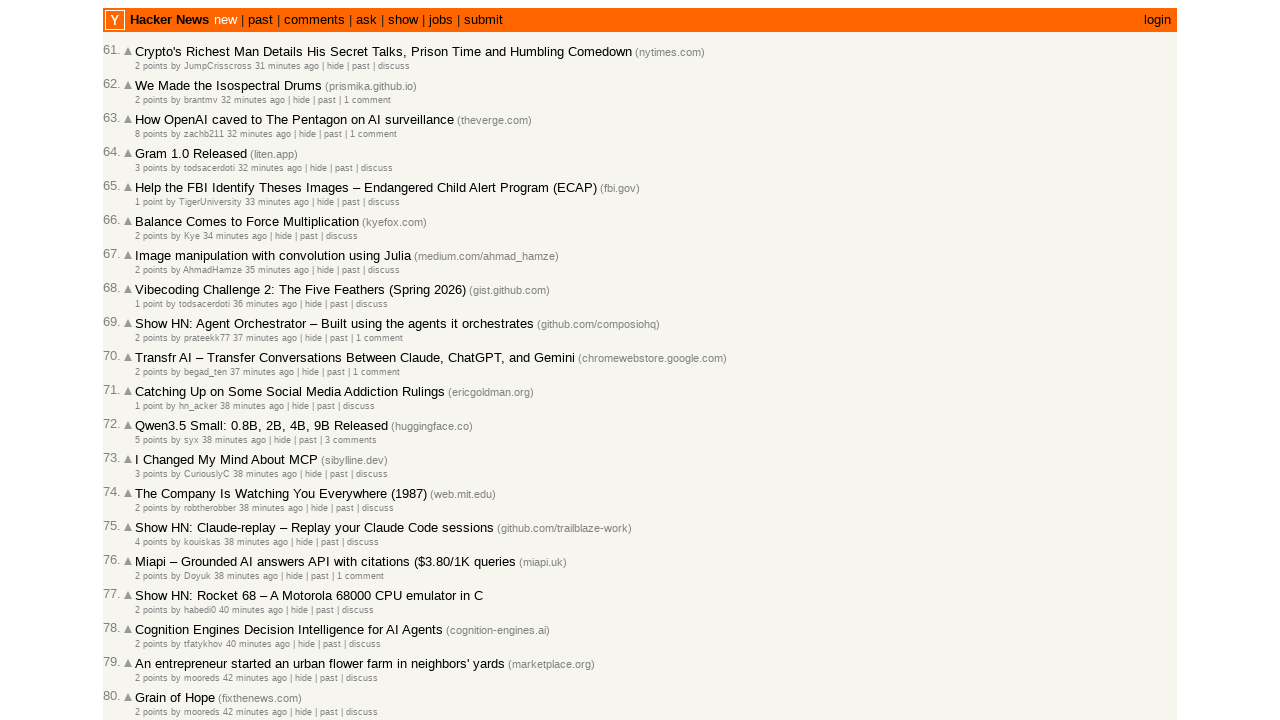

Located post table rows with time signatures (entry 65)
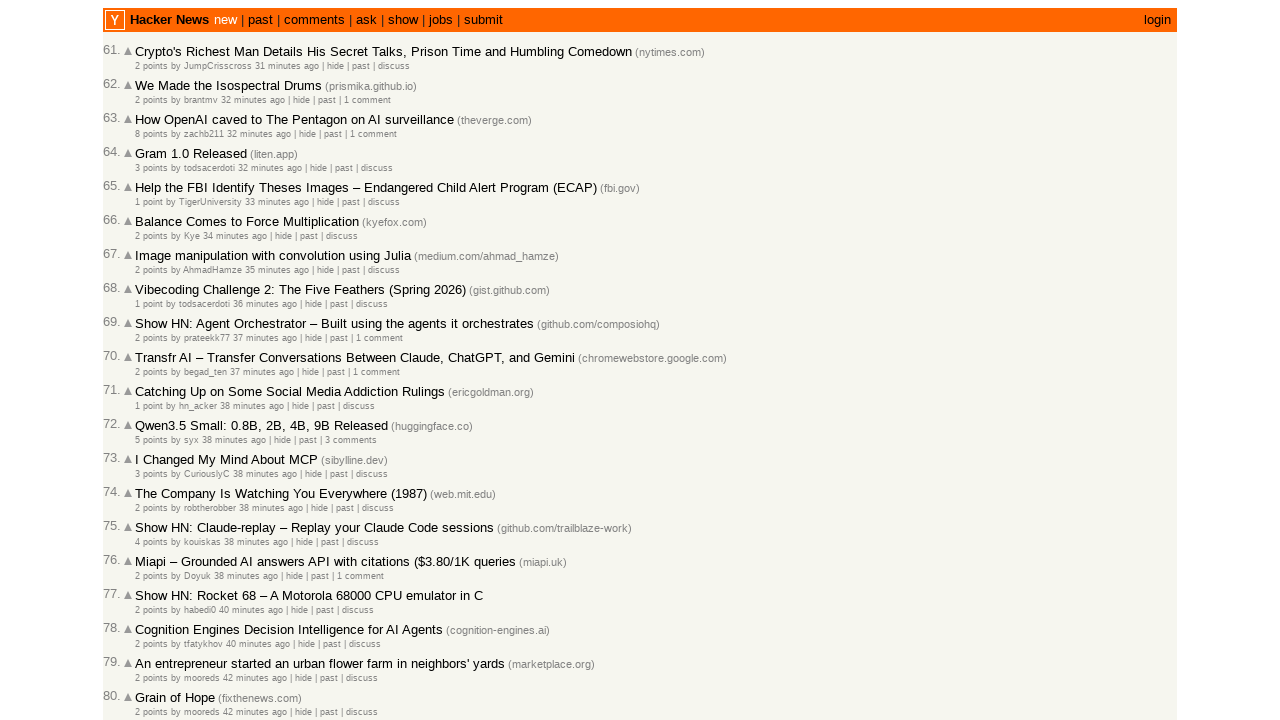

Retrieved all post rows from current page (found 30 rows)
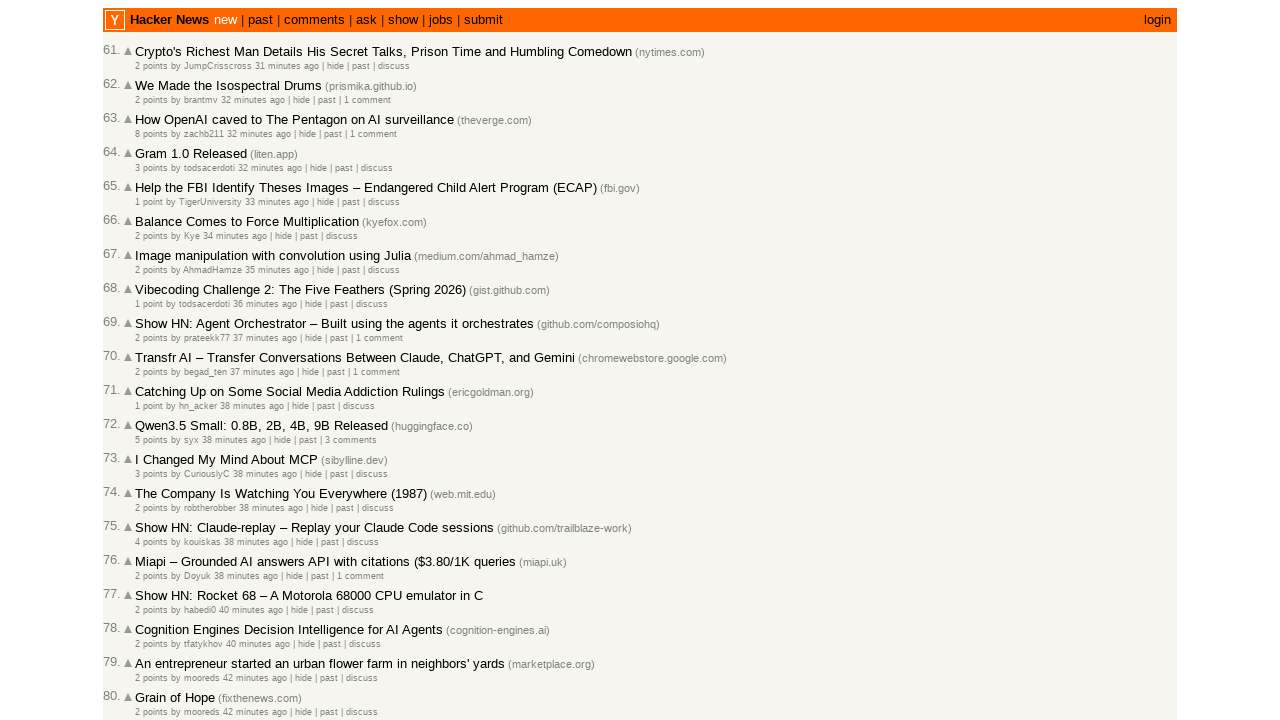

Extracted text content from post entry 65
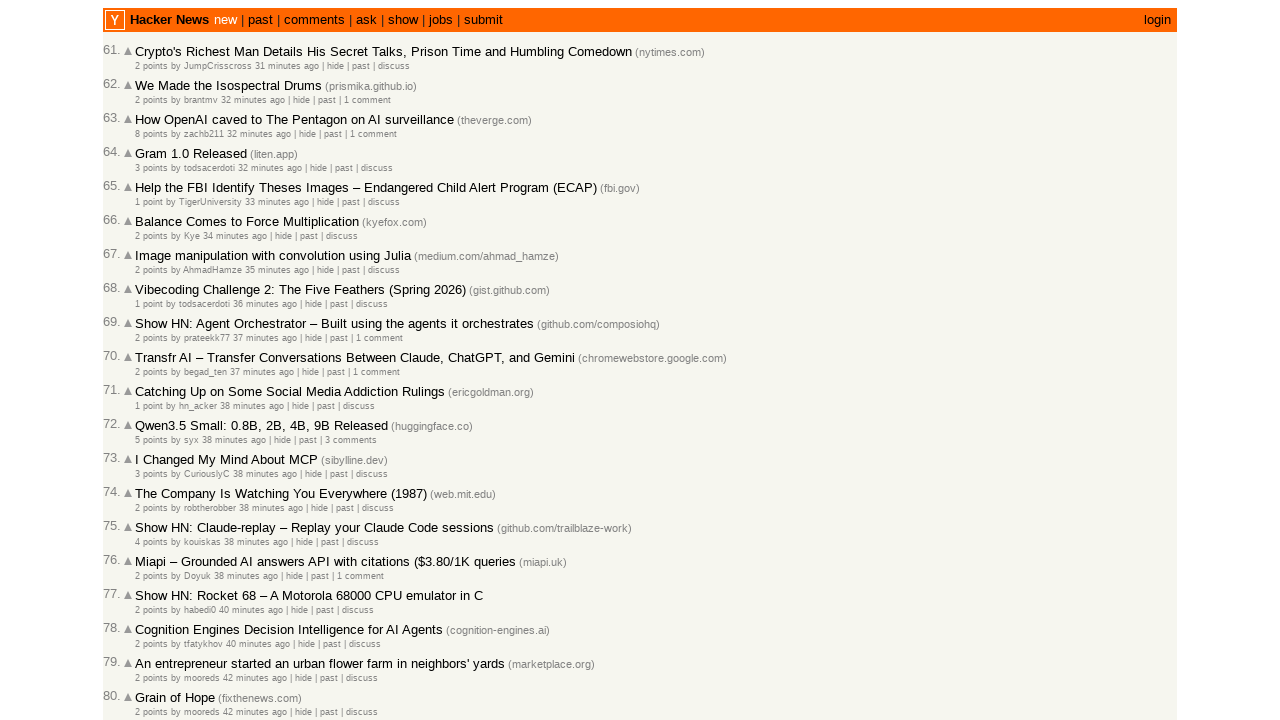

Verified post at entry 65 is in correct chronological order (time=34)
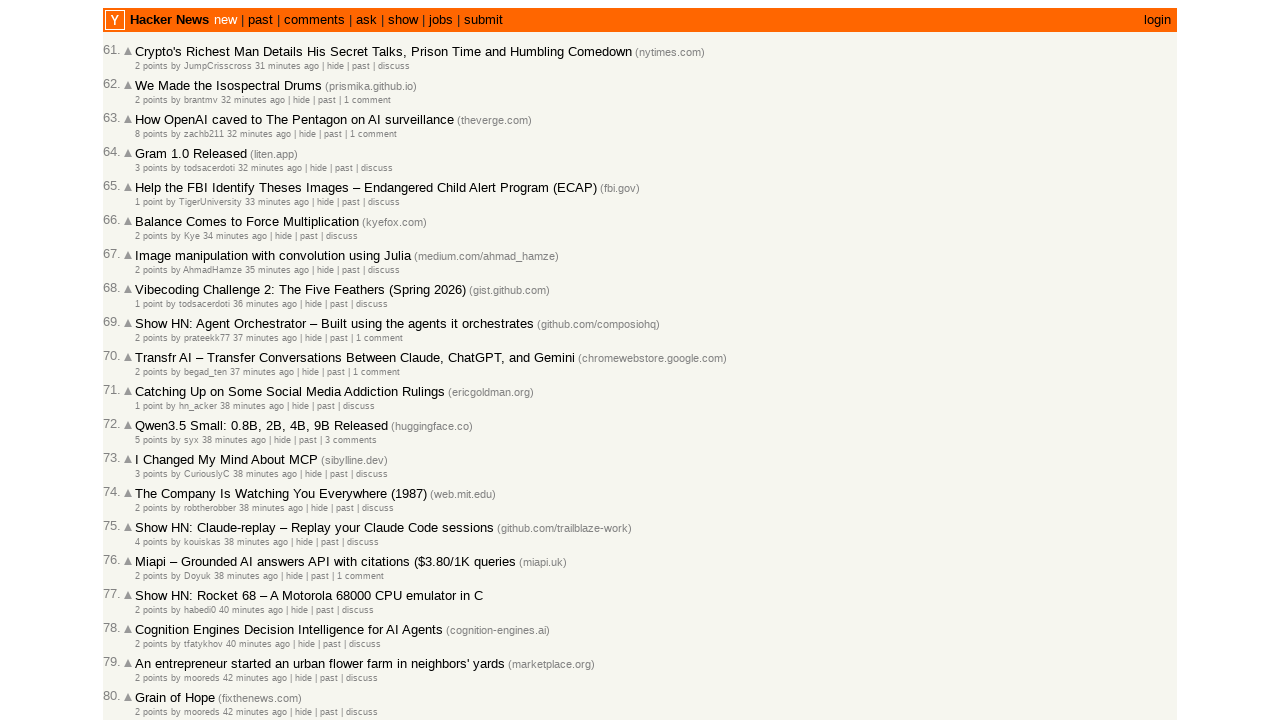

Located post table rows with time signatures (entry 66)
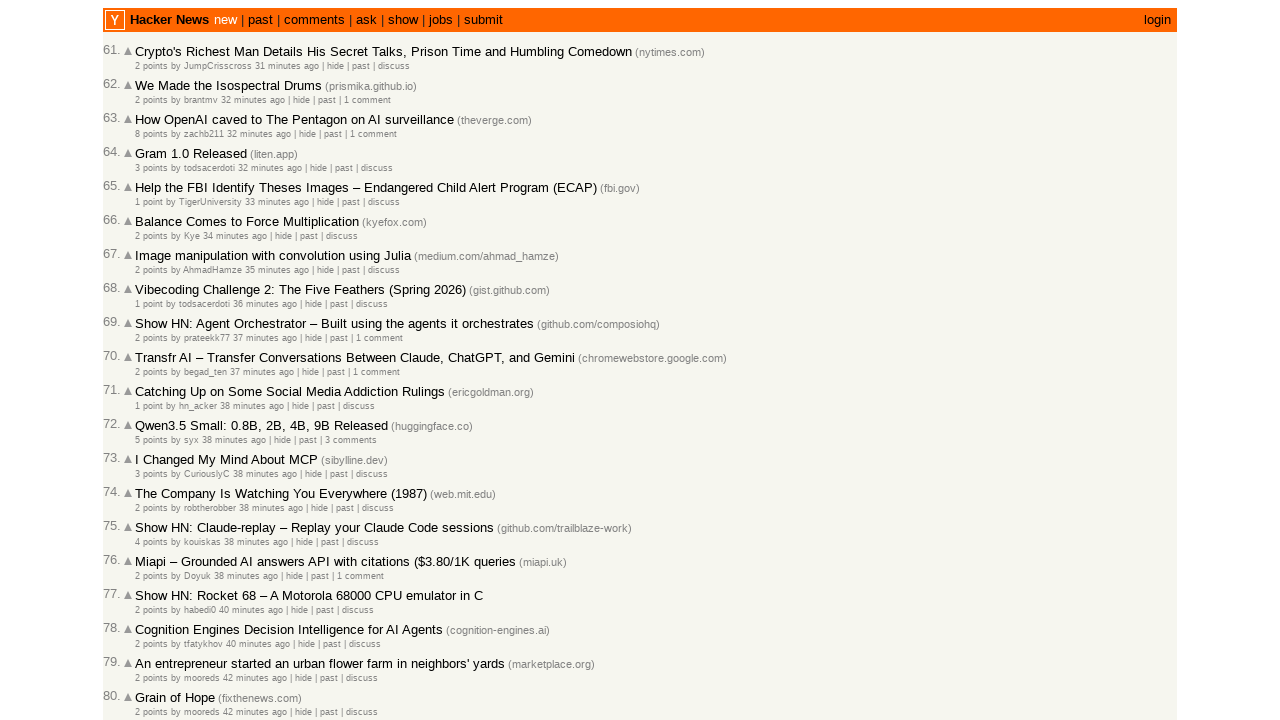

Retrieved all post rows from current page (found 30 rows)
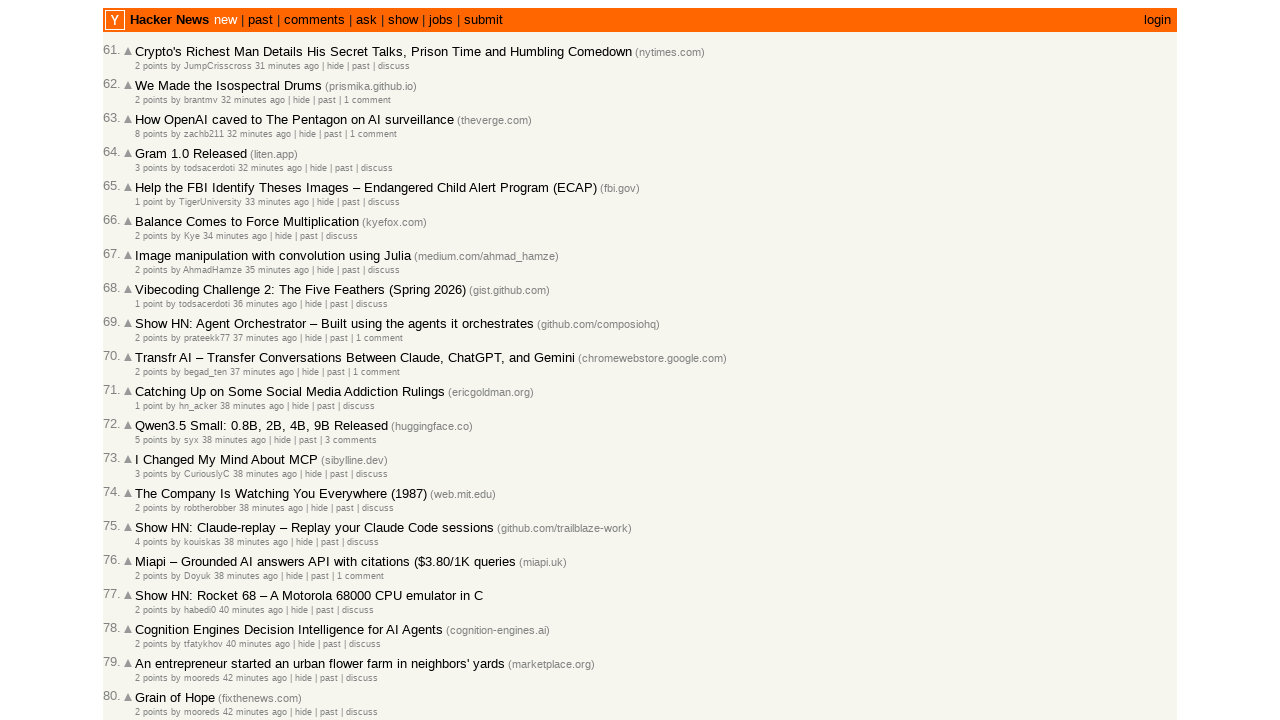

Extracted text content from post entry 66
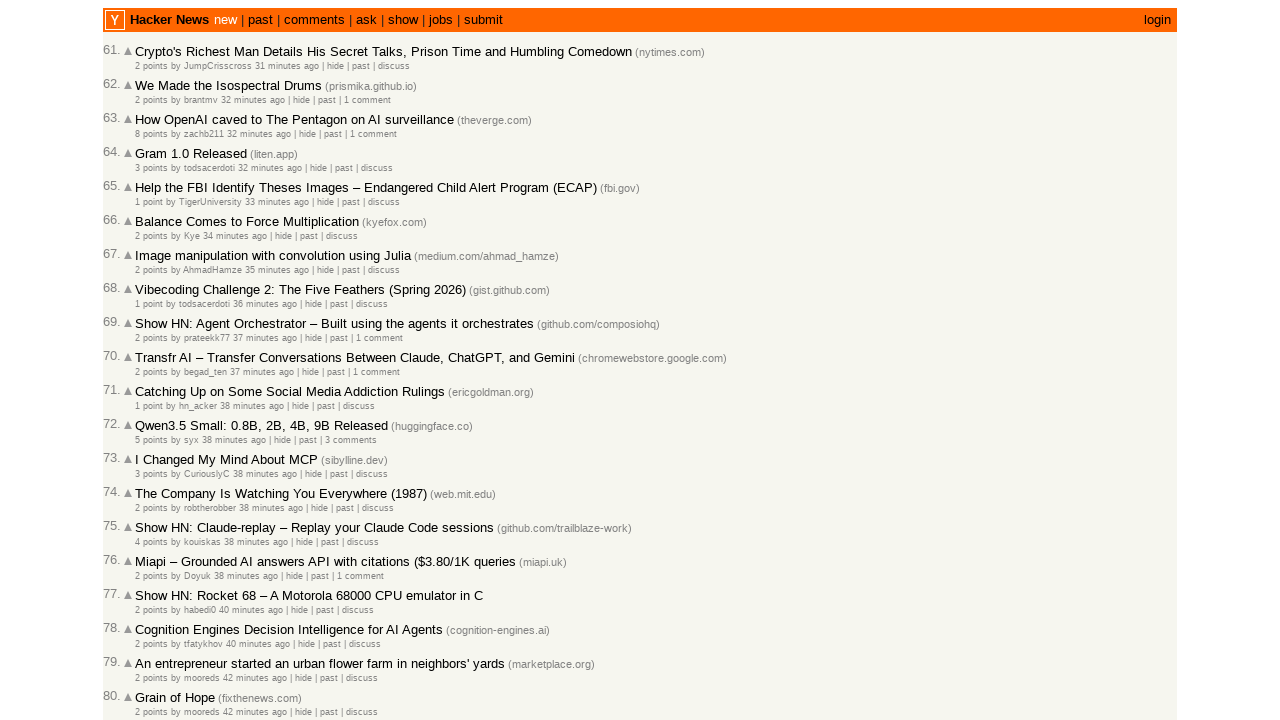

Verified post at entry 66 is in correct chronological order (time=35)
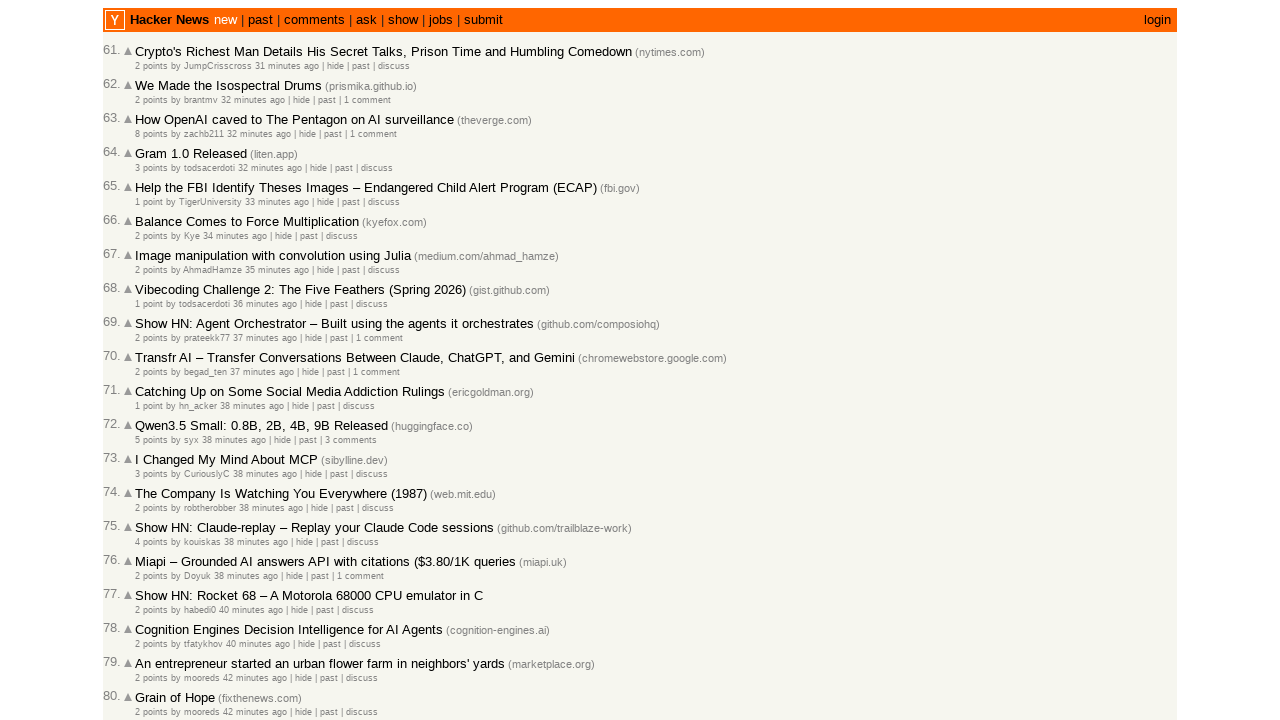

Located post table rows with time signatures (entry 67)
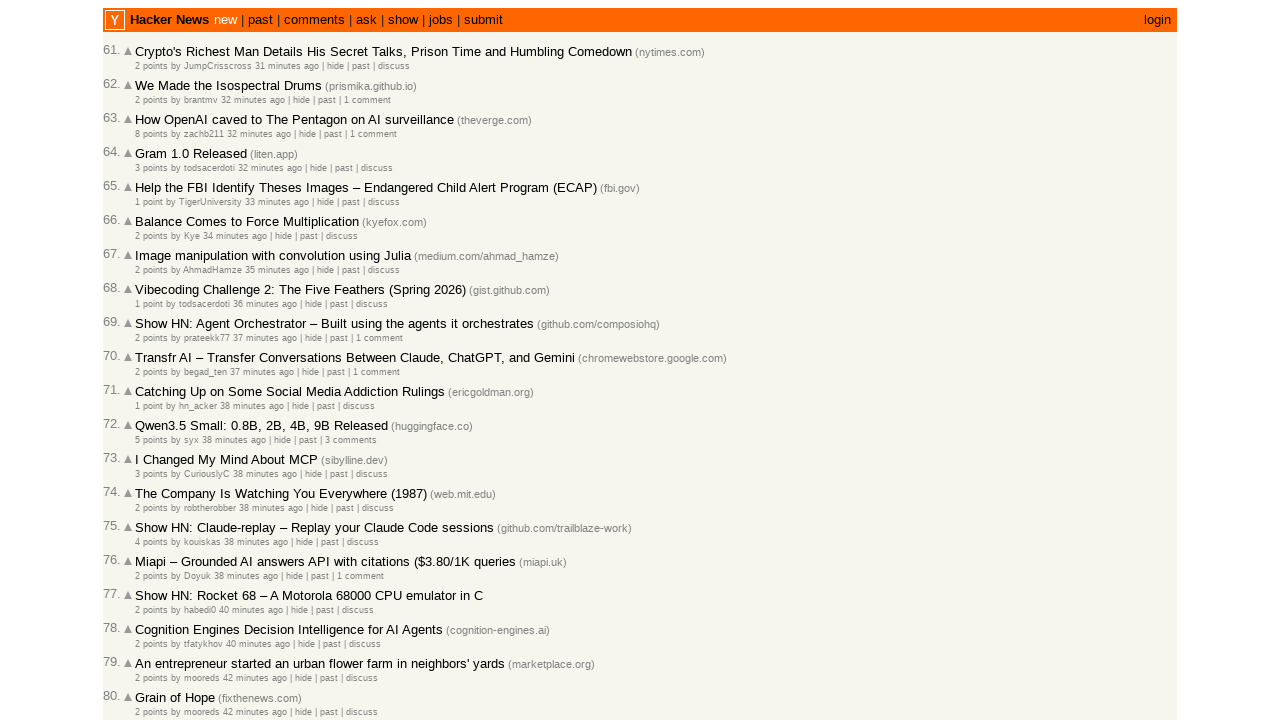

Retrieved all post rows from current page (found 30 rows)
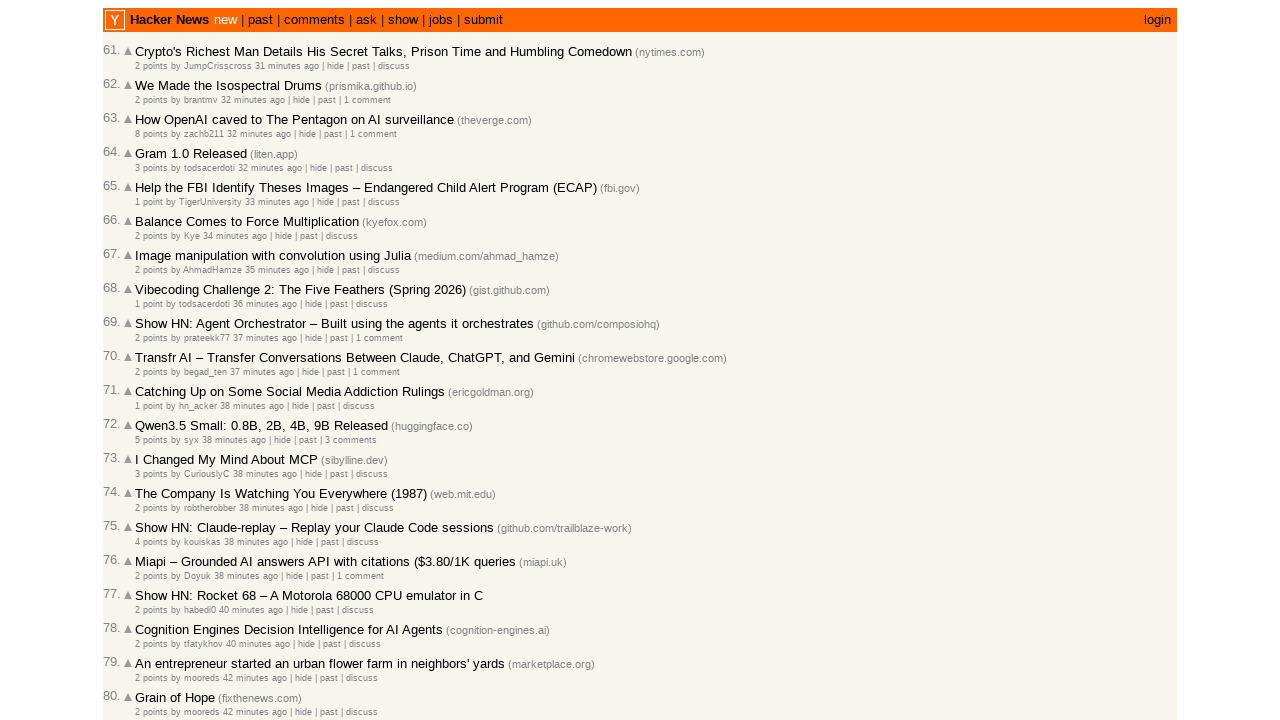

Extracted text content from post entry 67
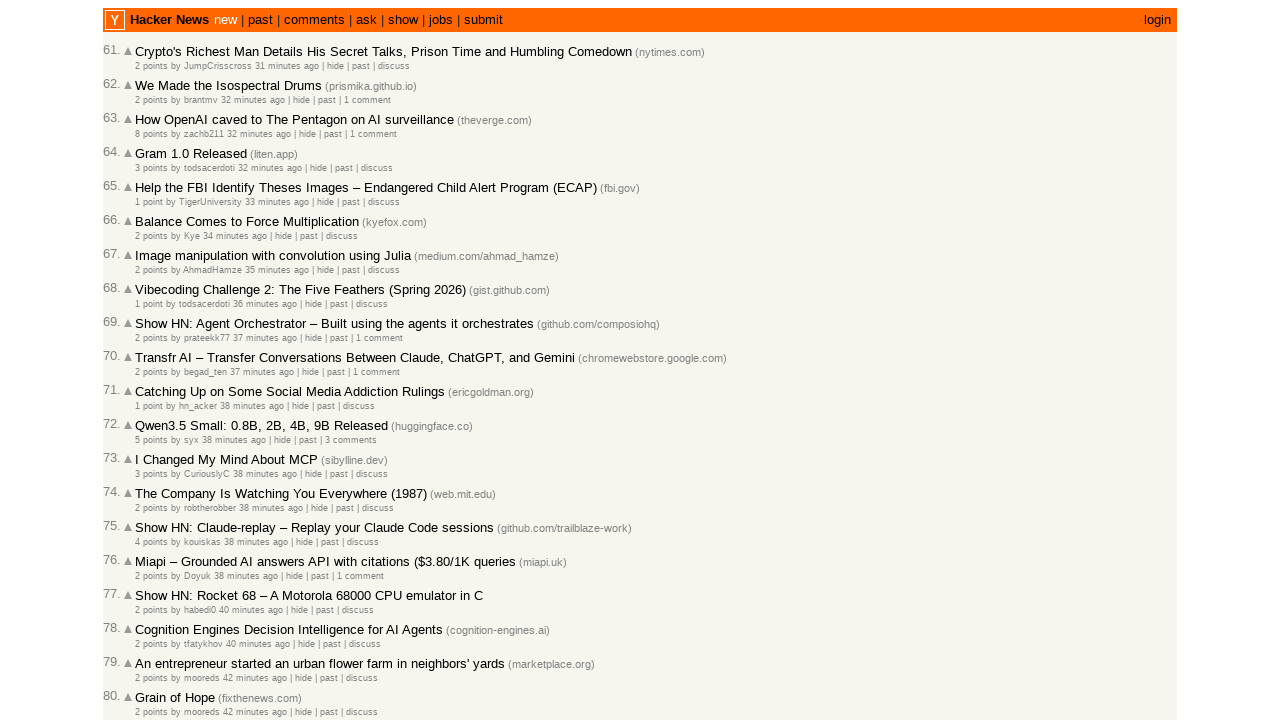

Verified post at entry 67 is in correct chronological order (time=36)
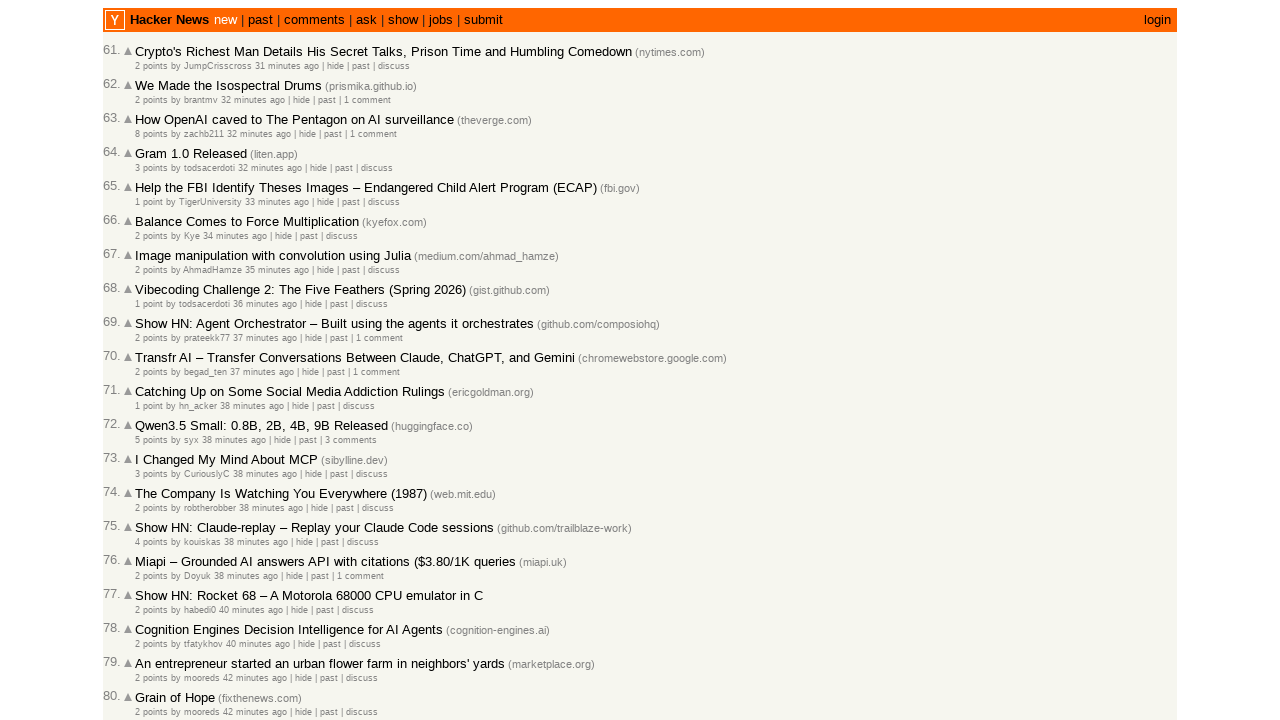

Located post table rows with time signatures (entry 68)
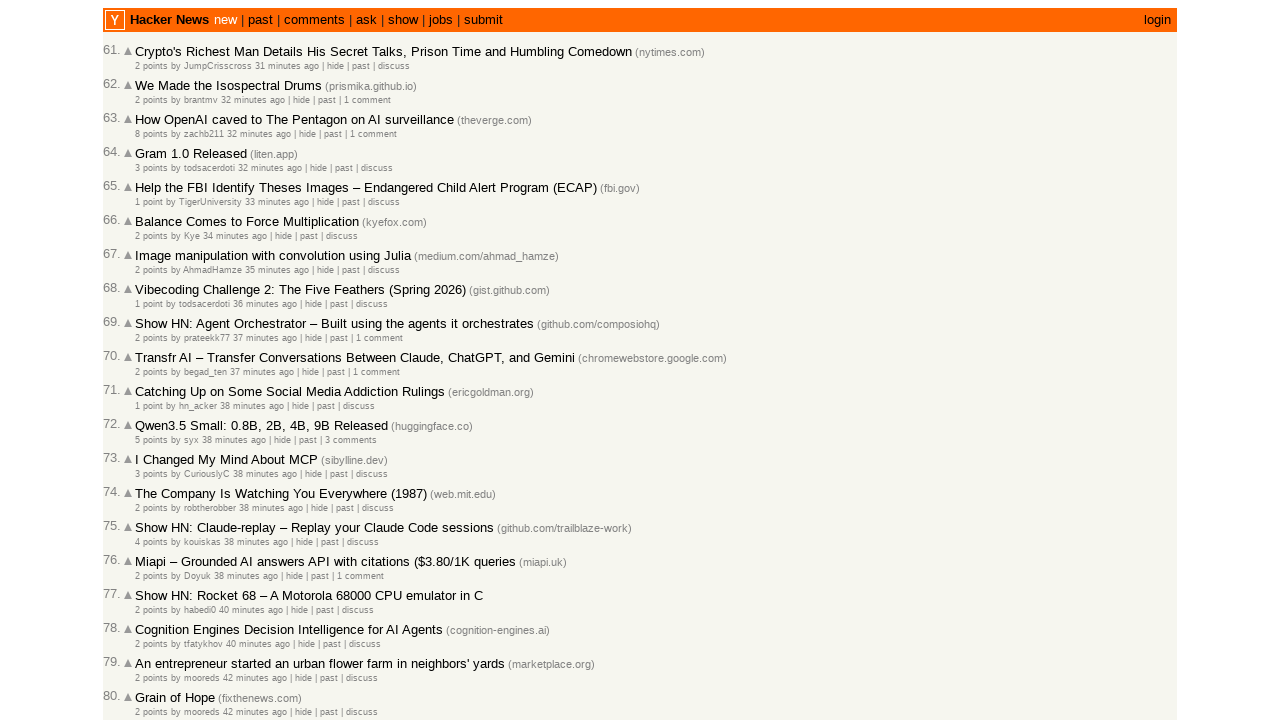

Retrieved all post rows from current page (found 30 rows)
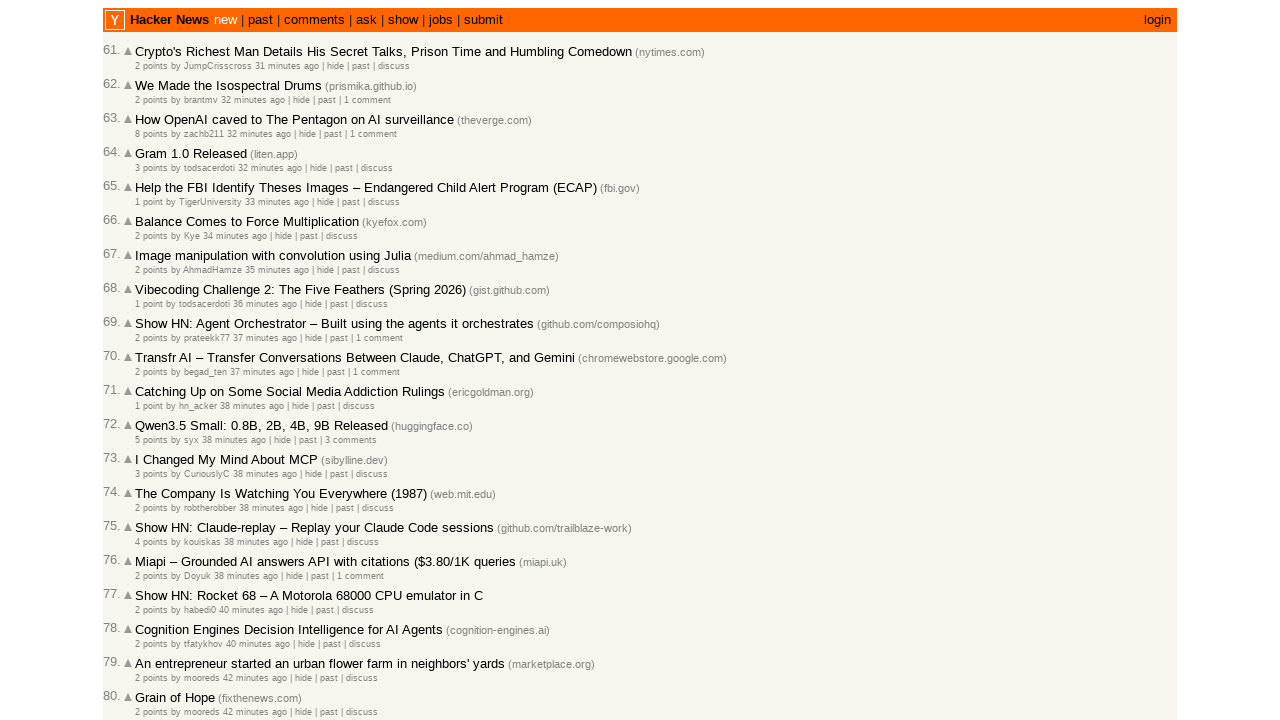

Extracted text content from post entry 68
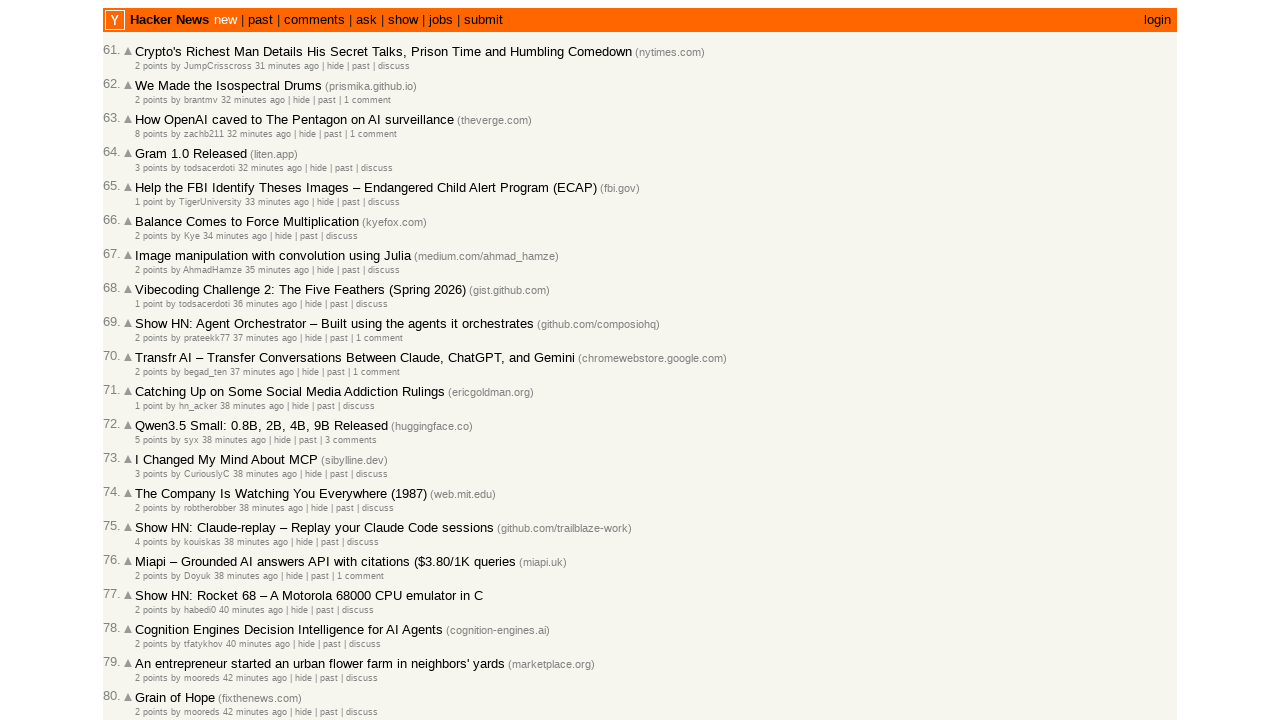

Verified post at entry 68 is in correct chronological order (time=37)
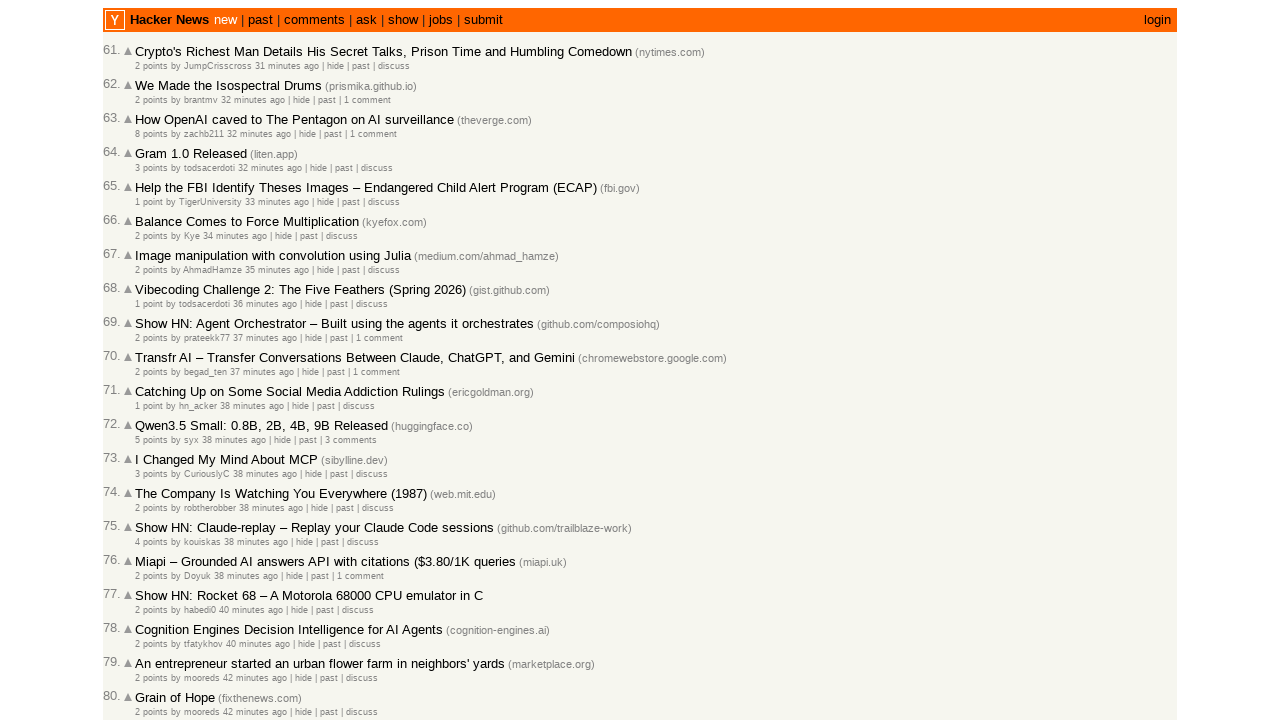

Located post table rows with time signatures (entry 69)
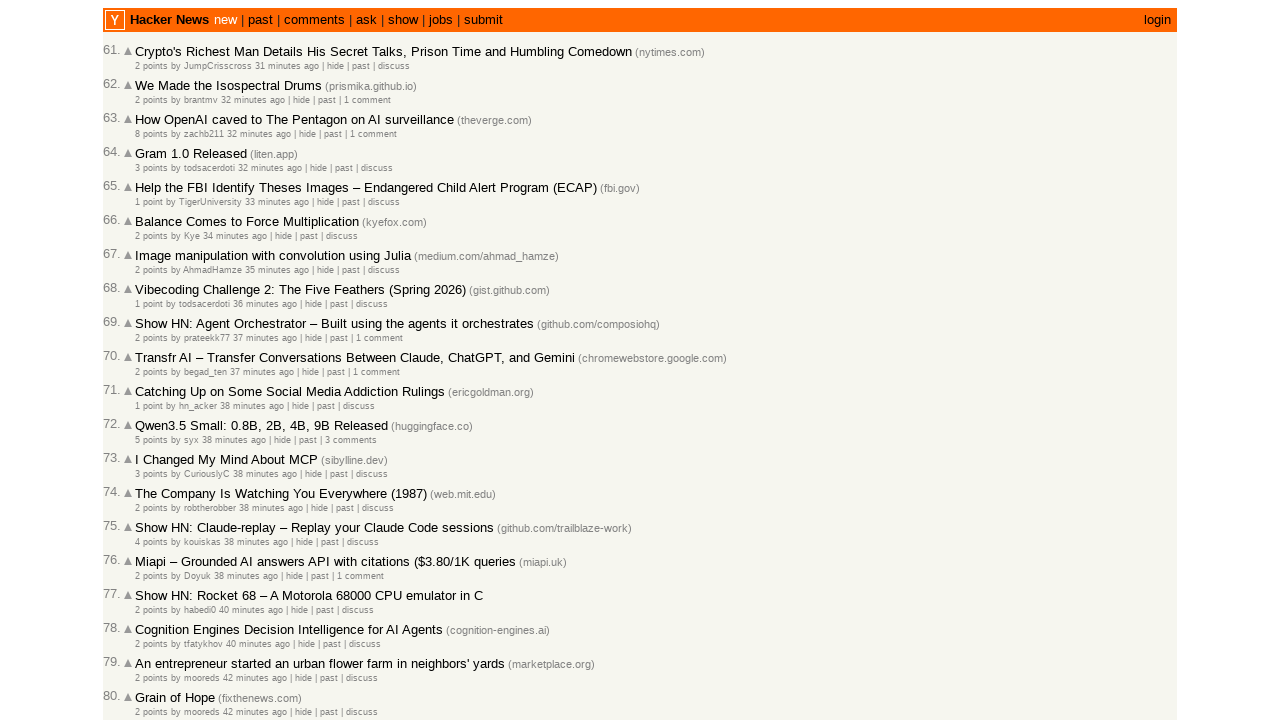

Retrieved all post rows from current page (found 30 rows)
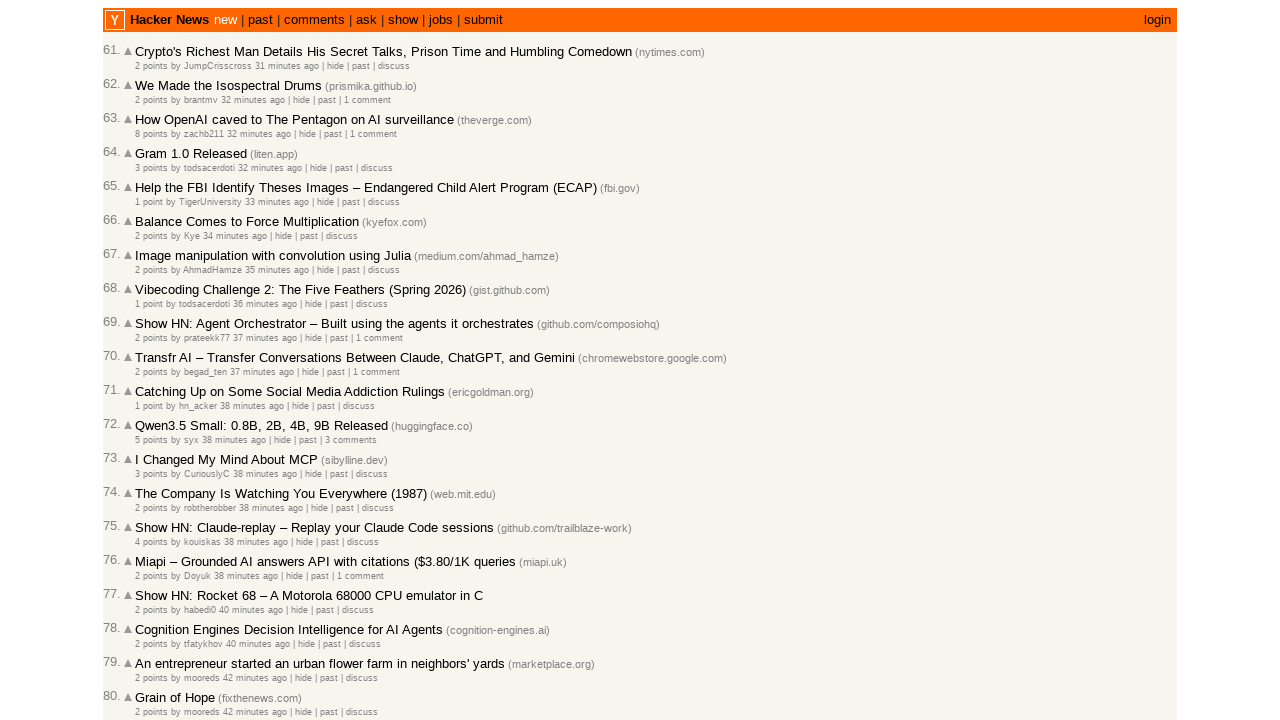

Extracted text content from post entry 69
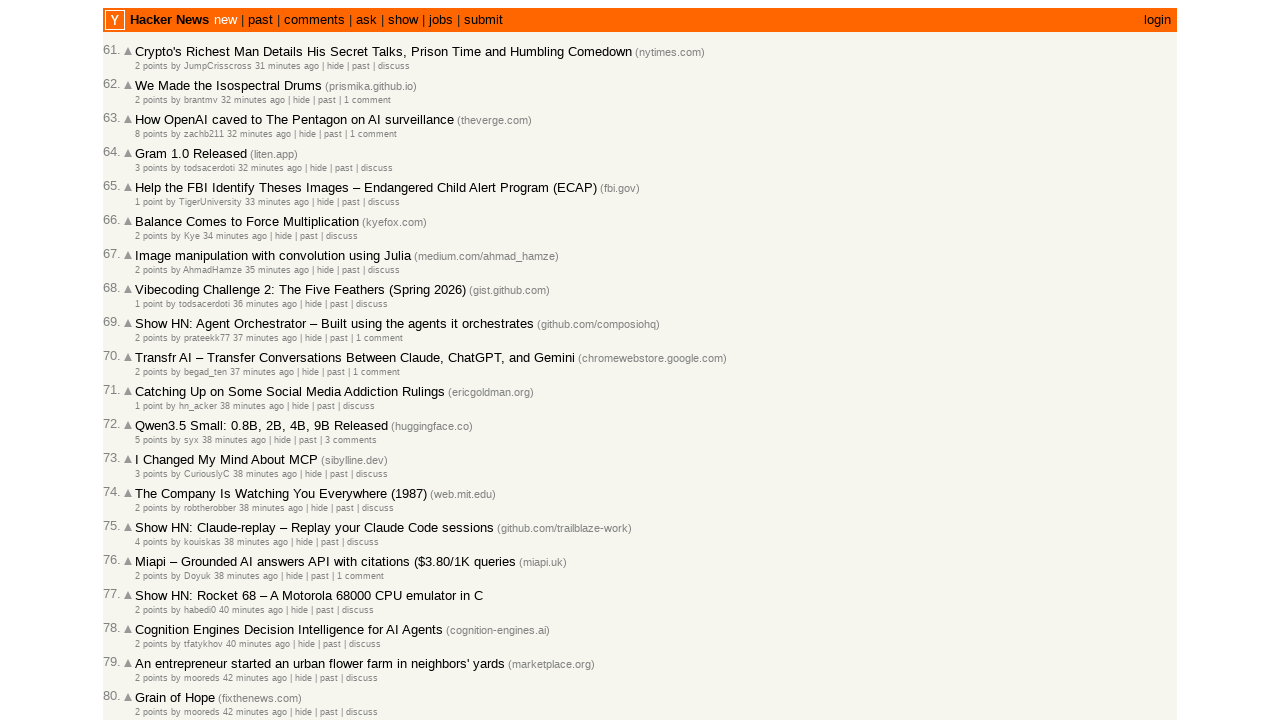

Verified post at entry 69 is in correct chronological order (time=37)
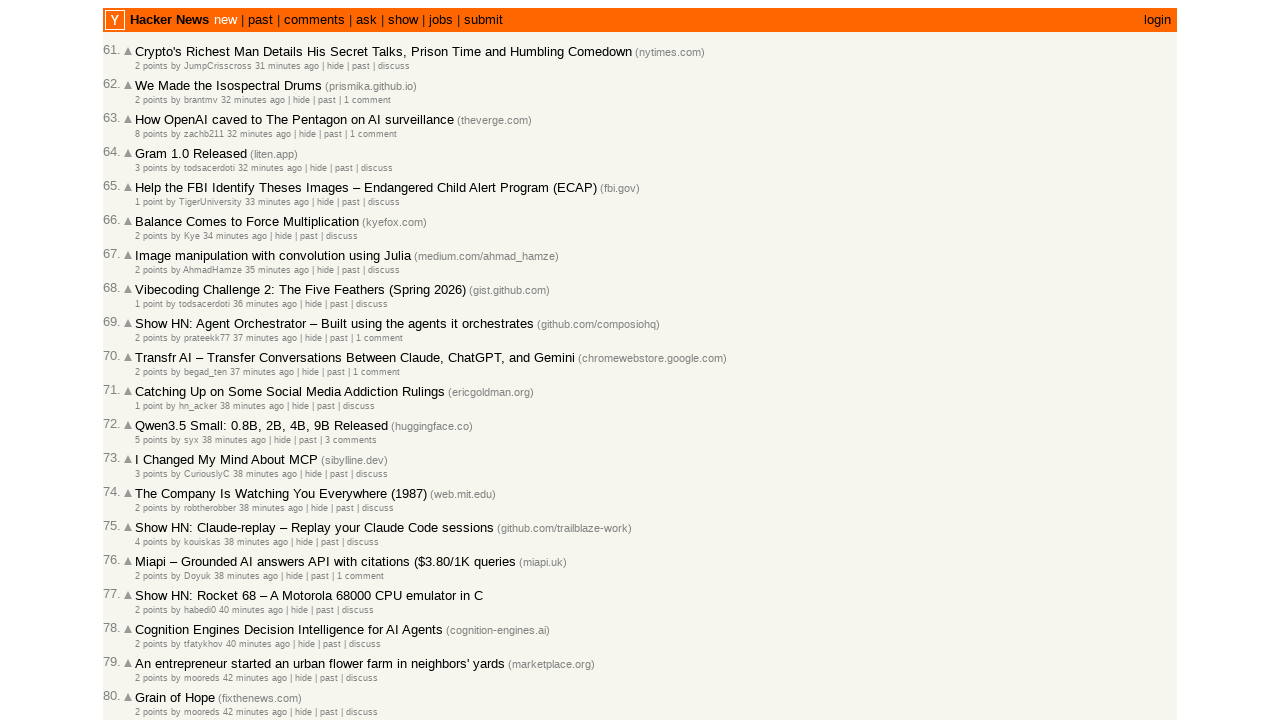

Located post table rows with time signatures (entry 70)
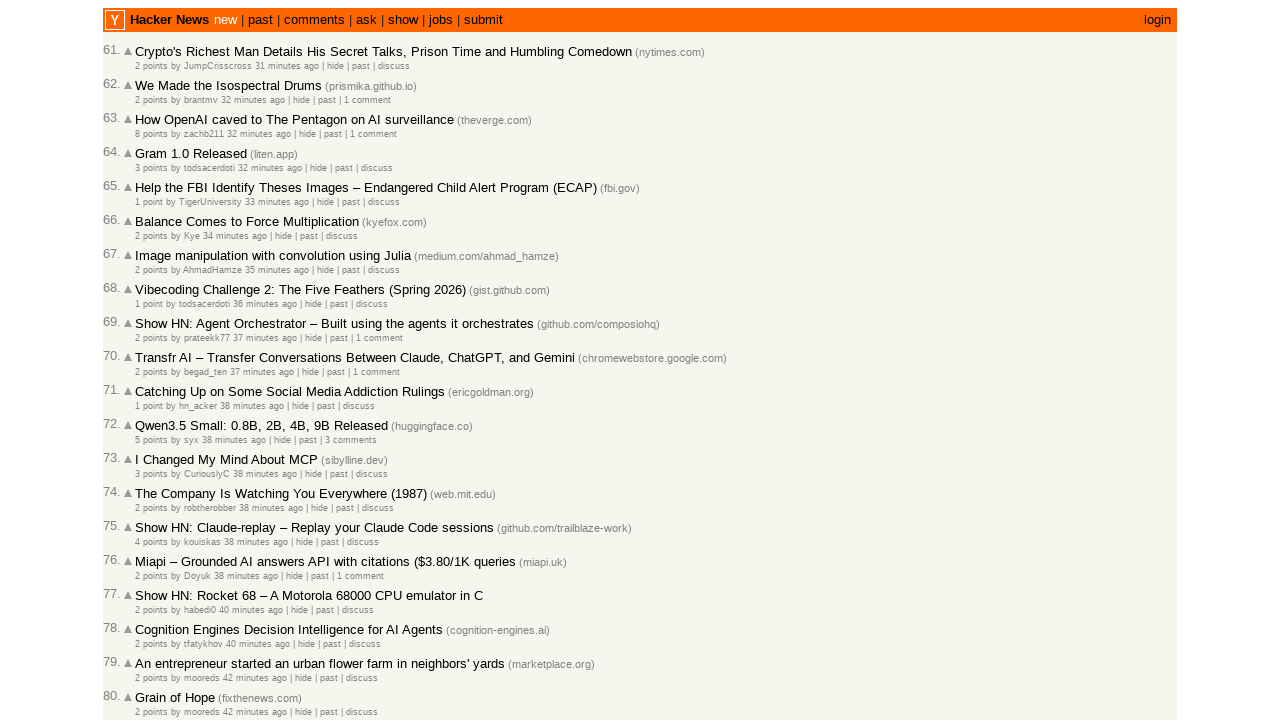

Retrieved all post rows from current page (found 30 rows)
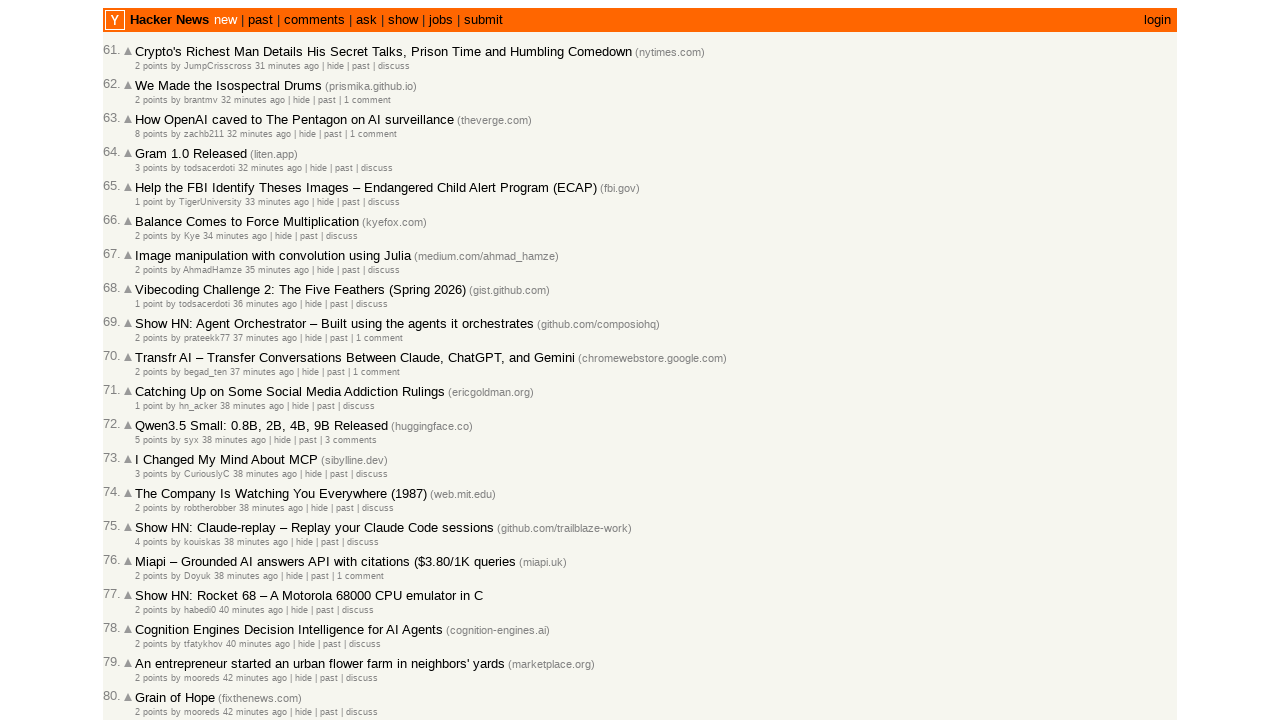

Extracted text content from post entry 70
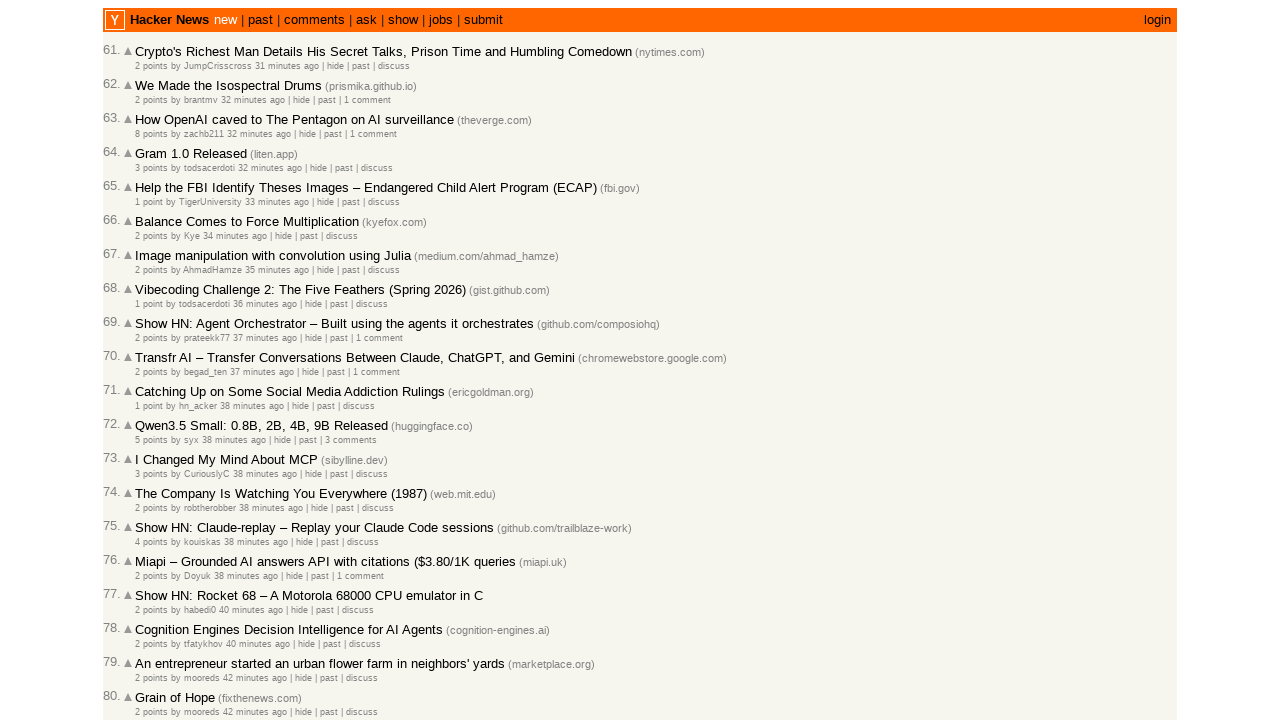

Verified post at entry 70 is in correct chronological order (time=38)
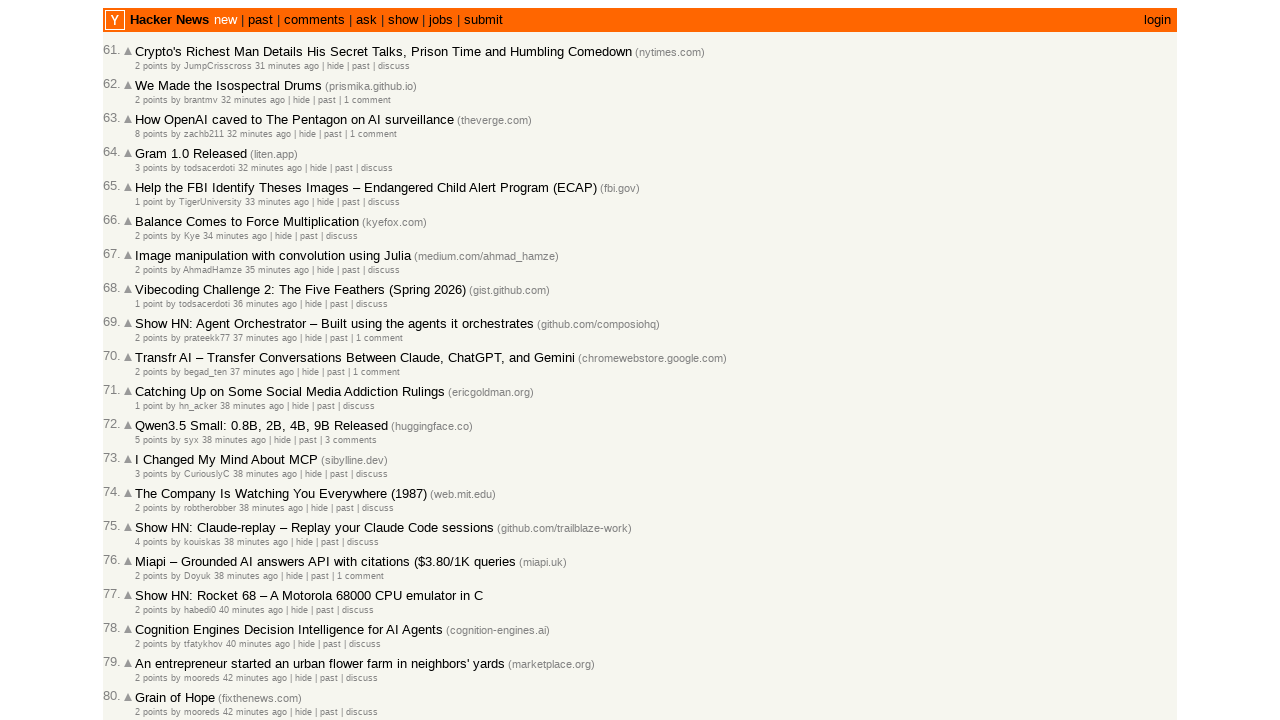

Located post table rows with time signatures (entry 71)
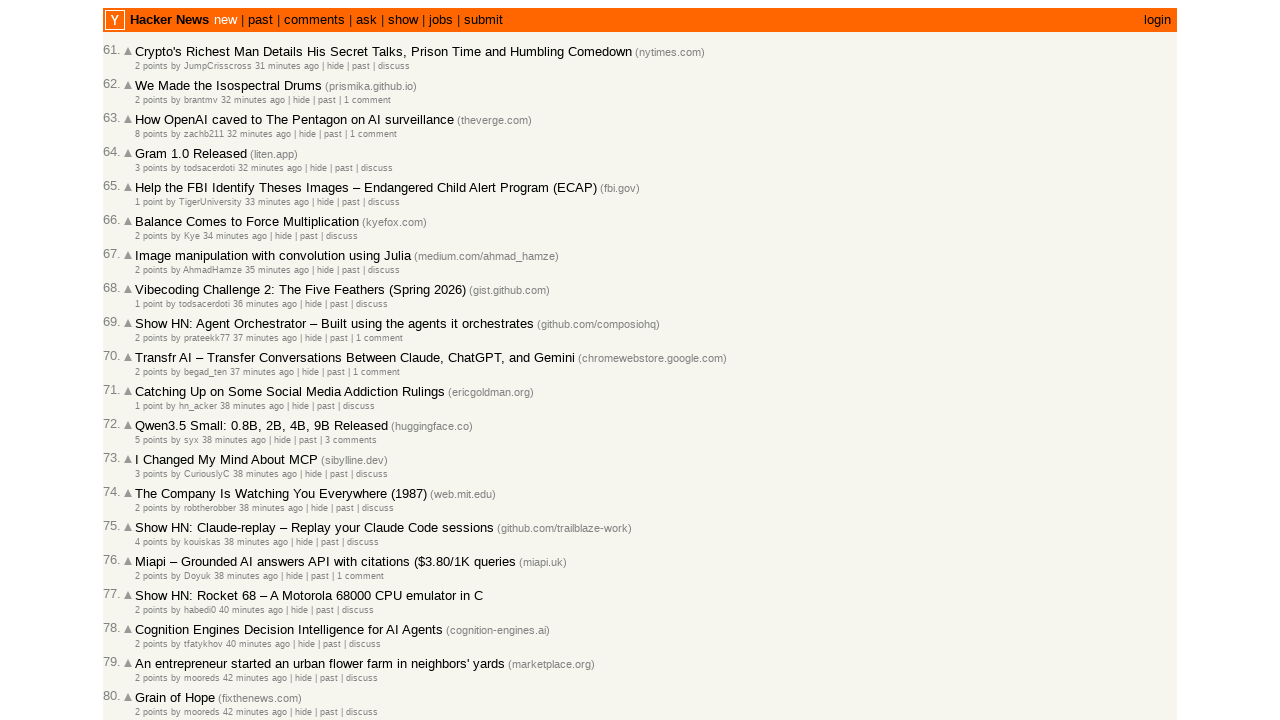

Retrieved all post rows from current page (found 30 rows)
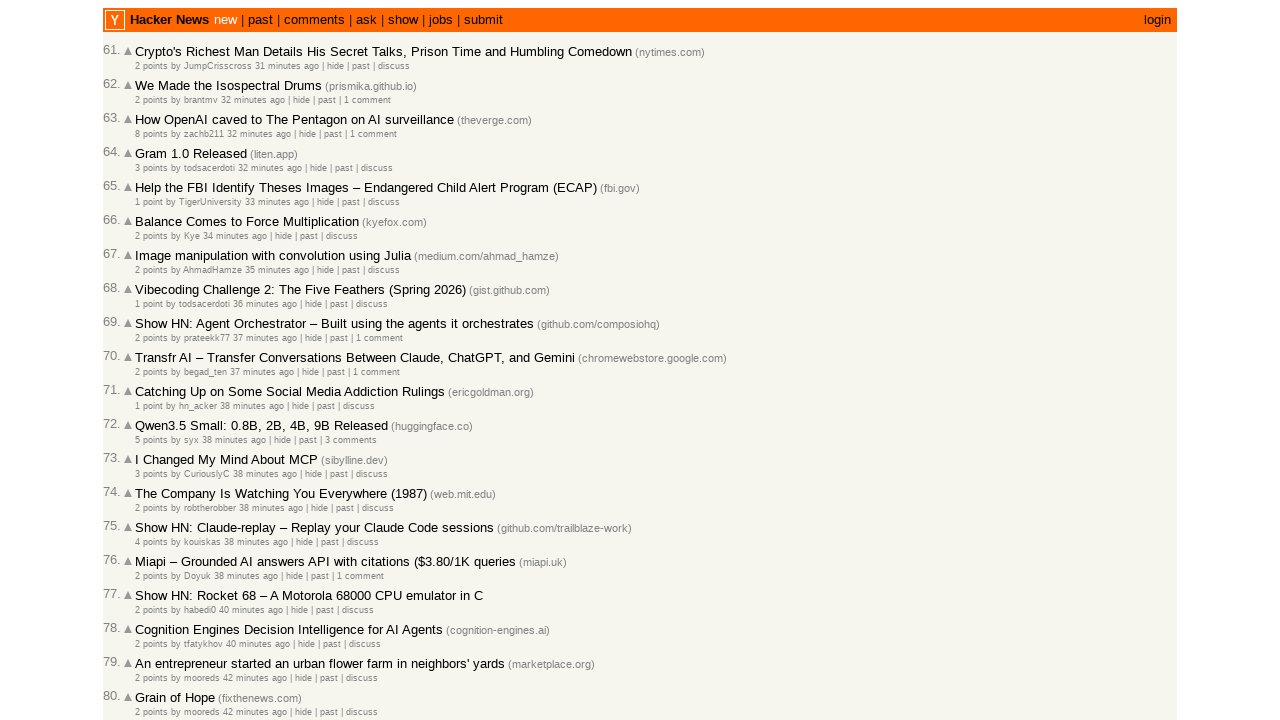

Extracted text content from post entry 71
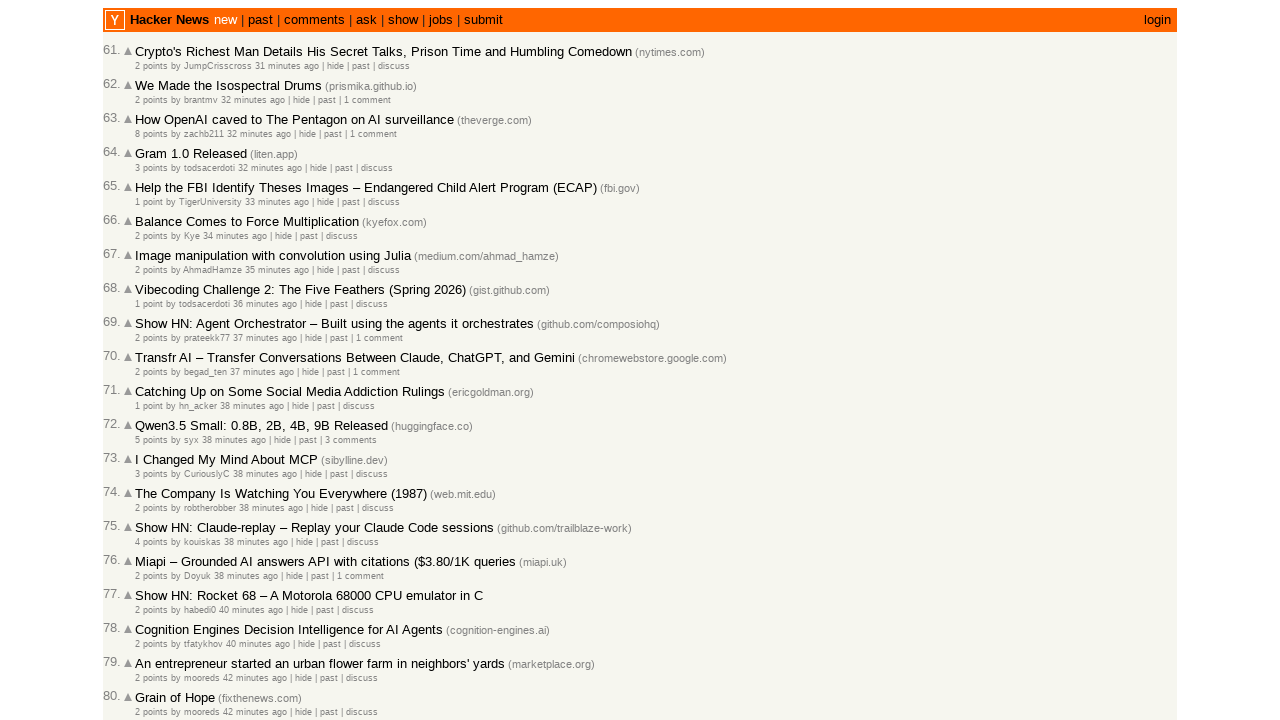

Verified post at entry 71 is in correct chronological order (time=38)
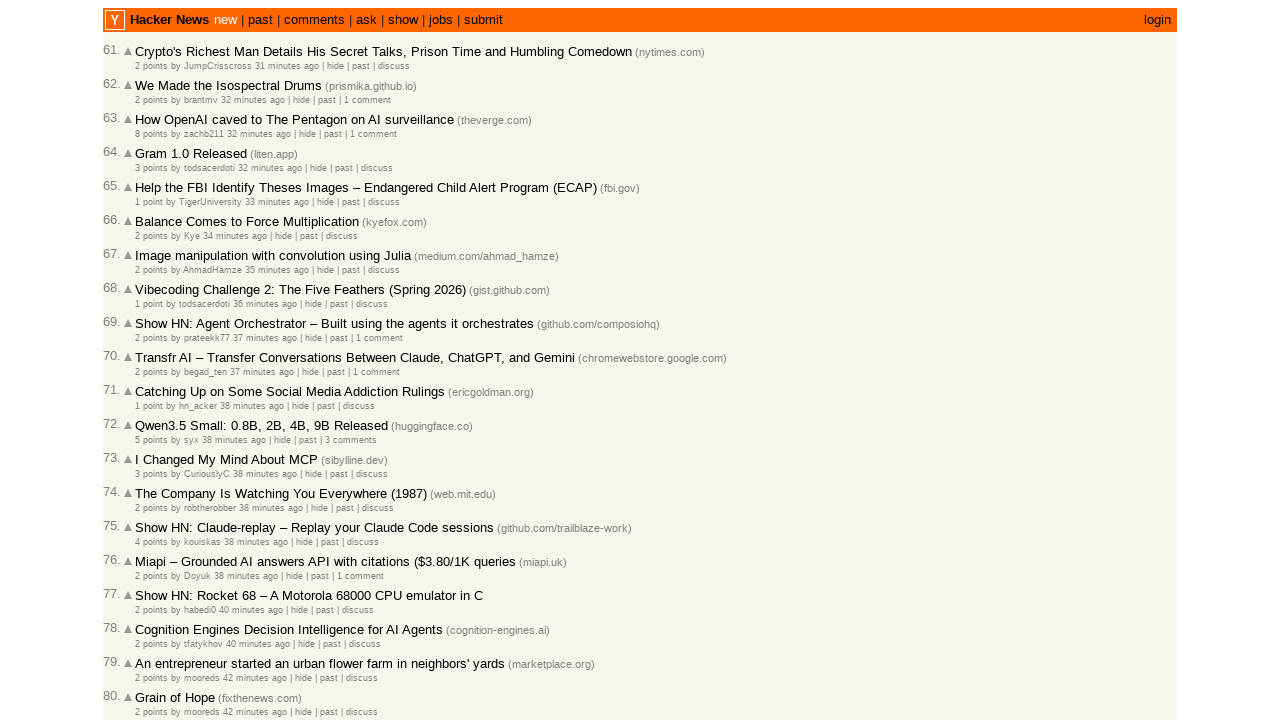

Located post table rows with time signatures (entry 72)
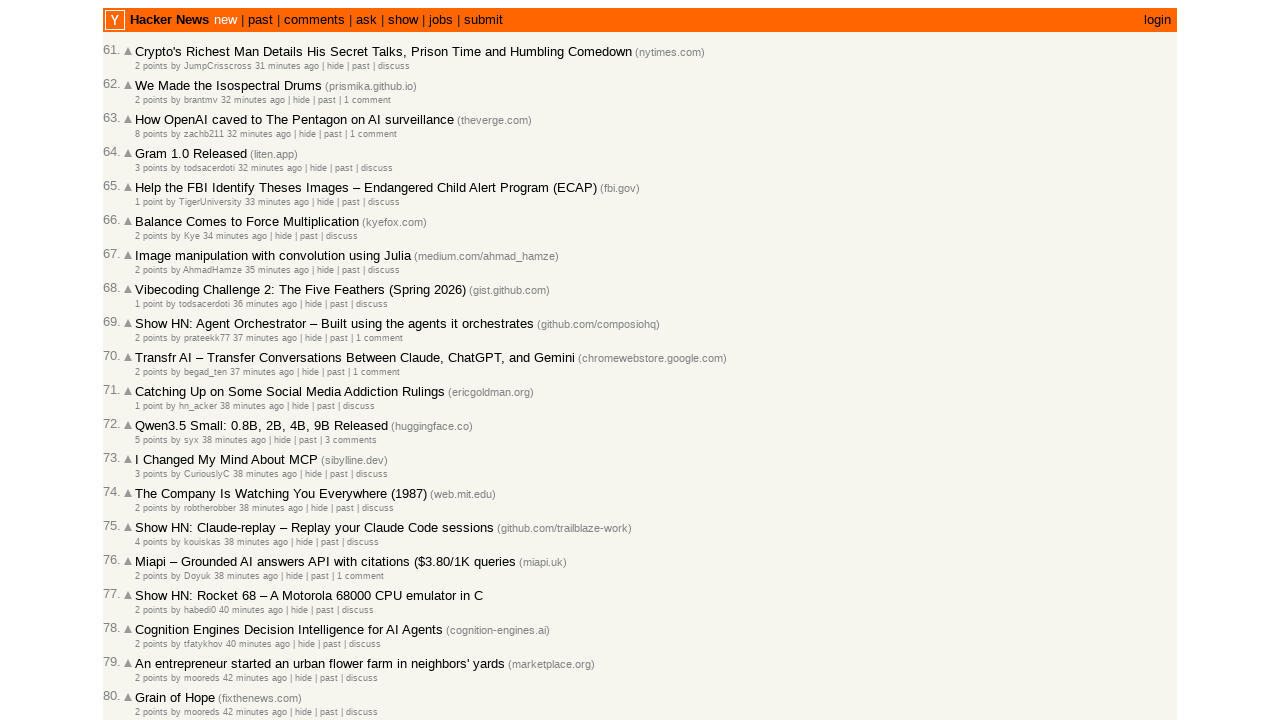

Retrieved all post rows from current page (found 30 rows)
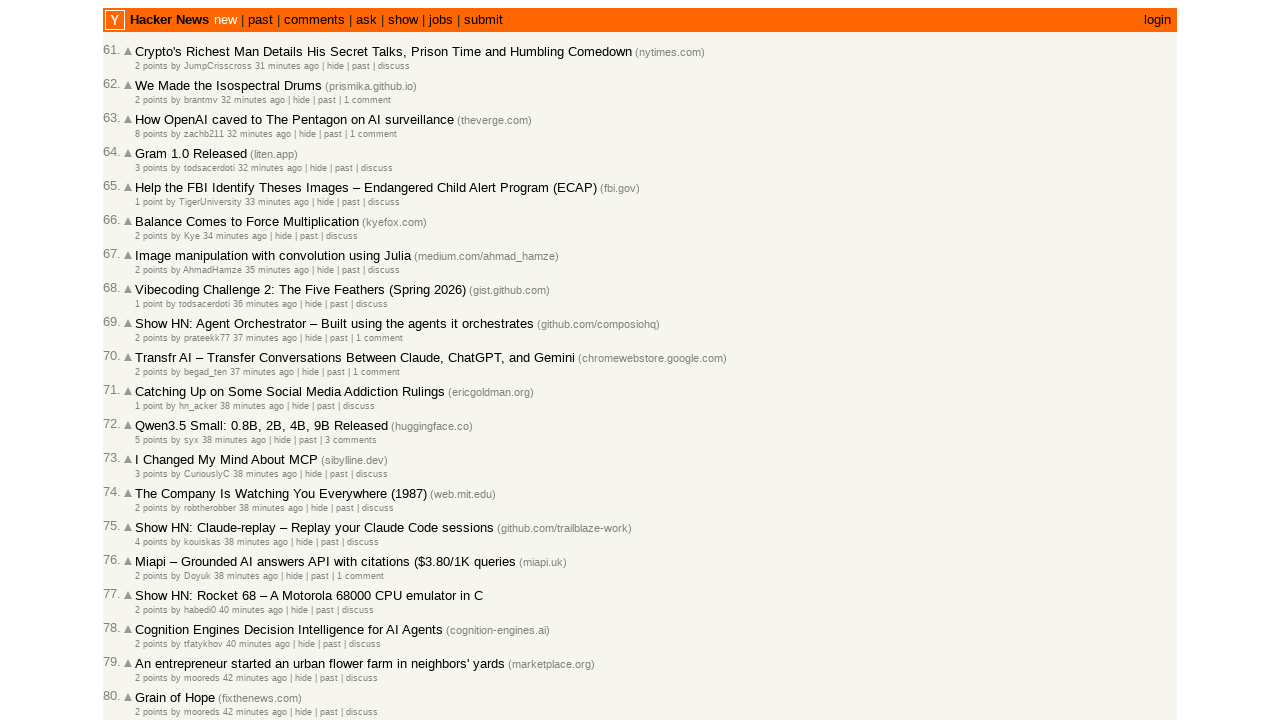

Extracted text content from post entry 72
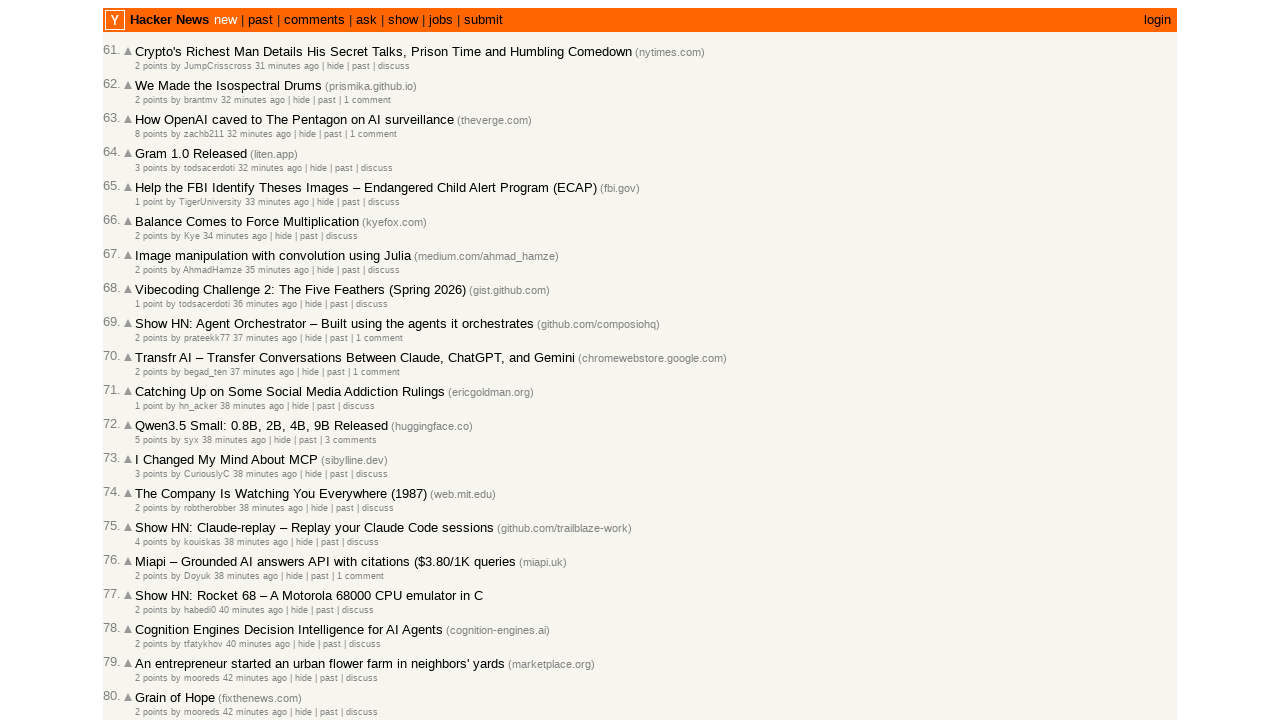

Verified post at entry 72 is in correct chronological order (time=38)
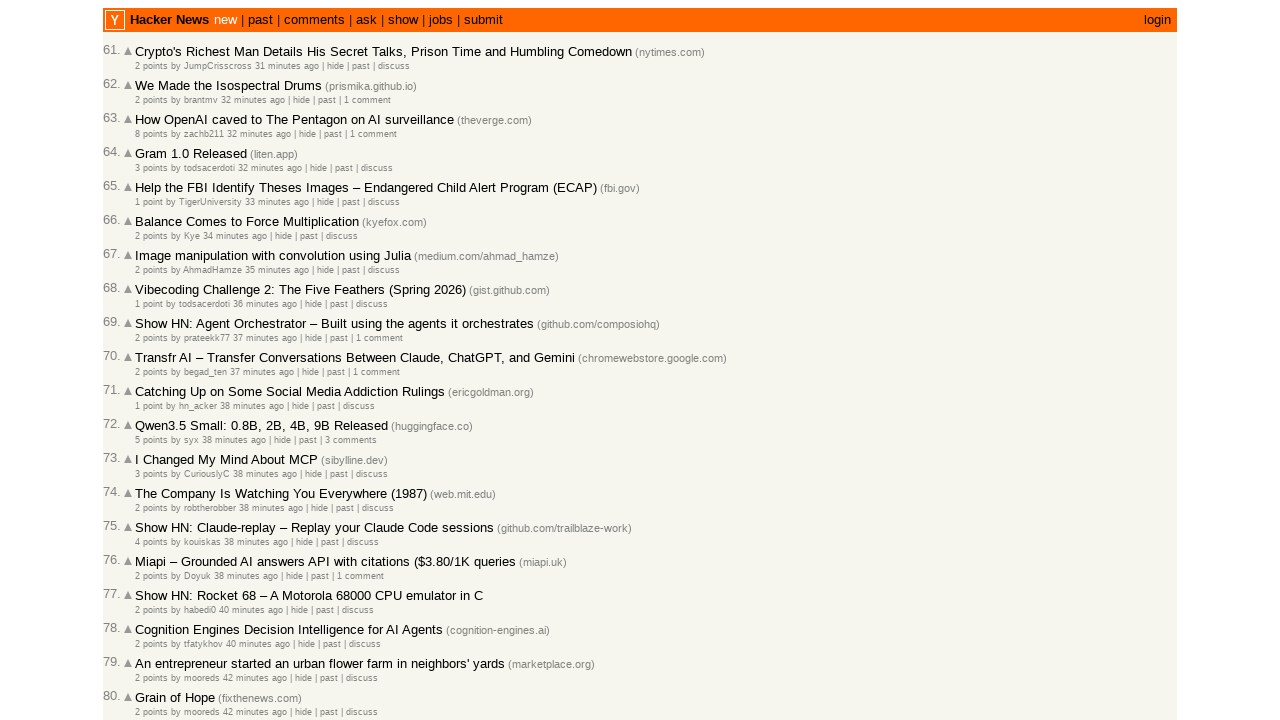

Located post table rows with time signatures (entry 73)
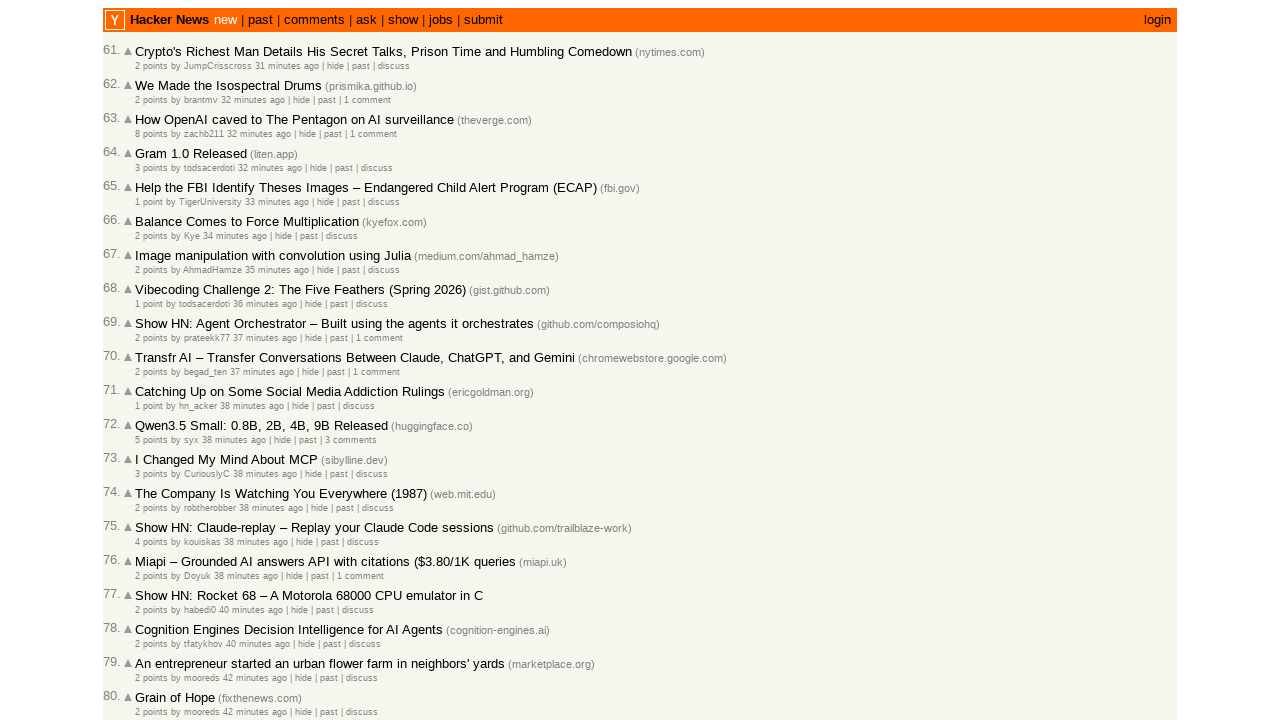

Retrieved all post rows from current page (found 30 rows)
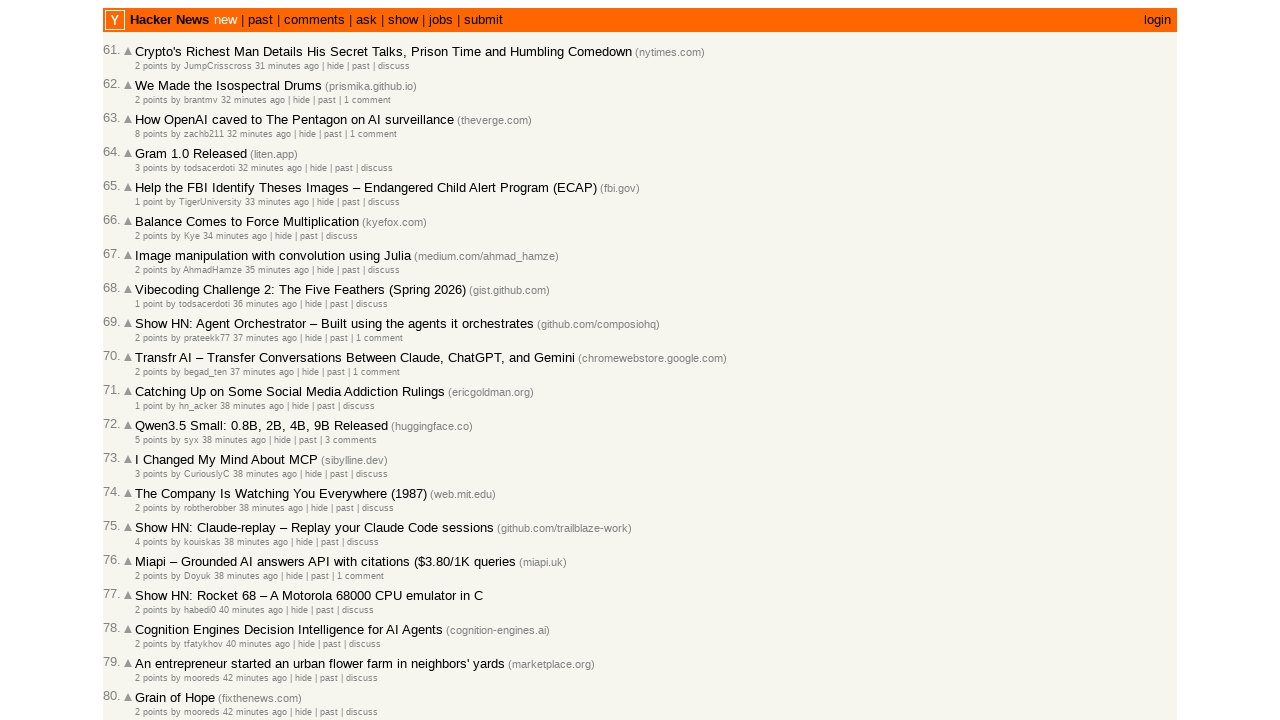

Extracted text content from post entry 73
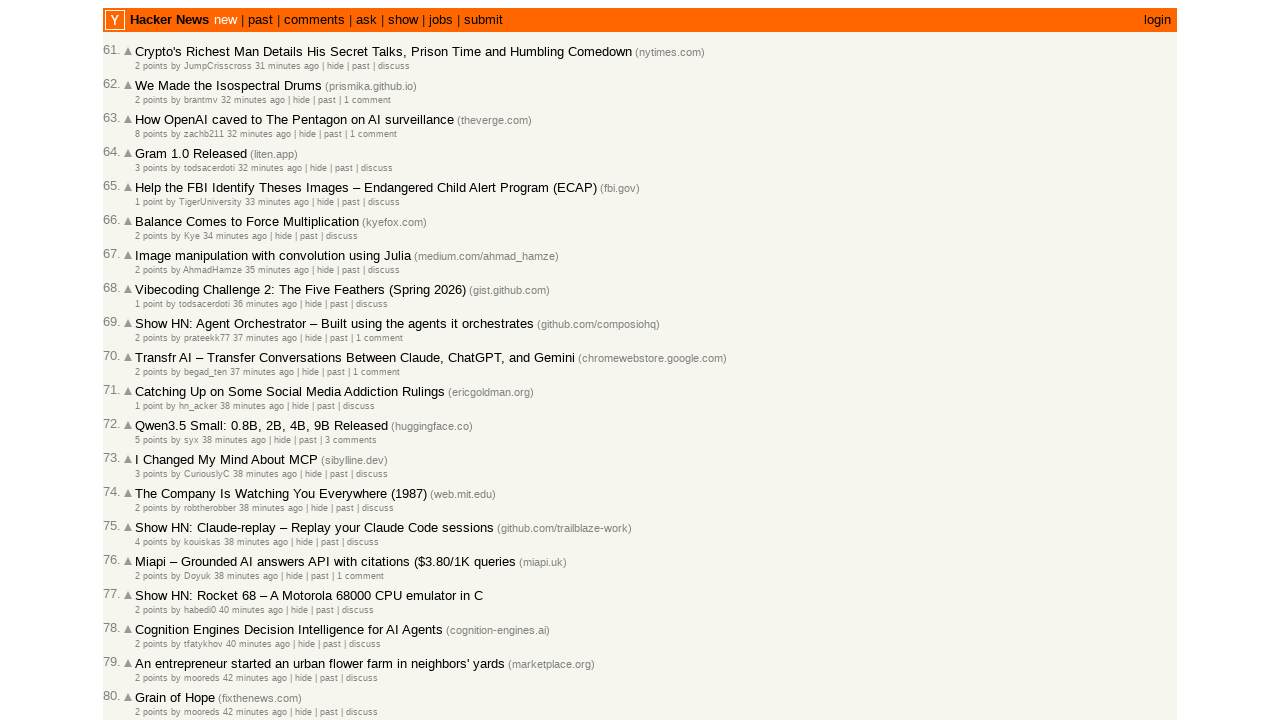

Verified post at entry 73 is in correct chronological order (time=38)
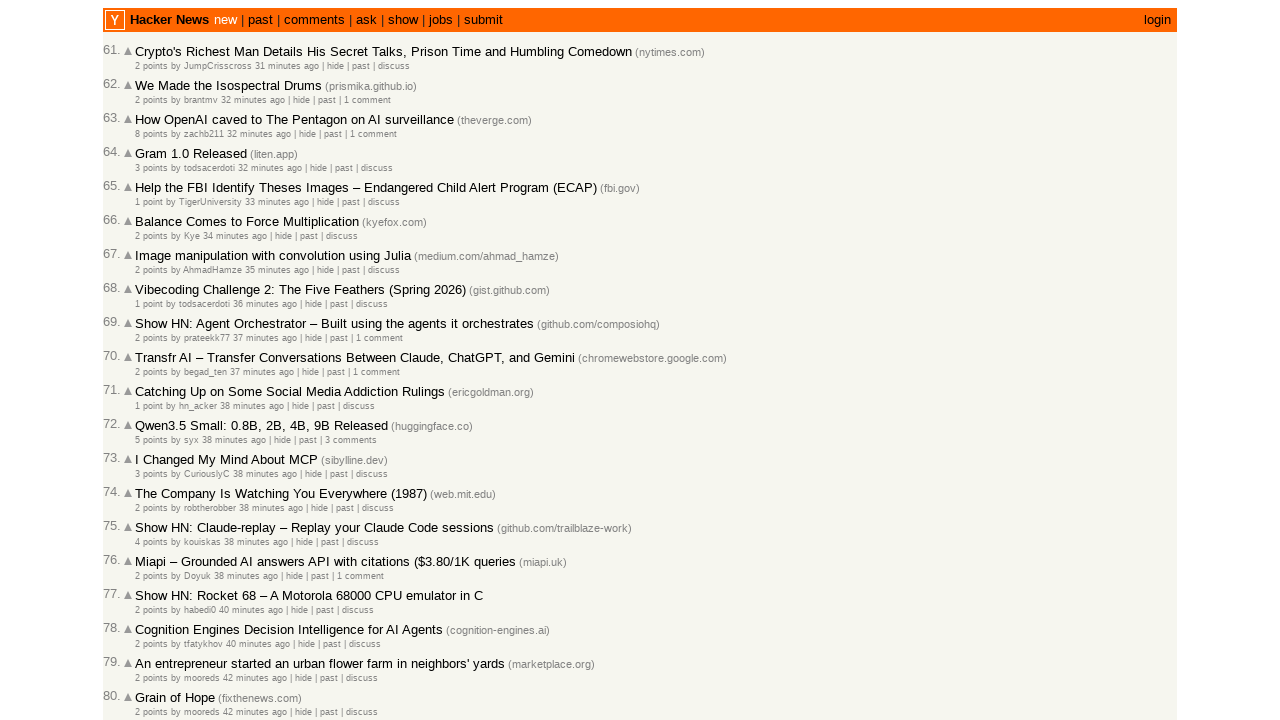

Located post table rows with time signatures (entry 74)
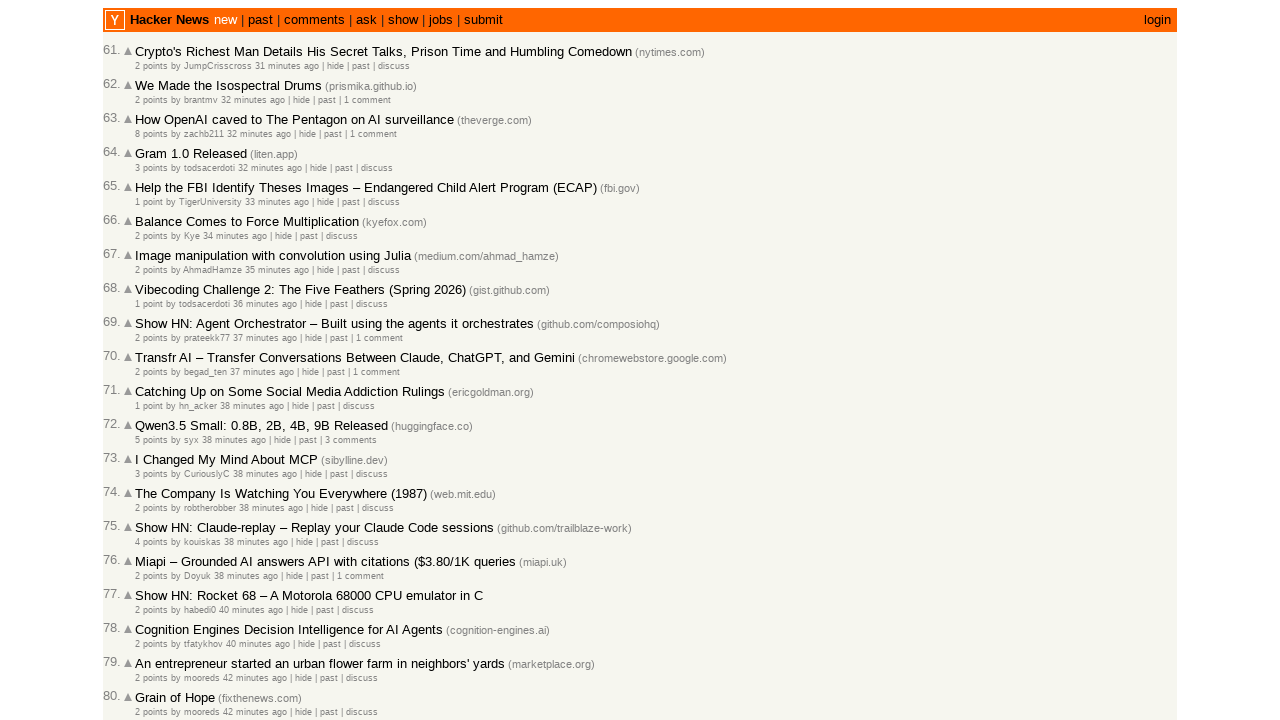

Retrieved all post rows from current page (found 30 rows)
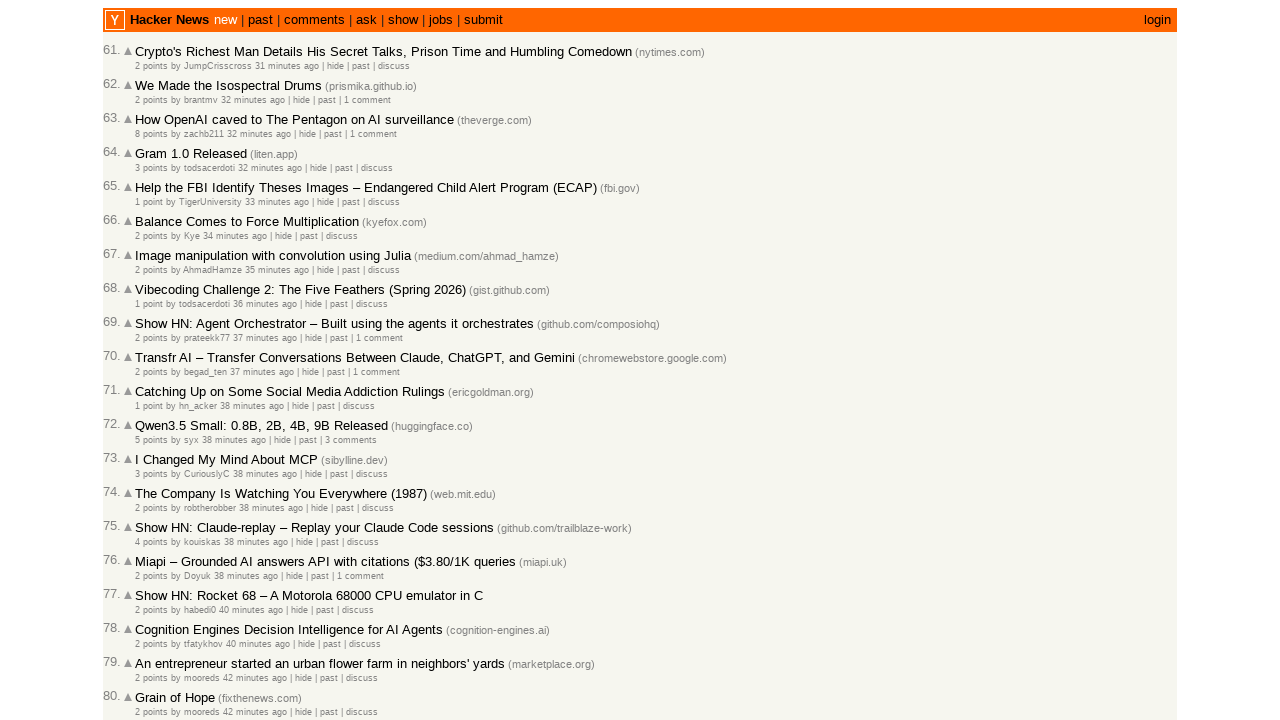

Extracted text content from post entry 74
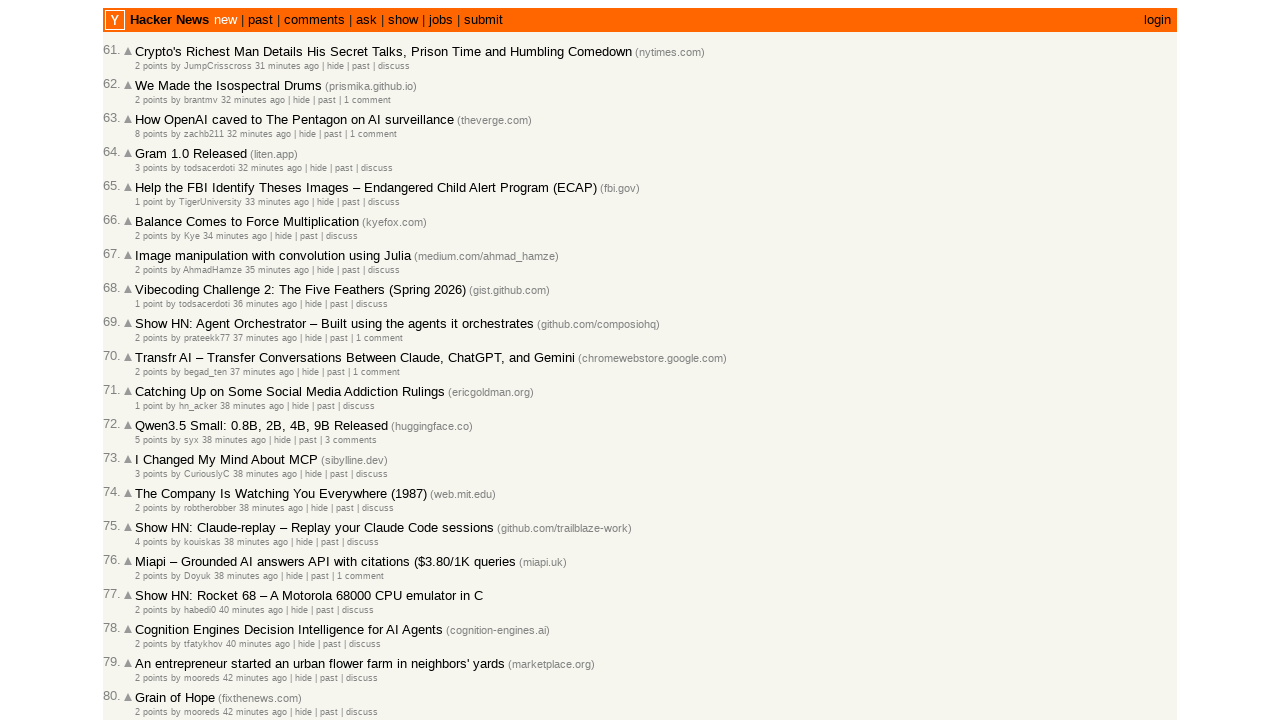

Verified post at entry 74 is in correct chronological order (time=38)
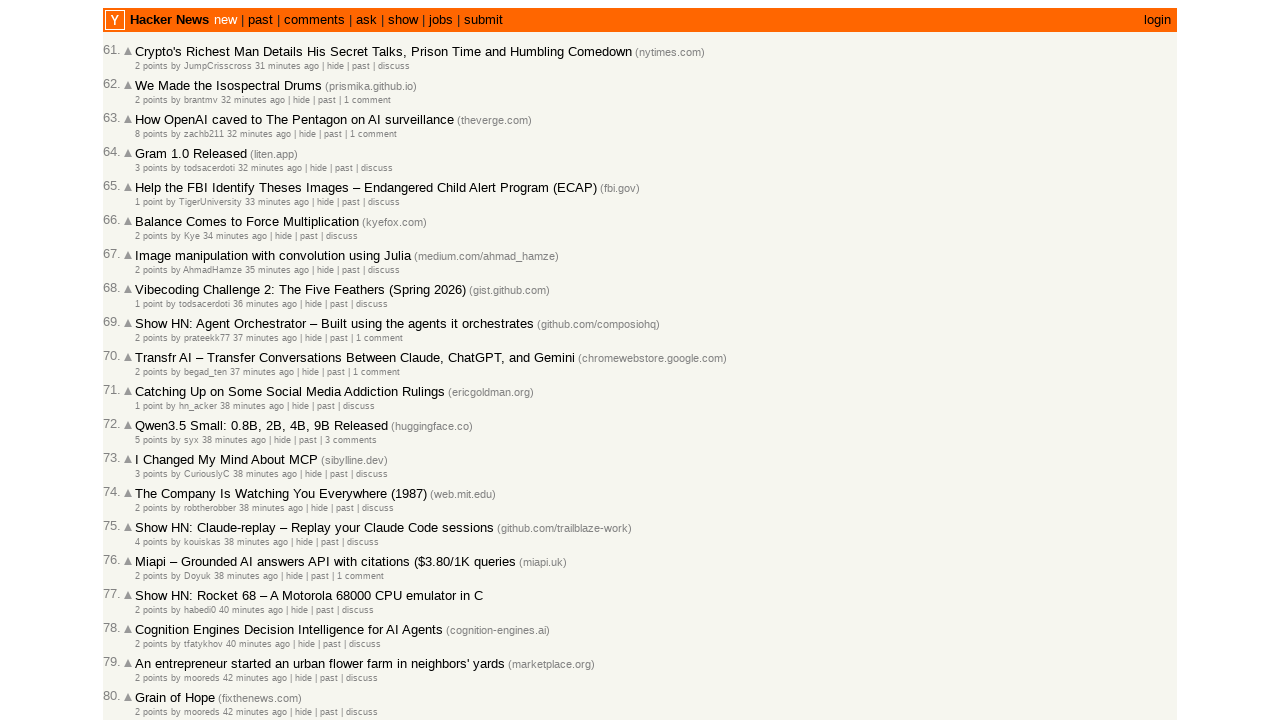

Located post table rows with time signatures (entry 75)
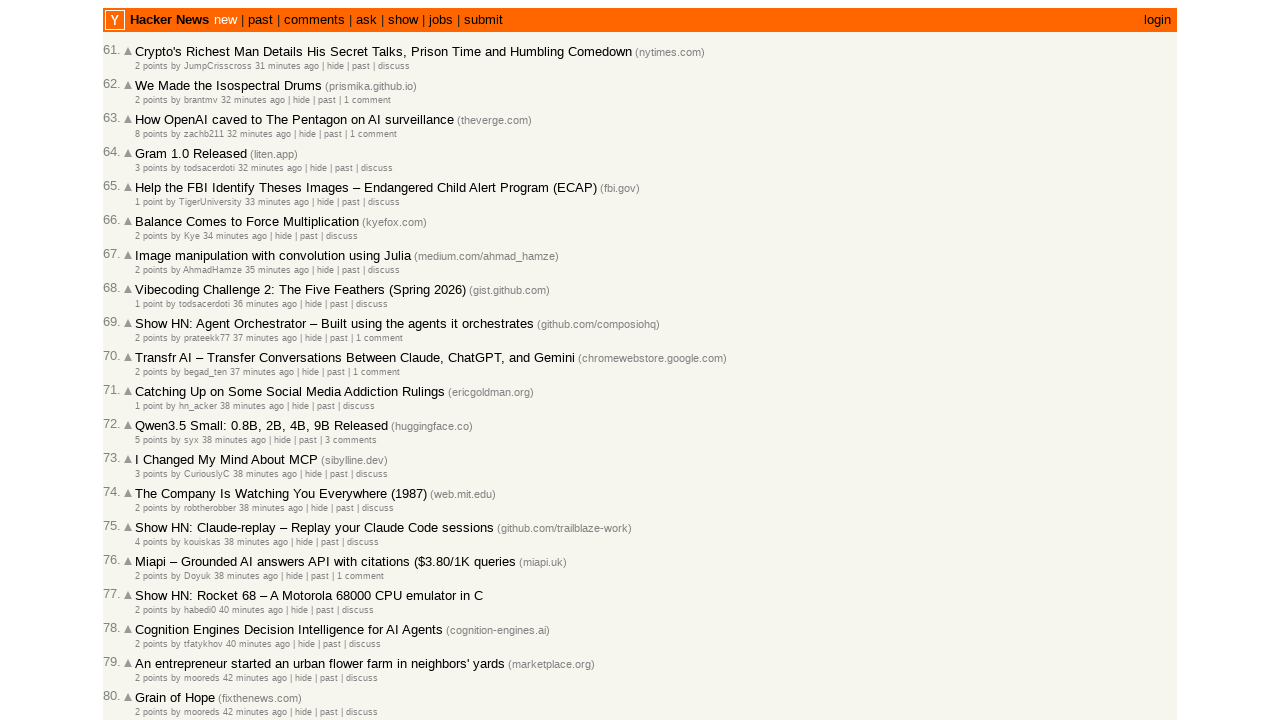

Retrieved all post rows from current page (found 30 rows)
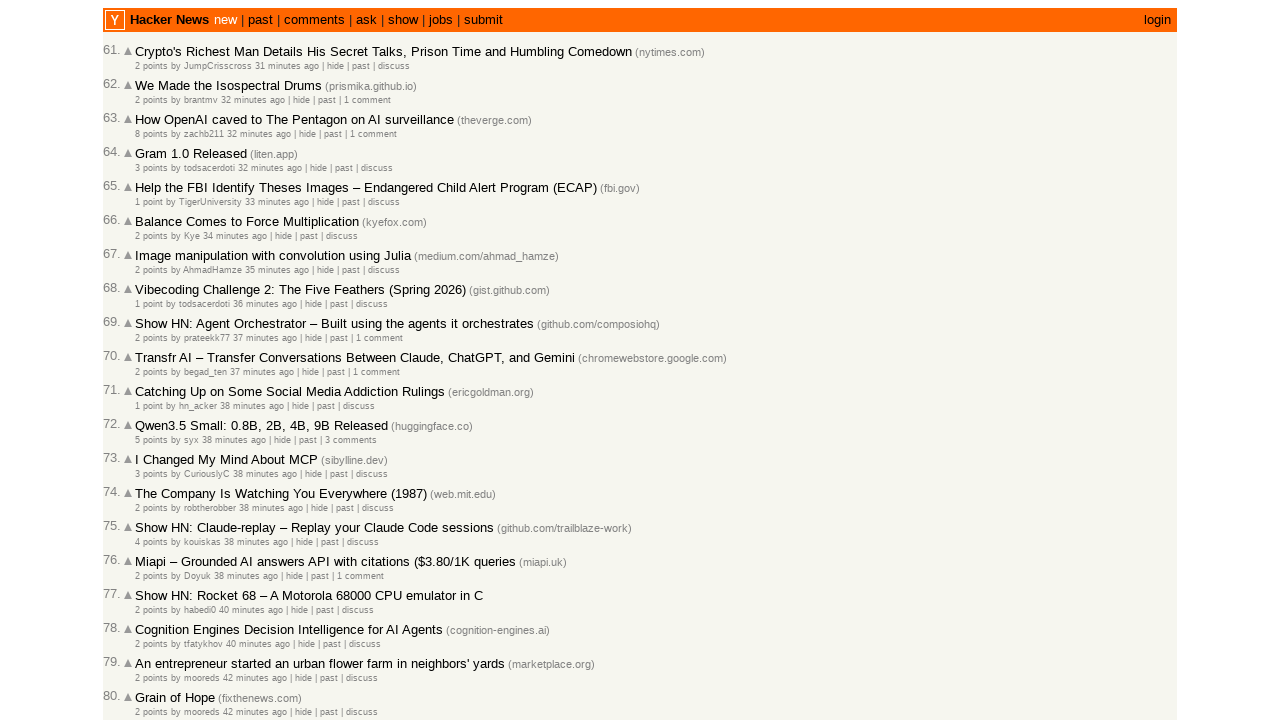

Extracted text content from post entry 75
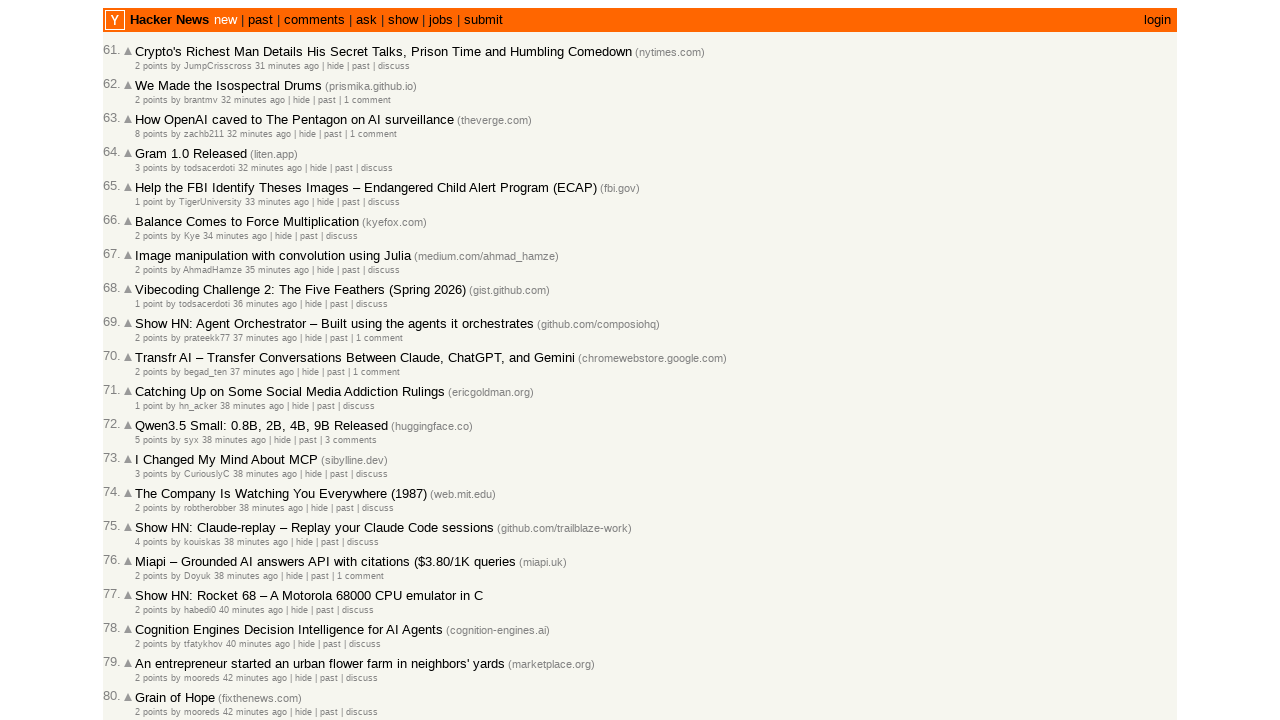

Verified post at entry 75 is in correct chronological order (time=38)
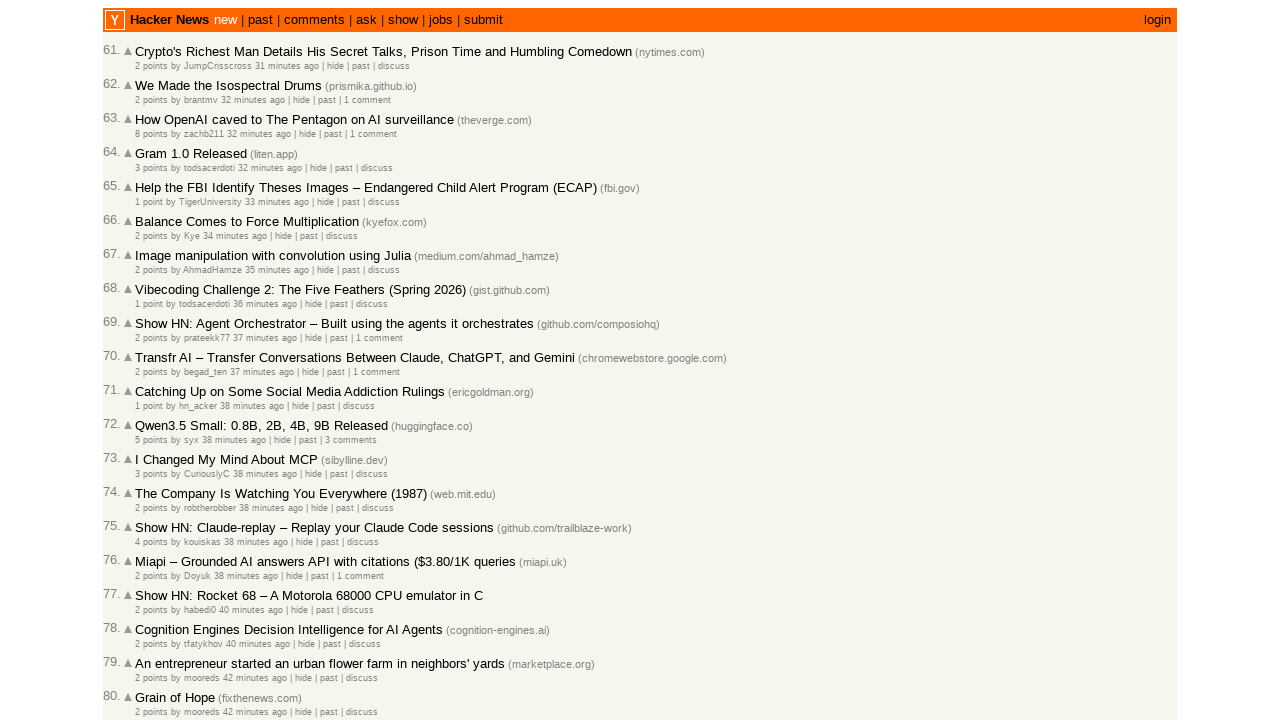

Located post table rows with time signatures (entry 76)
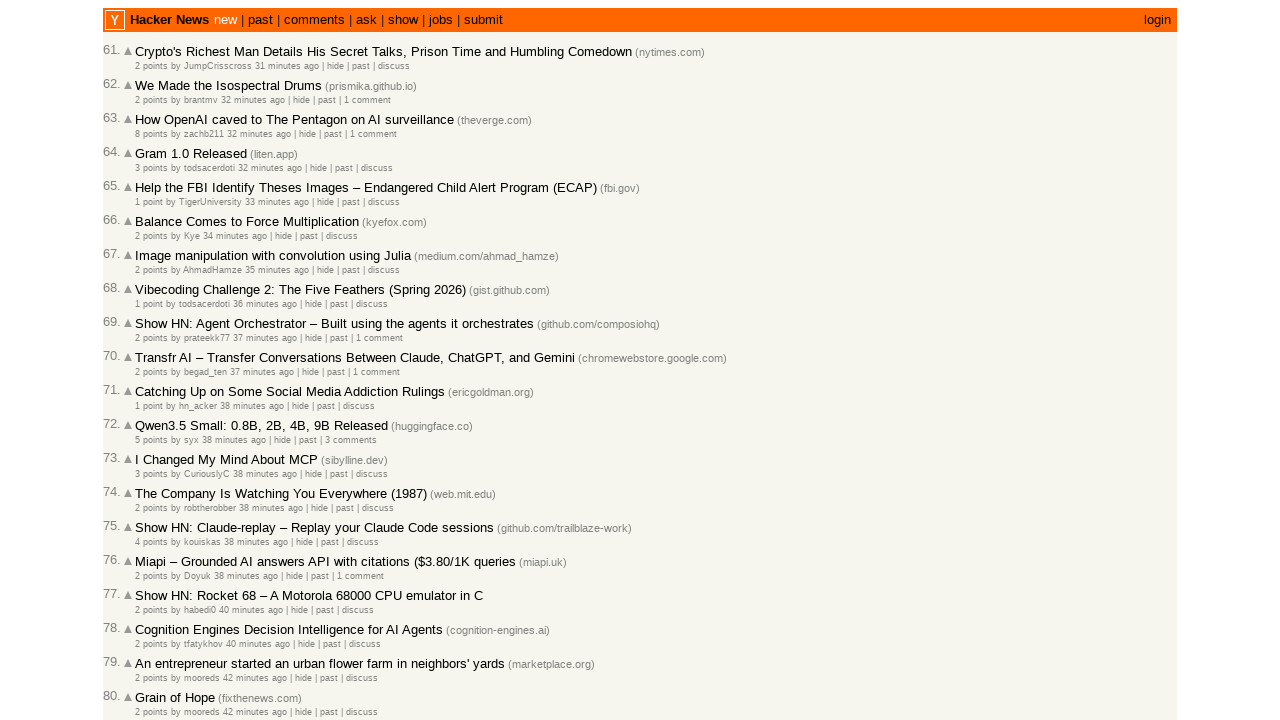

Retrieved all post rows from current page (found 30 rows)
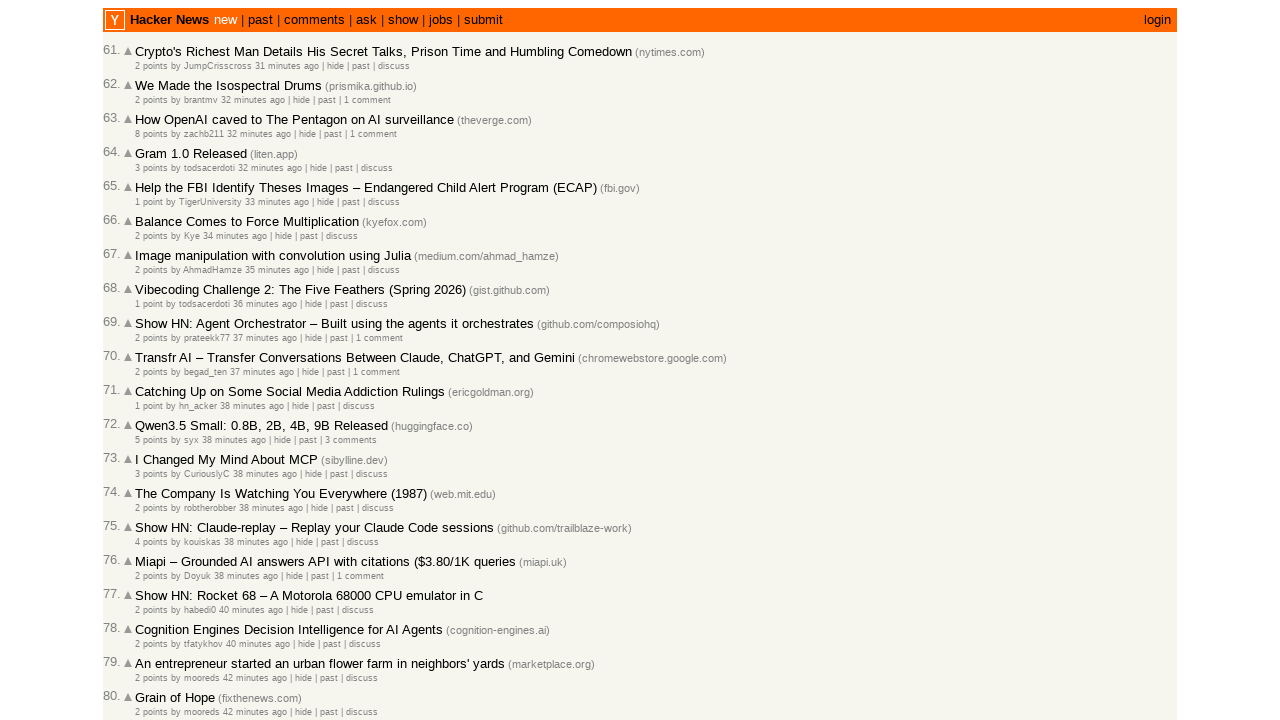

Extracted text content from post entry 76
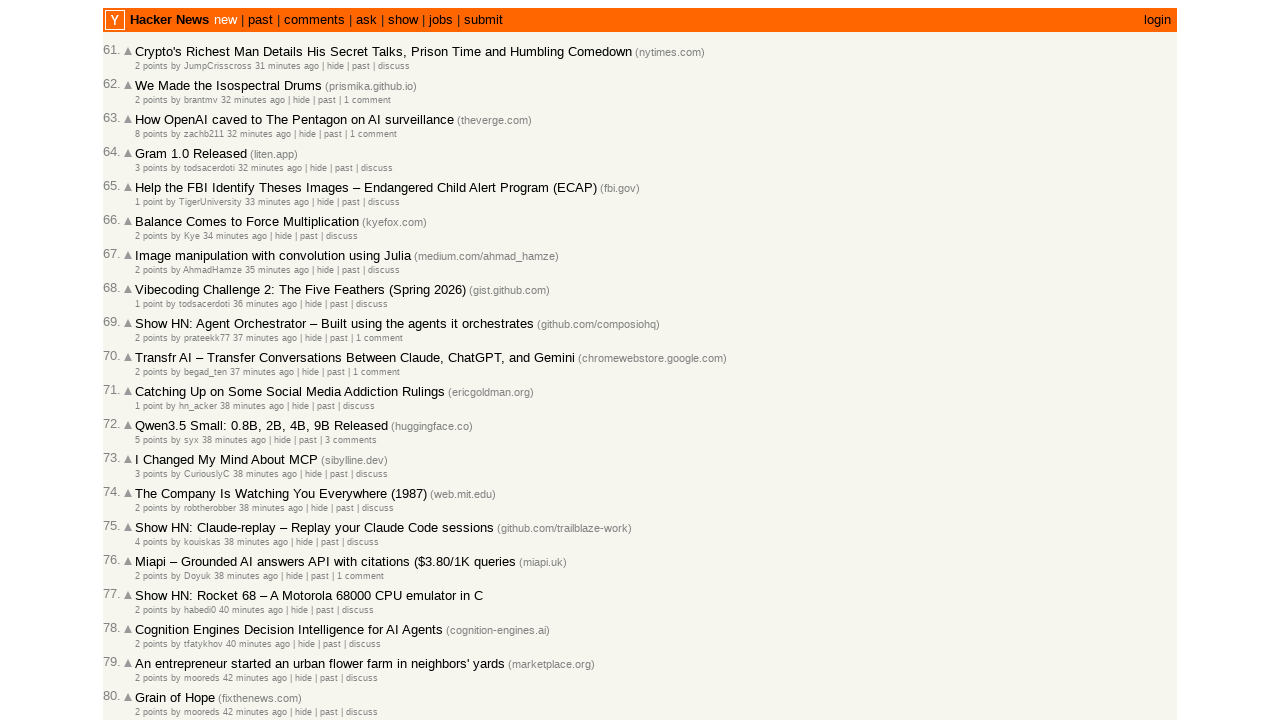

Verified post at entry 76 is in correct chronological order (time=40)
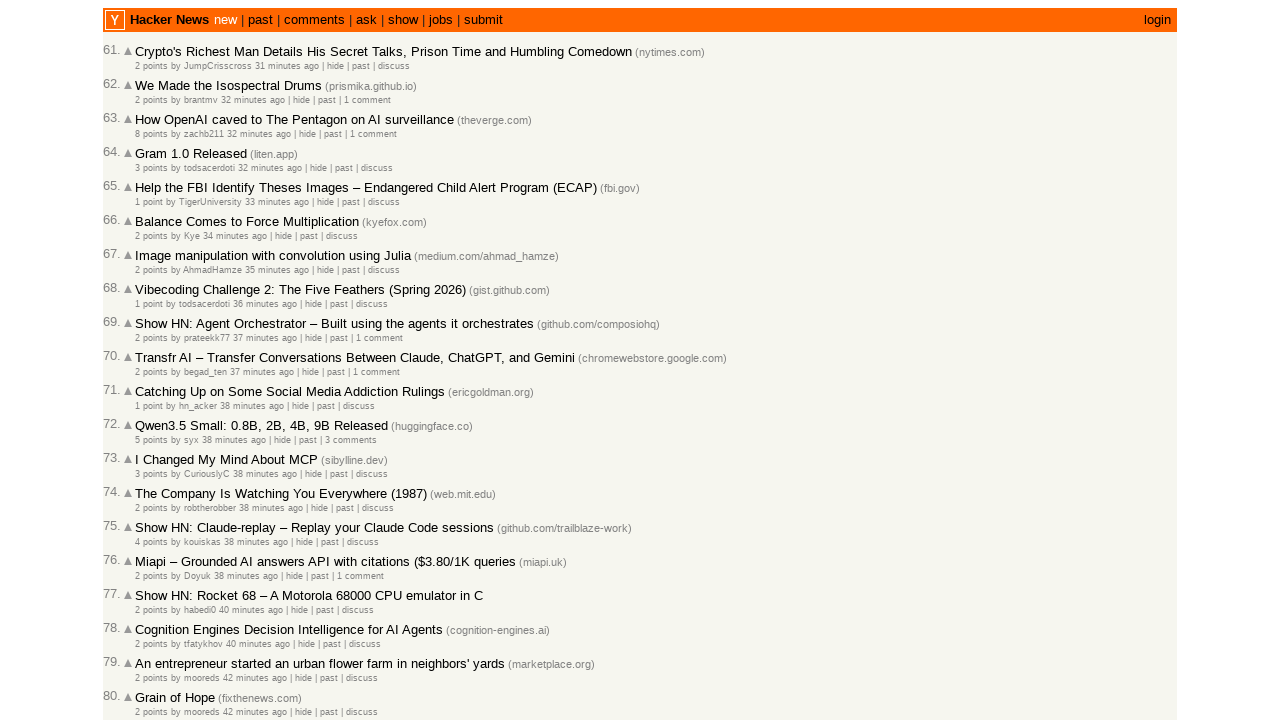

Located post table rows with time signatures (entry 77)
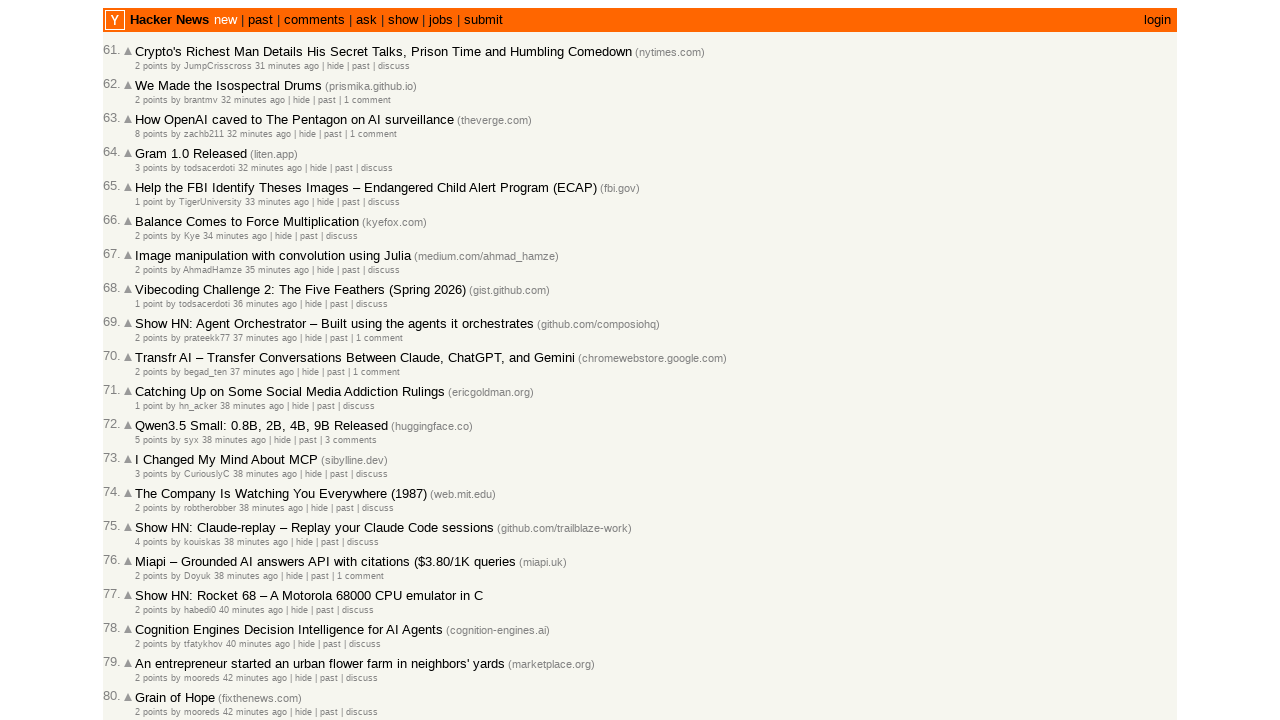

Retrieved all post rows from current page (found 30 rows)
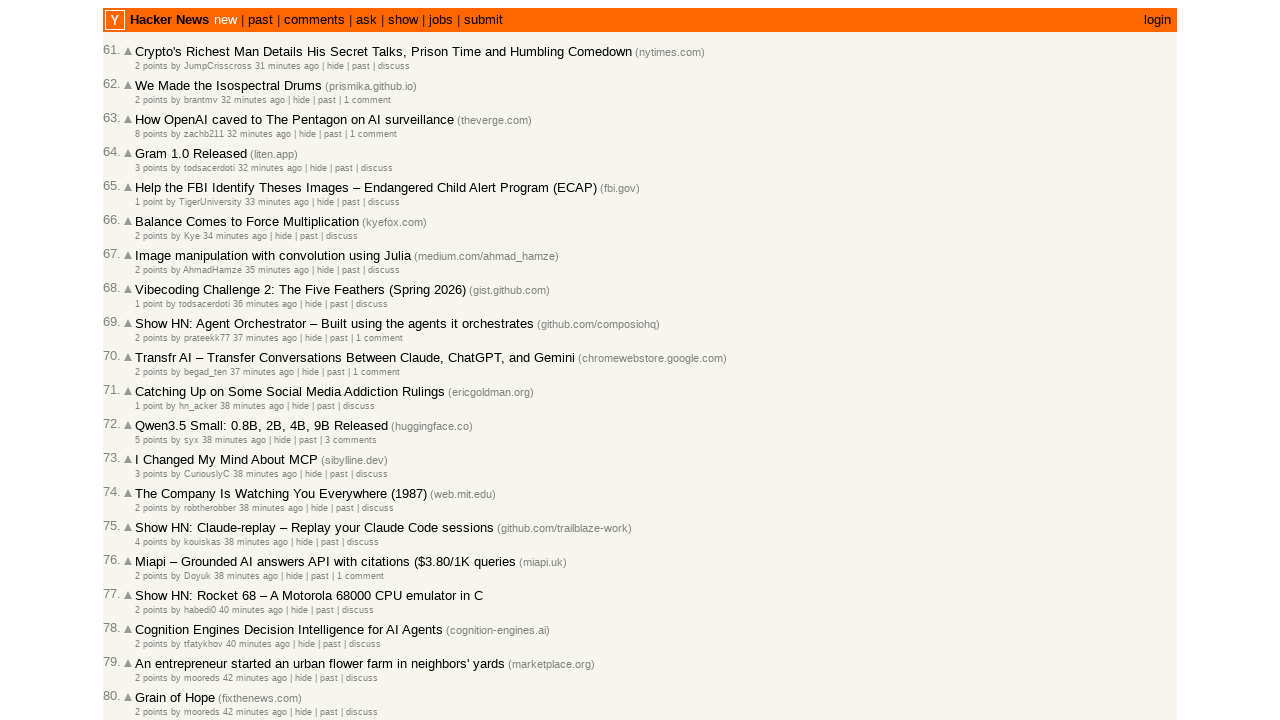

Extracted text content from post entry 77
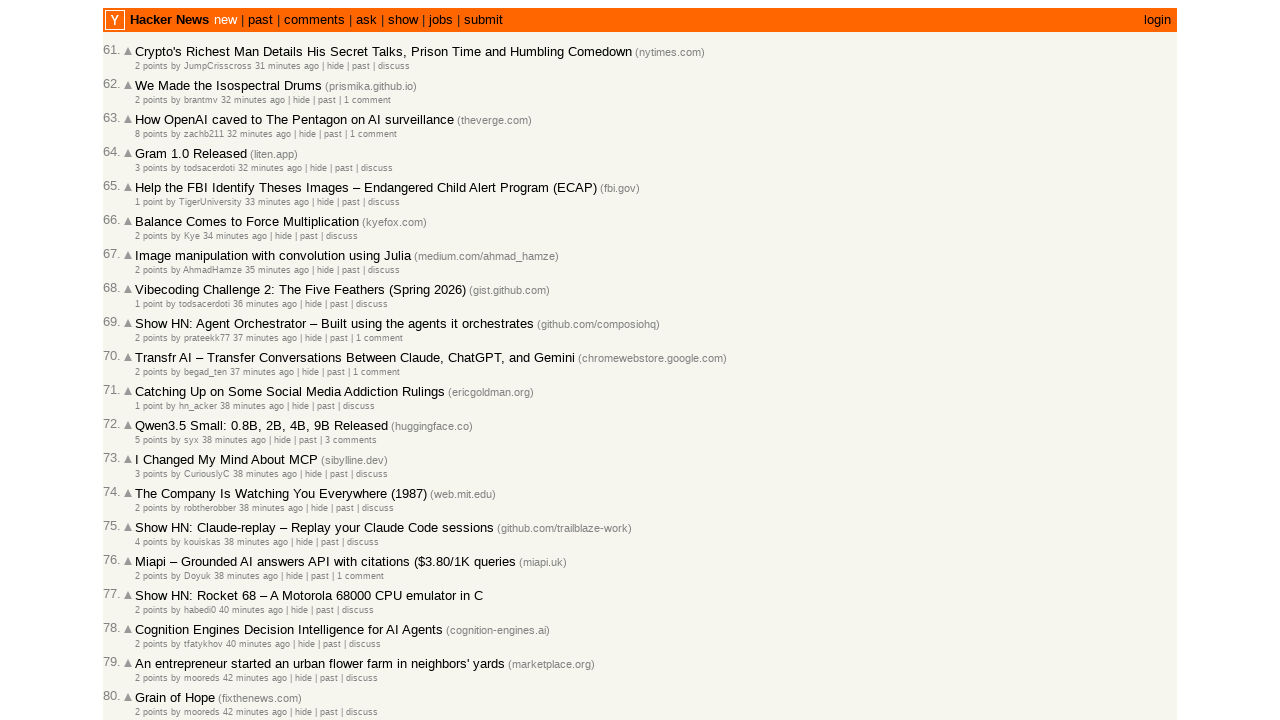

Verified post at entry 77 is in correct chronological order (time=40)
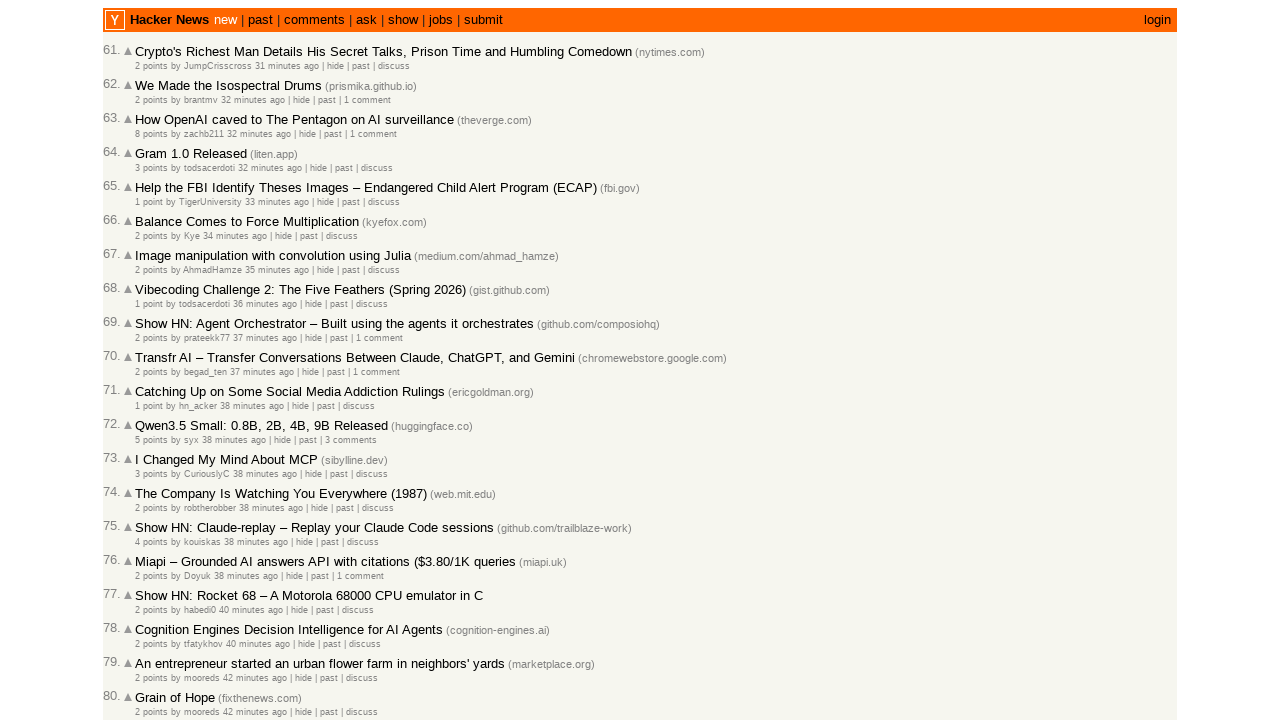

Located post table rows with time signatures (entry 78)
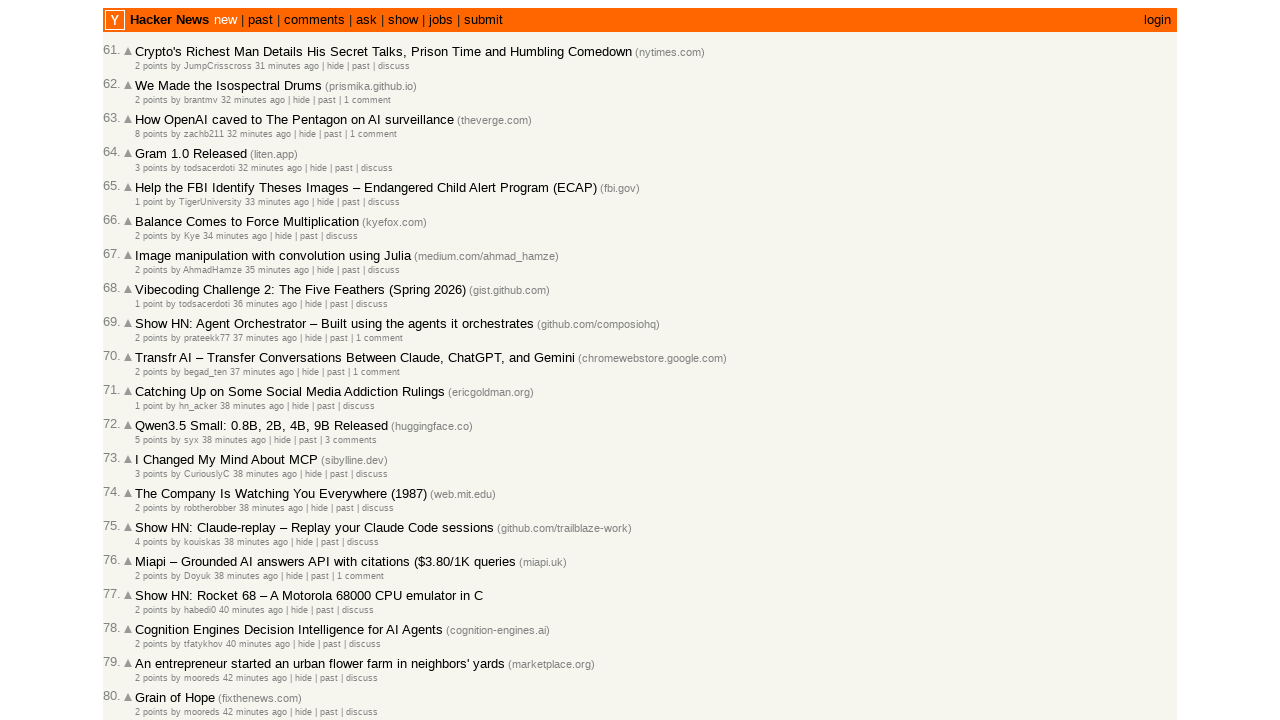

Retrieved all post rows from current page (found 30 rows)
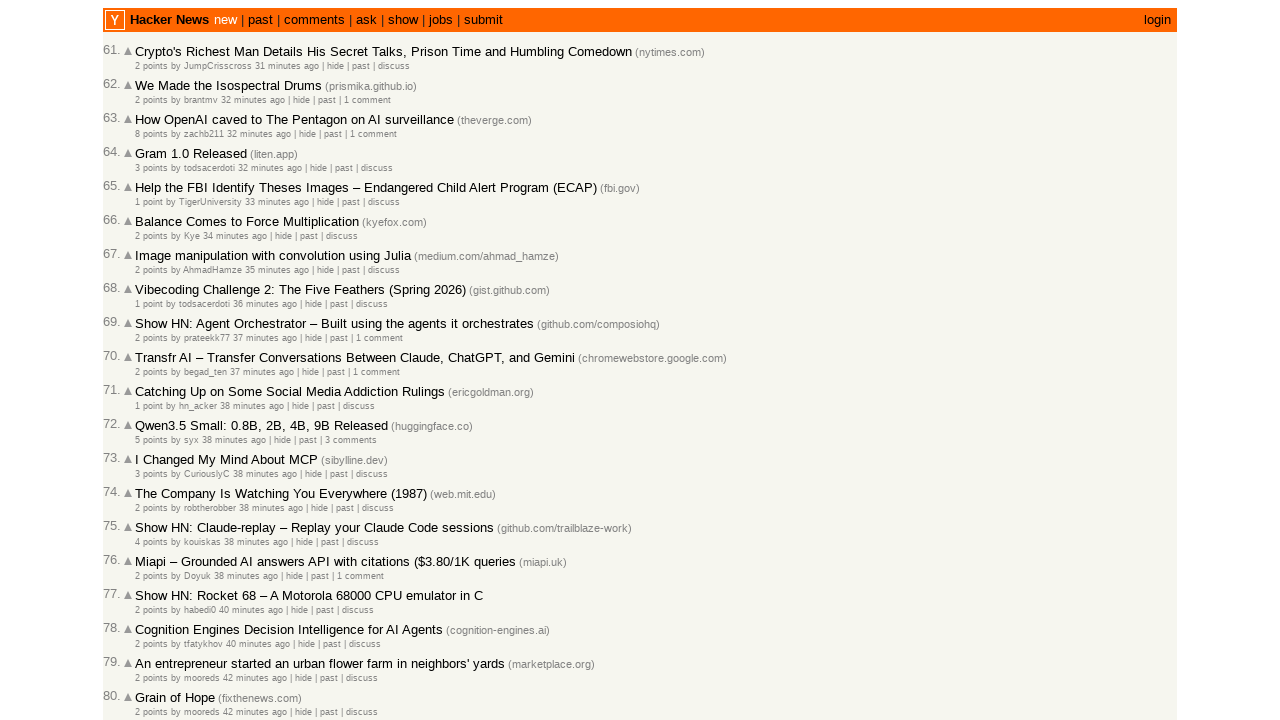

Extracted text content from post entry 78
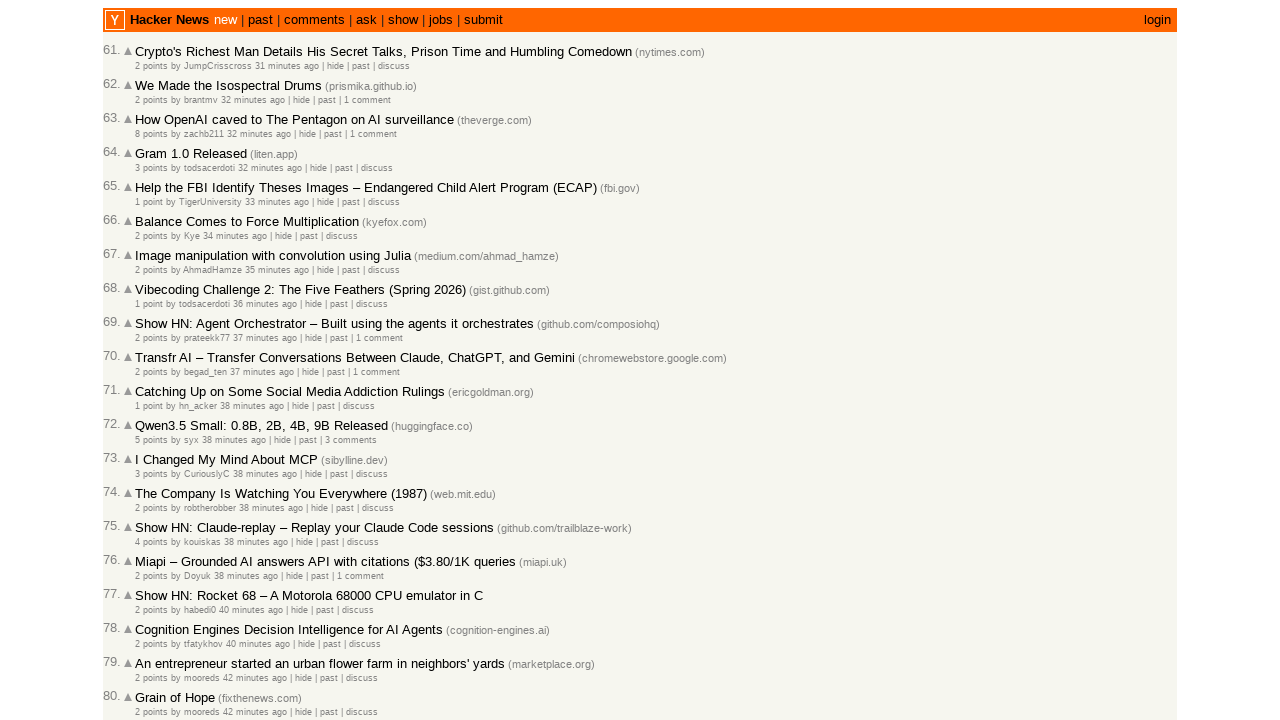

Verified post at entry 78 is in correct chronological order (time=42)
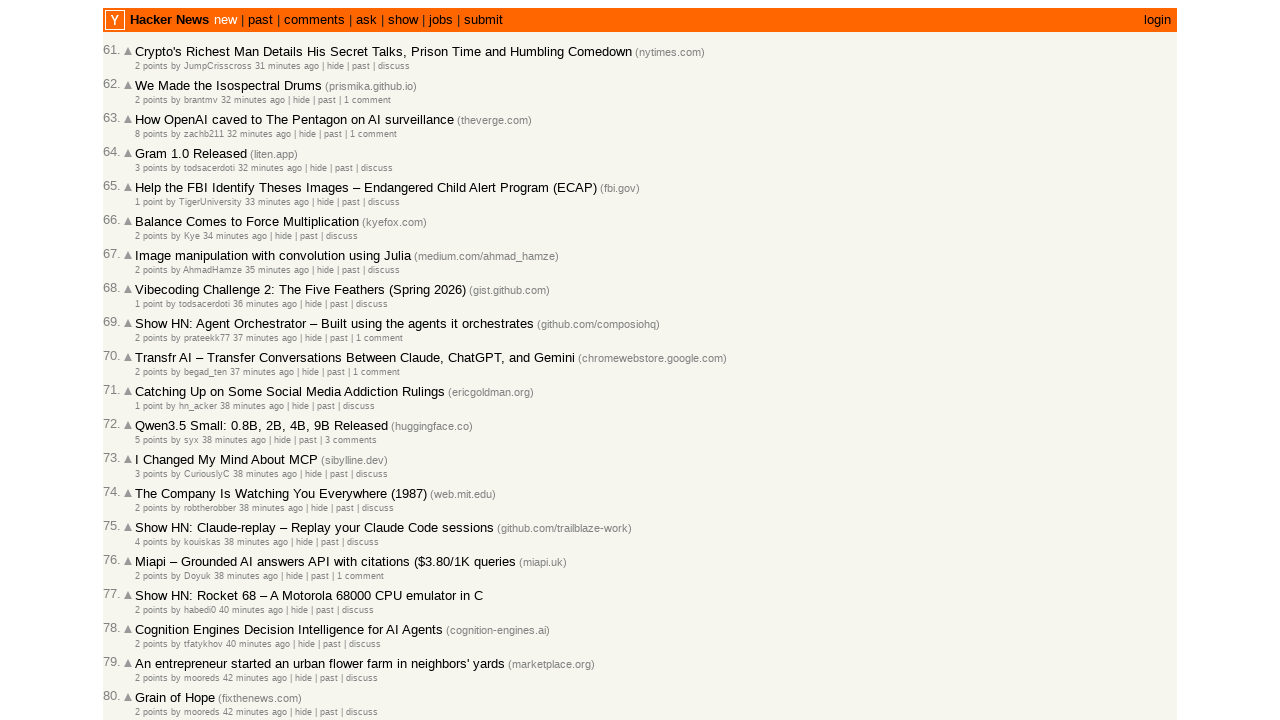

Located post table rows with time signatures (entry 79)
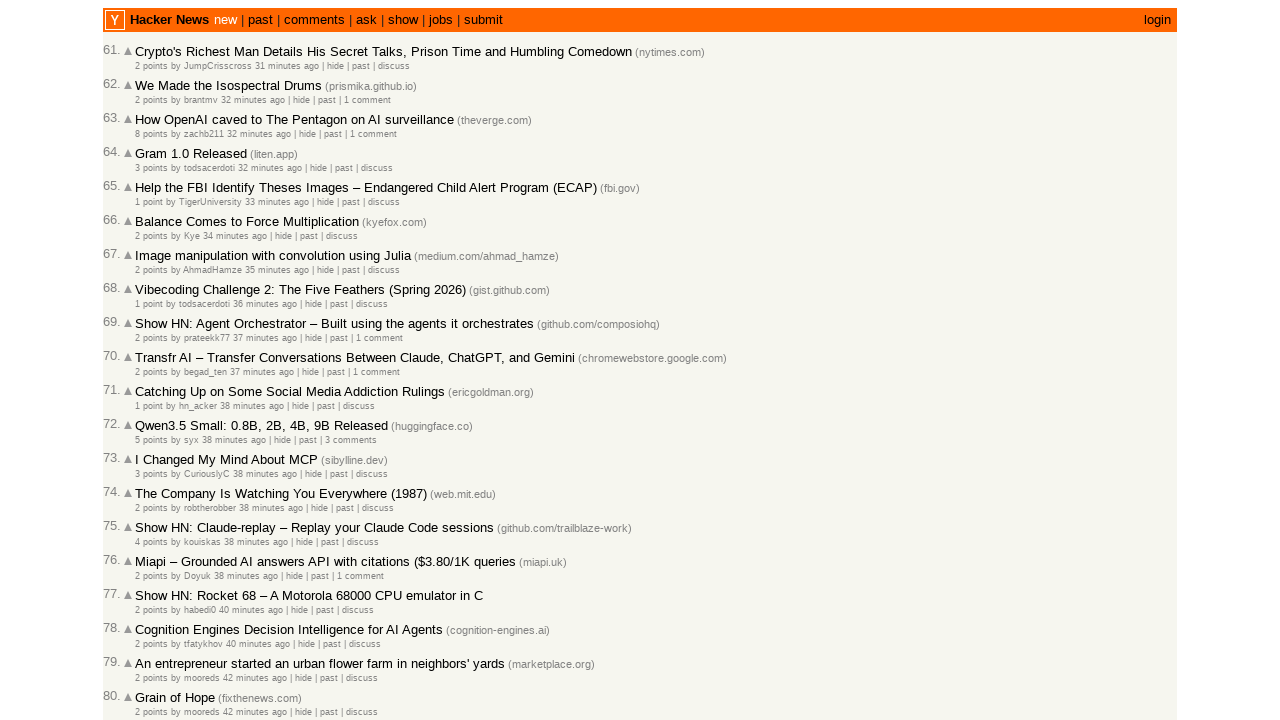

Retrieved all post rows from current page (found 30 rows)
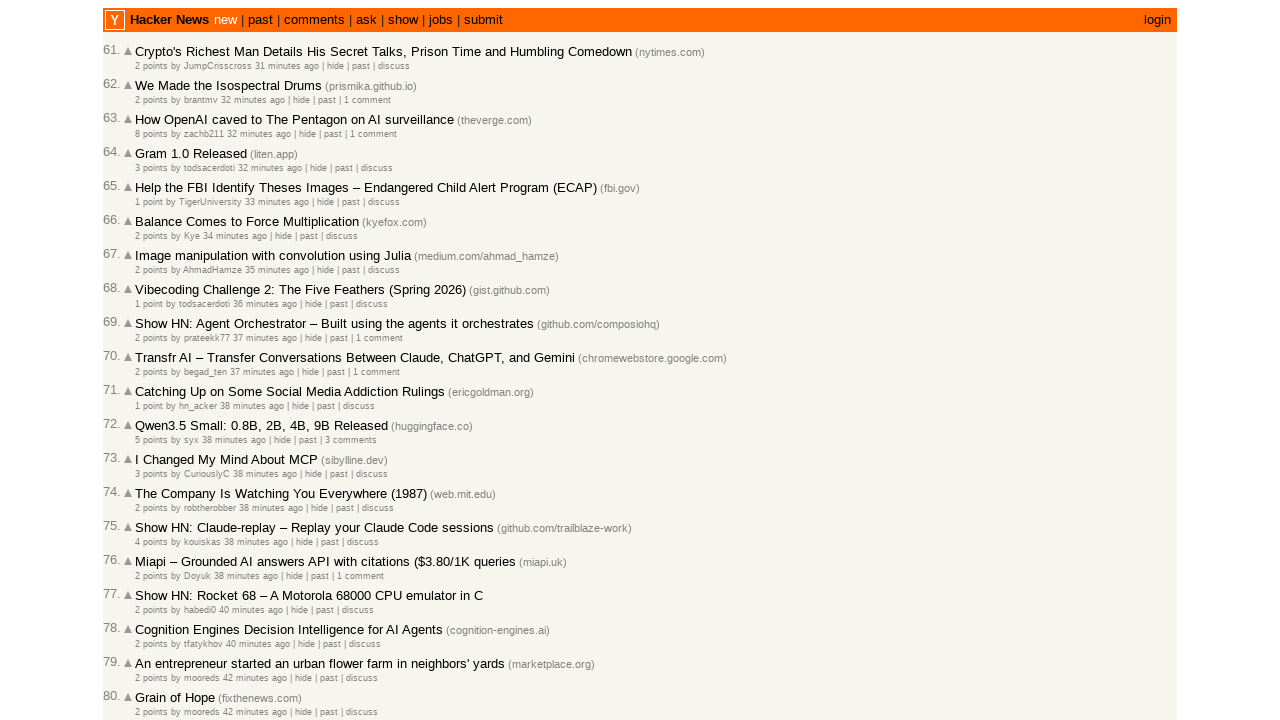

Extracted text content from post entry 79
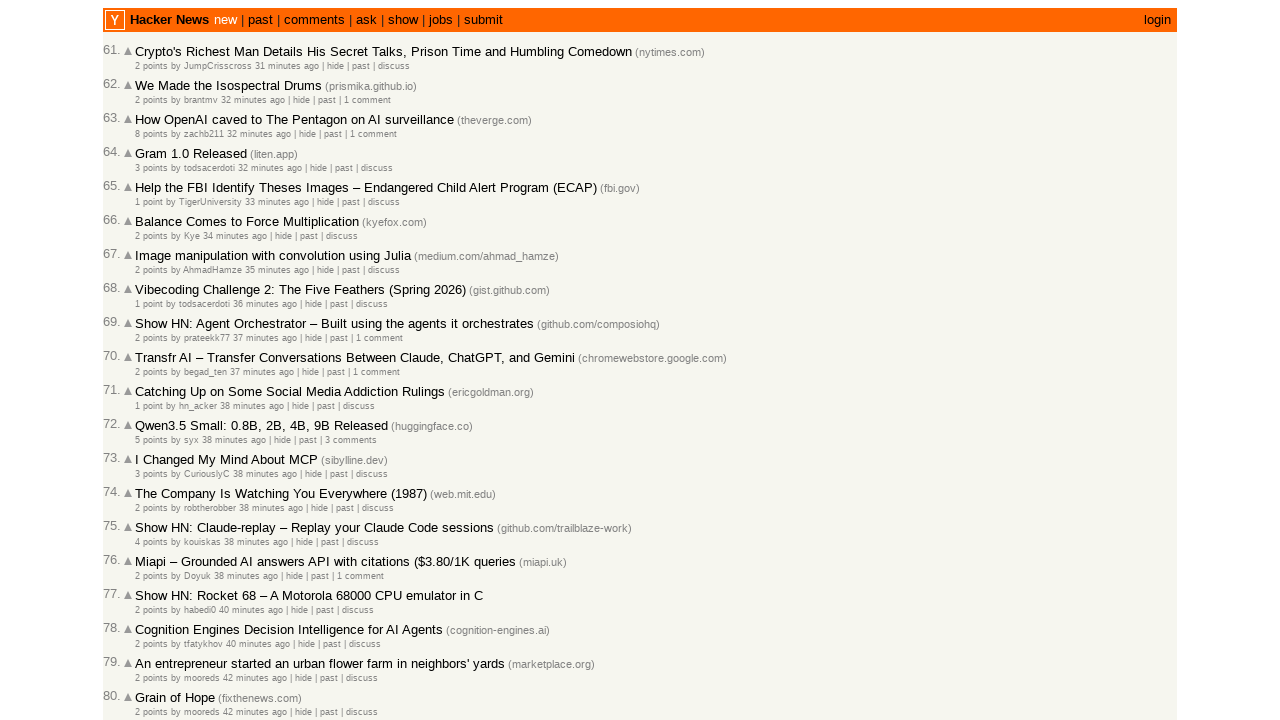

Verified post at entry 79 is in correct chronological order (time=42)
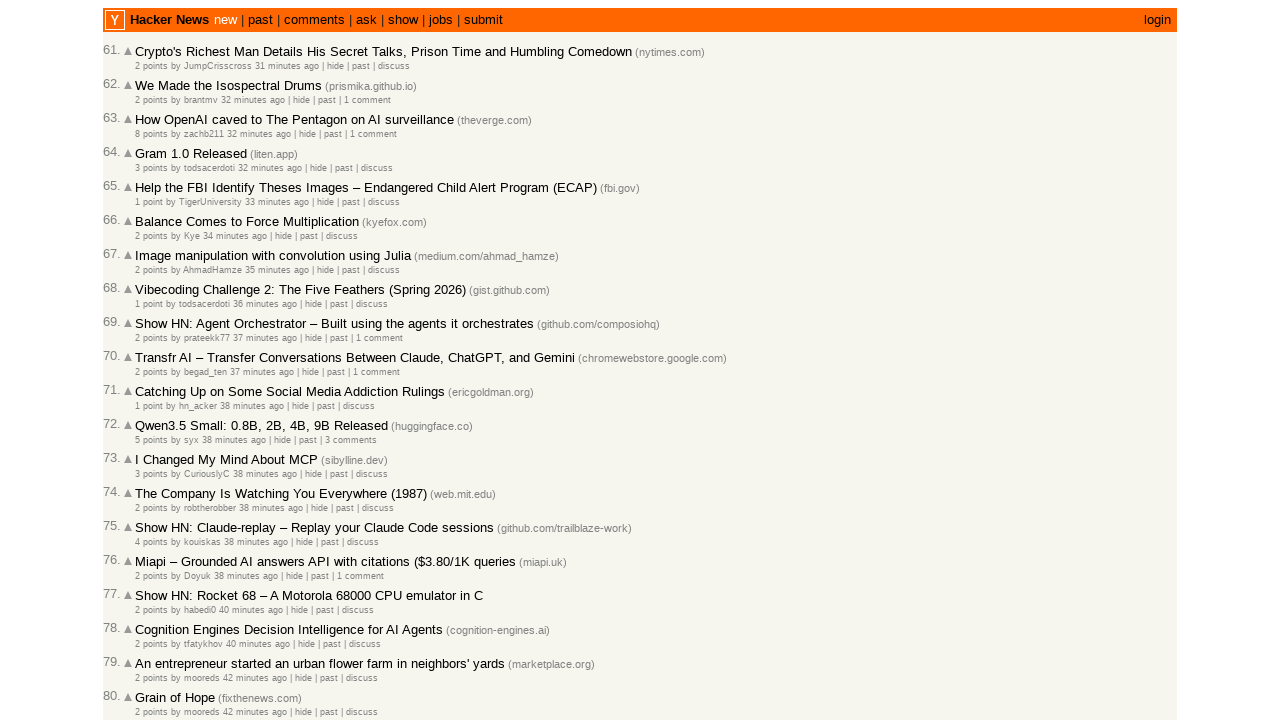

Located post table rows with time signatures (entry 80)
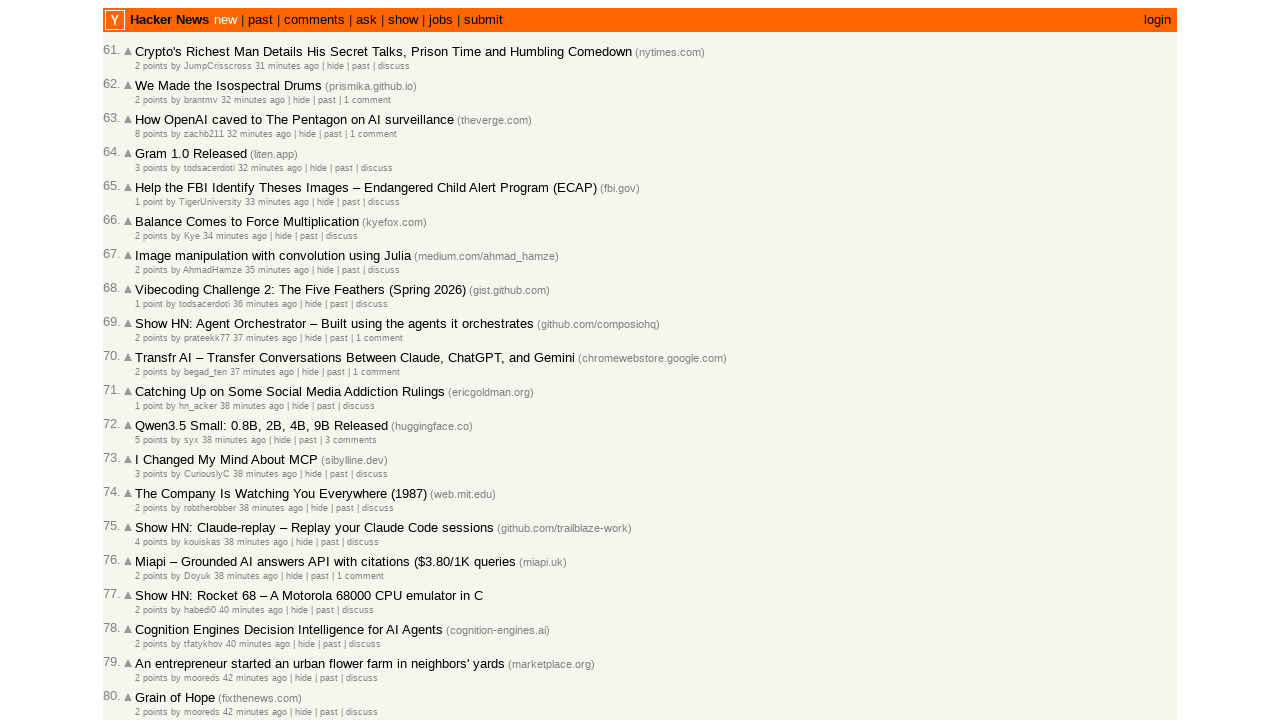

Retrieved all post rows from current page (found 30 rows)
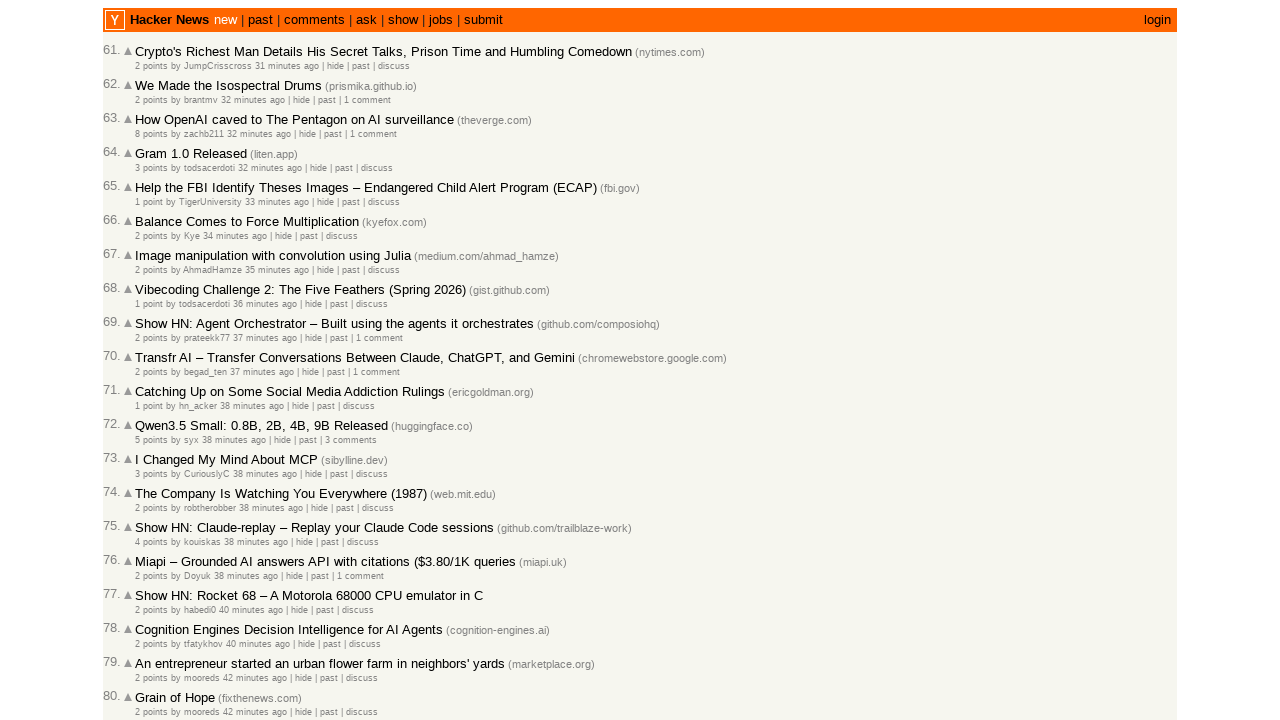

Extracted text content from post entry 80
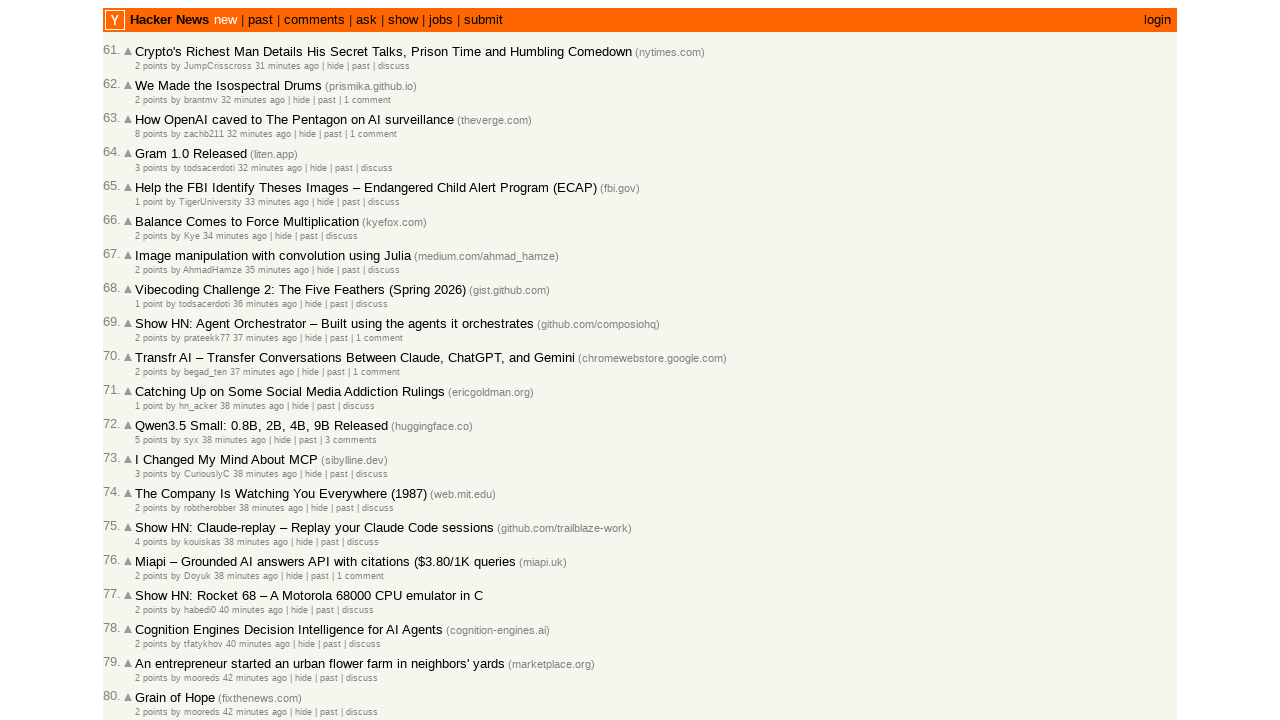

Verified post at entry 80 is in correct chronological order (time=42)
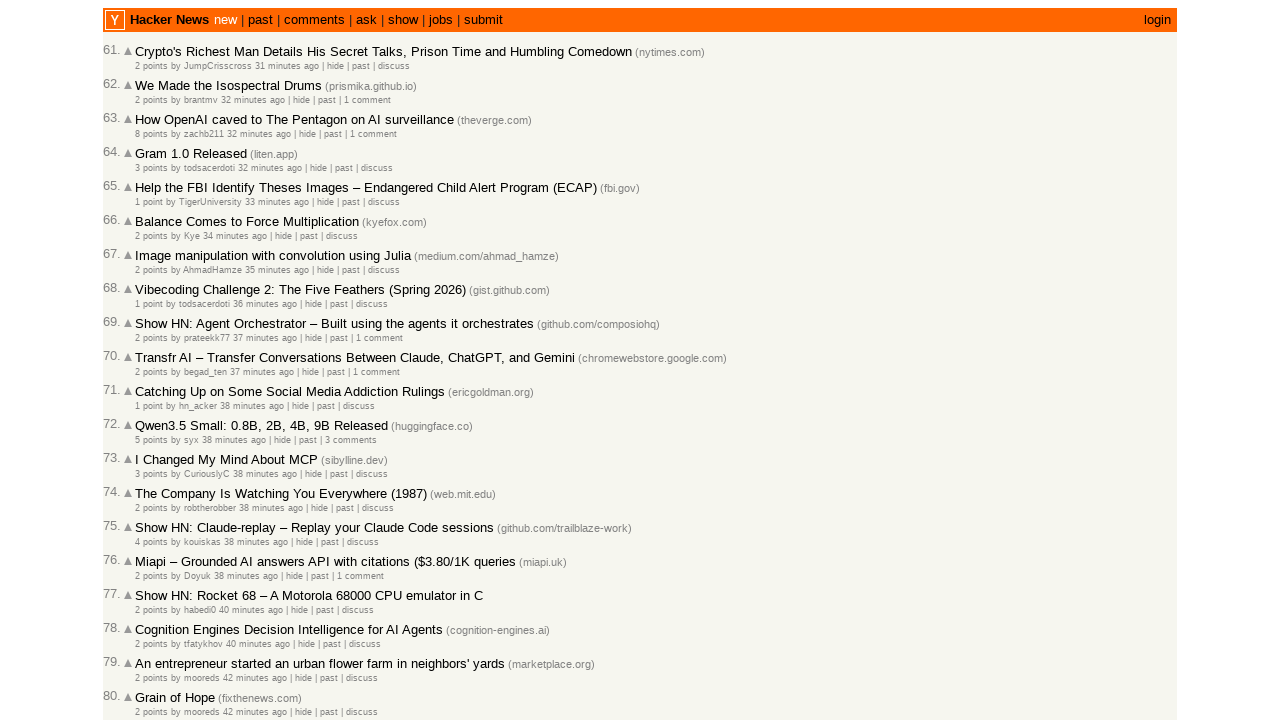

Located post table rows with time signatures (entry 81)
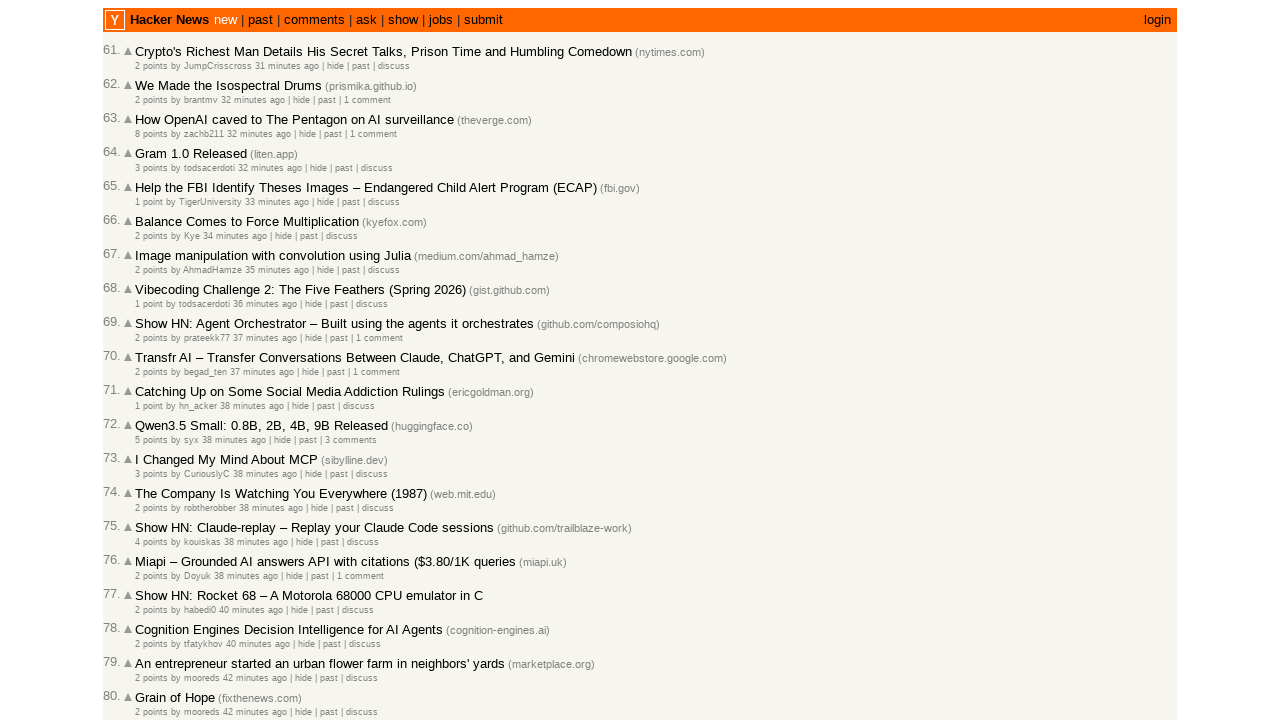

Retrieved all post rows from current page (found 30 rows)
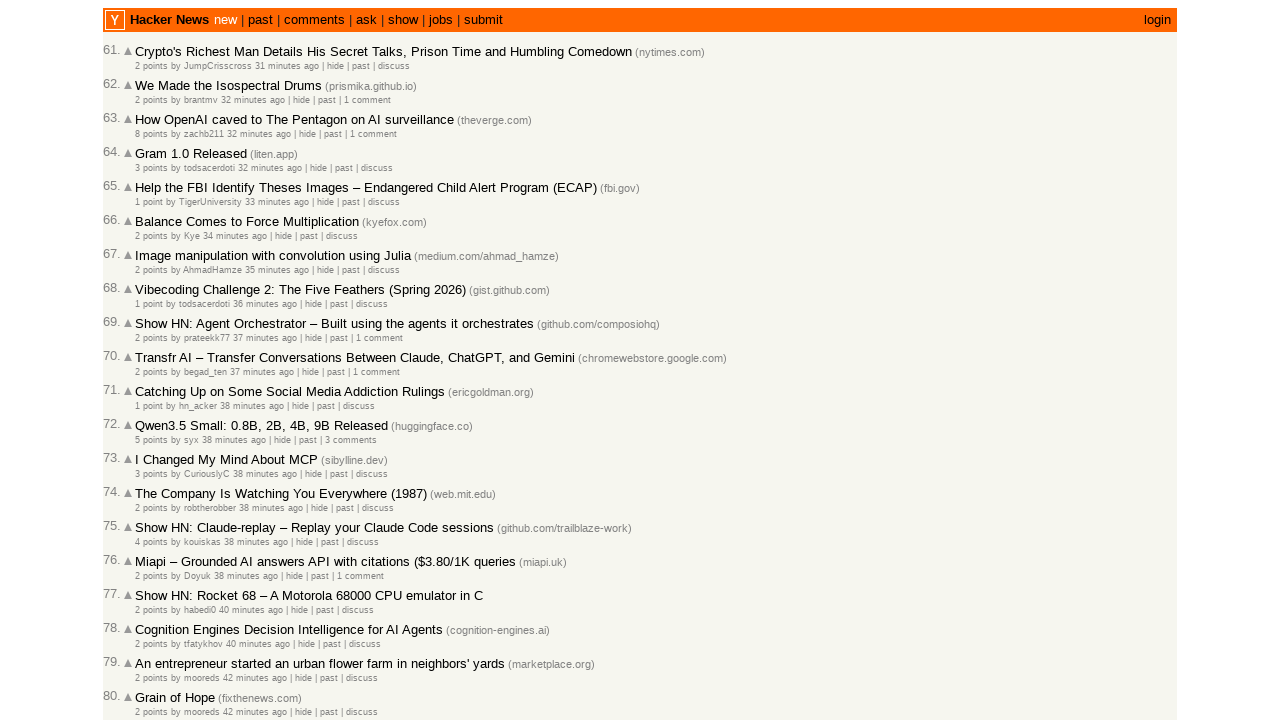

Extracted text content from post entry 81
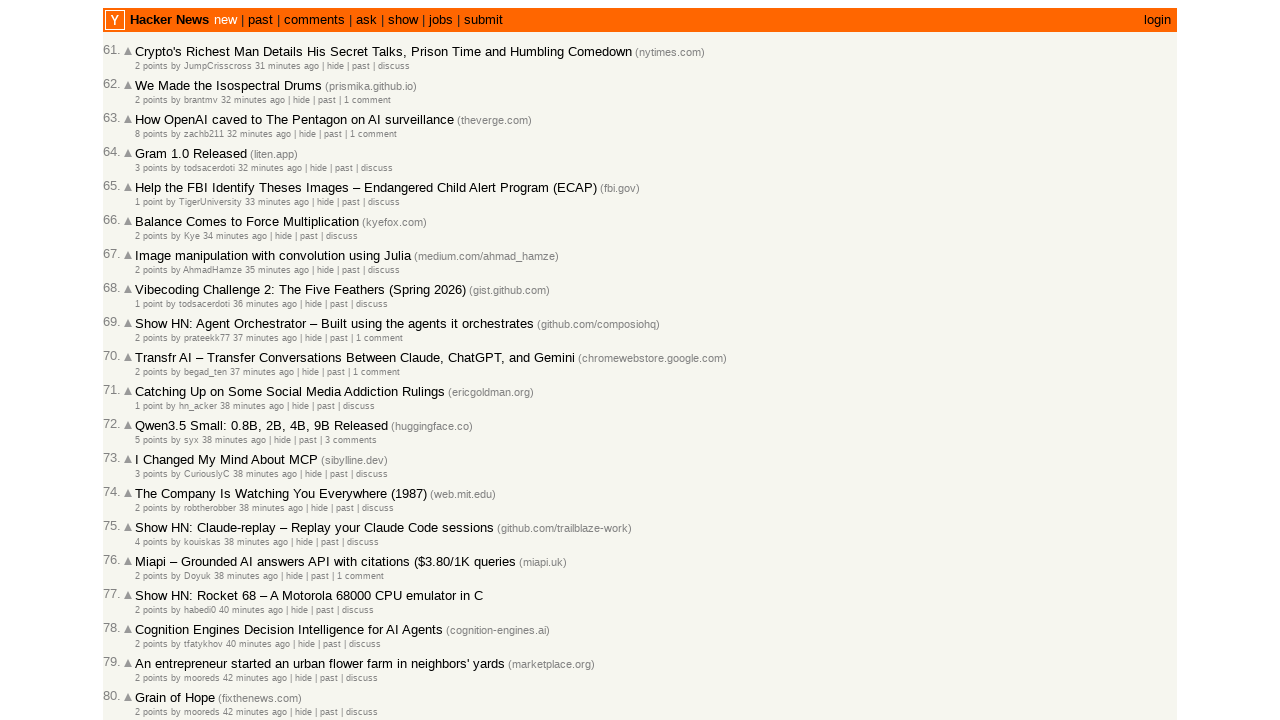

Verified post at entry 81 is in correct chronological order (time=44)
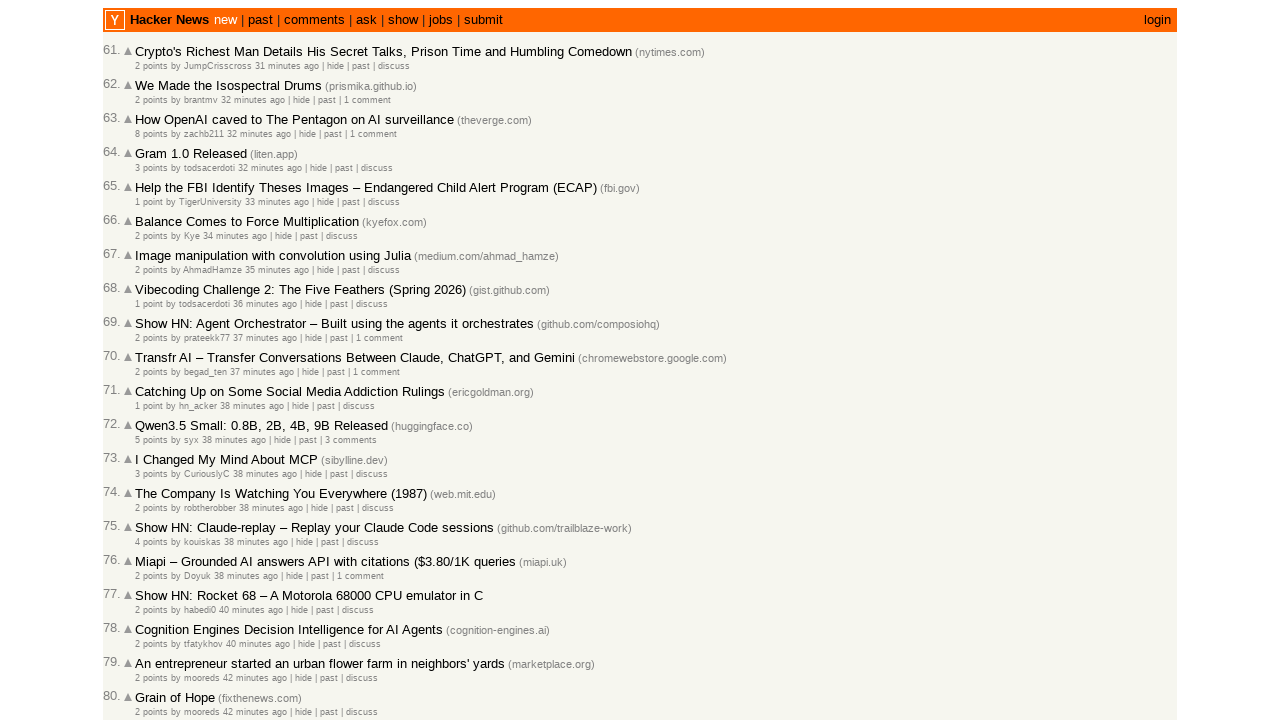

Located post table rows with time signatures (entry 82)
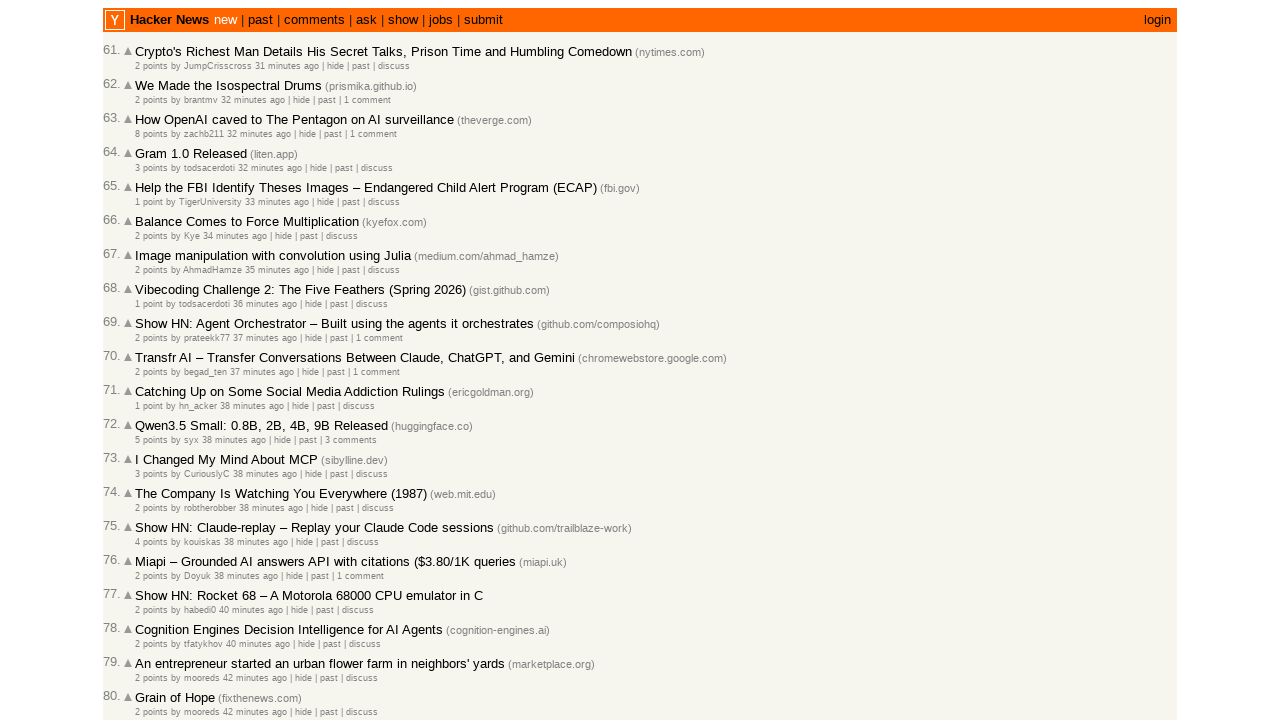

Retrieved all post rows from current page (found 30 rows)
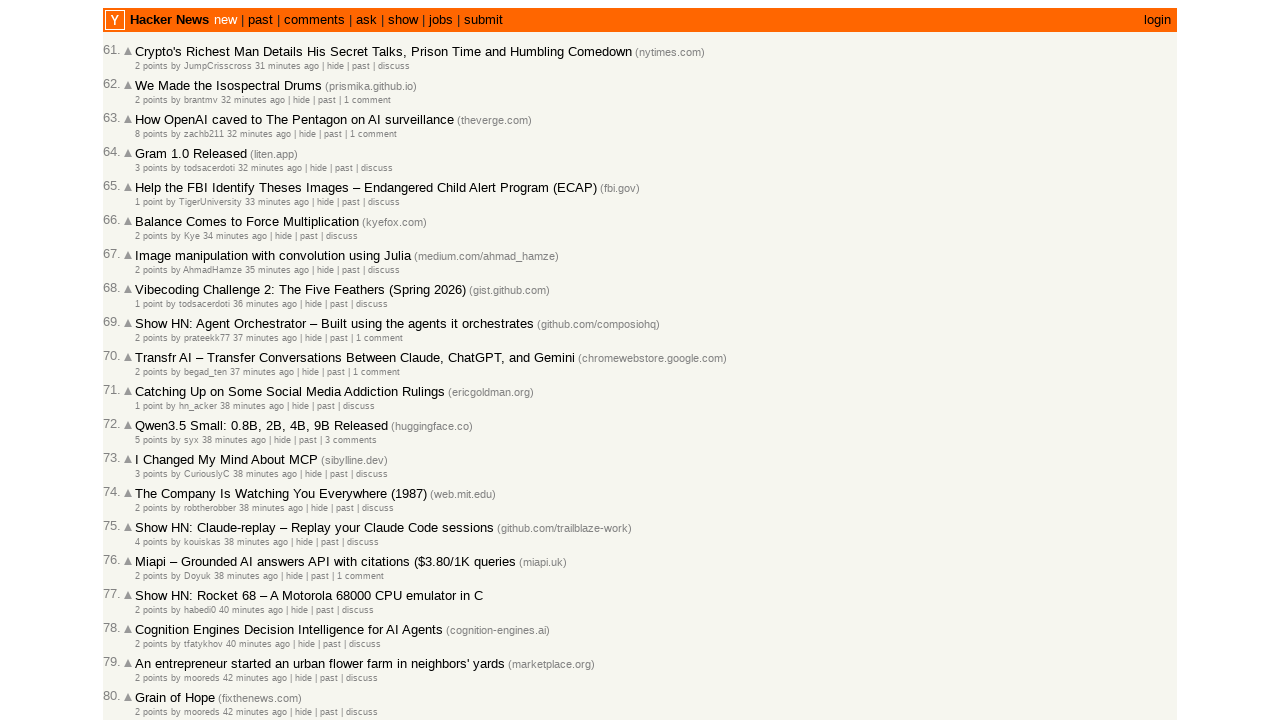

Extracted text content from post entry 82
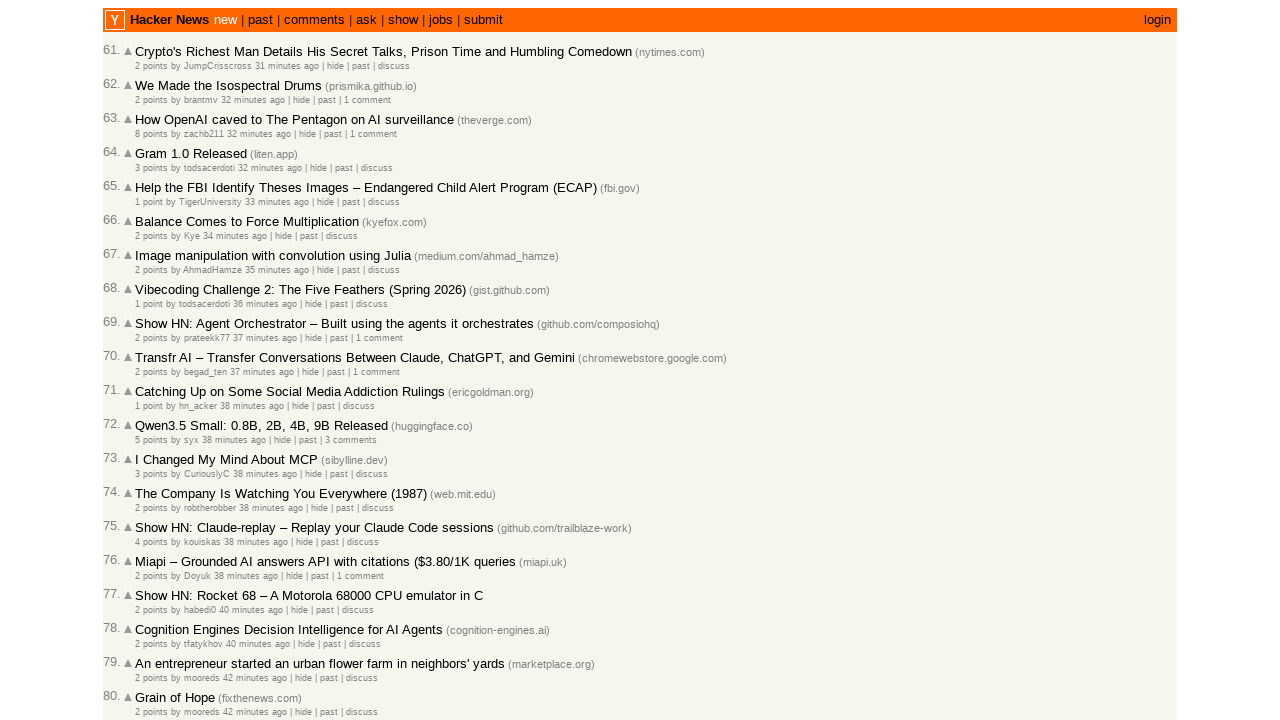

Verified post at entry 82 is in correct chronological order (time=45)
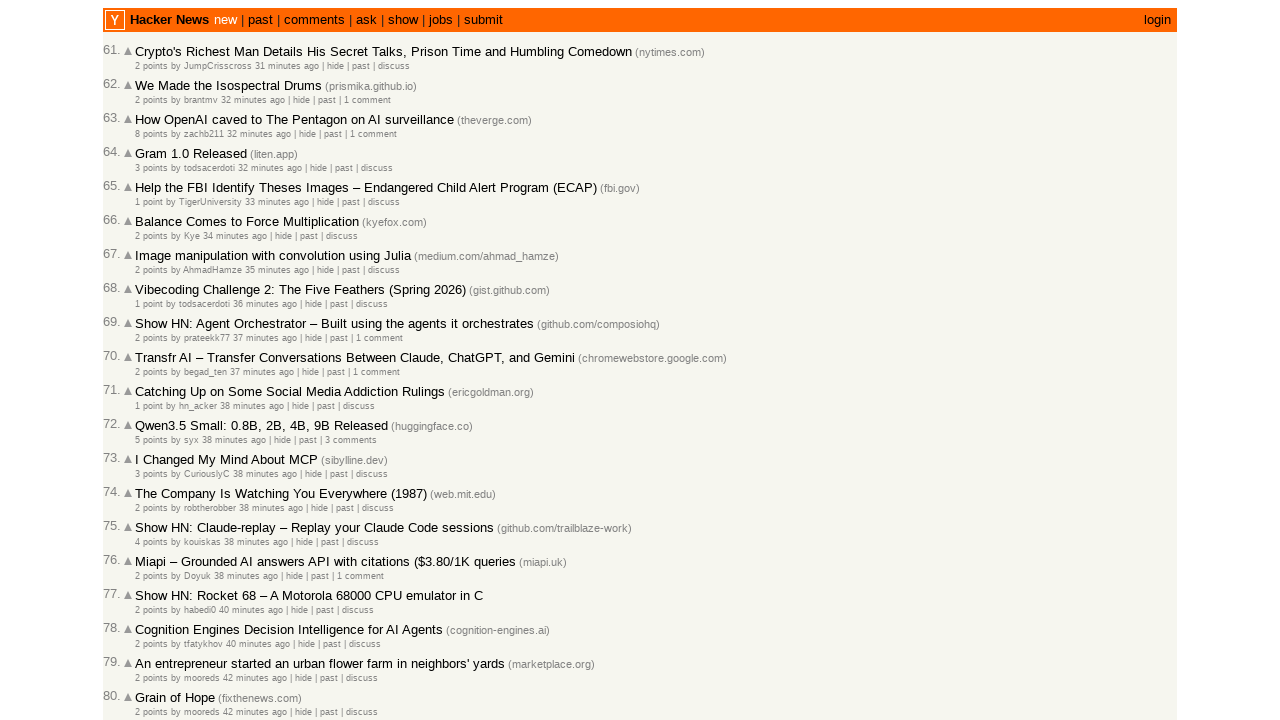

Located post table rows with time signatures (entry 83)
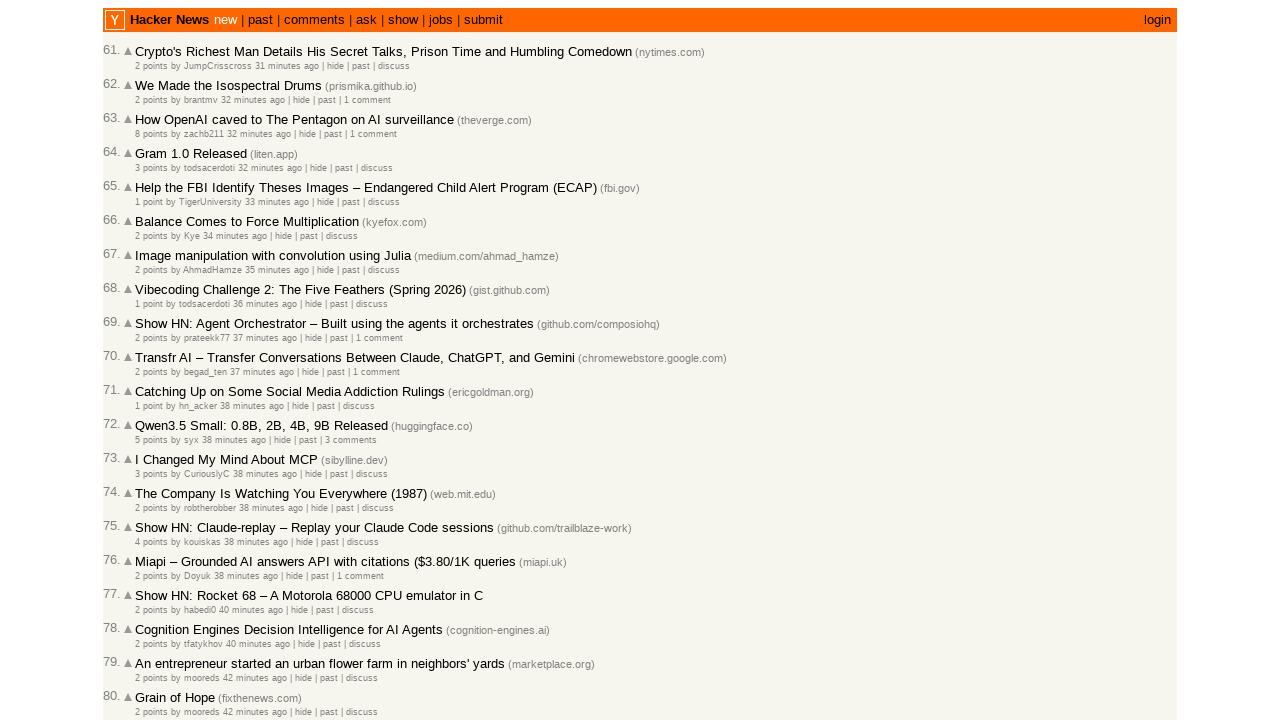

Retrieved all post rows from current page (found 30 rows)
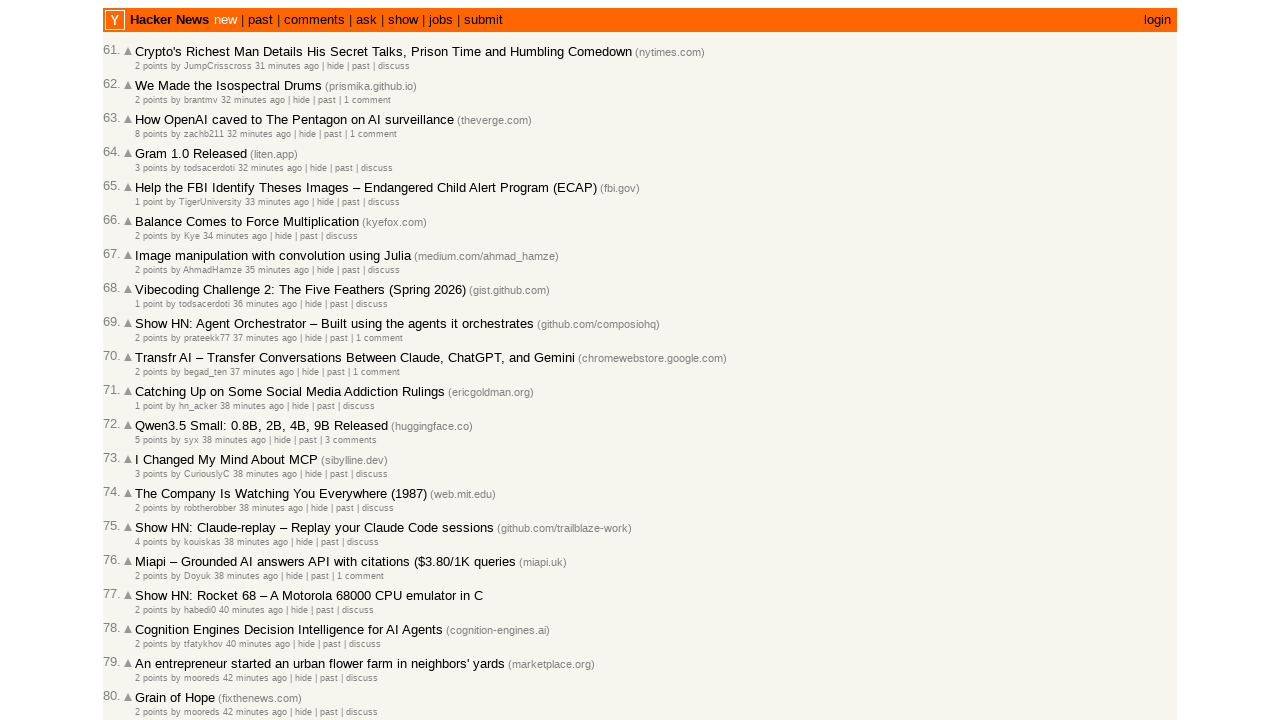

Extracted text content from post entry 83
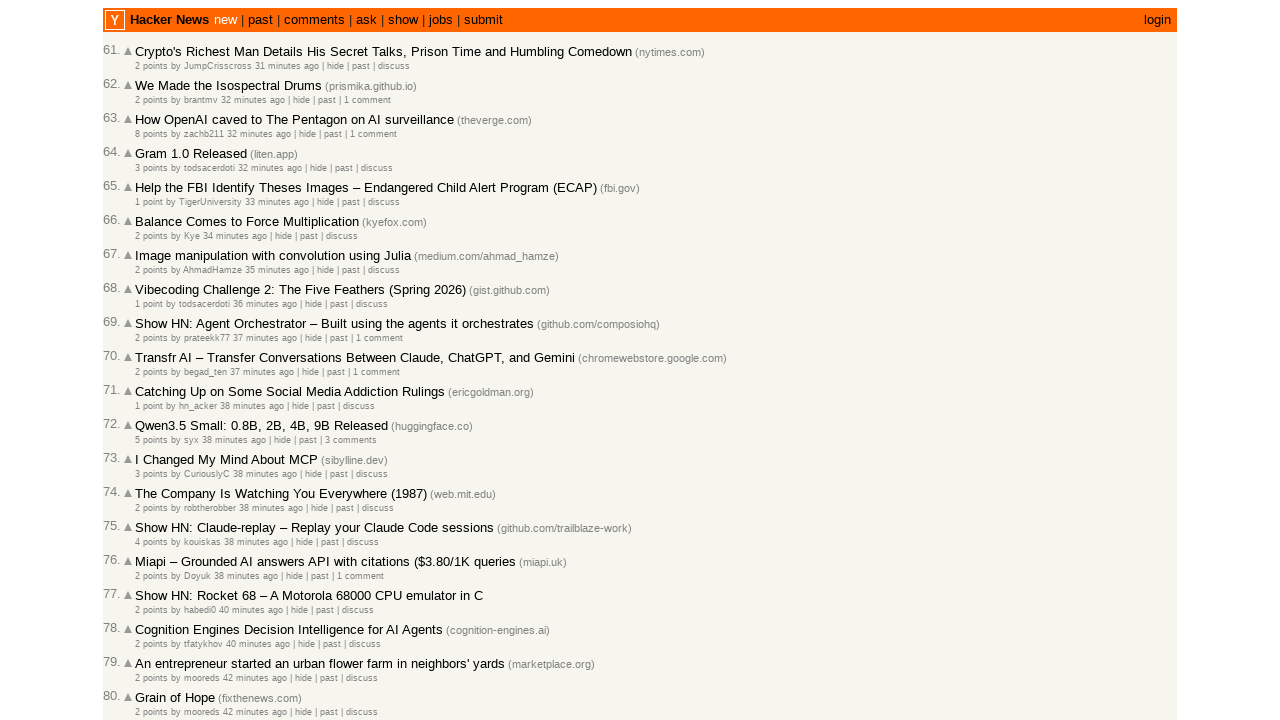

Verified post at entry 83 is in correct chronological order (time=45)
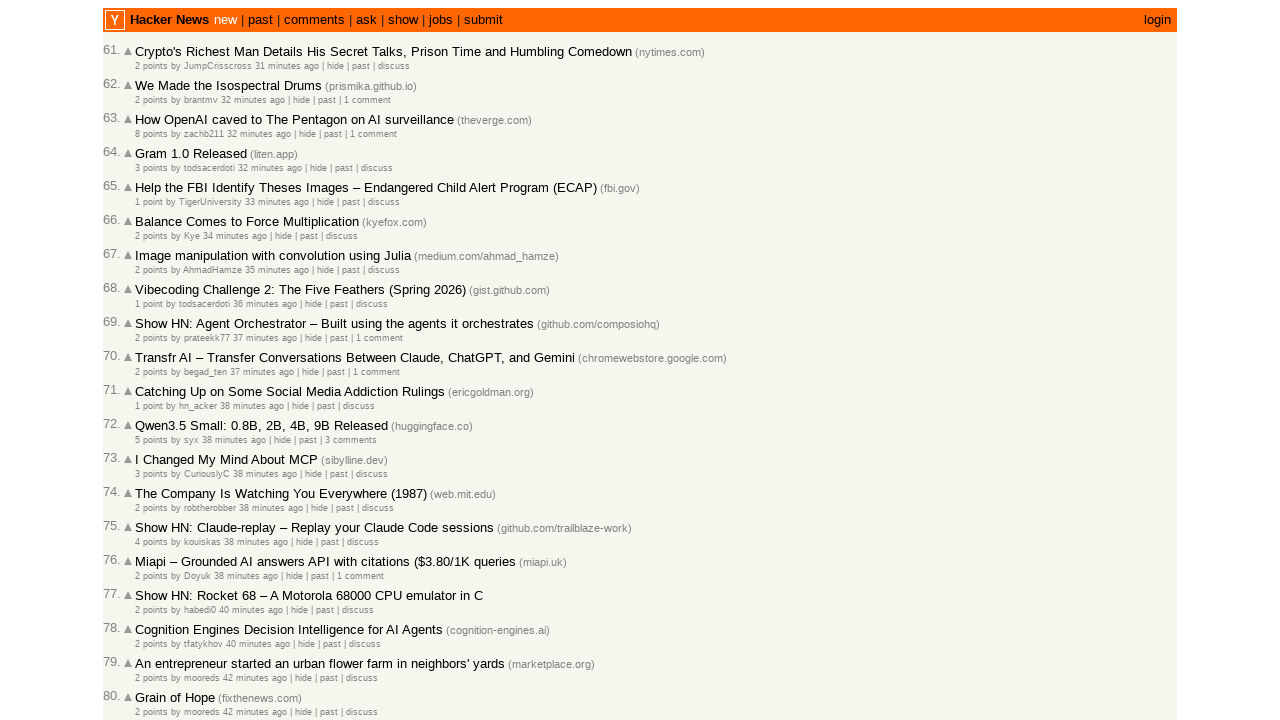

Located post table rows with time signatures (entry 84)
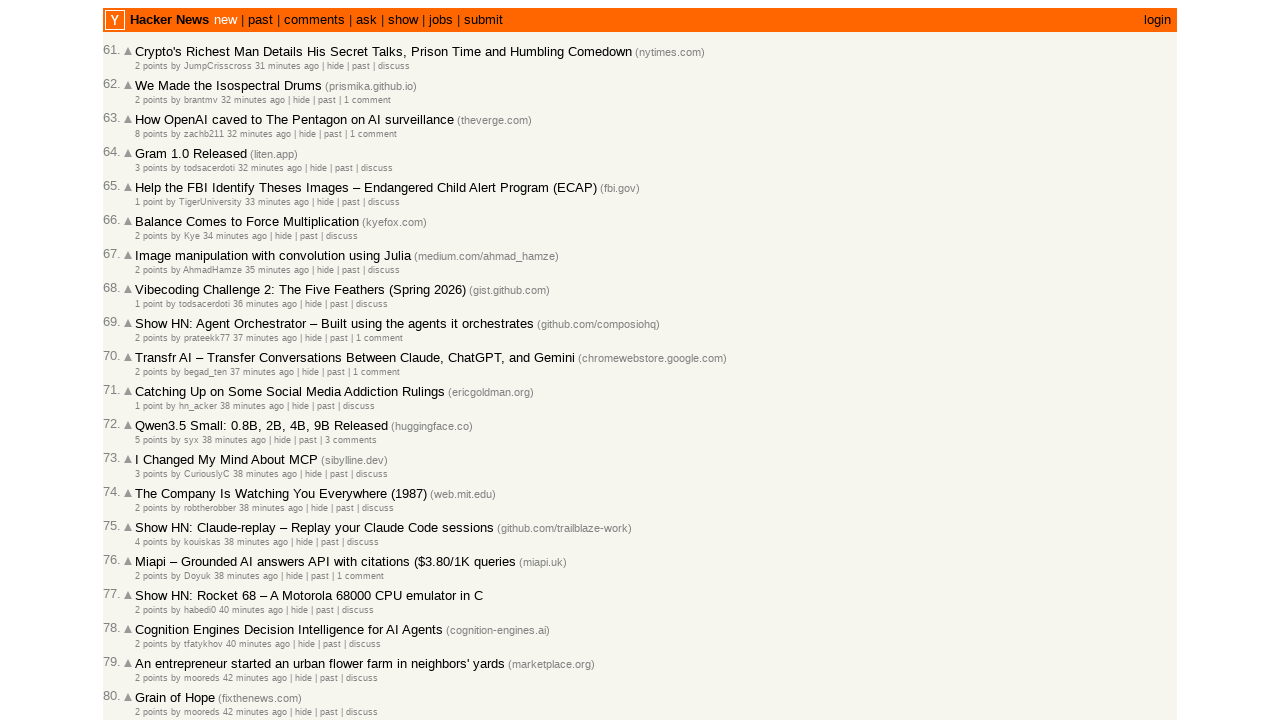

Retrieved all post rows from current page (found 30 rows)
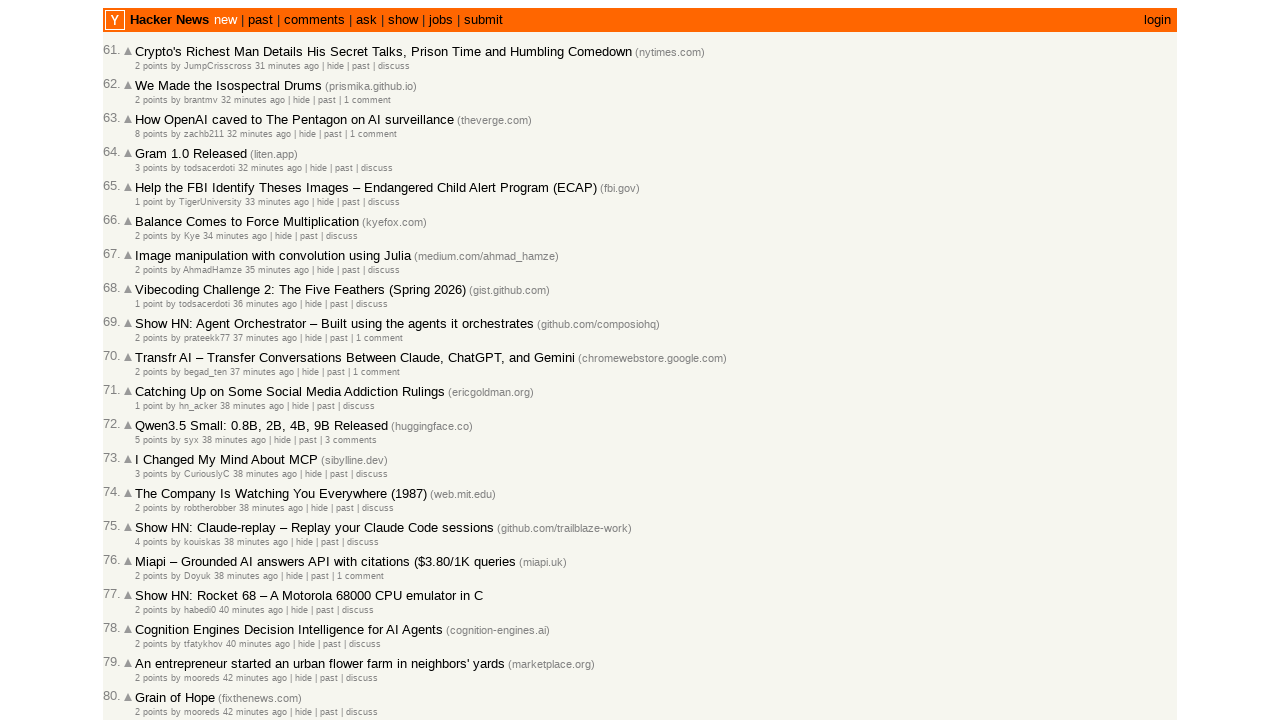

Extracted text content from post entry 84
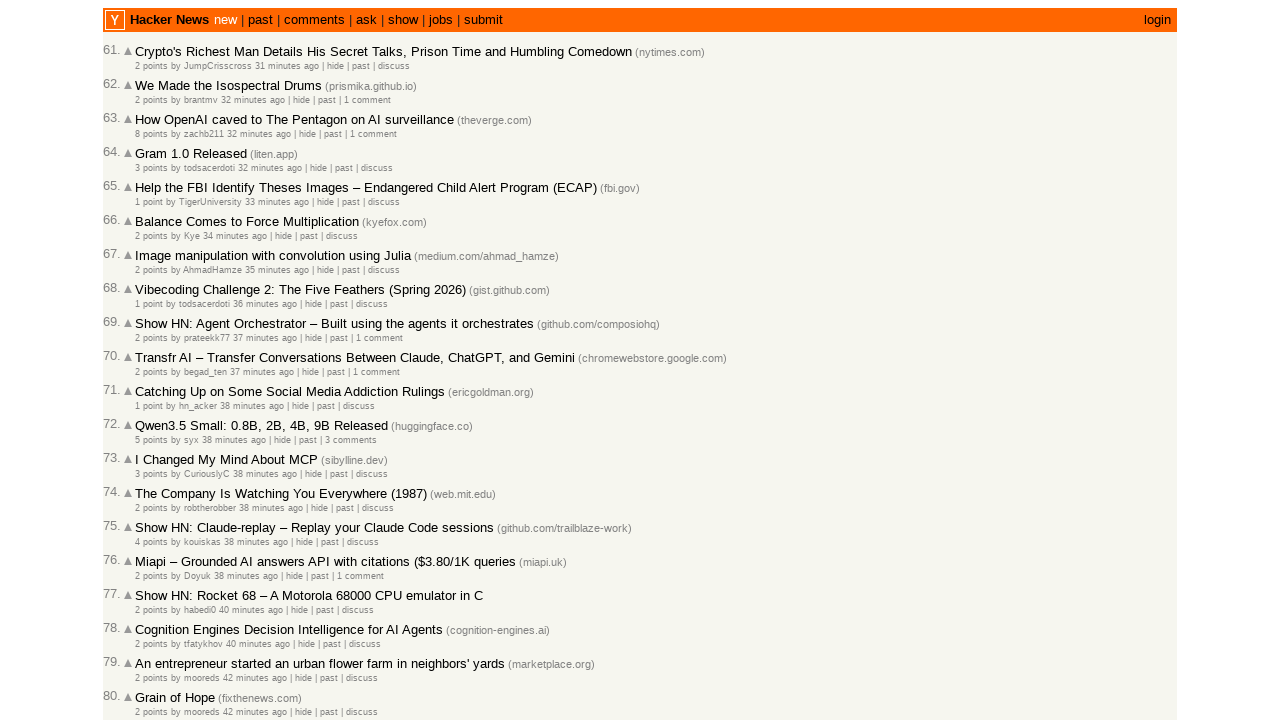

Verified post at entry 84 is in correct chronological order (time=45)
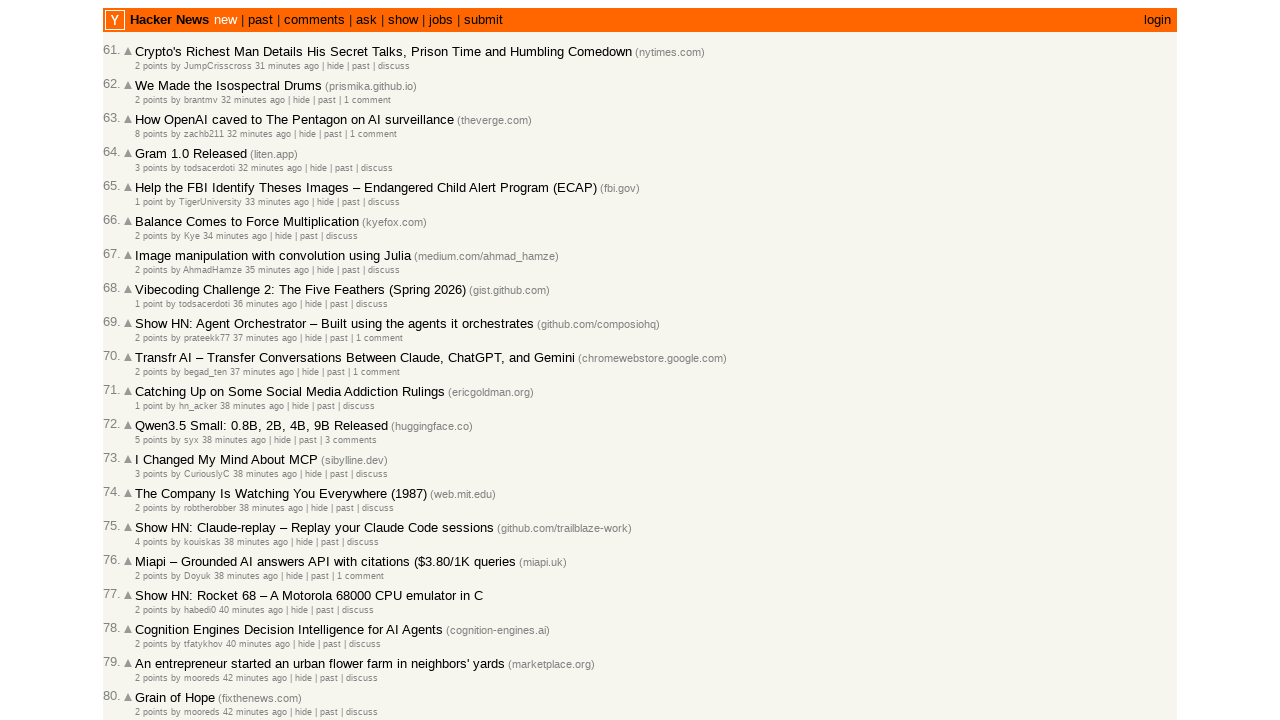

Located post table rows with time signatures (entry 85)
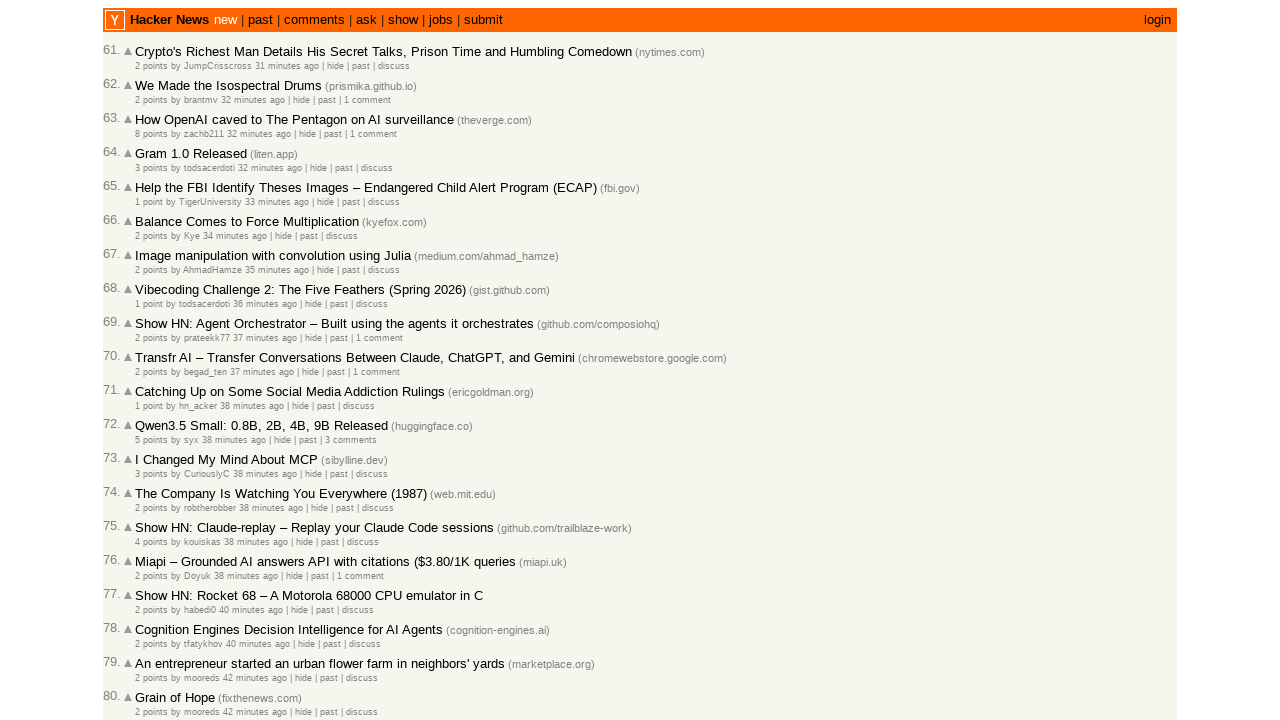

Retrieved all post rows from current page (found 30 rows)
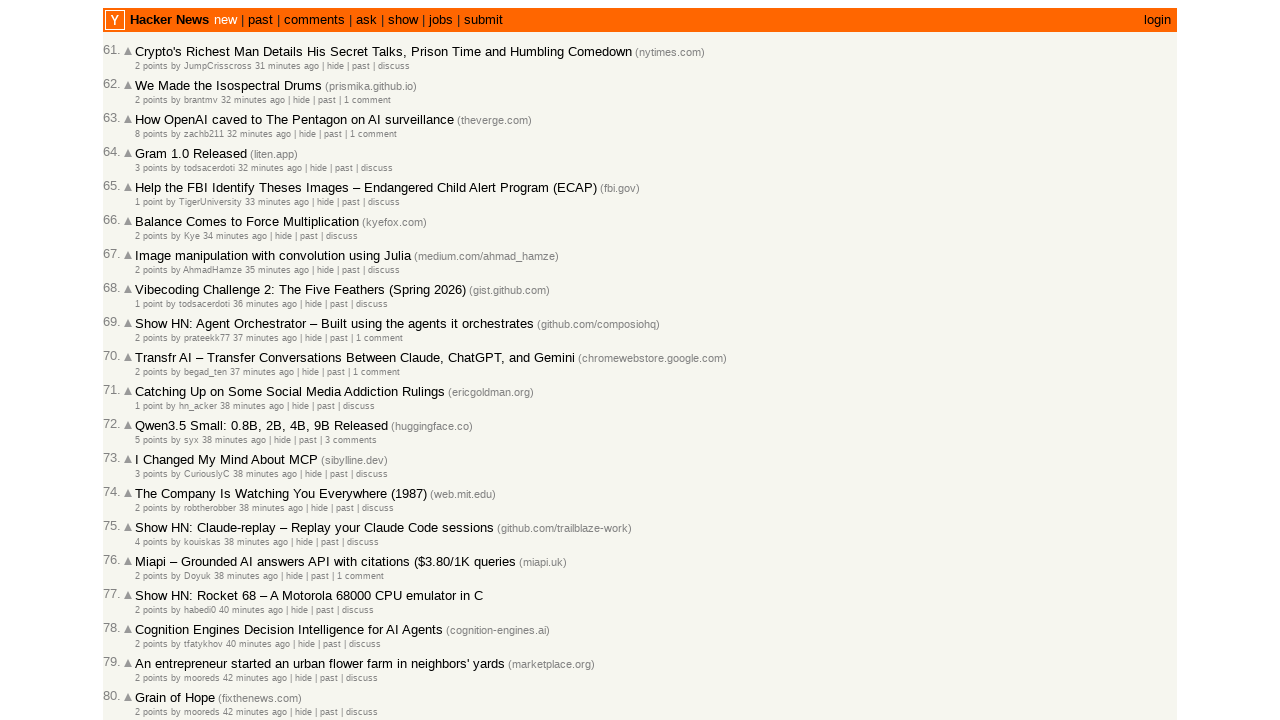

Extracted text content from post entry 85
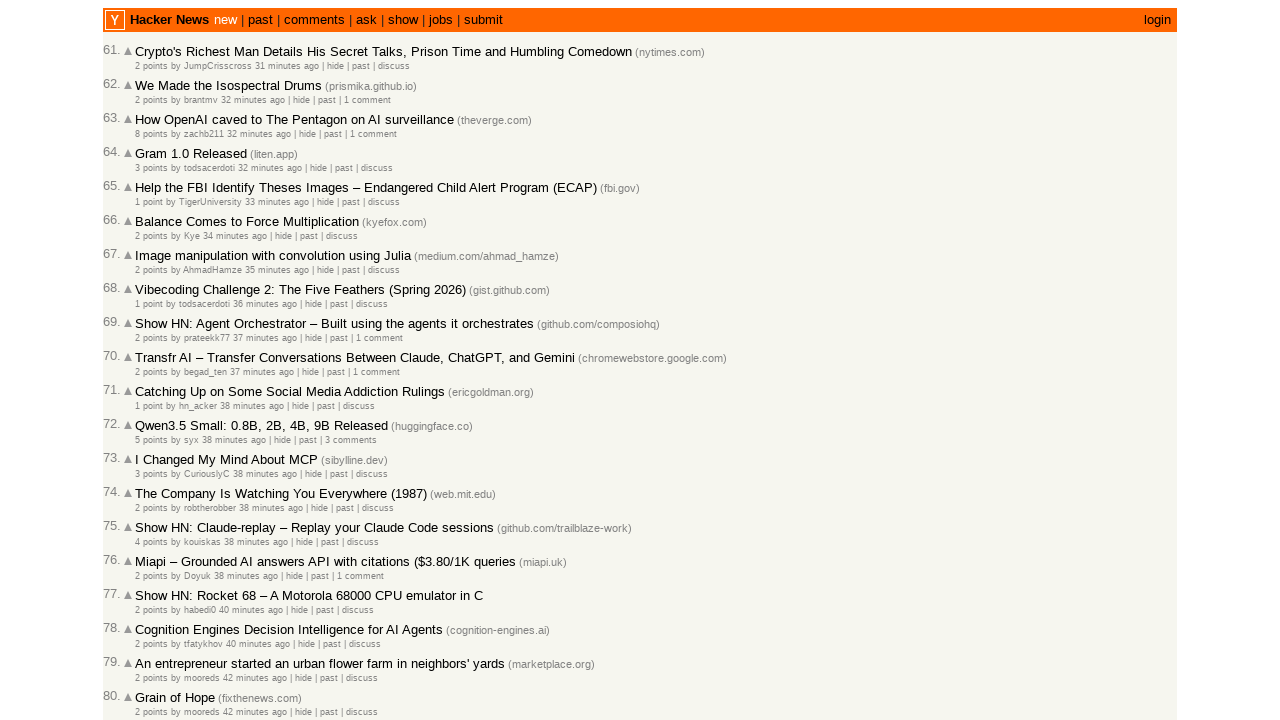

Verified post at entry 85 is in correct chronological order (time=45)
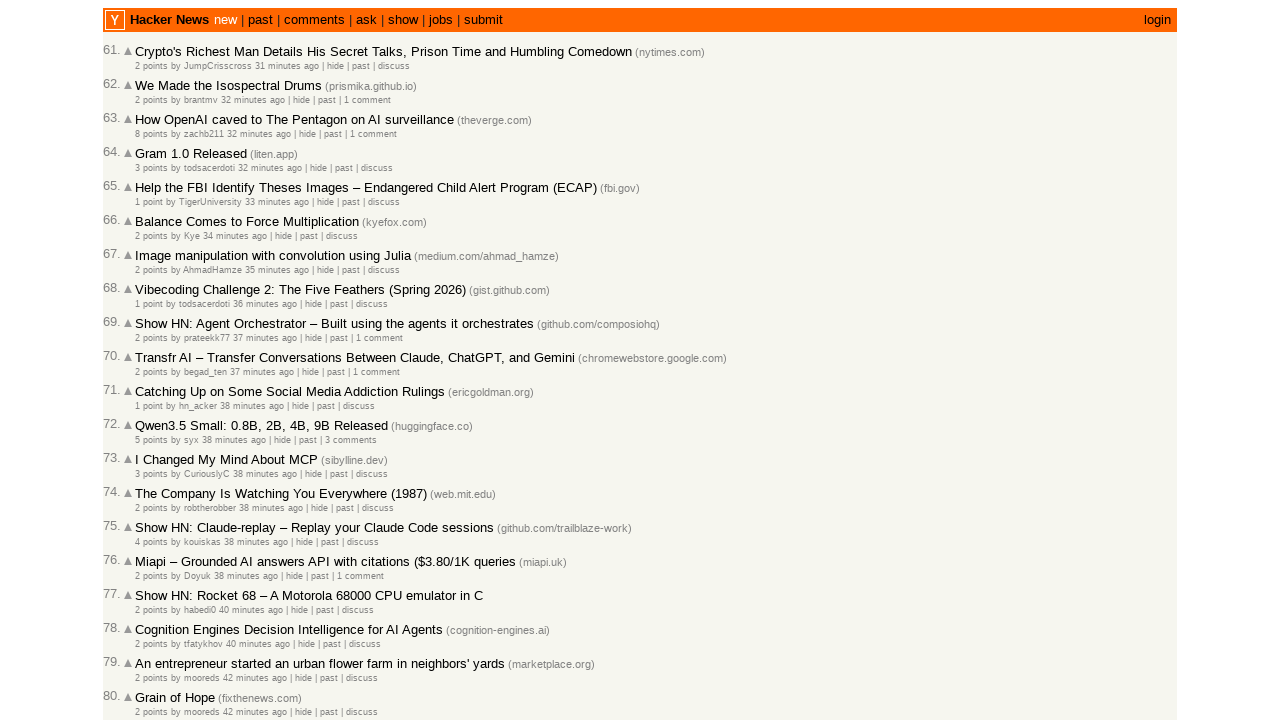

Located post table rows with time signatures (entry 86)
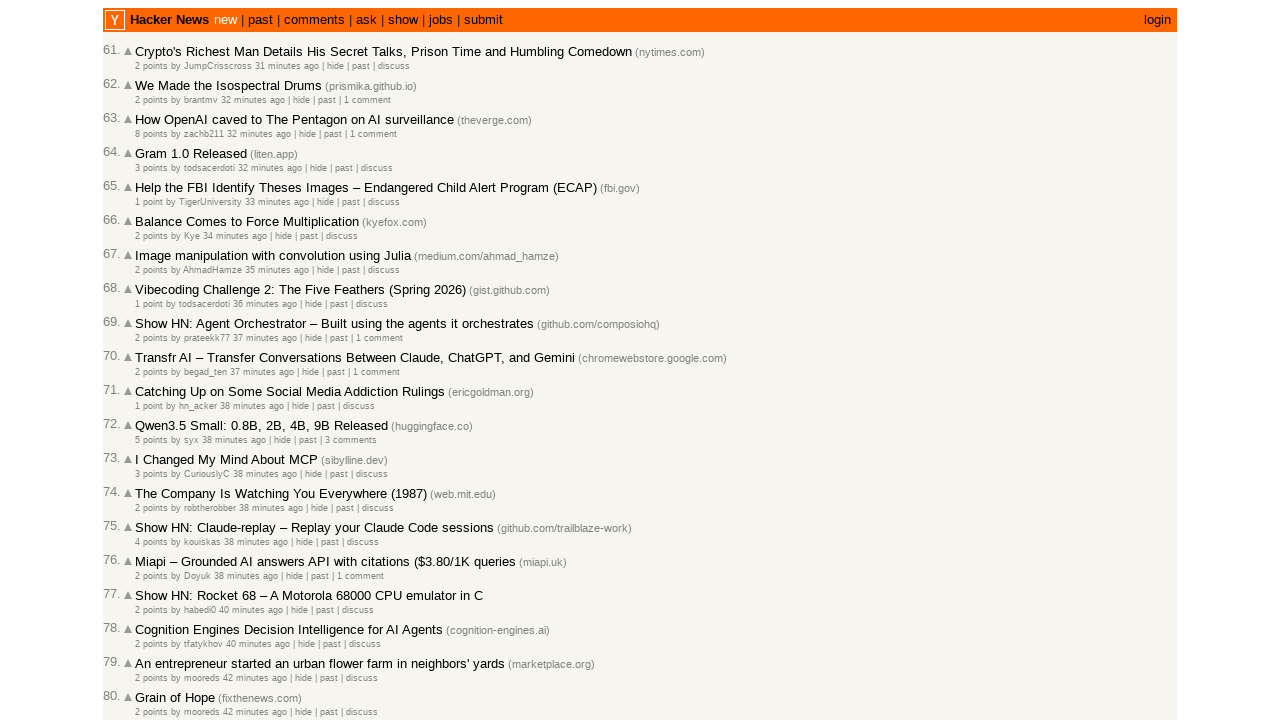

Retrieved all post rows from current page (found 30 rows)
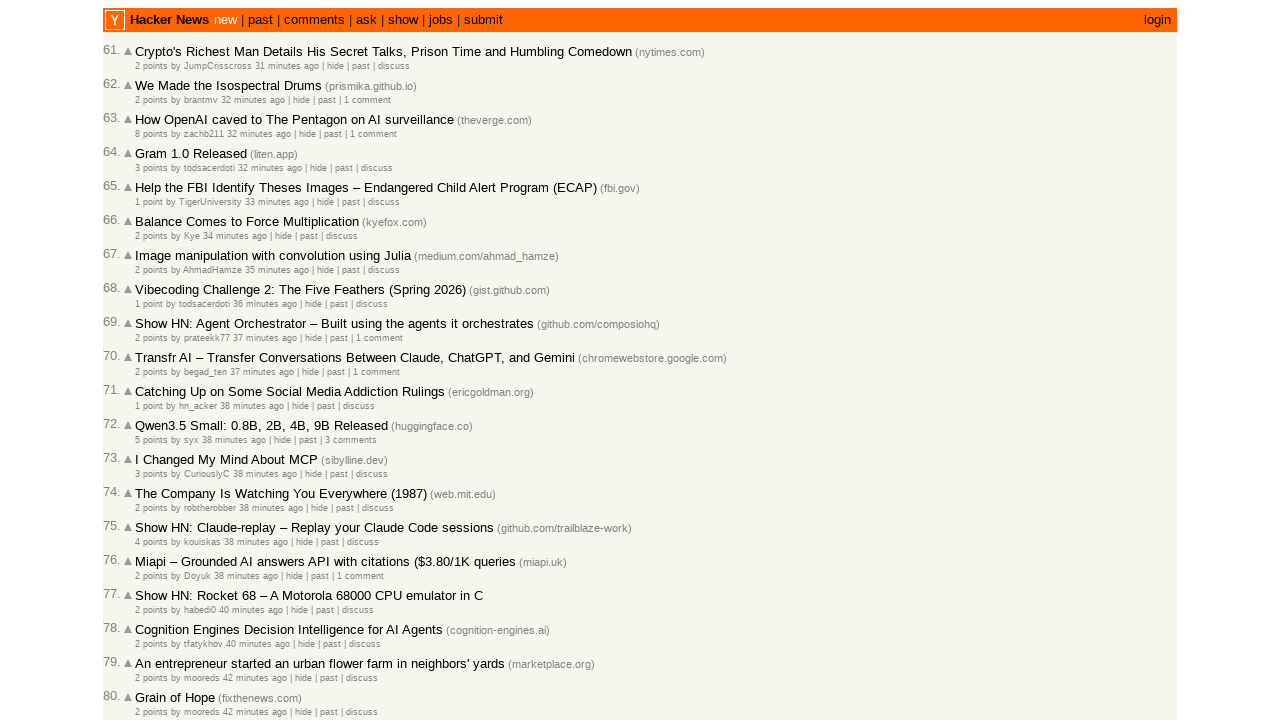

Extracted text content from post entry 86
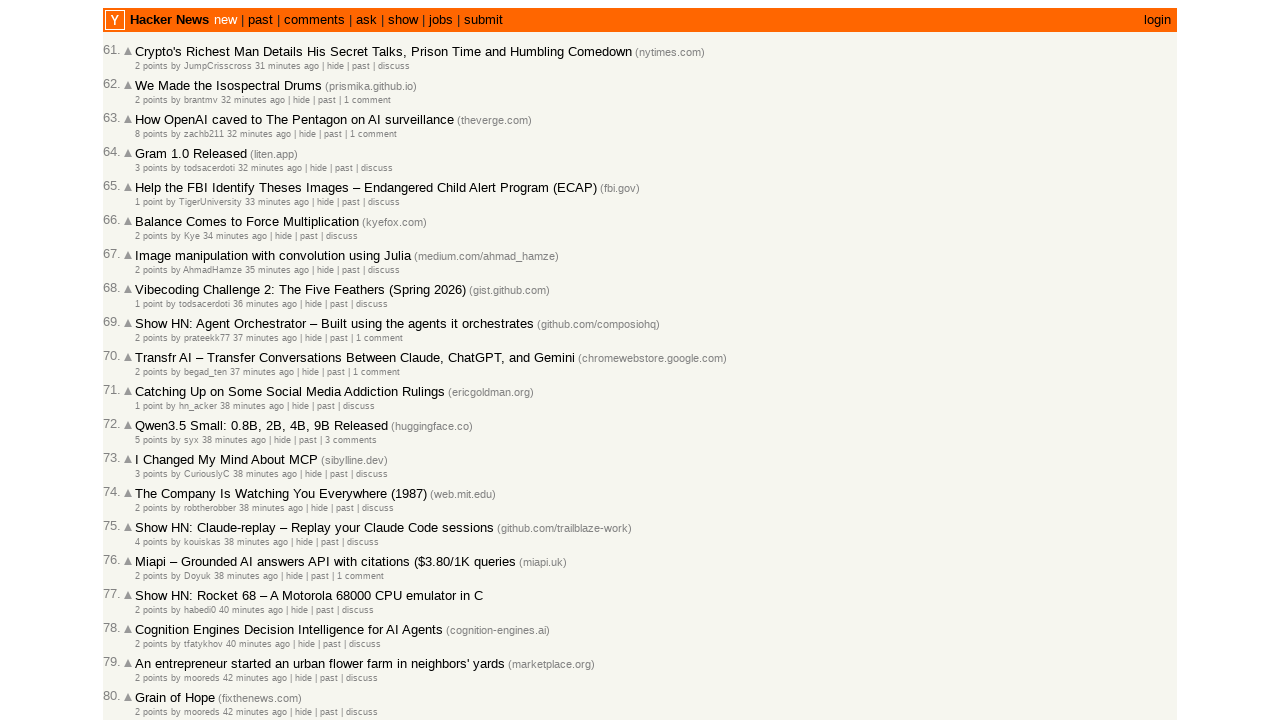

Verified post at entry 86 is in correct chronological order (time=46)
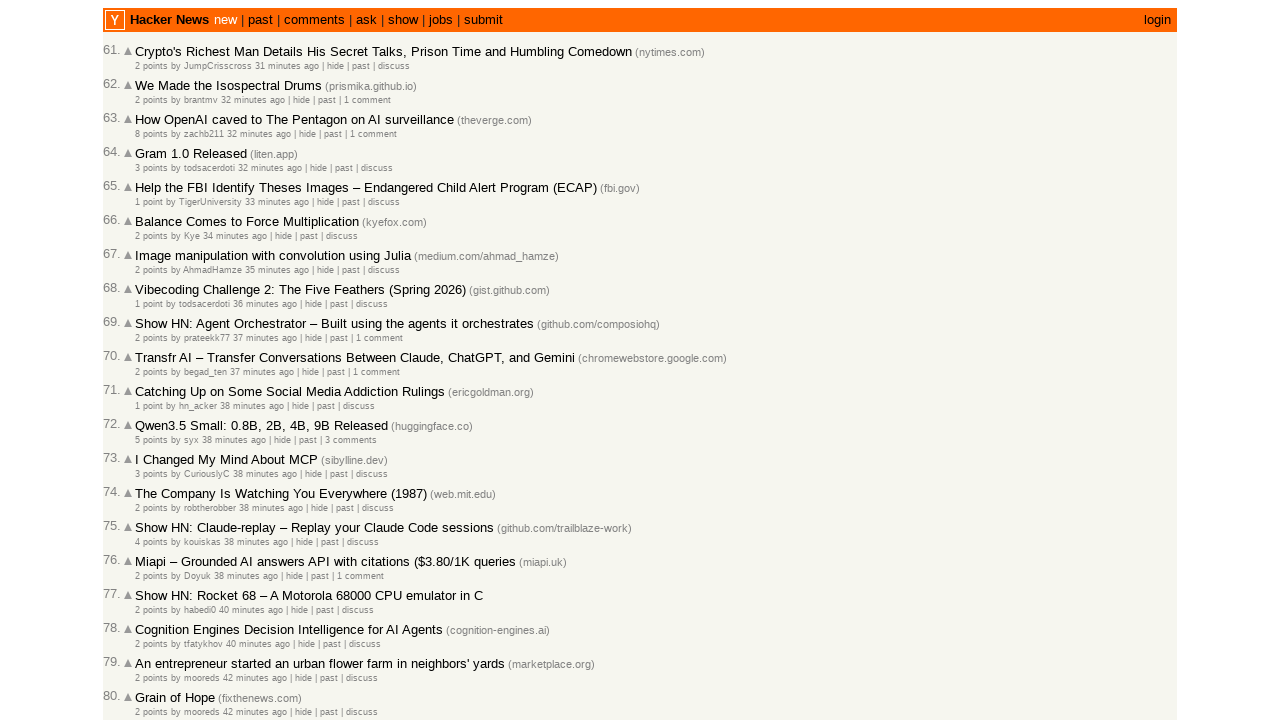

Located post table rows with time signatures (entry 87)
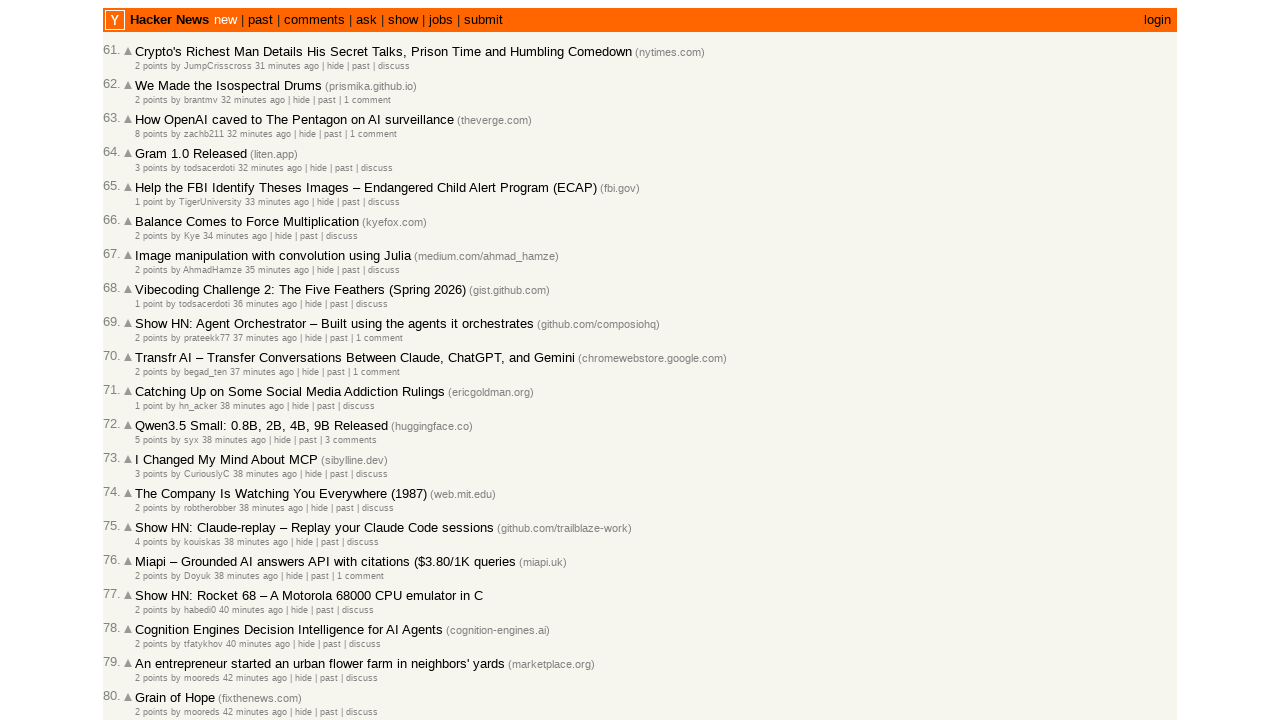

Retrieved all post rows from current page (found 30 rows)
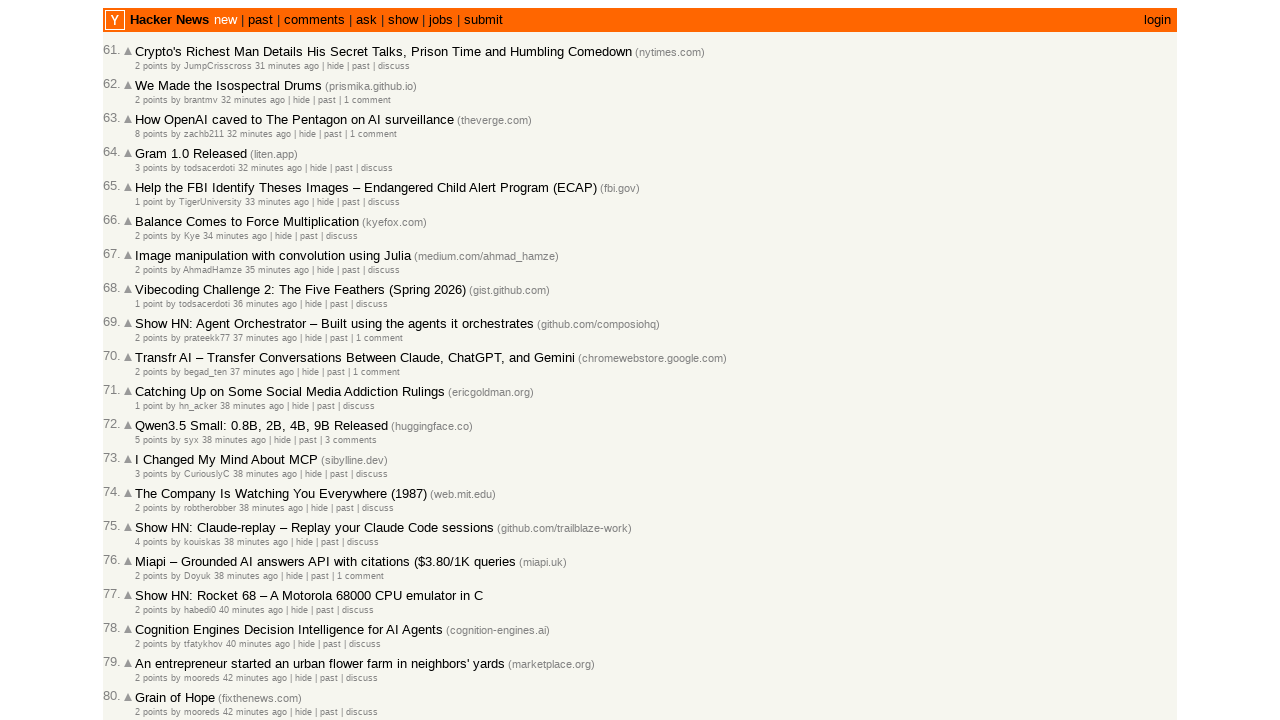

Extracted text content from post entry 87
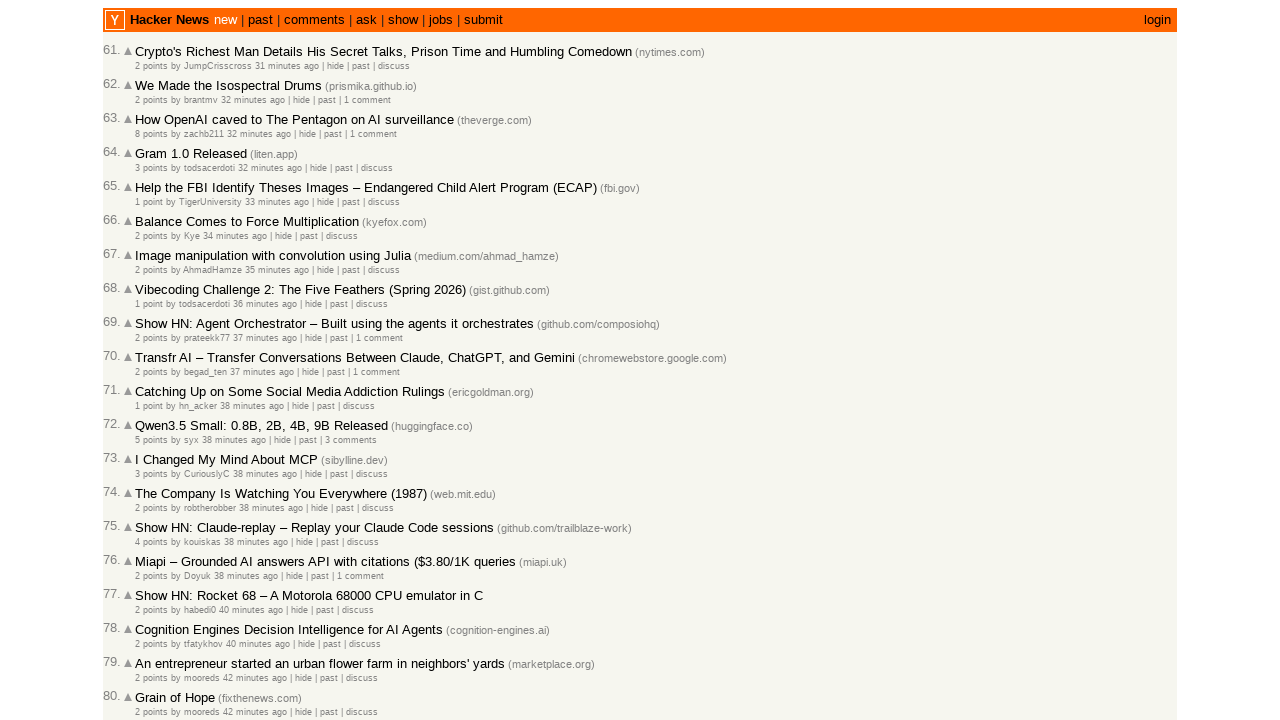

Verified post at entry 87 is in correct chronological order (time=47)
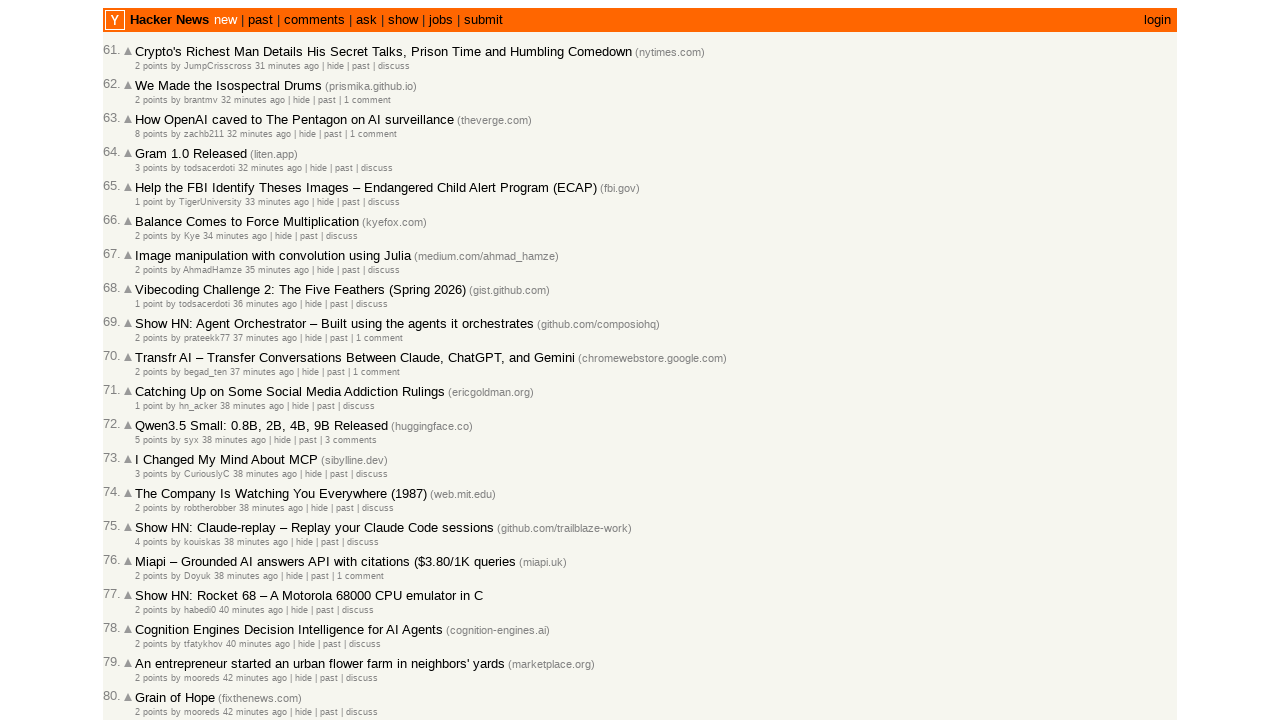

Located post table rows with time signatures (entry 88)
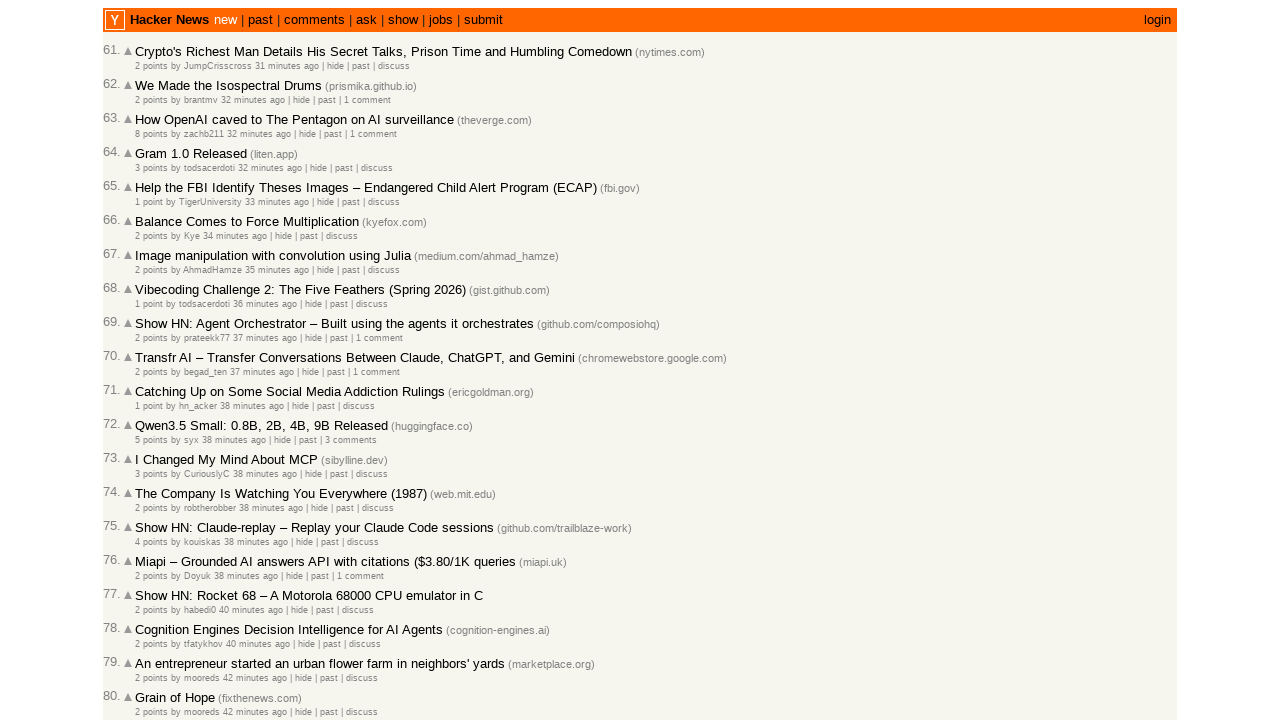

Retrieved all post rows from current page (found 30 rows)
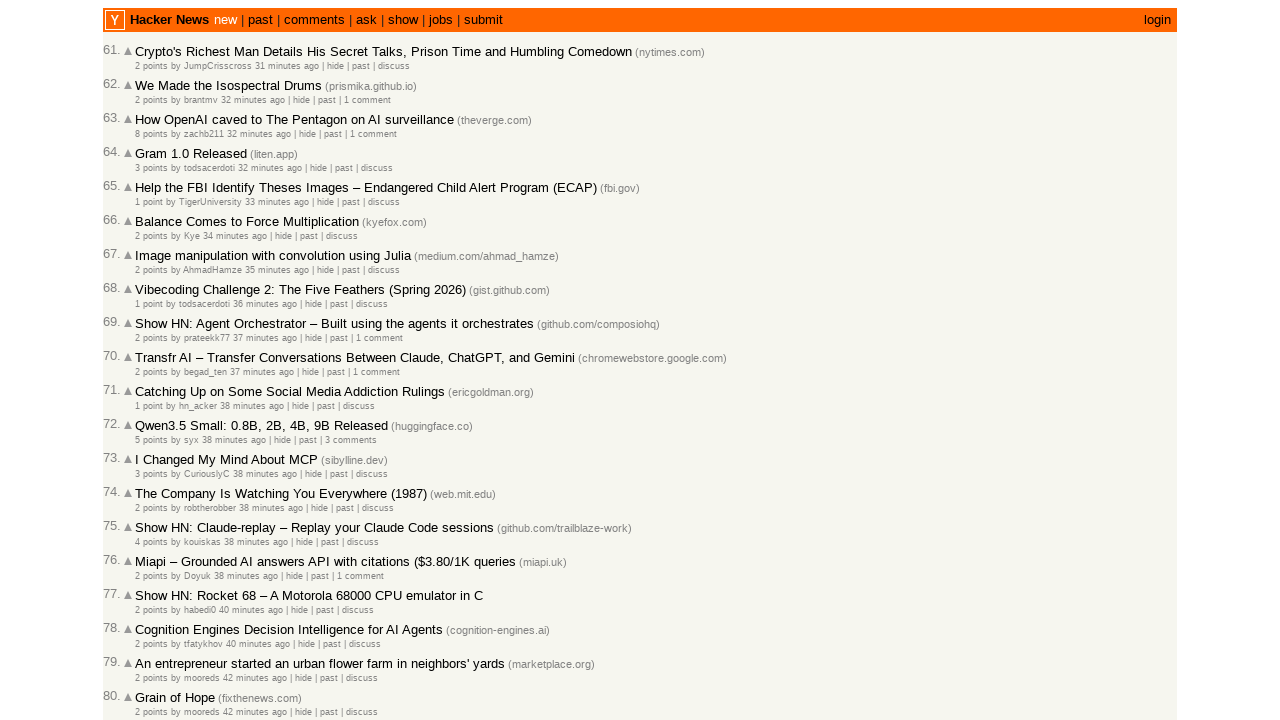

Extracted text content from post entry 88
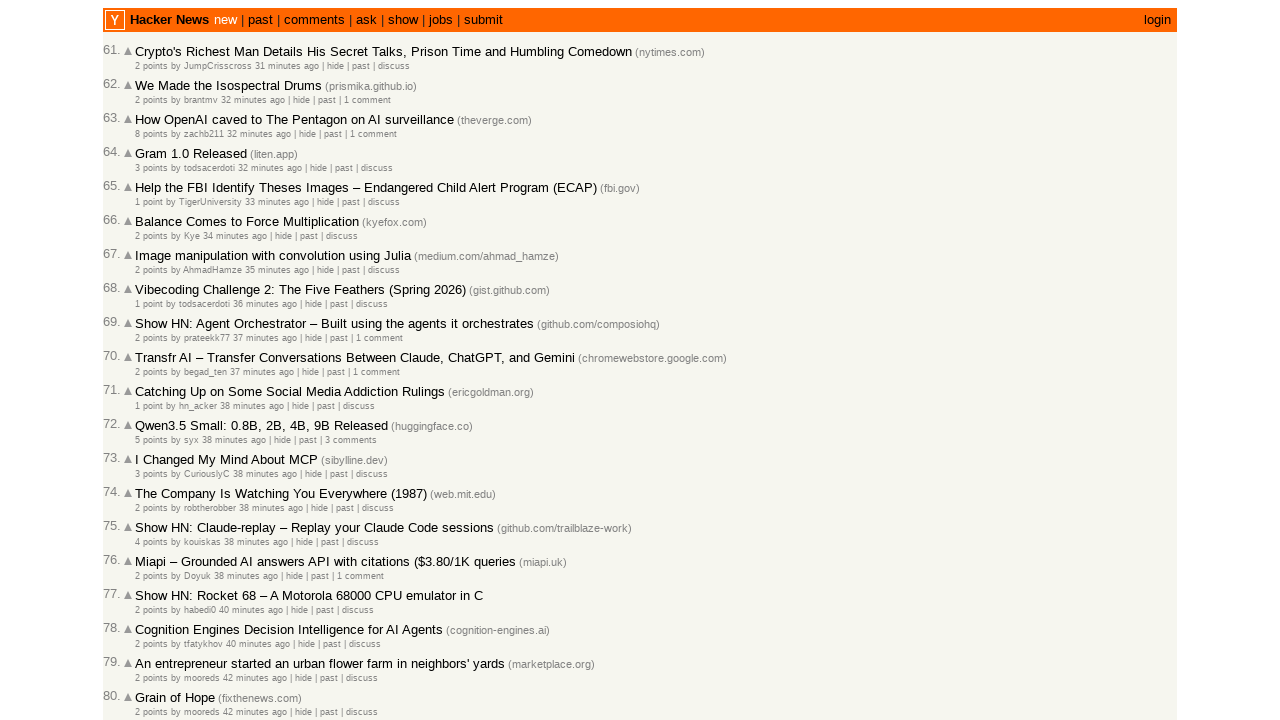

Verified post at entry 88 is in correct chronological order (time=47)
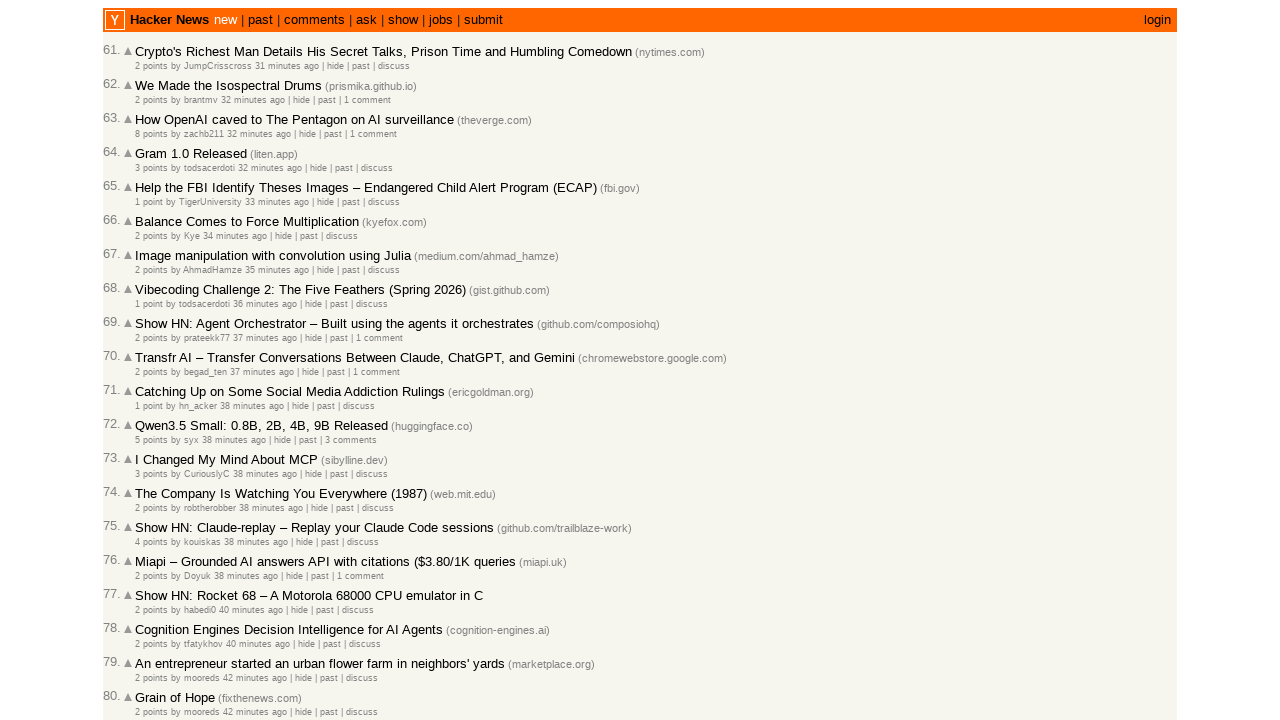

Located post table rows with time signatures (entry 89)
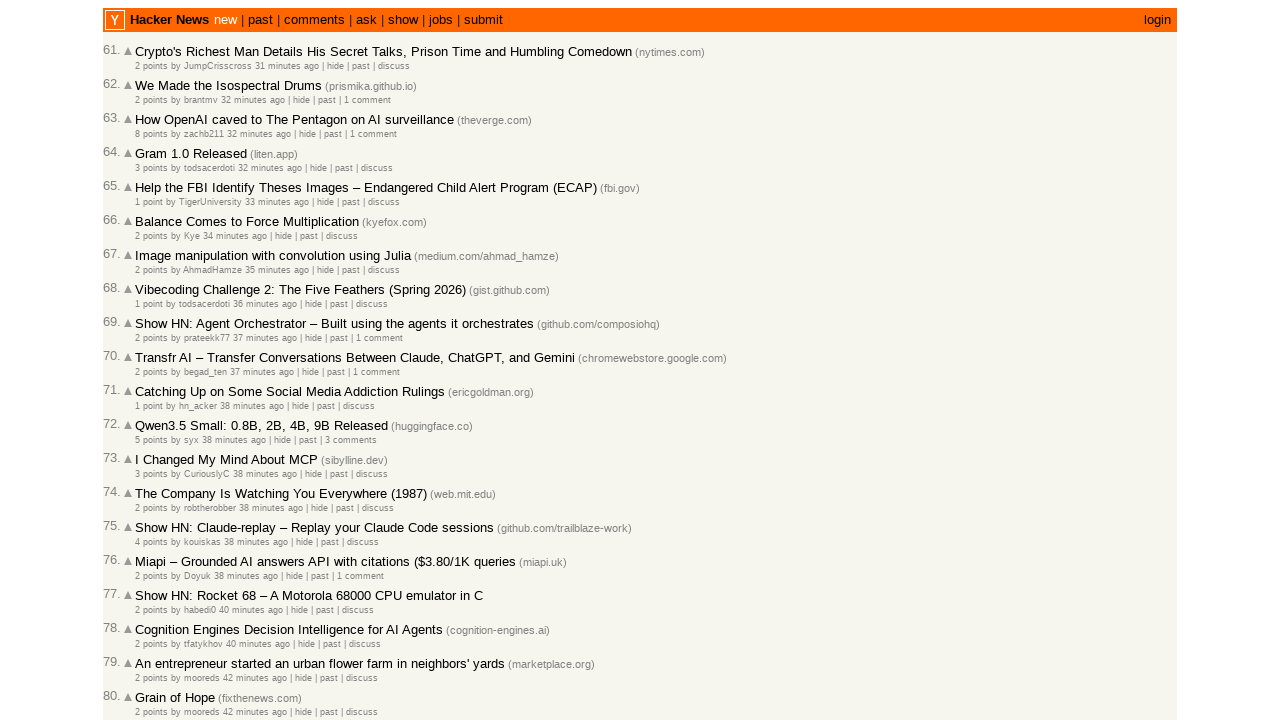

Retrieved all post rows from current page (found 30 rows)
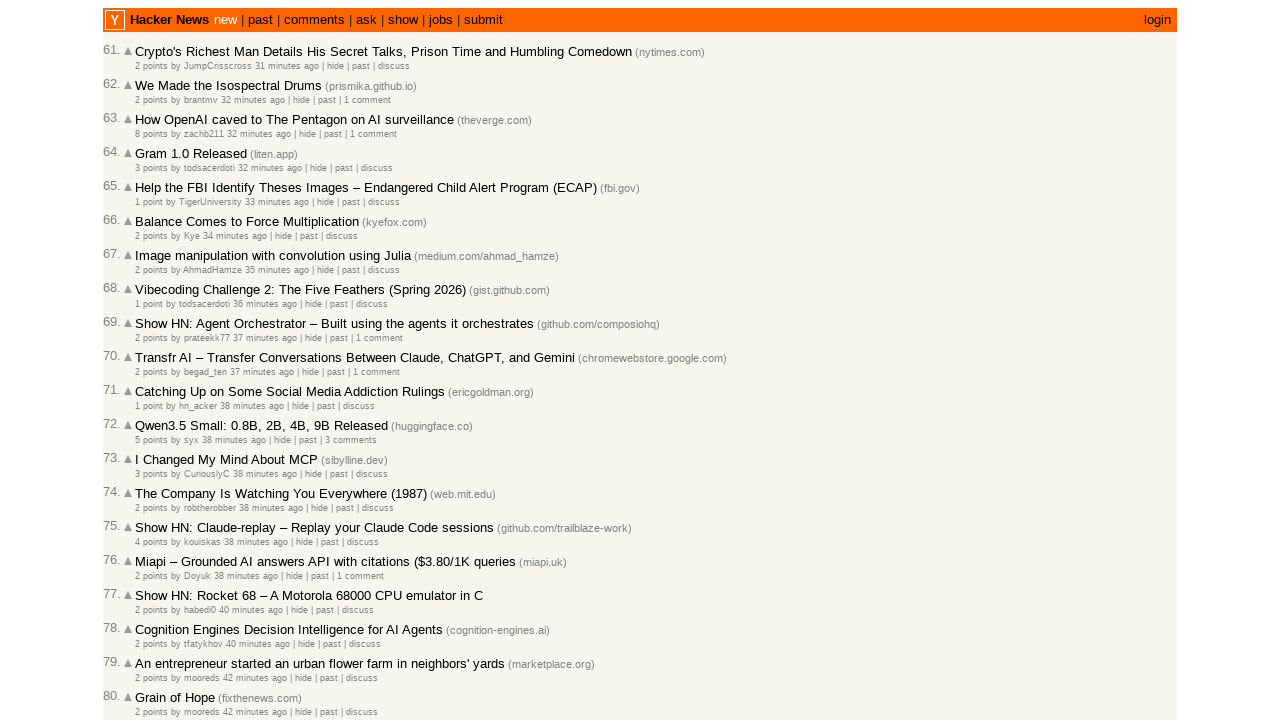

Extracted text content from post entry 89
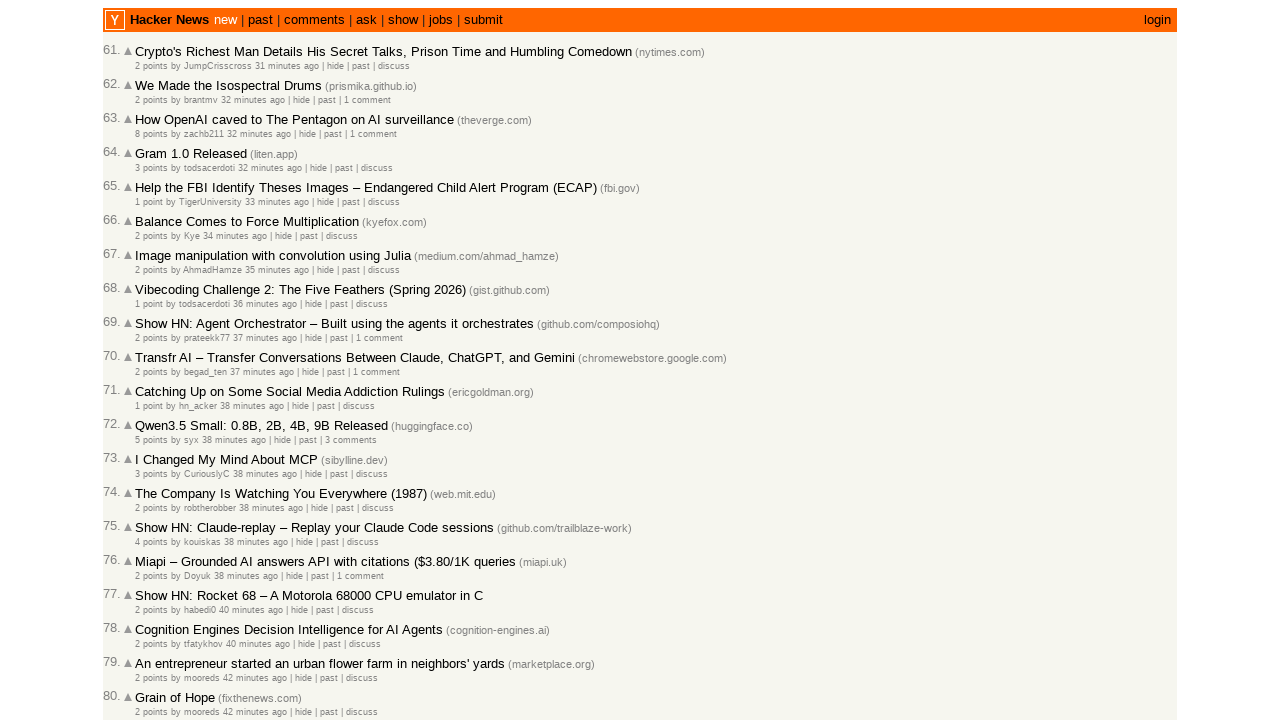

Verified post at entry 89 is in correct chronological order (time=48)
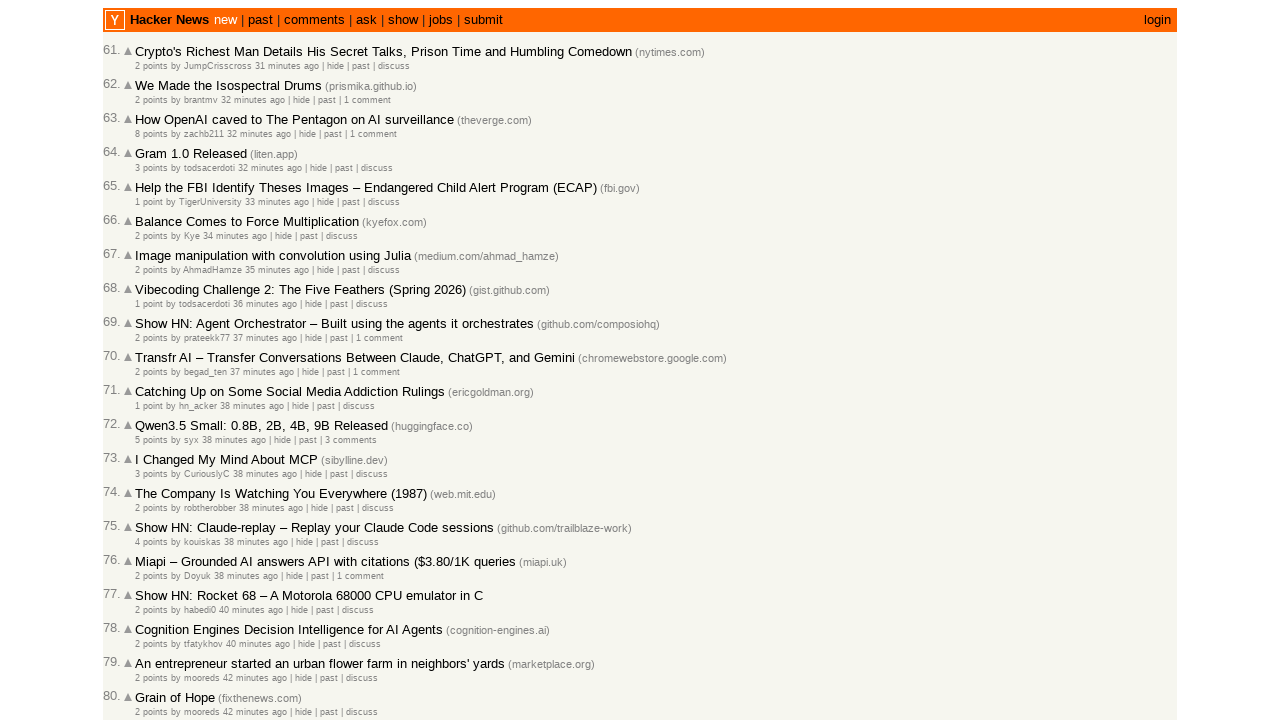

Clicked 'More' link to load next page (iteration 90) at (149, 616) on internal:role=link[name="More"i]
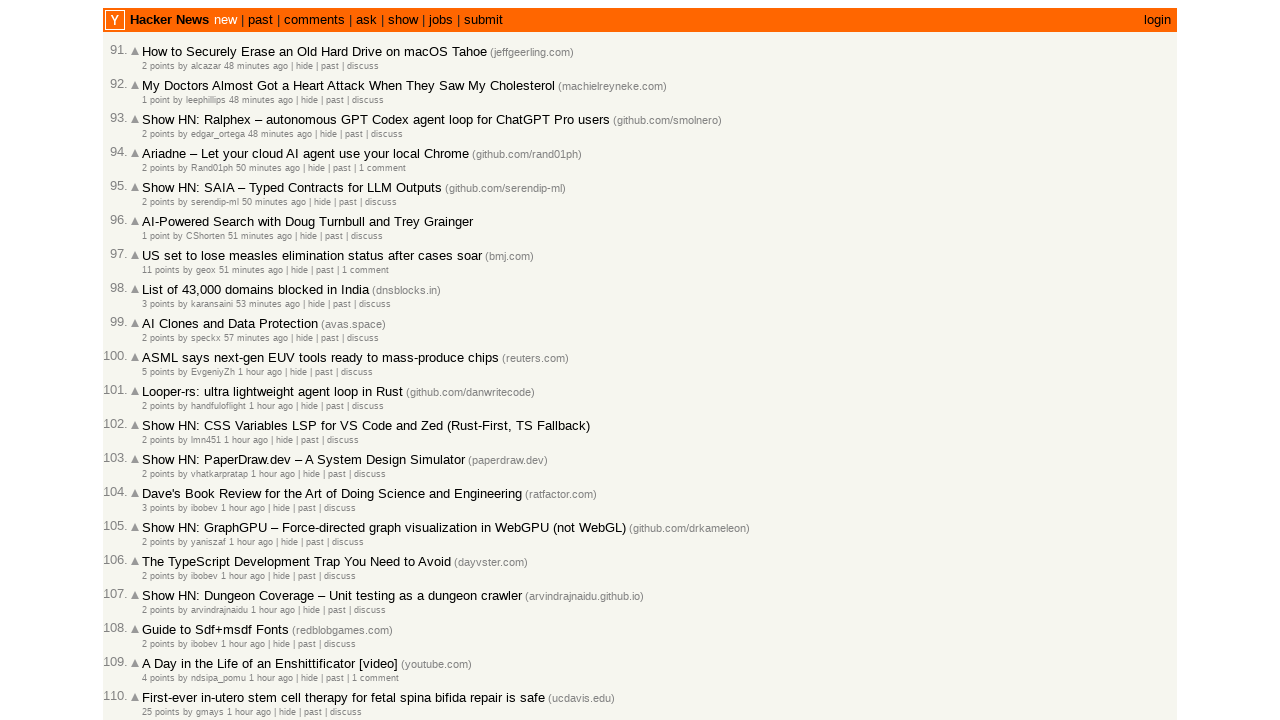

Waited for page to load after clicking 'More'
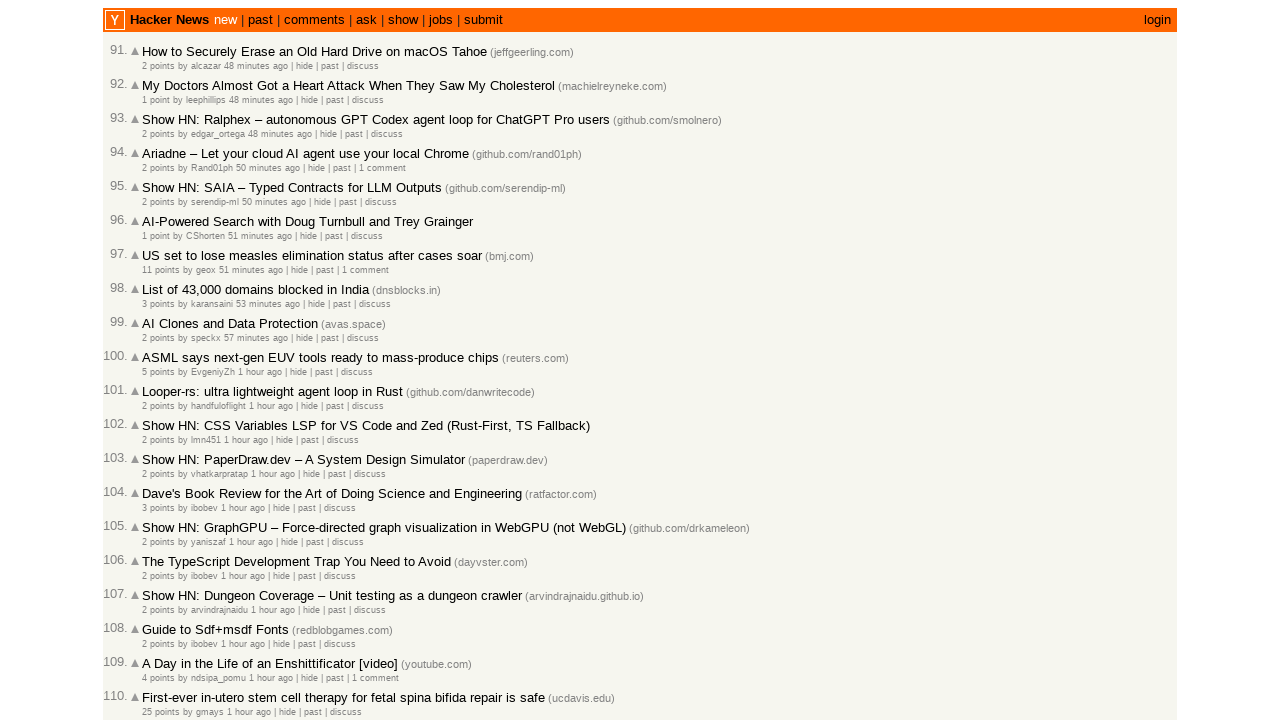

Located post table rows with time signatures (entry 90)
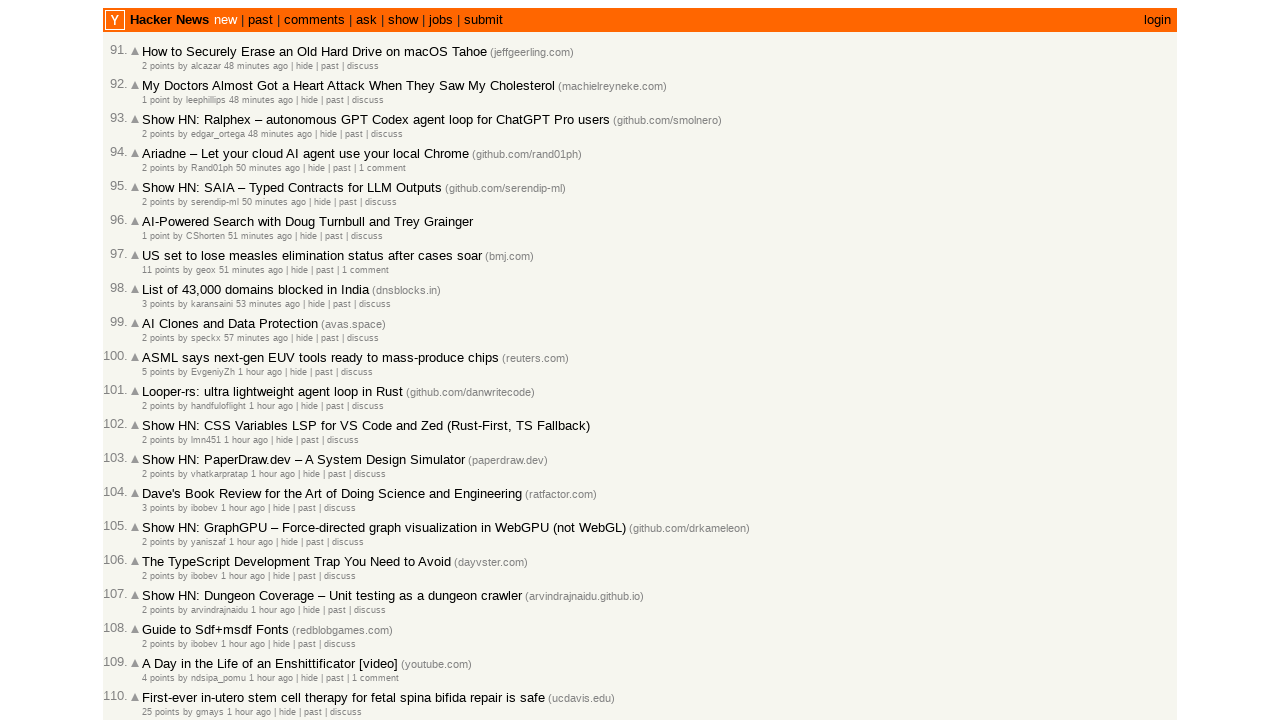

Retrieved all post rows from current page (found 30 rows)
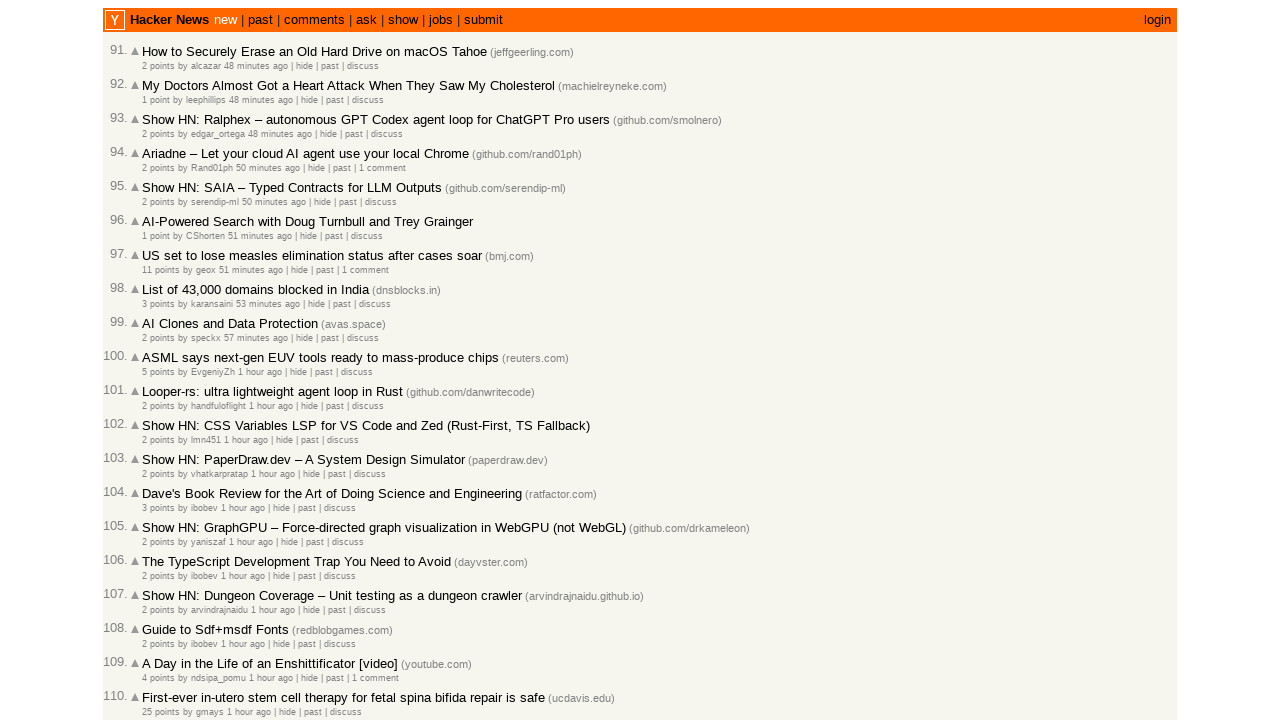

Extracted text content from post entry 90
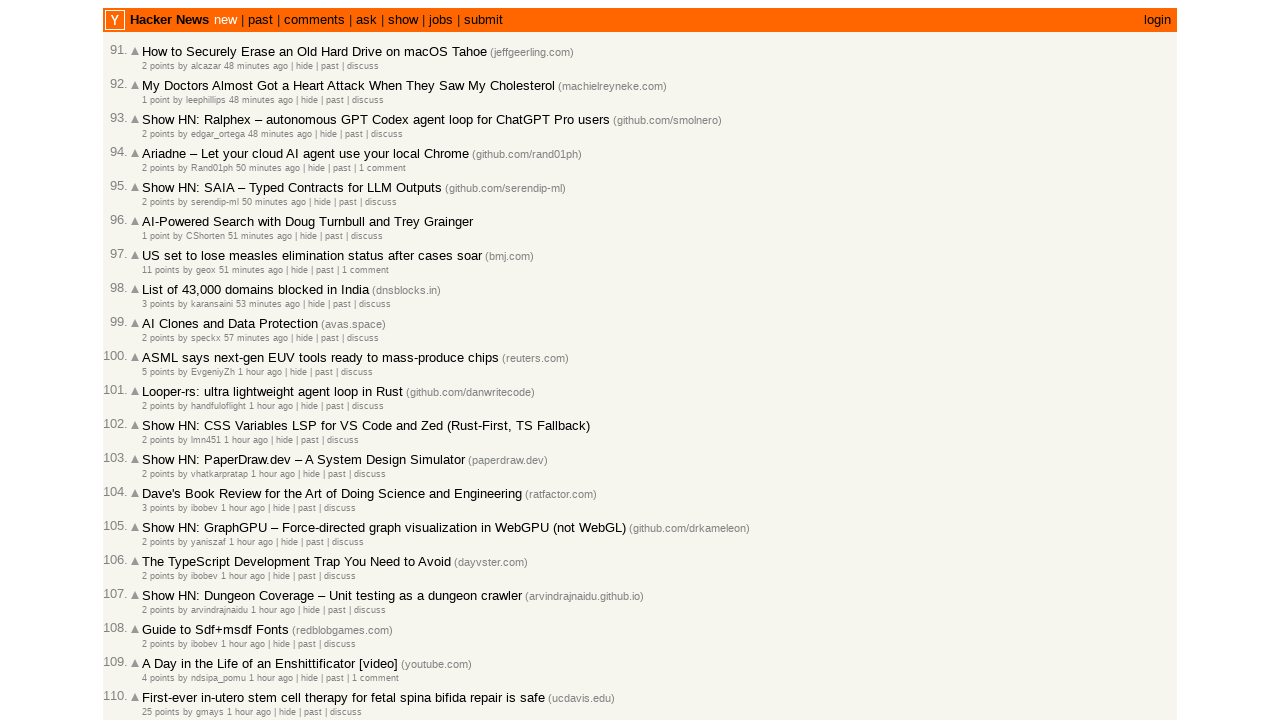

Verified post at entry 90 is in correct chronological order (time=48)
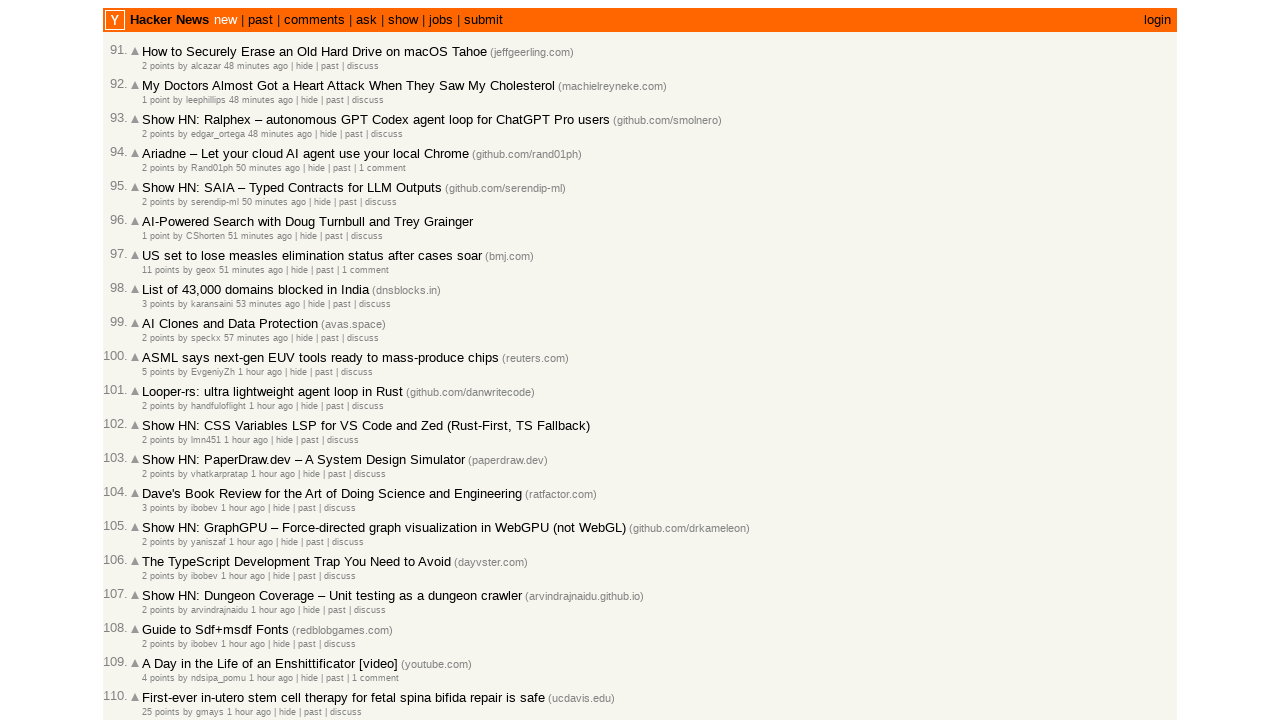

Located post table rows with time signatures (entry 91)
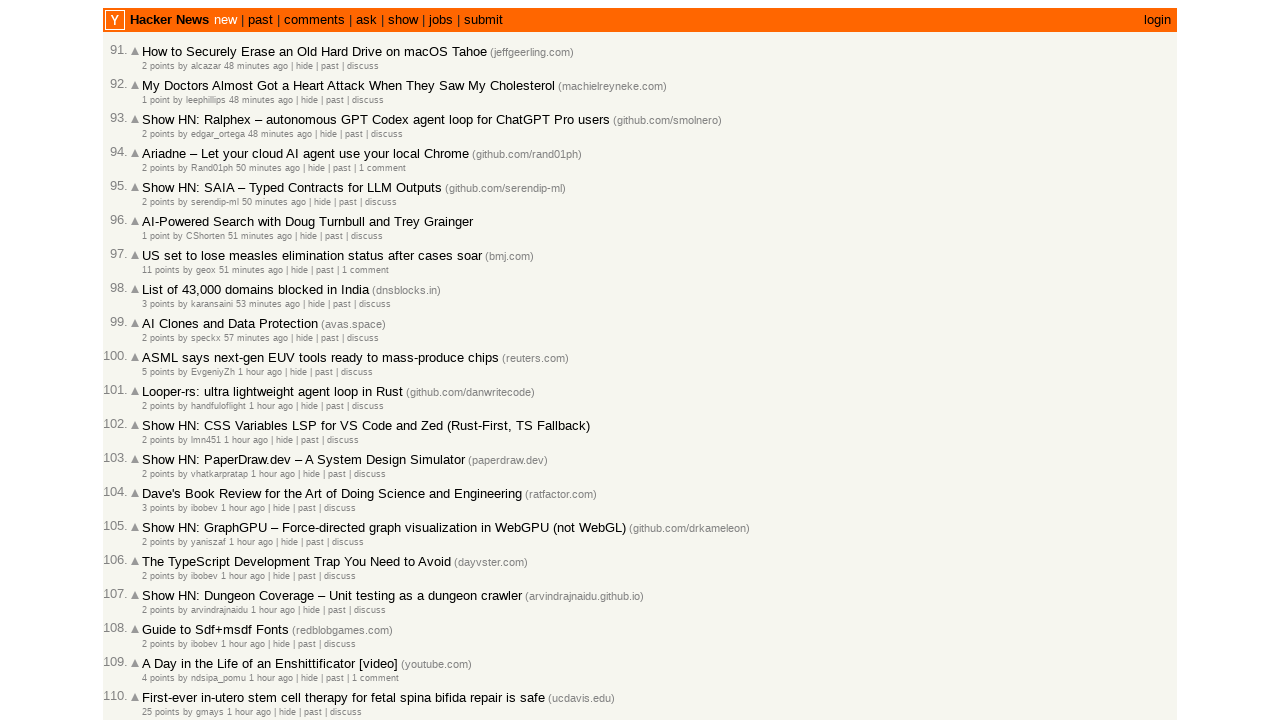

Retrieved all post rows from current page (found 30 rows)
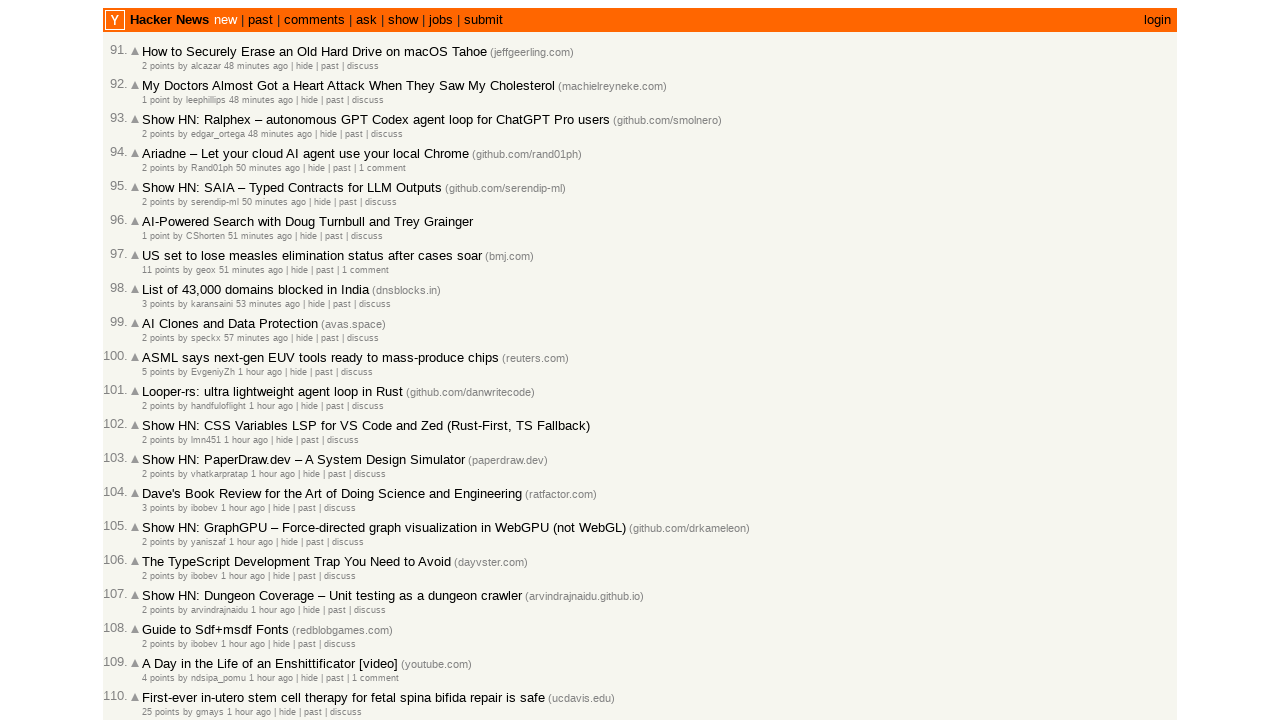

Extracted text content from post entry 91
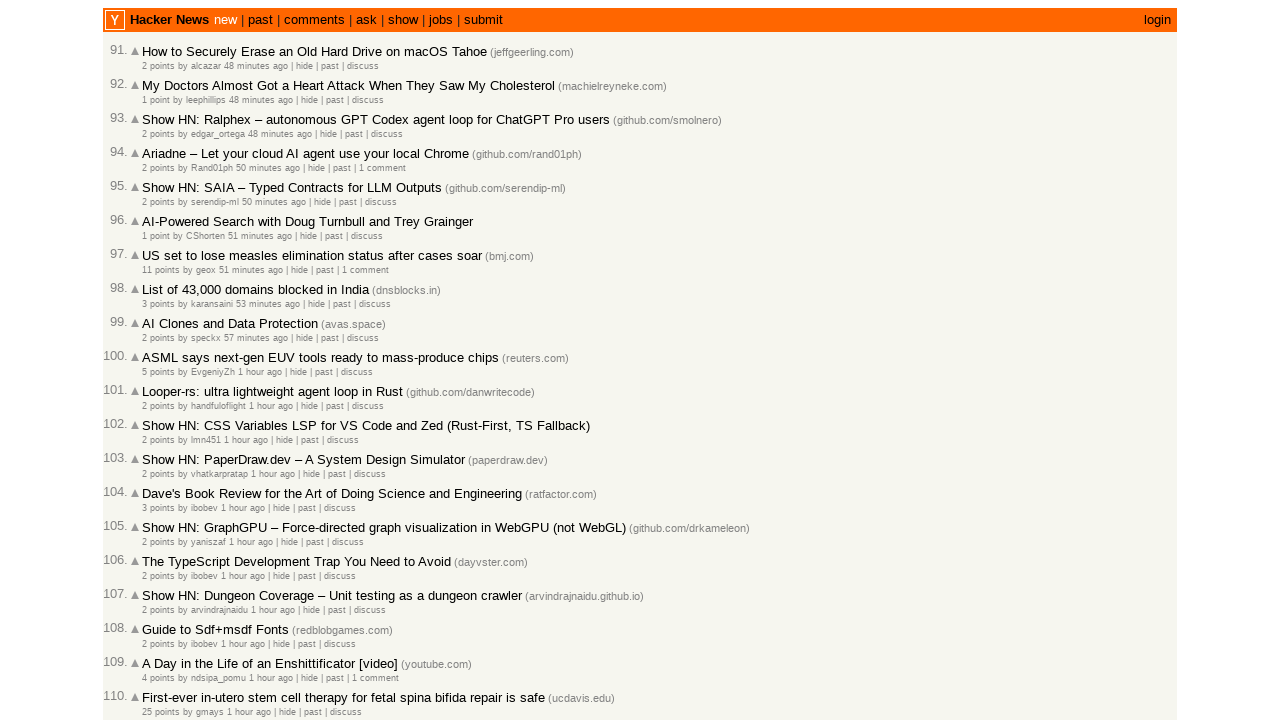

Verified post at entry 91 is in correct chronological order (time=48)
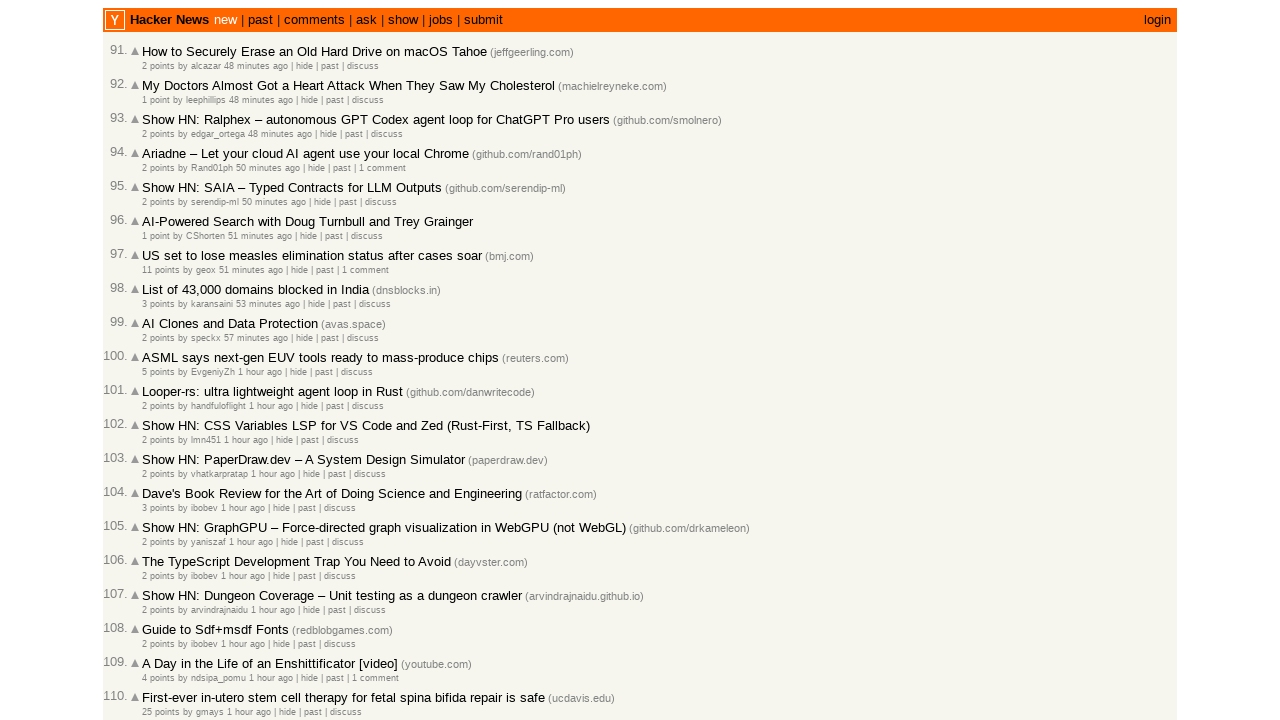

Located post table rows with time signatures (entry 92)
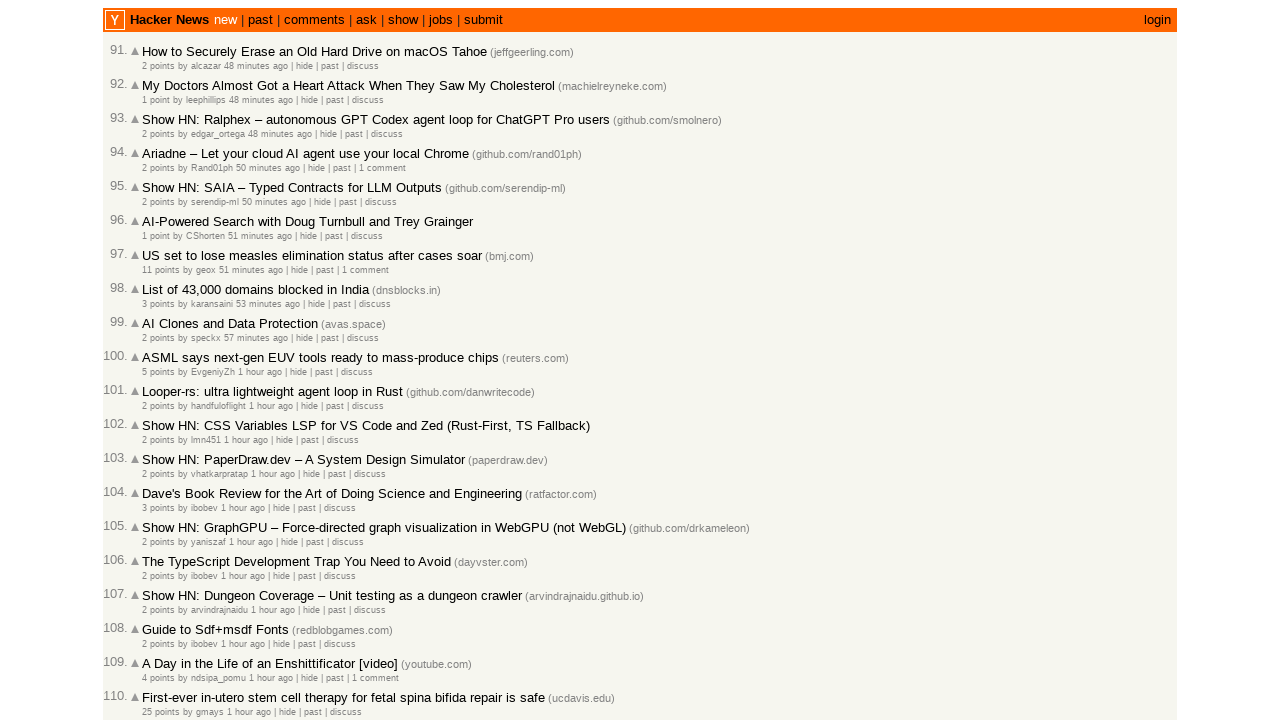

Retrieved all post rows from current page (found 30 rows)
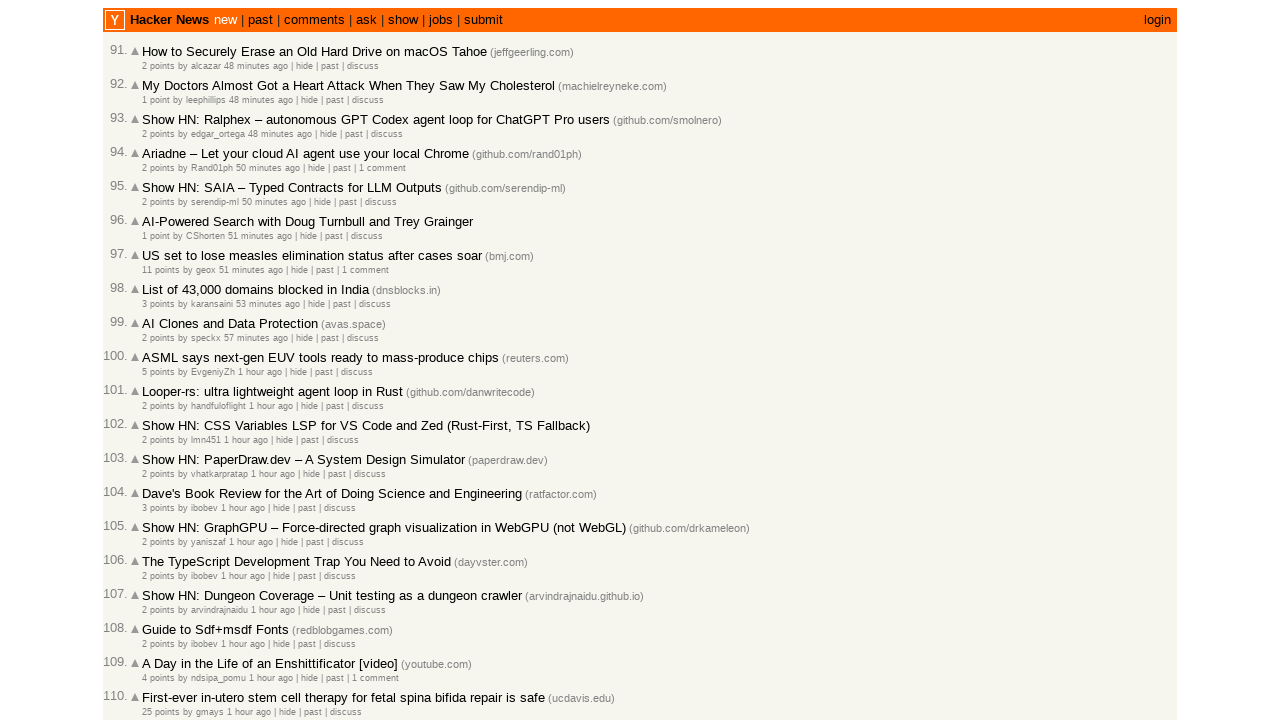

Extracted text content from post entry 92
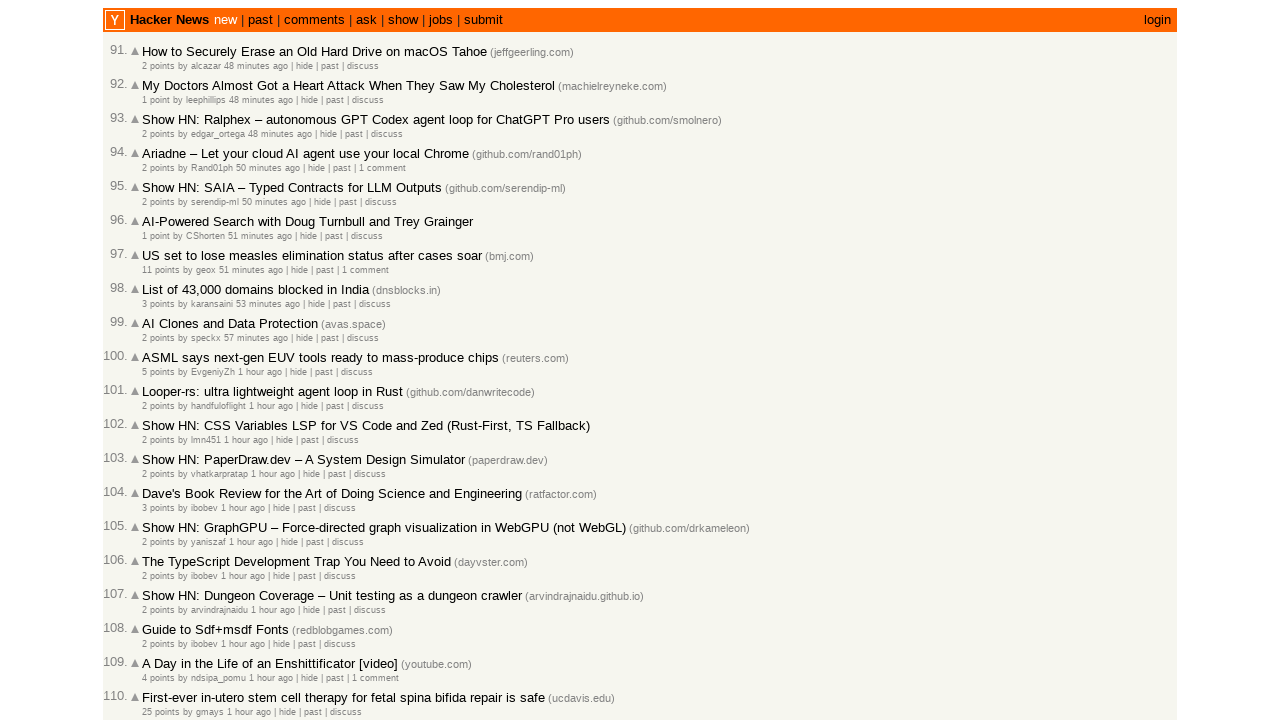

Verified post at entry 92 is in correct chronological order (time=48)
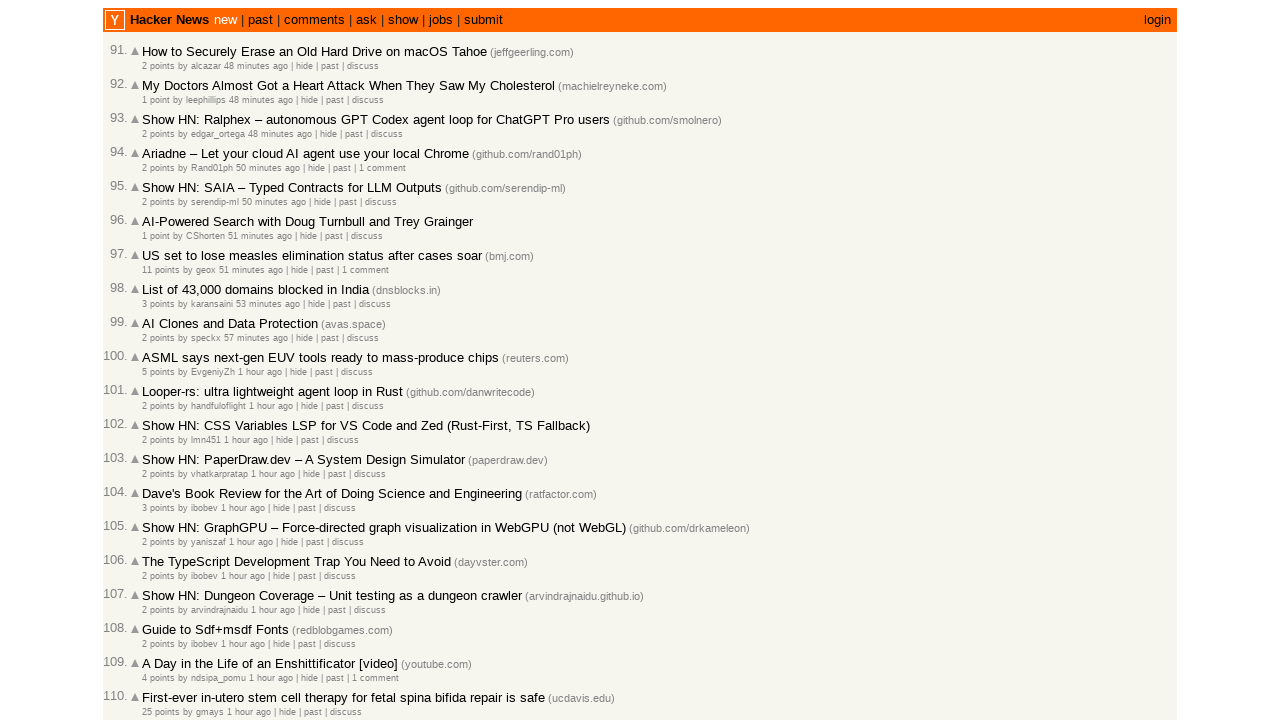

Located post table rows with time signatures (entry 93)
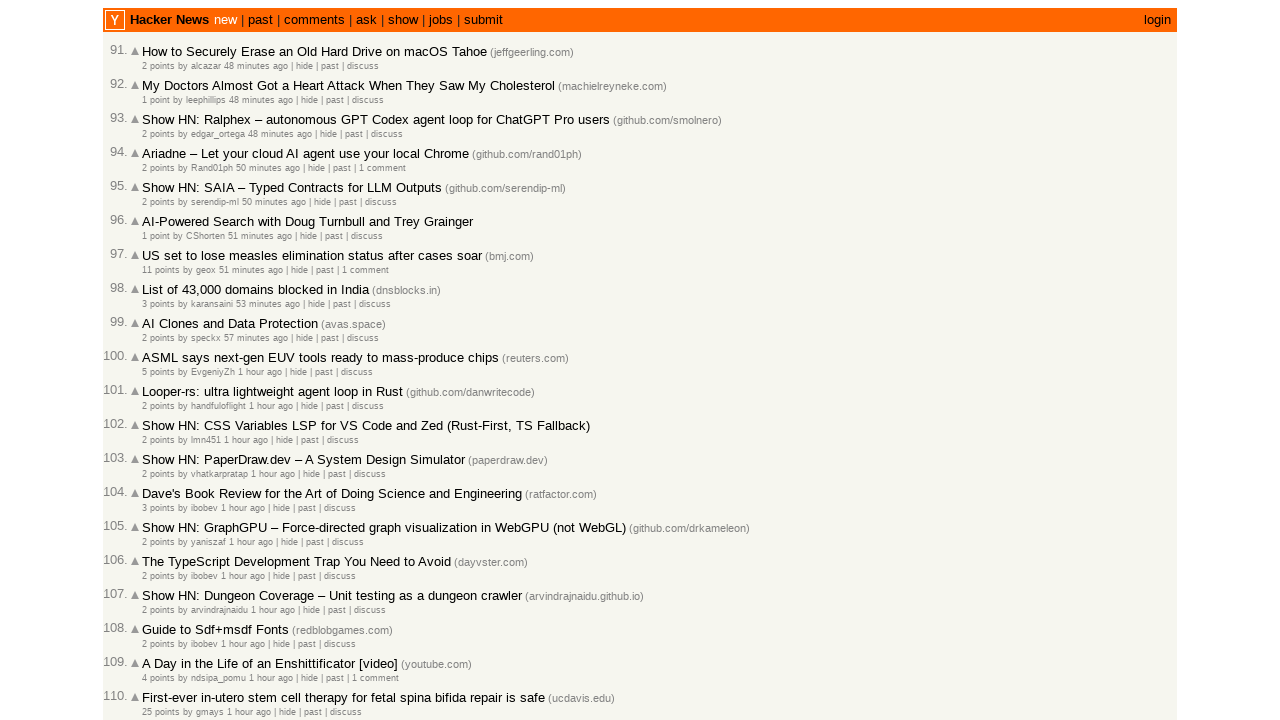

Retrieved all post rows from current page (found 30 rows)
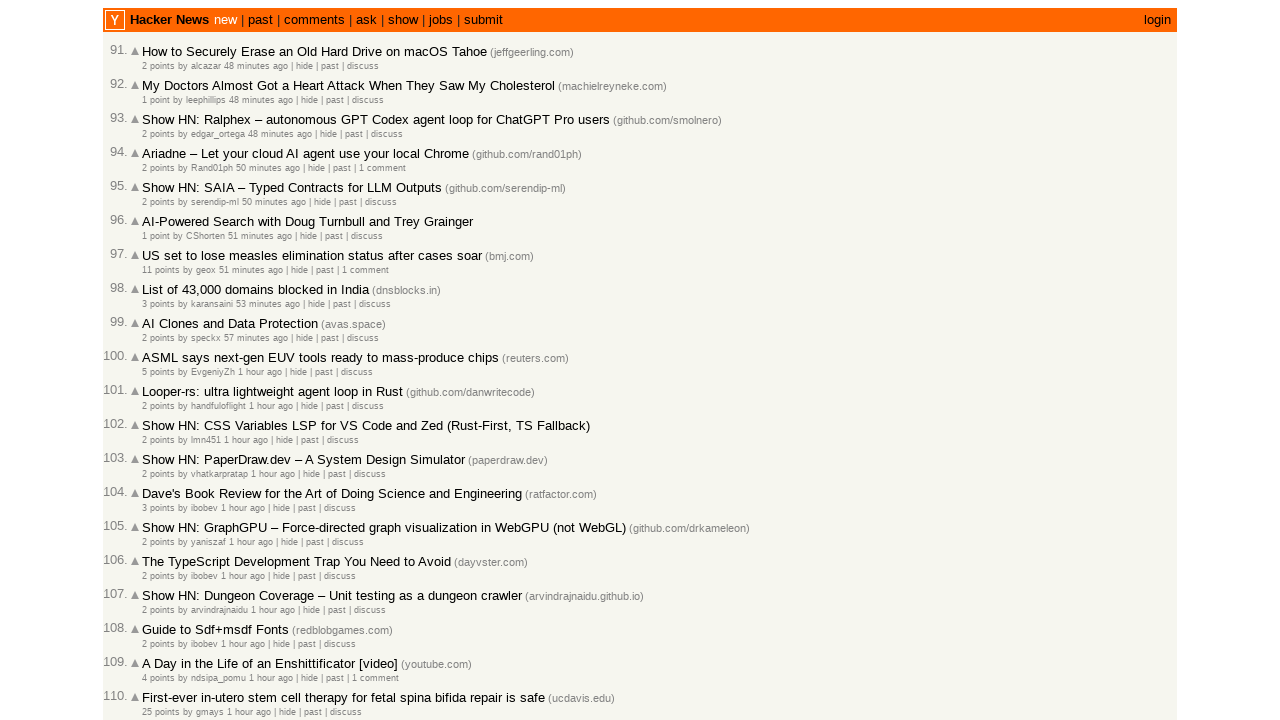

Extracted text content from post entry 93
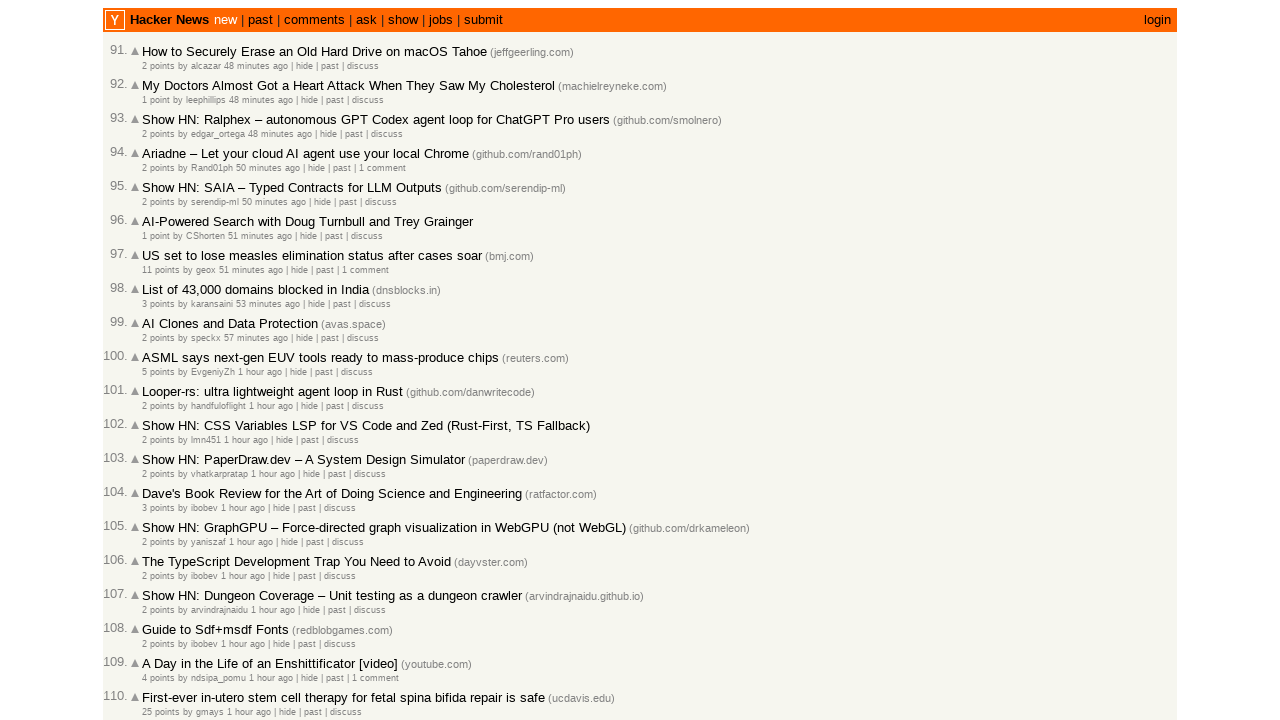

Verified post at entry 93 is in correct chronological order (time=50)
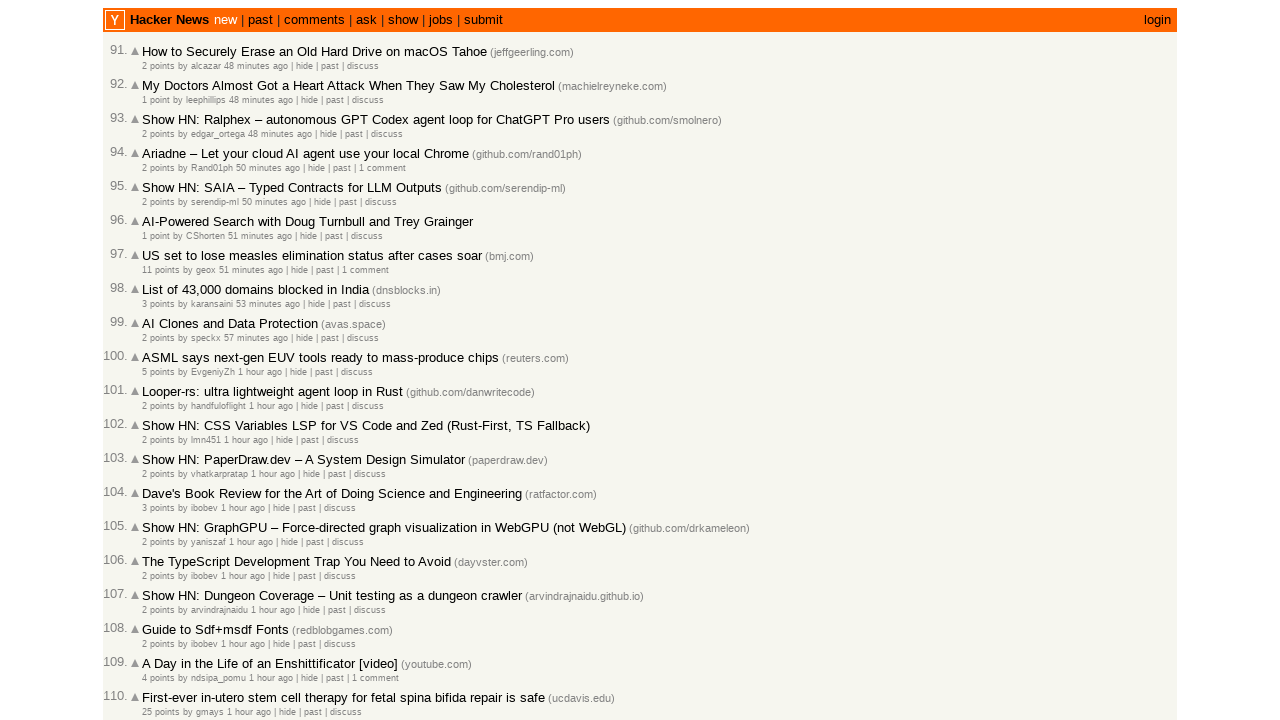

Located post table rows with time signatures (entry 94)
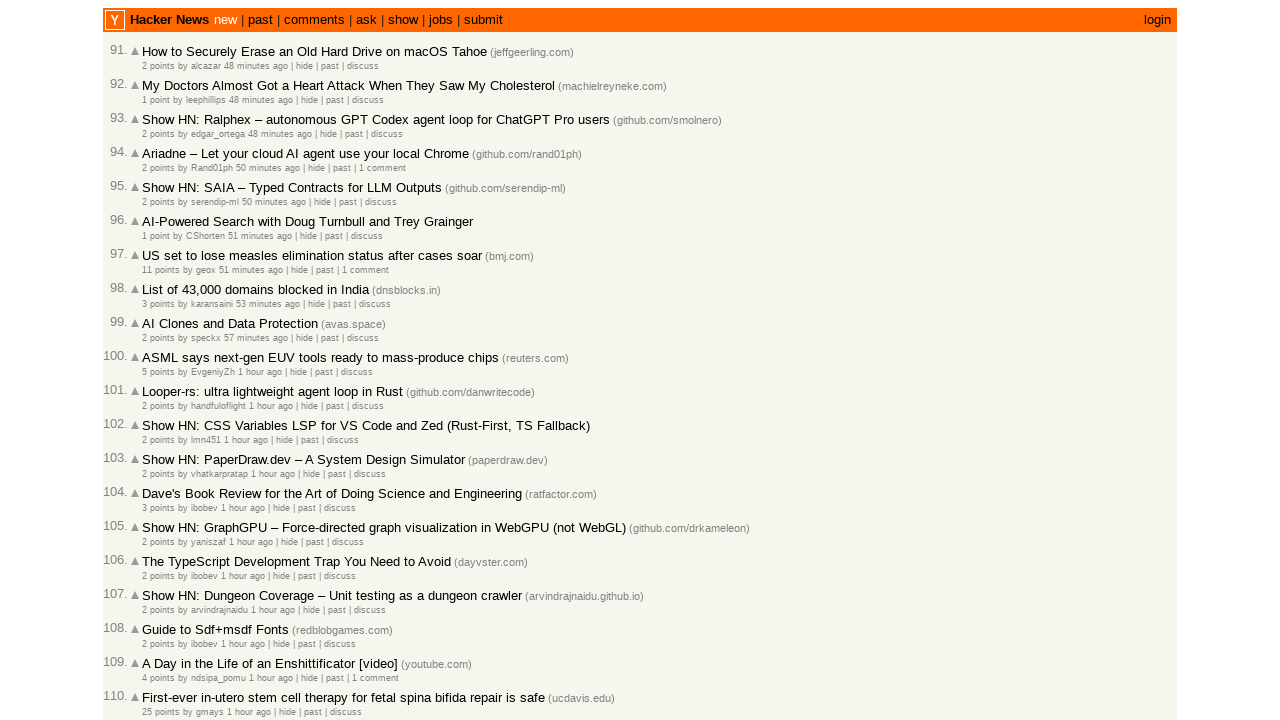

Retrieved all post rows from current page (found 30 rows)
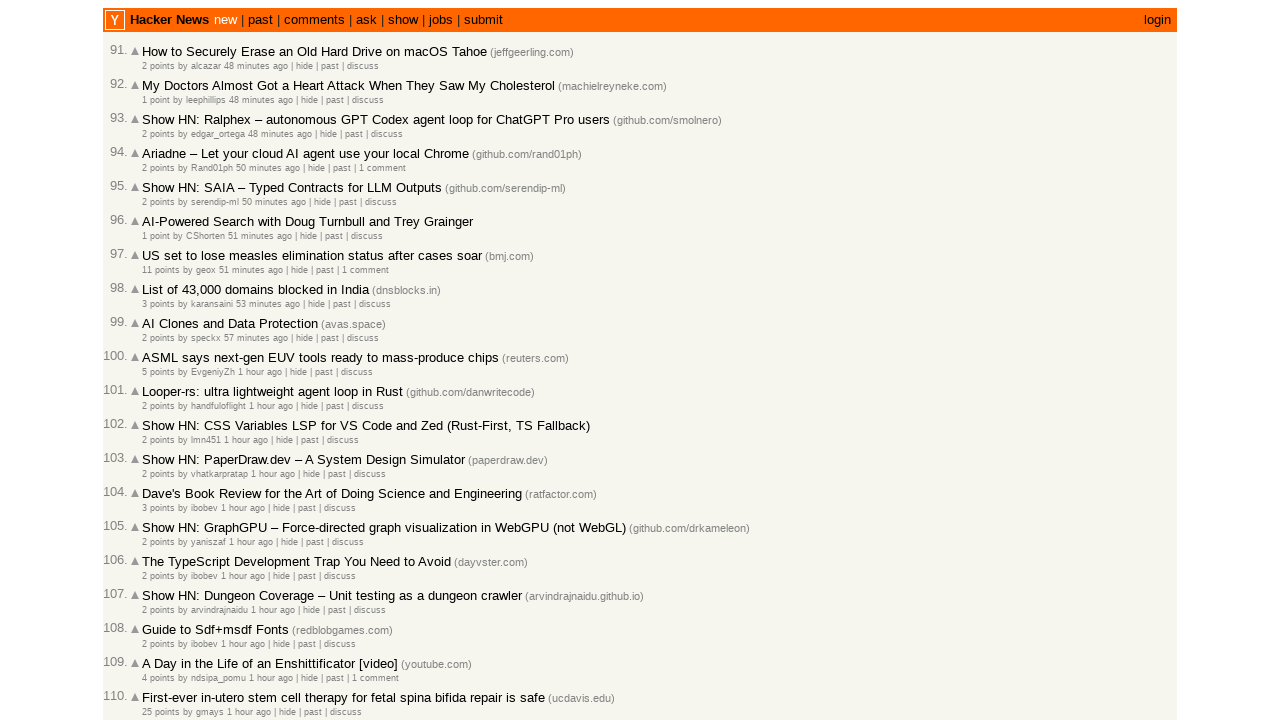

Extracted text content from post entry 94
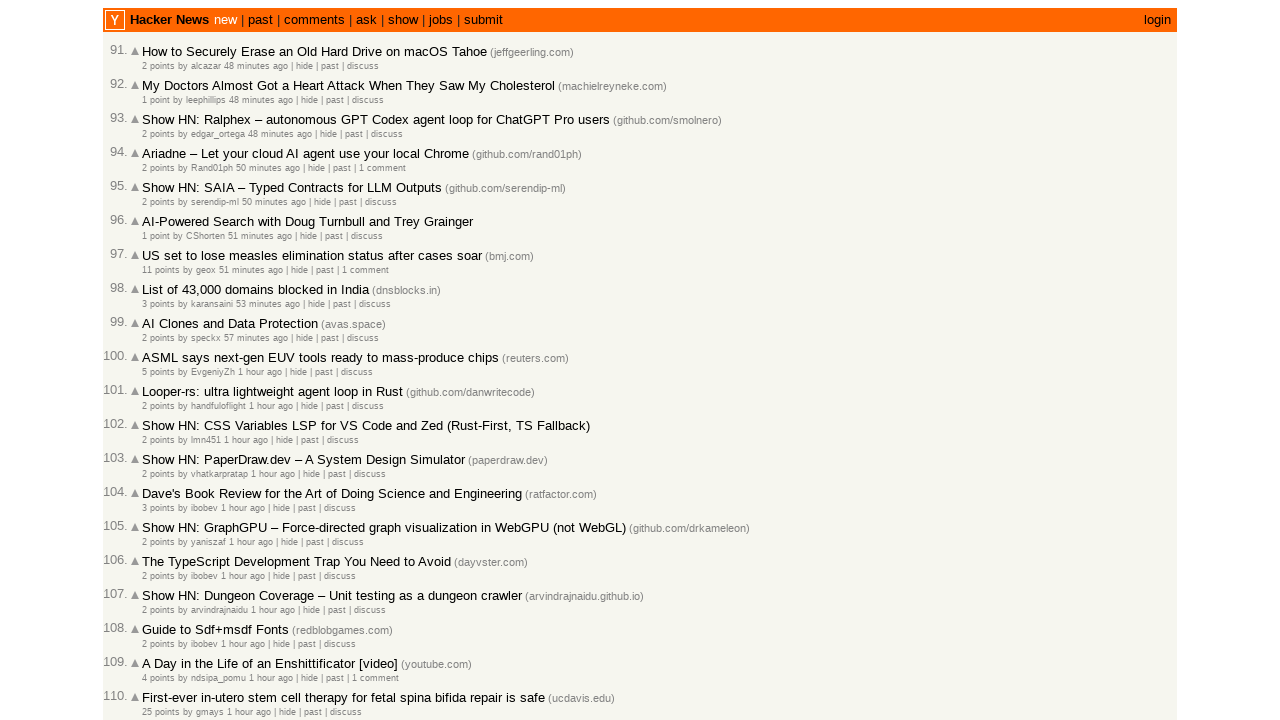

Verified post at entry 94 is in correct chronological order (time=50)
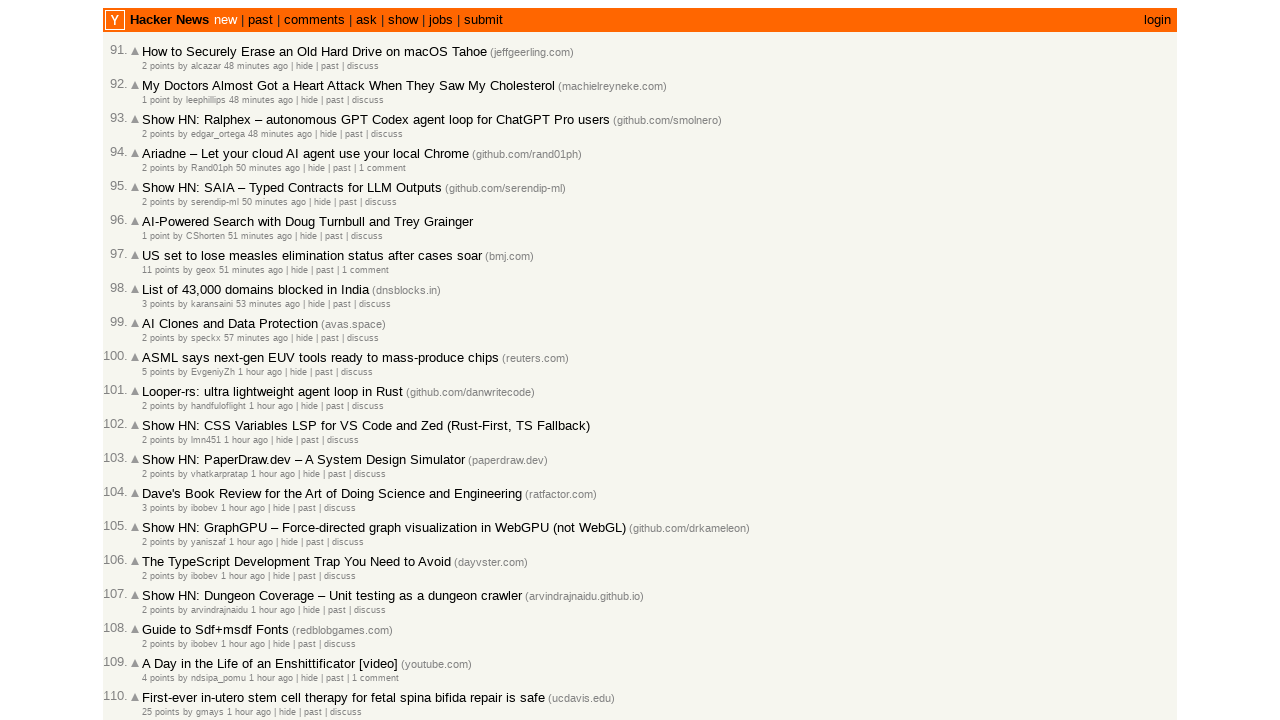

Located post table rows with time signatures (entry 95)
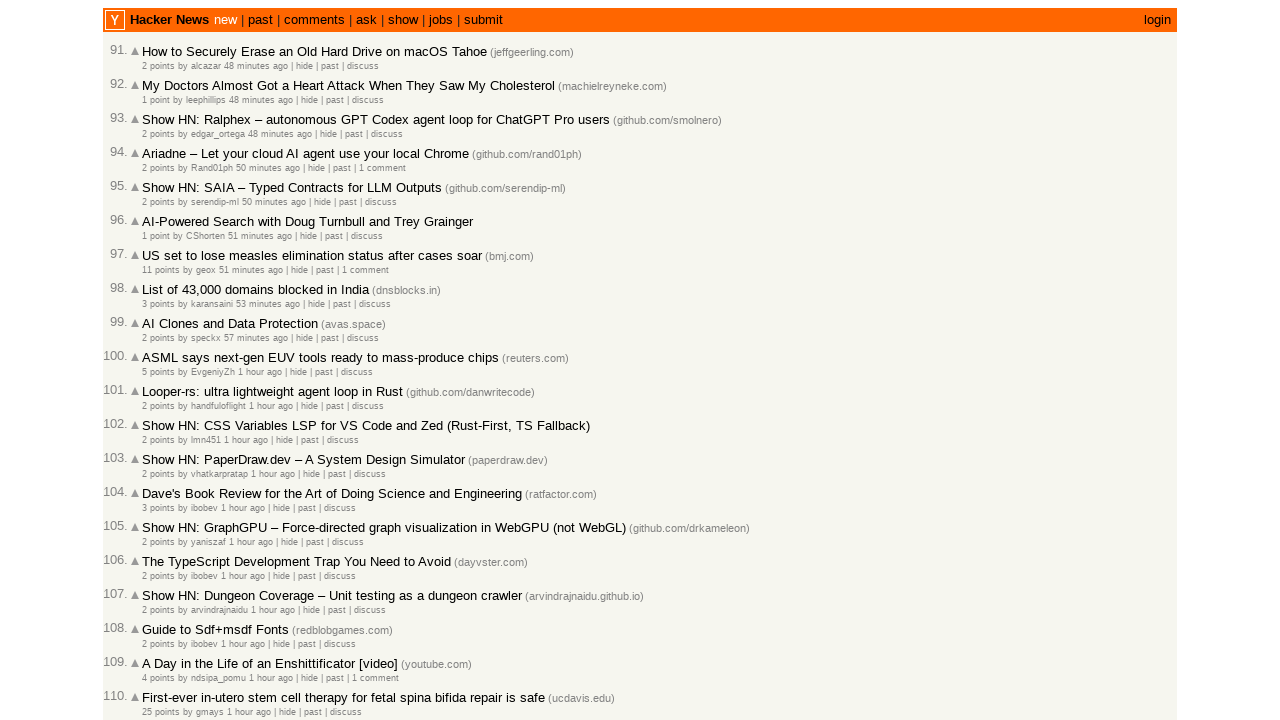

Retrieved all post rows from current page (found 30 rows)
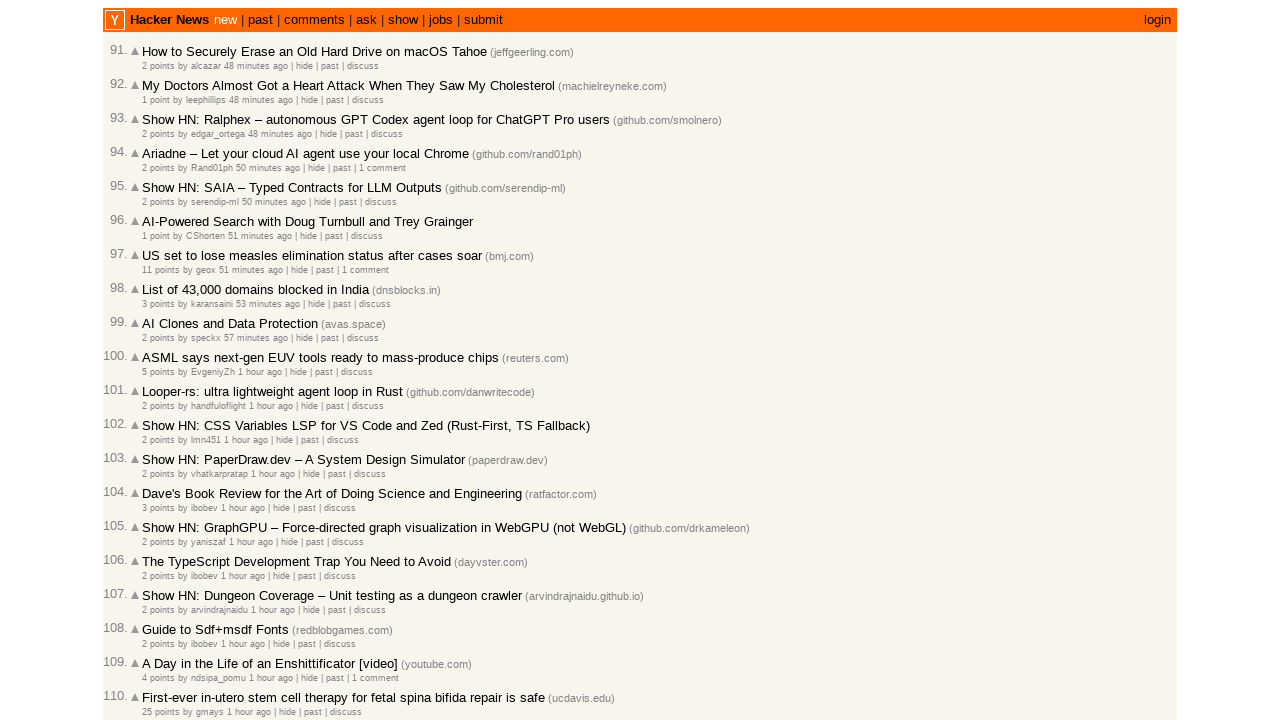

Extracted text content from post entry 95
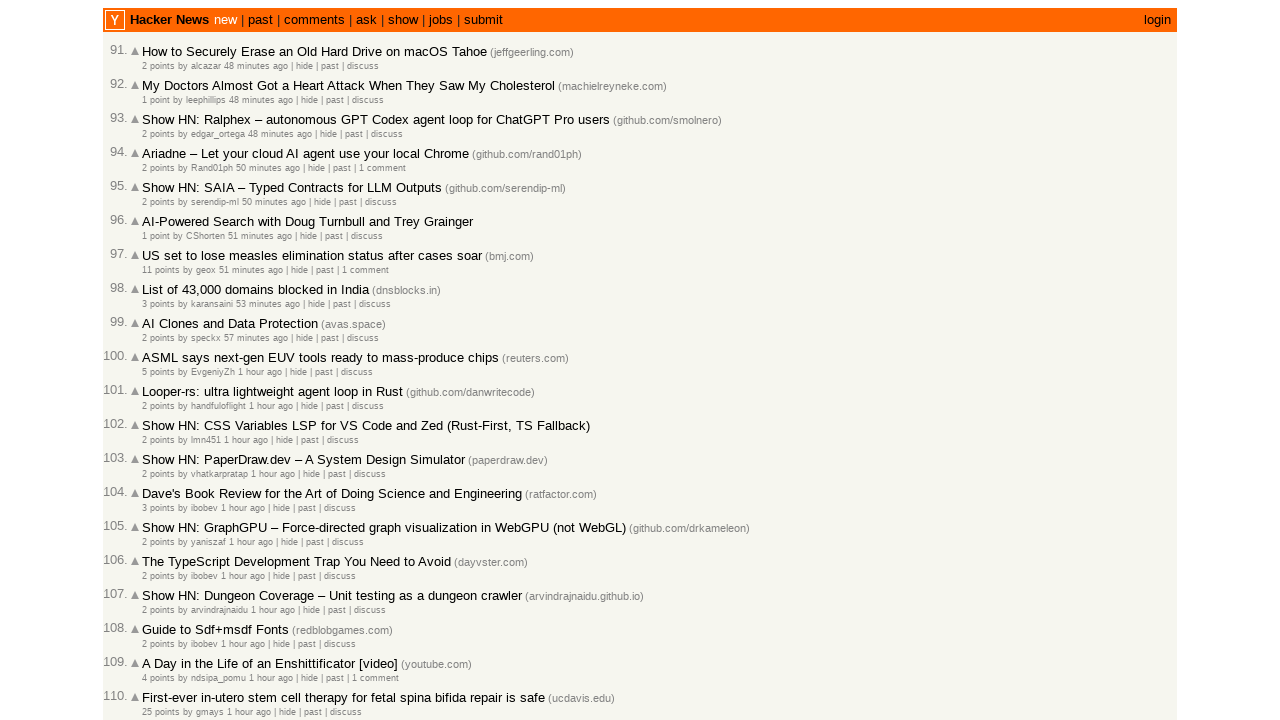

Verified post at entry 95 is in correct chronological order (time=51)
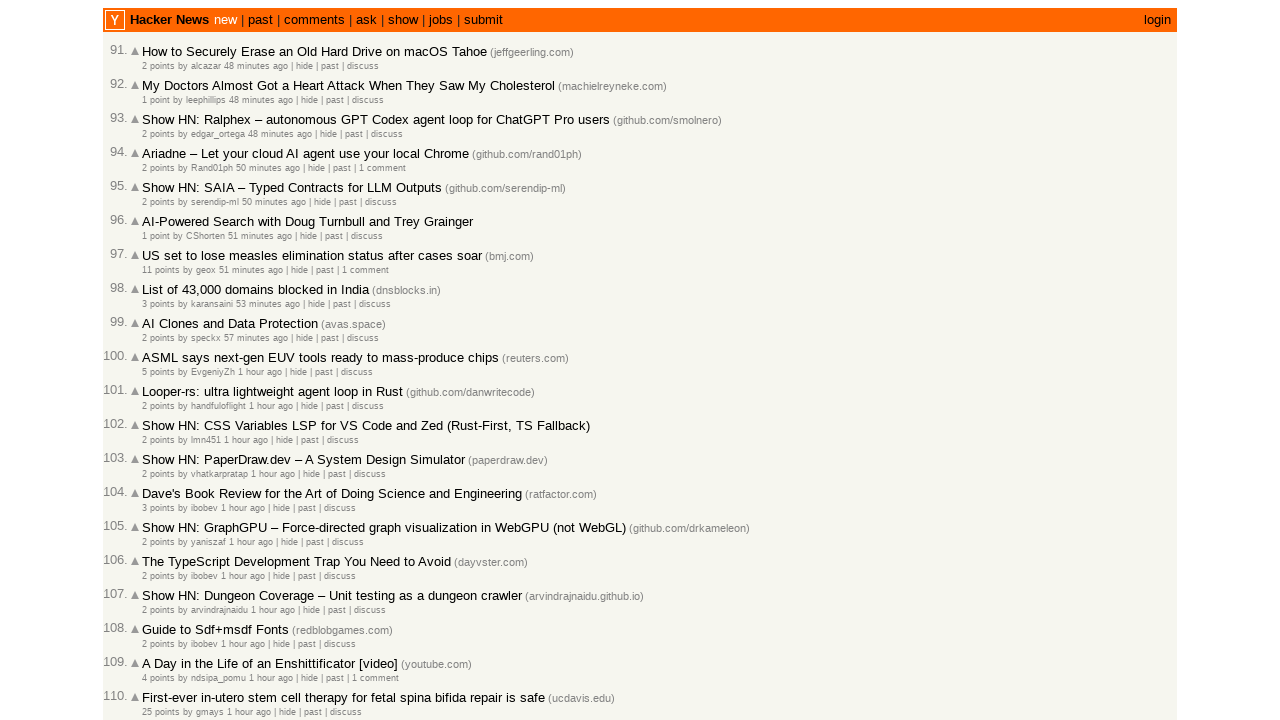

Located post table rows with time signatures (entry 96)
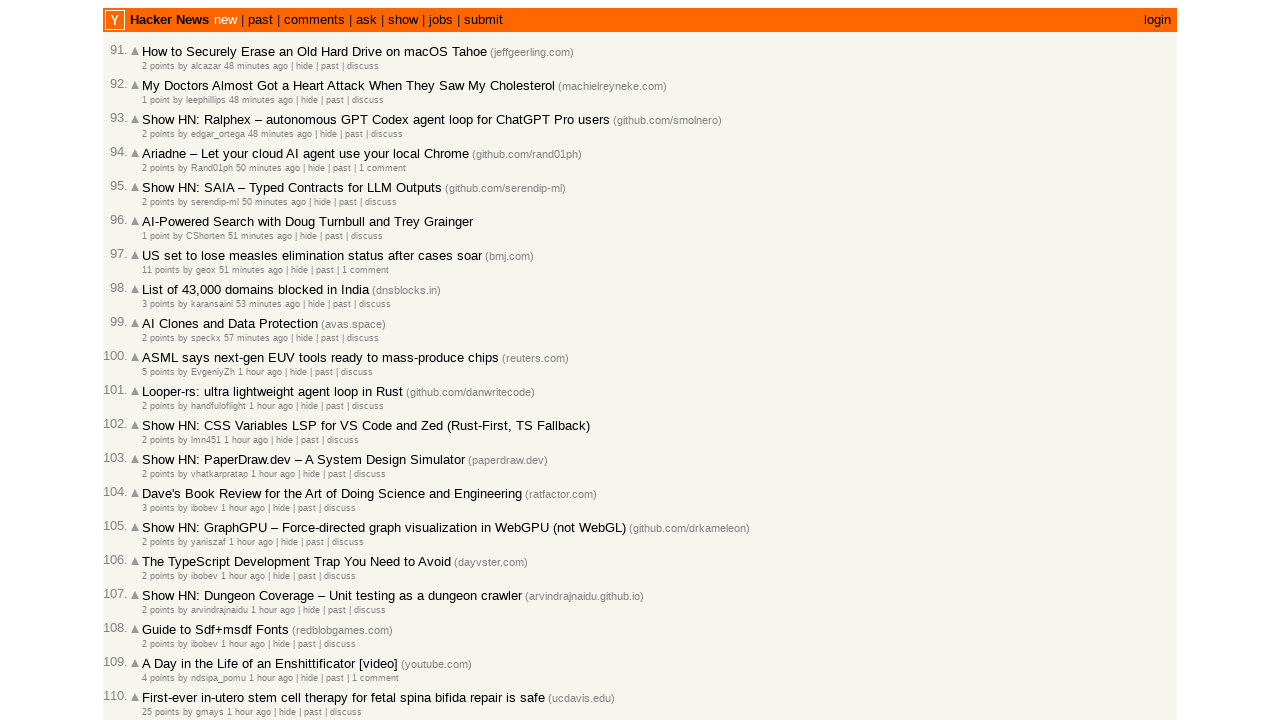

Retrieved all post rows from current page (found 30 rows)
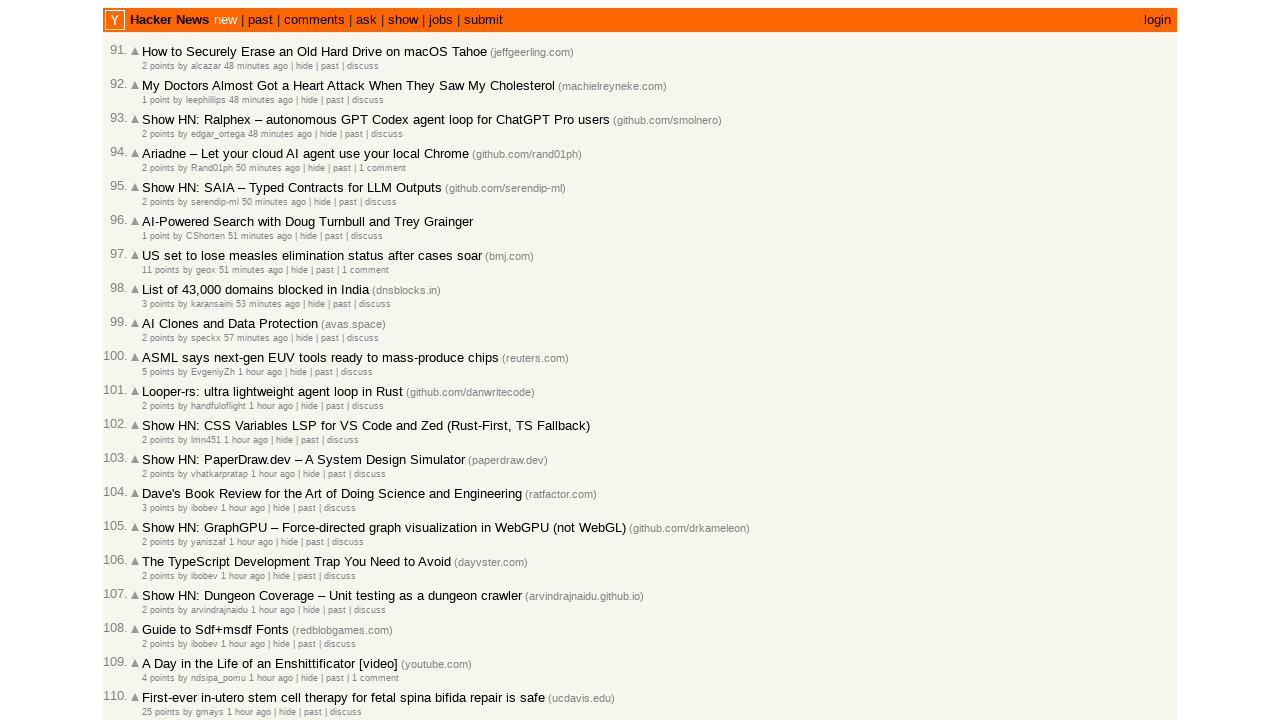

Extracted text content from post entry 96
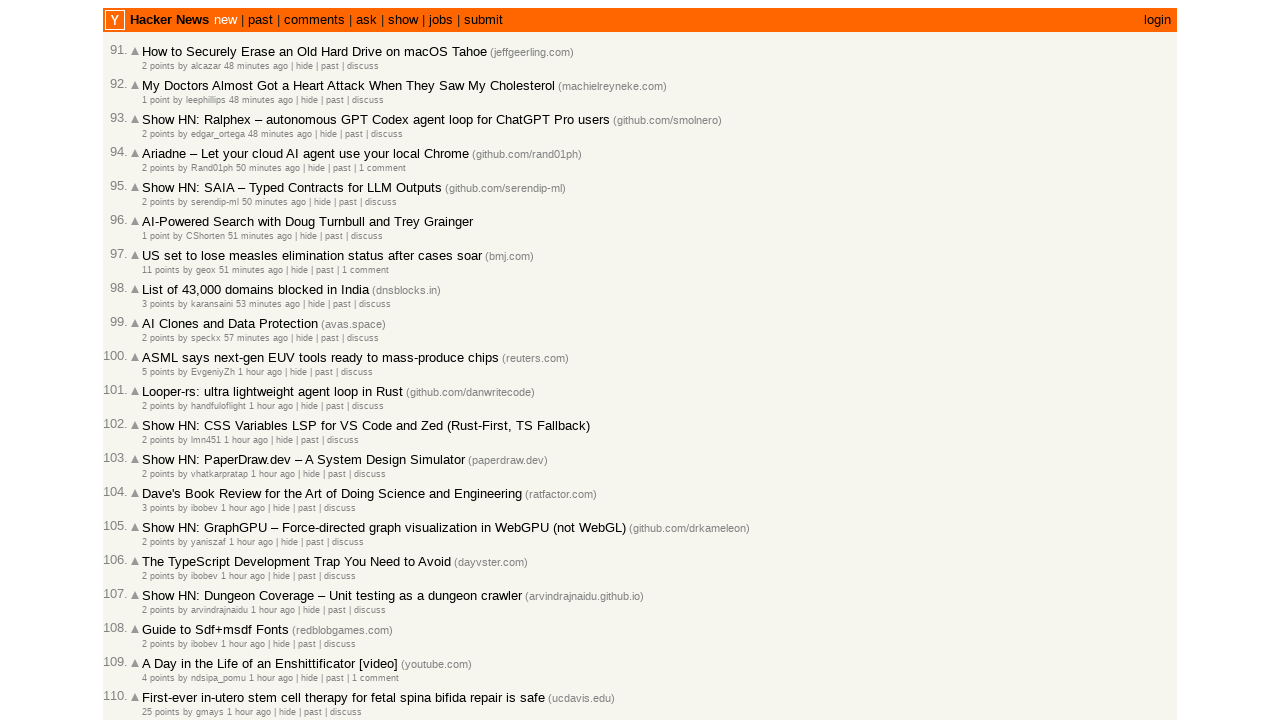

Verified post at entry 96 is in correct chronological order (time=51)
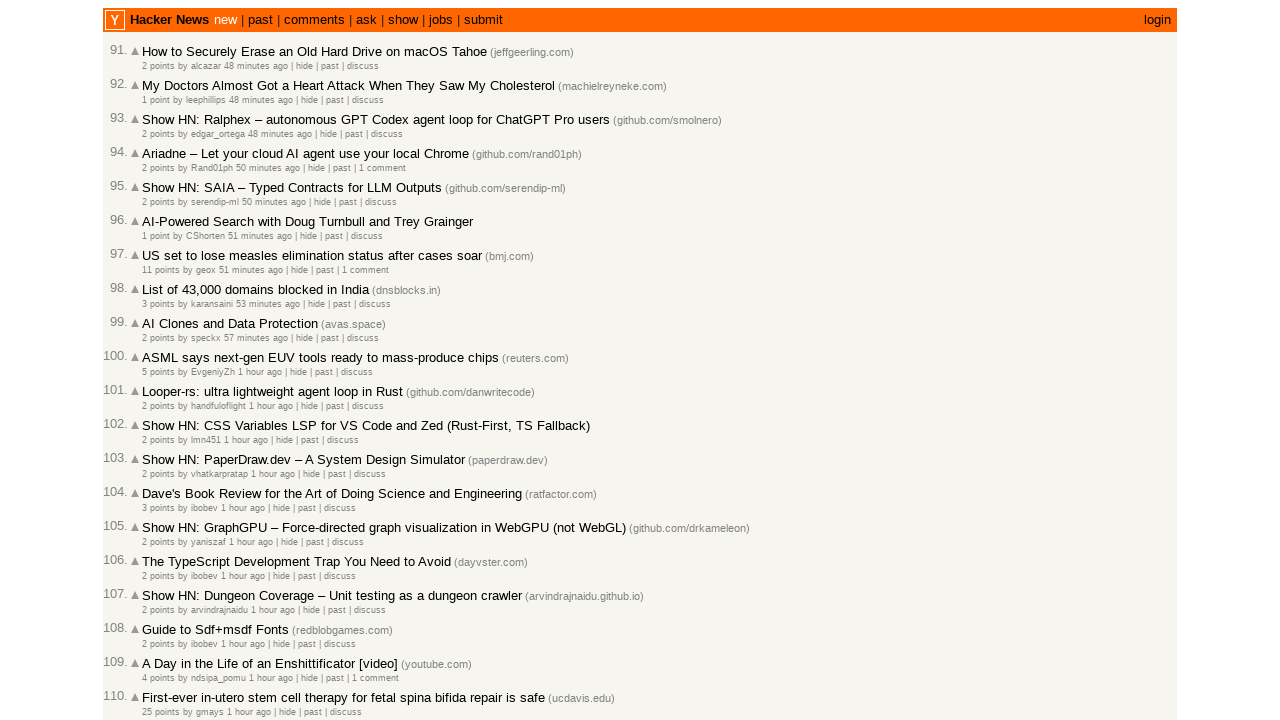

Located post table rows with time signatures (entry 97)
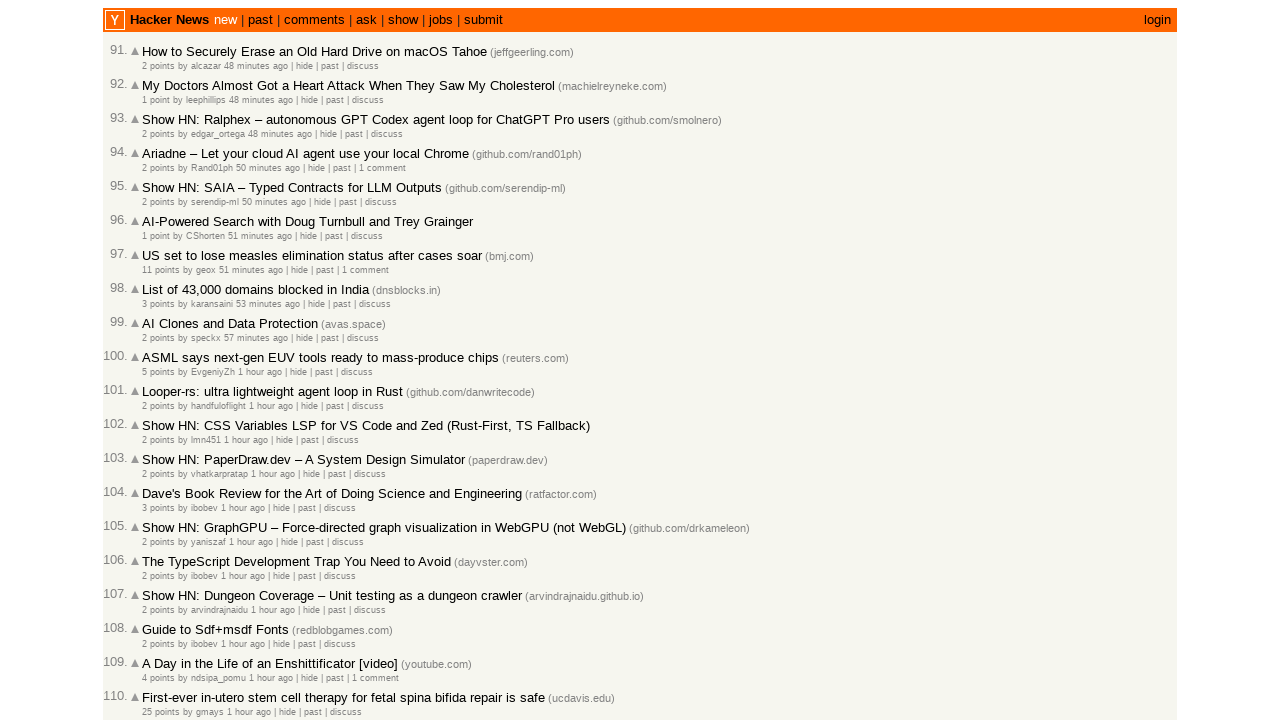

Retrieved all post rows from current page (found 30 rows)
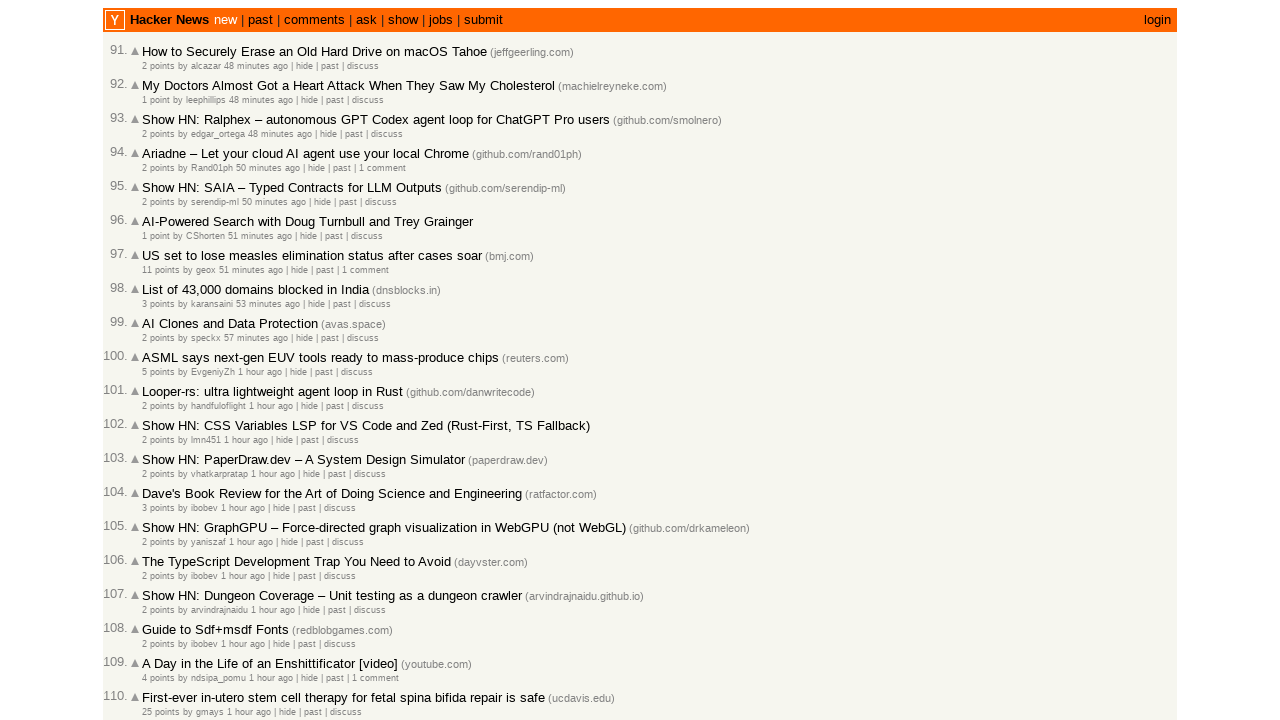

Extracted text content from post entry 97
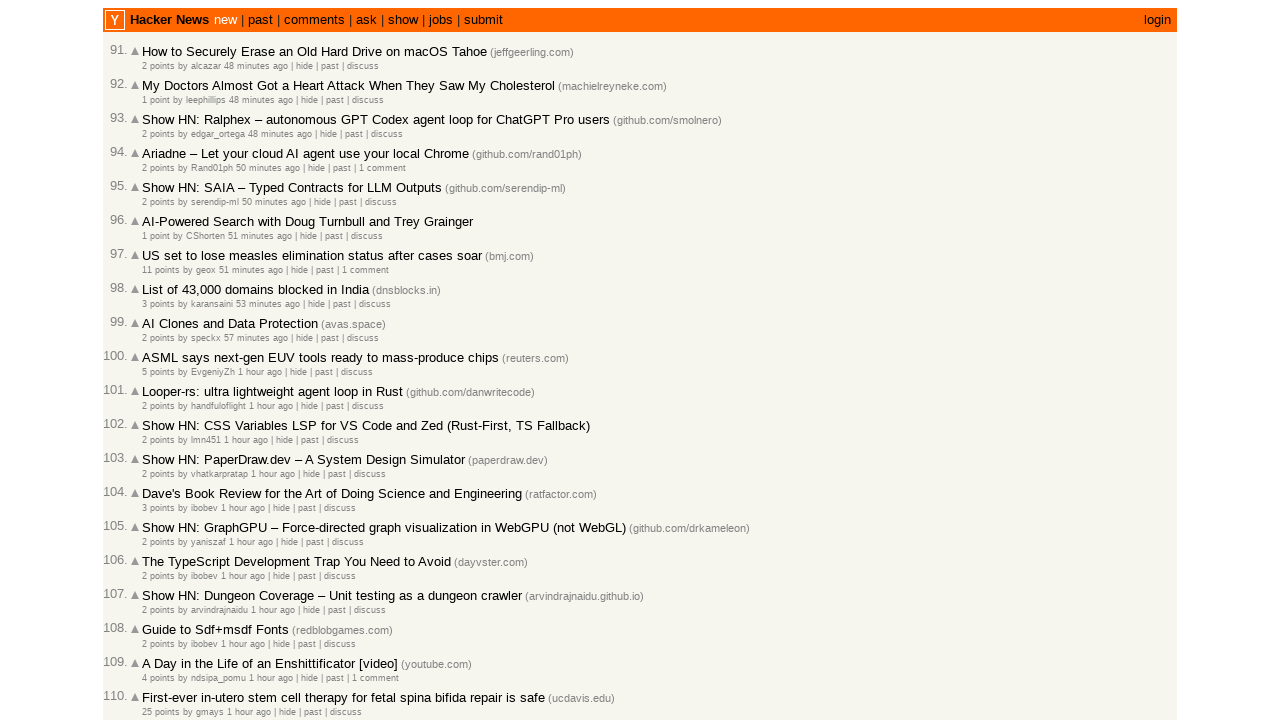

Verified post at entry 97 is in correct chronological order (time=53)
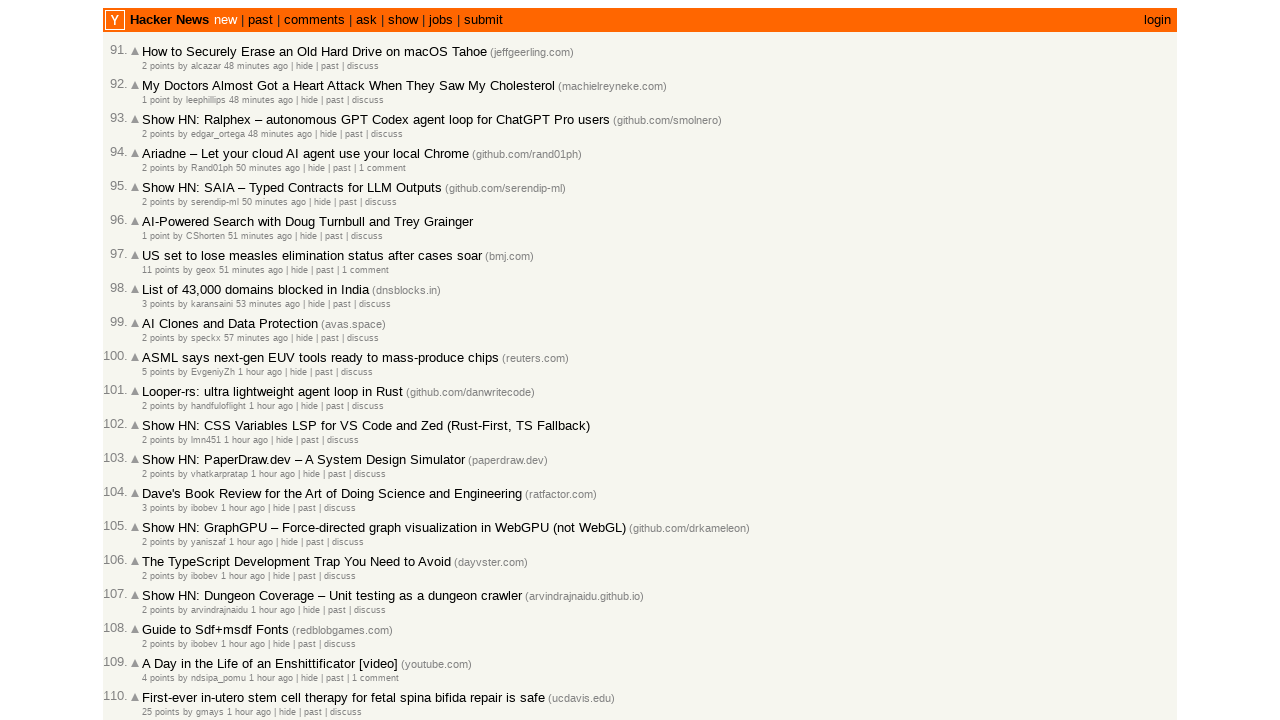

Located post table rows with time signatures (entry 98)
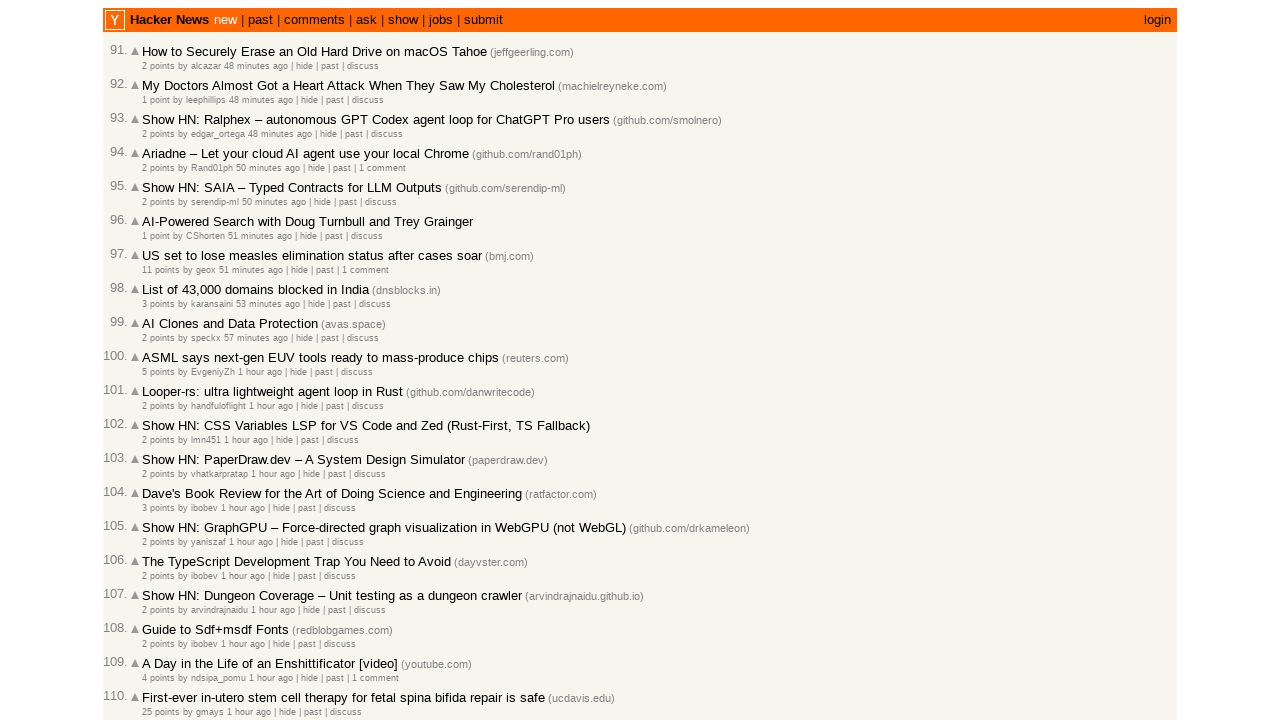

Retrieved all post rows from current page (found 30 rows)
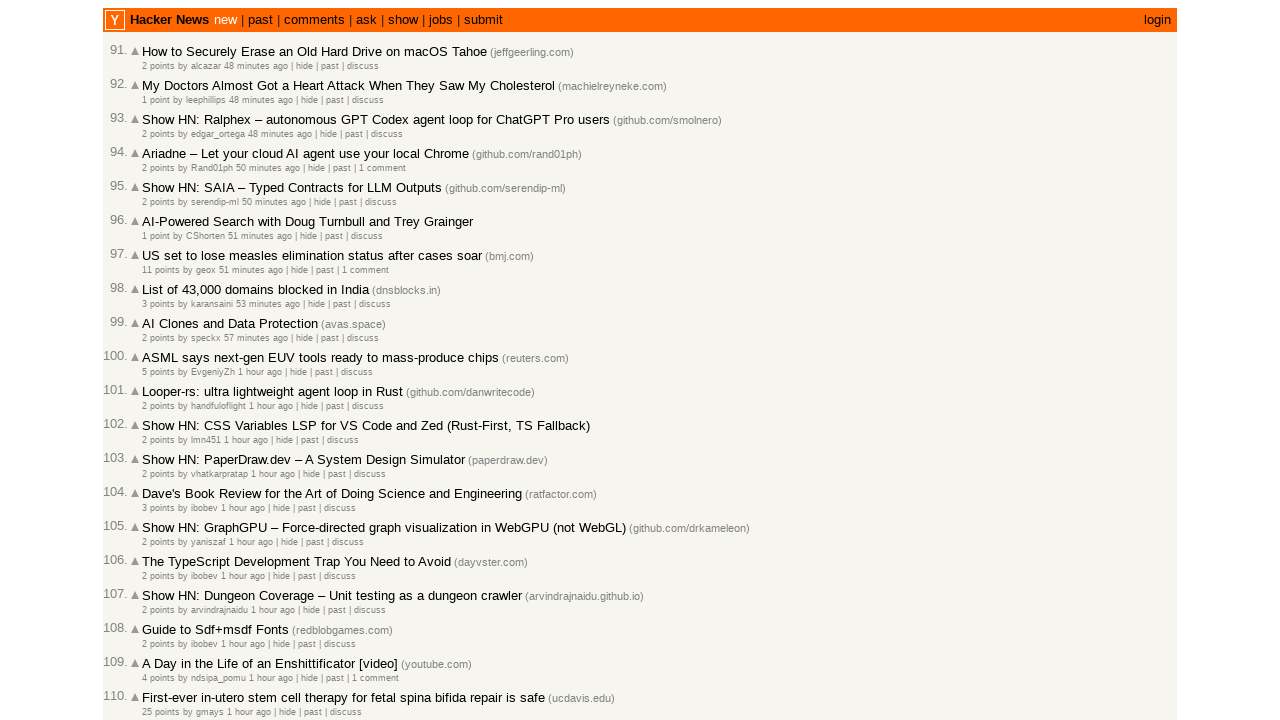

Extracted text content from post entry 98
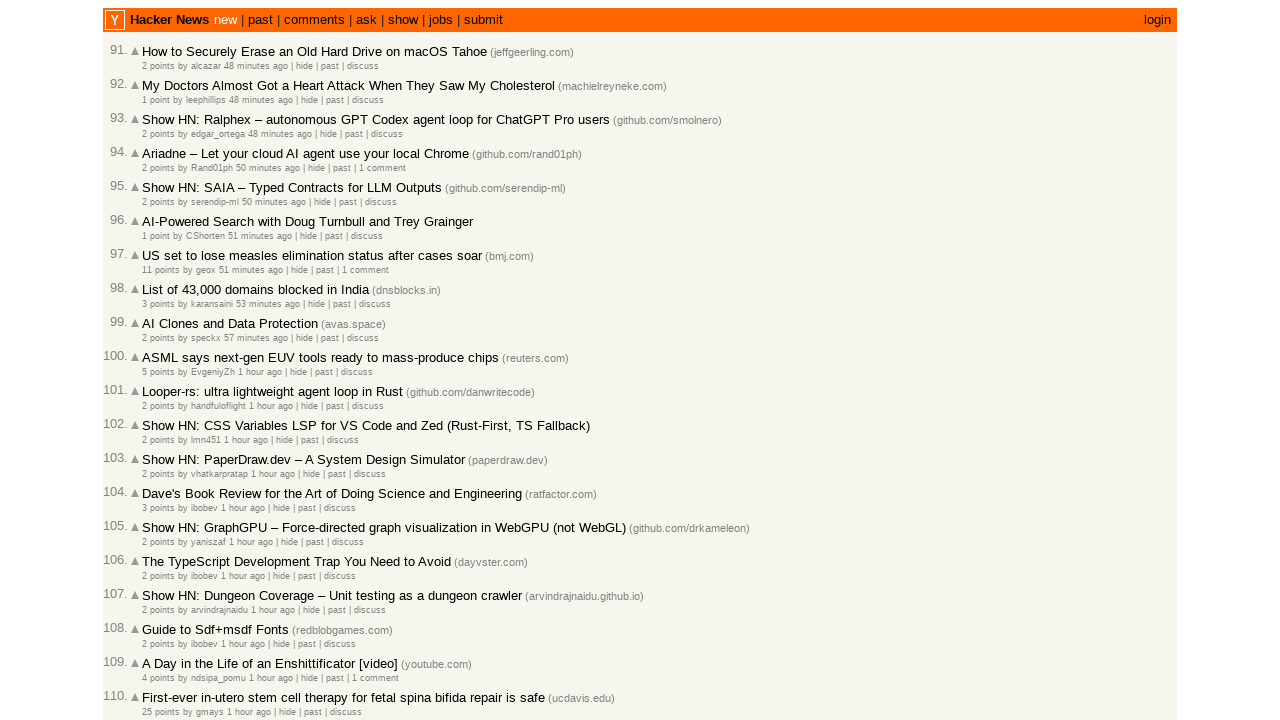

Verified post at entry 98 is in correct chronological order (time=57)
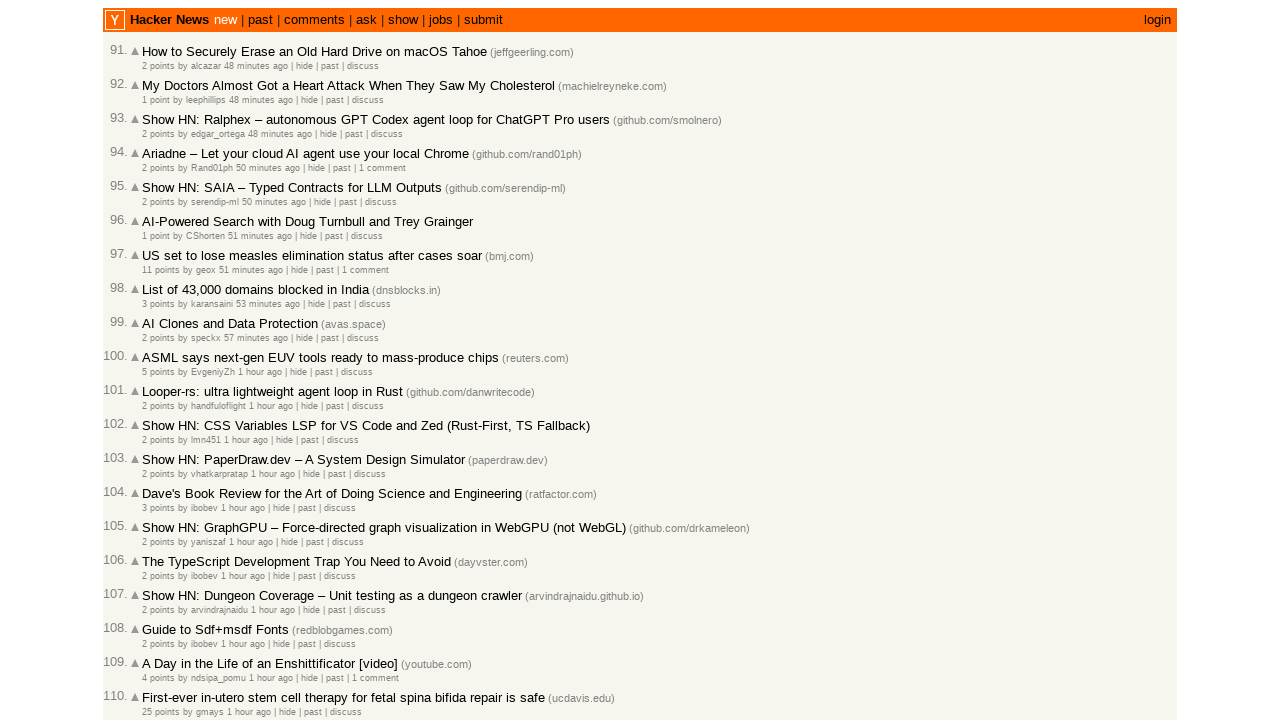

Located post table rows with time signatures (entry 99)
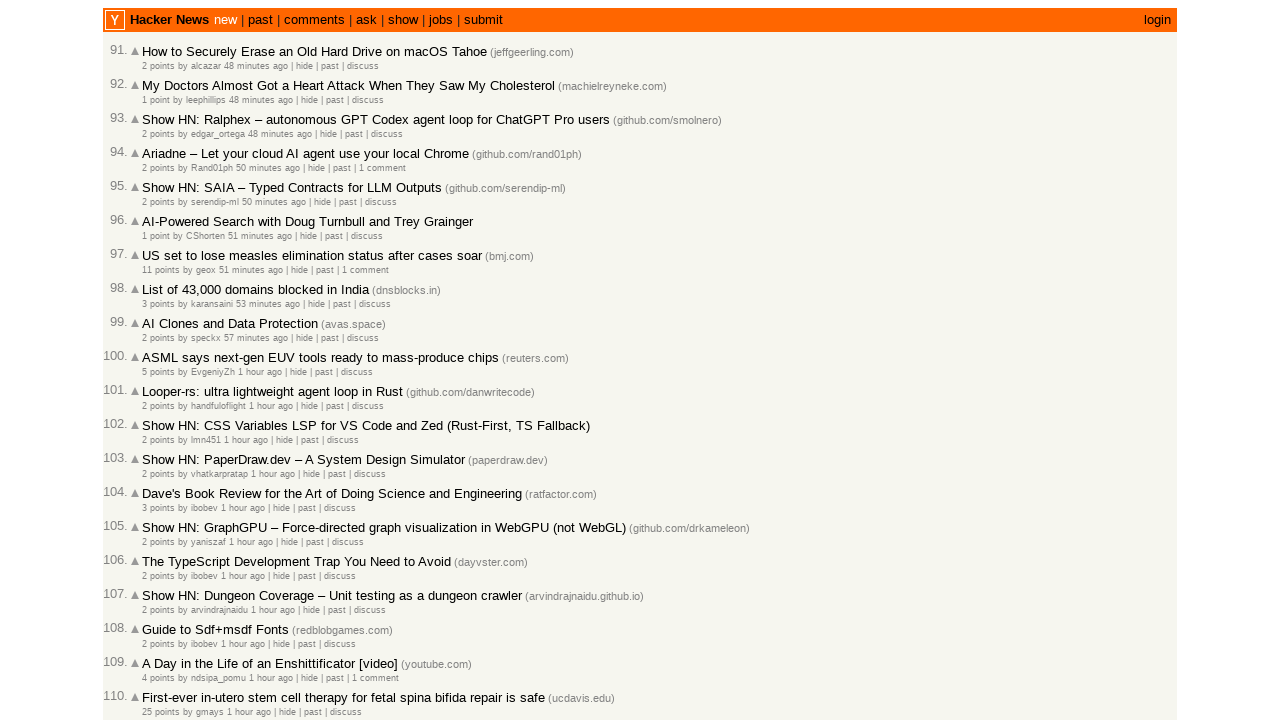

Retrieved all post rows from current page (found 30 rows)
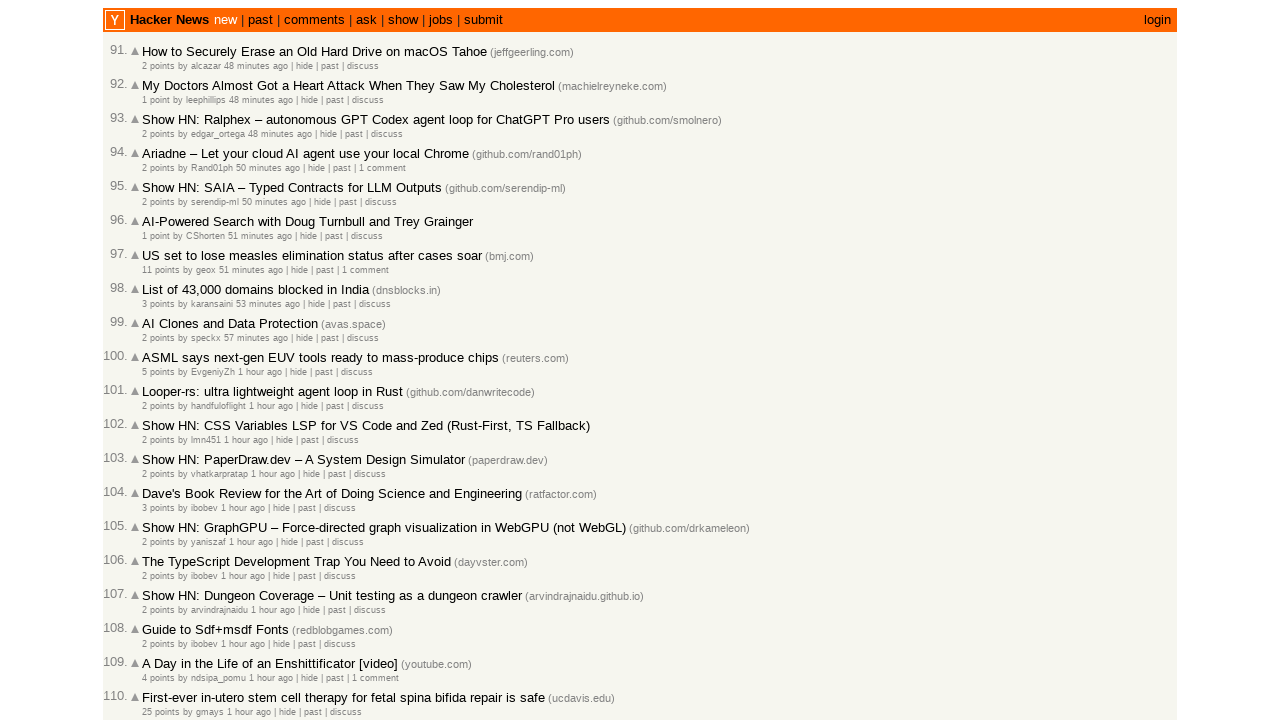

Extracted text content from post entry 99
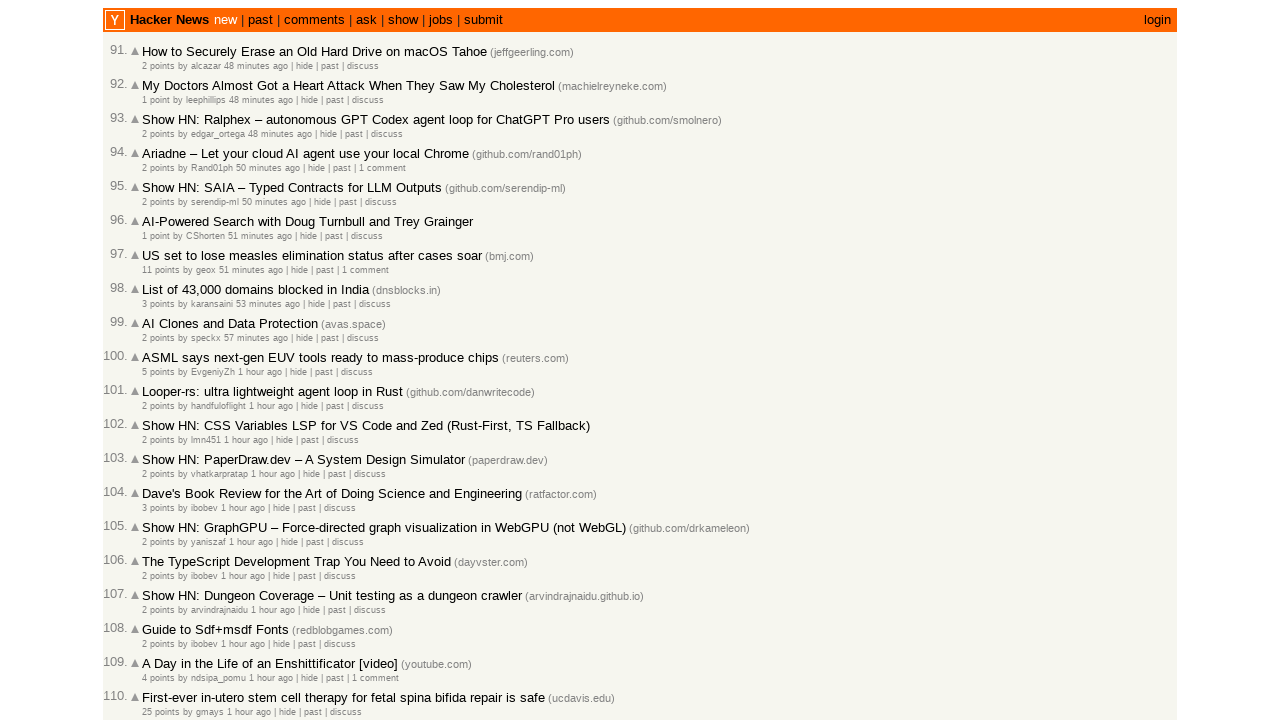

Verified post at entry 99 is in correct chronological order (time=61)
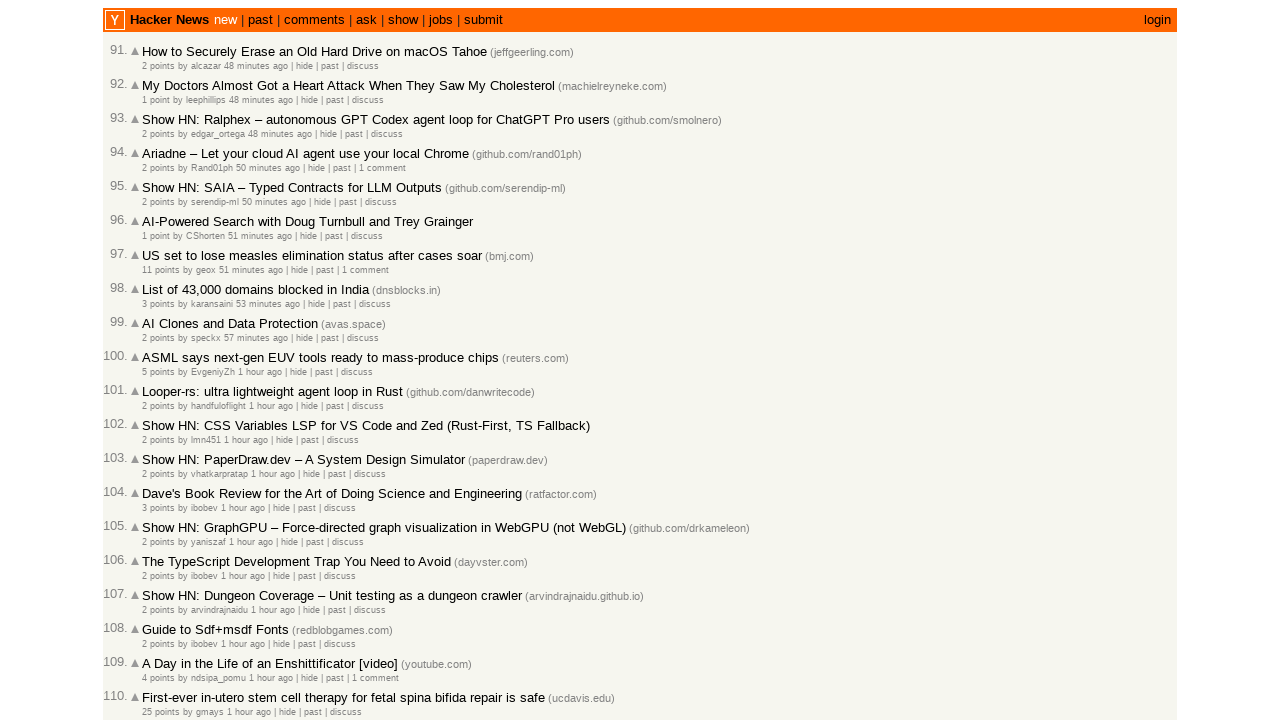

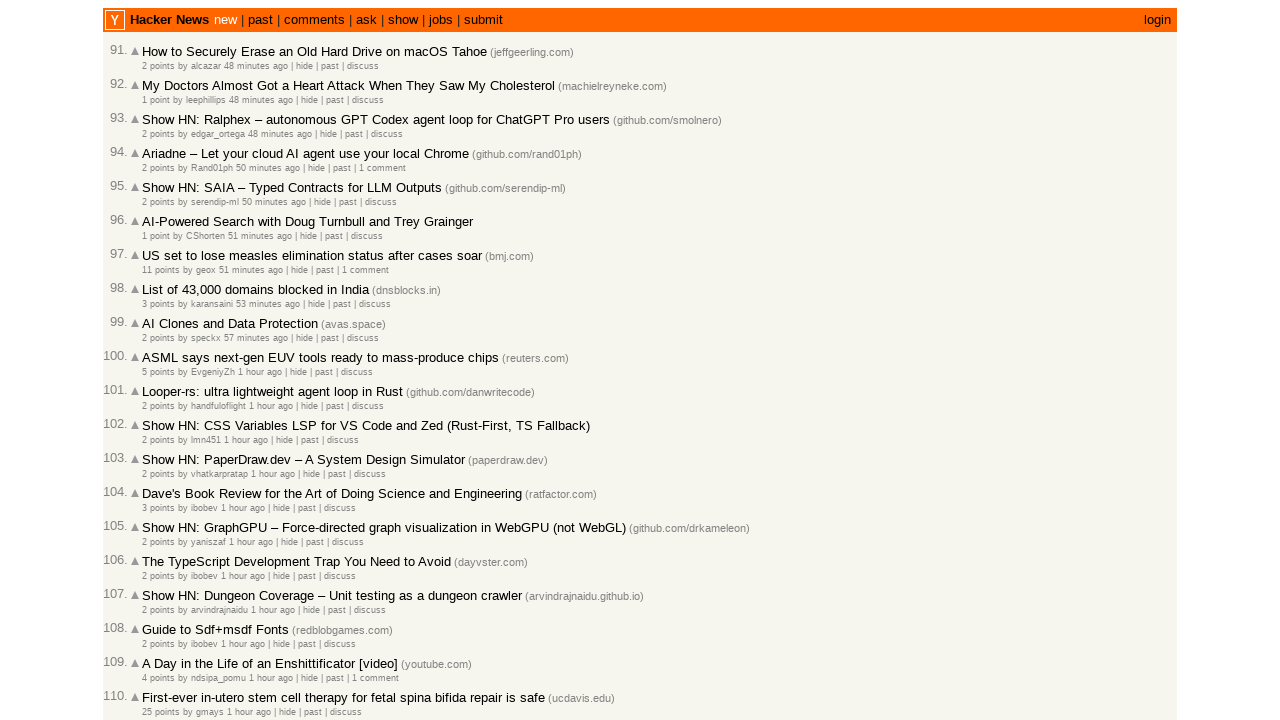